Automates playing the 2048 game by repeatedly pressing arrow keys (up, right, down, left) in a loop pattern to move tiles

Starting URL: https://gabrielecirulli.github.io/2048/

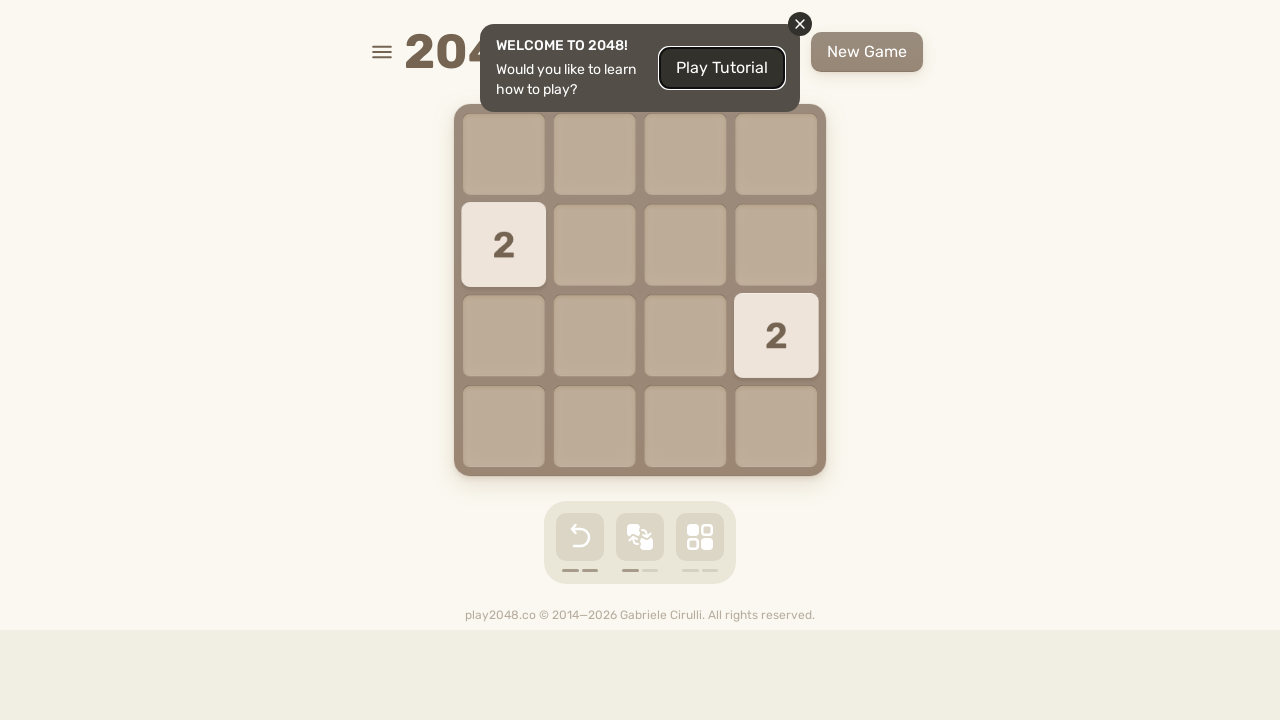

Navigated to 2048 game URL
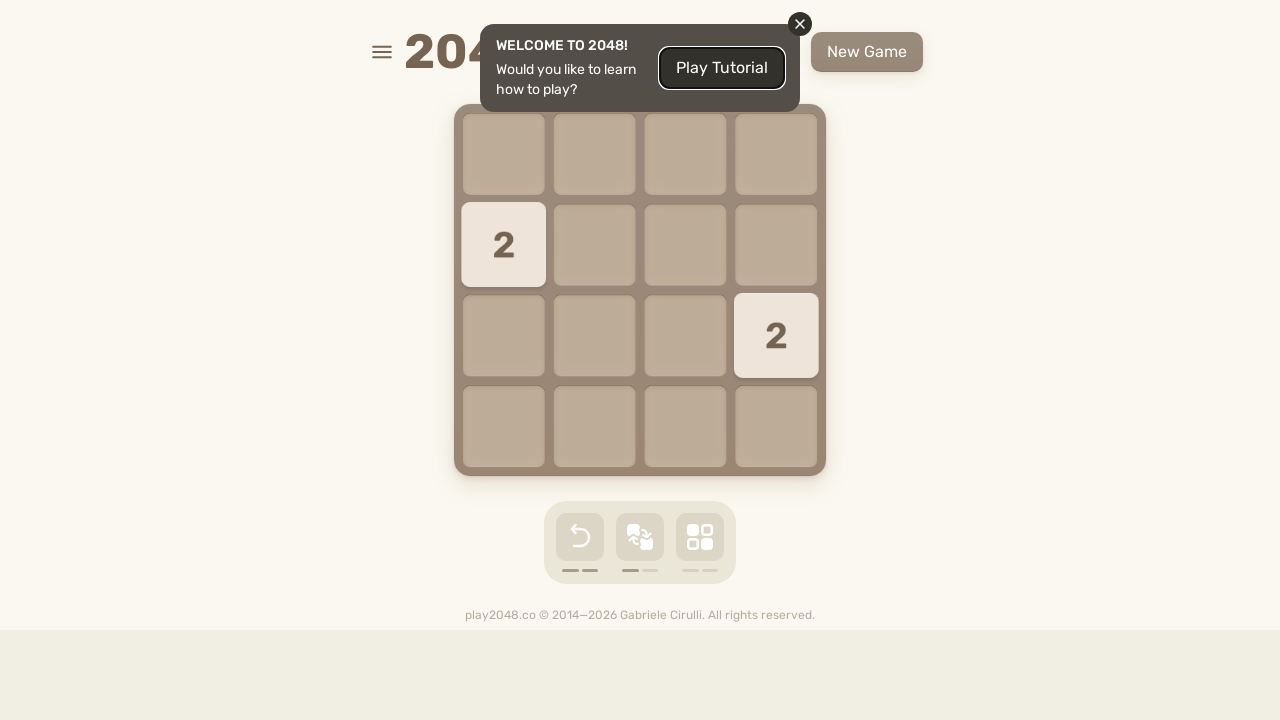

Located body element for keyboard input
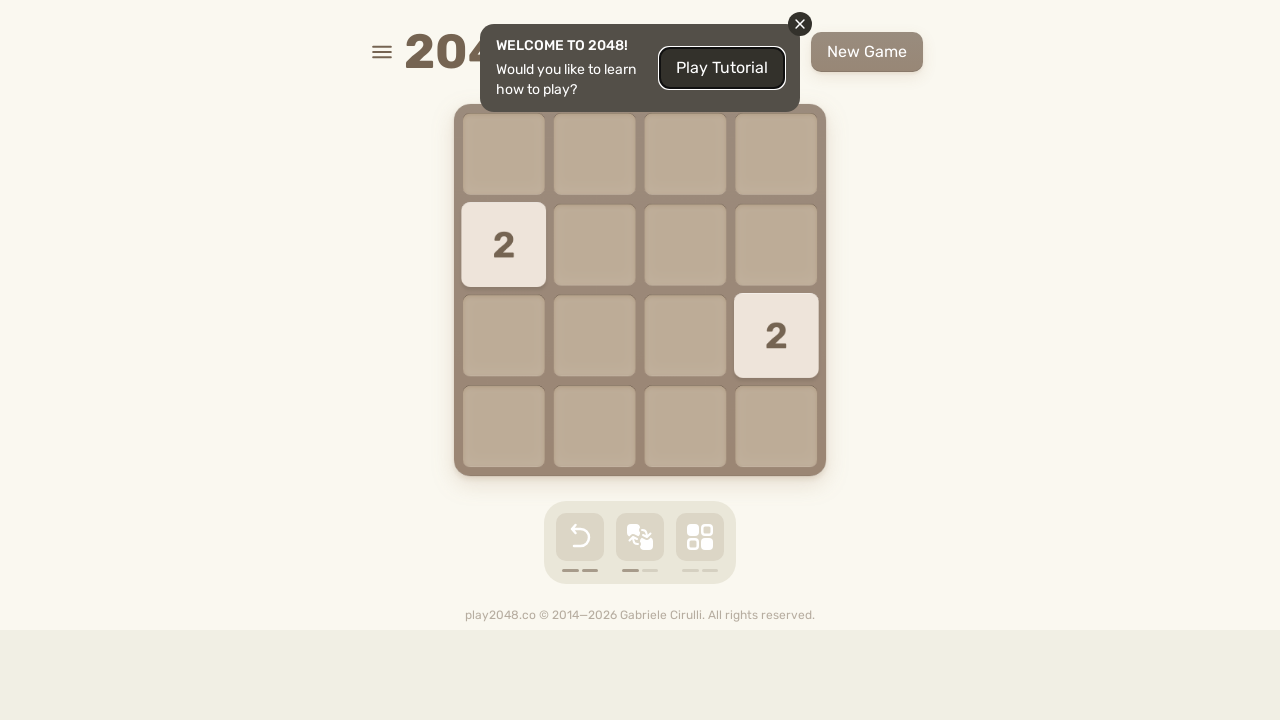

Pressed ArrowUp to move tiles up
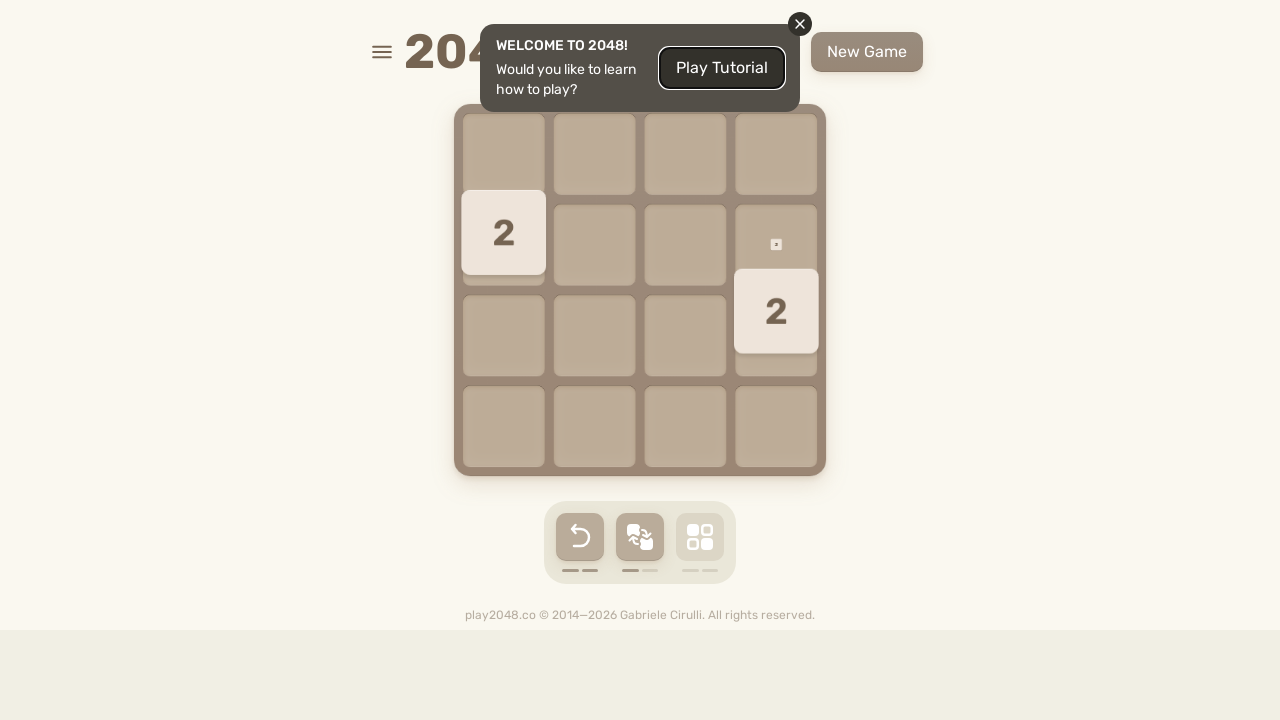

Pressed ArrowRight to move tiles right
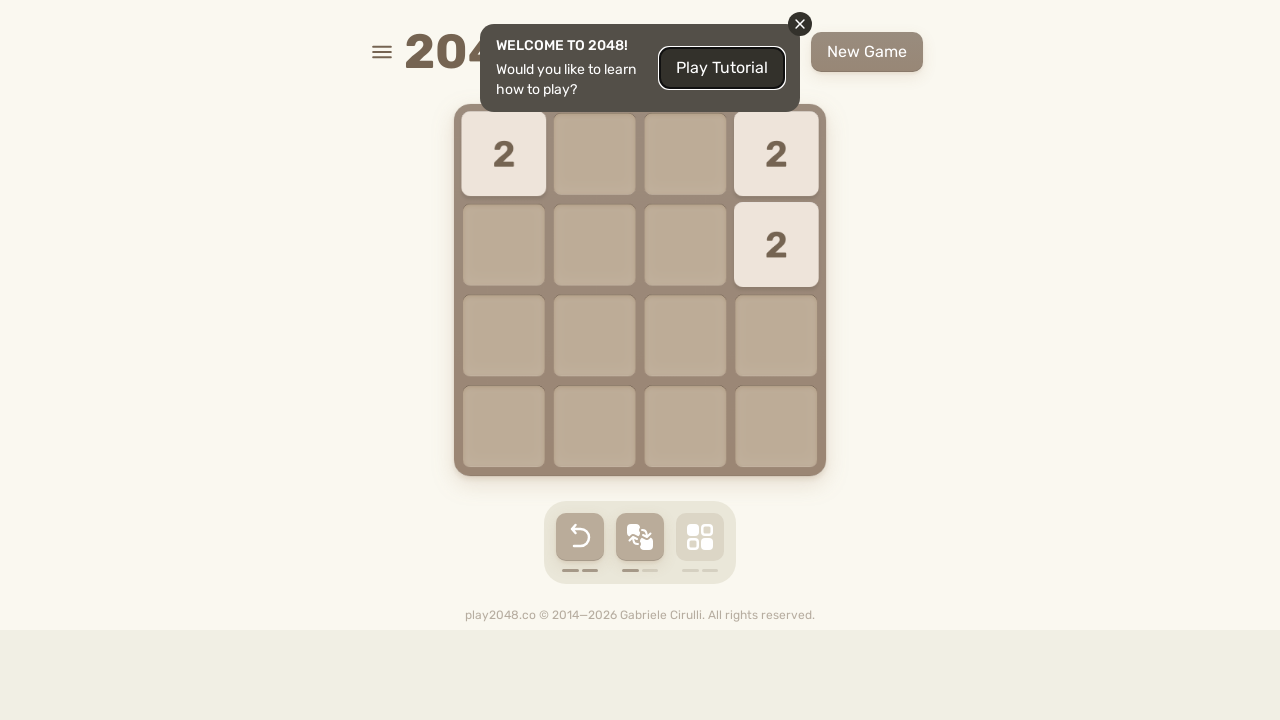

Pressed ArrowDown to move tiles down
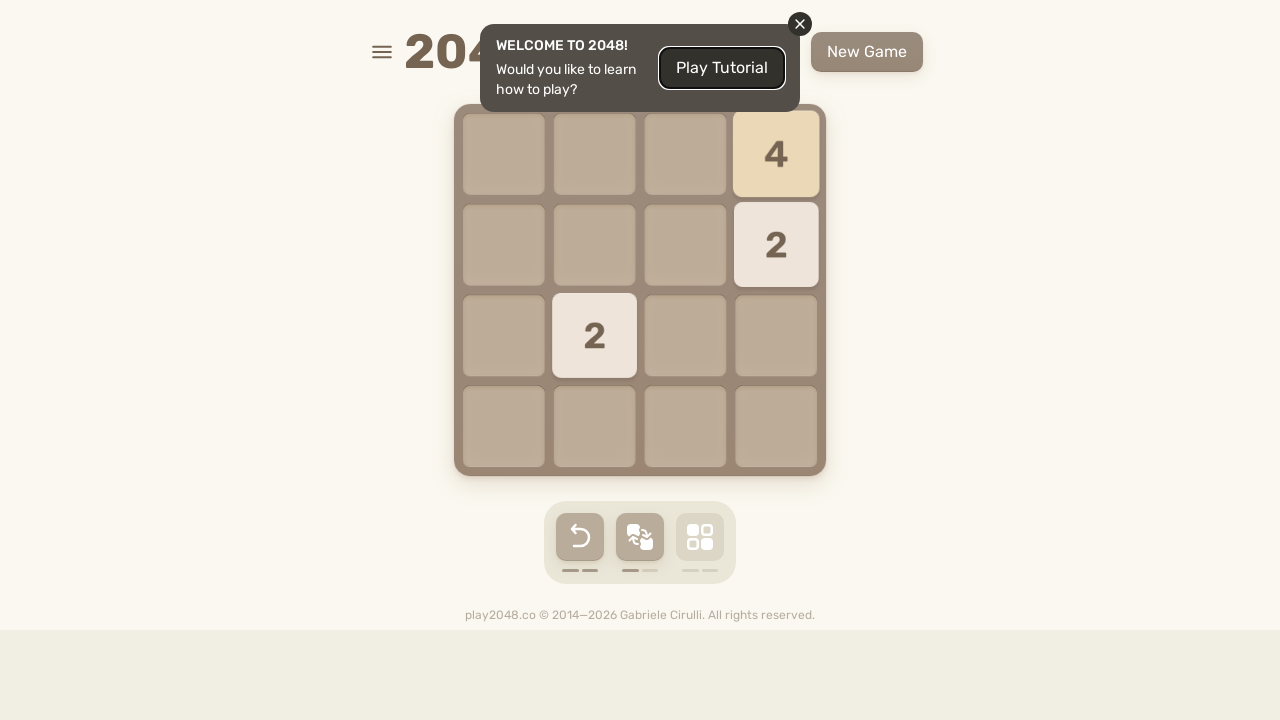

Pressed ArrowLeft to move tiles left
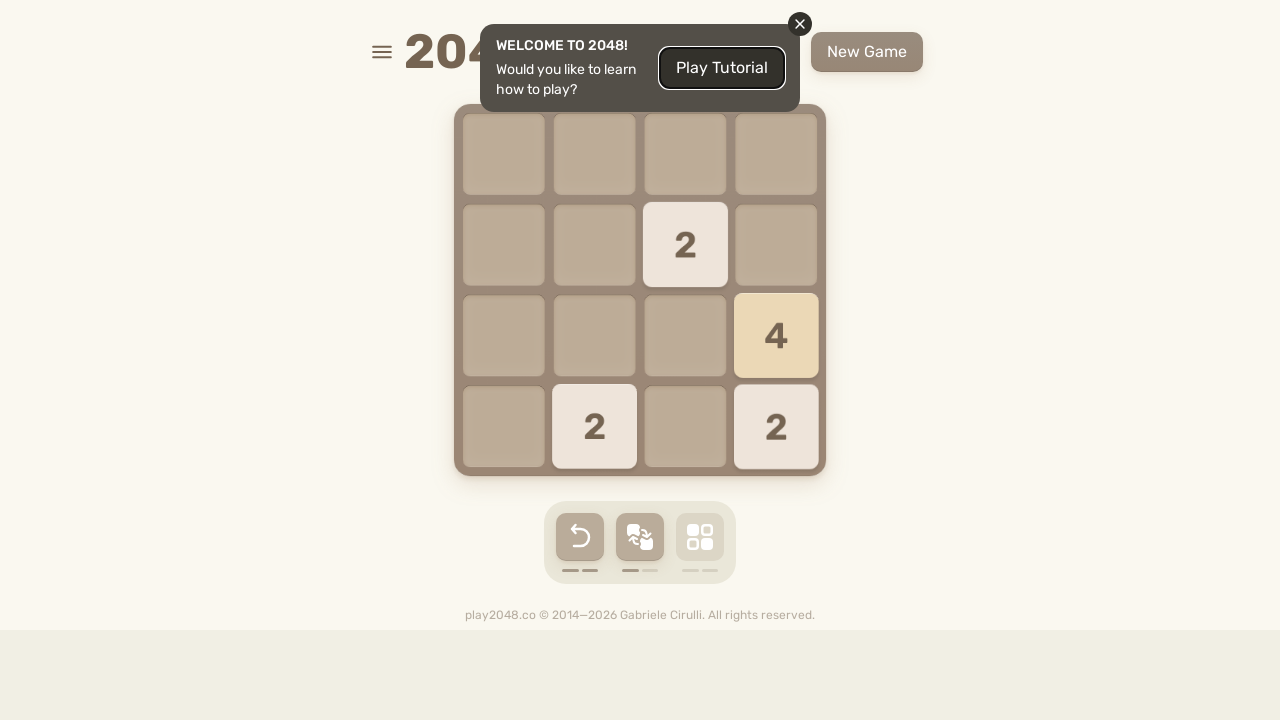

Pressed ArrowUp to move tiles up
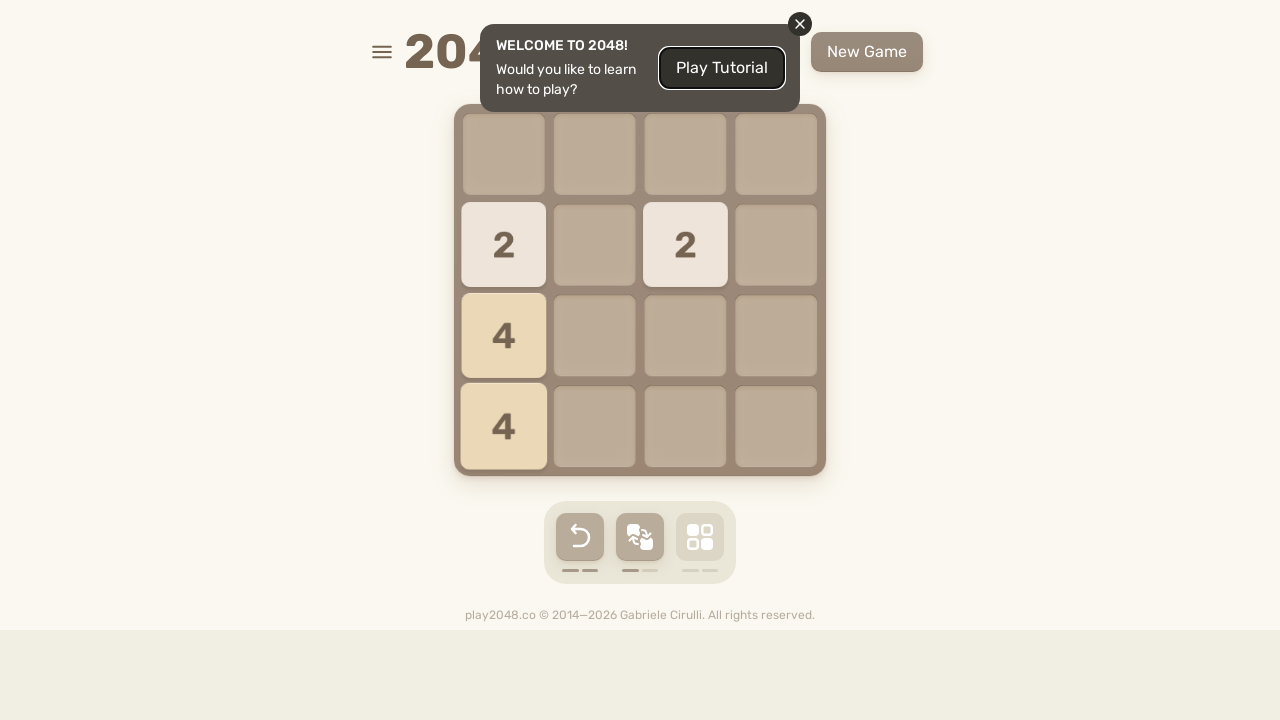

Pressed ArrowRight to move tiles right
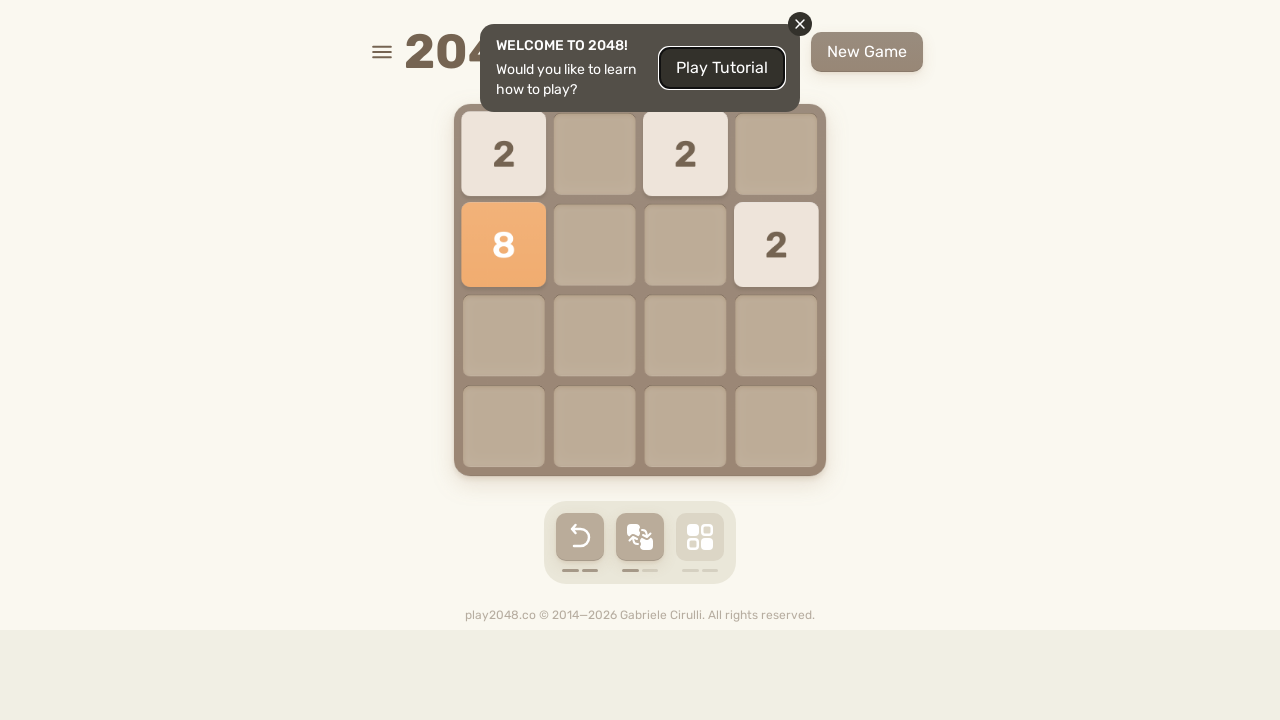

Pressed ArrowDown to move tiles down
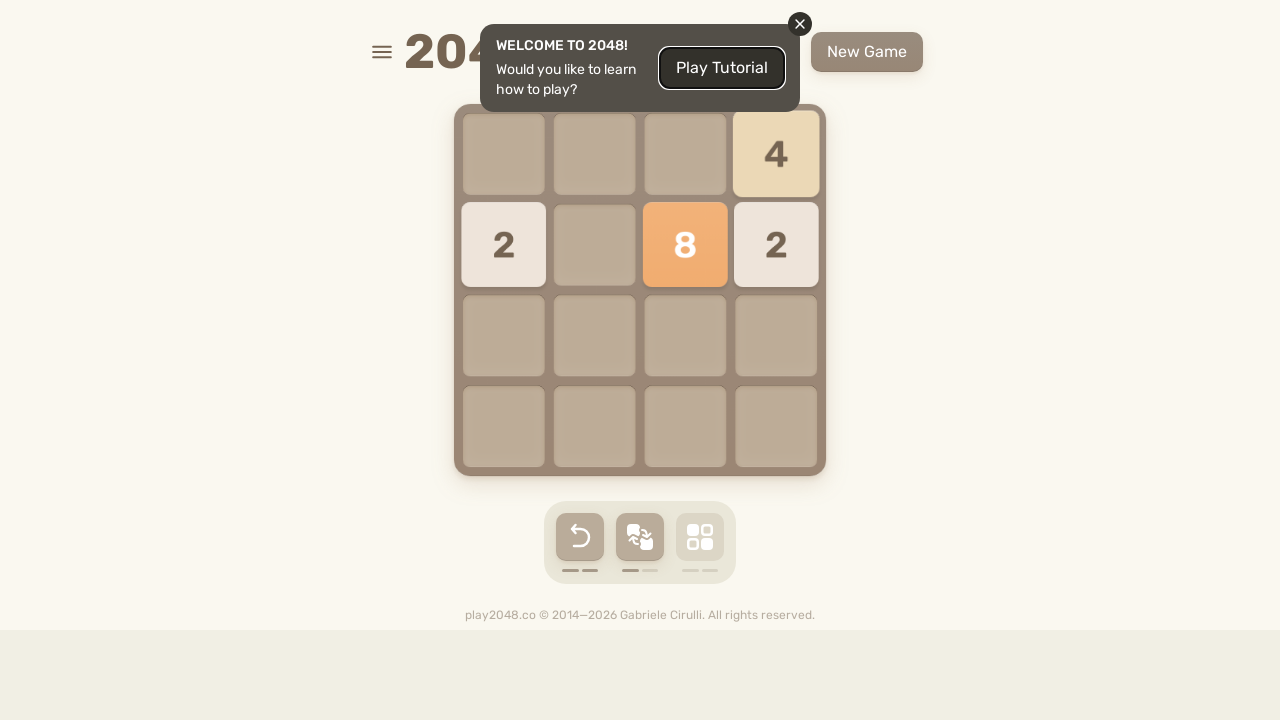

Pressed ArrowLeft to move tiles left
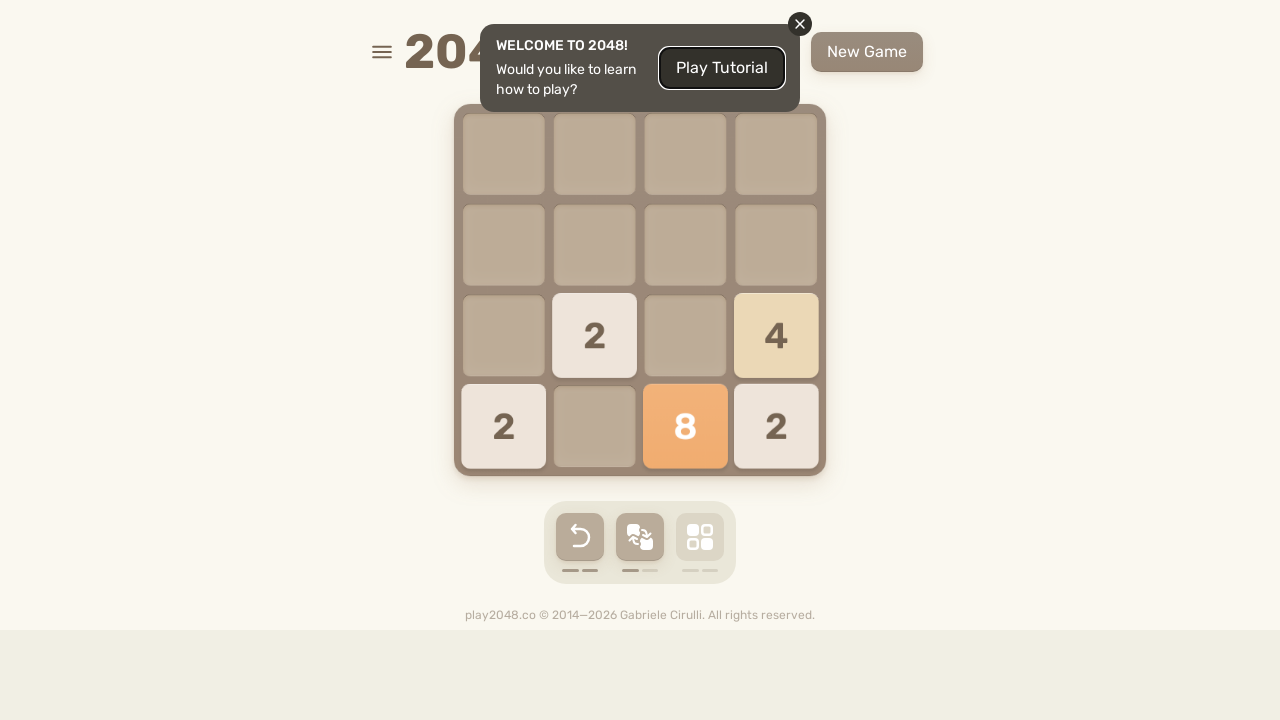

Pressed ArrowUp to move tiles up
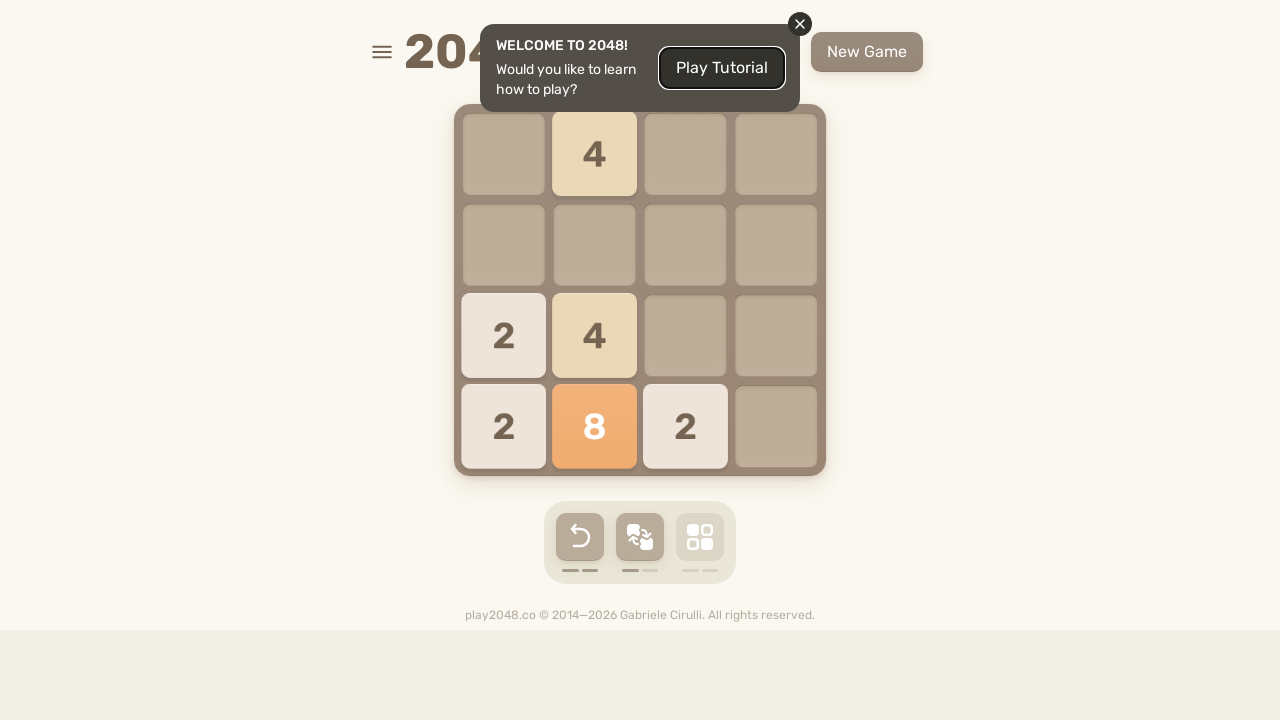

Pressed ArrowRight to move tiles right
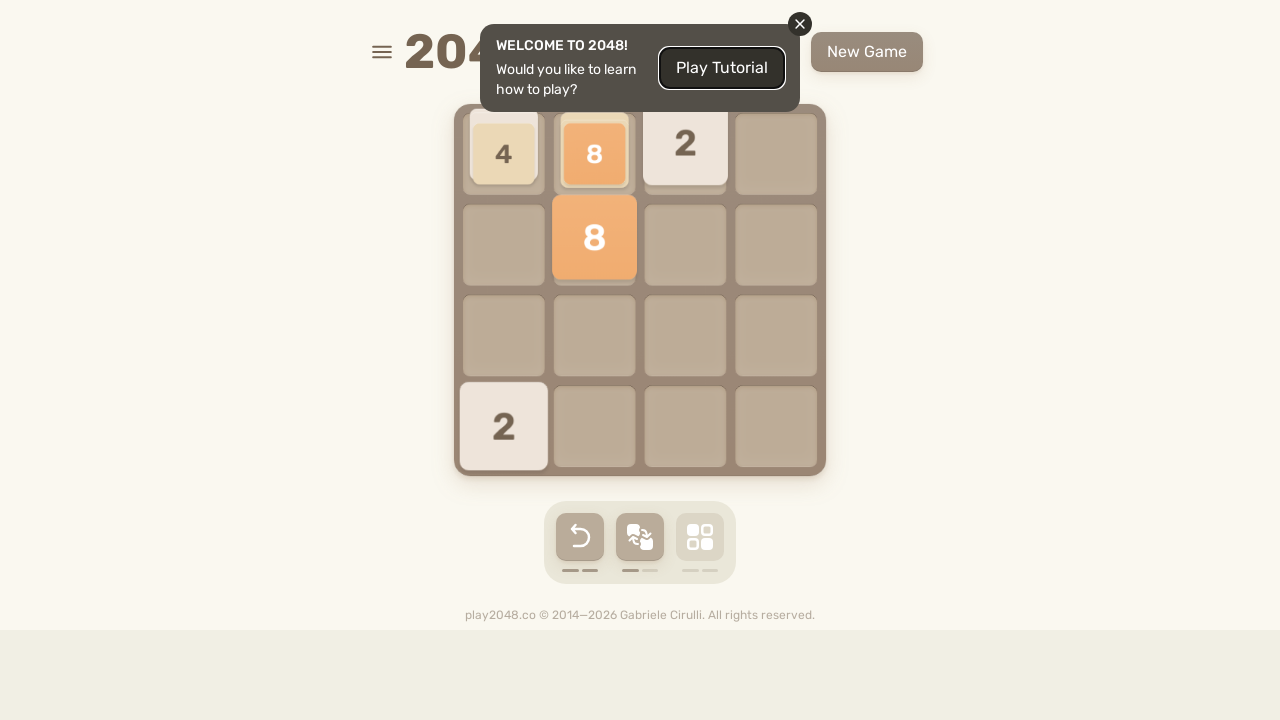

Pressed ArrowDown to move tiles down
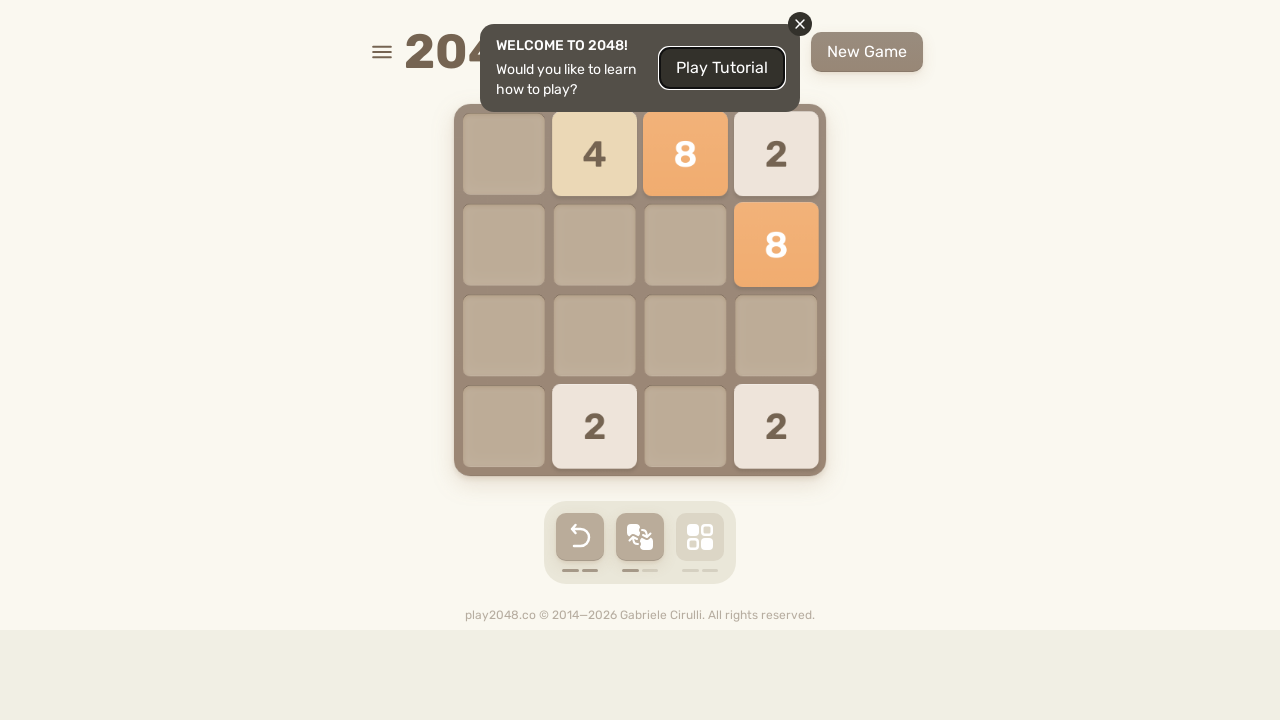

Pressed ArrowLeft to move tiles left
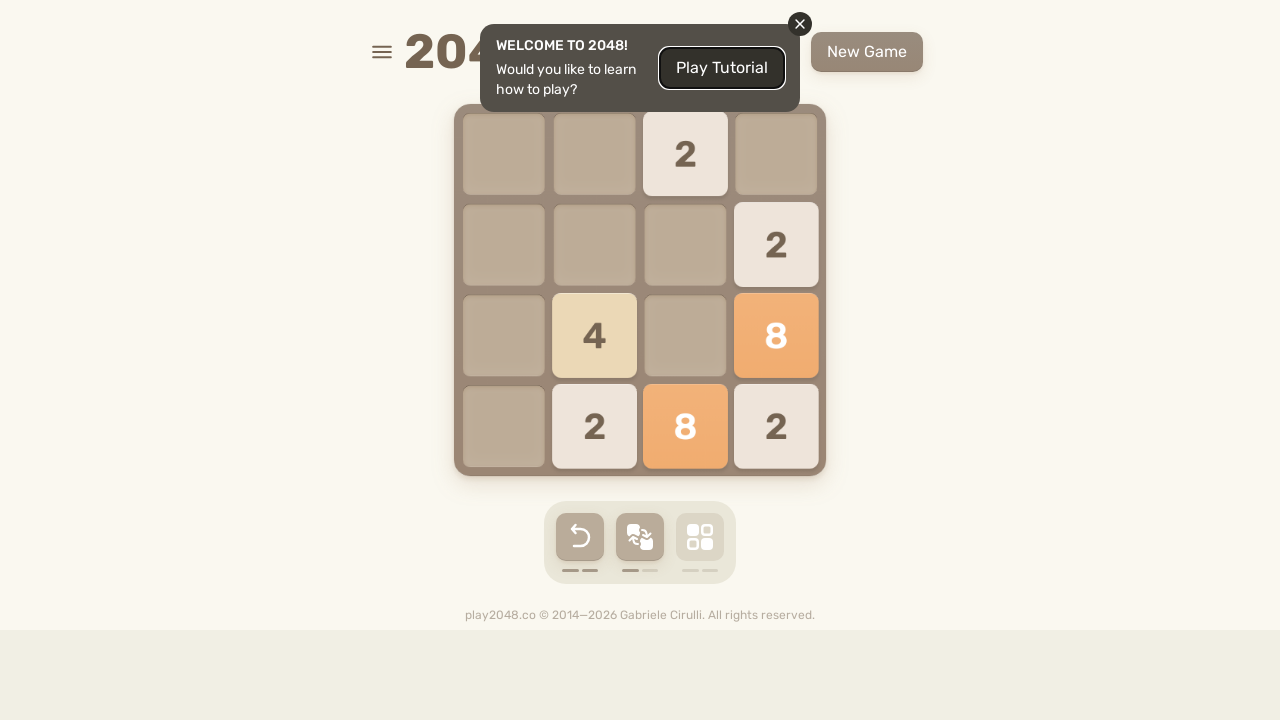

Pressed ArrowUp to move tiles up
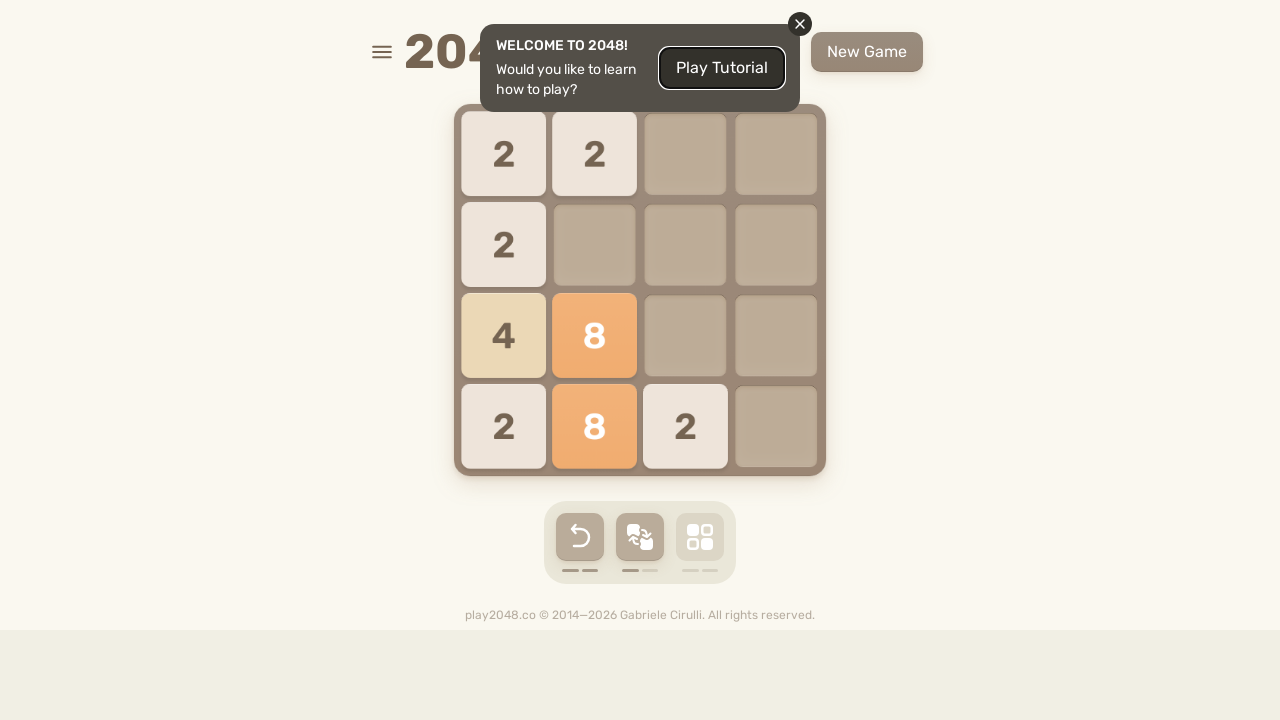

Pressed ArrowRight to move tiles right
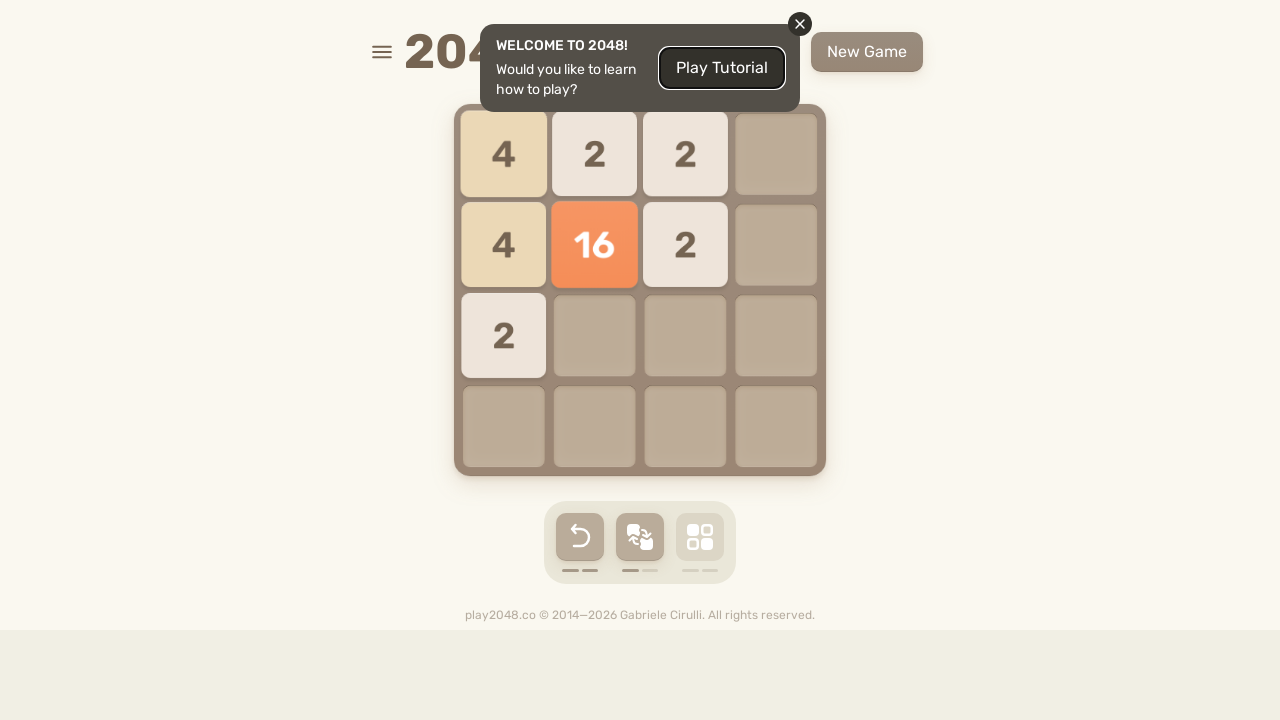

Pressed ArrowDown to move tiles down
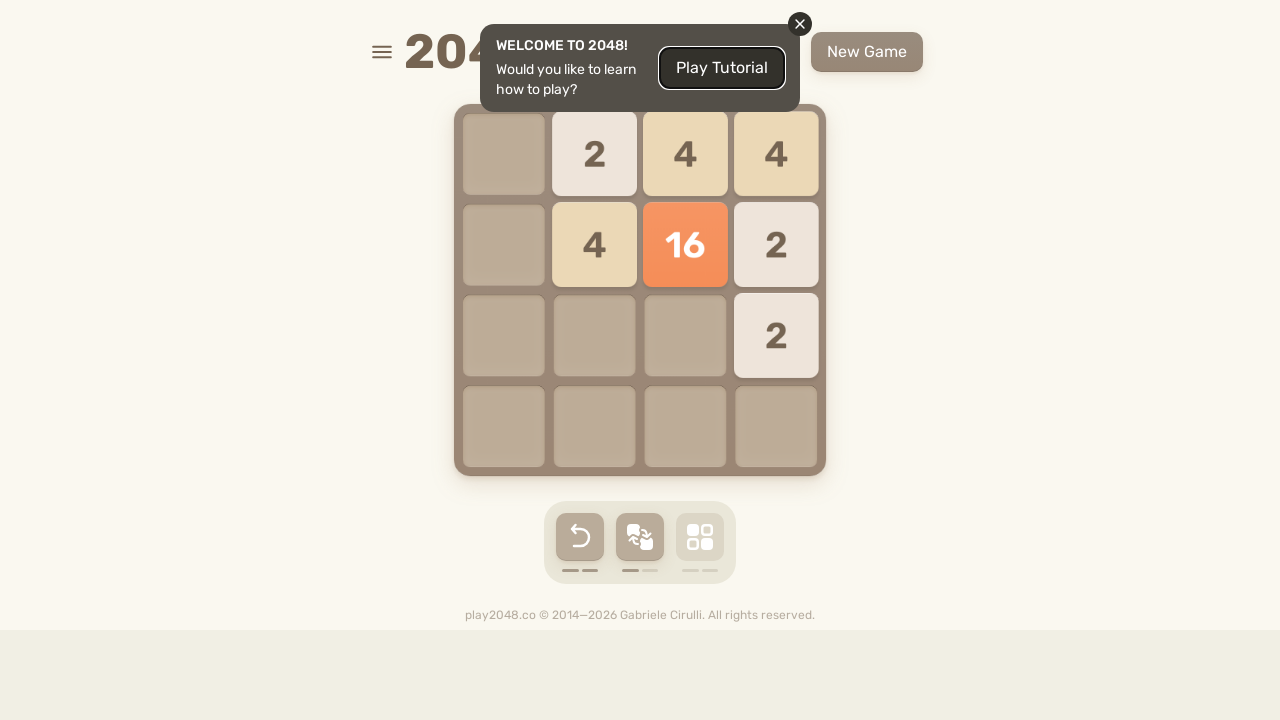

Pressed ArrowLeft to move tiles left
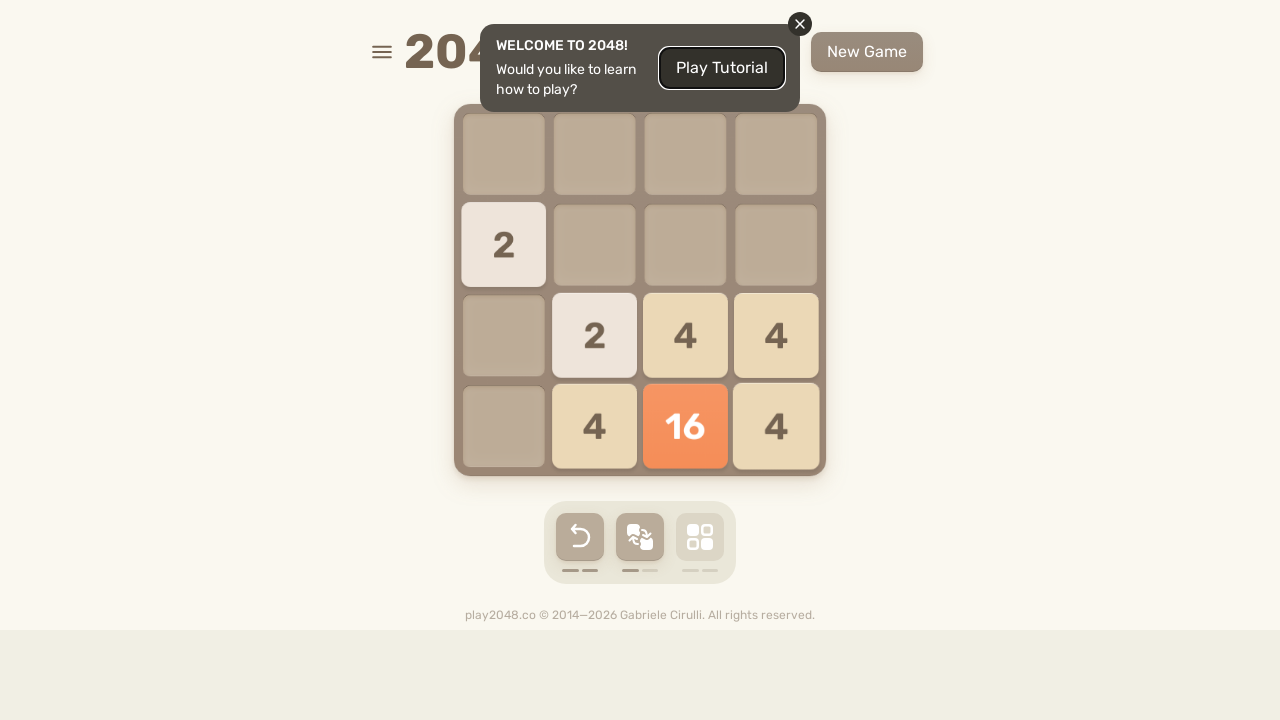

Pressed ArrowUp to move tiles up
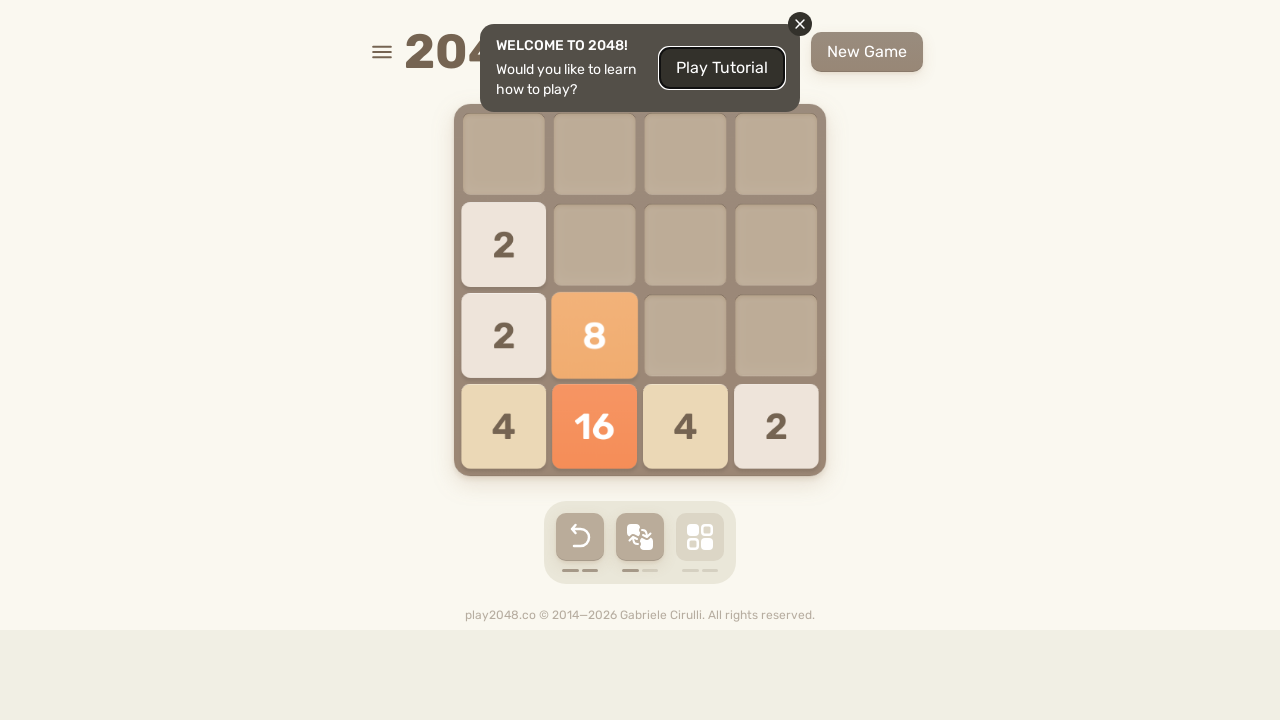

Pressed ArrowRight to move tiles right
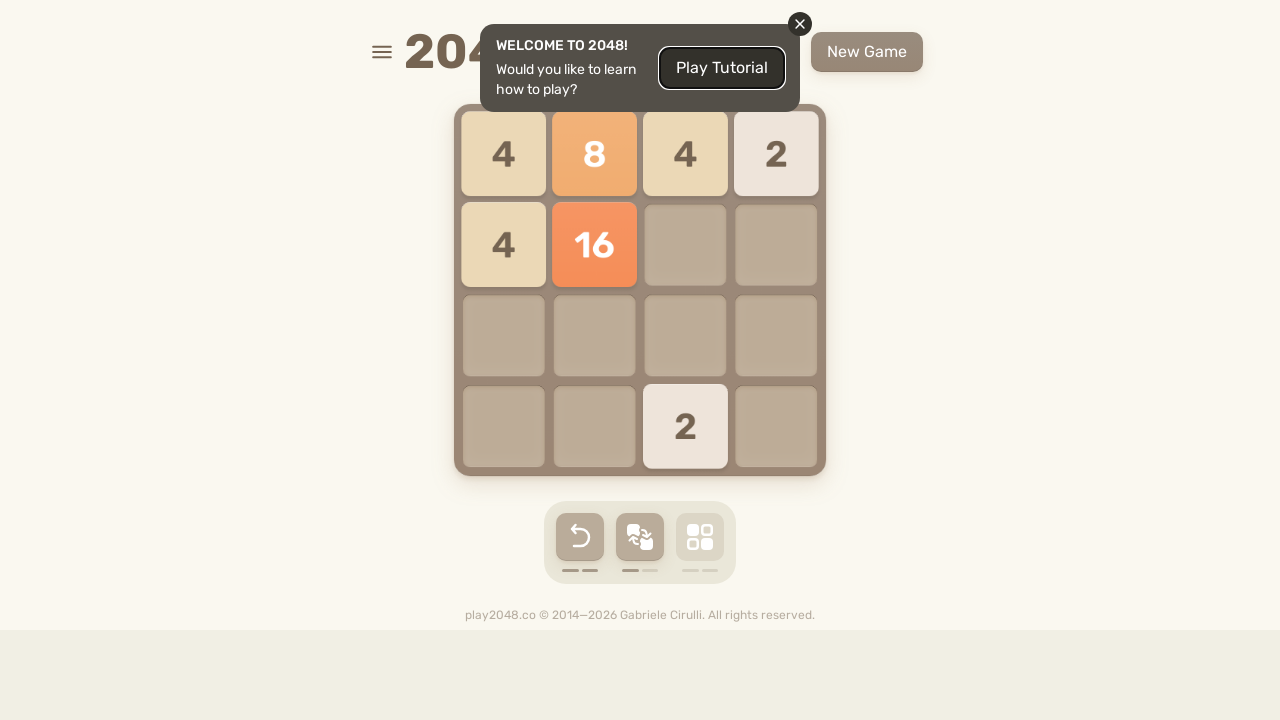

Pressed ArrowDown to move tiles down
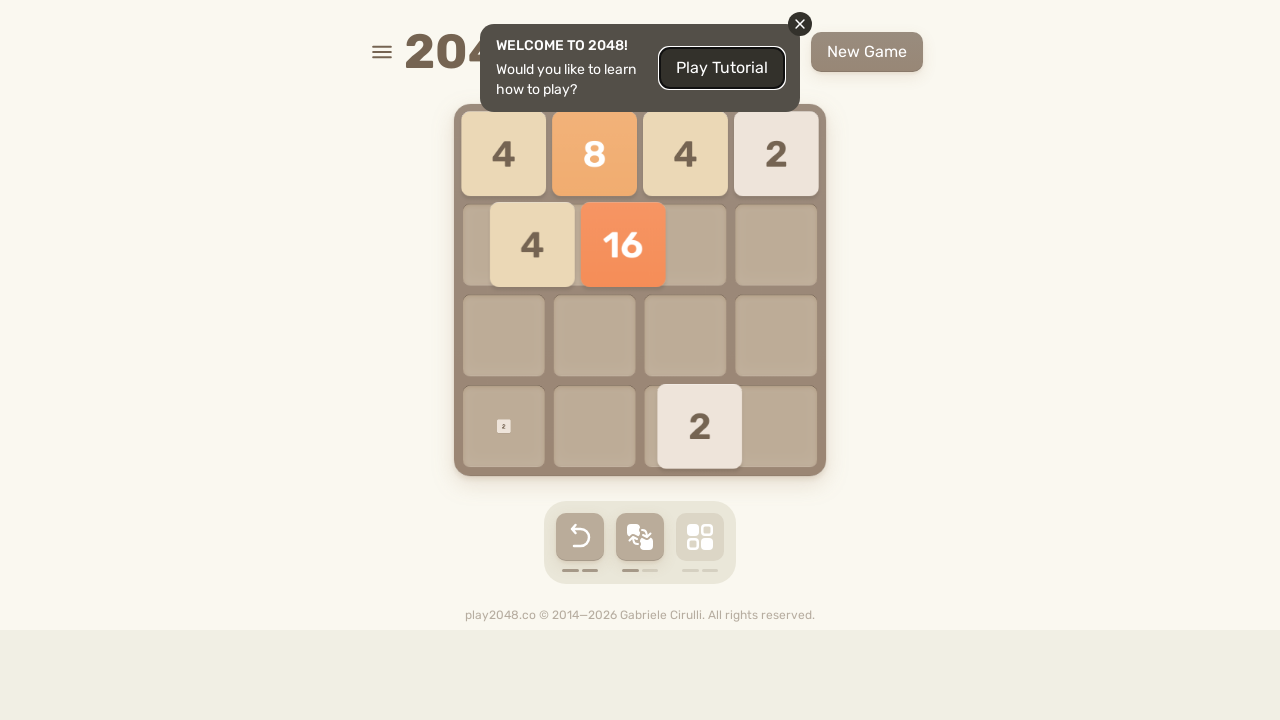

Pressed ArrowLeft to move tiles left
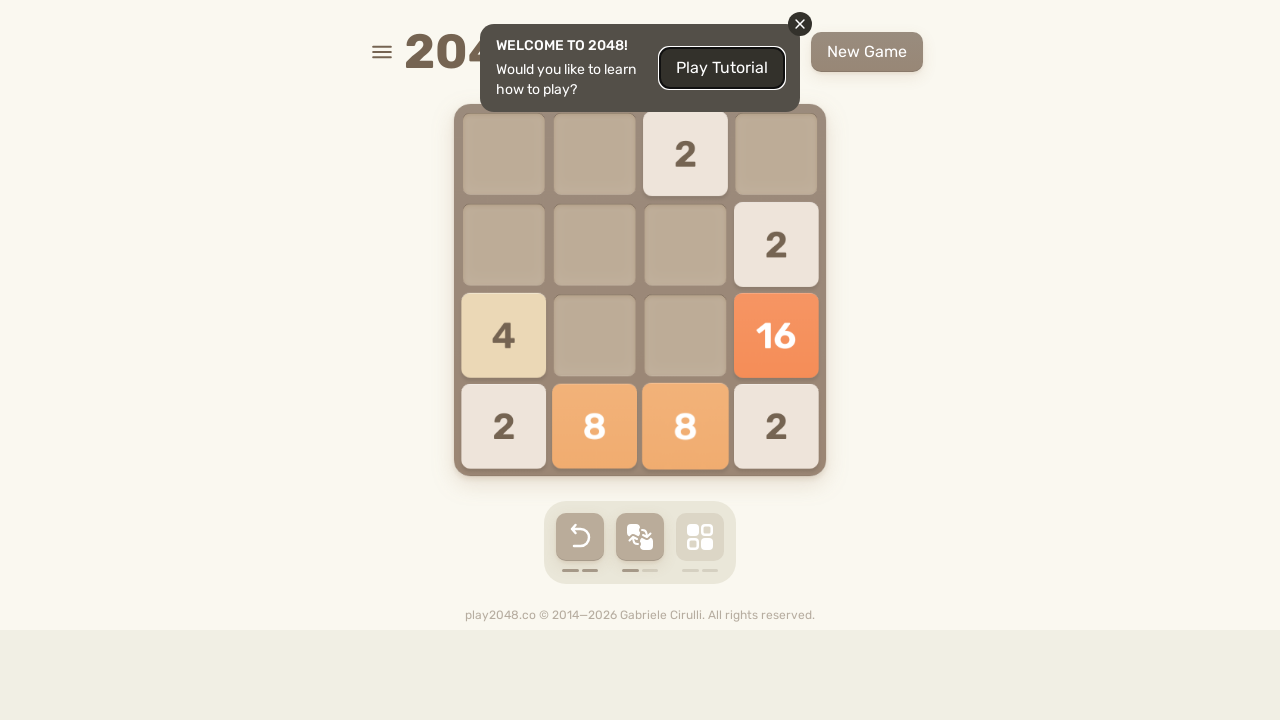

Pressed ArrowUp to move tiles up
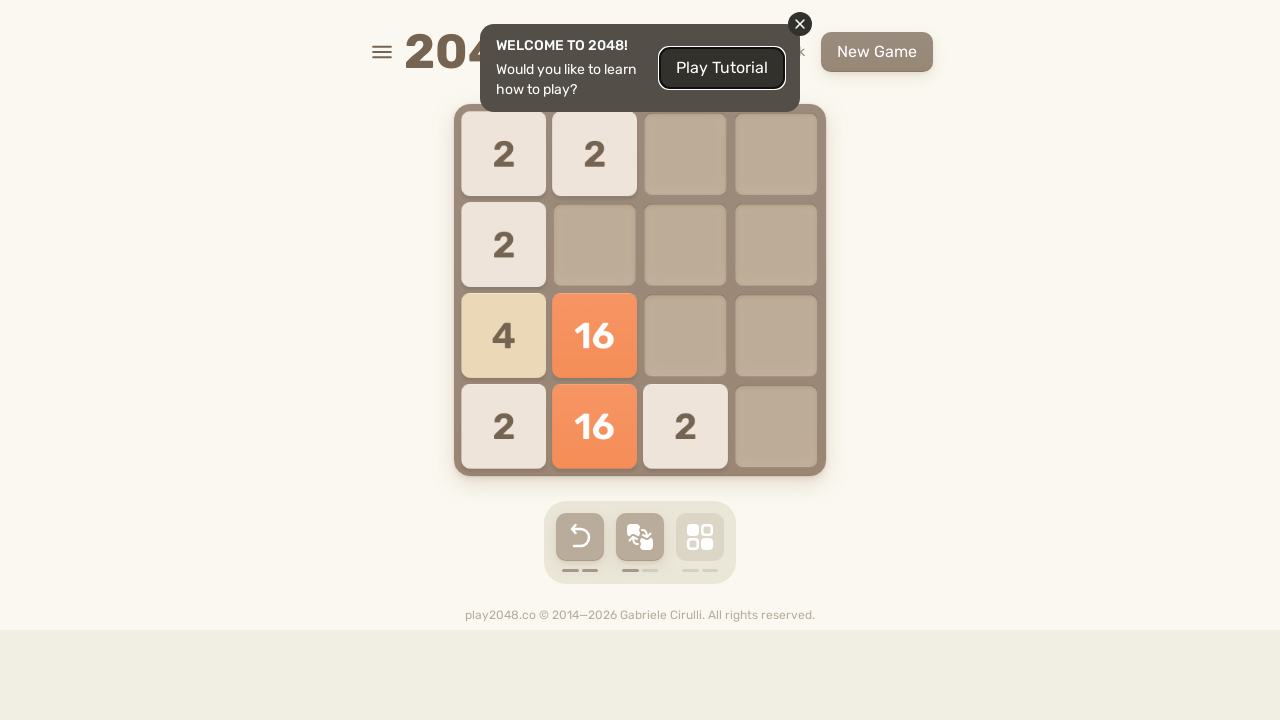

Pressed ArrowRight to move tiles right
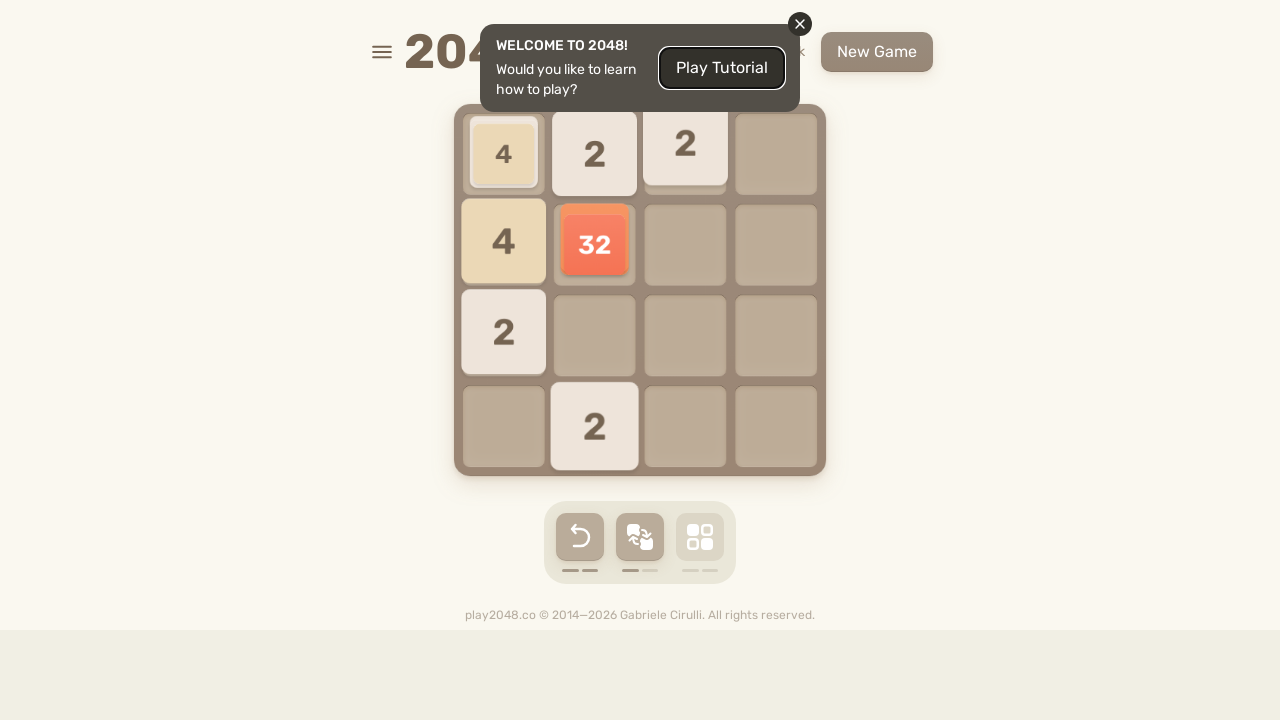

Pressed ArrowDown to move tiles down
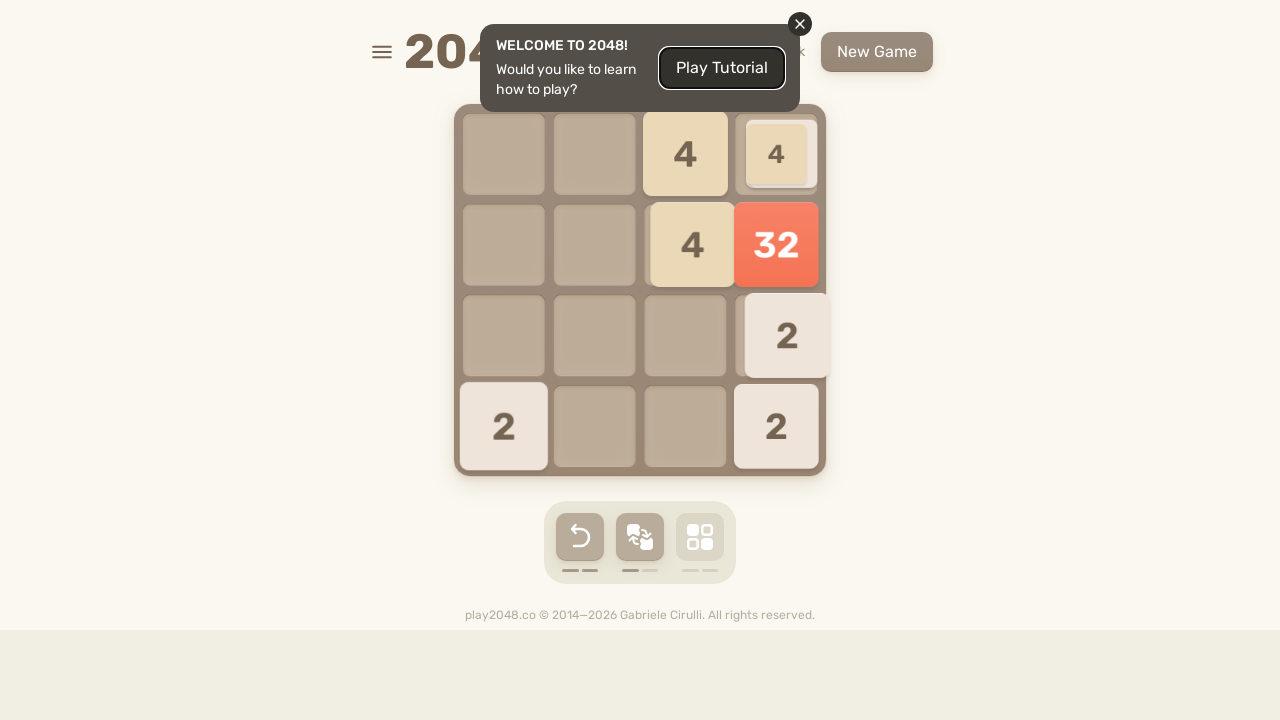

Pressed ArrowLeft to move tiles left
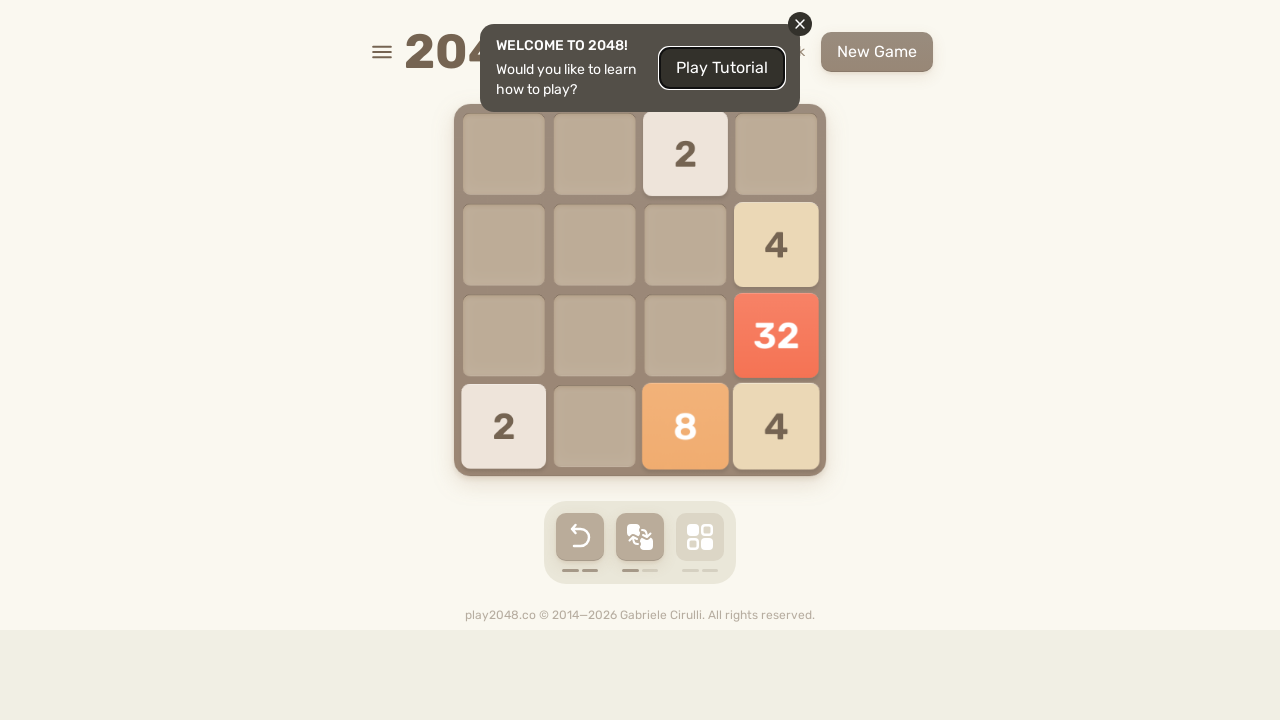

Pressed ArrowUp to move tiles up
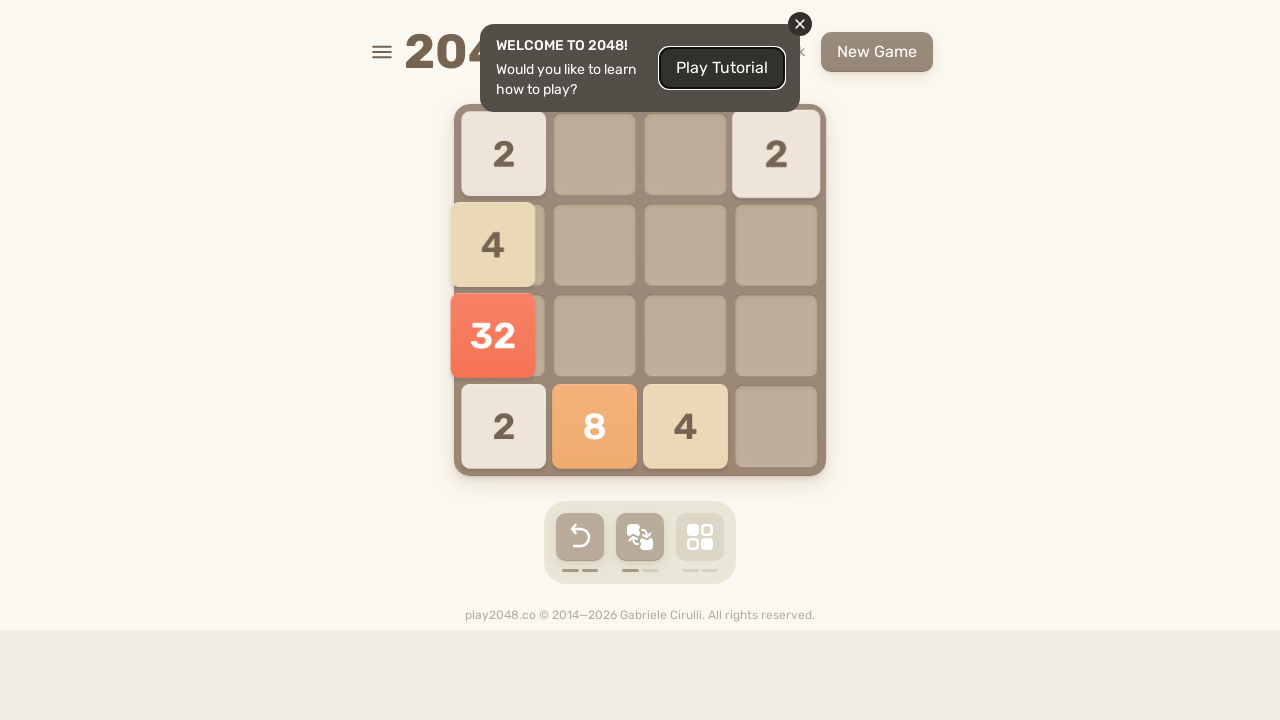

Pressed ArrowRight to move tiles right
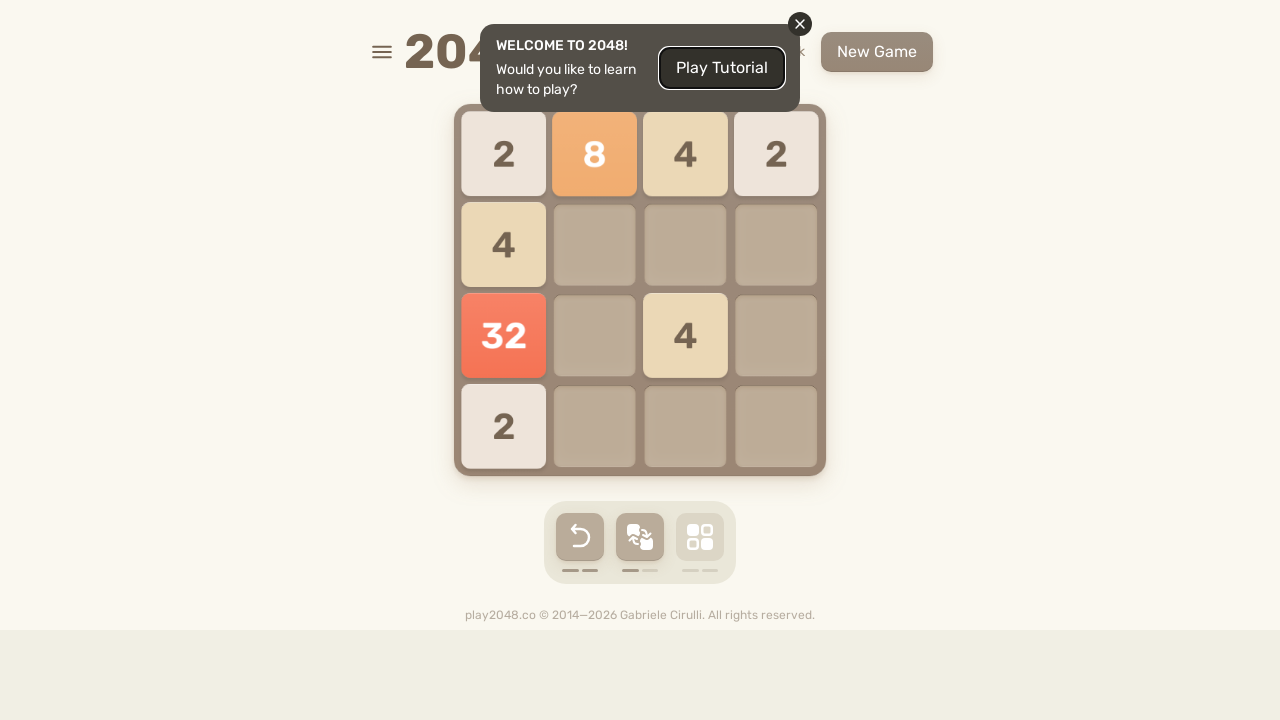

Pressed ArrowDown to move tiles down
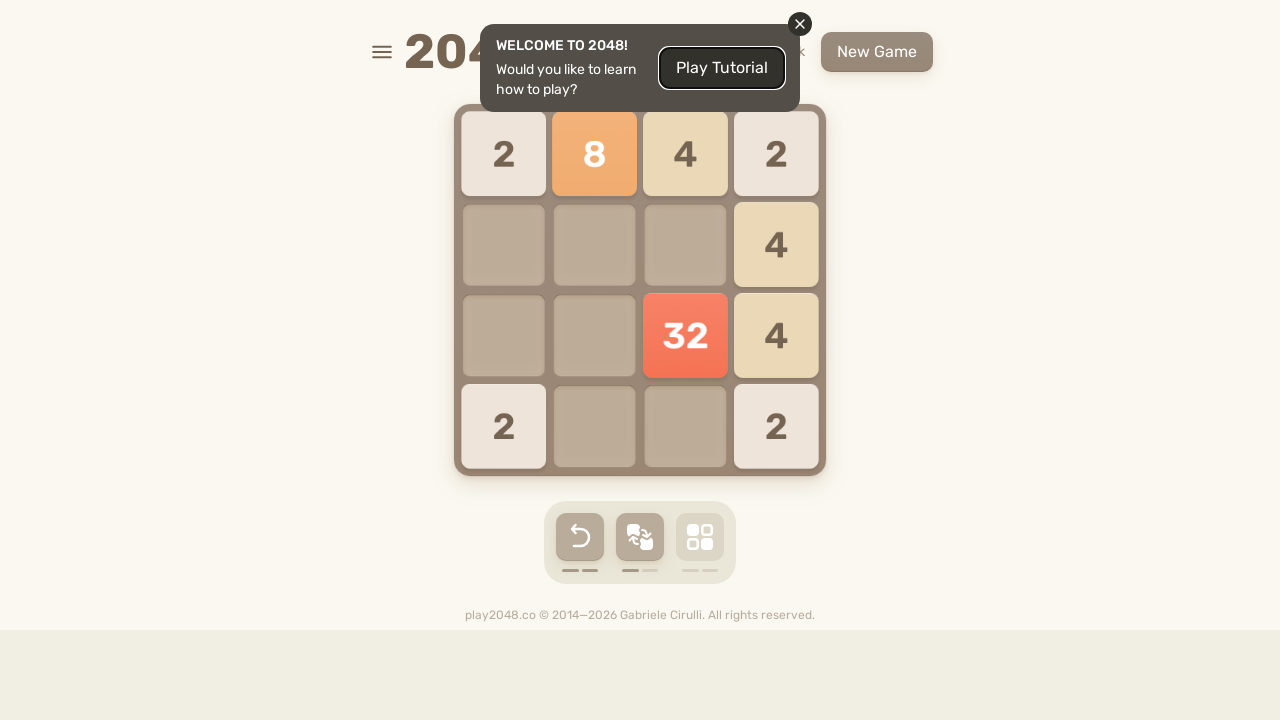

Pressed ArrowLeft to move tiles left
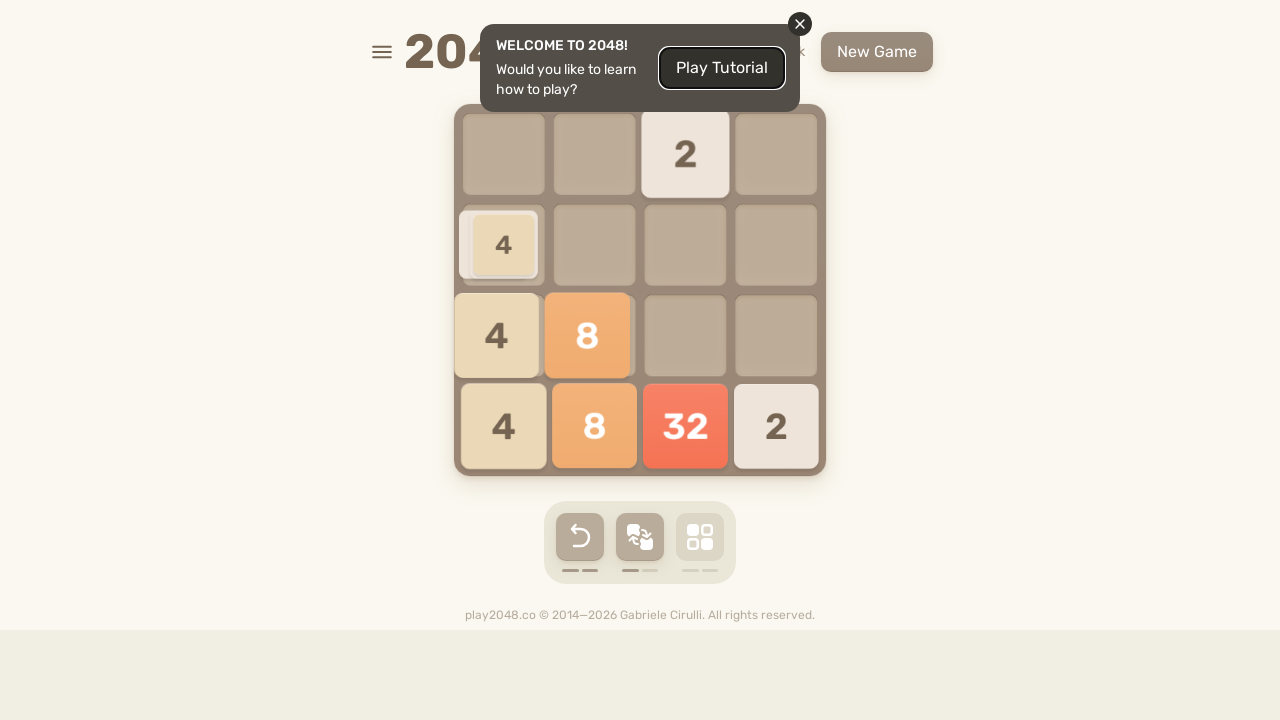

Pressed ArrowUp to move tiles up
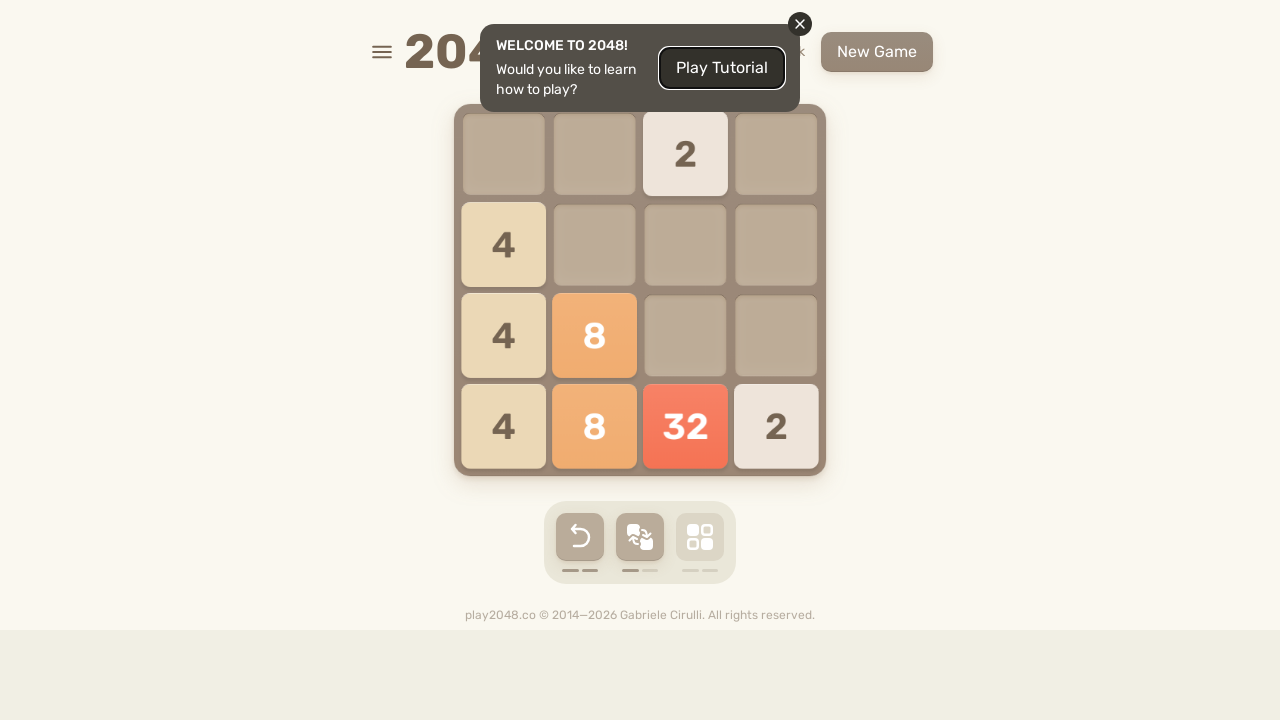

Pressed ArrowRight to move tiles right
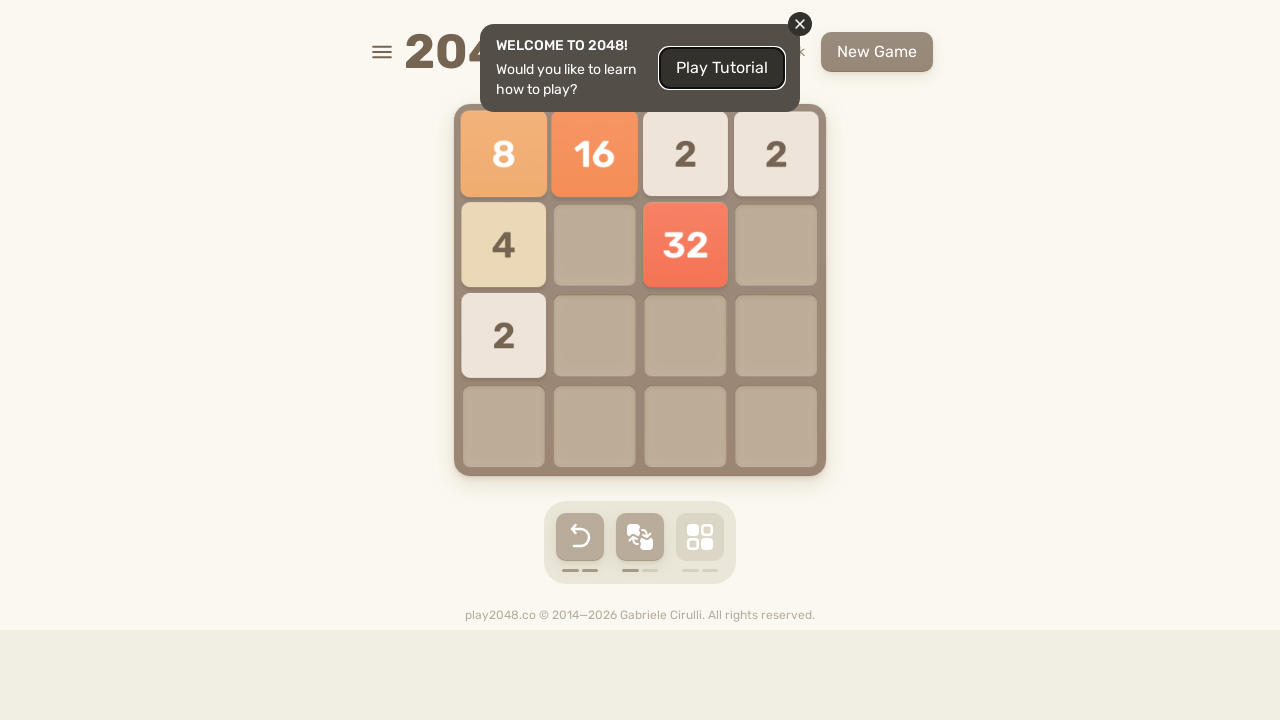

Pressed ArrowDown to move tiles down
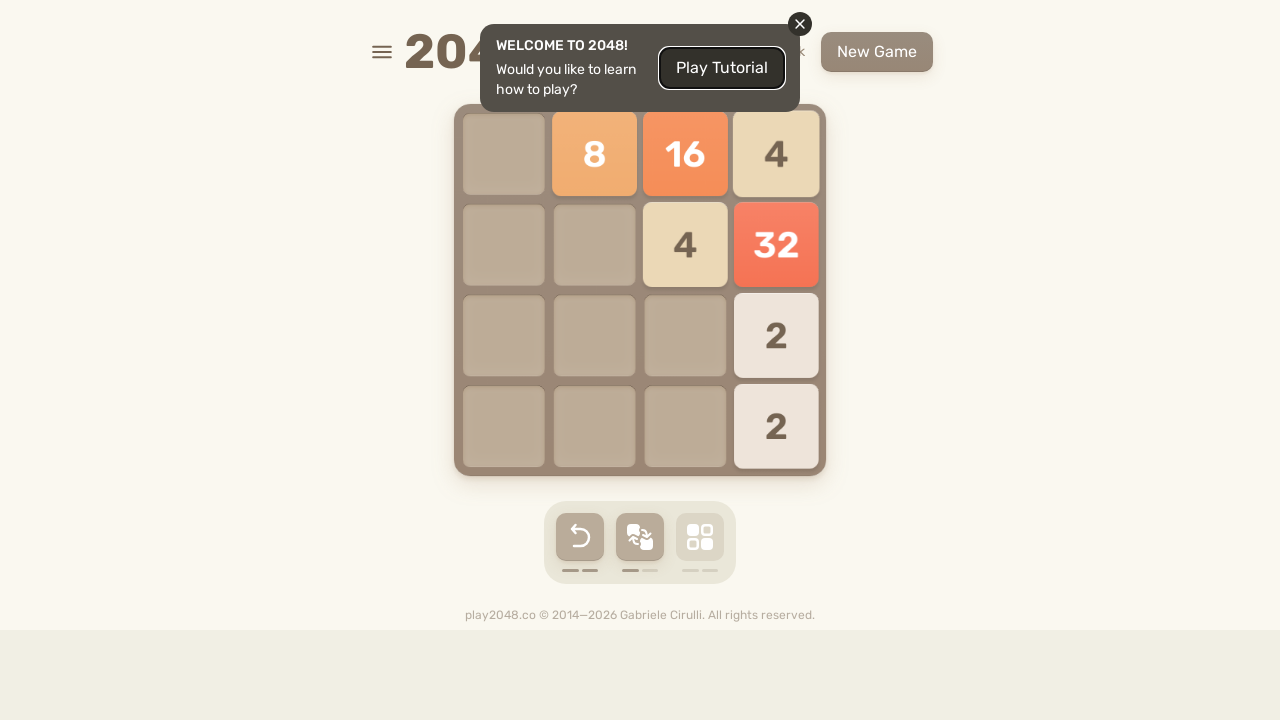

Pressed ArrowLeft to move tiles left
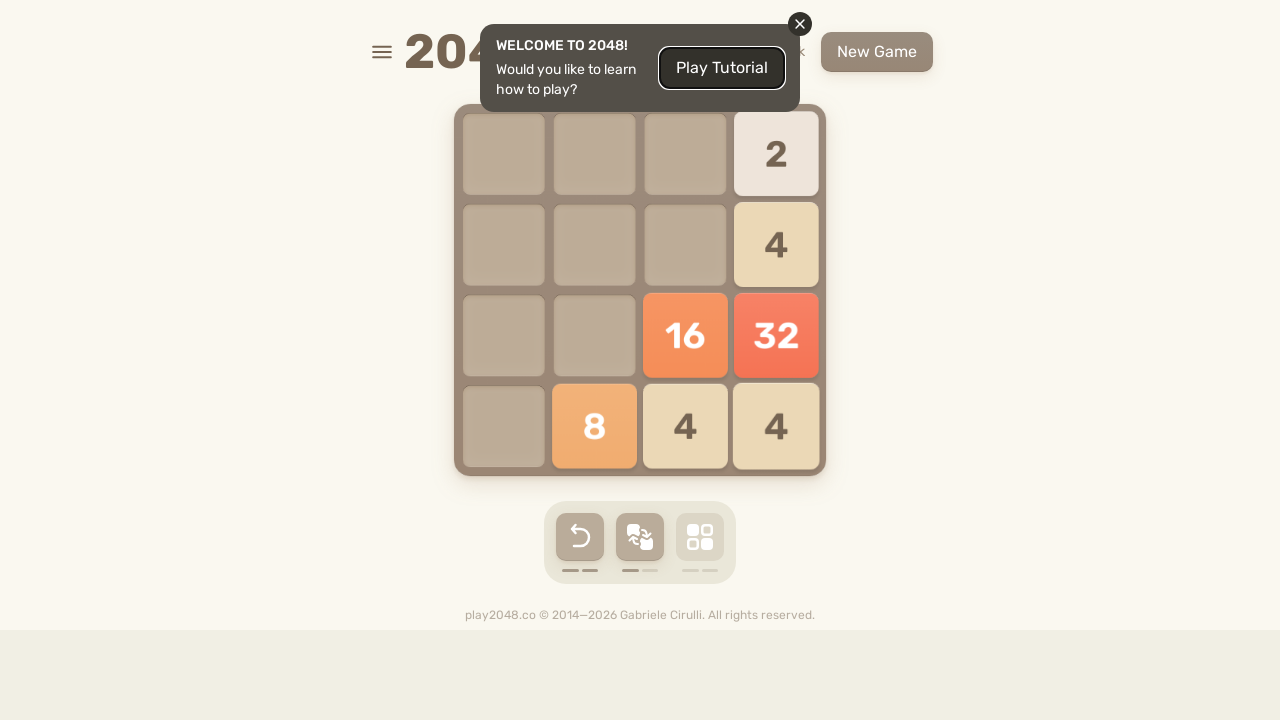

Pressed ArrowUp to move tiles up
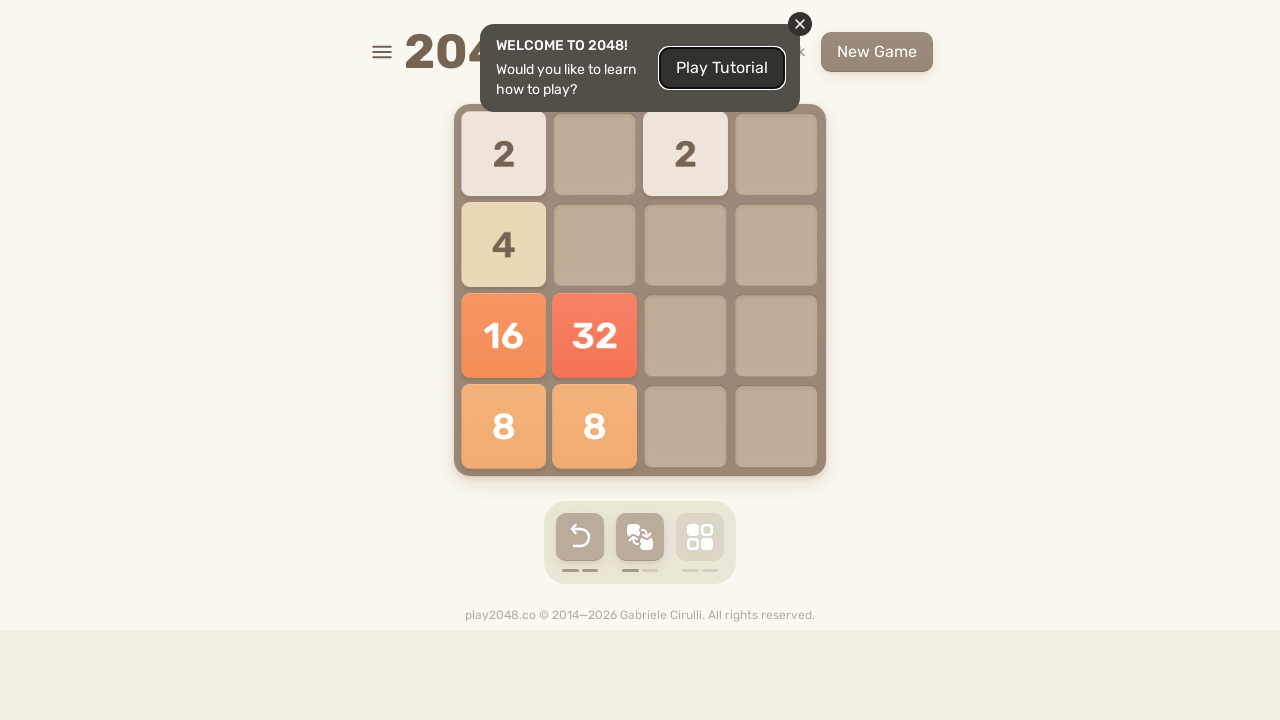

Pressed ArrowRight to move tiles right
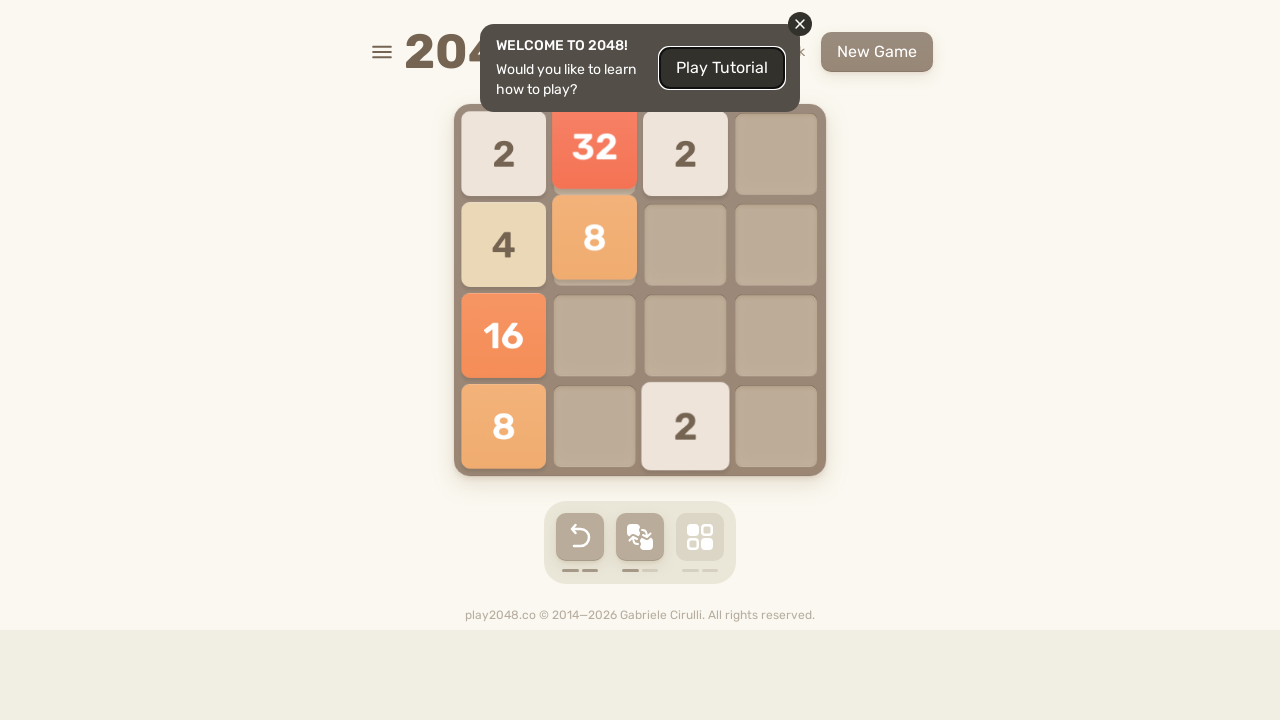

Pressed ArrowDown to move tiles down
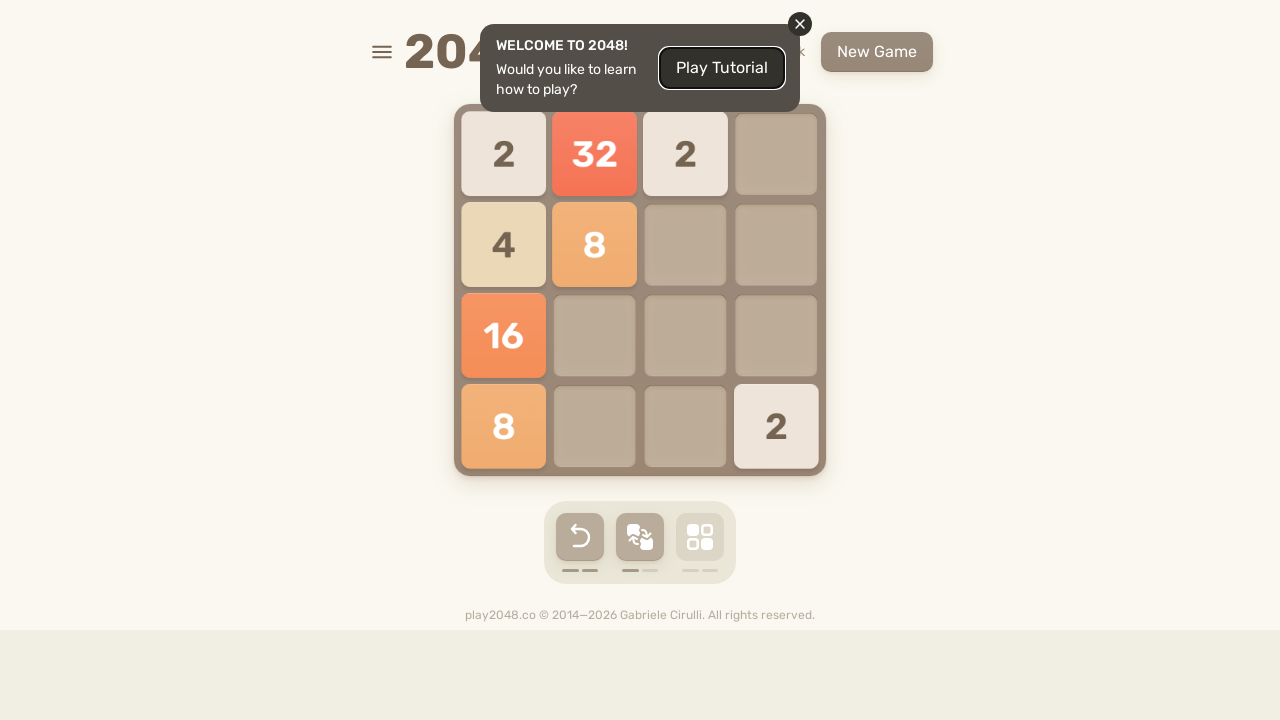

Pressed ArrowLeft to move tiles left
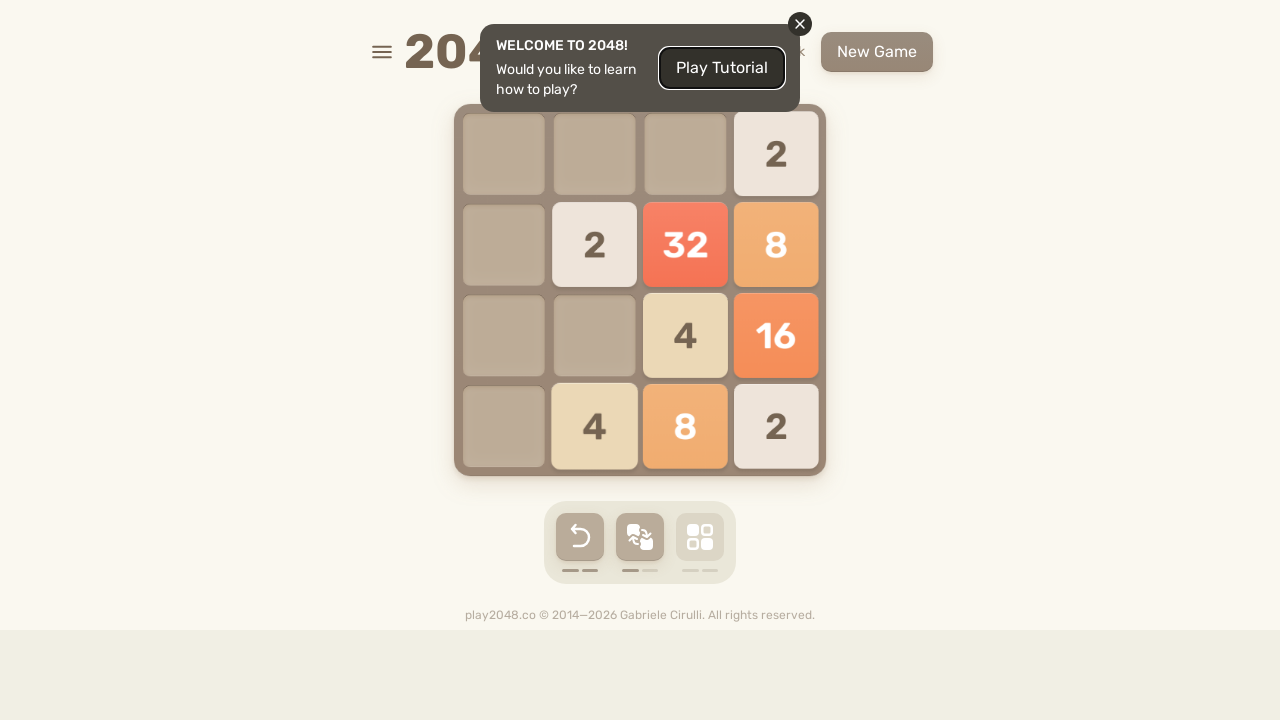

Pressed ArrowUp to move tiles up
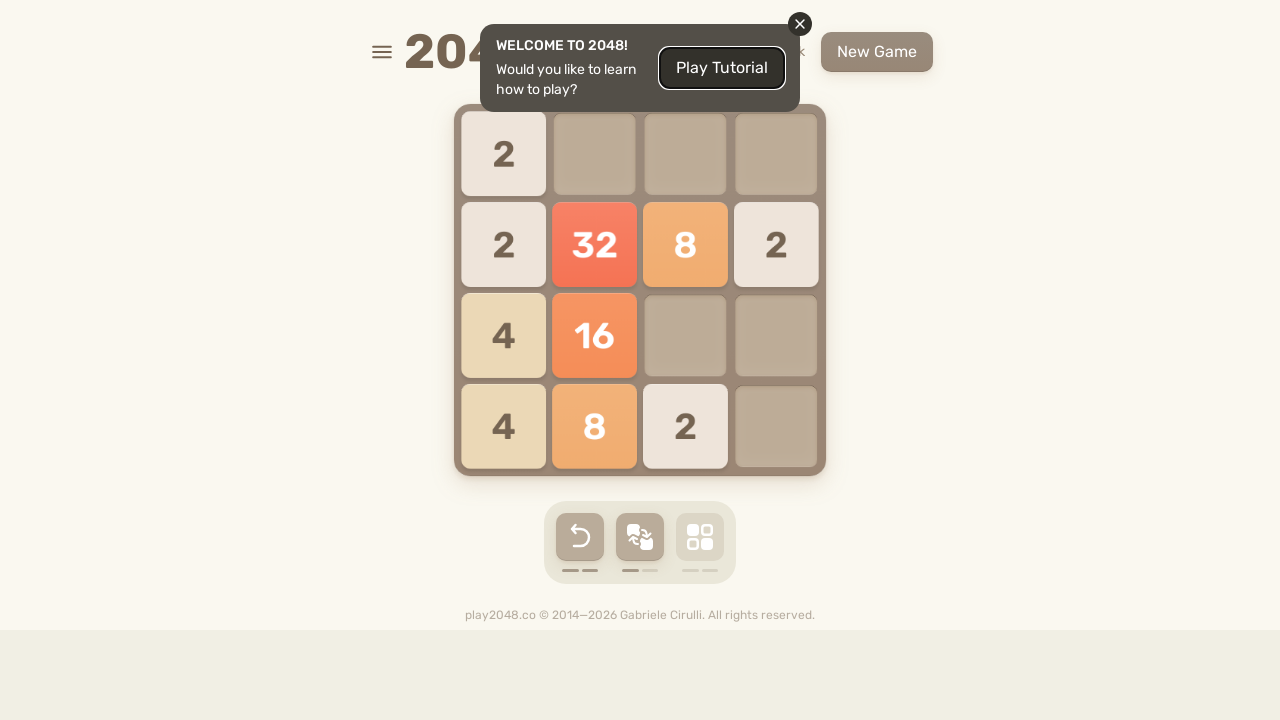

Pressed ArrowRight to move tiles right
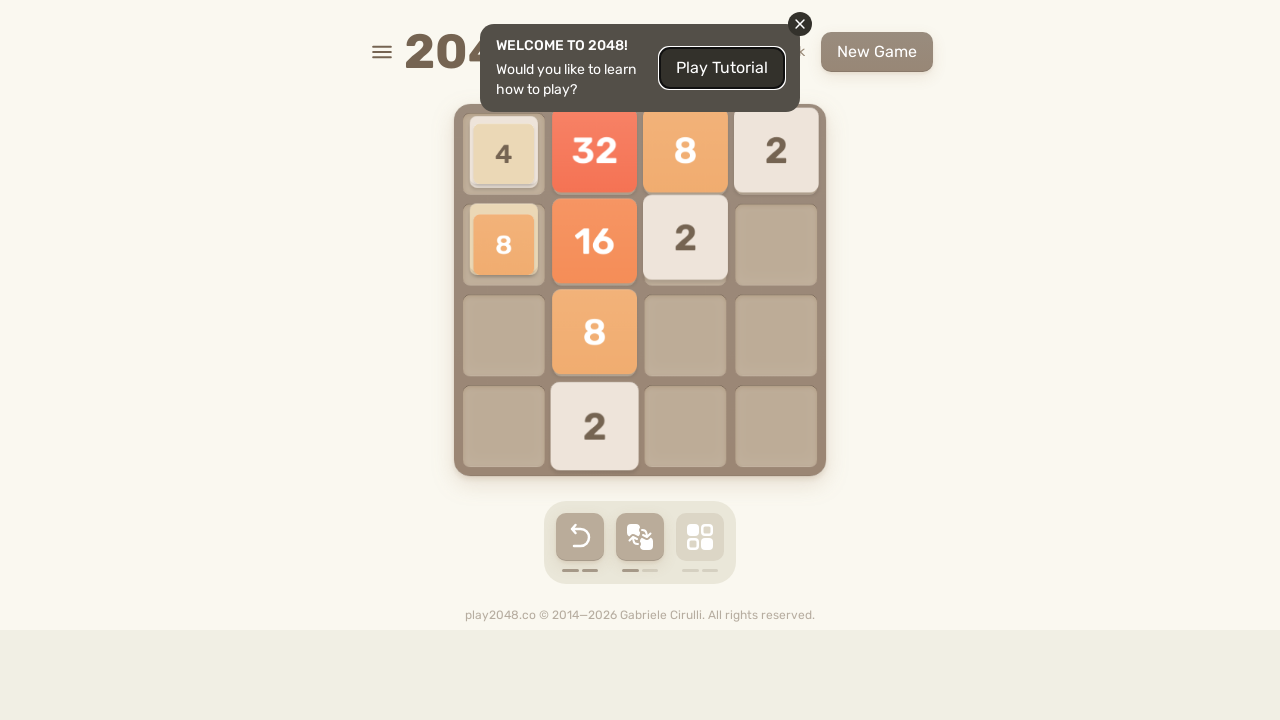

Pressed ArrowDown to move tiles down
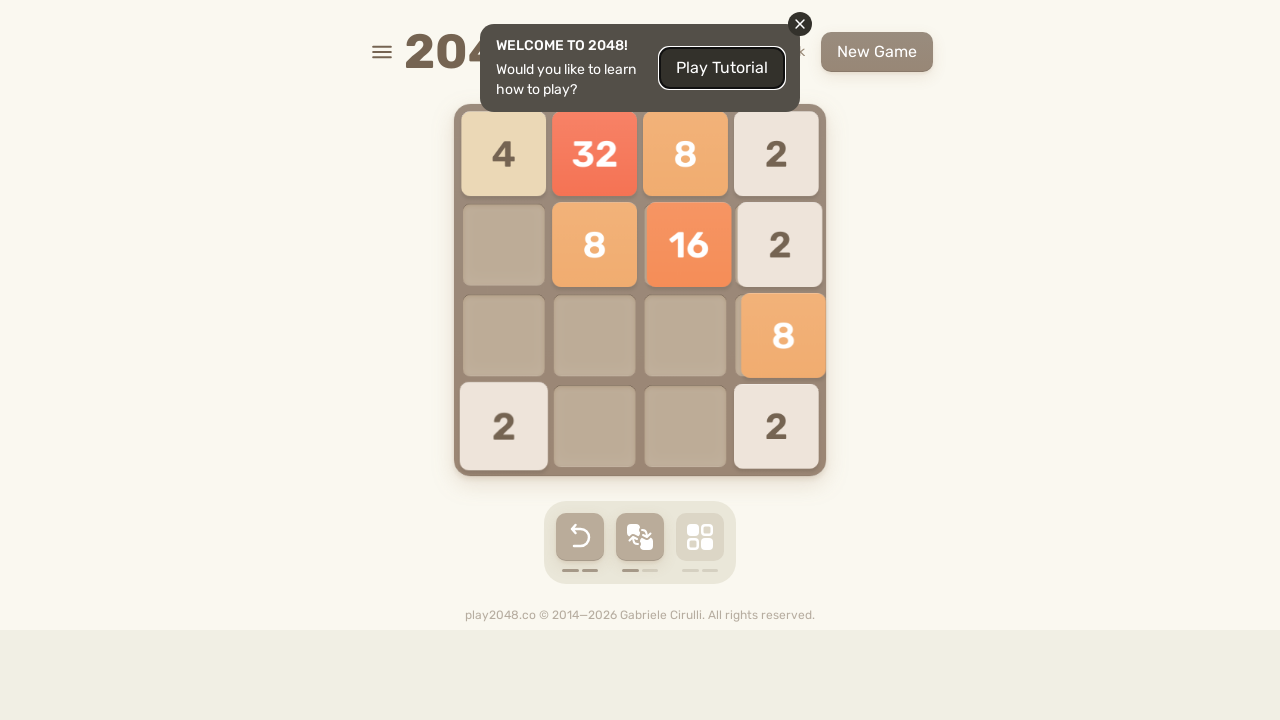

Pressed ArrowLeft to move tiles left
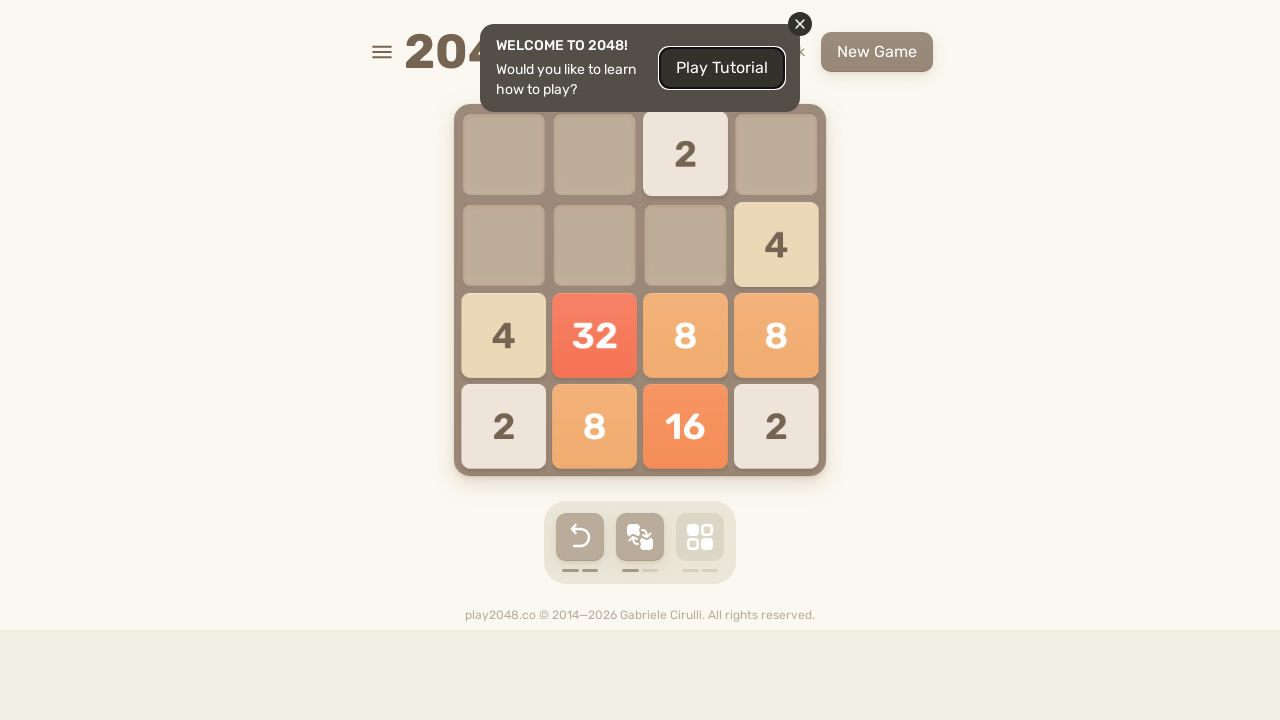

Pressed ArrowUp to move tiles up
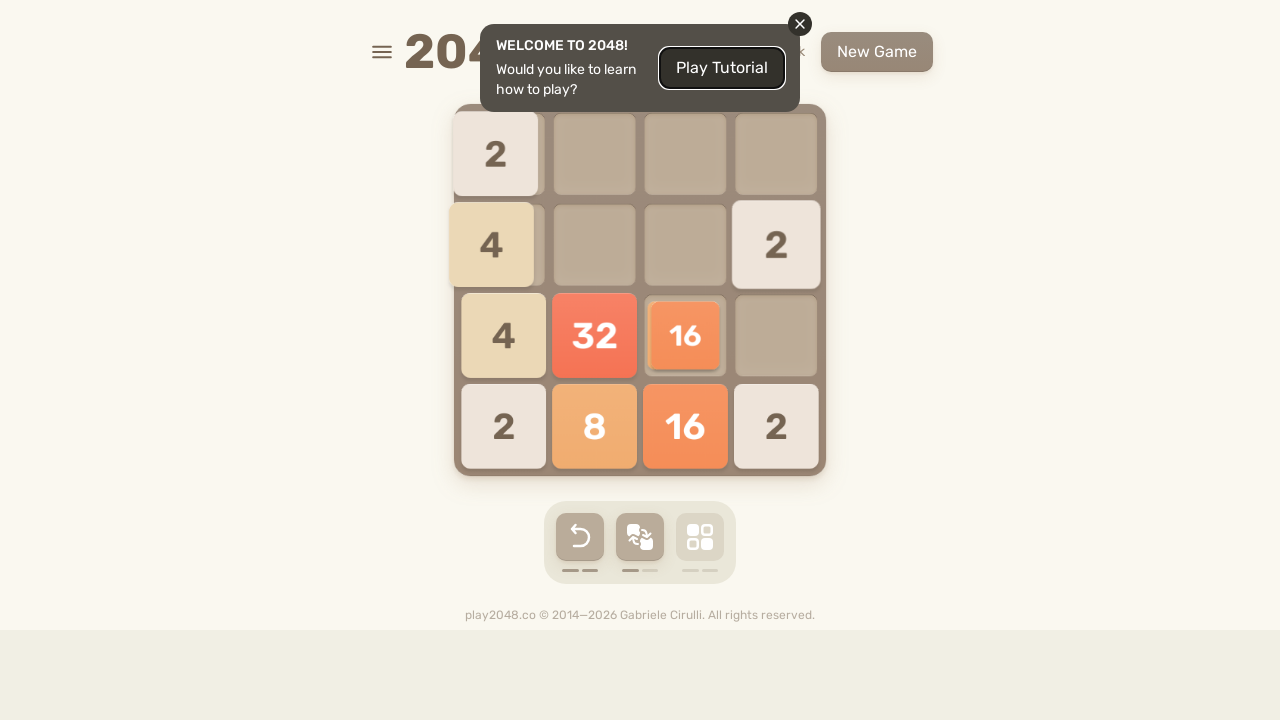

Pressed ArrowRight to move tiles right
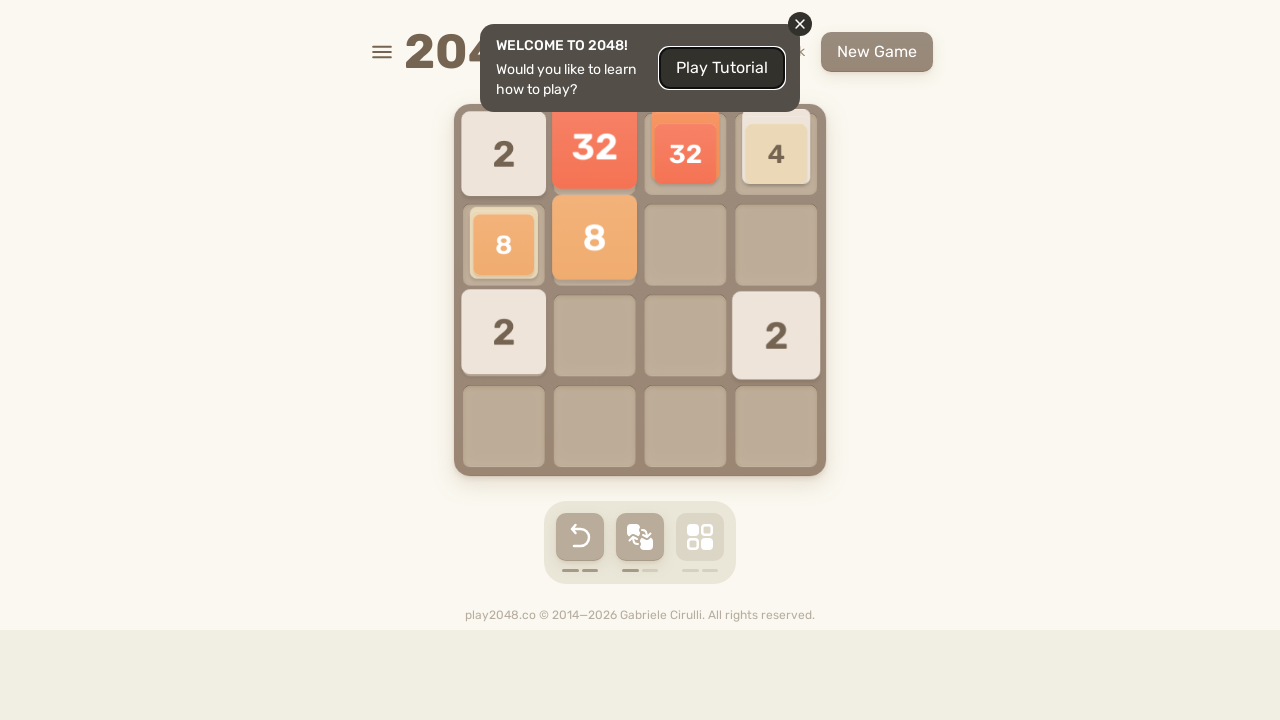

Pressed ArrowDown to move tiles down
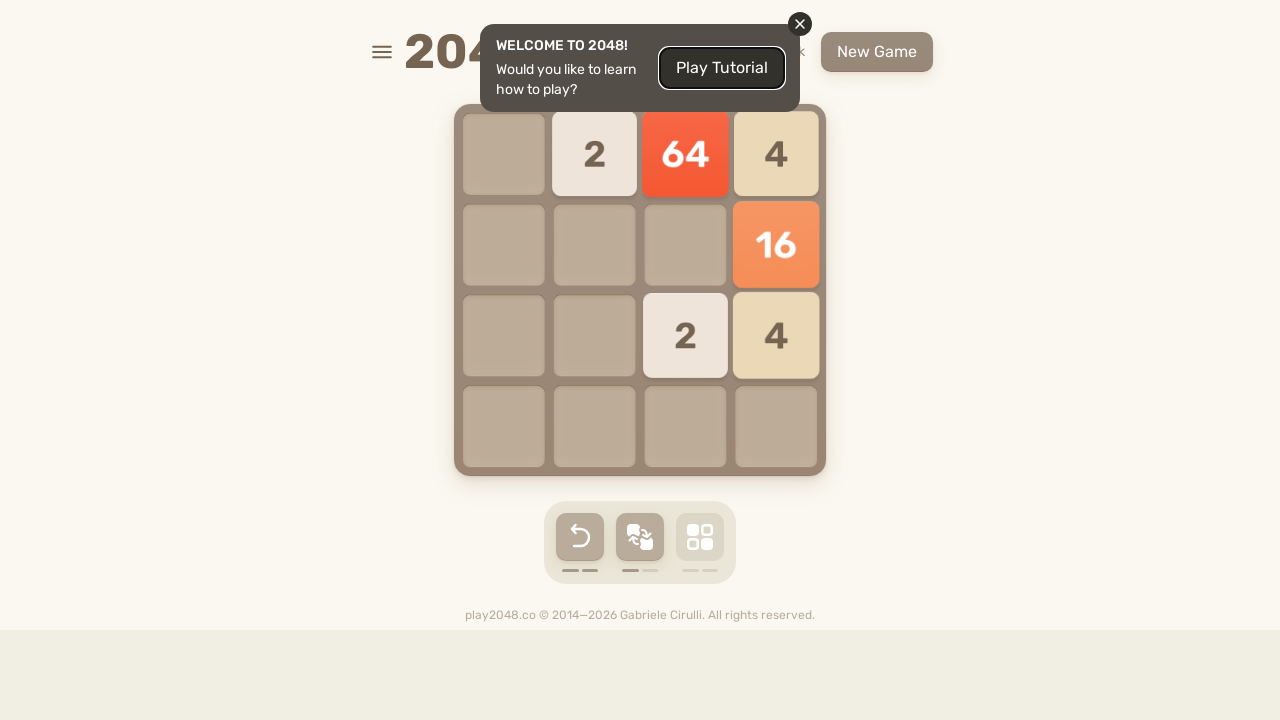

Pressed ArrowLeft to move tiles left
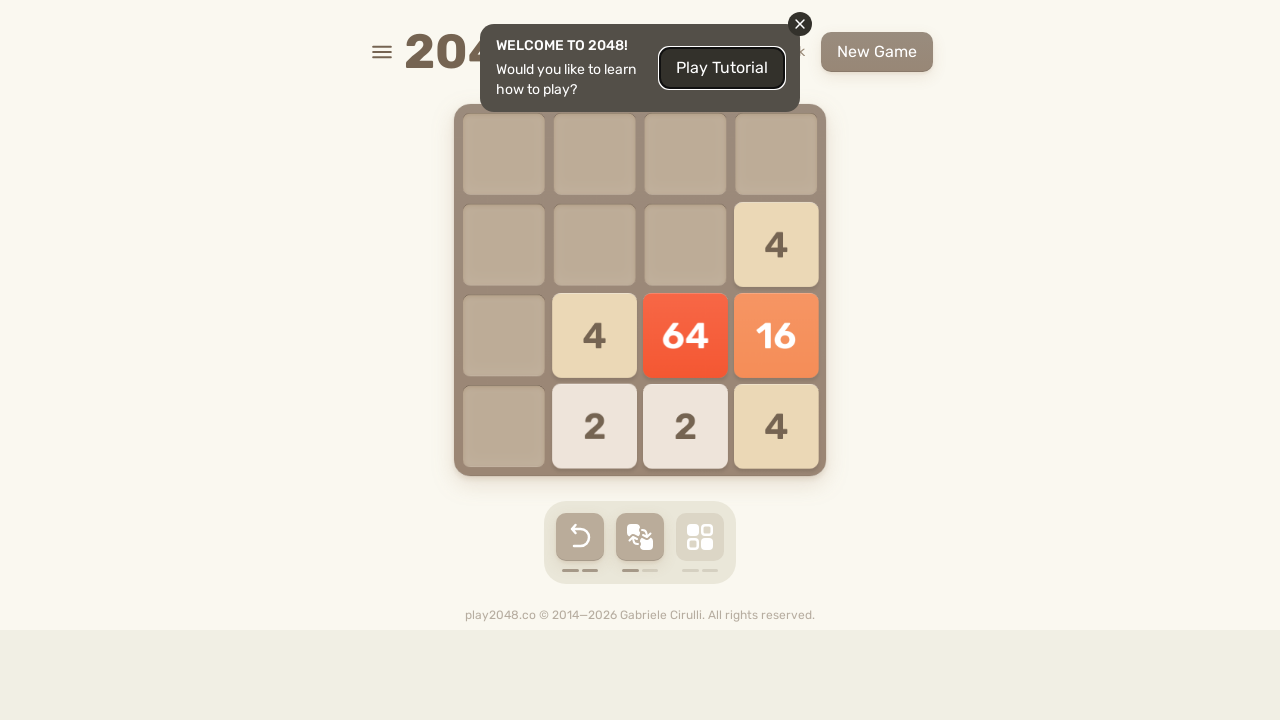

Pressed ArrowUp to move tiles up
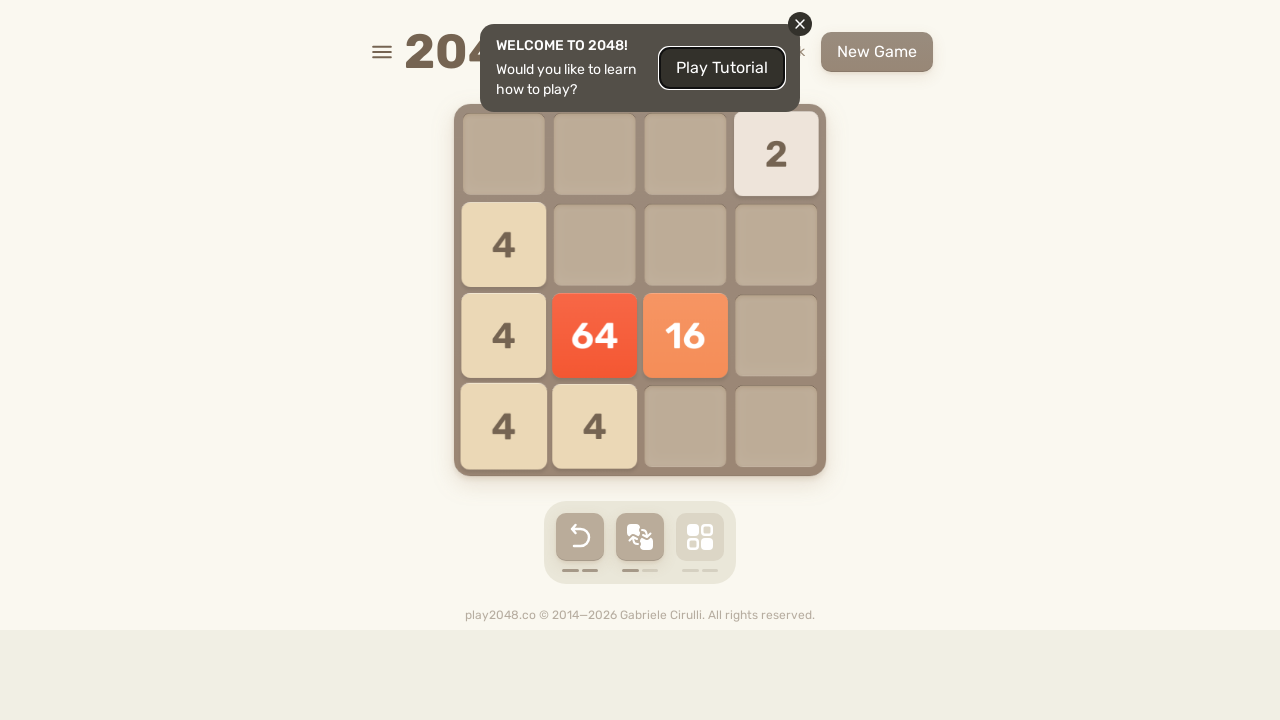

Pressed ArrowRight to move tiles right
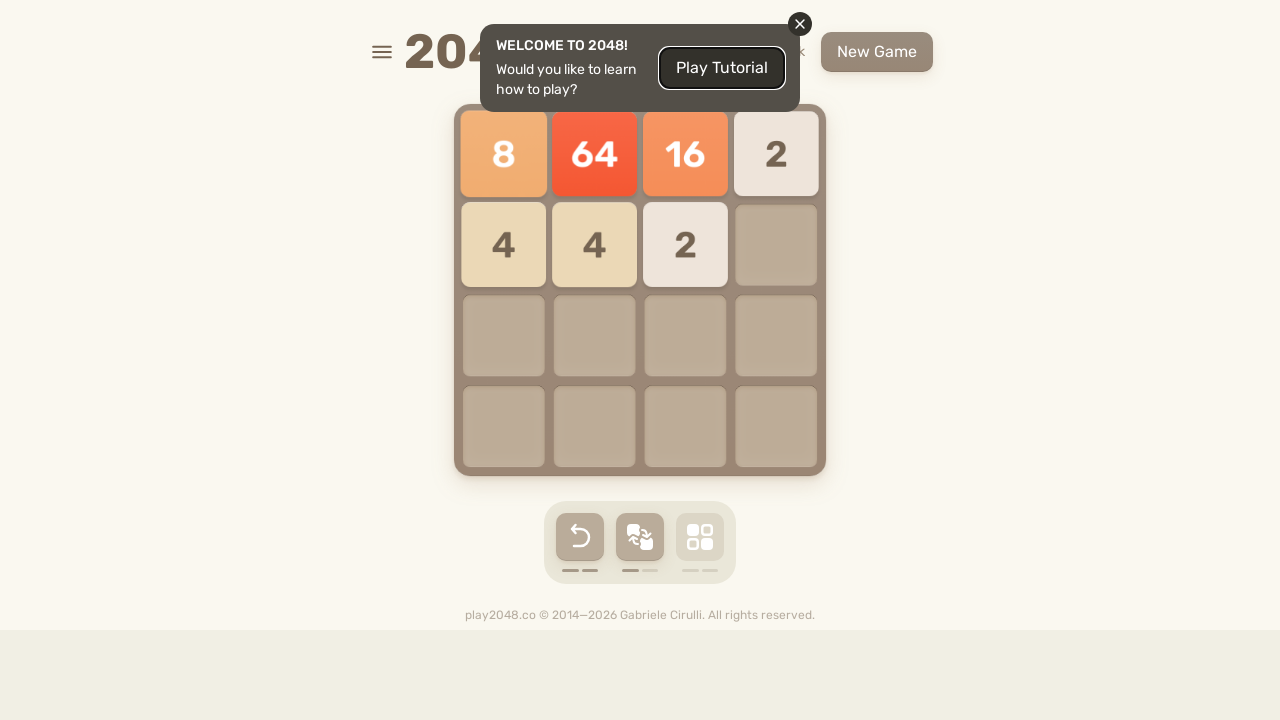

Pressed ArrowDown to move tiles down
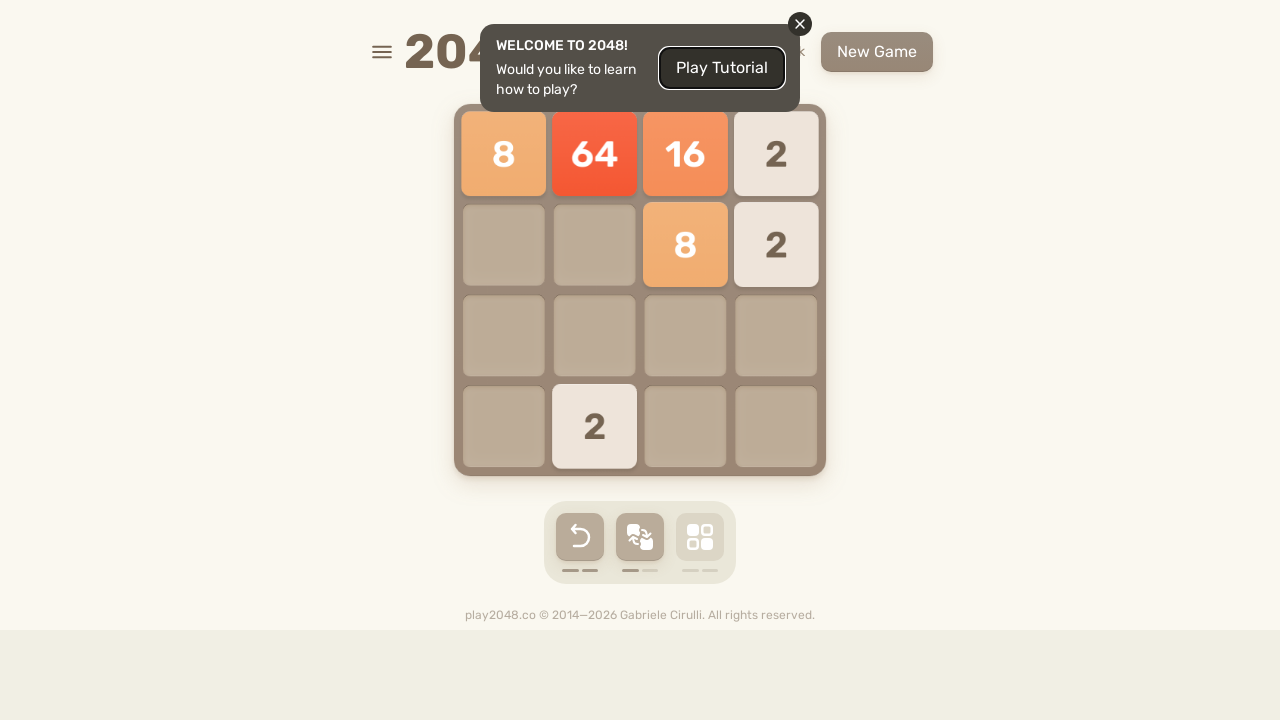

Pressed ArrowLeft to move tiles left
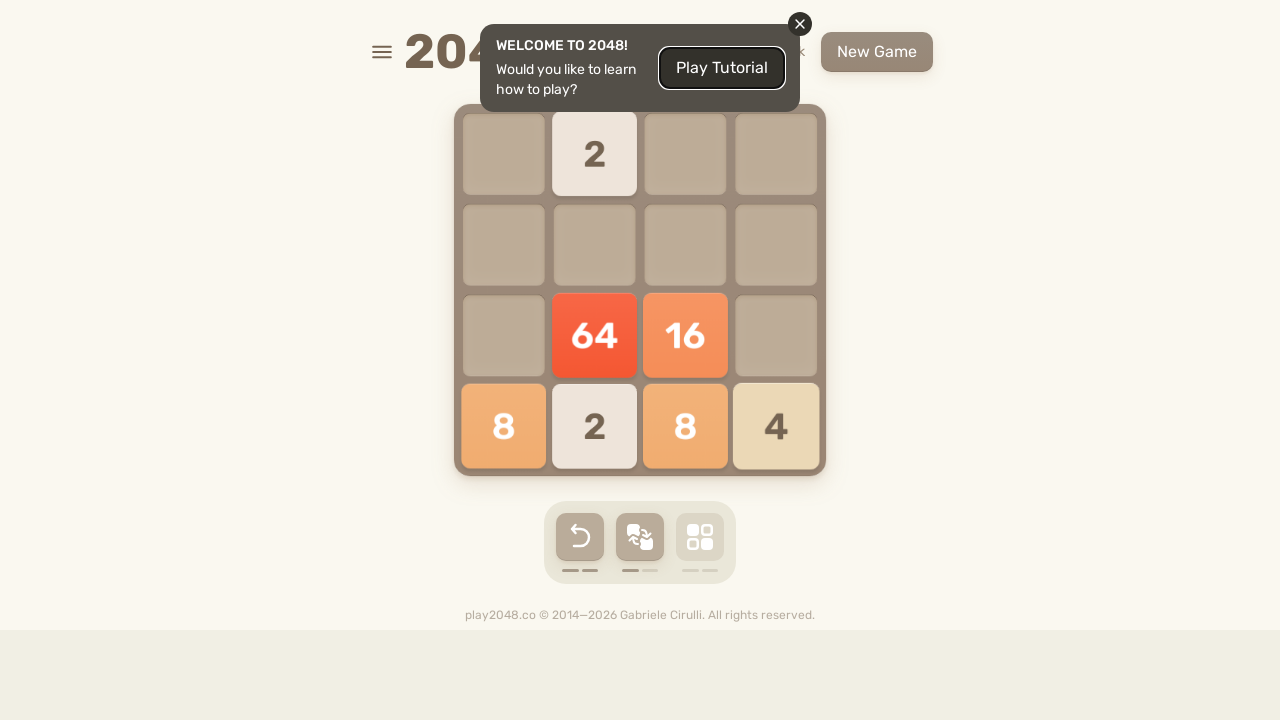

Pressed ArrowUp to move tiles up
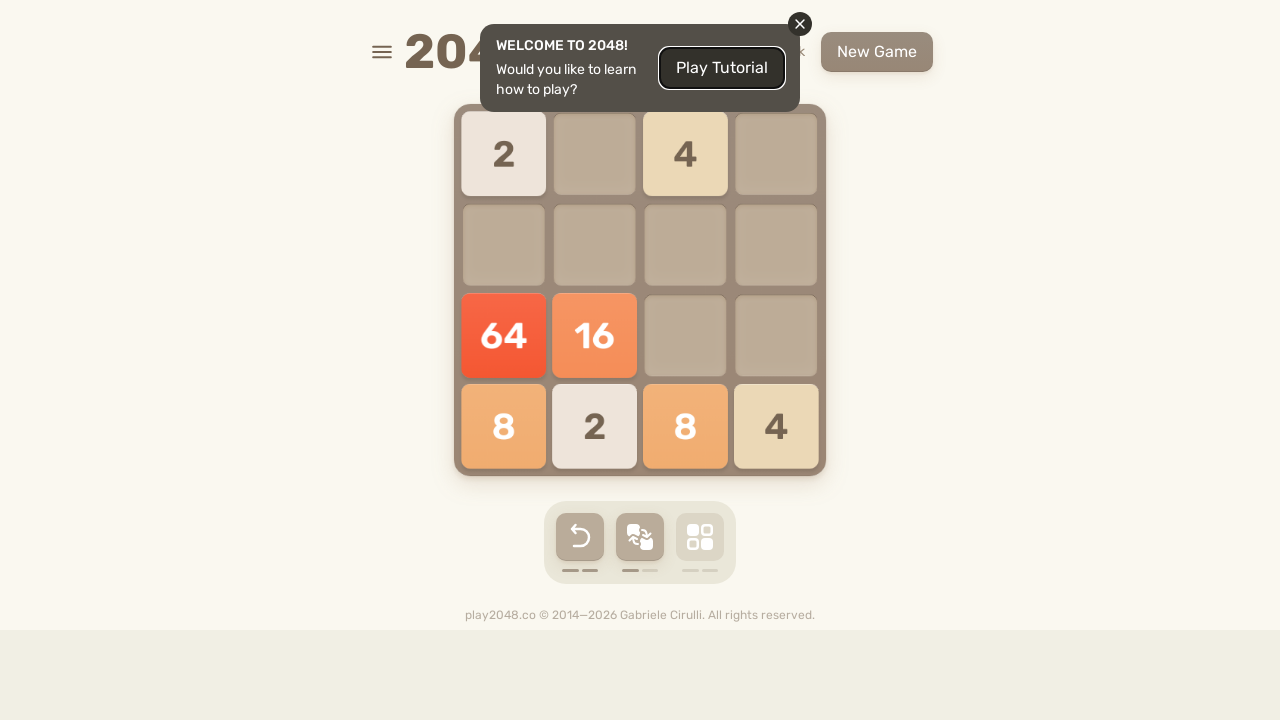

Pressed ArrowRight to move tiles right
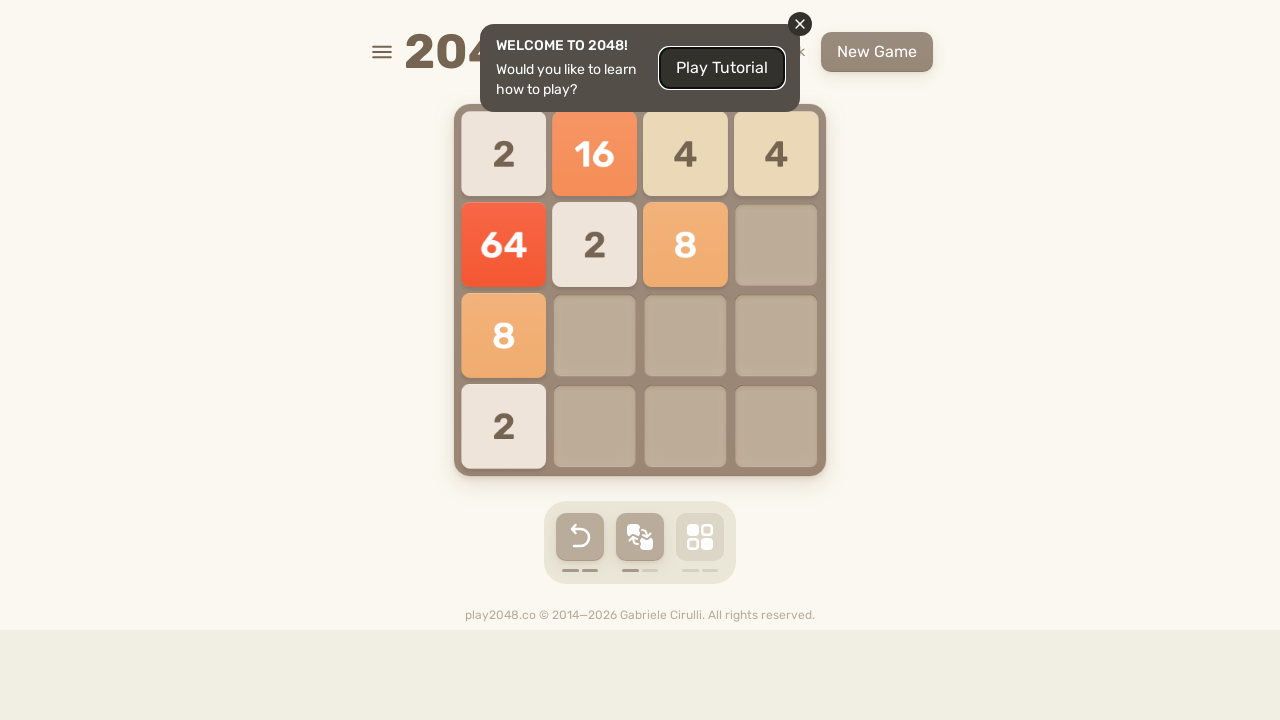

Pressed ArrowDown to move tiles down
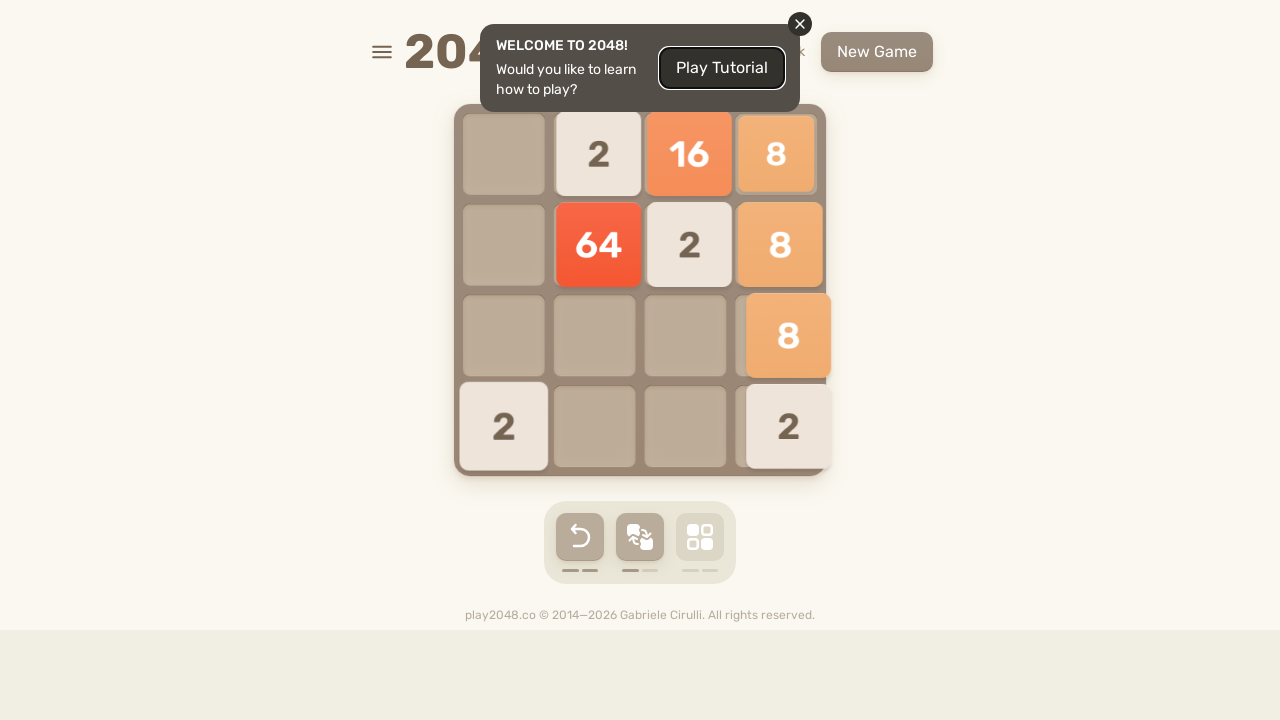

Pressed ArrowLeft to move tiles left
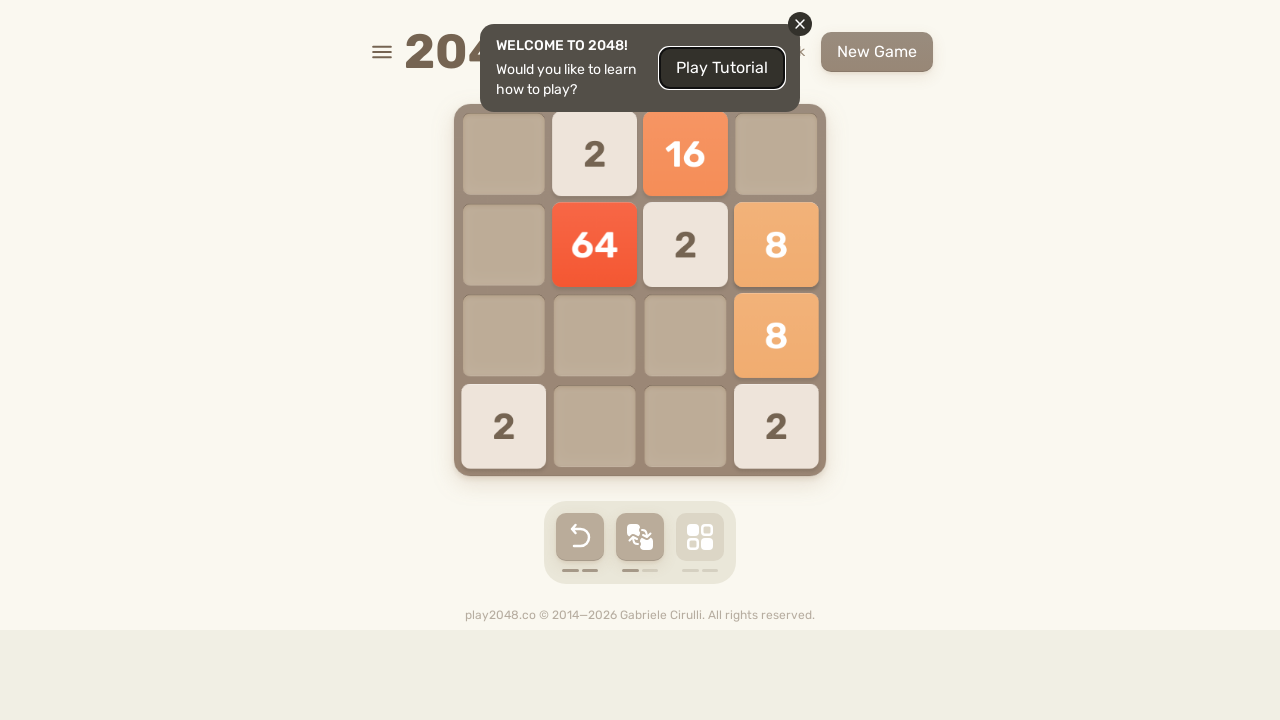

Pressed ArrowUp to move tiles up
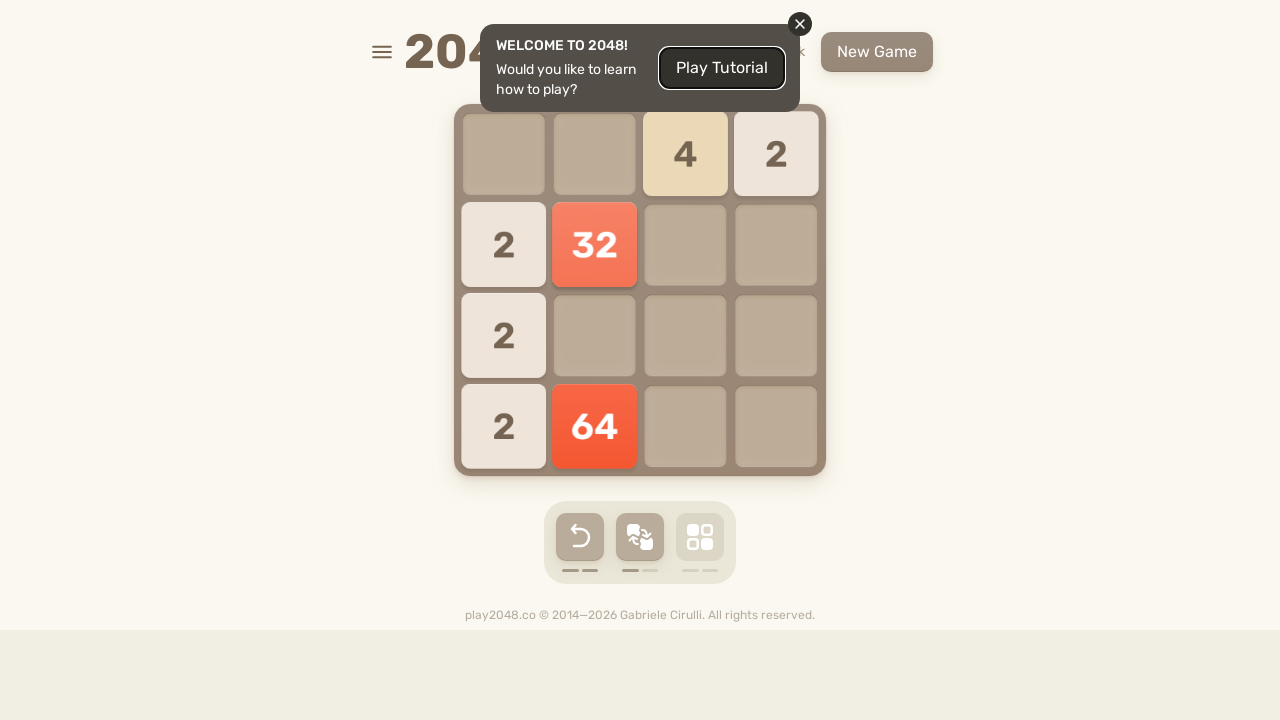

Pressed ArrowRight to move tiles right
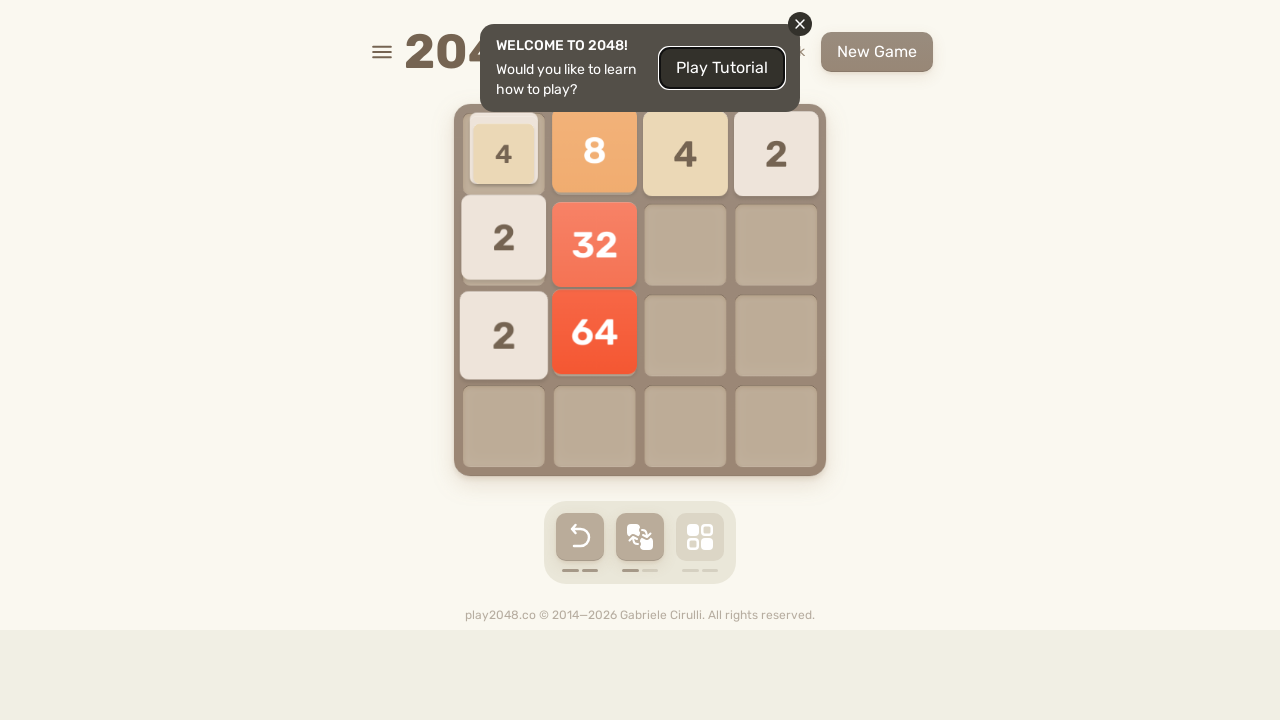

Pressed ArrowDown to move tiles down
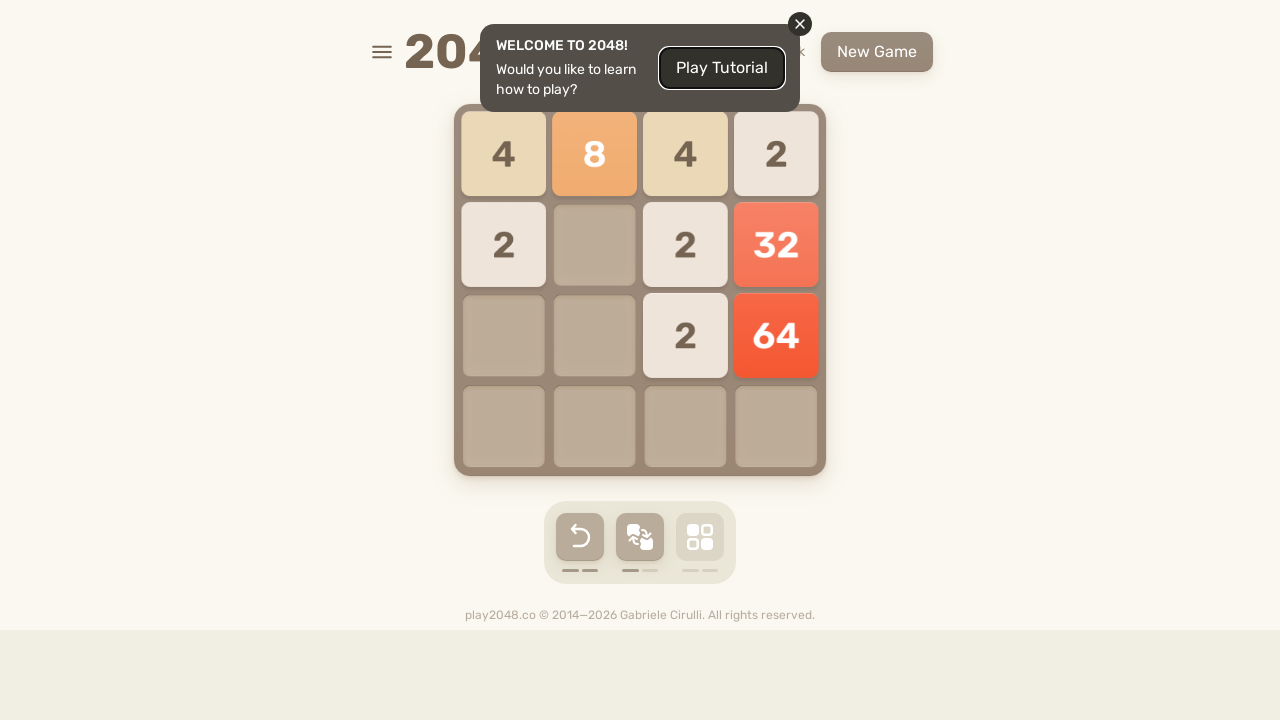

Pressed ArrowLeft to move tiles left
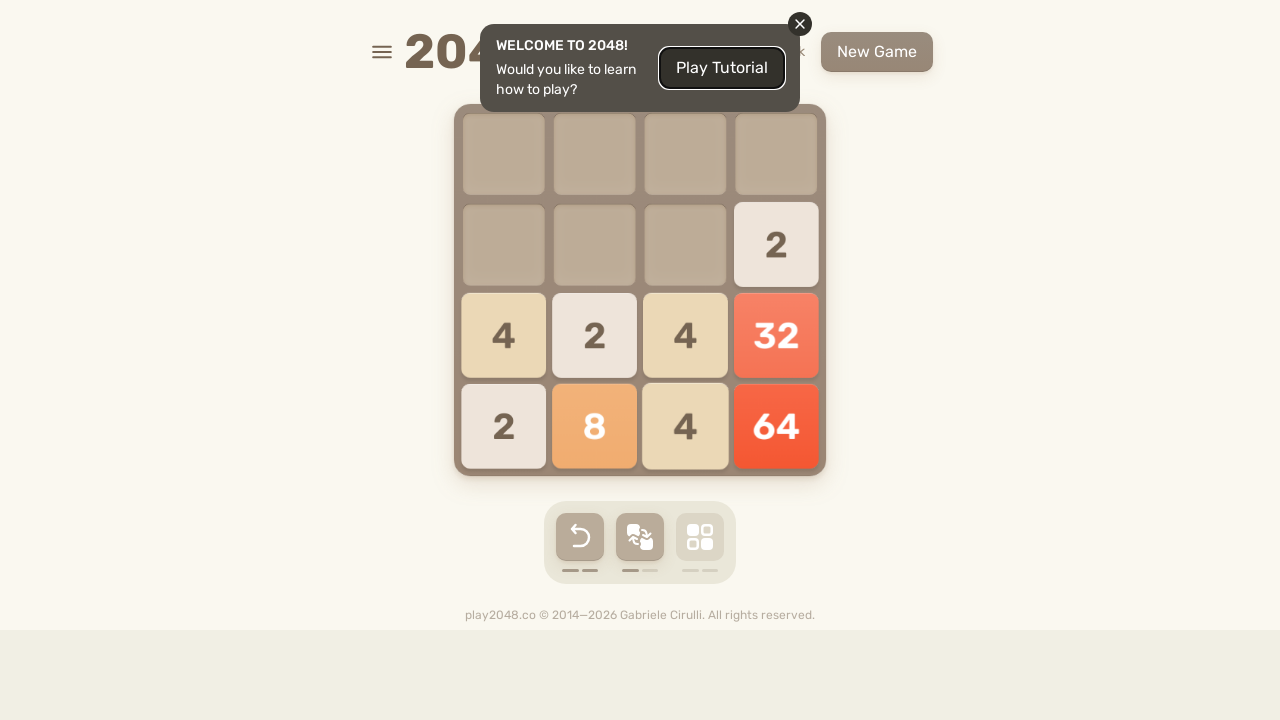

Pressed ArrowUp to move tiles up
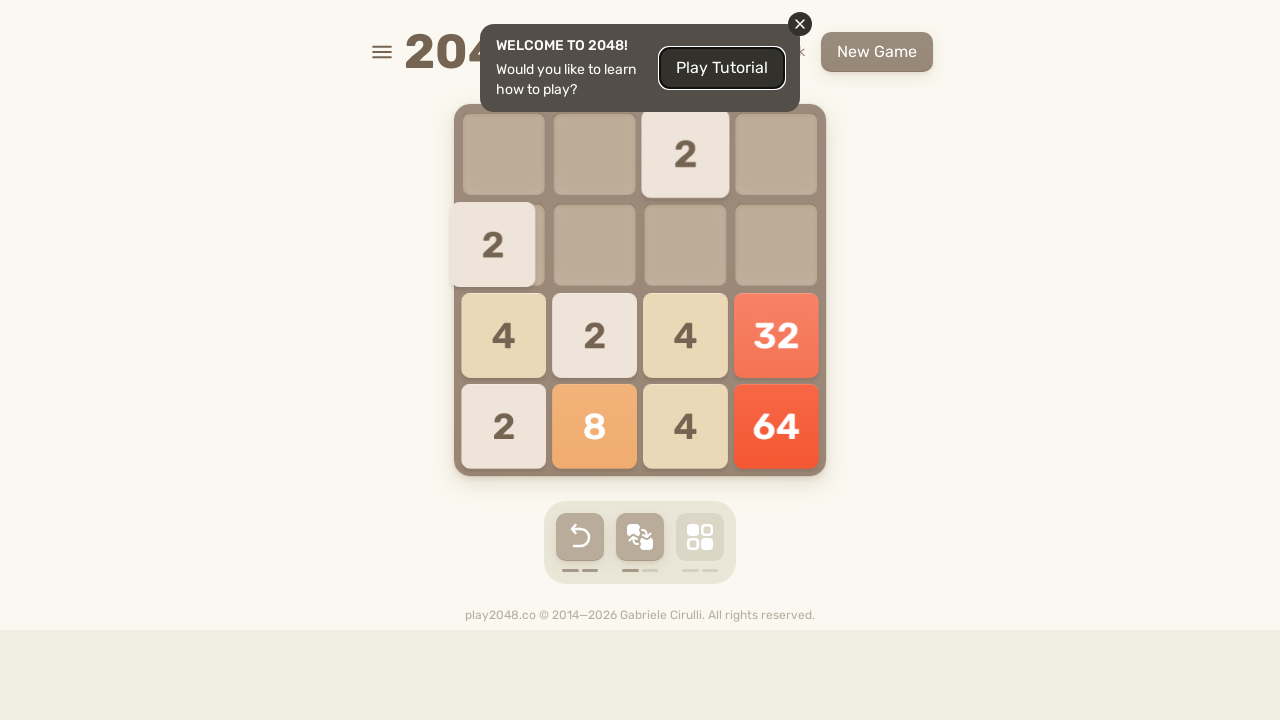

Pressed ArrowRight to move tiles right
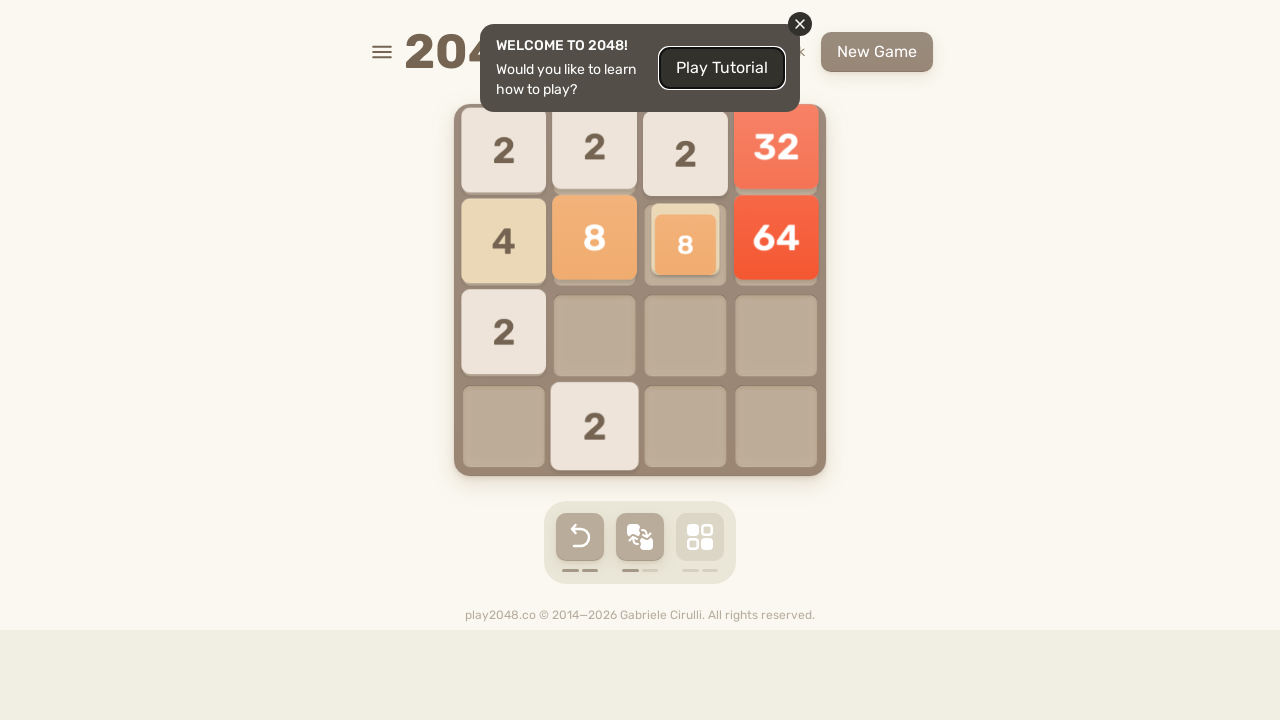

Pressed ArrowDown to move tiles down
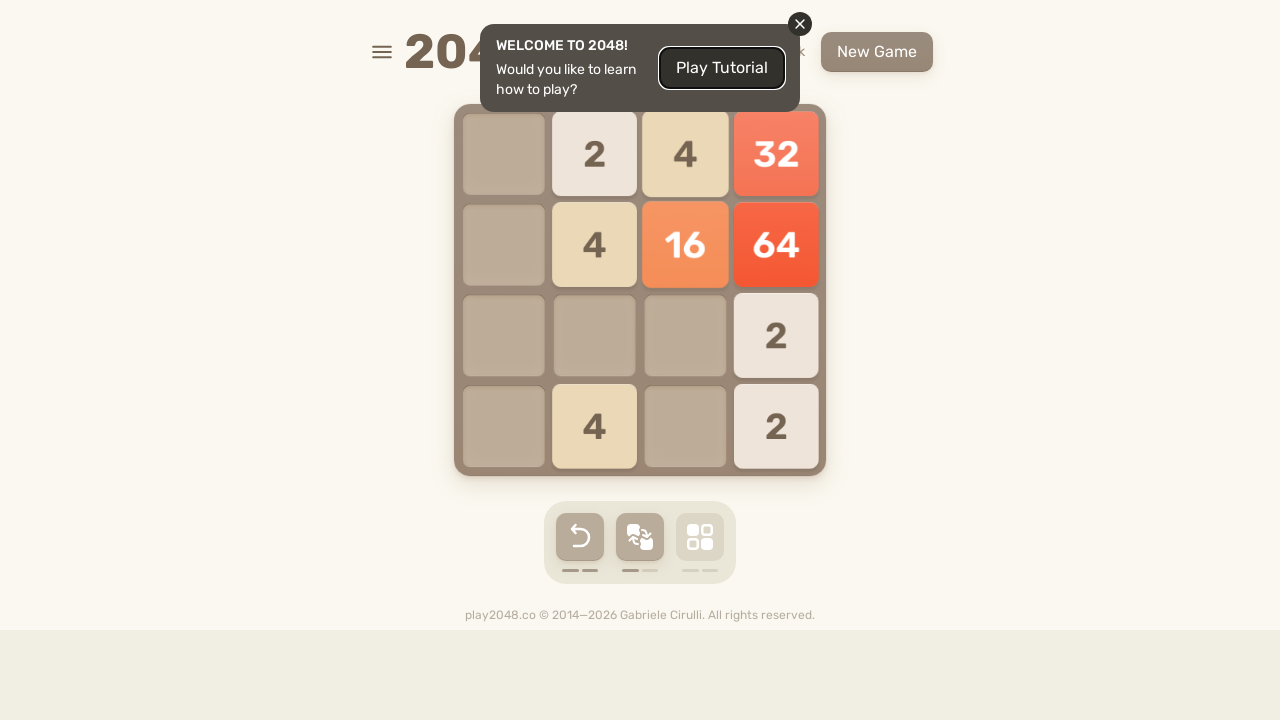

Pressed ArrowLeft to move tiles left
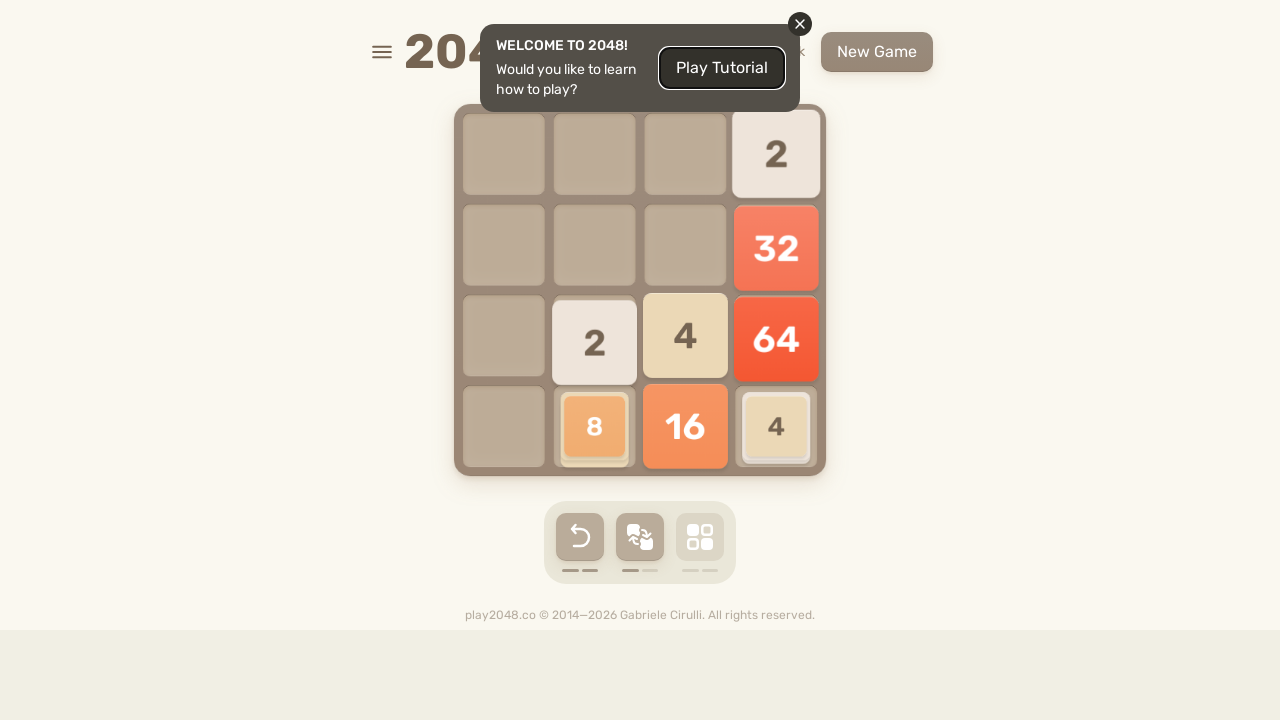

Pressed ArrowUp to move tiles up
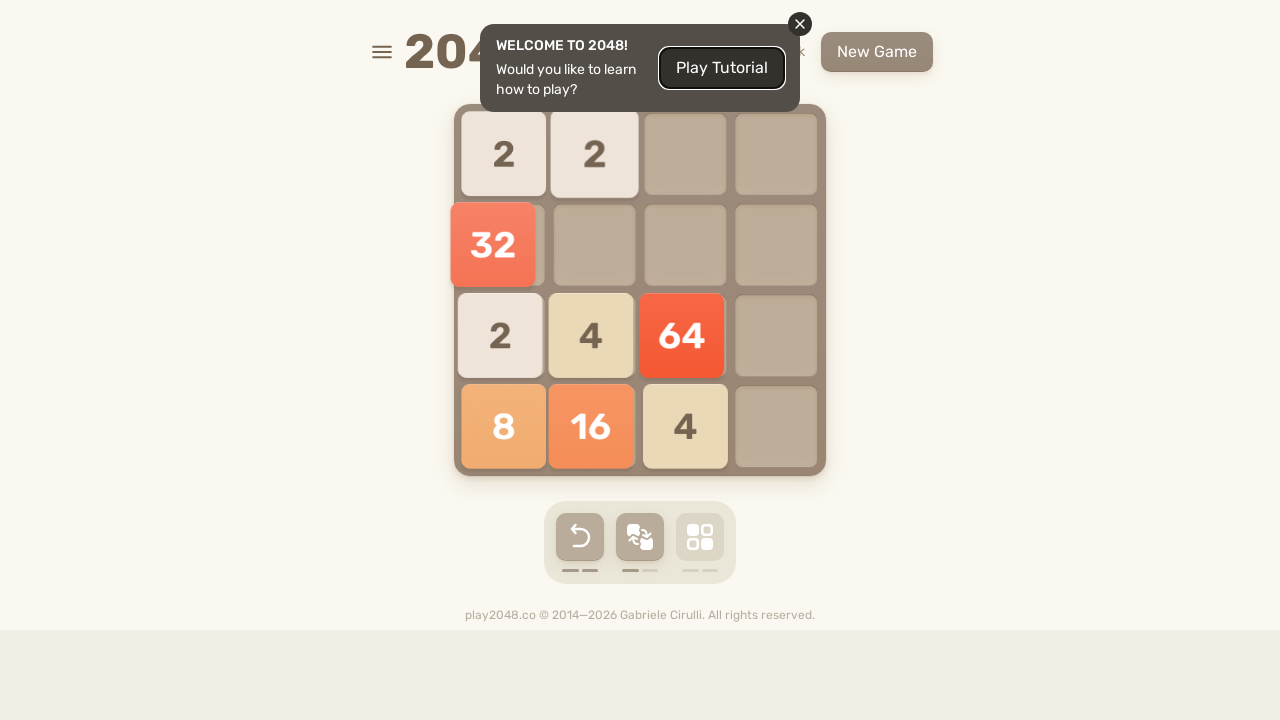

Pressed ArrowRight to move tiles right
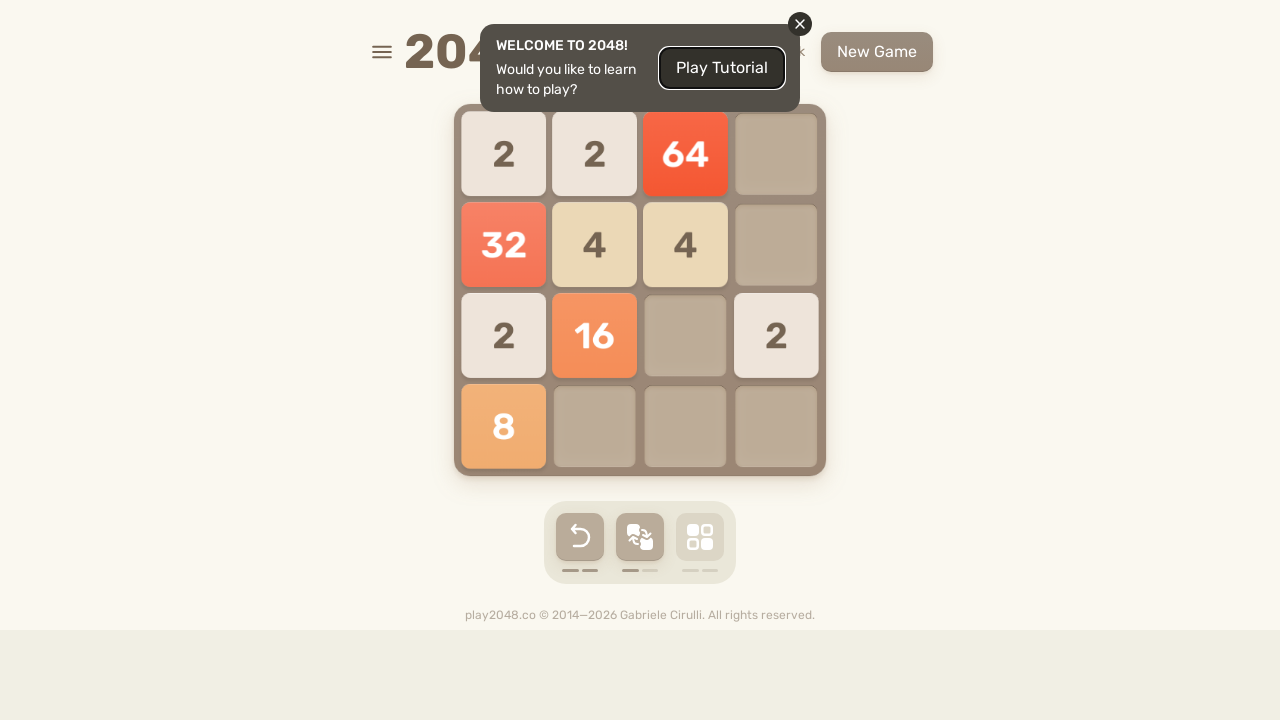

Pressed ArrowDown to move tiles down
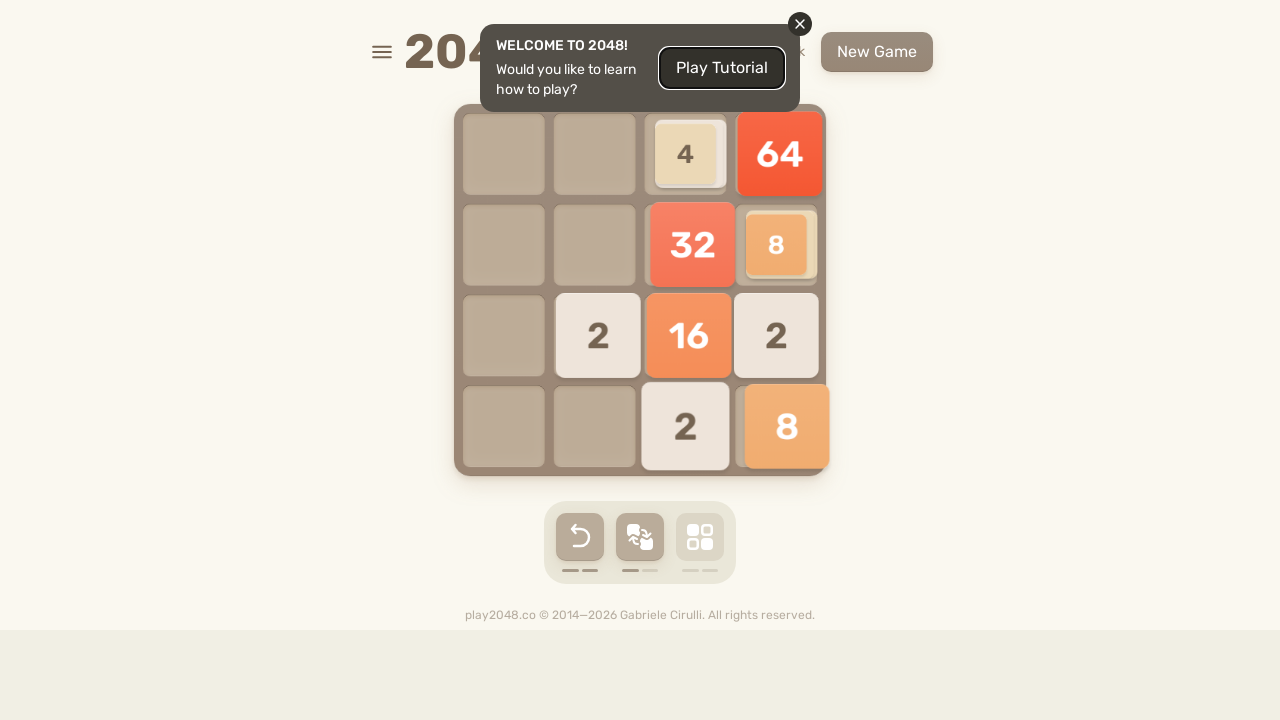

Pressed ArrowLeft to move tiles left
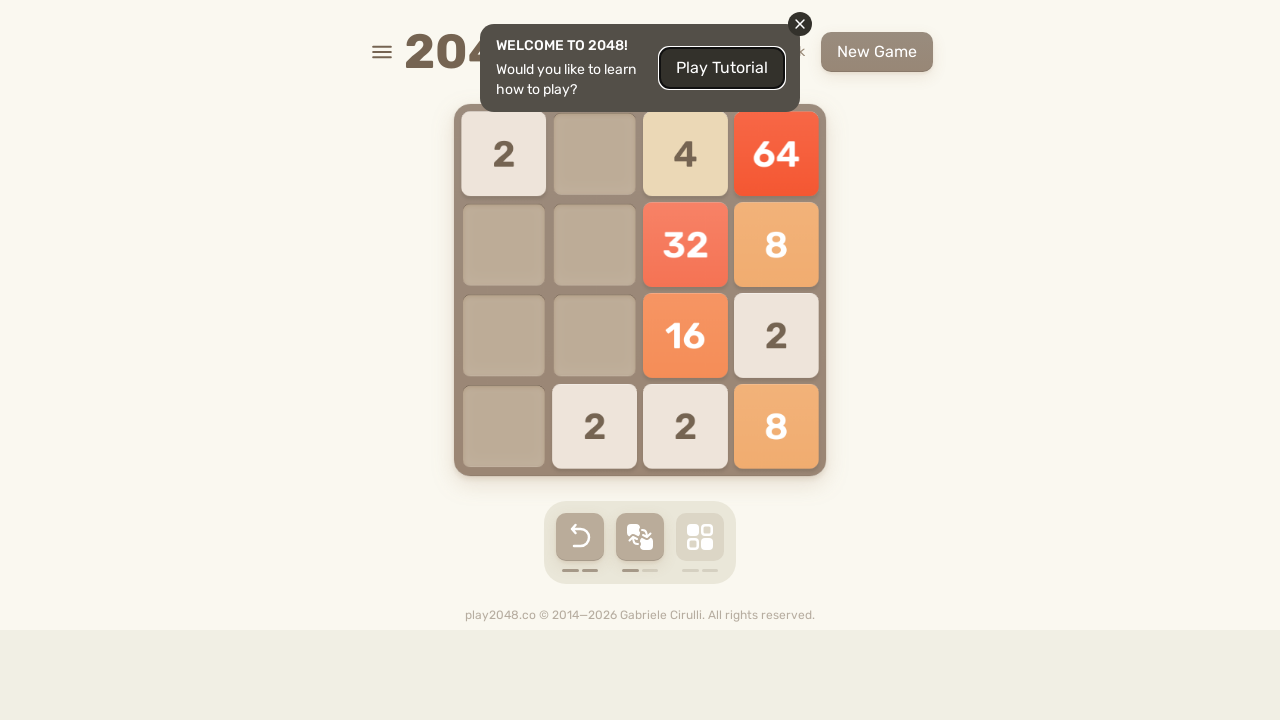

Pressed ArrowUp to move tiles up
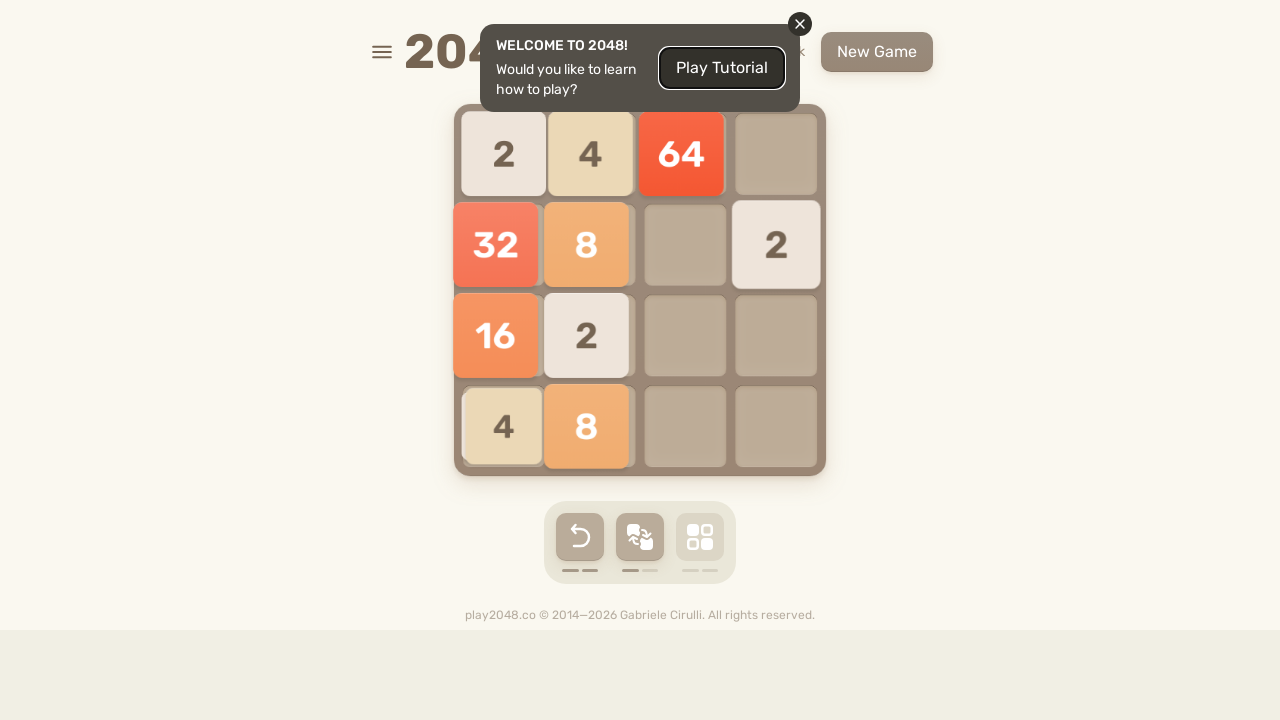

Pressed ArrowRight to move tiles right
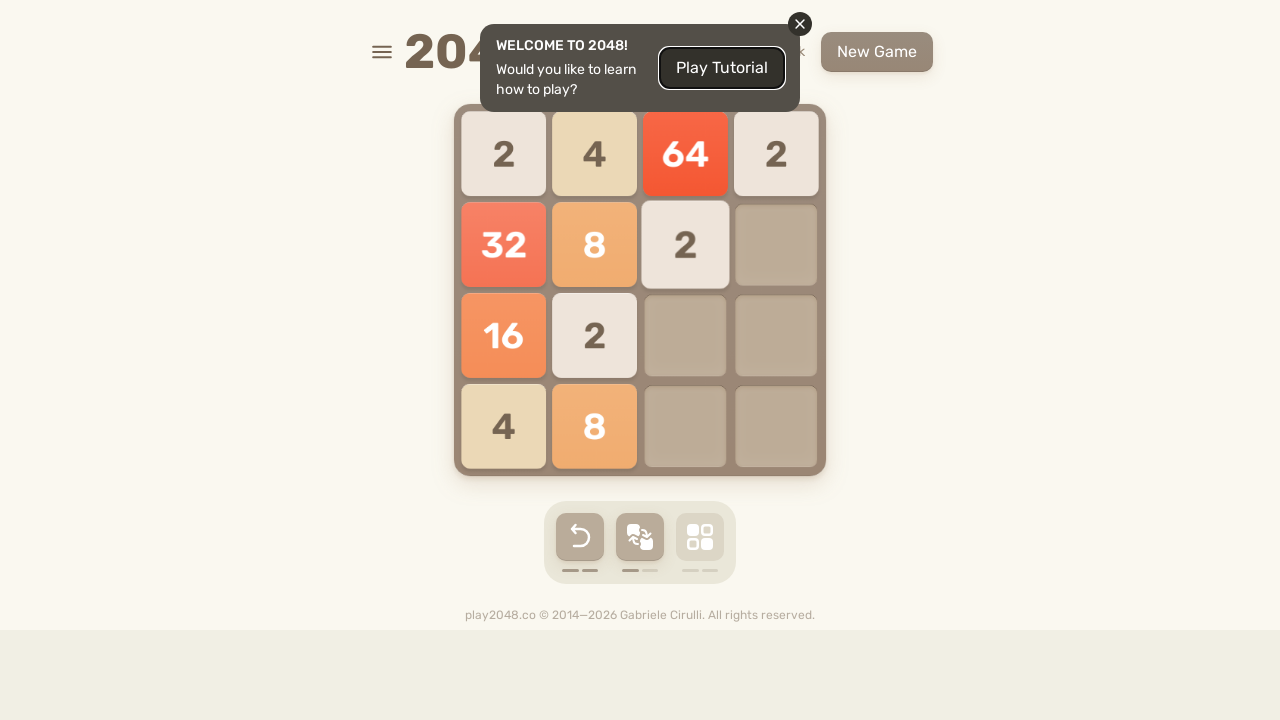

Pressed ArrowDown to move tiles down
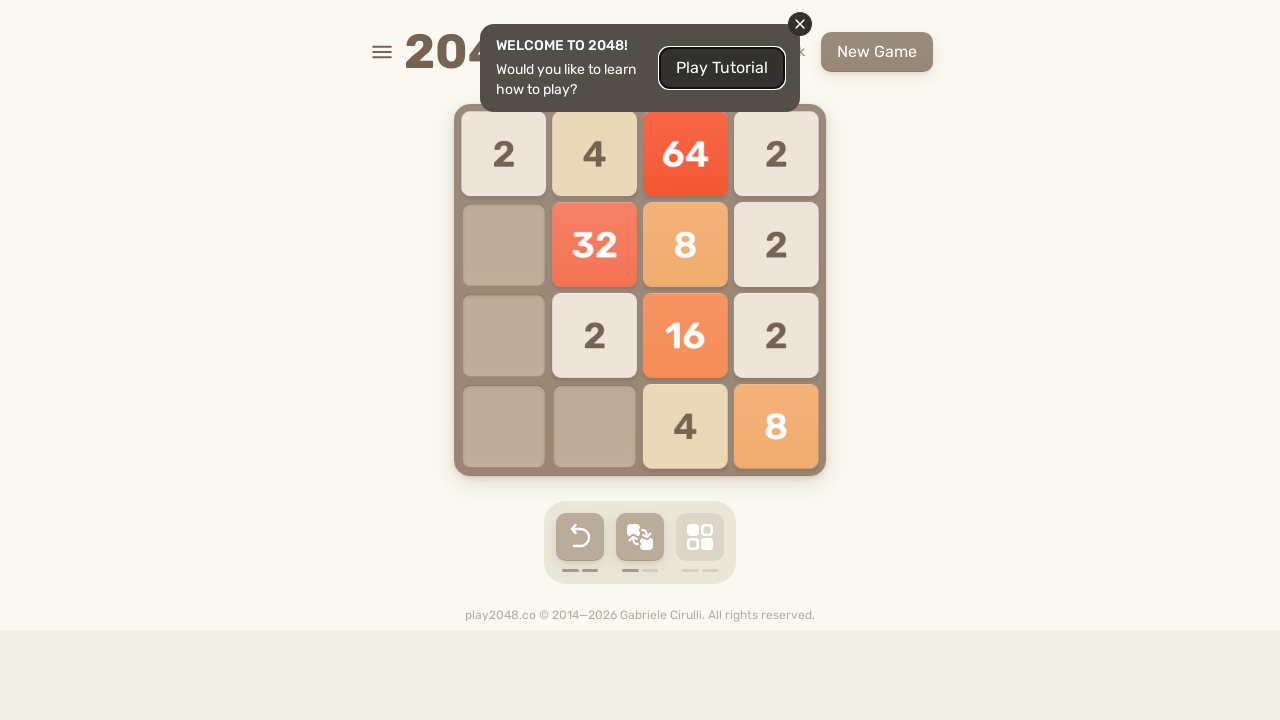

Pressed ArrowLeft to move tiles left
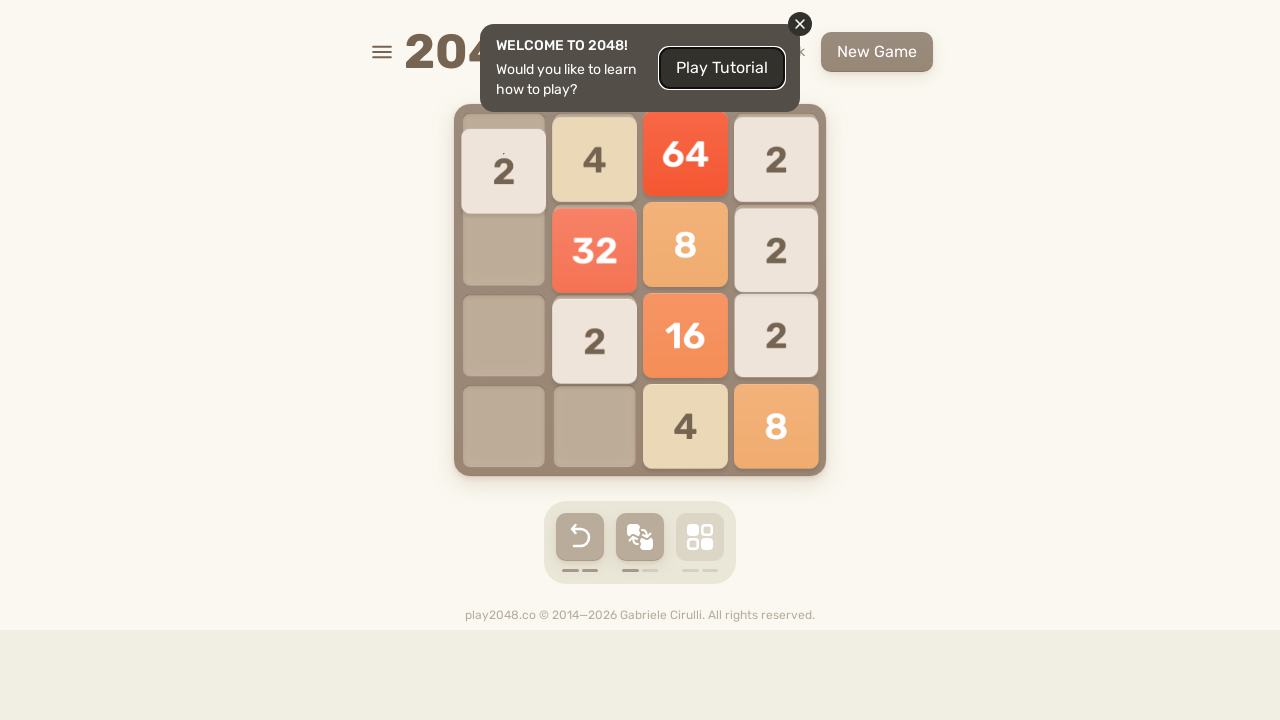

Pressed ArrowUp to move tiles up
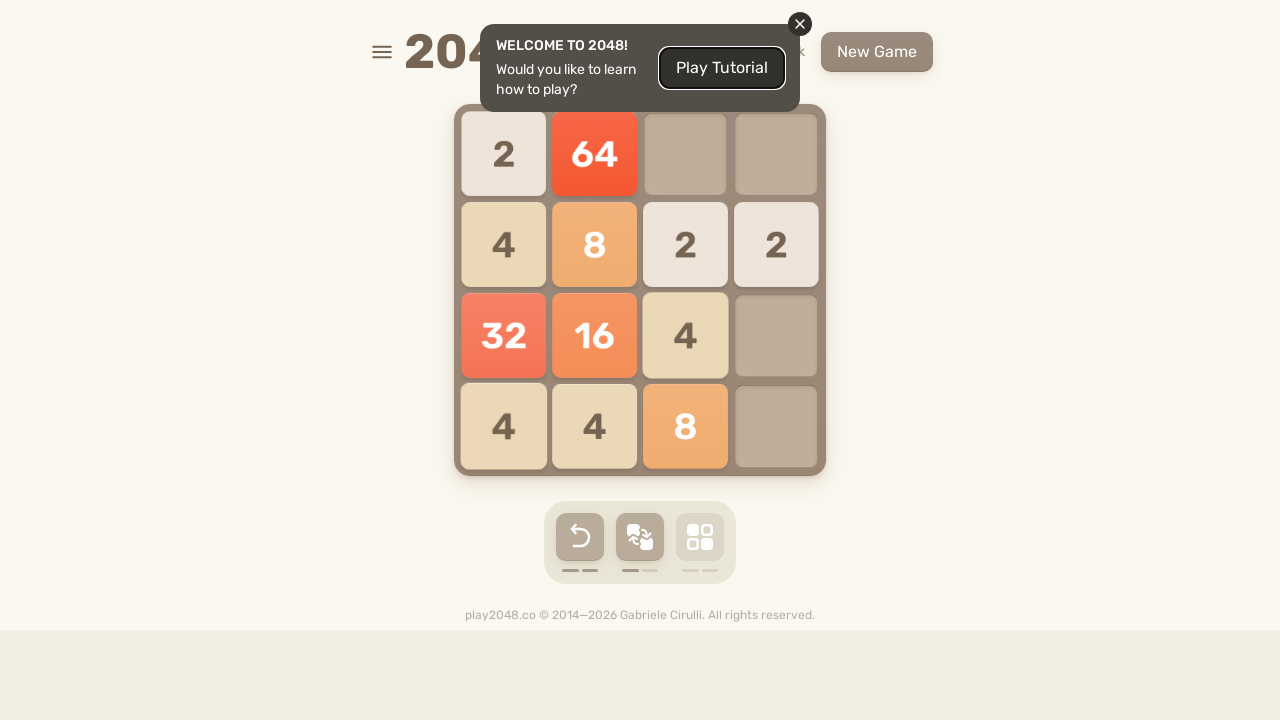

Pressed ArrowRight to move tiles right
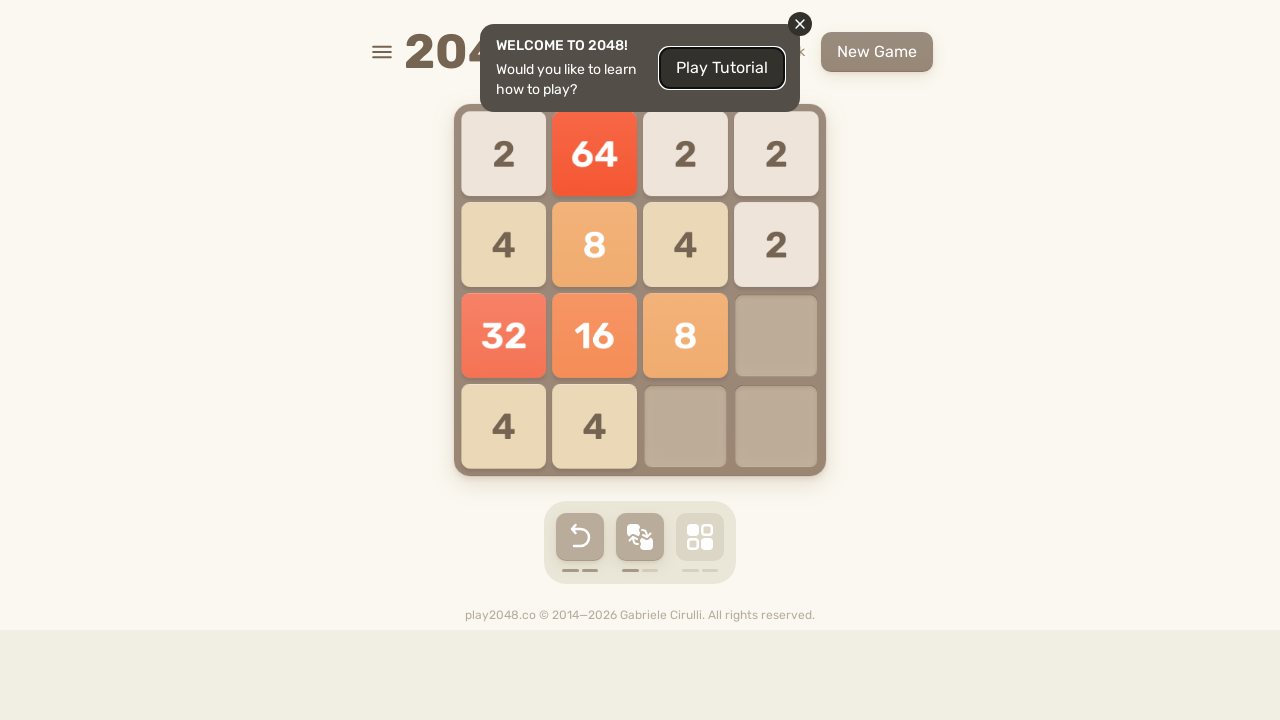

Pressed ArrowDown to move tiles down
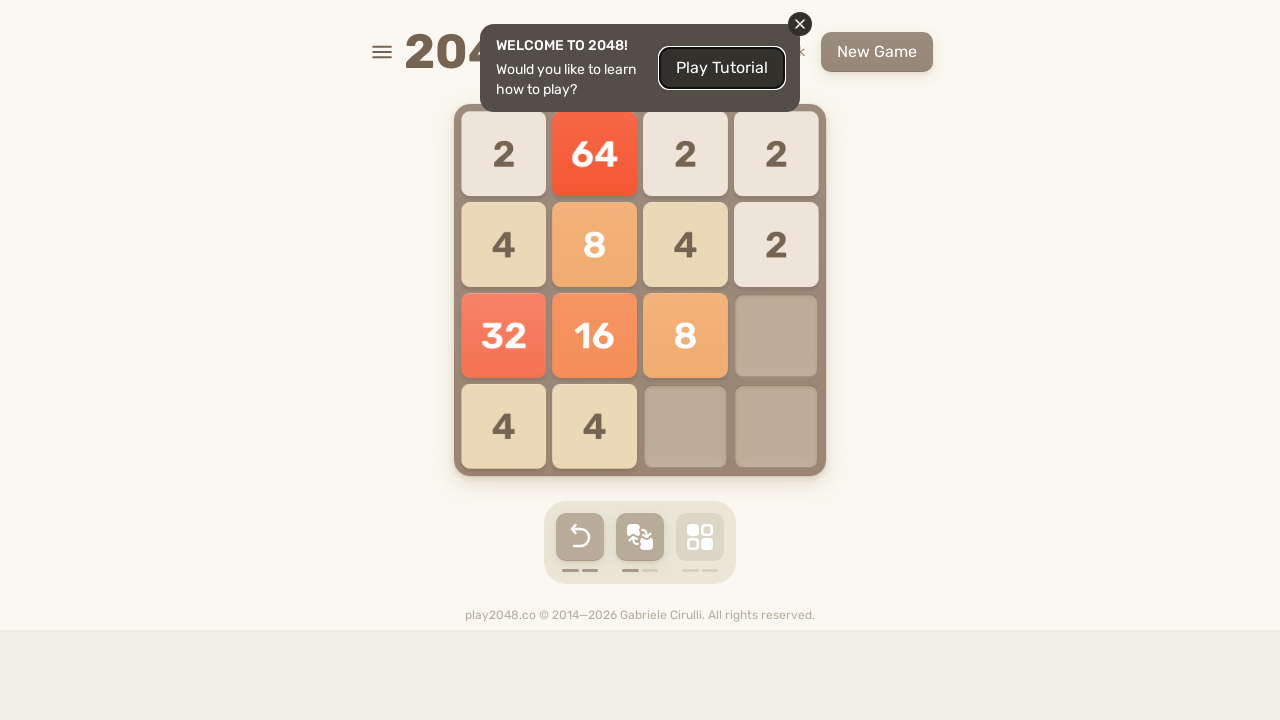

Pressed ArrowLeft to move tiles left
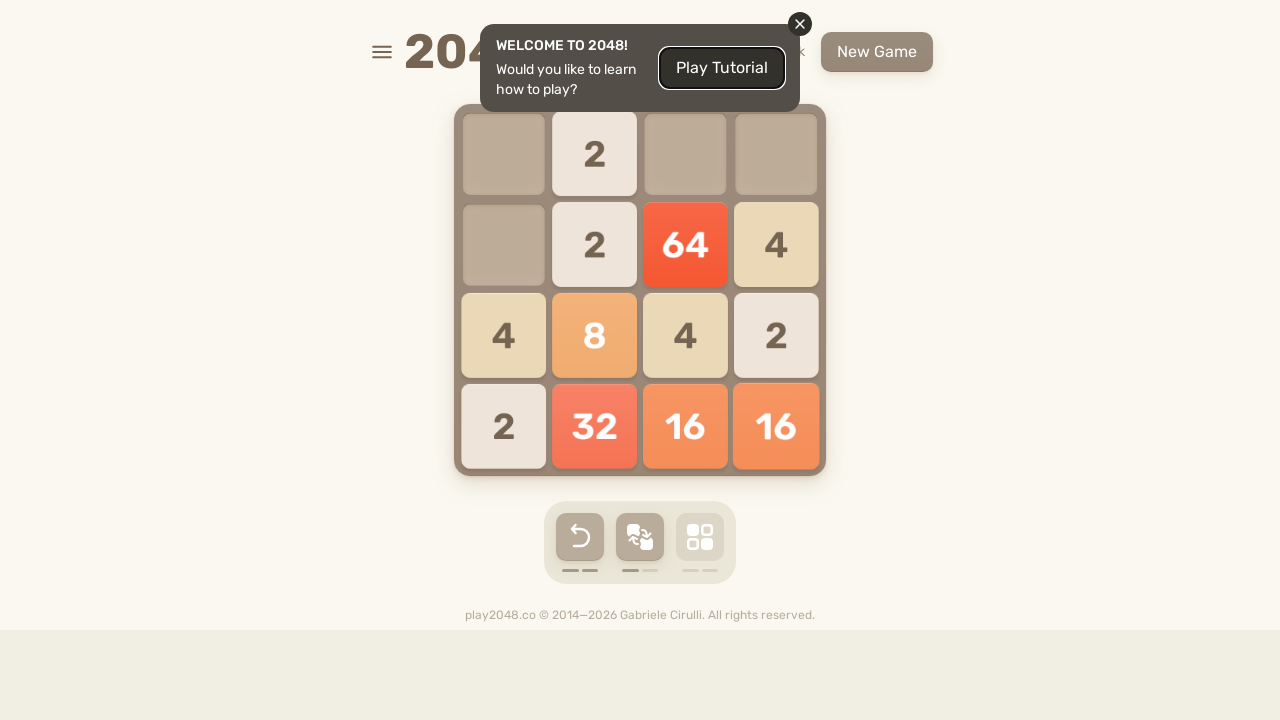

Pressed ArrowUp to move tiles up
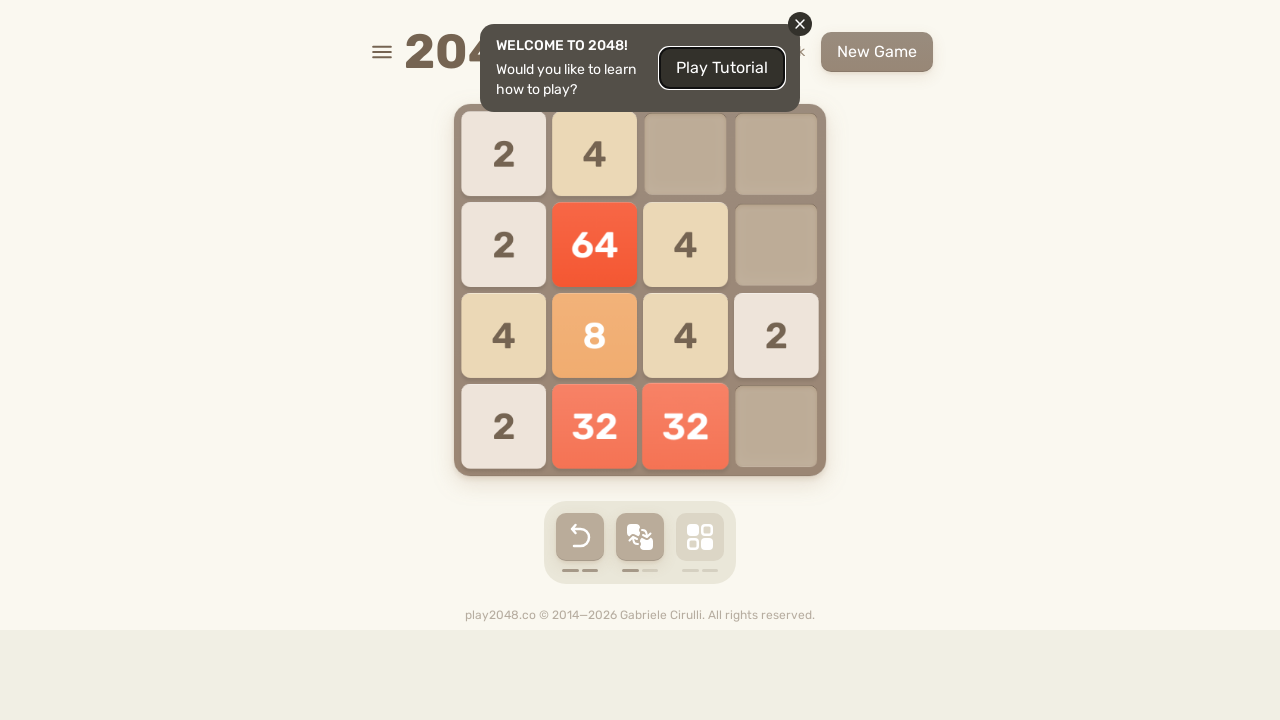

Pressed ArrowRight to move tiles right
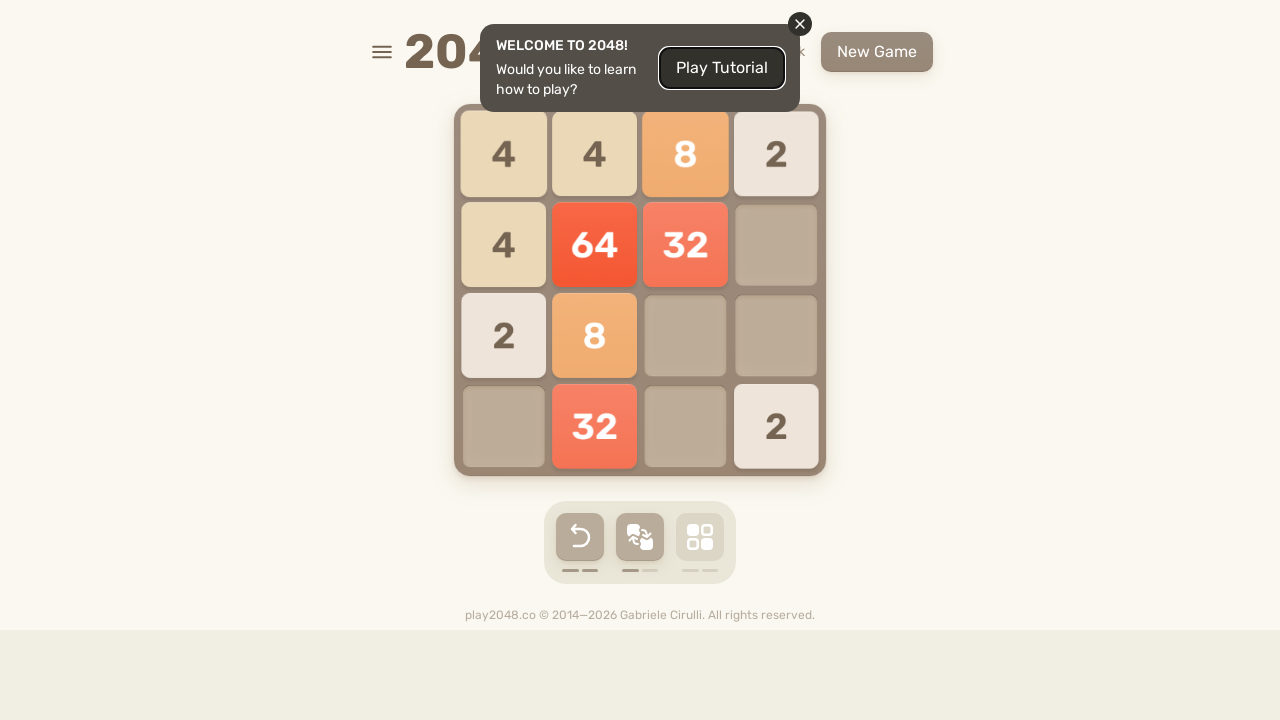

Pressed ArrowDown to move tiles down
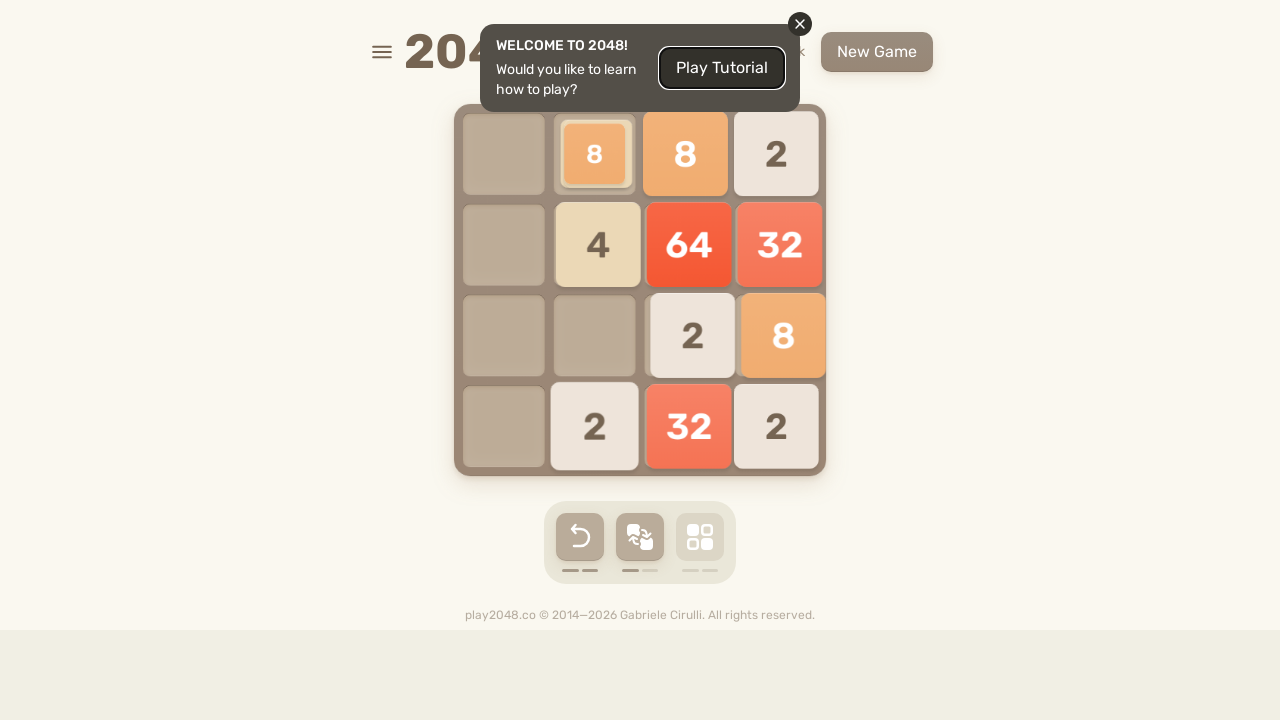

Pressed ArrowLeft to move tiles left
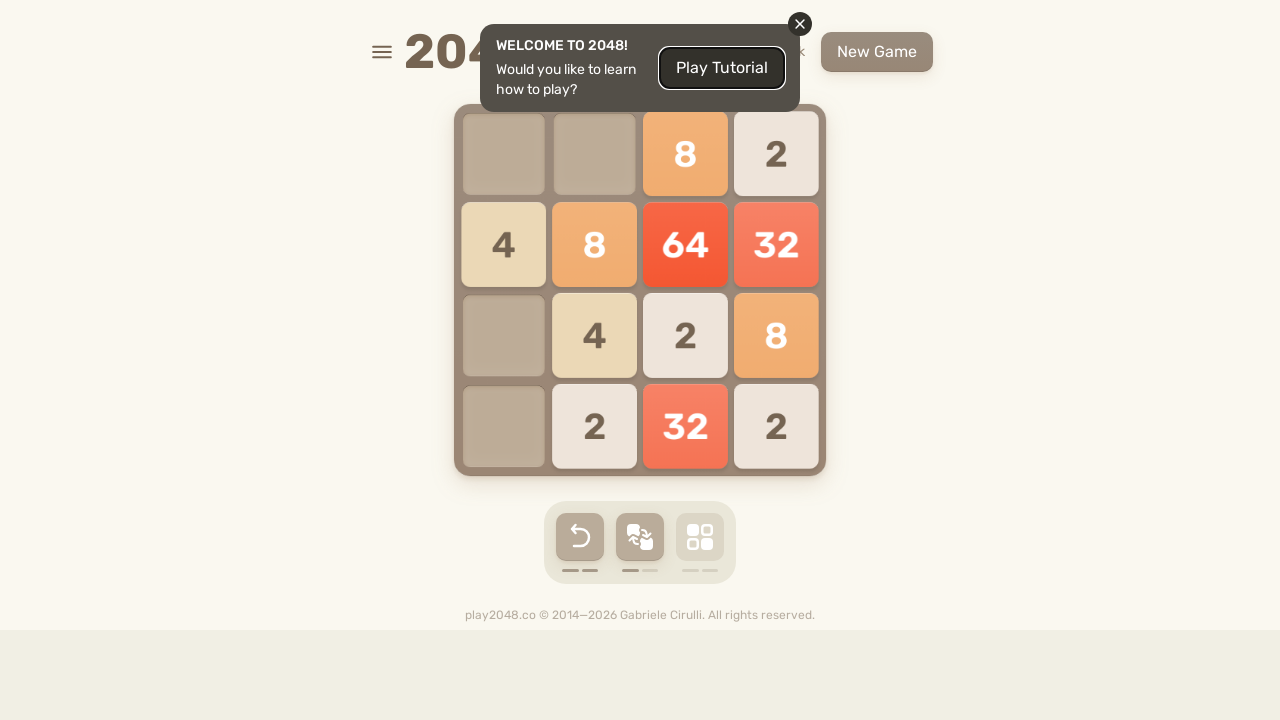

Pressed ArrowUp to move tiles up
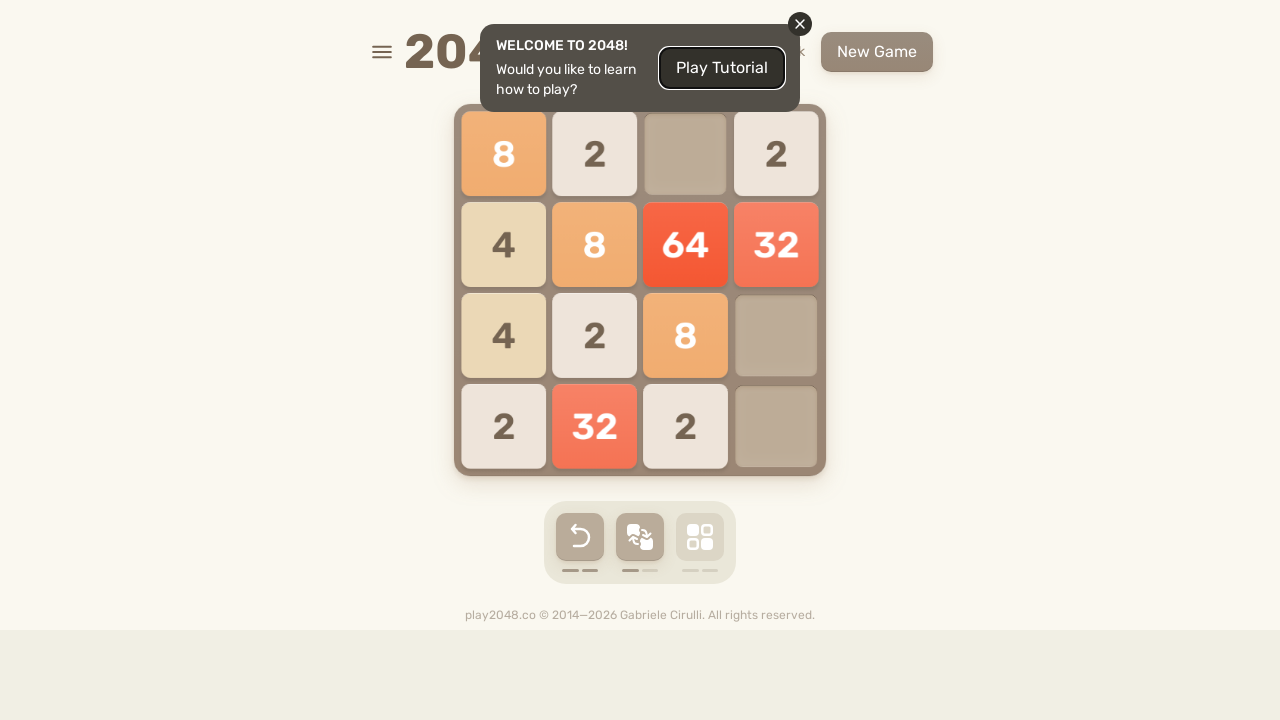

Pressed ArrowRight to move tiles right
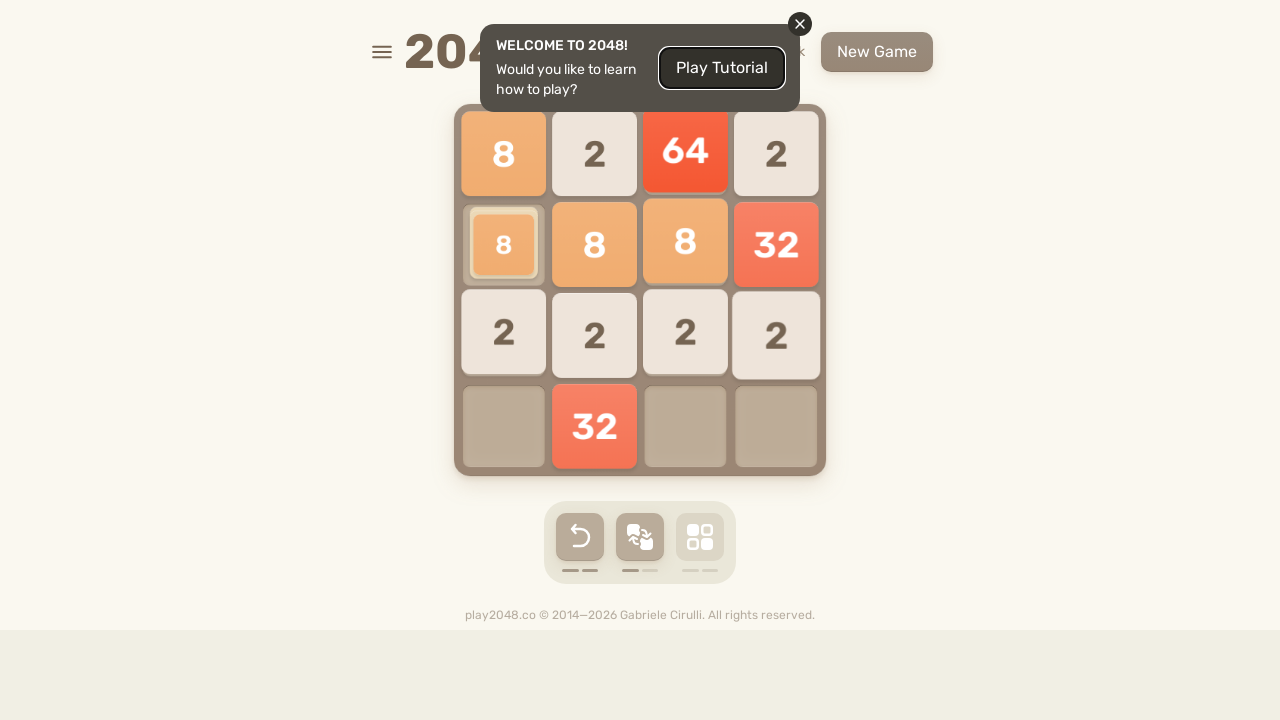

Pressed ArrowDown to move tiles down
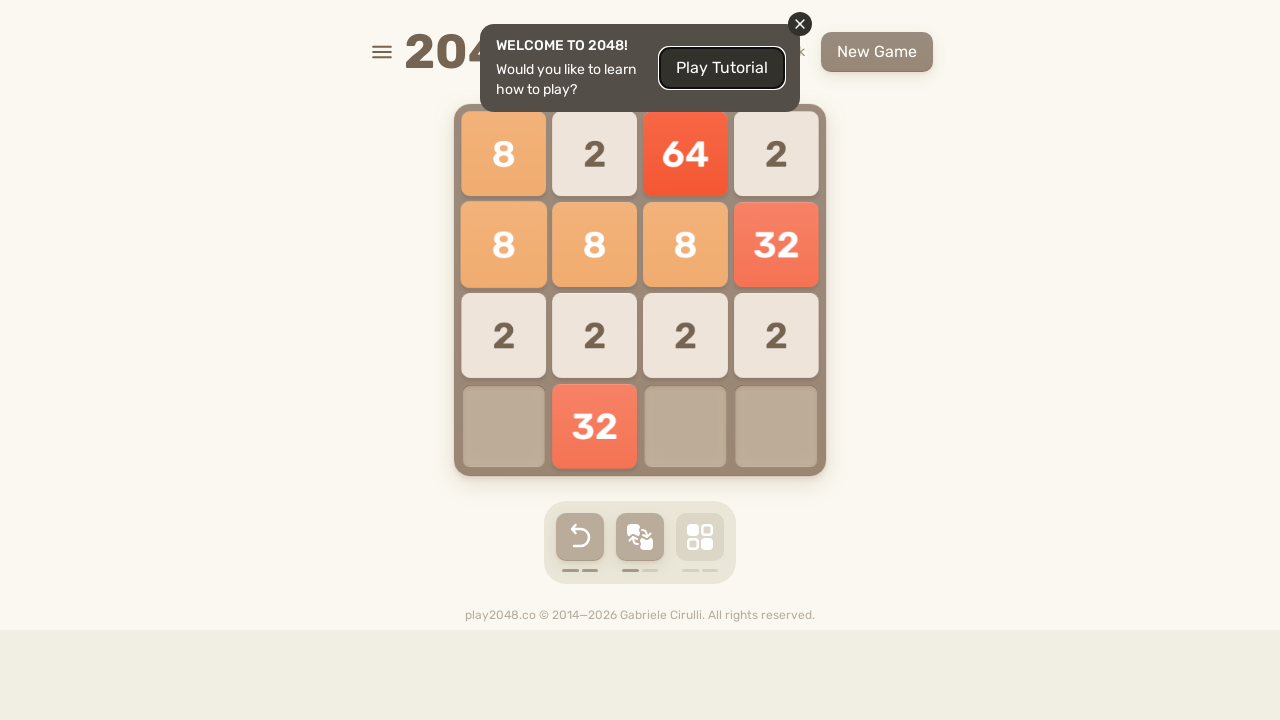

Pressed ArrowLeft to move tiles left
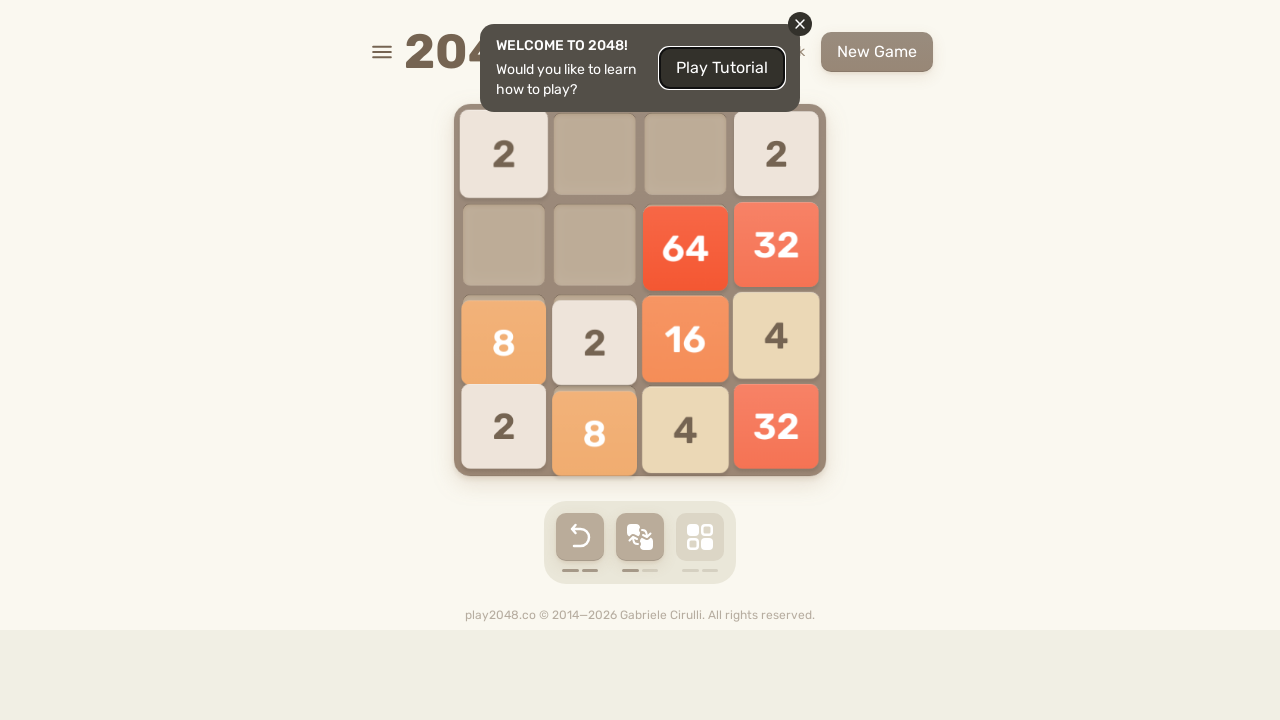

Pressed ArrowUp to move tiles up
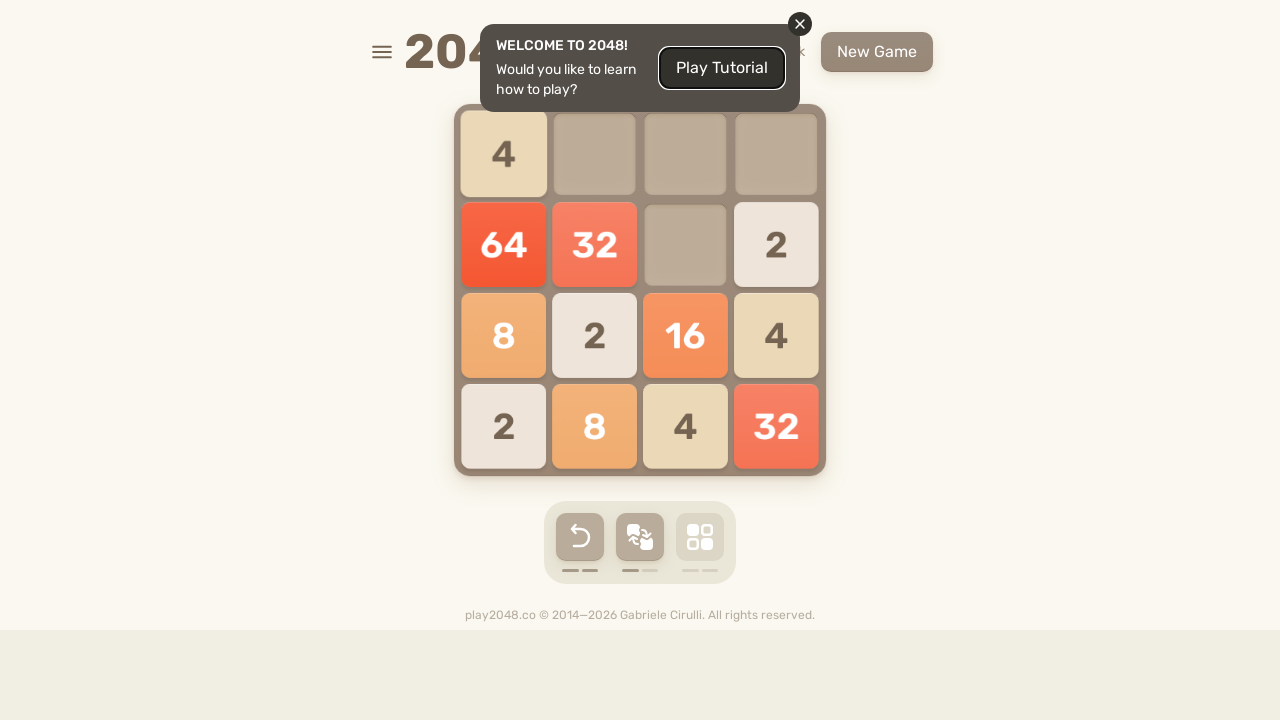

Pressed ArrowRight to move tiles right
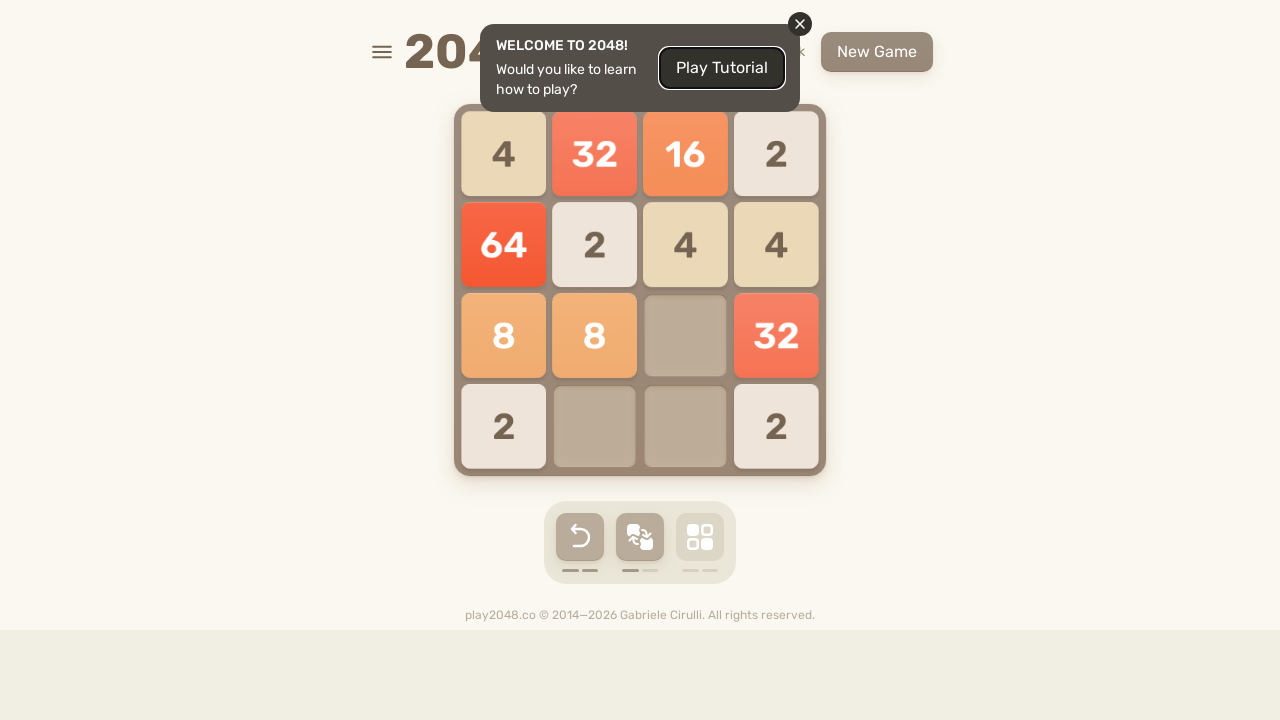

Pressed ArrowDown to move tiles down
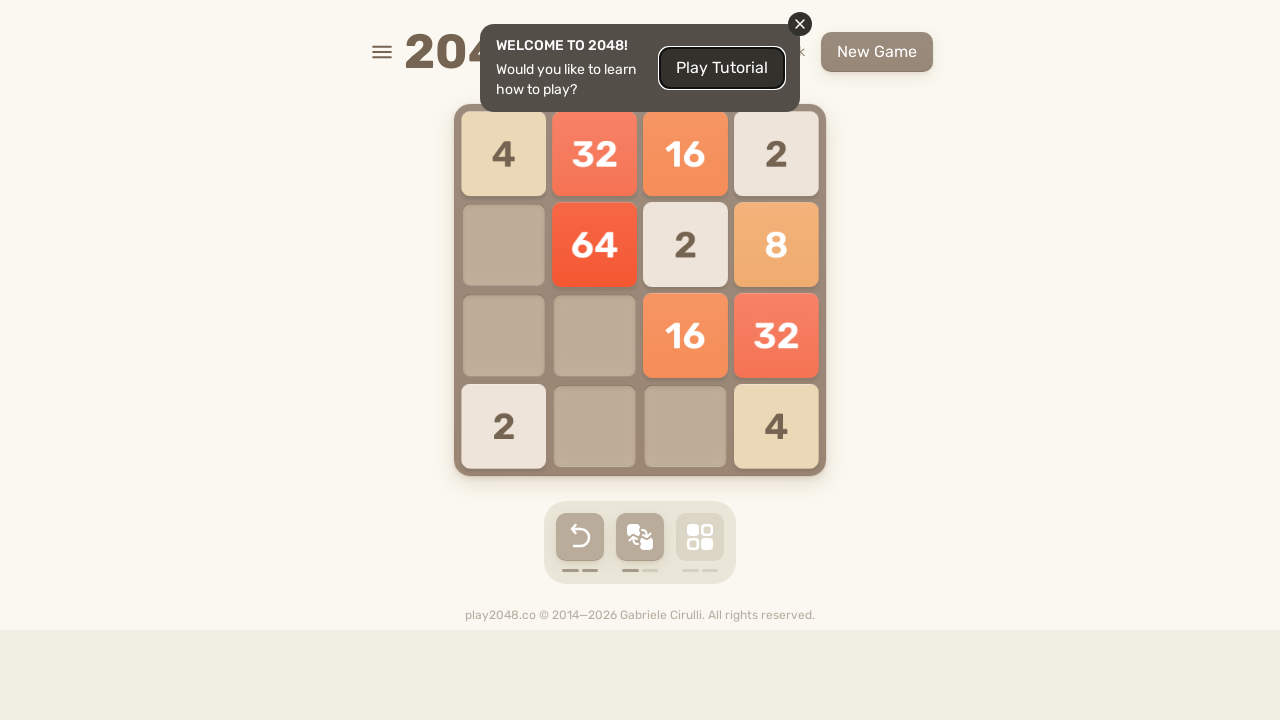

Pressed ArrowLeft to move tiles left
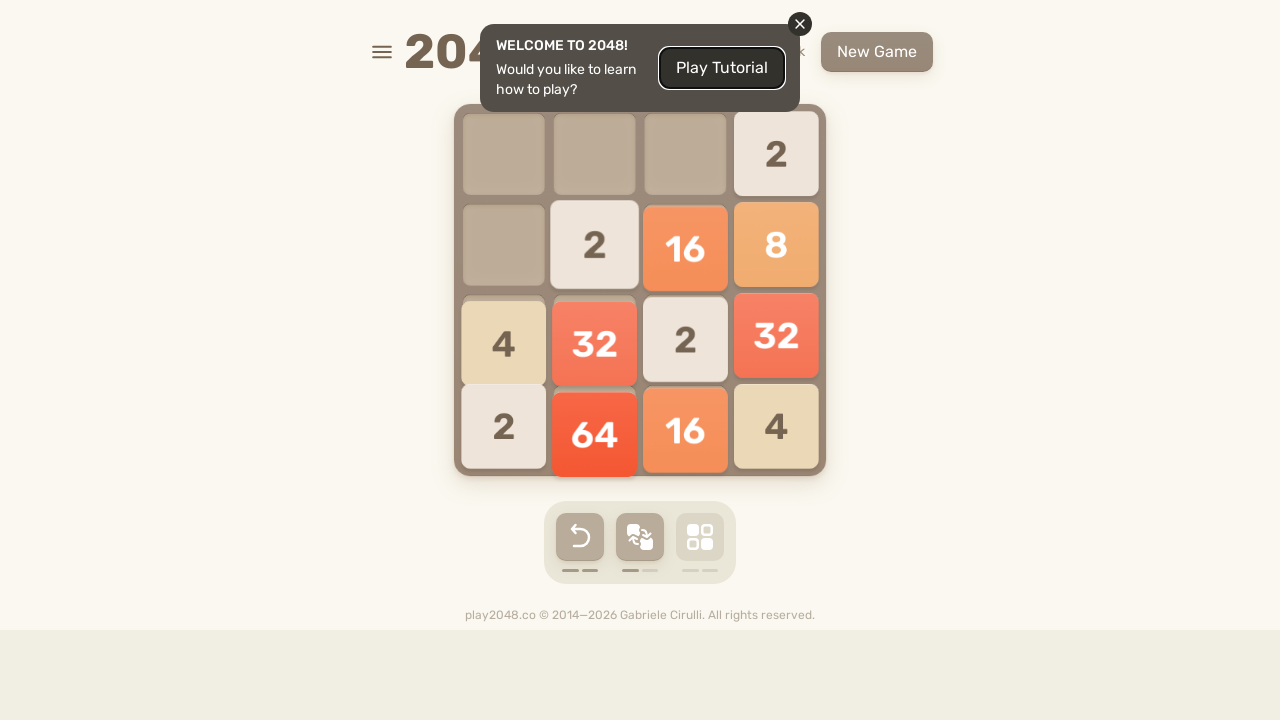

Pressed ArrowUp to move tiles up
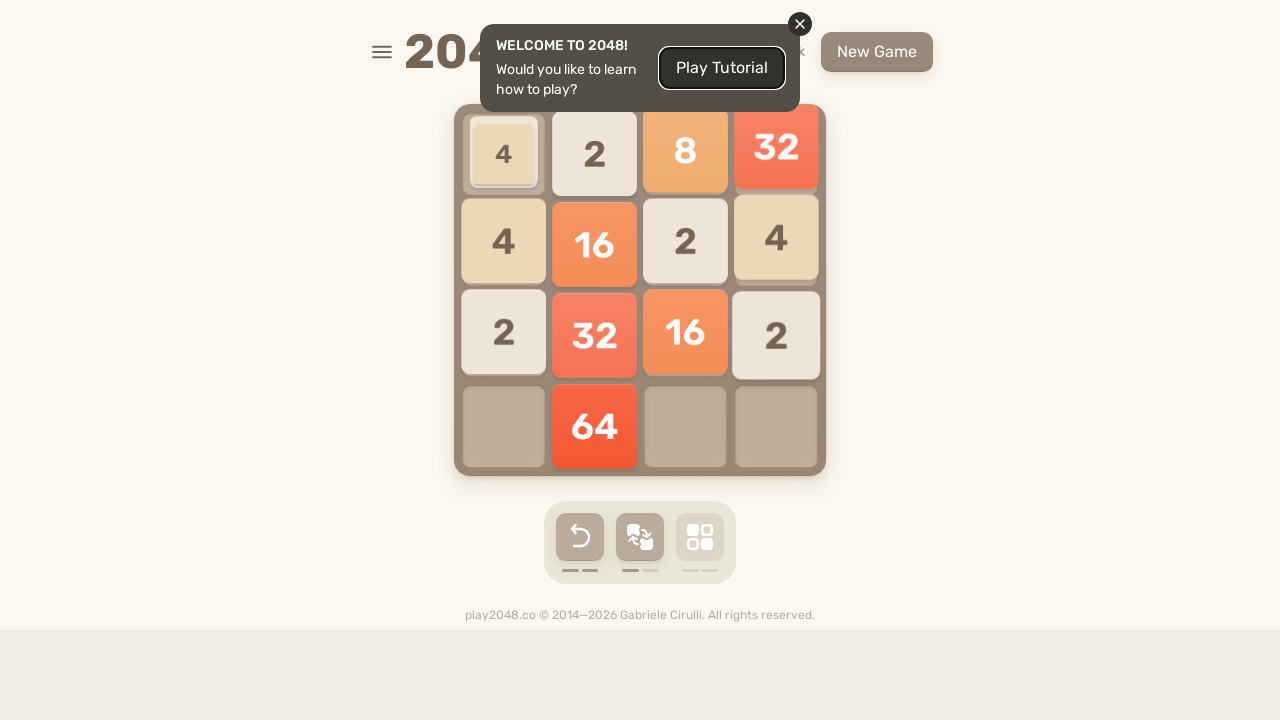

Pressed ArrowRight to move tiles right
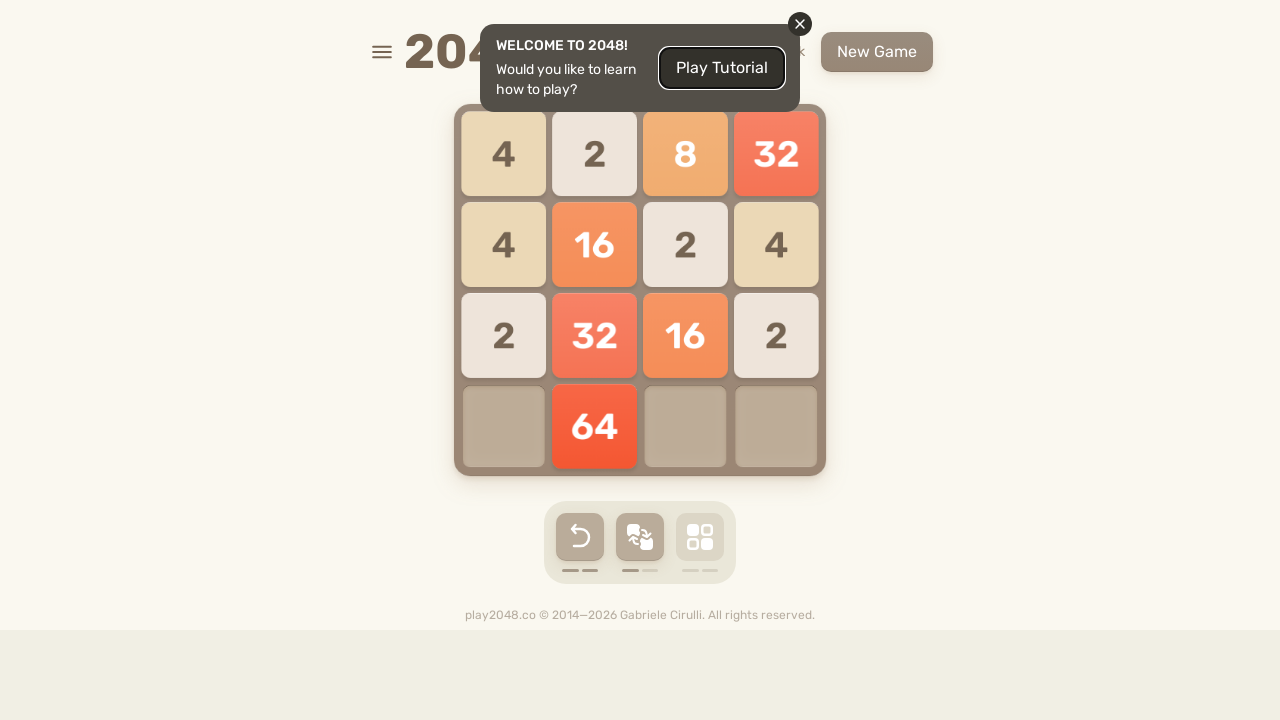

Pressed ArrowDown to move tiles down
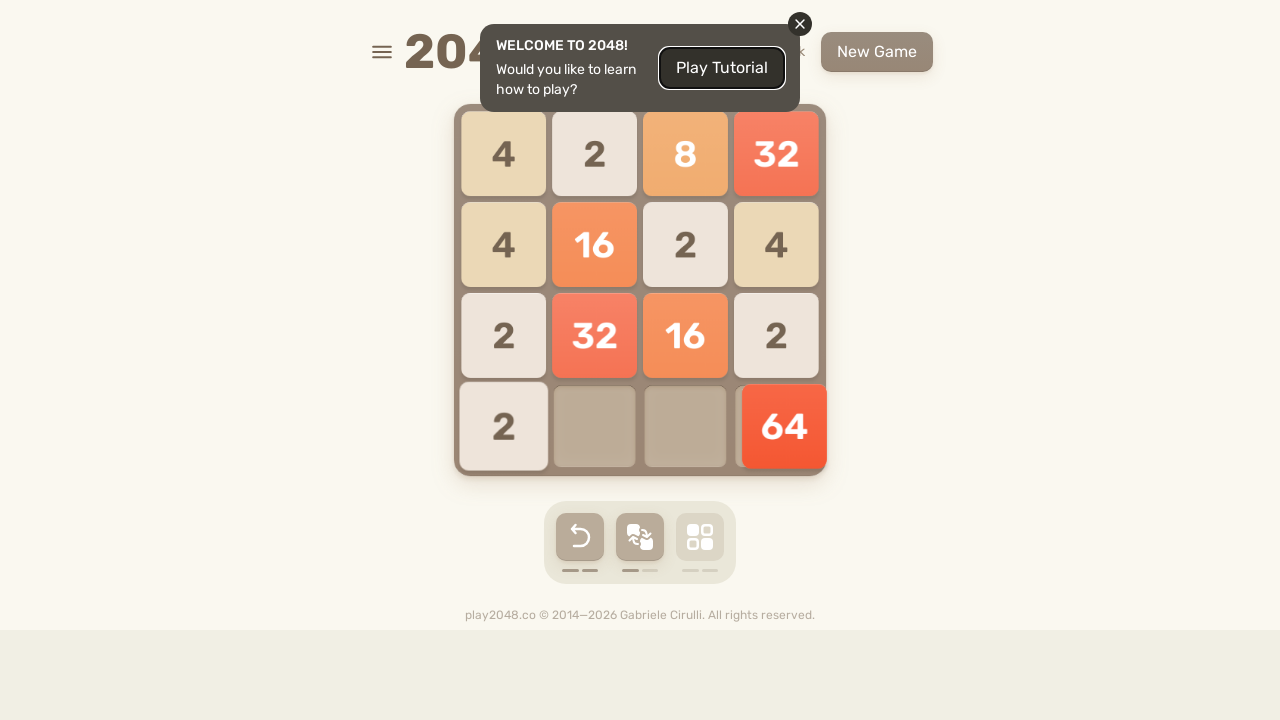

Pressed ArrowLeft to move tiles left
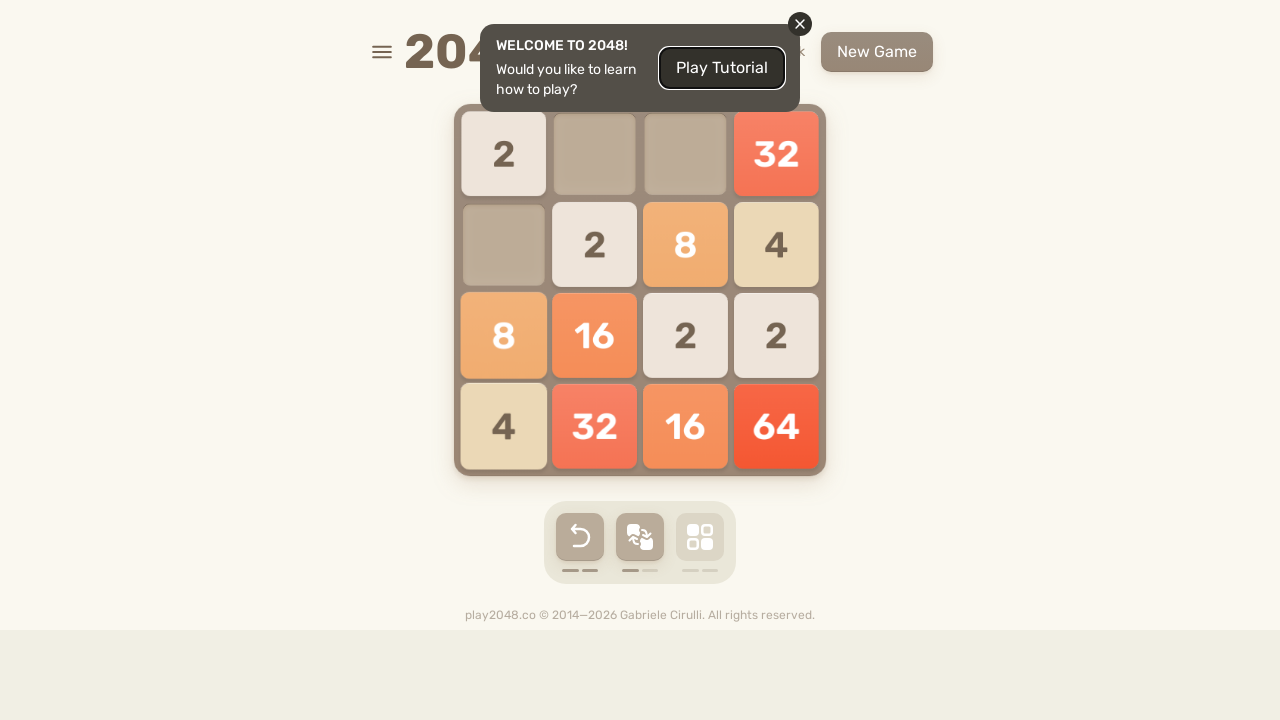

Pressed ArrowUp to move tiles up
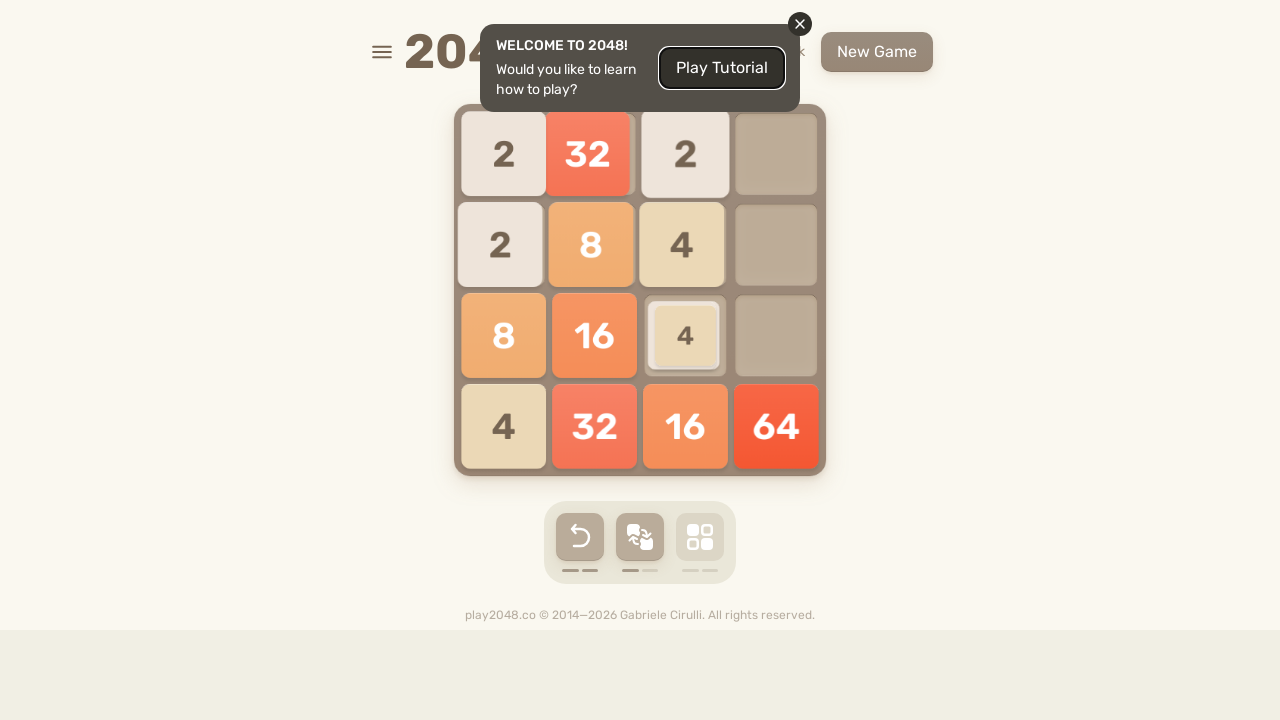

Pressed ArrowRight to move tiles right
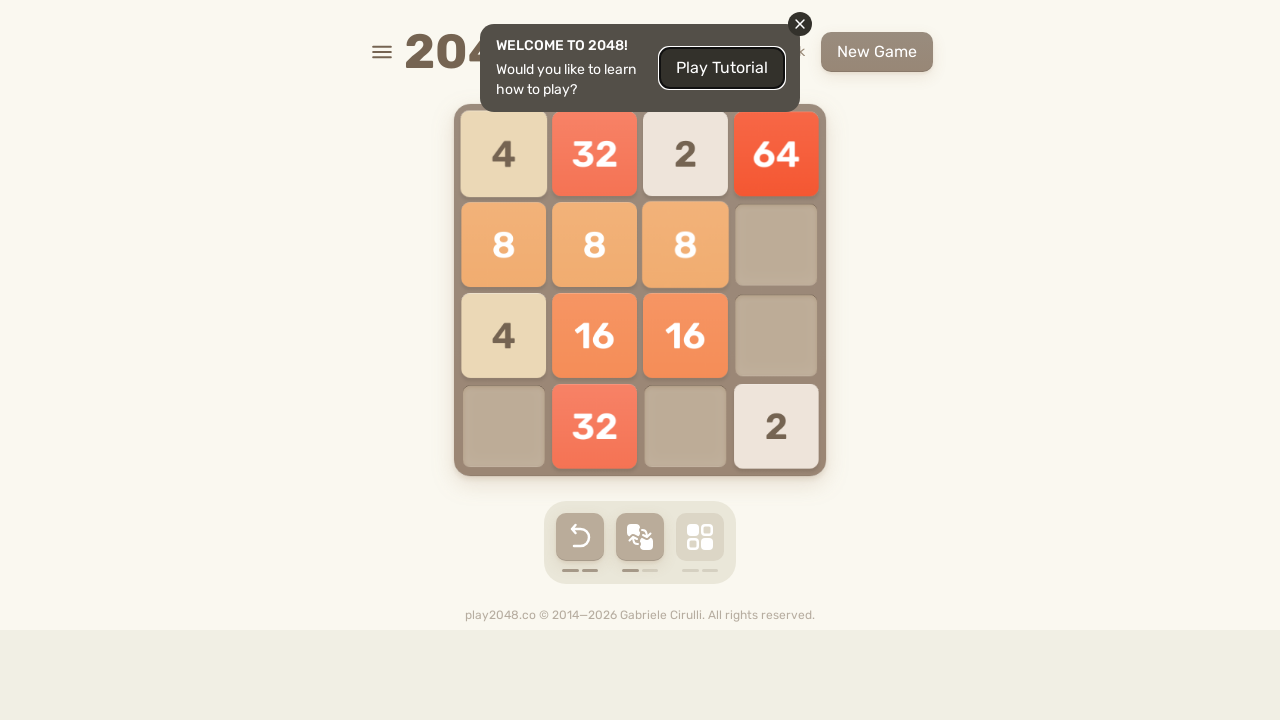

Pressed ArrowDown to move tiles down
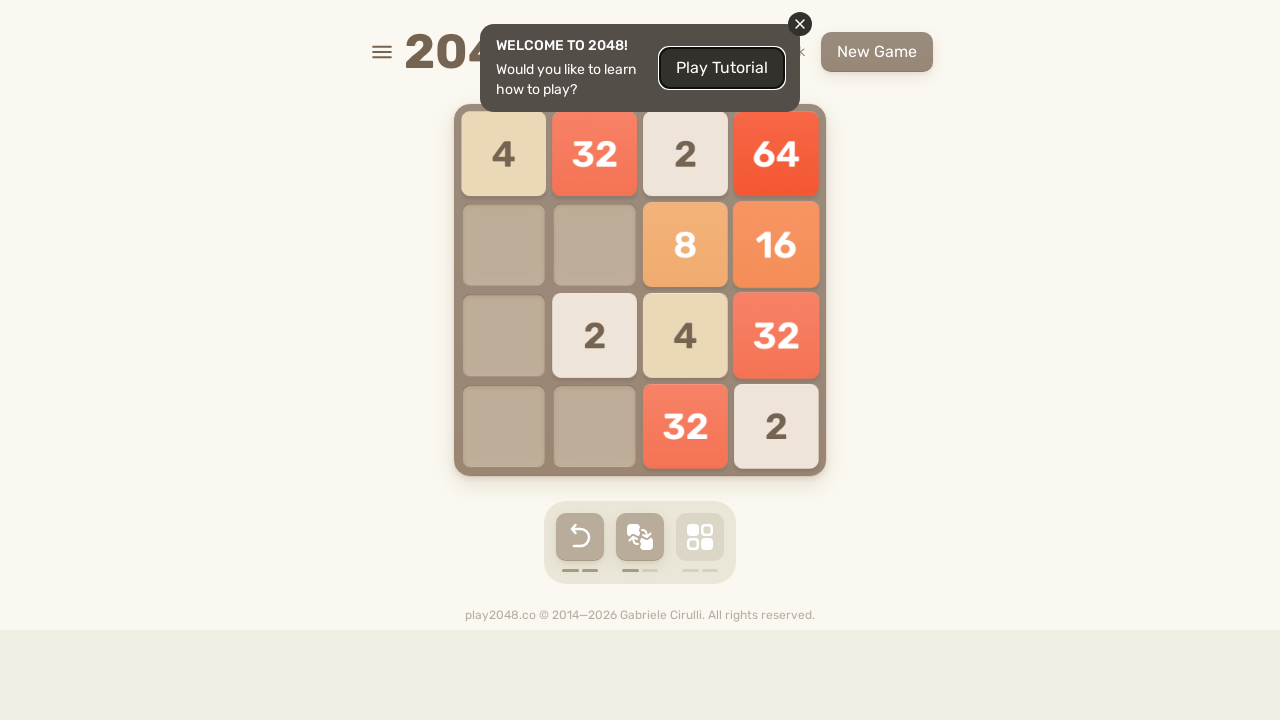

Pressed ArrowLeft to move tiles left
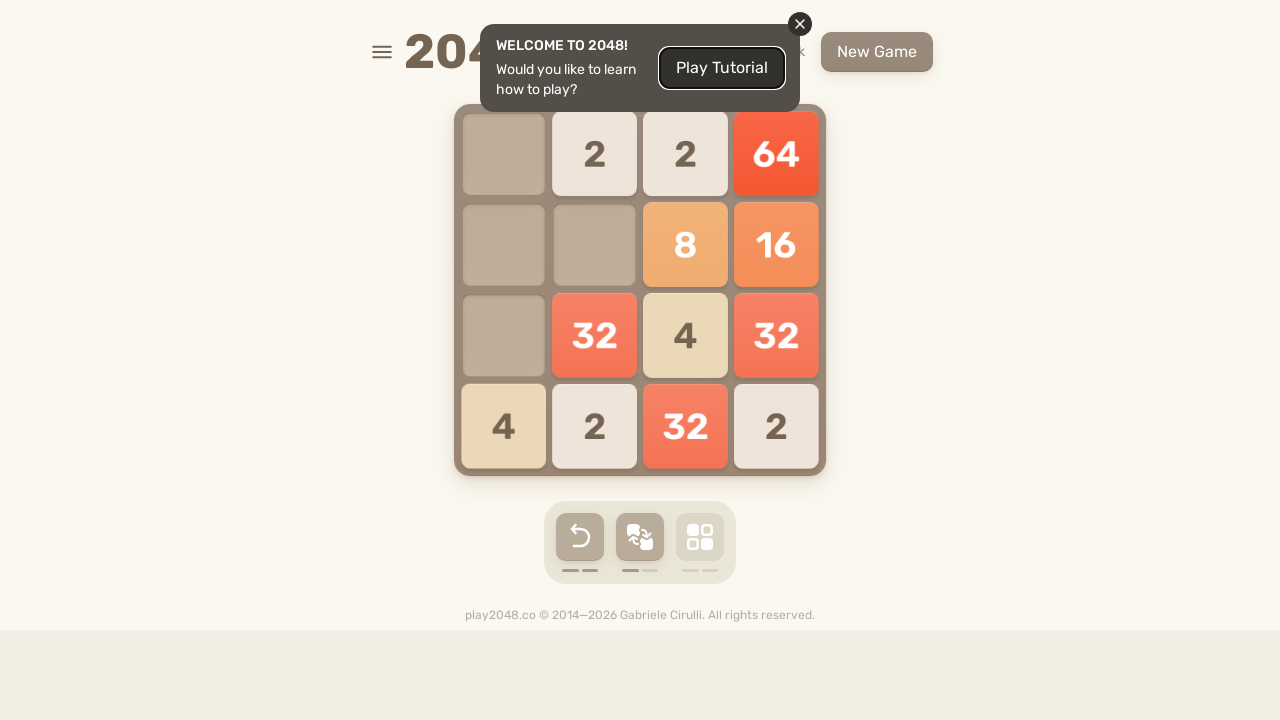

Pressed ArrowUp to move tiles up
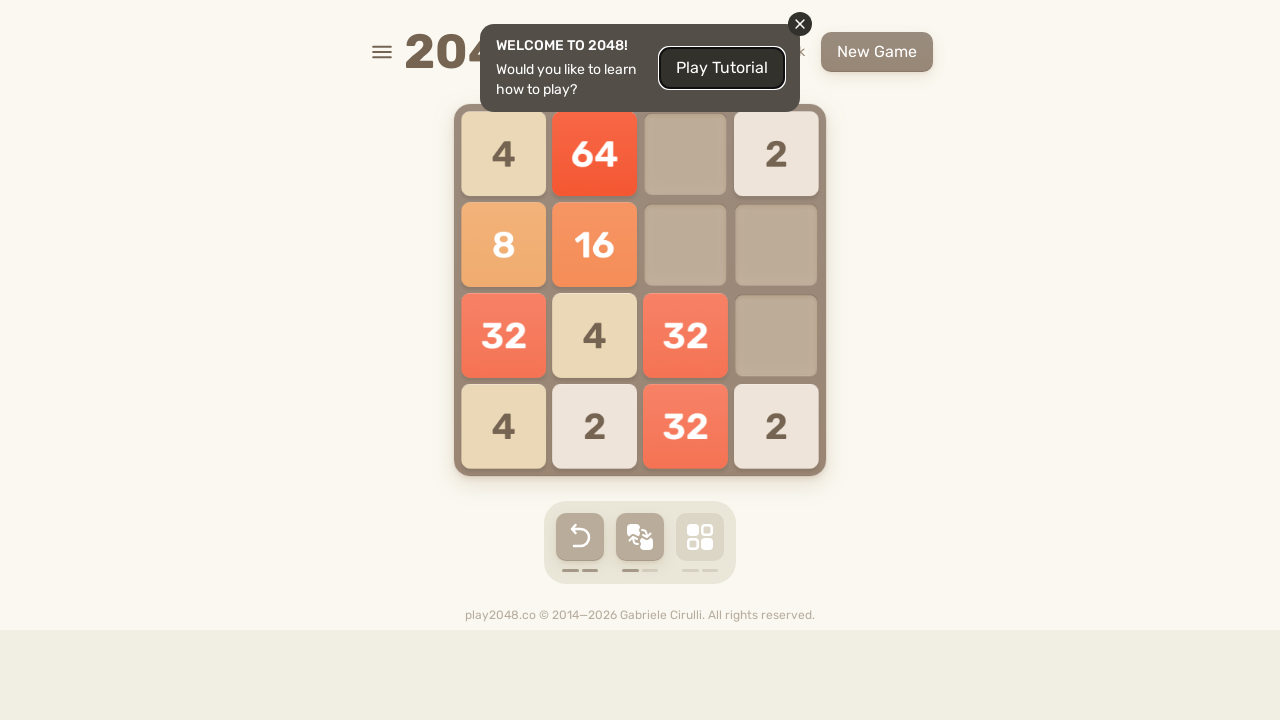

Pressed ArrowRight to move tiles right
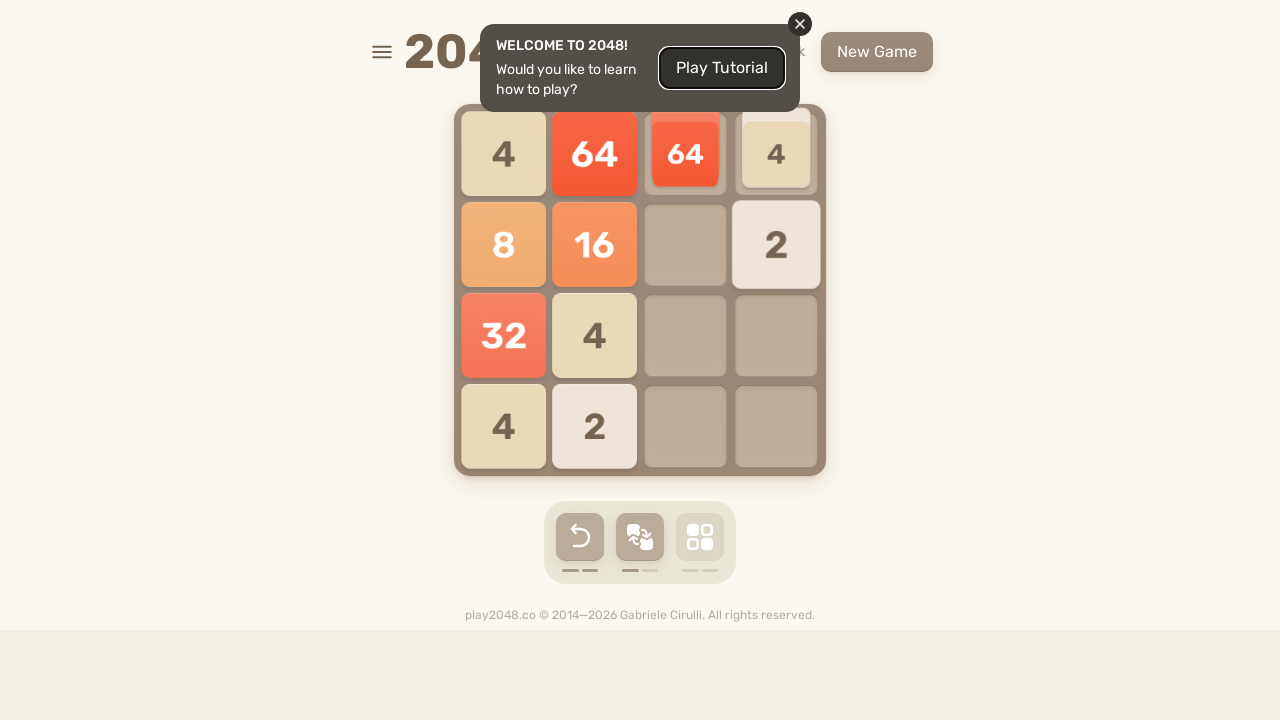

Pressed ArrowDown to move tiles down
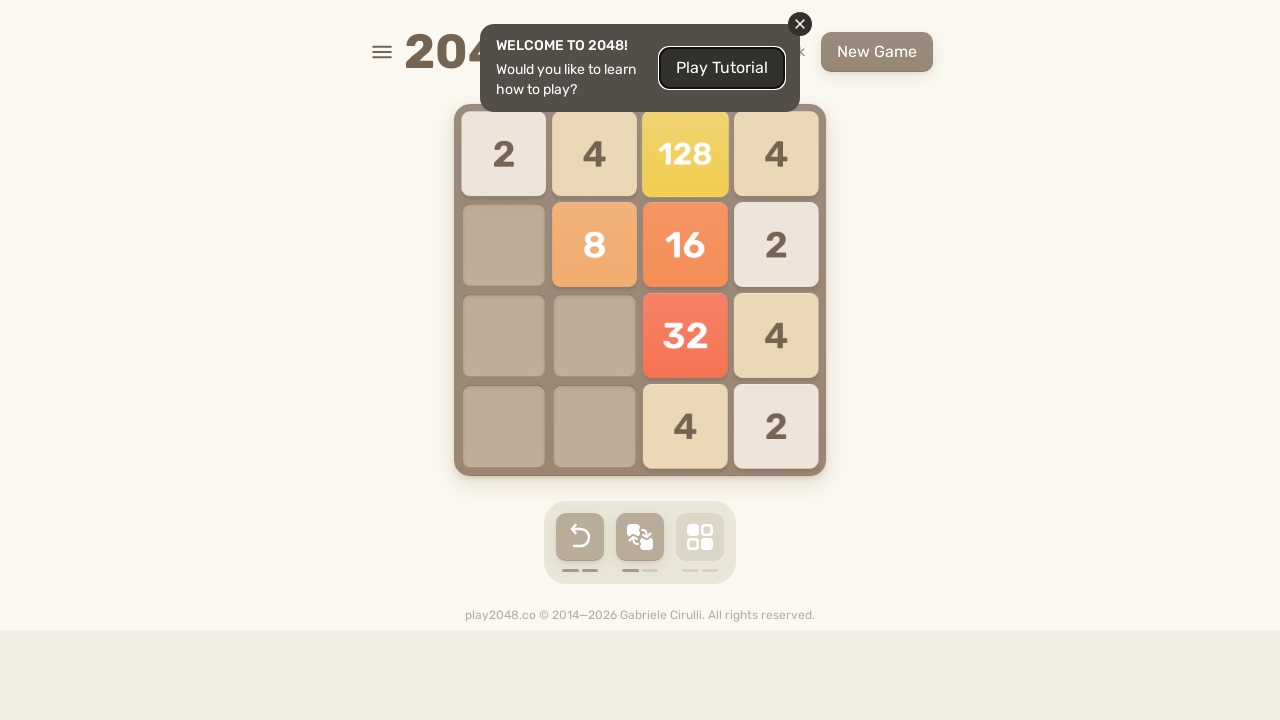

Pressed ArrowLeft to move tiles left
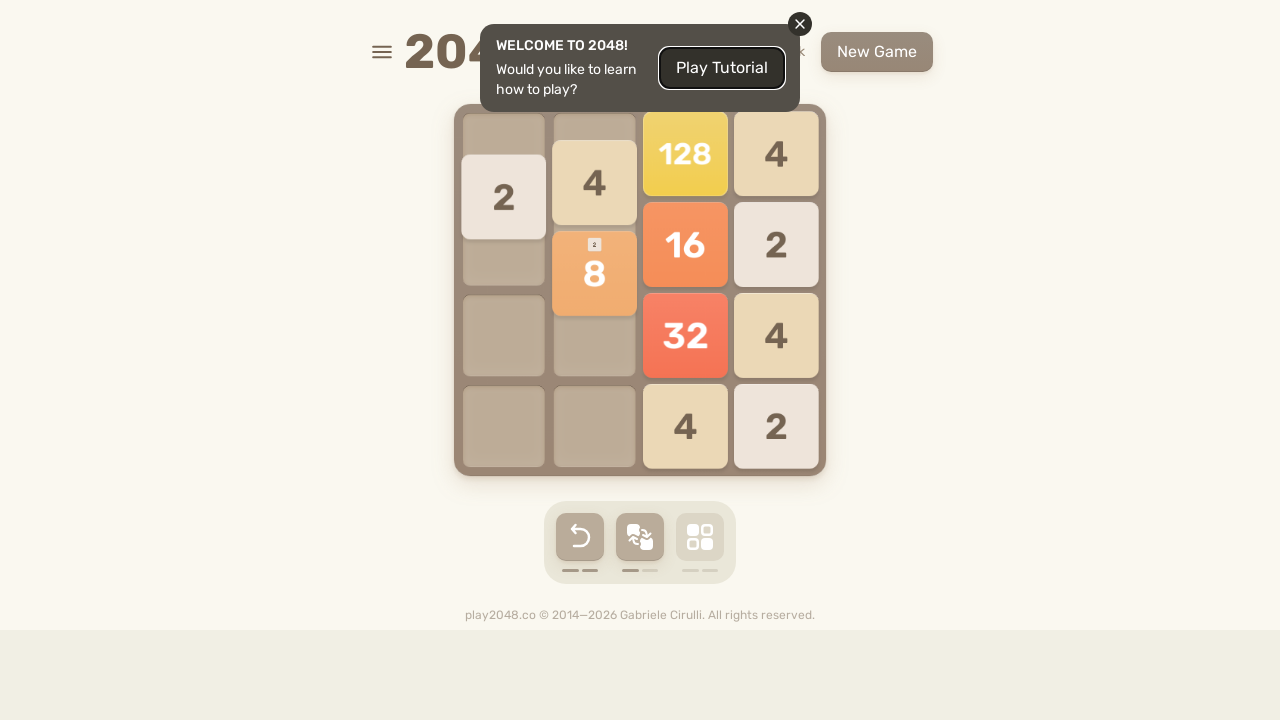

Pressed ArrowUp to move tiles up
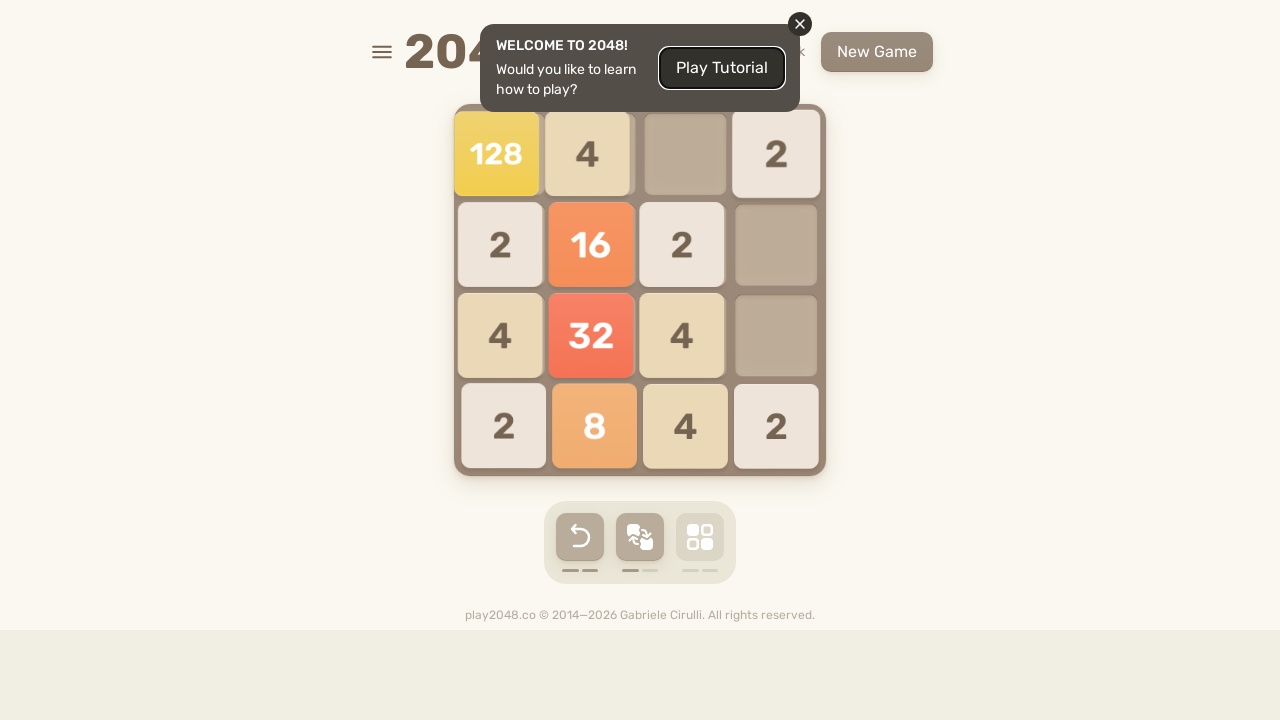

Pressed ArrowRight to move tiles right
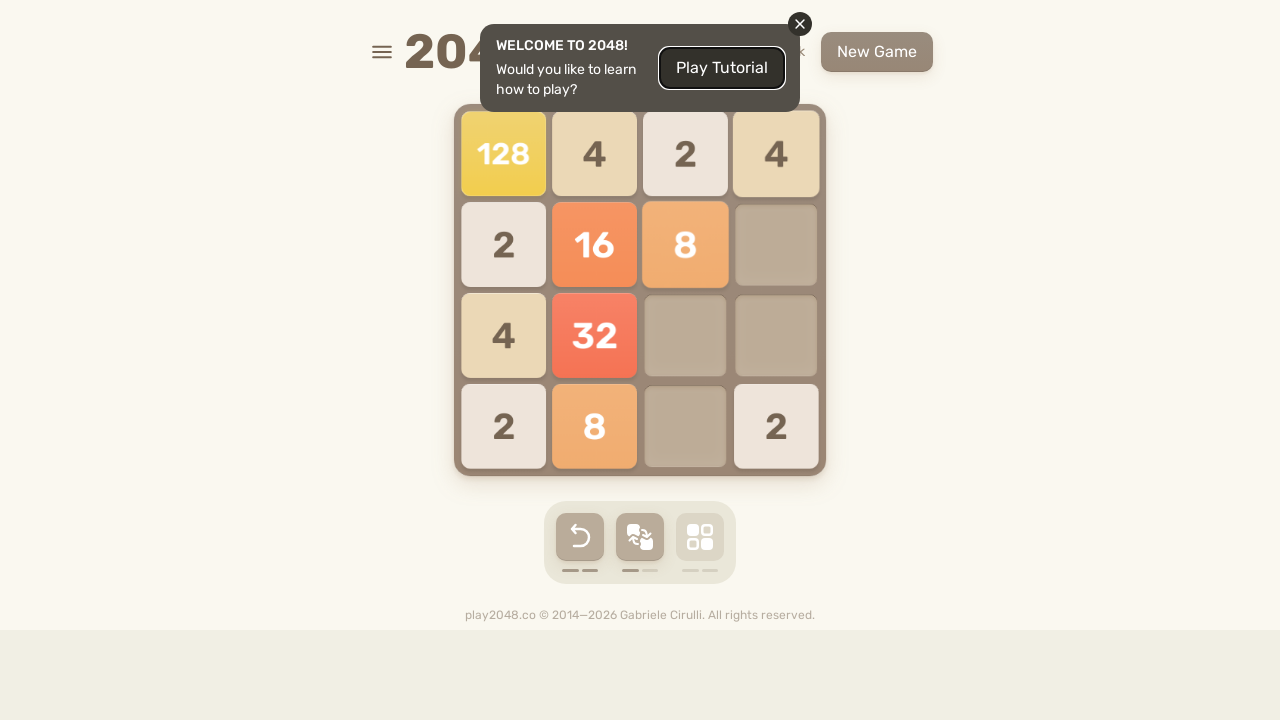

Pressed ArrowDown to move tiles down
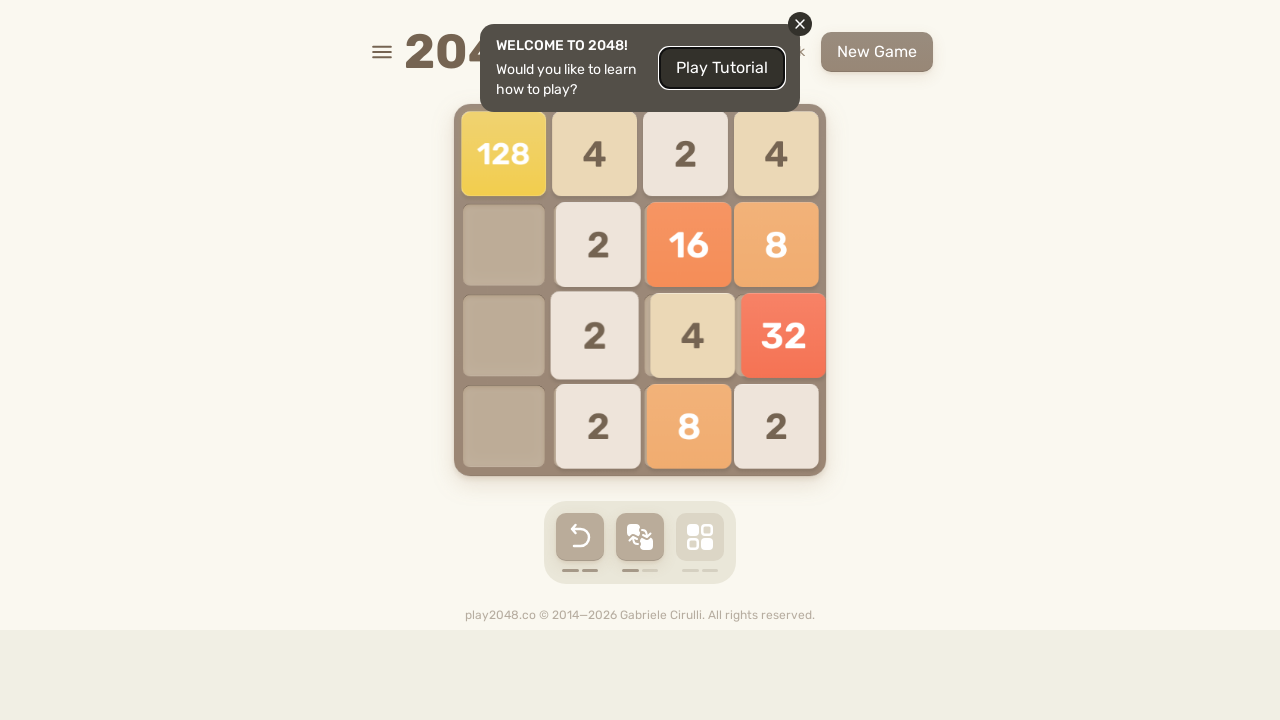

Pressed ArrowLeft to move tiles left
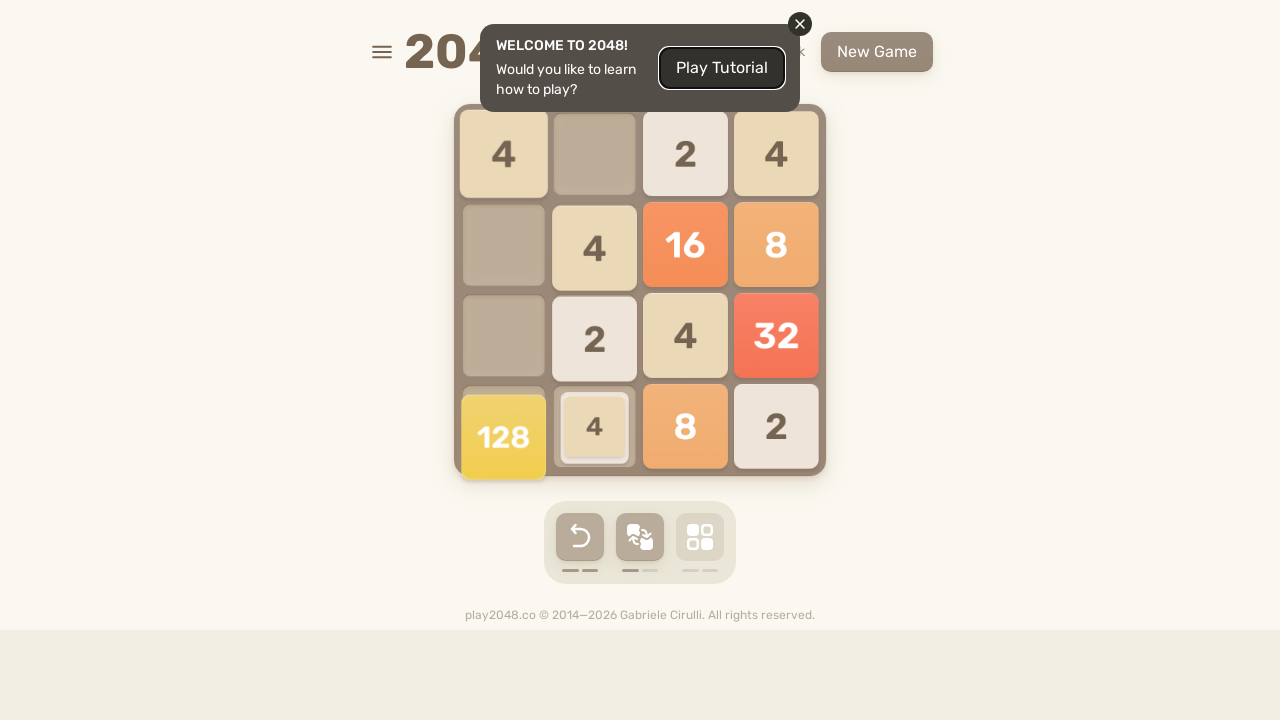

Pressed ArrowUp to move tiles up
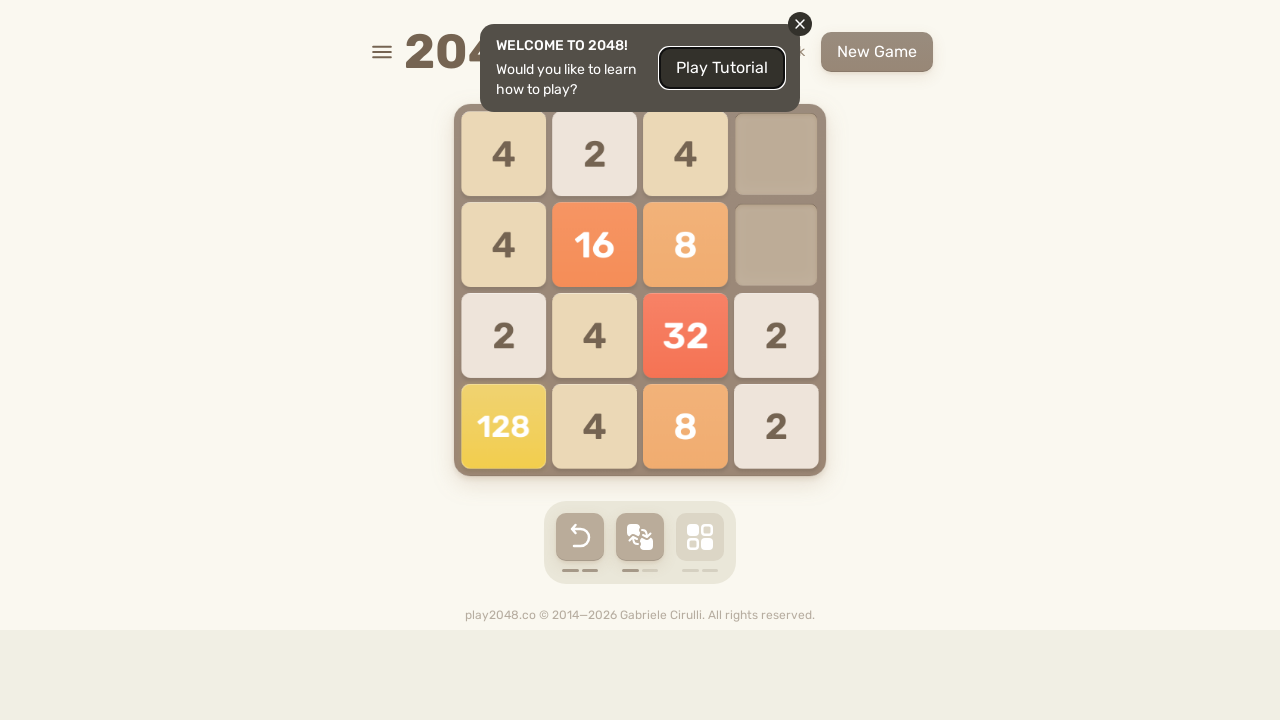

Pressed ArrowRight to move tiles right
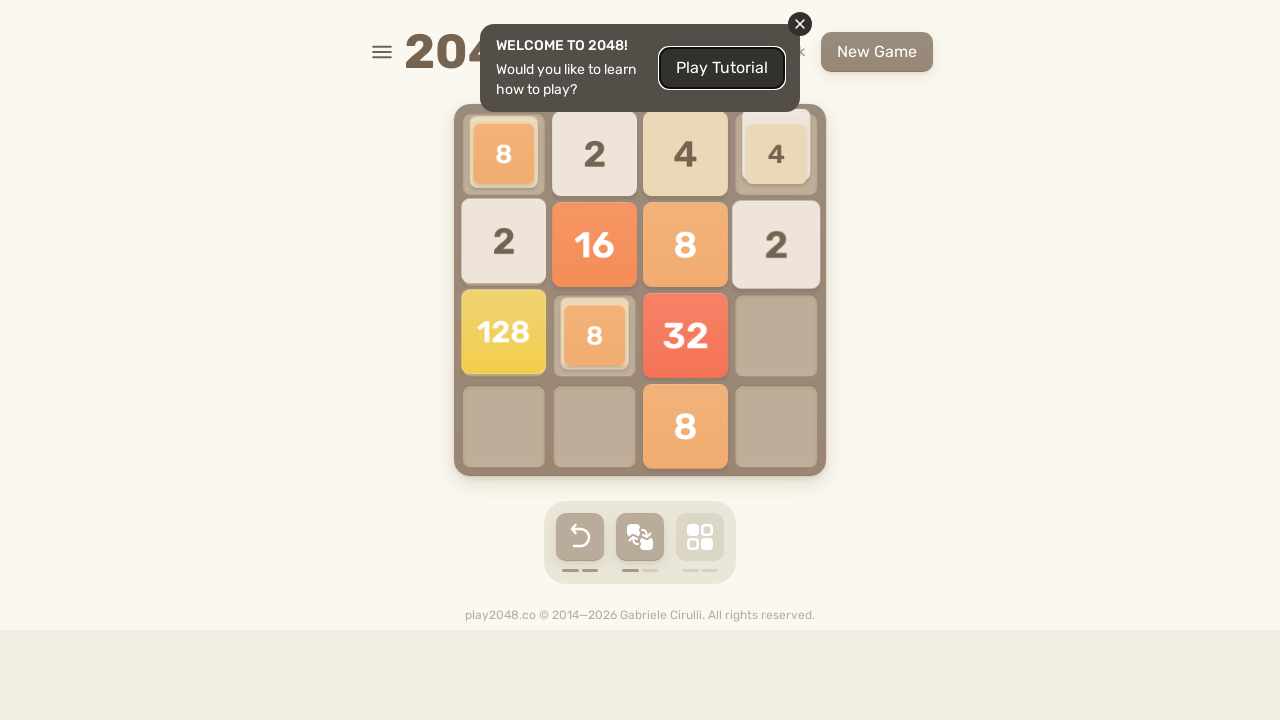

Pressed ArrowDown to move tiles down
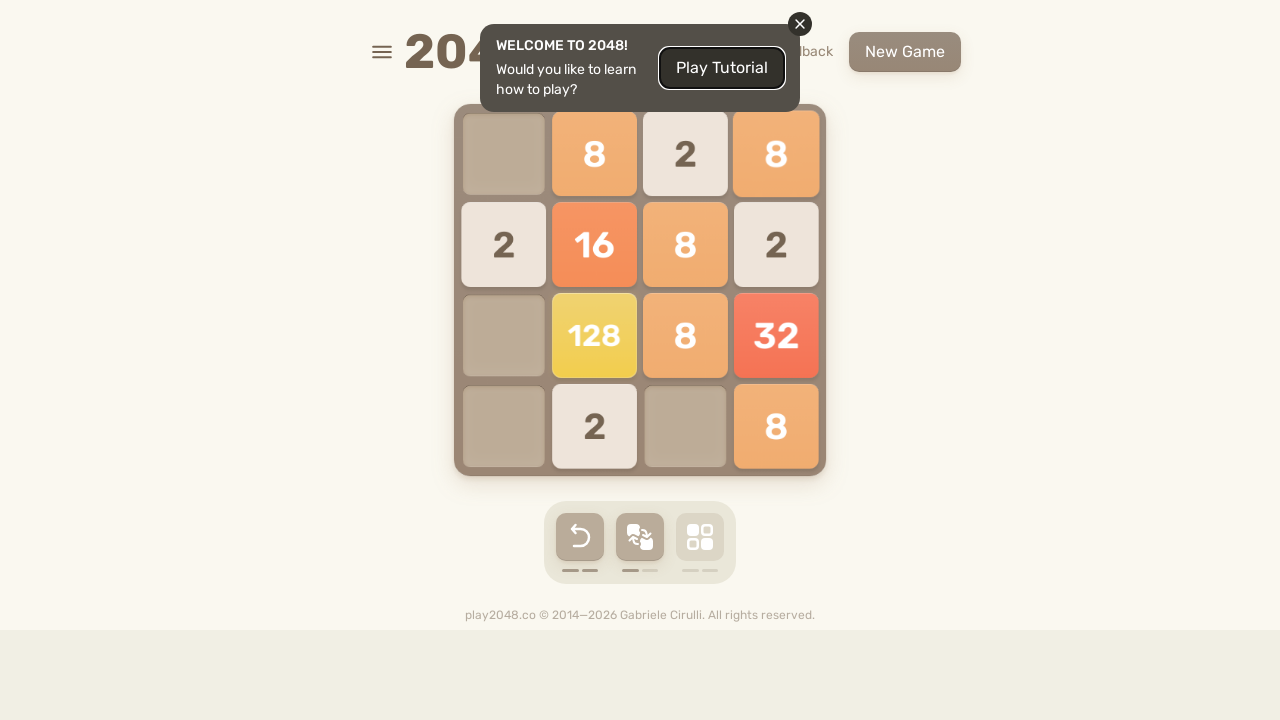

Pressed ArrowLeft to move tiles left
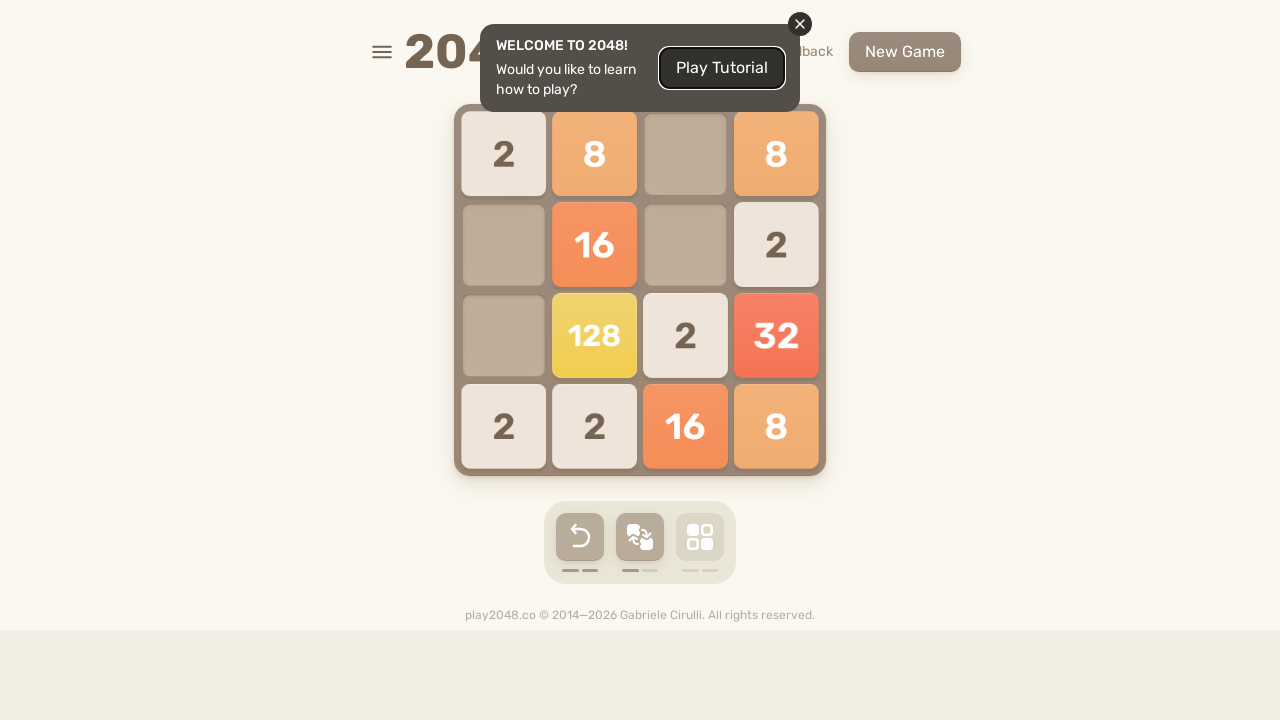

Pressed ArrowUp to move tiles up
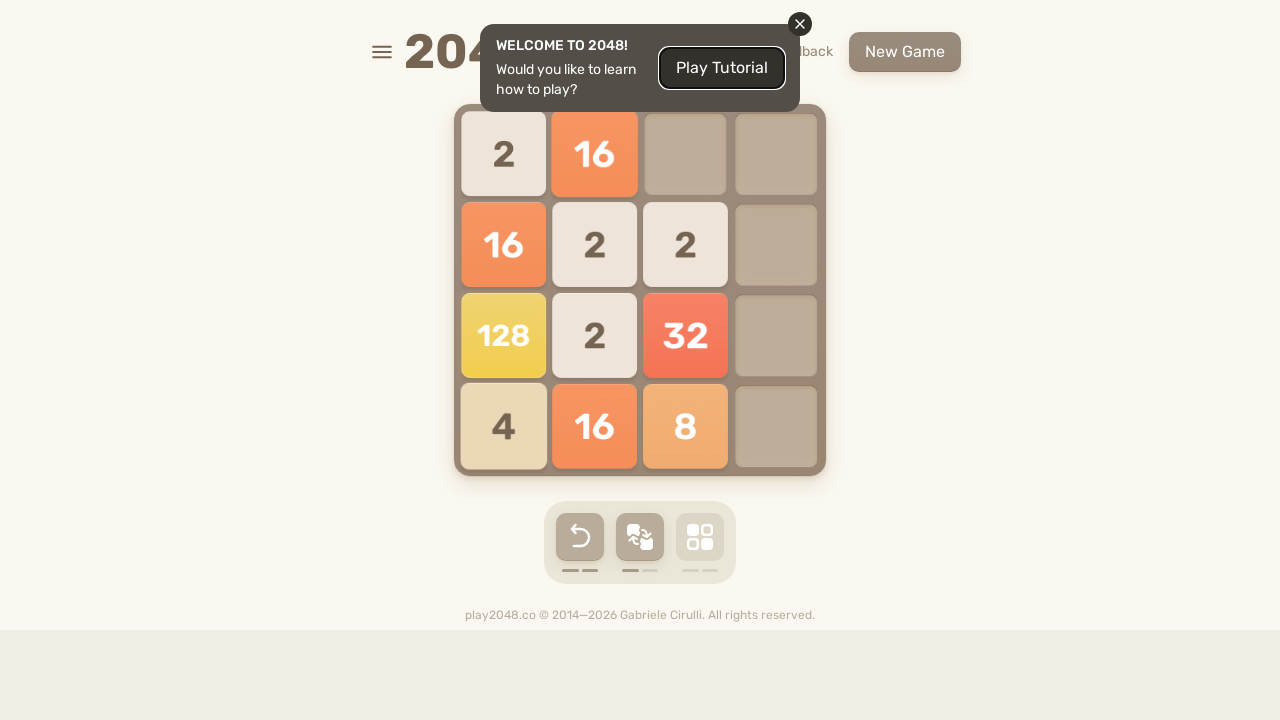

Pressed ArrowRight to move tiles right
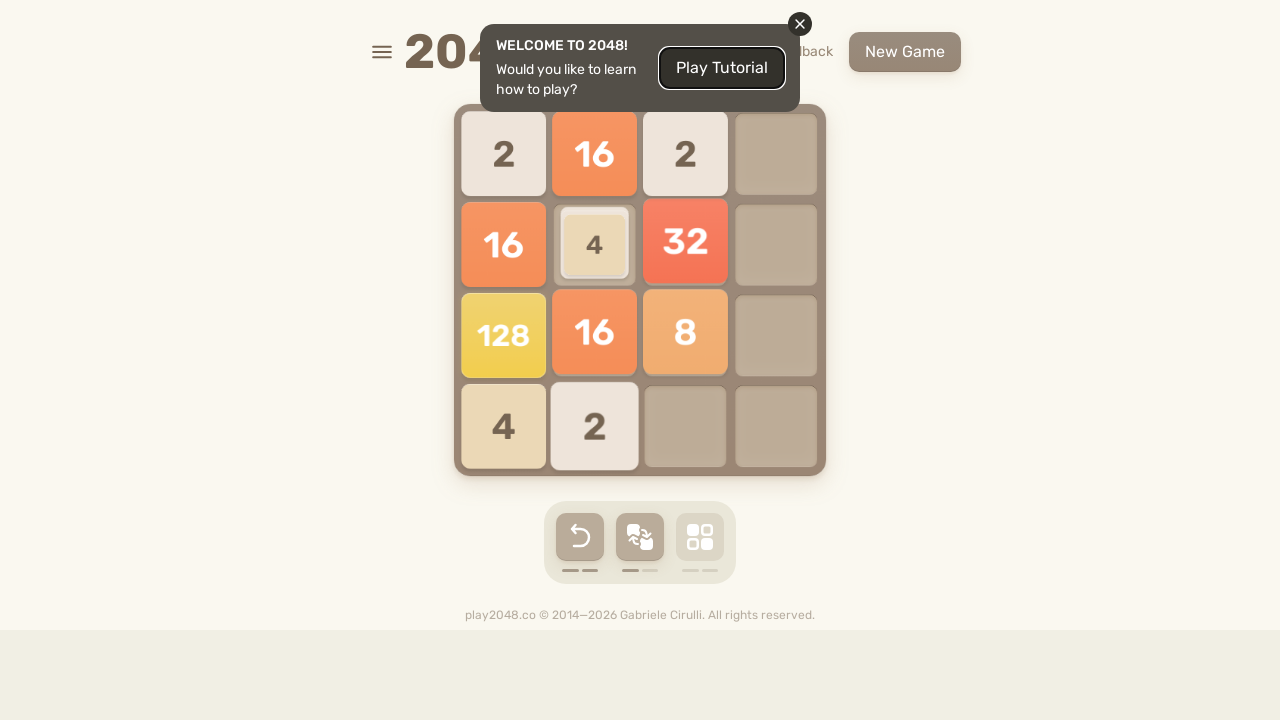

Pressed ArrowDown to move tiles down
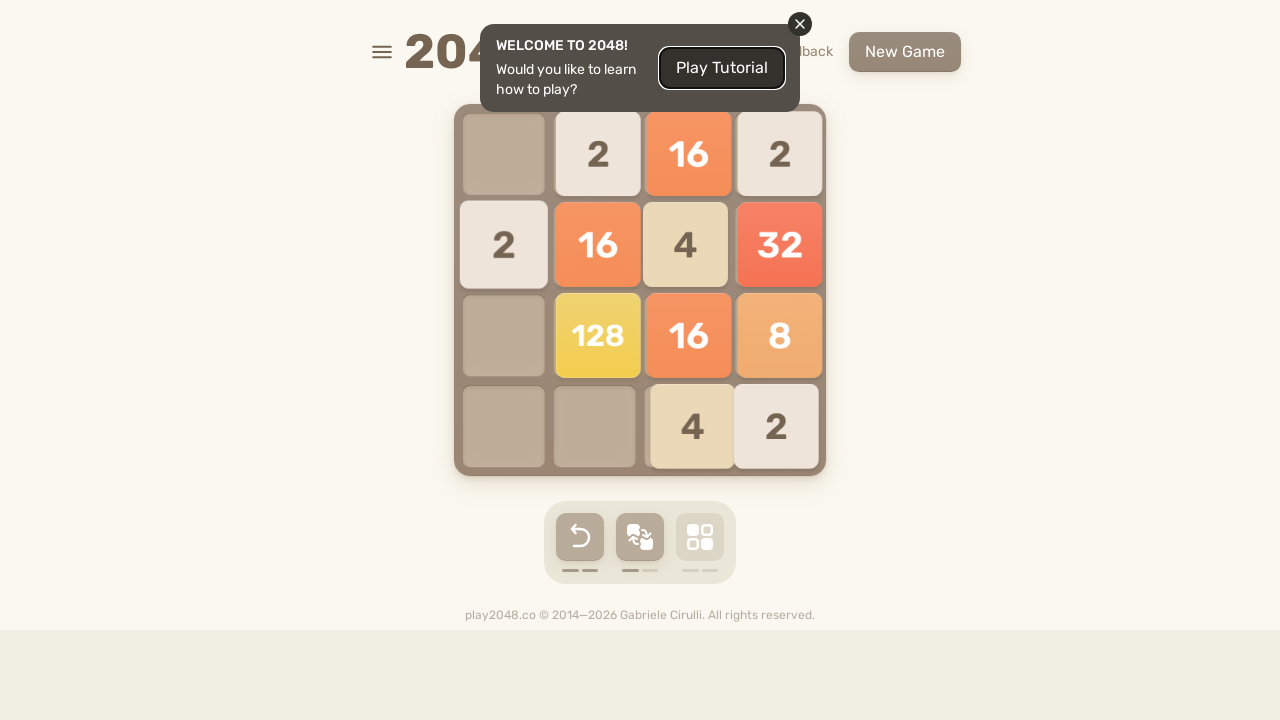

Pressed ArrowLeft to move tiles left
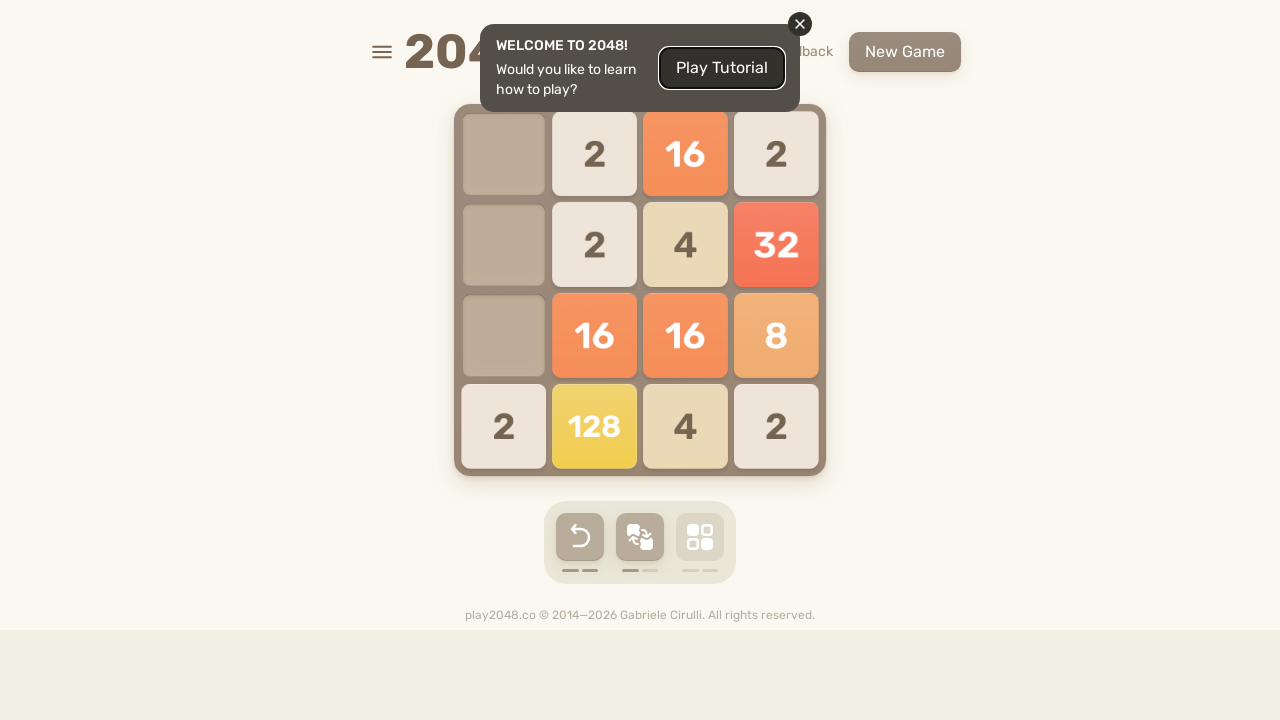

Pressed ArrowUp to move tiles up
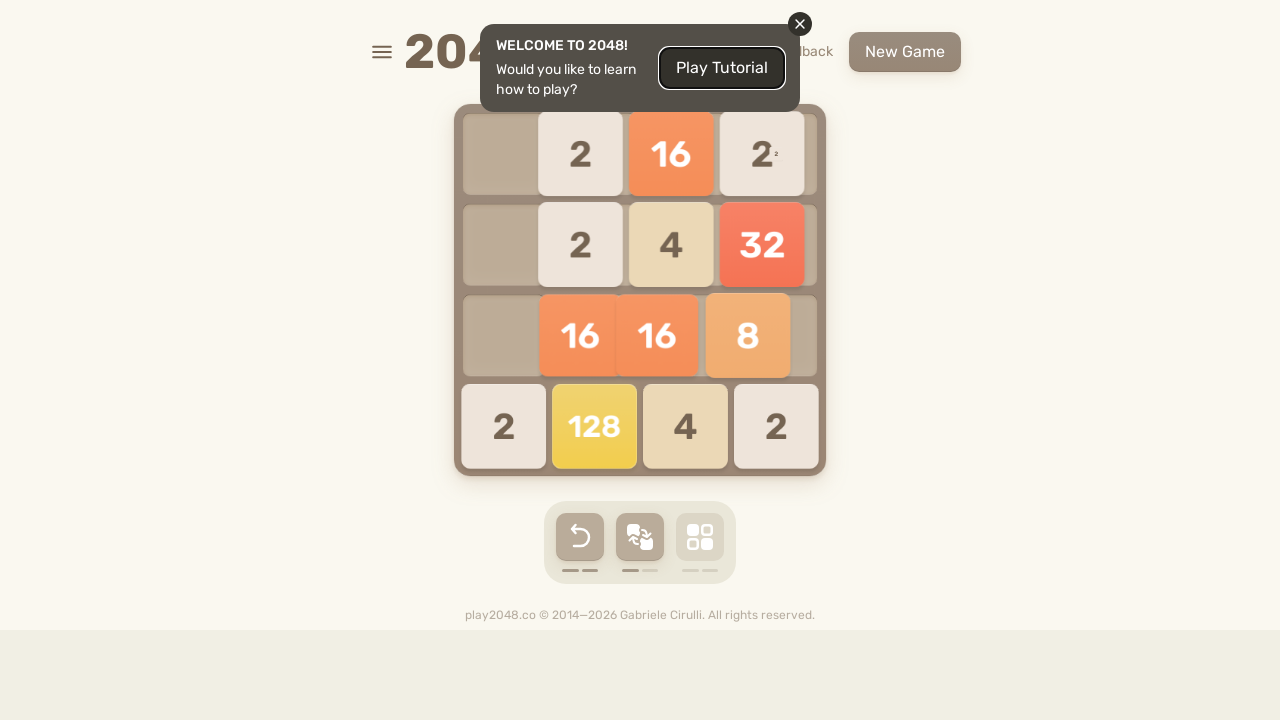

Pressed ArrowRight to move tiles right
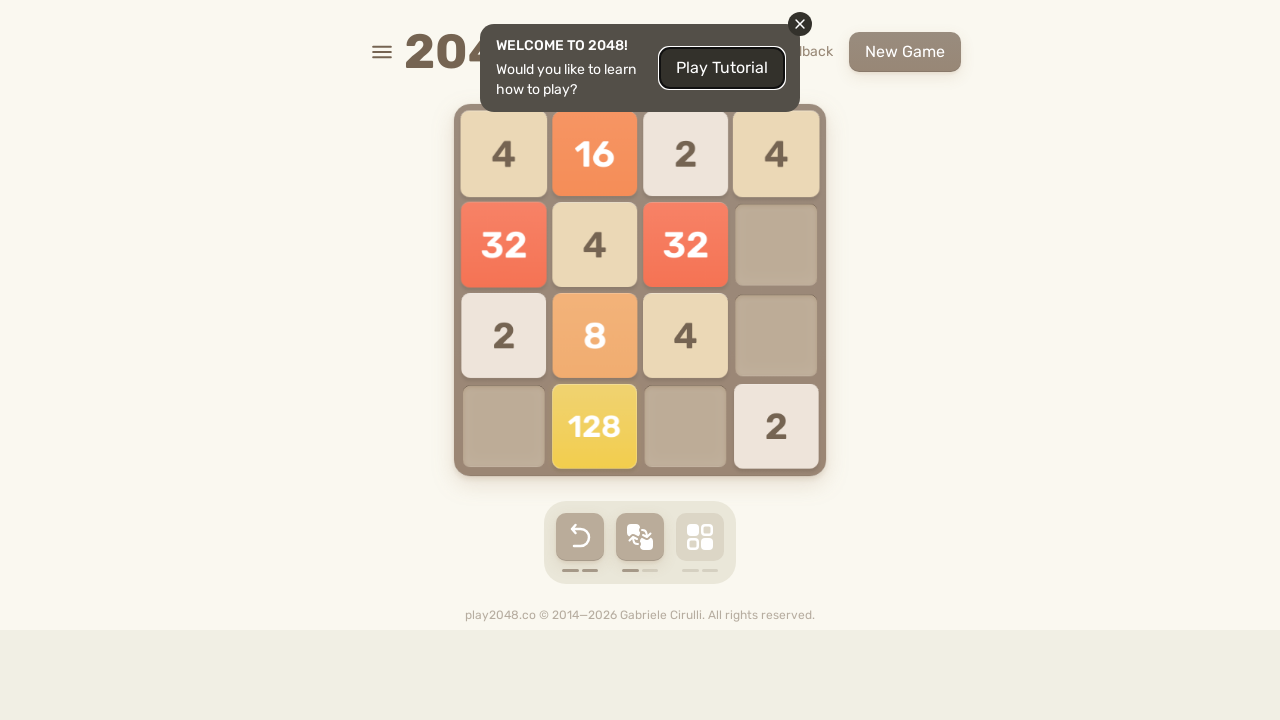

Pressed ArrowDown to move tiles down
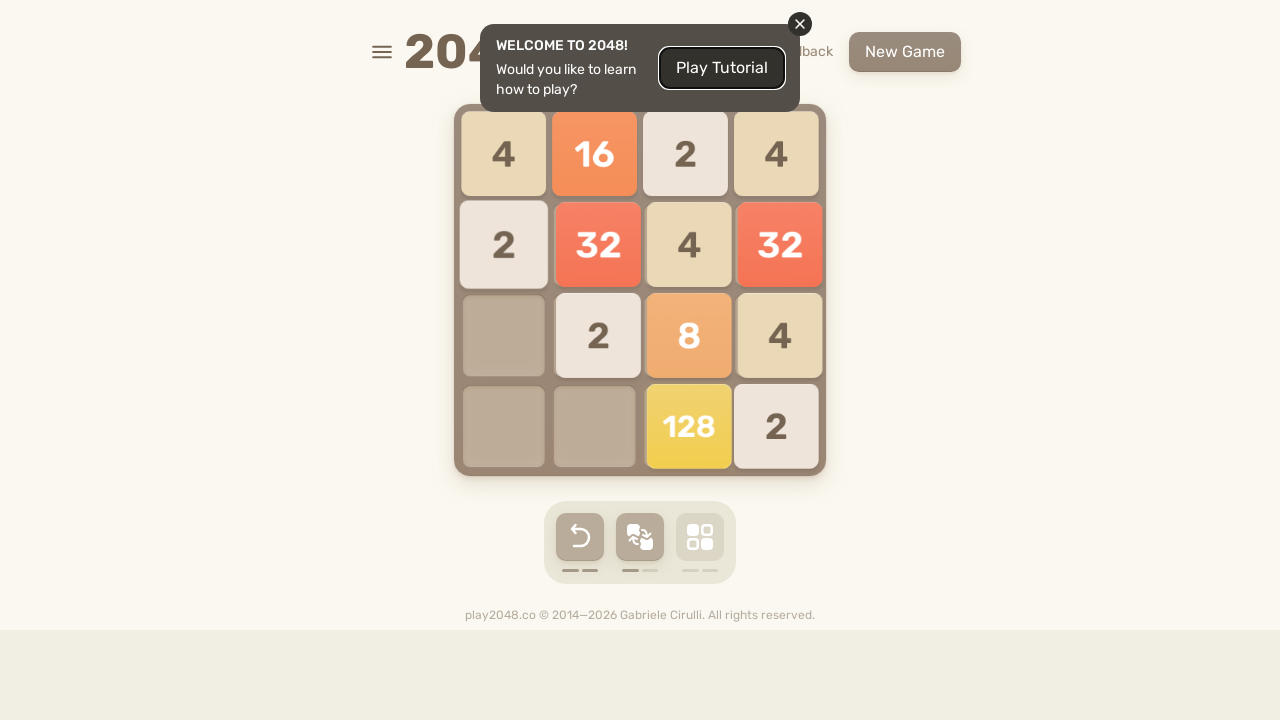

Pressed ArrowLeft to move tiles left
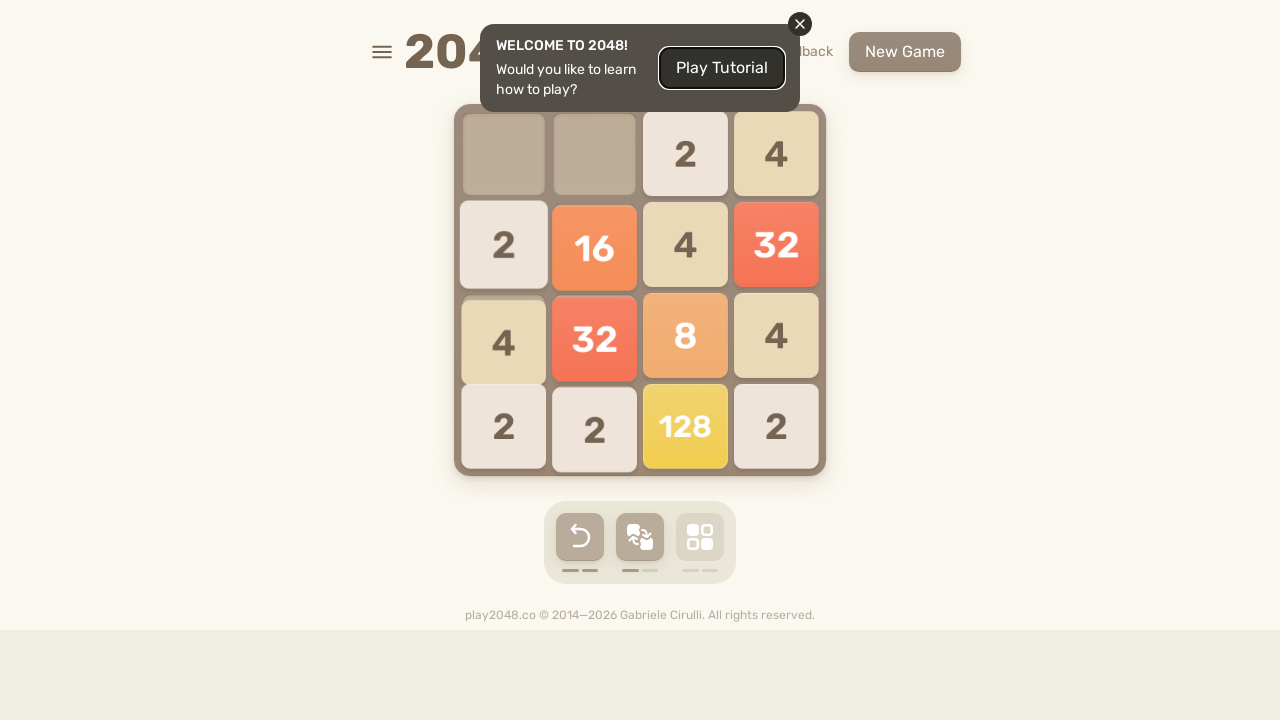

Pressed ArrowUp to move tiles up
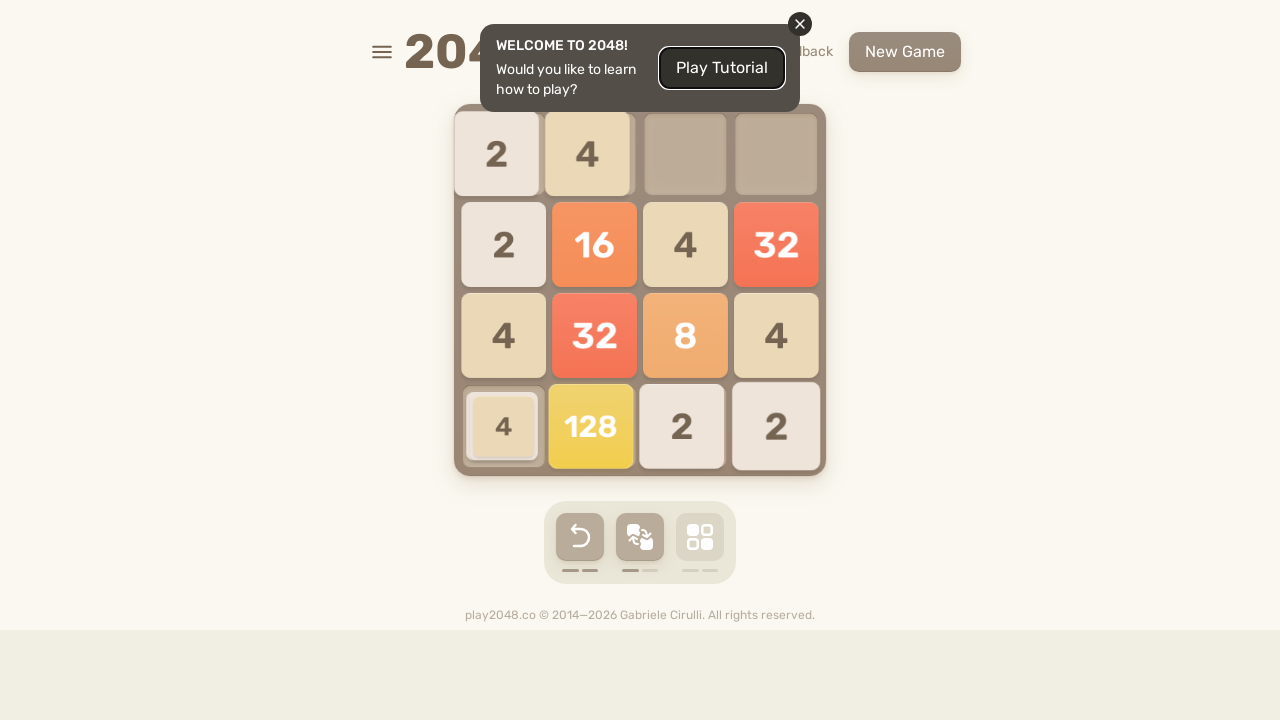

Pressed ArrowRight to move tiles right
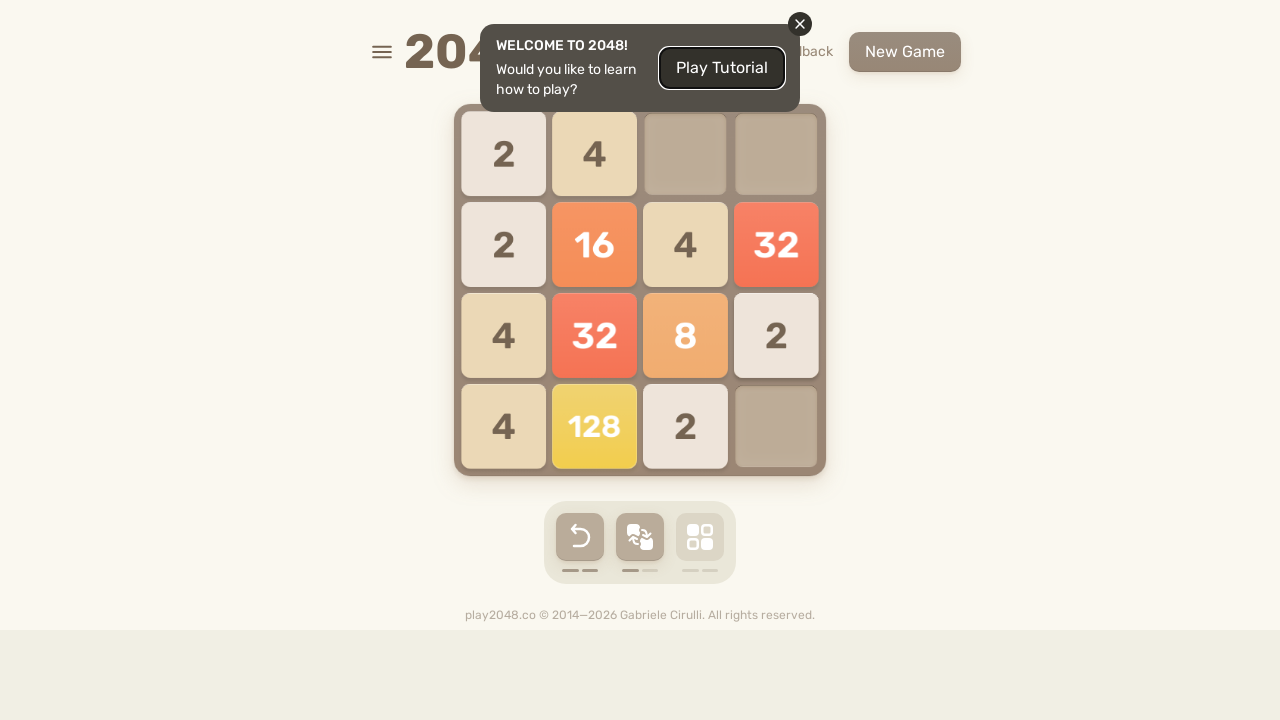

Pressed ArrowDown to move tiles down
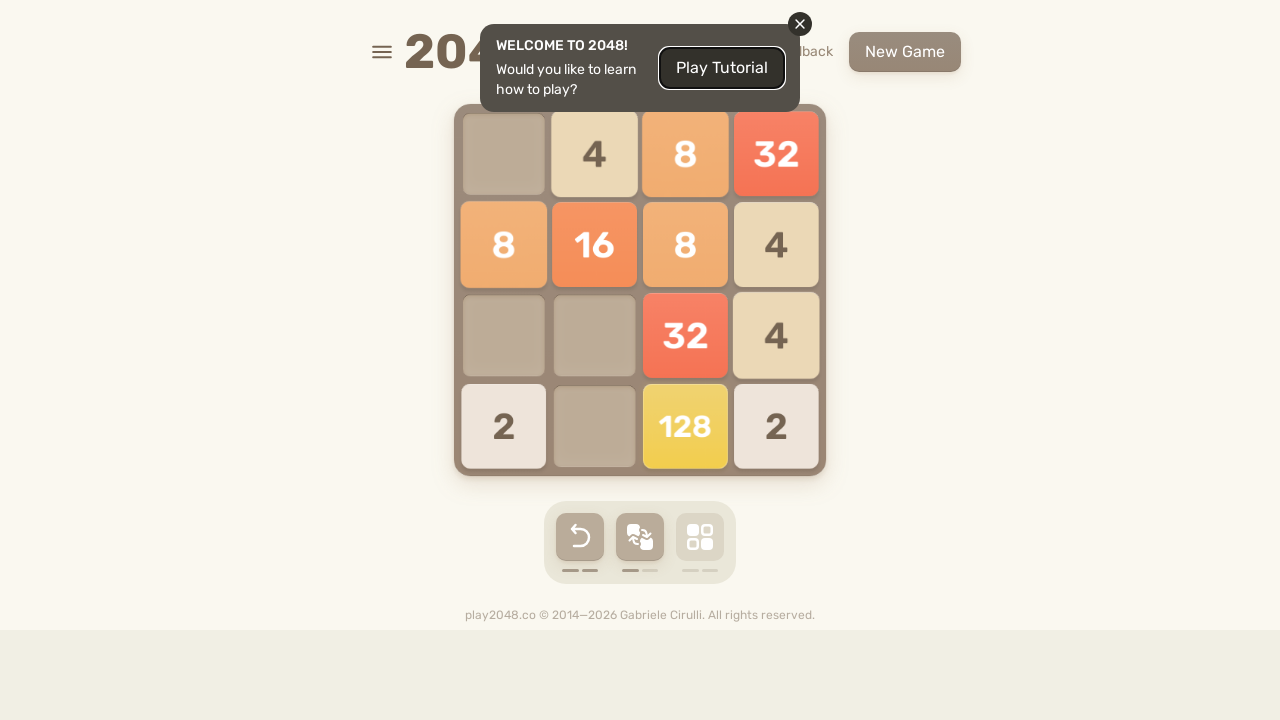

Pressed ArrowLeft to move tiles left
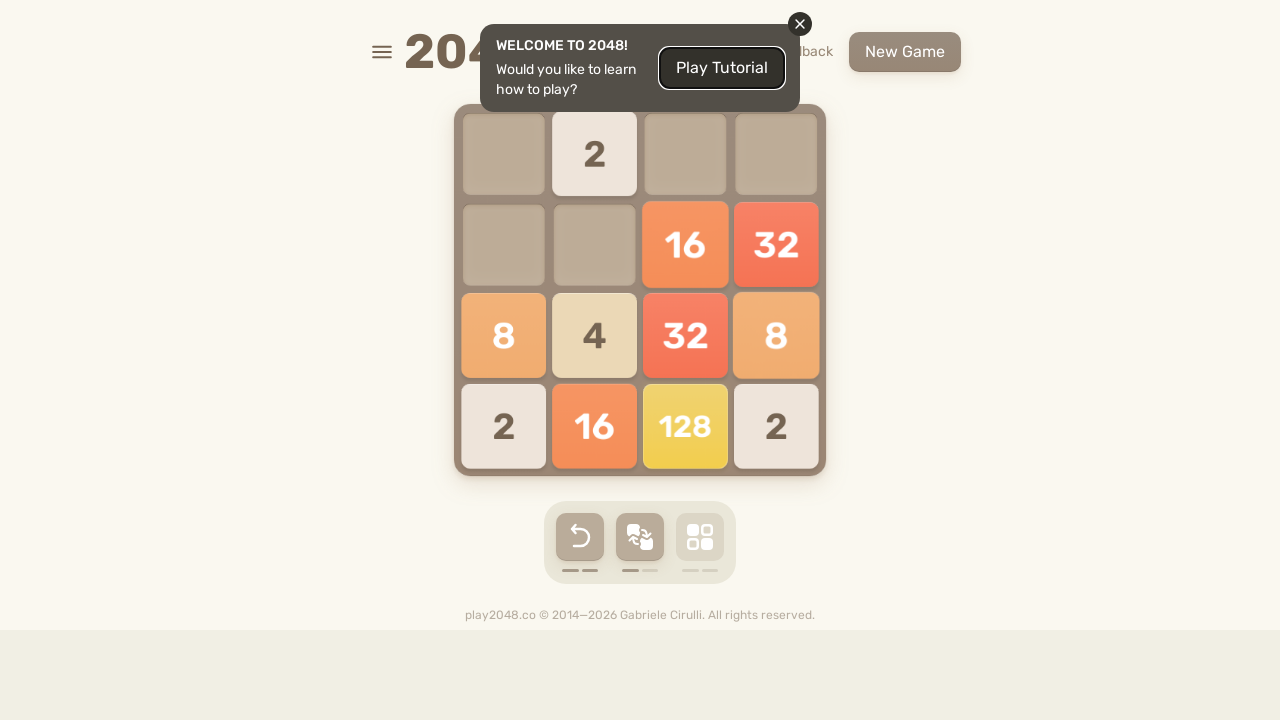

Pressed ArrowUp to move tiles up
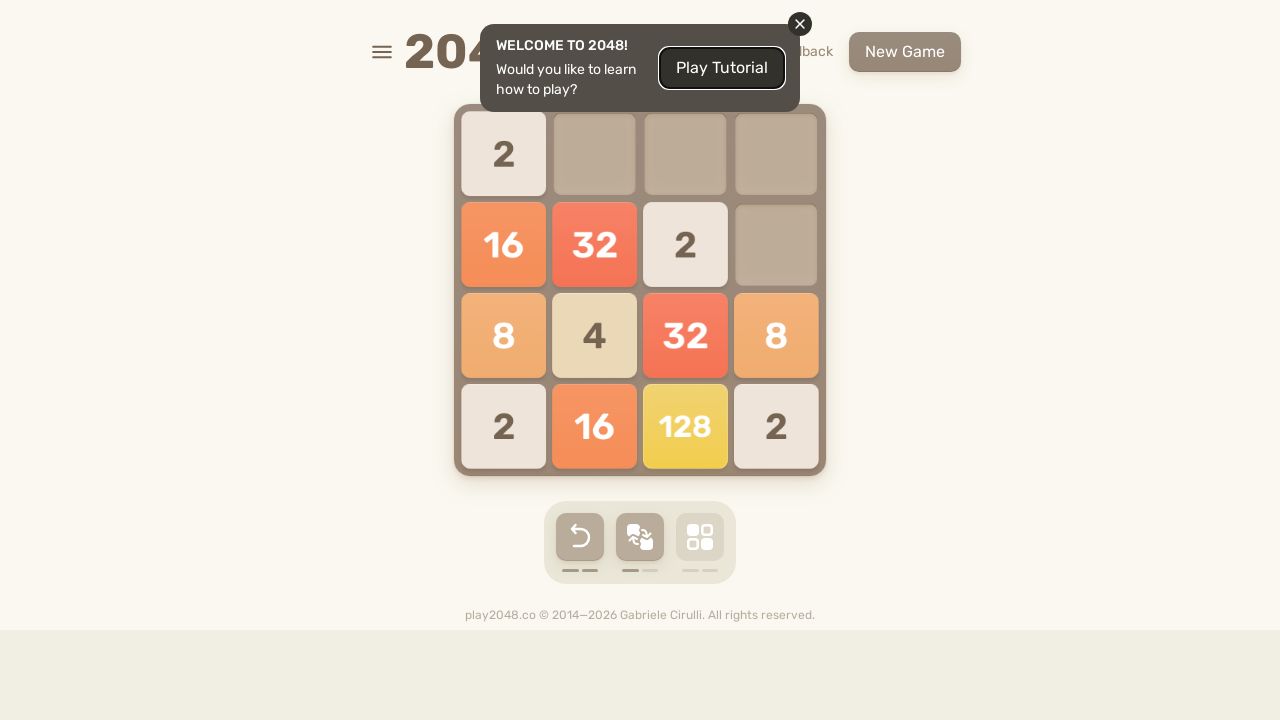

Pressed ArrowRight to move tiles right
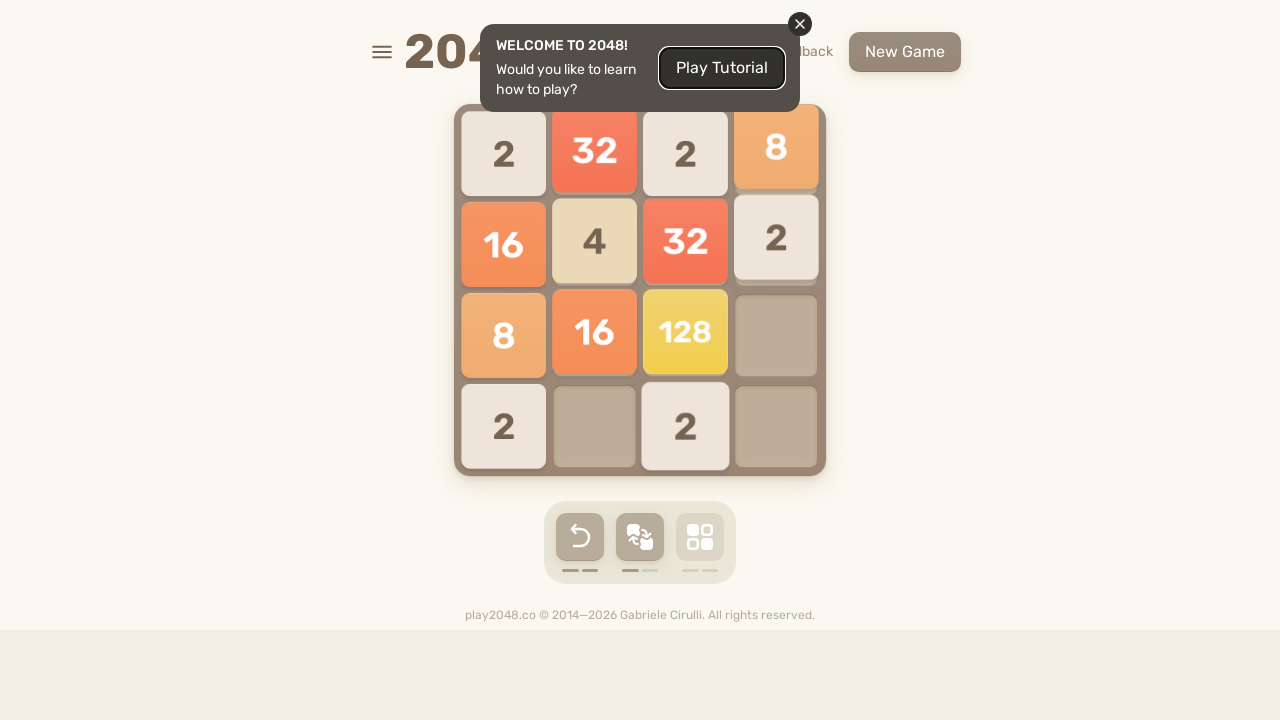

Pressed ArrowDown to move tiles down
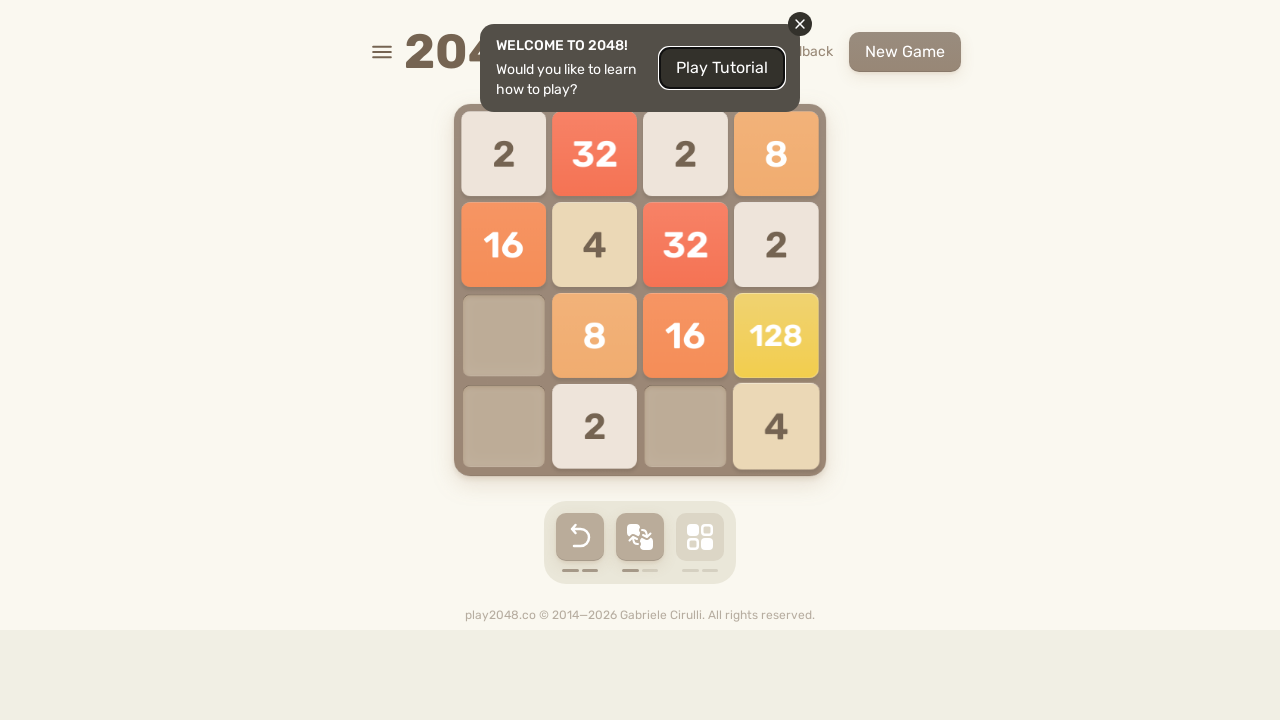

Pressed ArrowLeft to move tiles left
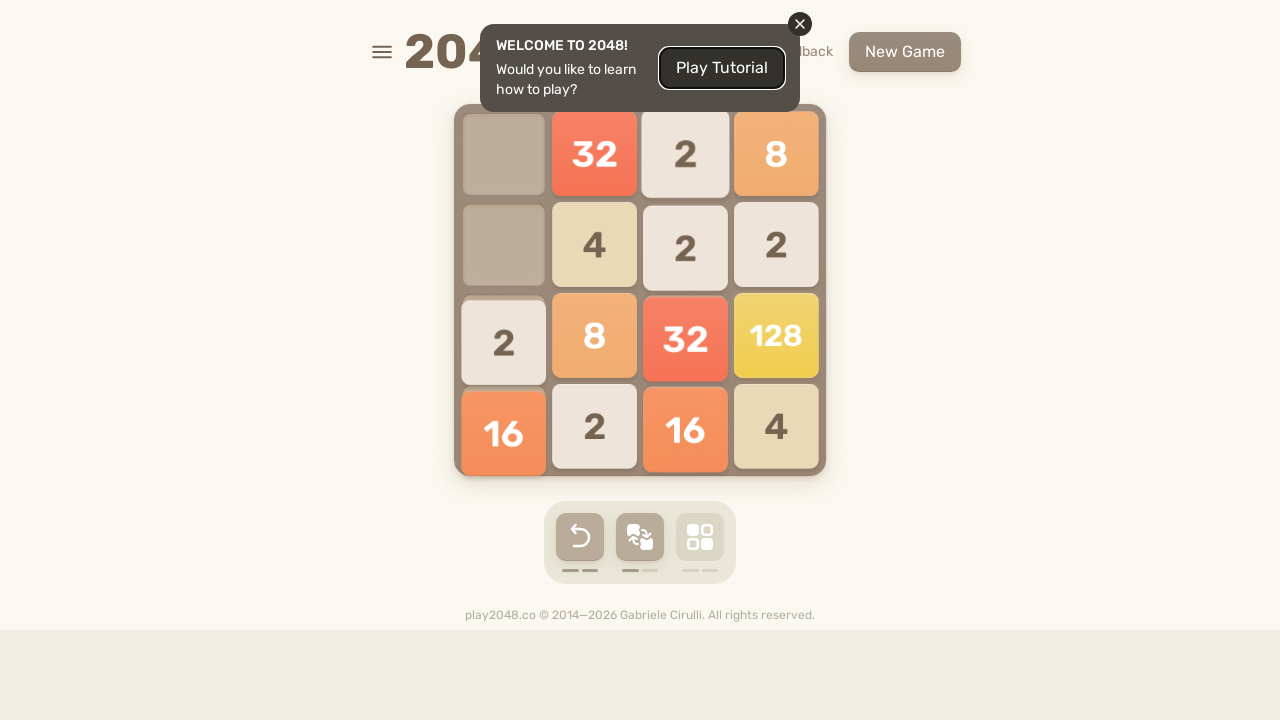

Pressed ArrowUp to move tiles up
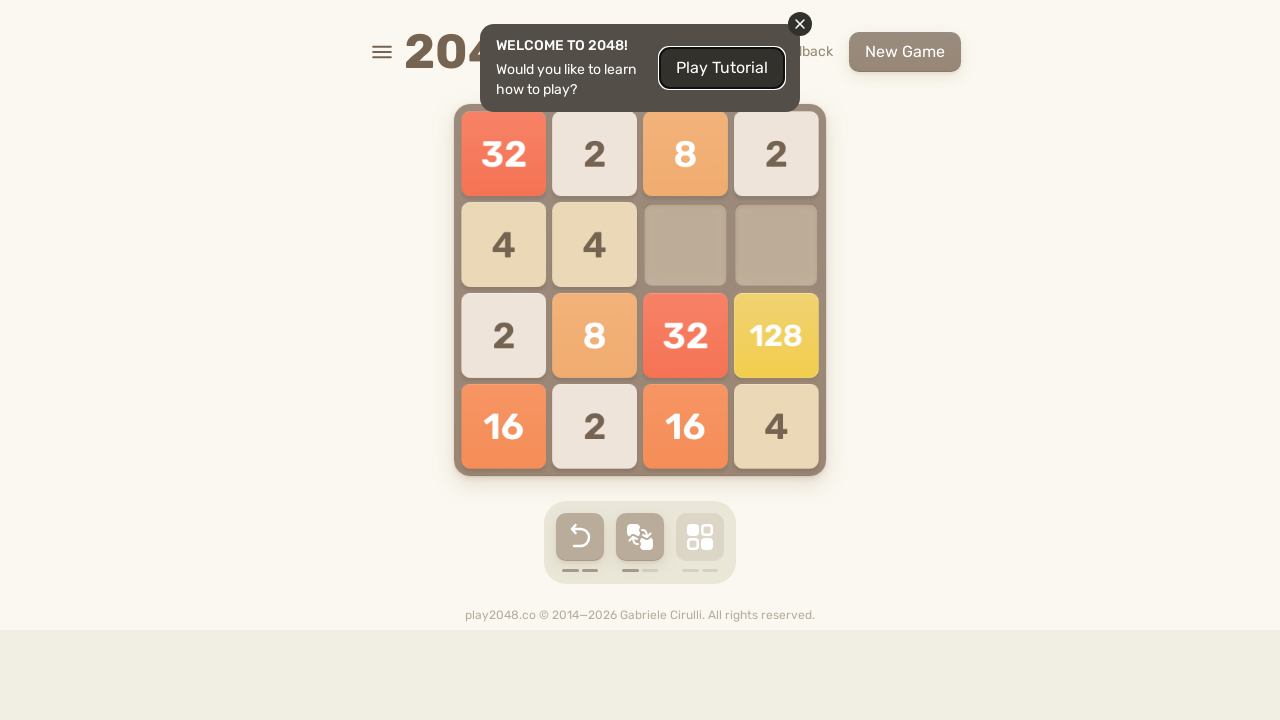

Pressed ArrowRight to move tiles right
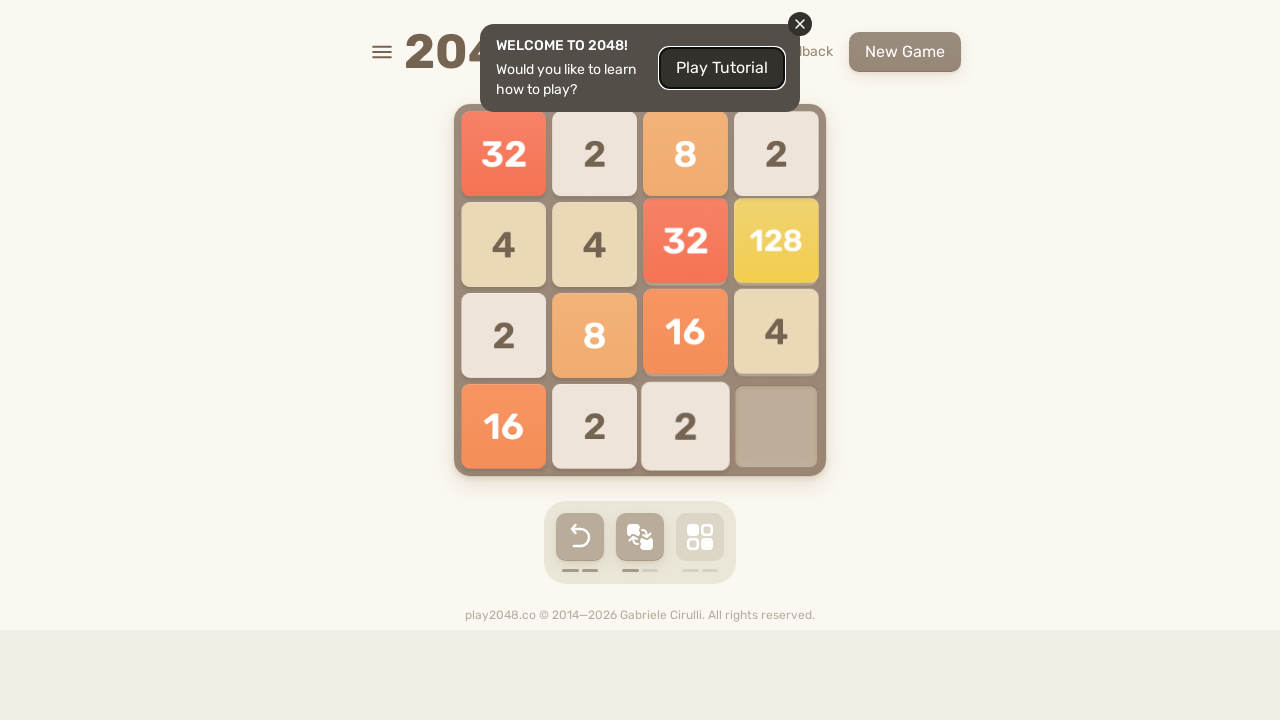

Pressed ArrowDown to move tiles down
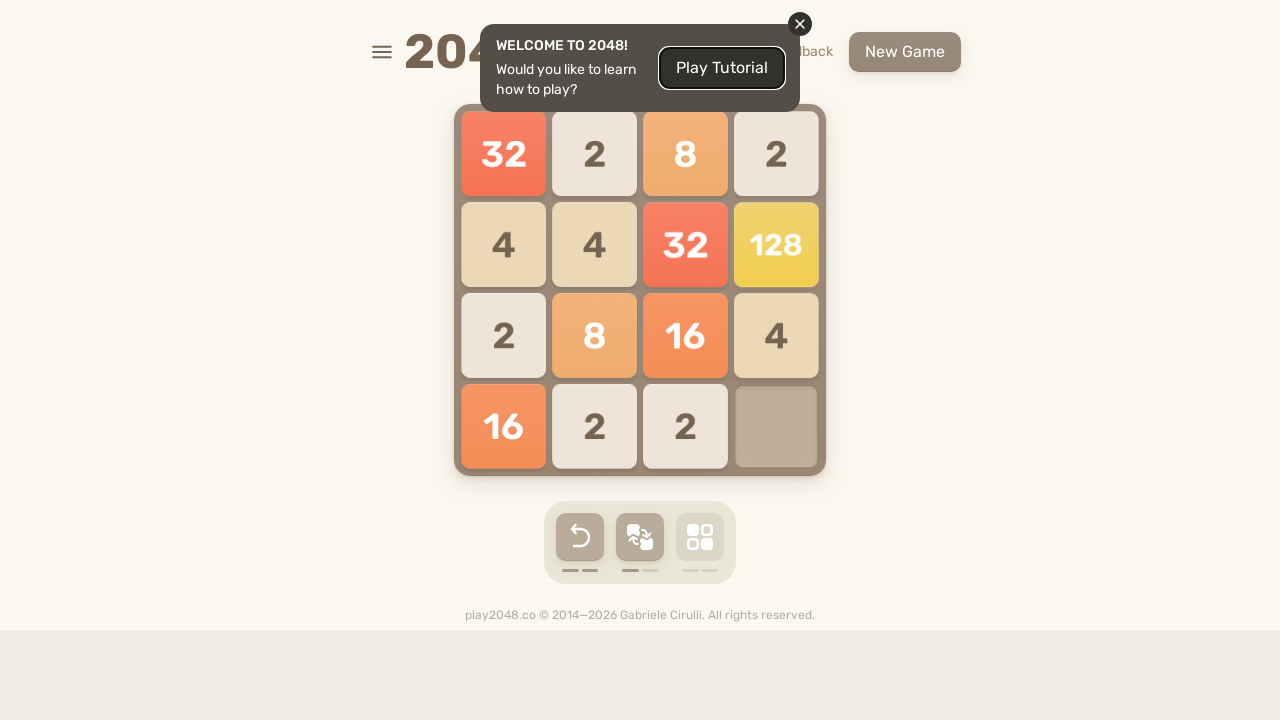

Pressed ArrowLeft to move tiles left
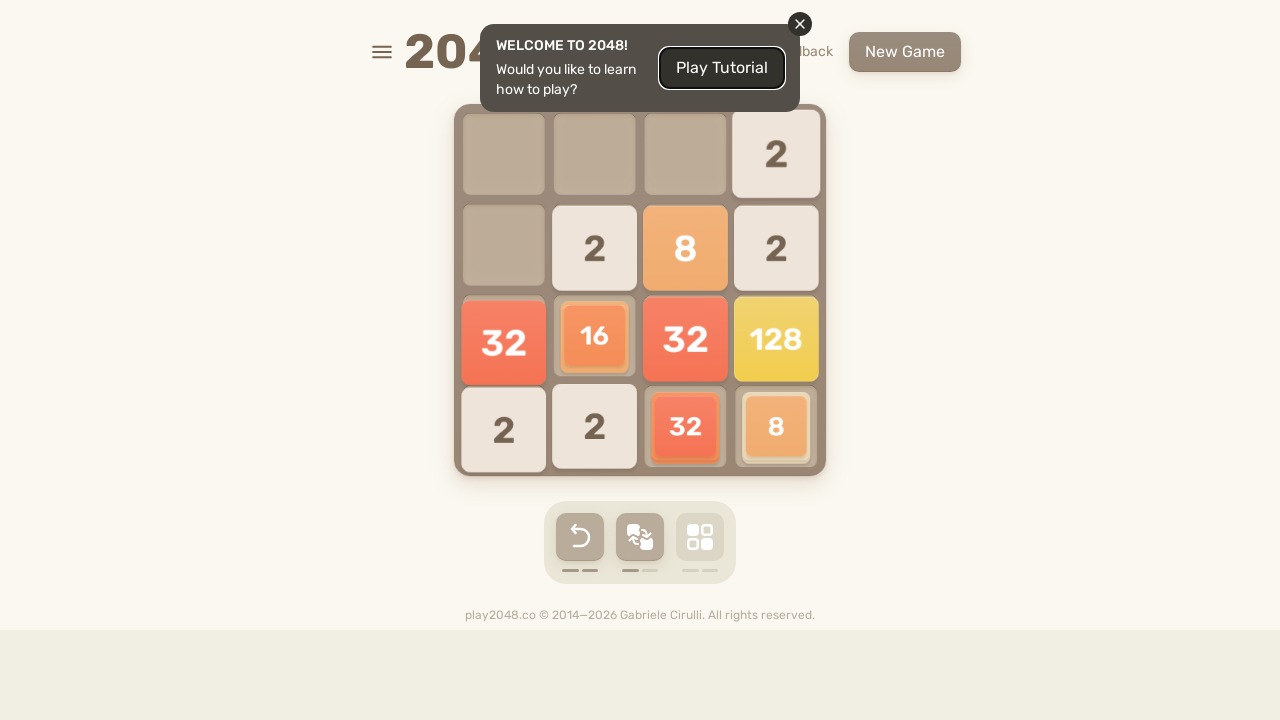

Pressed ArrowUp to move tiles up
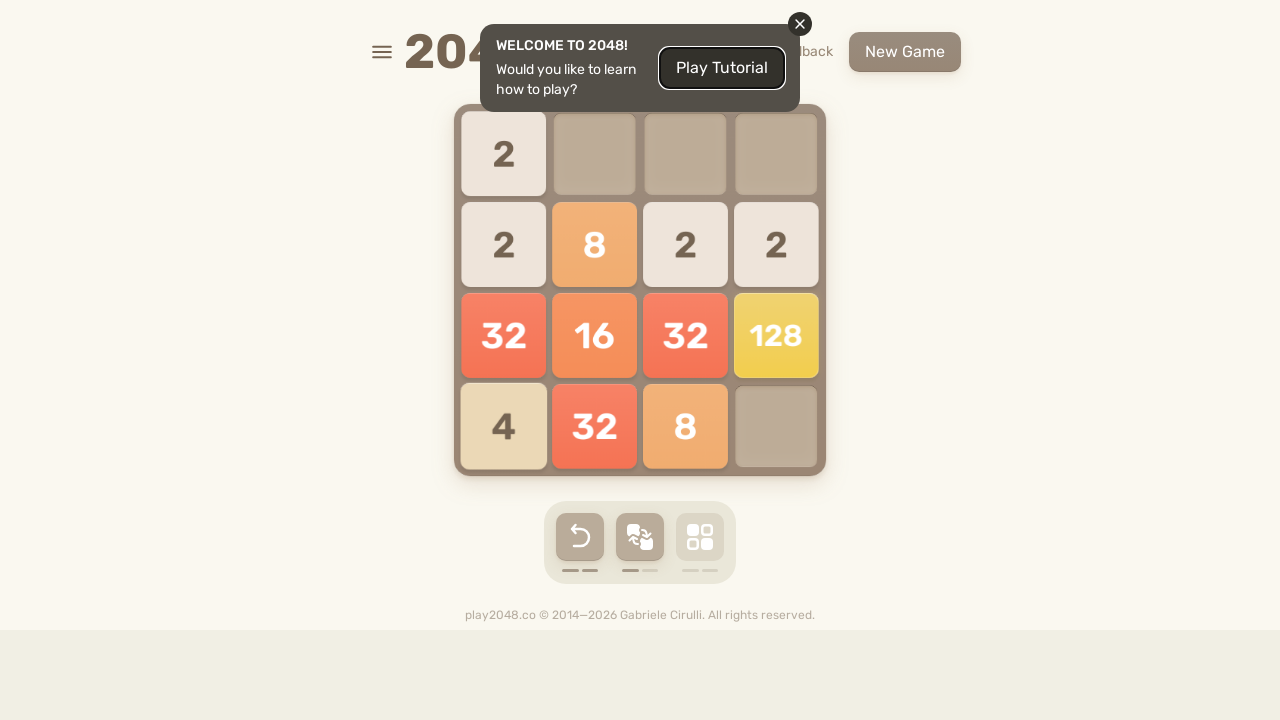

Pressed ArrowRight to move tiles right
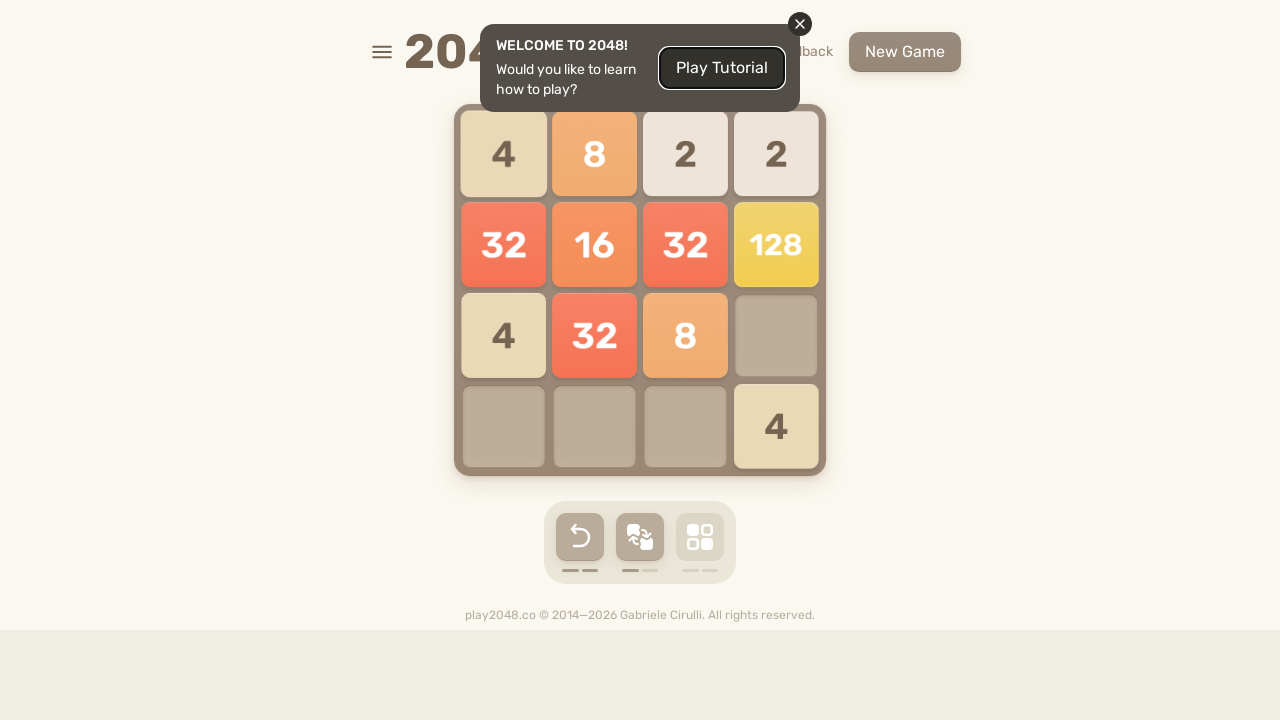

Pressed ArrowDown to move tiles down
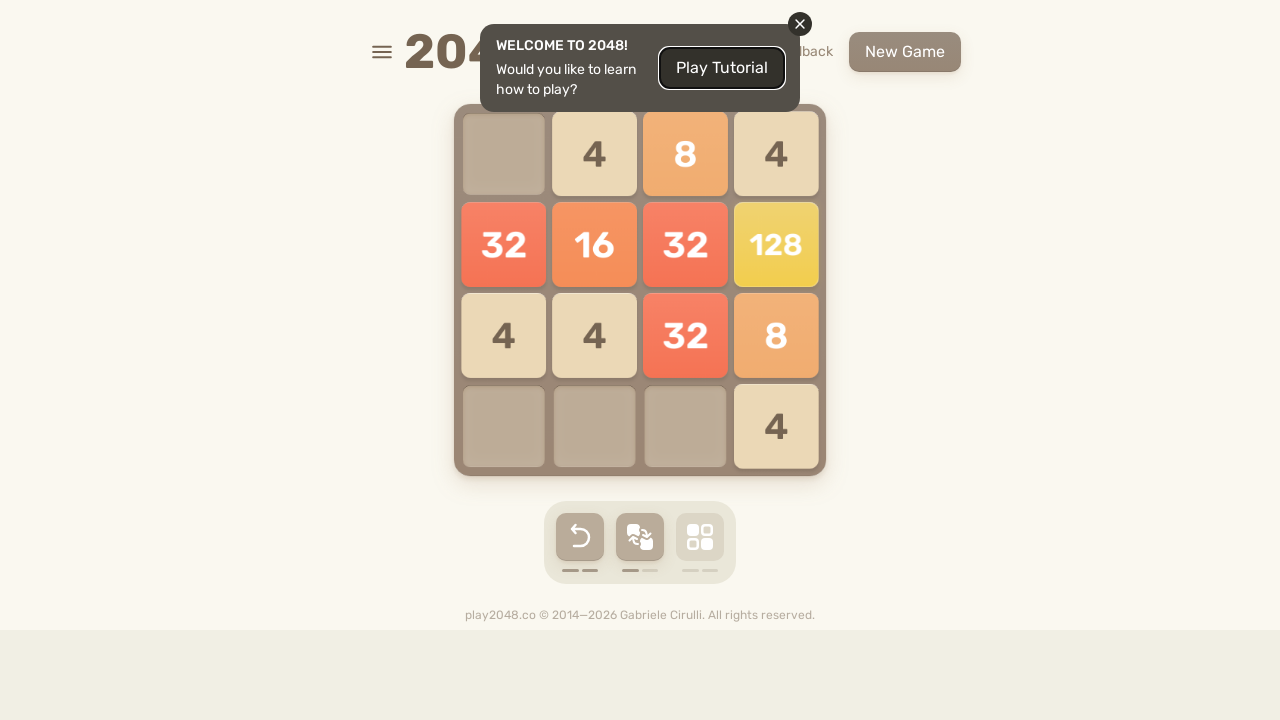

Pressed ArrowLeft to move tiles left
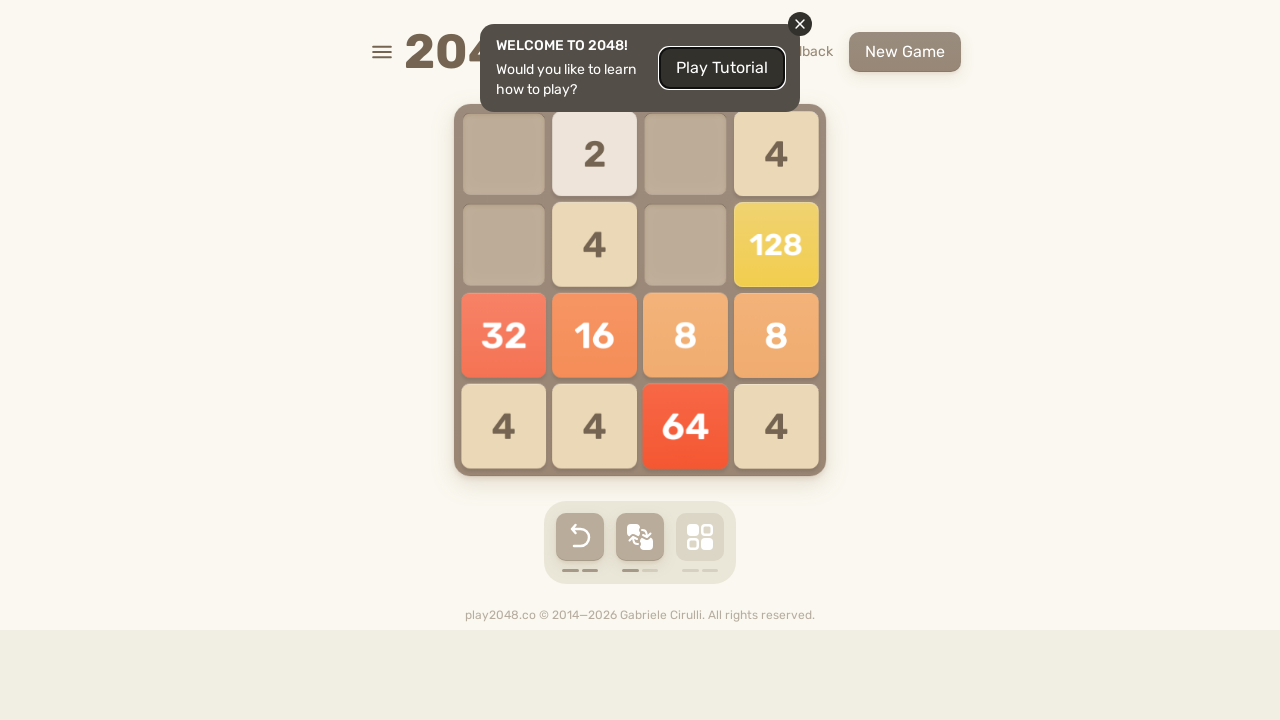

Pressed ArrowUp to move tiles up
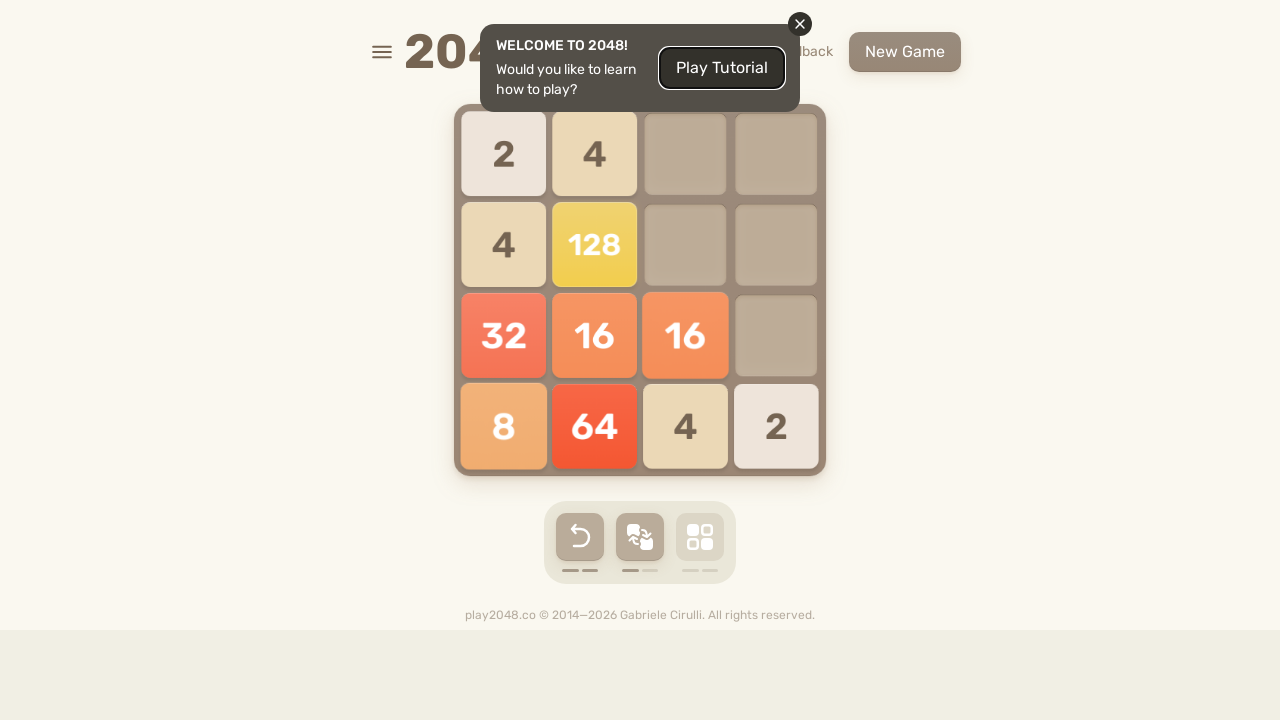

Pressed ArrowRight to move tiles right
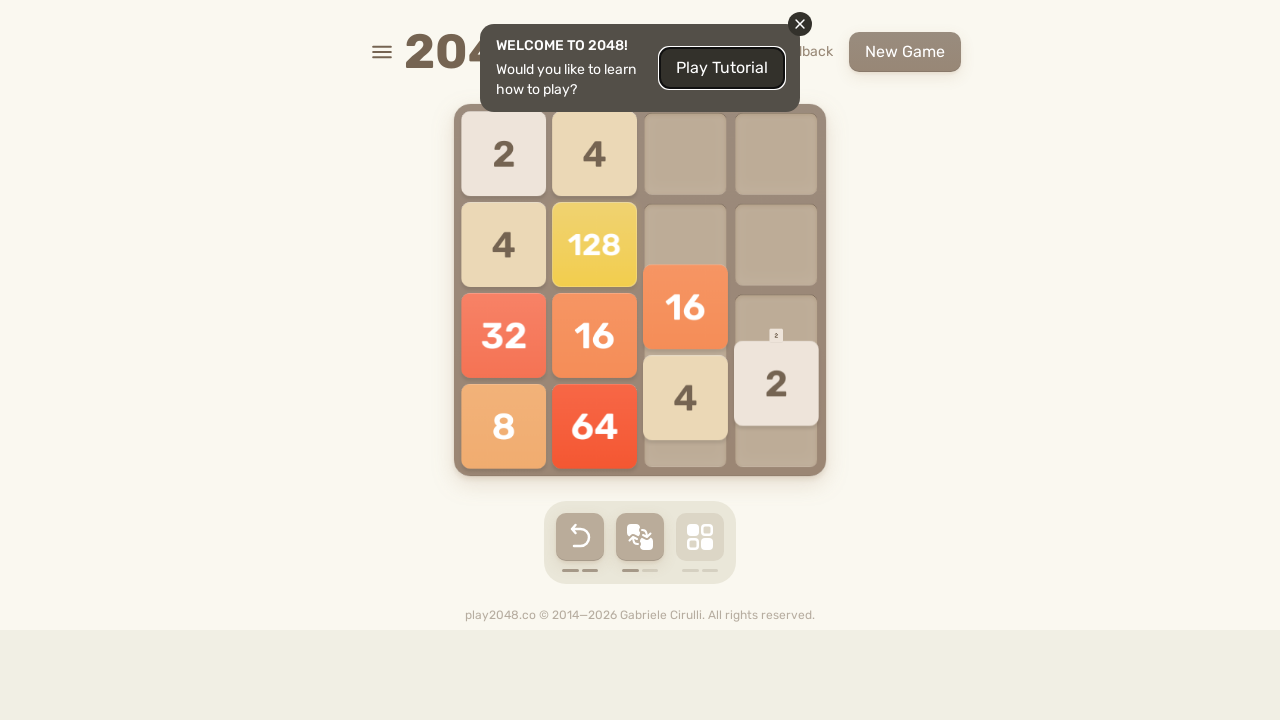

Pressed ArrowDown to move tiles down
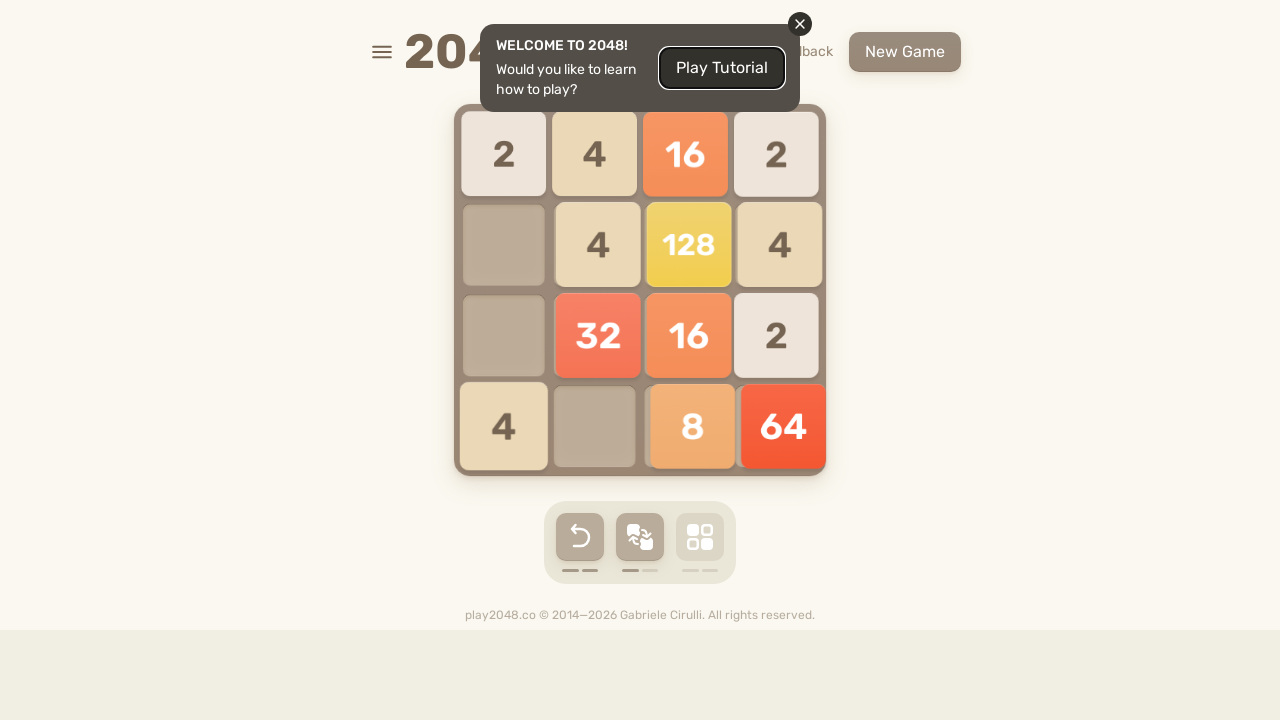

Pressed ArrowLeft to move tiles left
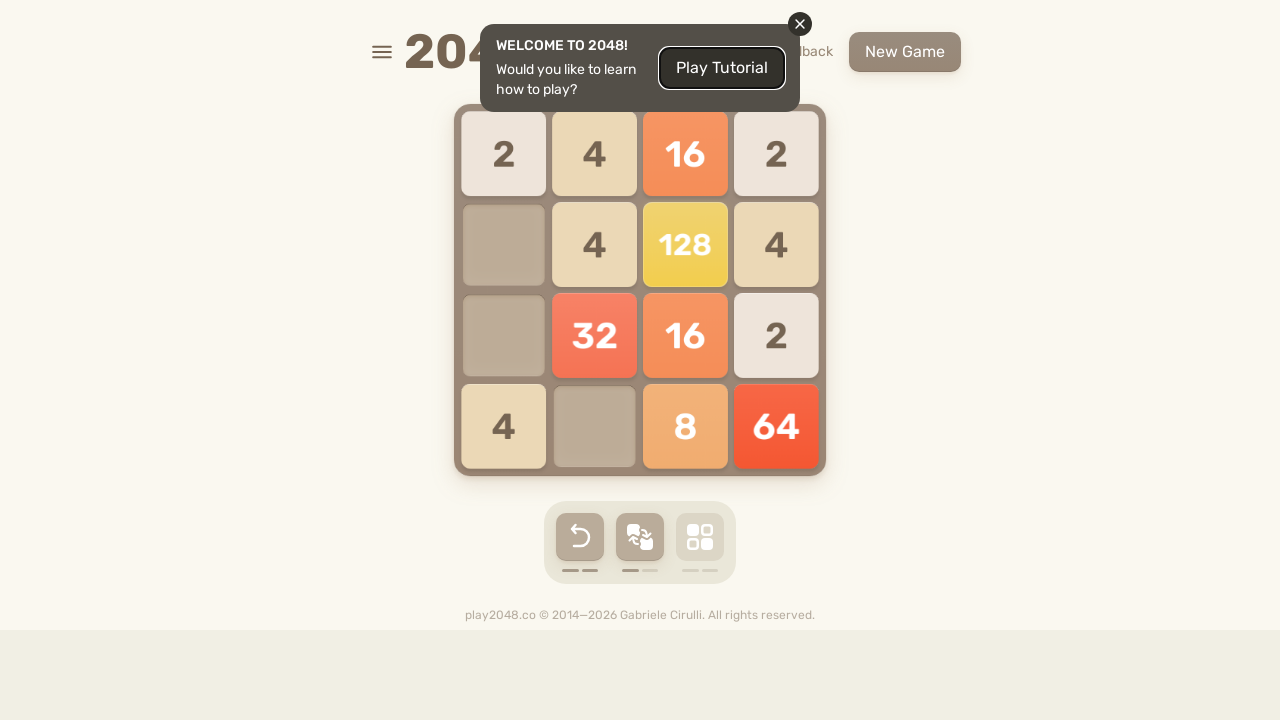

Pressed ArrowUp to move tiles up
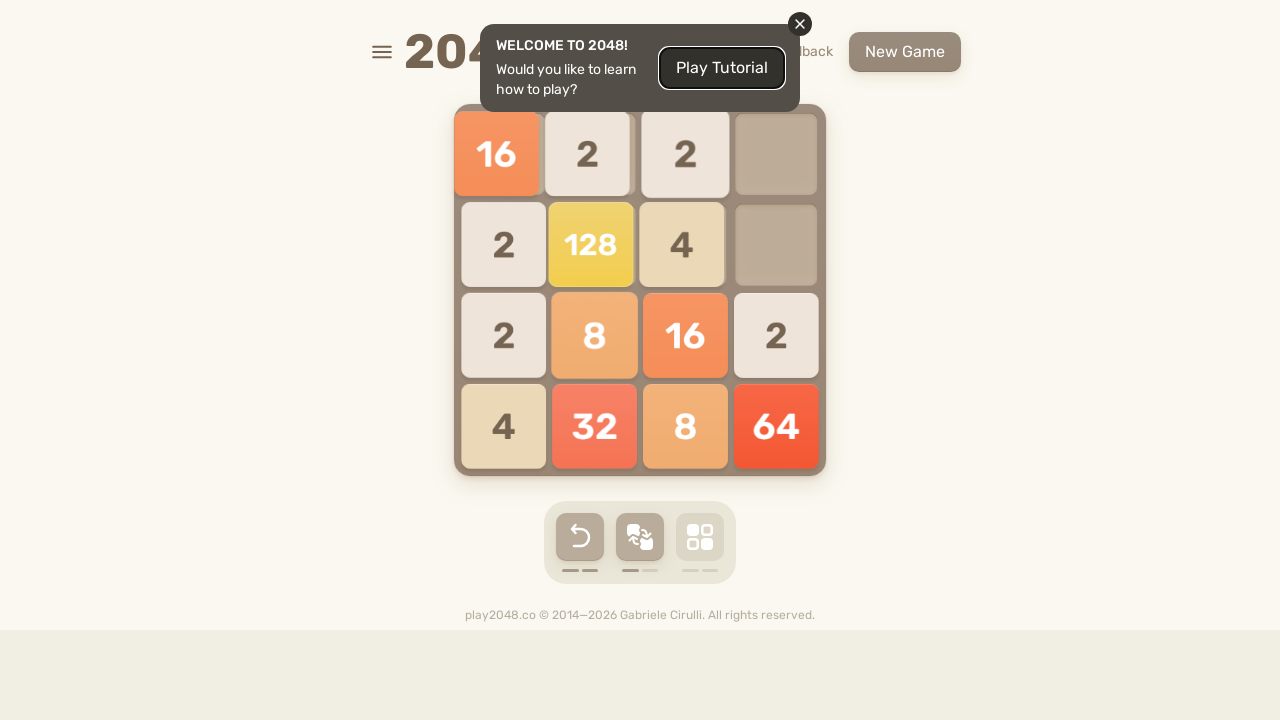

Pressed ArrowRight to move tiles right
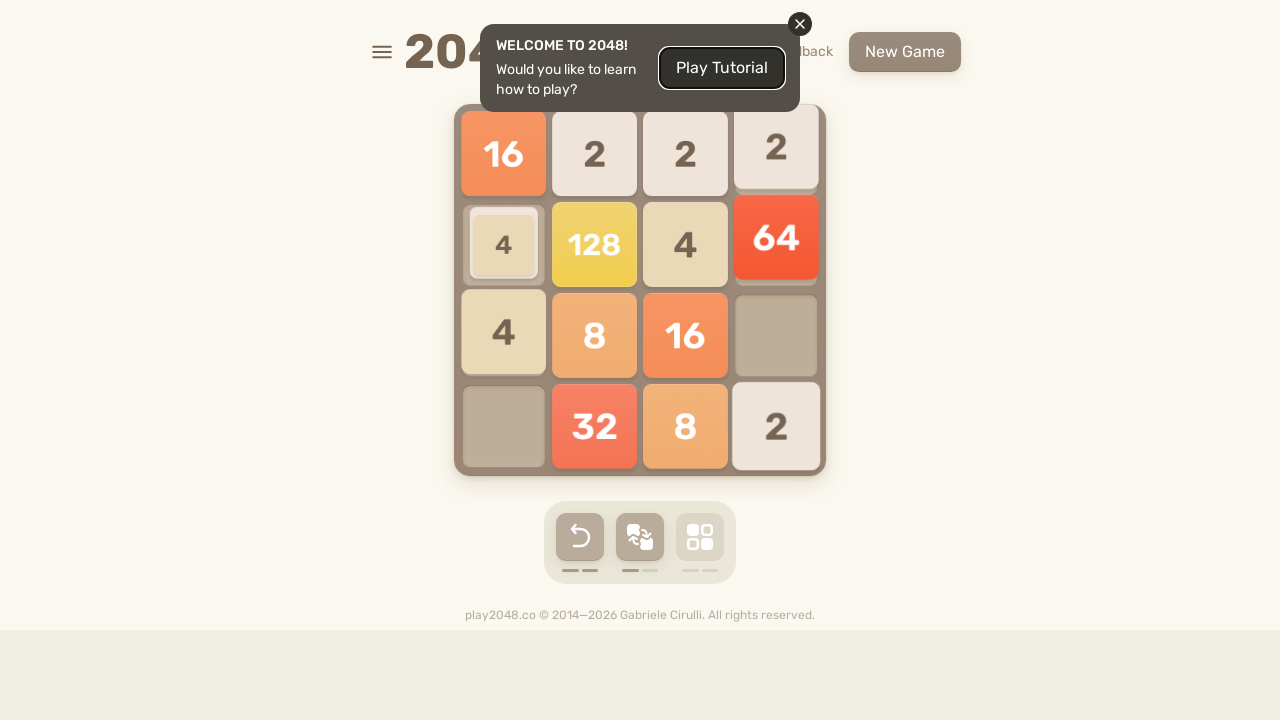

Pressed ArrowDown to move tiles down
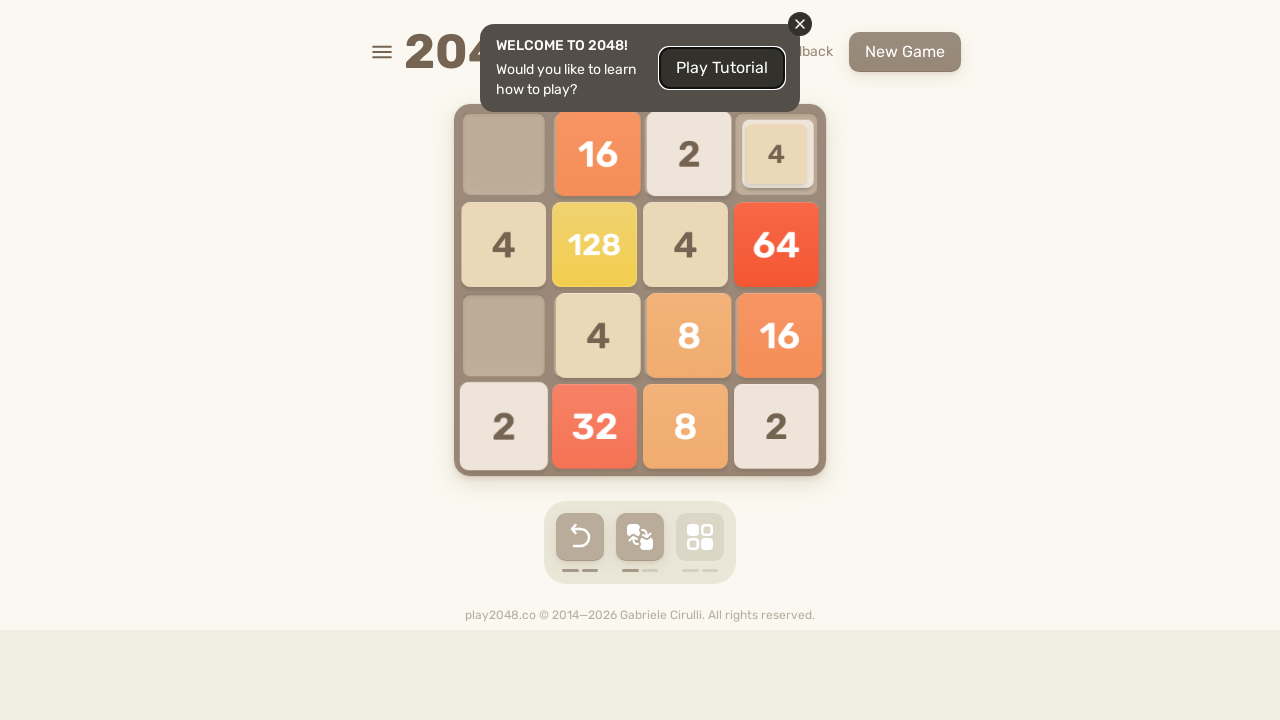

Pressed ArrowLeft to move tiles left
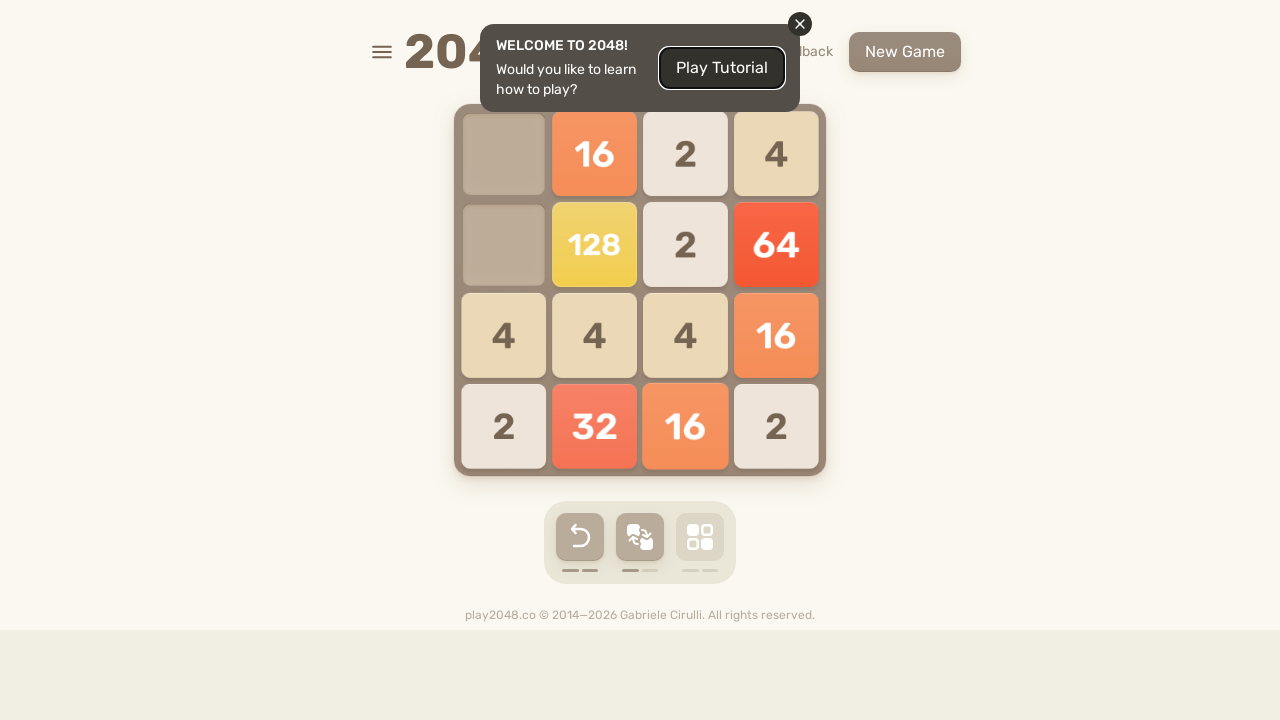

Pressed ArrowUp to move tiles up
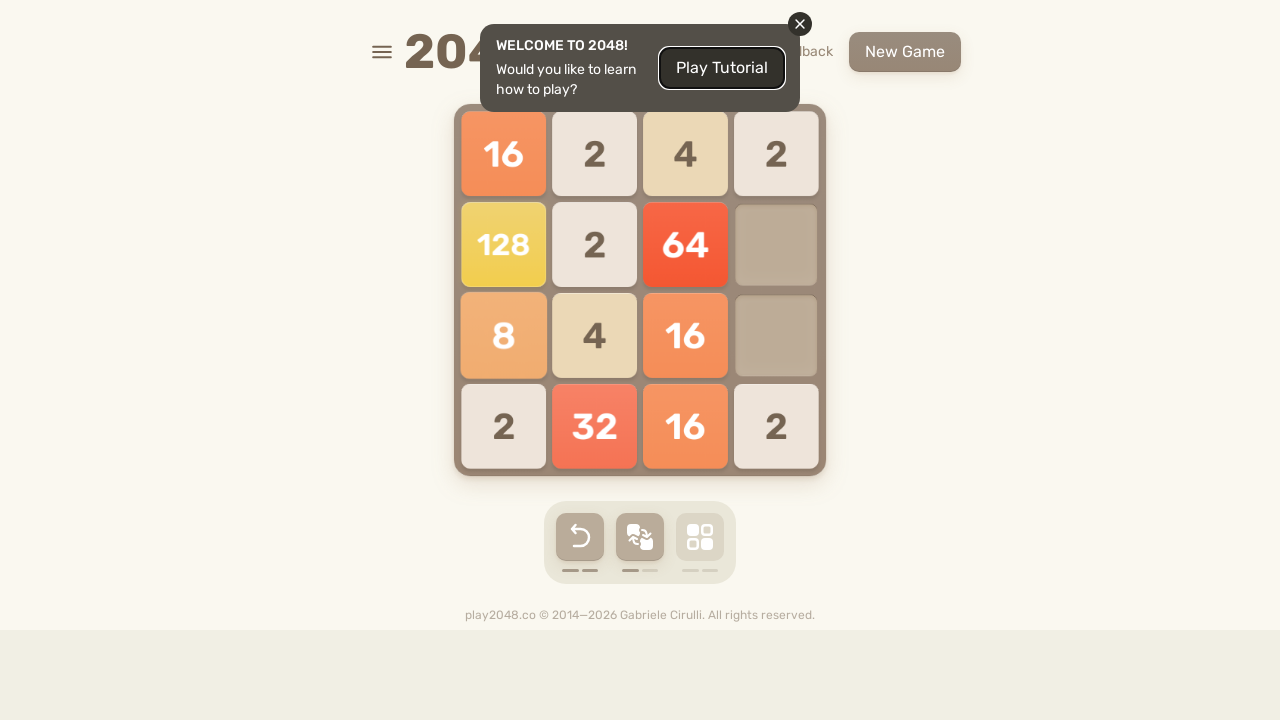

Pressed ArrowRight to move tiles right
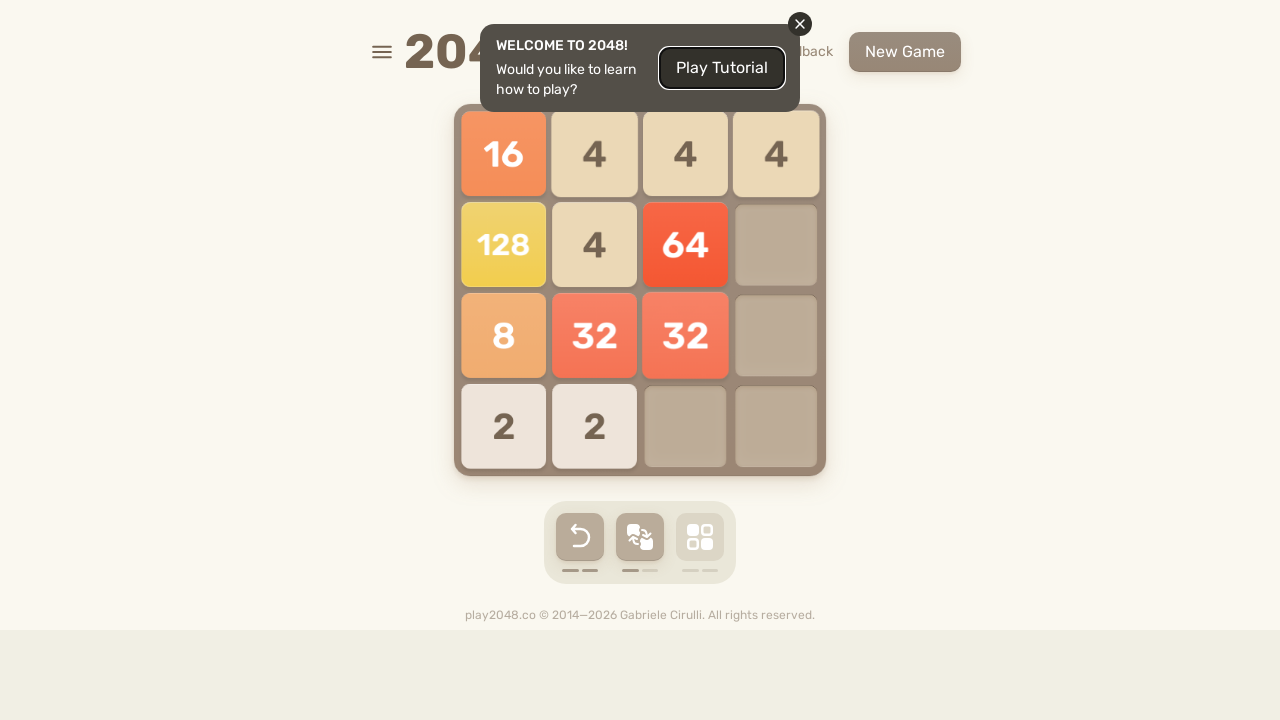

Pressed ArrowDown to move tiles down
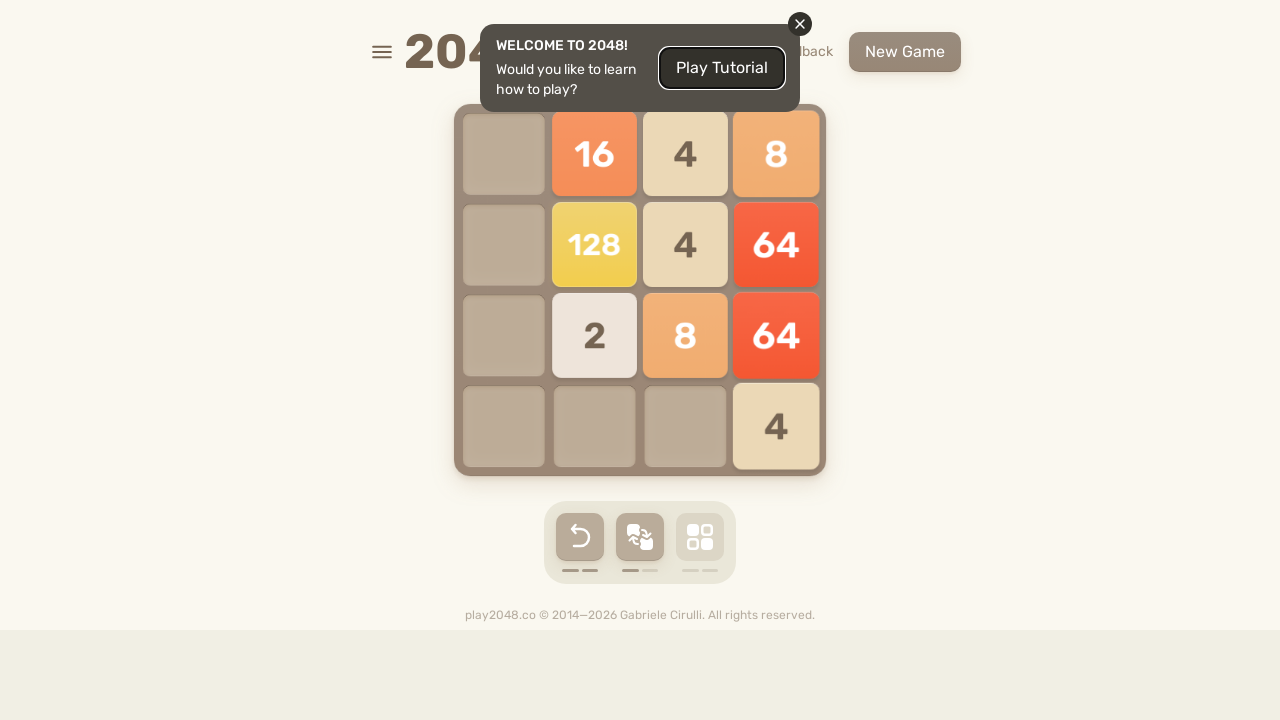

Pressed ArrowLeft to move tiles left
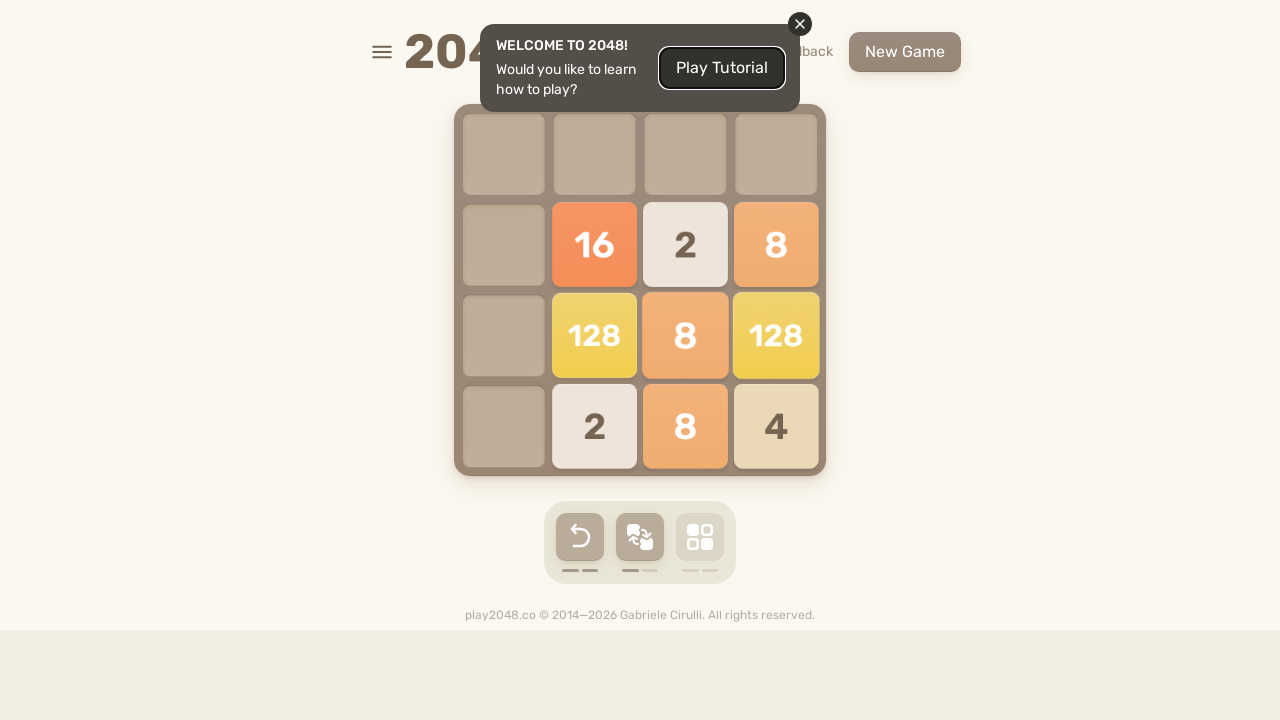

Pressed ArrowUp to move tiles up
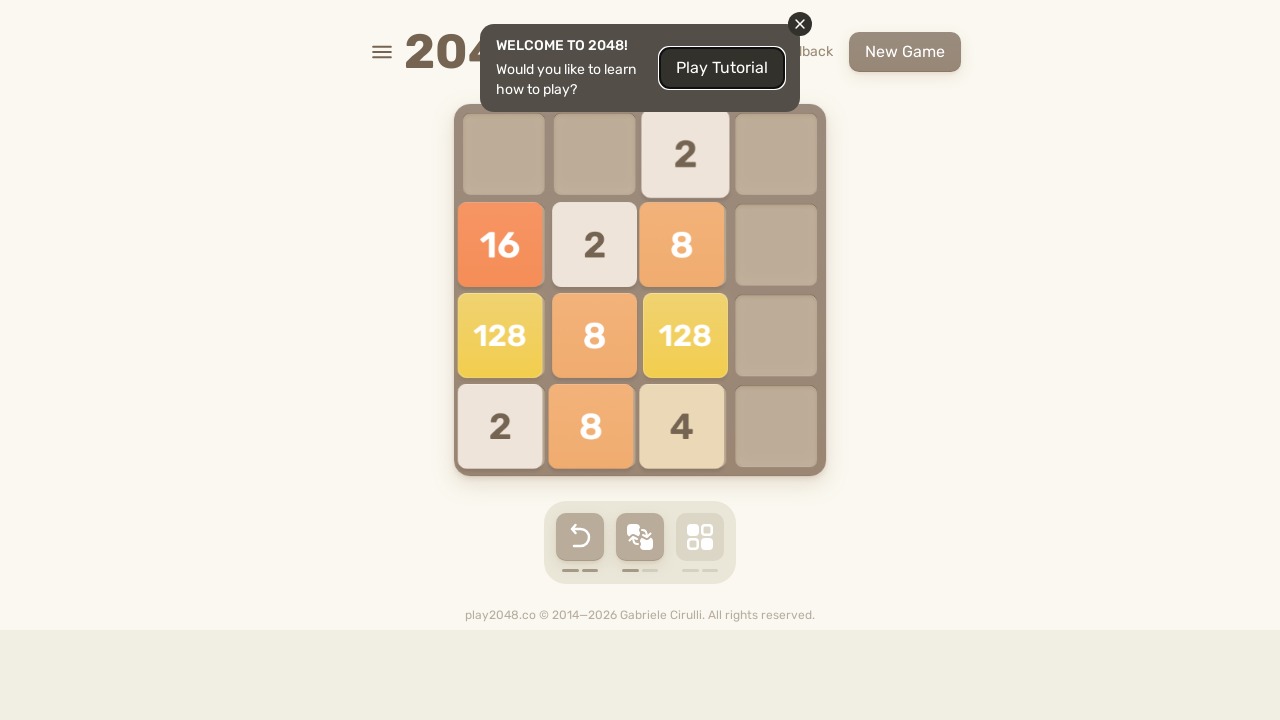

Pressed ArrowRight to move tiles right
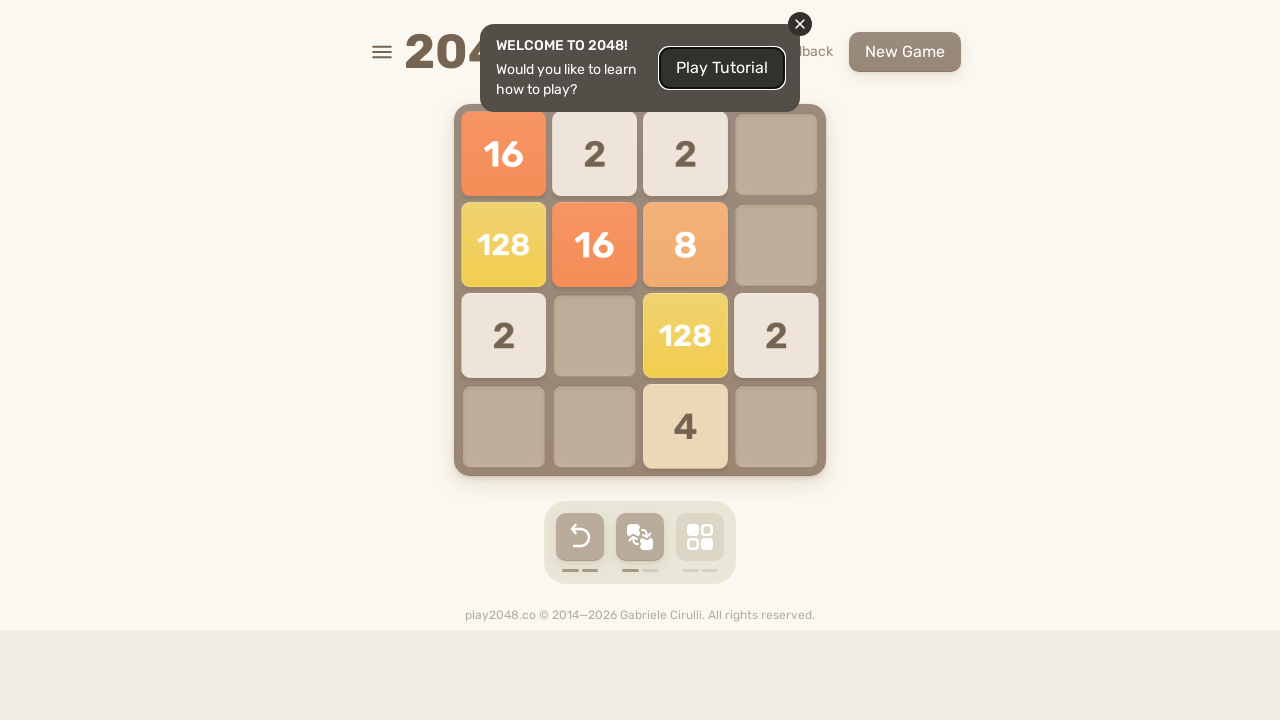

Pressed ArrowDown to move tiles down
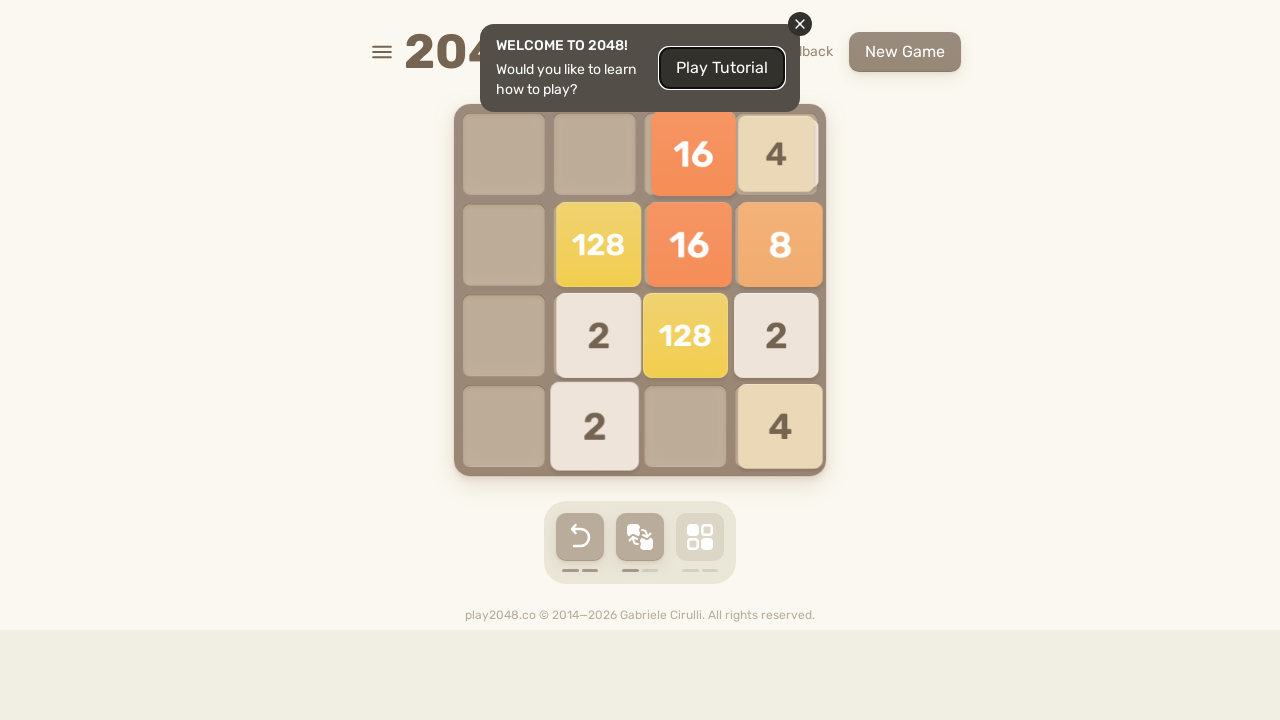

Pressed ArrowLeft to move tiles left
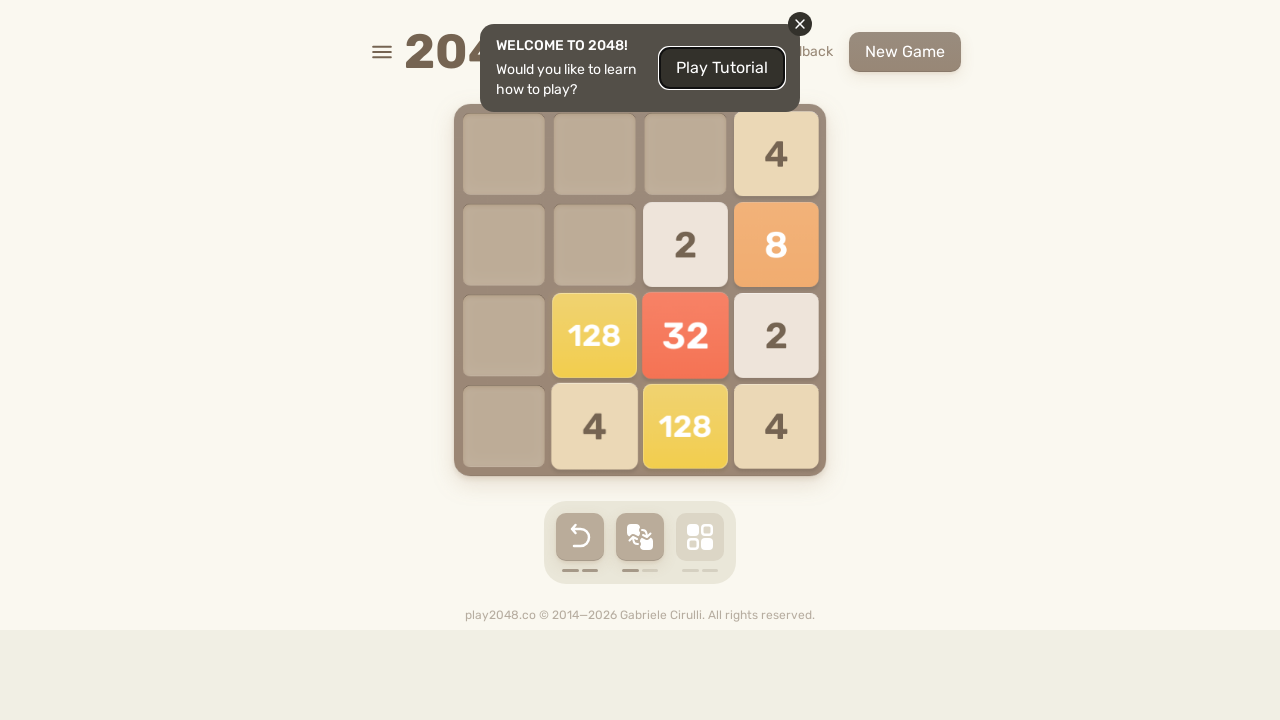

Pressed ArrowUp to move tiles up
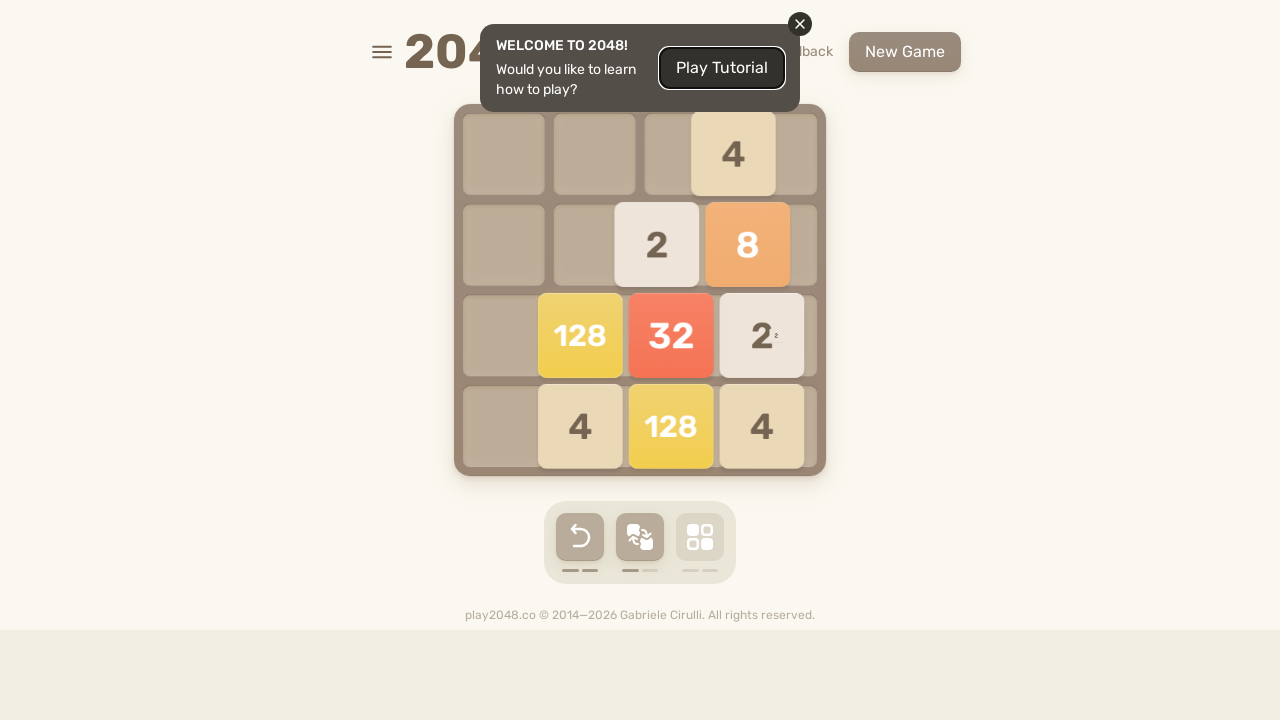

Pressed ArrowRight to move tiles right
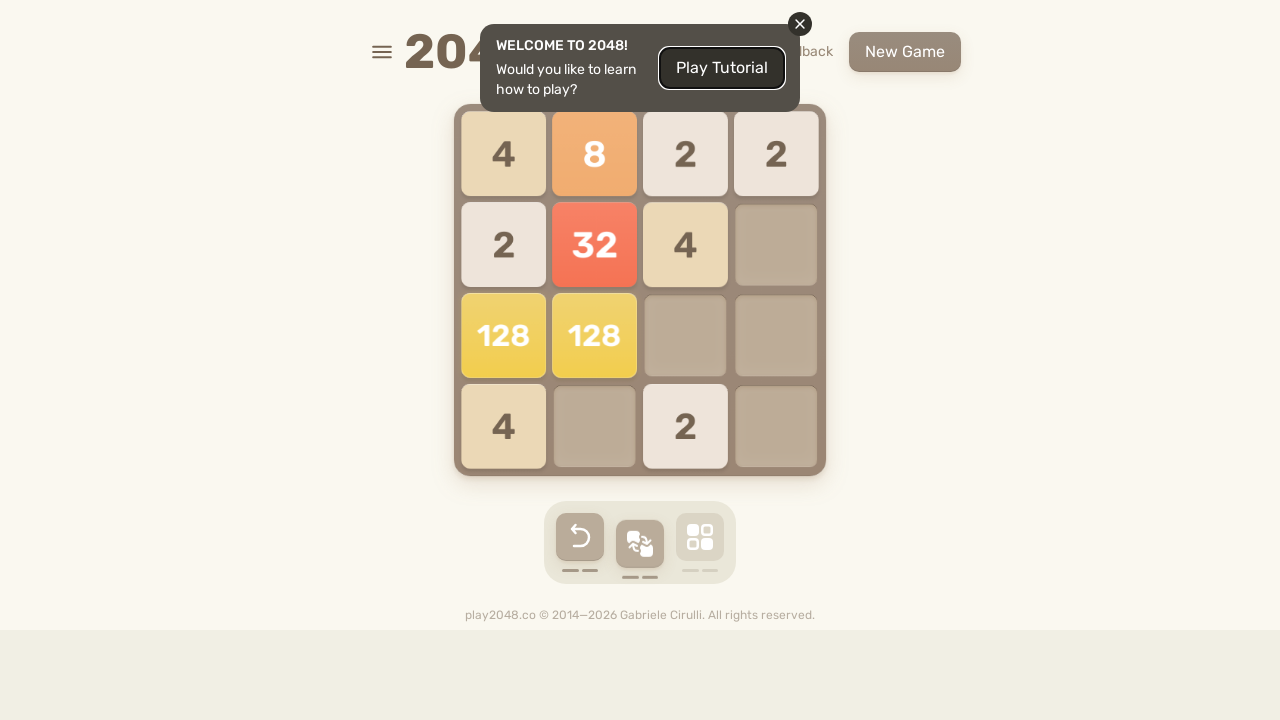

Pressed ArrowDown to move tiles down
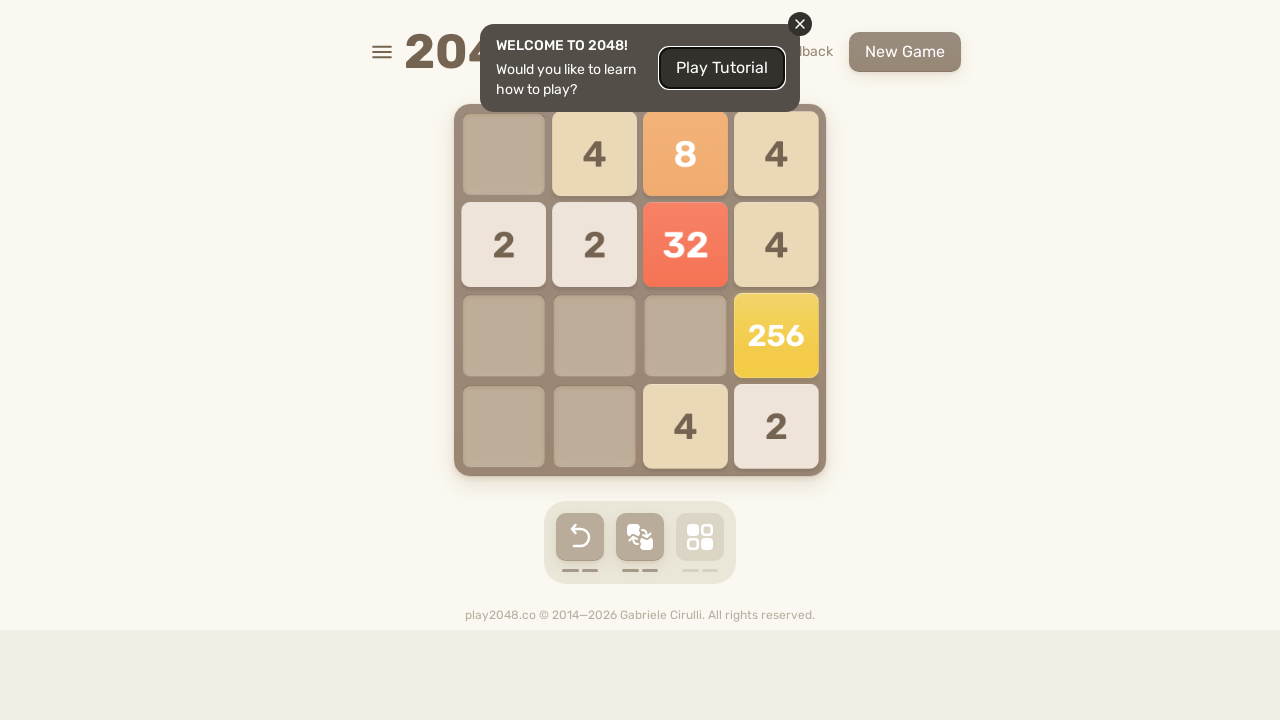

Pressed ArrowLeft to move tiles left
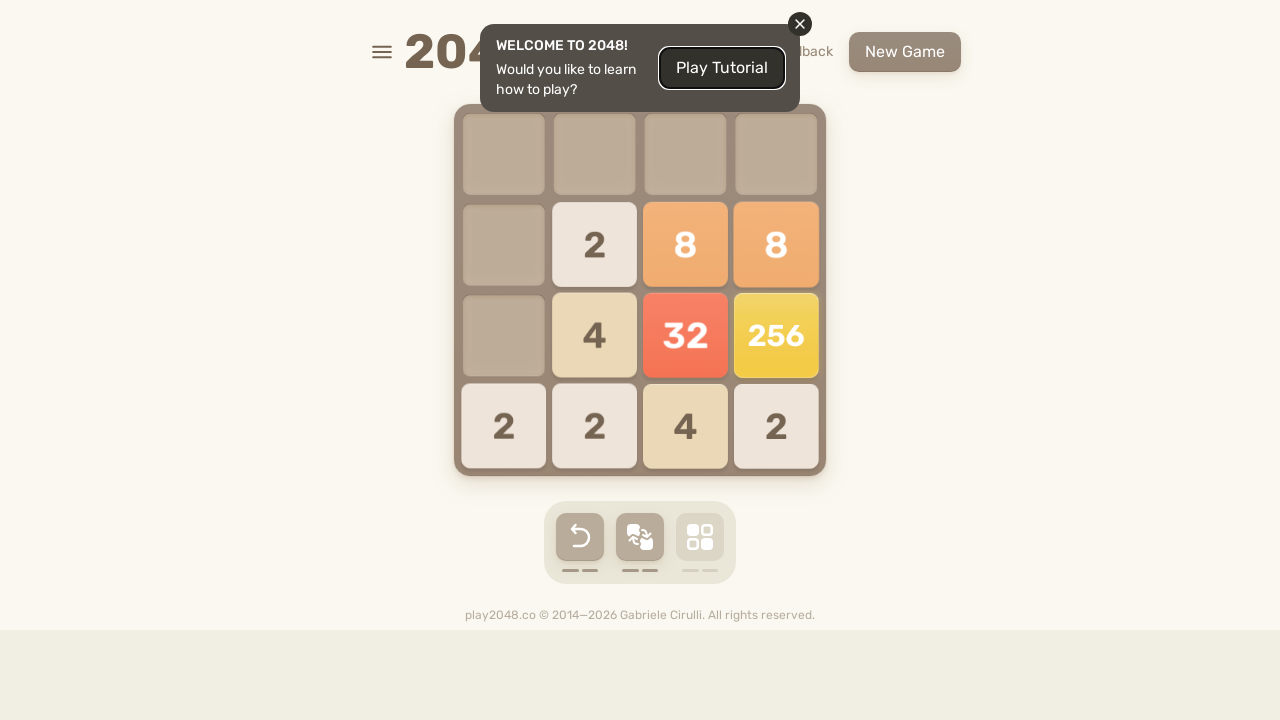

Pressed ArrowUp to move tiles up
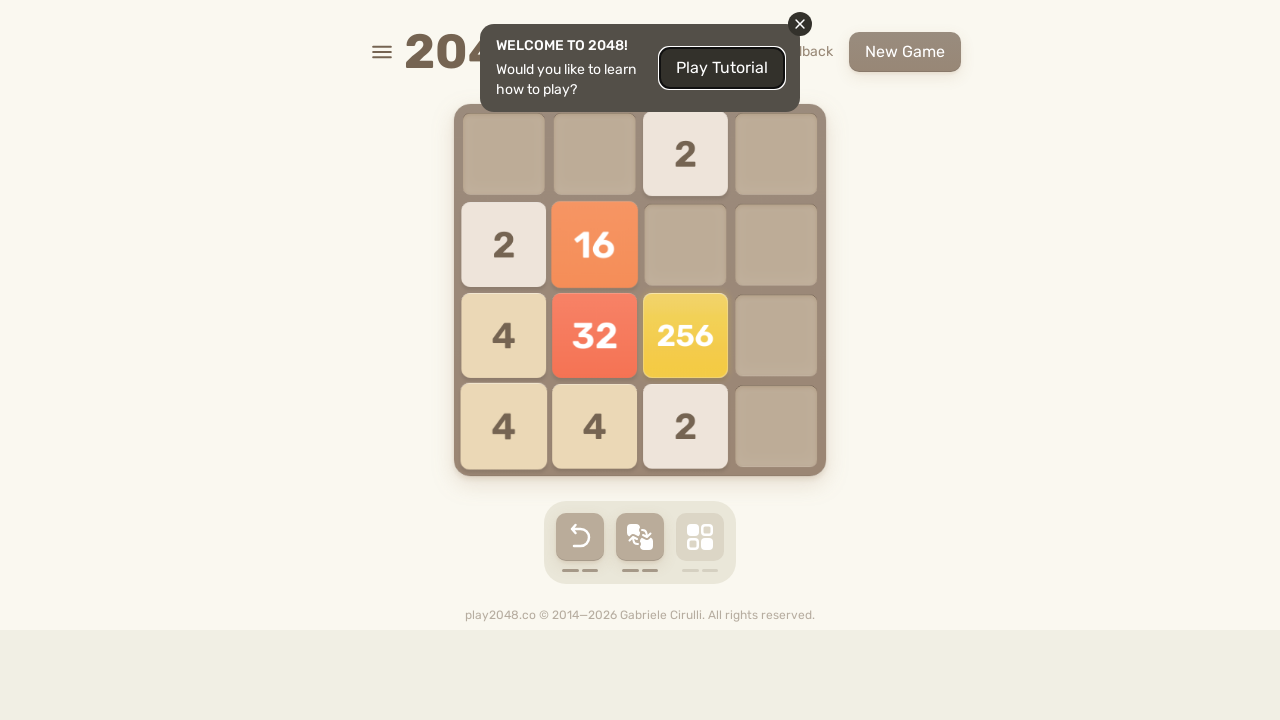

Pressed ArrowRight to move tiles right
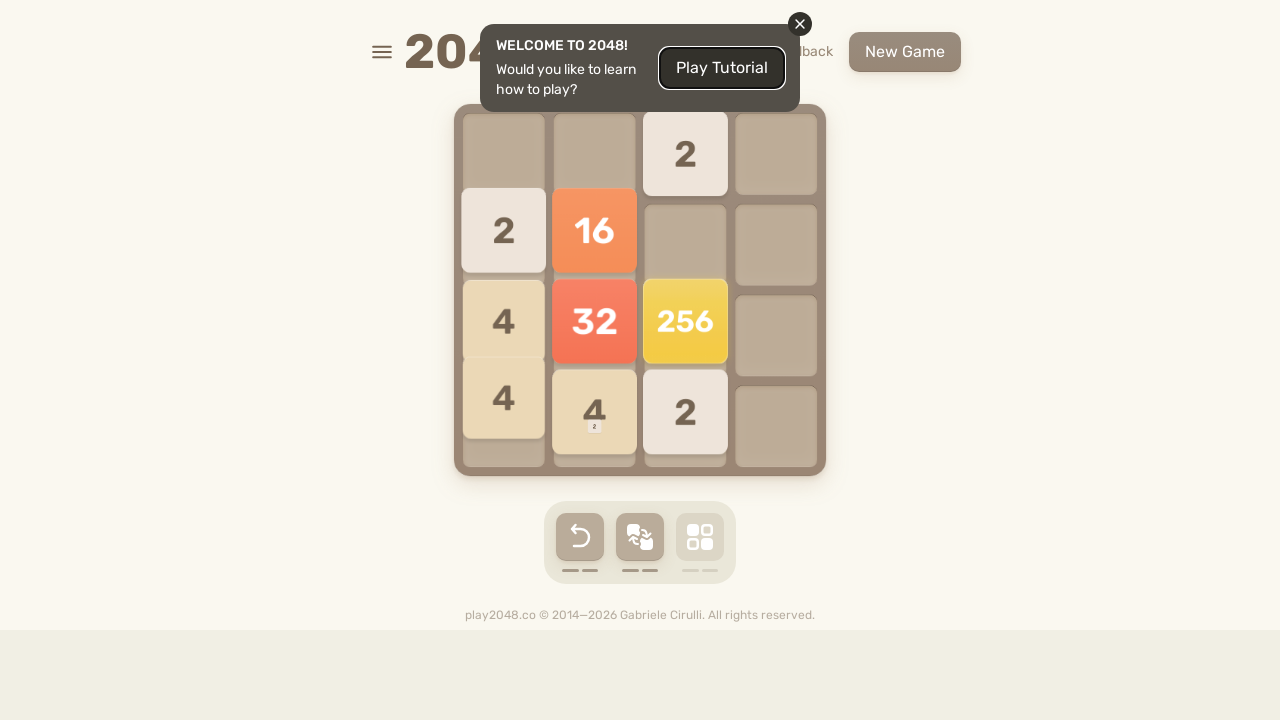

Pressed ArrowDown to move tiles down
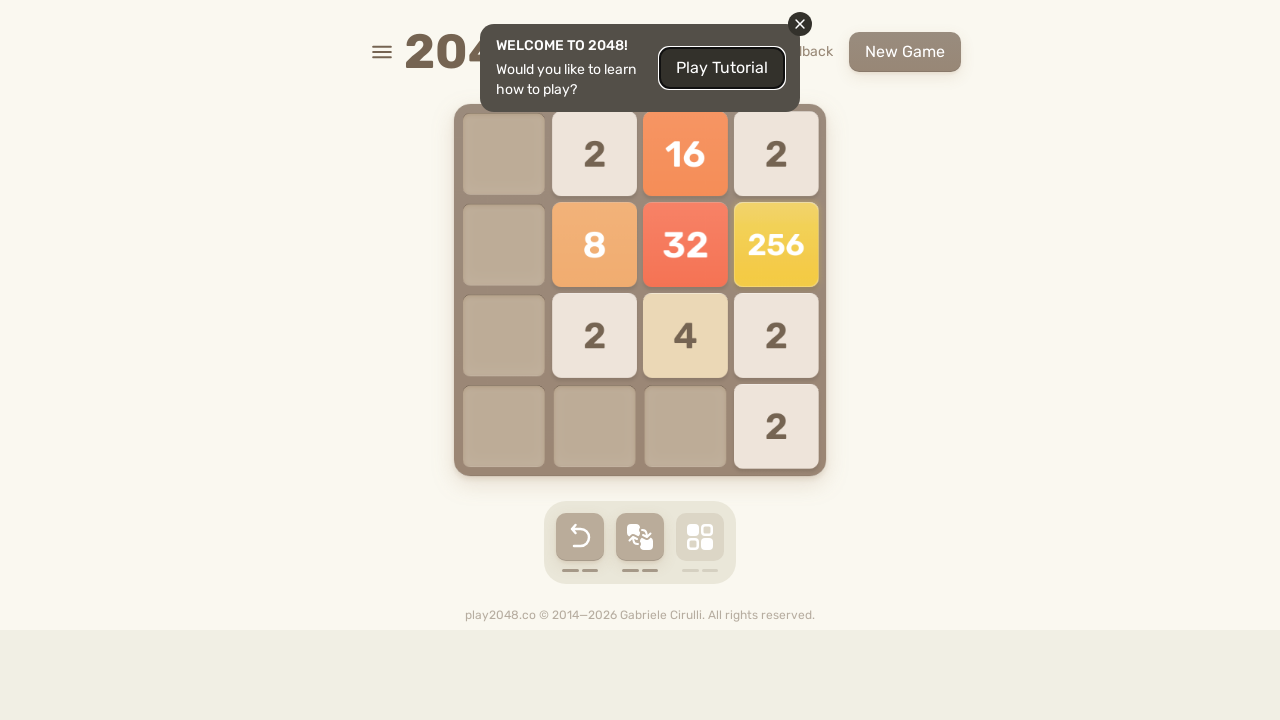

Pressed ArrowLeft to move tiles left
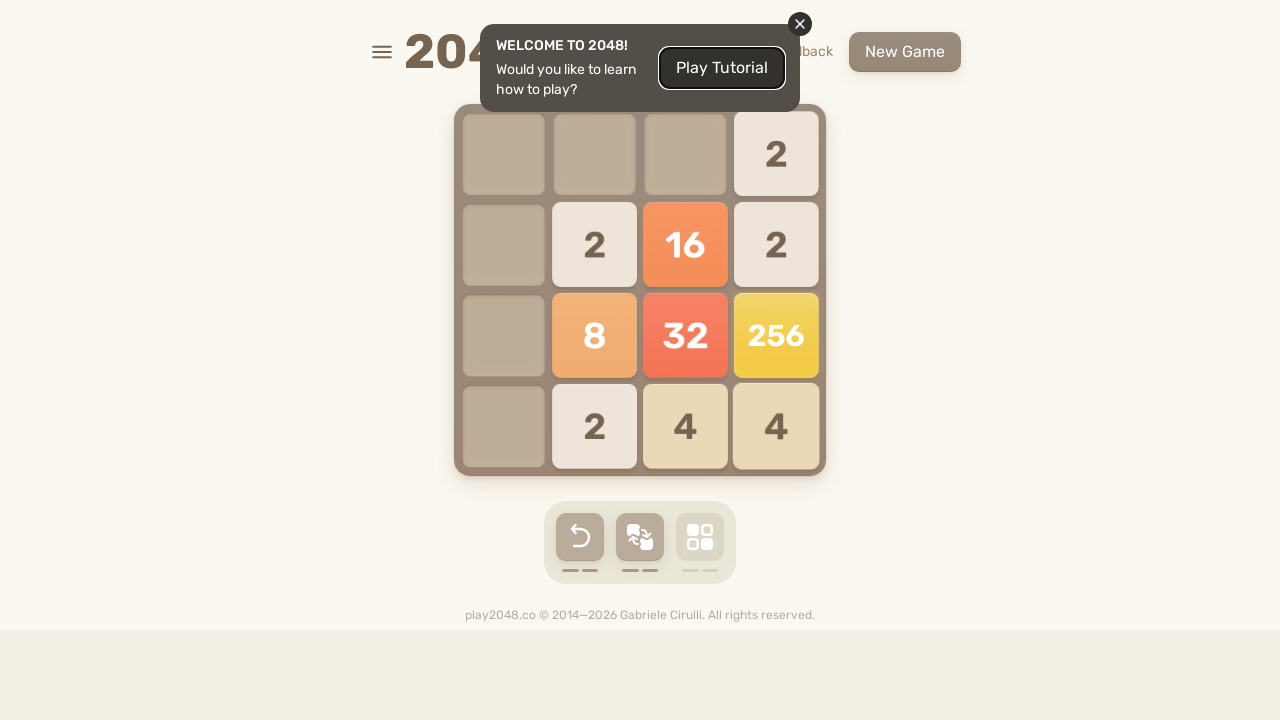

Pressed ArrowUp to move tiles up
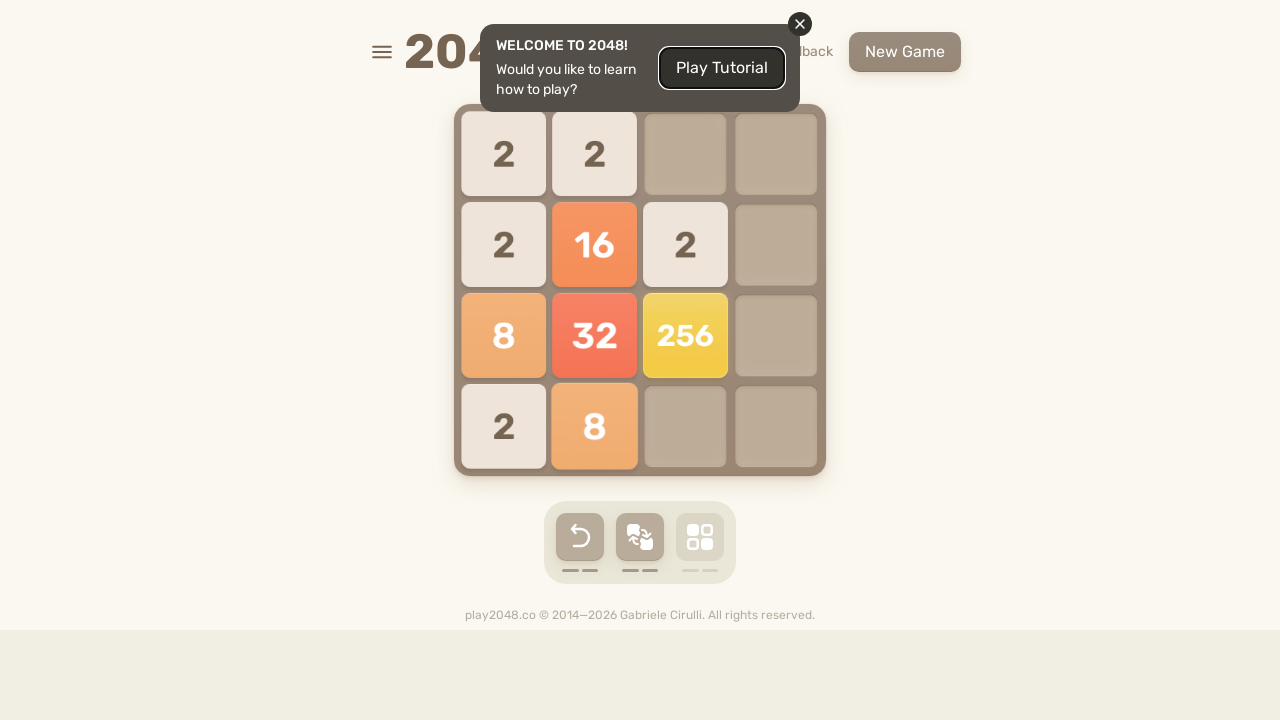

Pressed ArrowRight to move tiles right
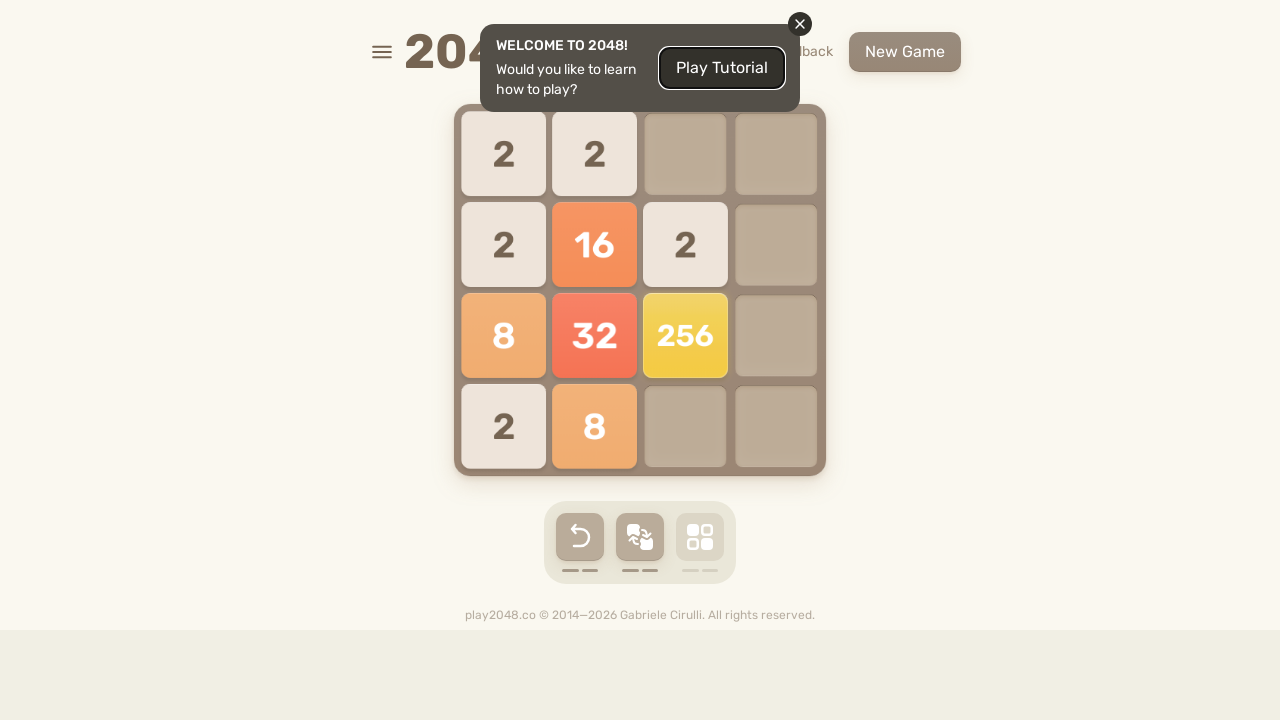

Pressed ArrowDown to move tiles down
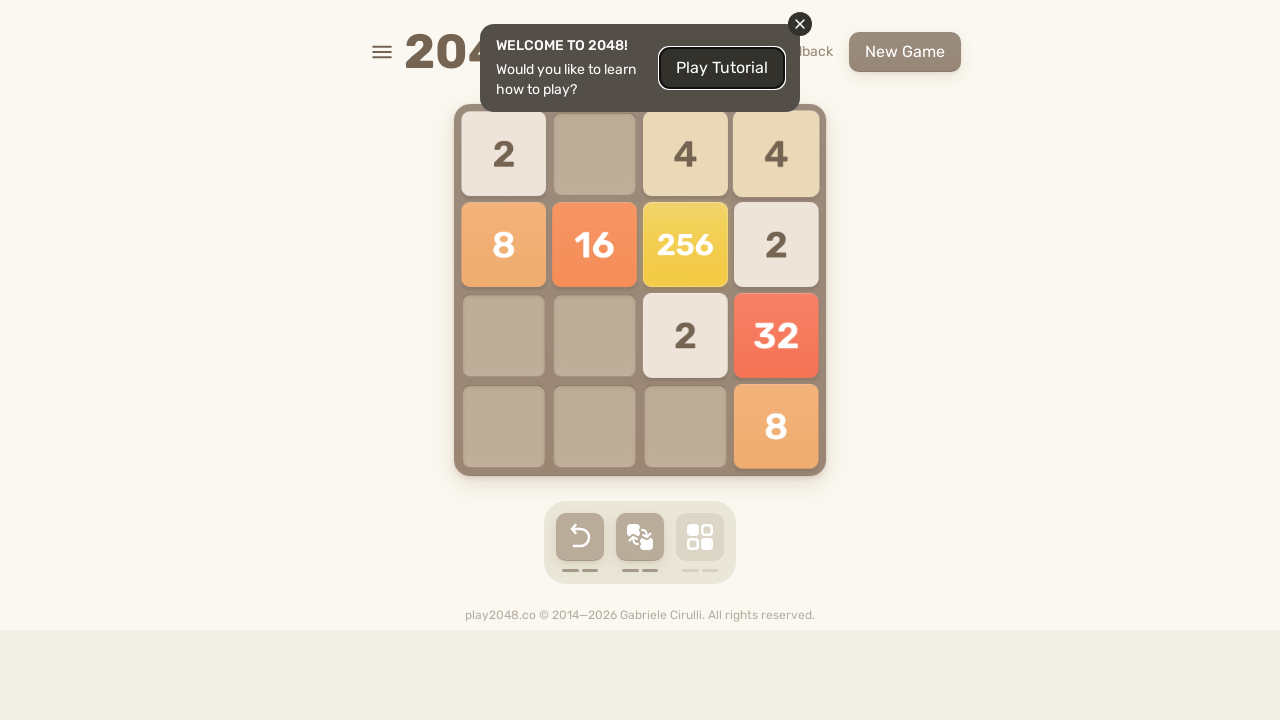

Pressed ArrowLeft to move tiles left
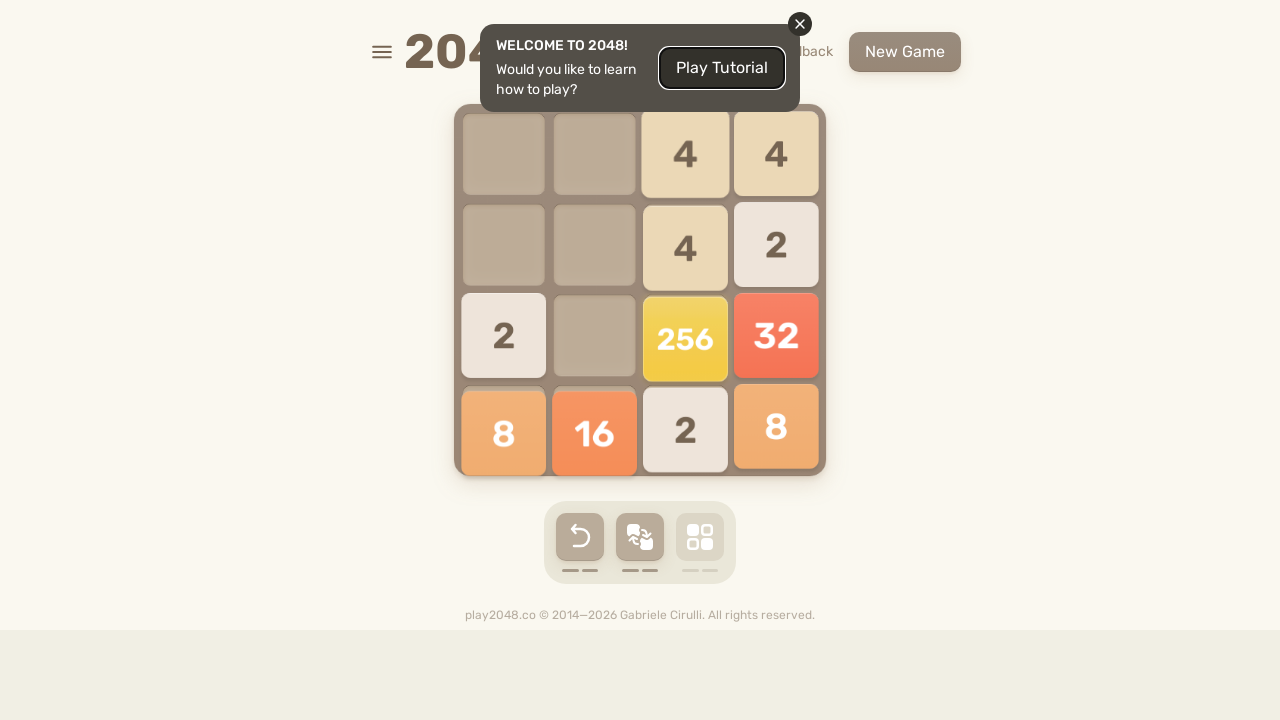

Pressed ArrowUp to move tiles up
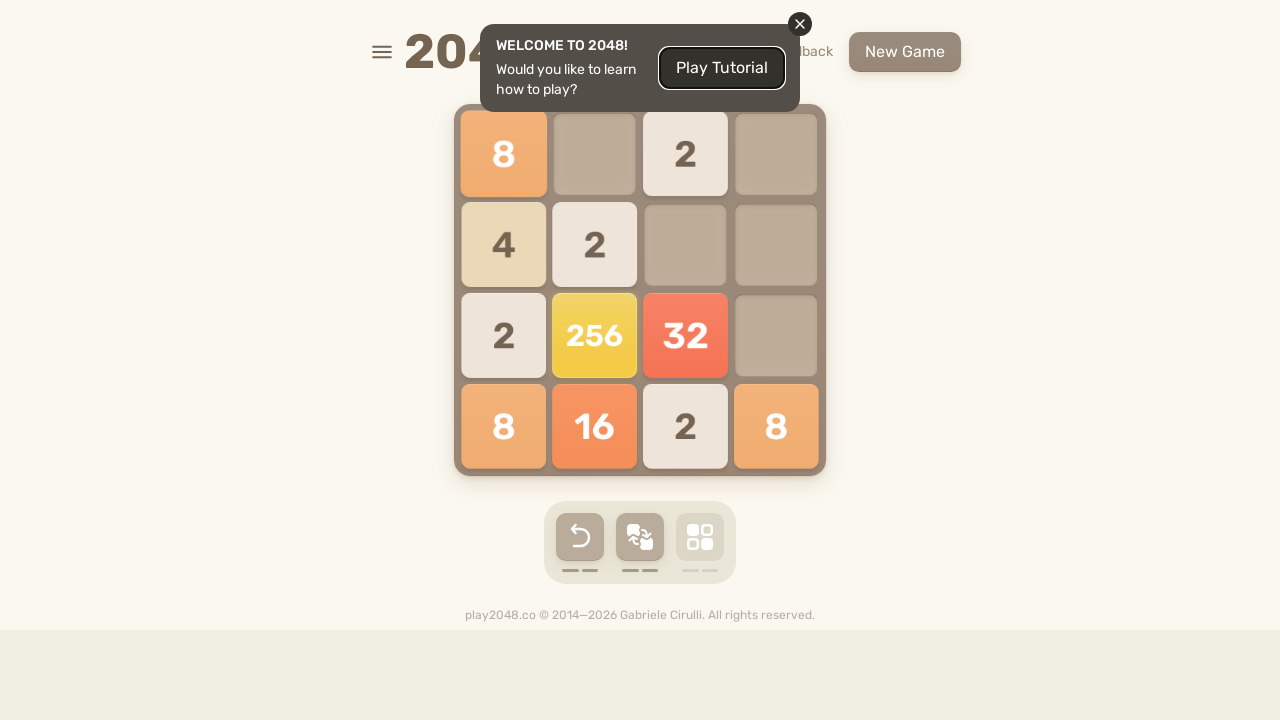

Pressed ArrowRight to move tiles right
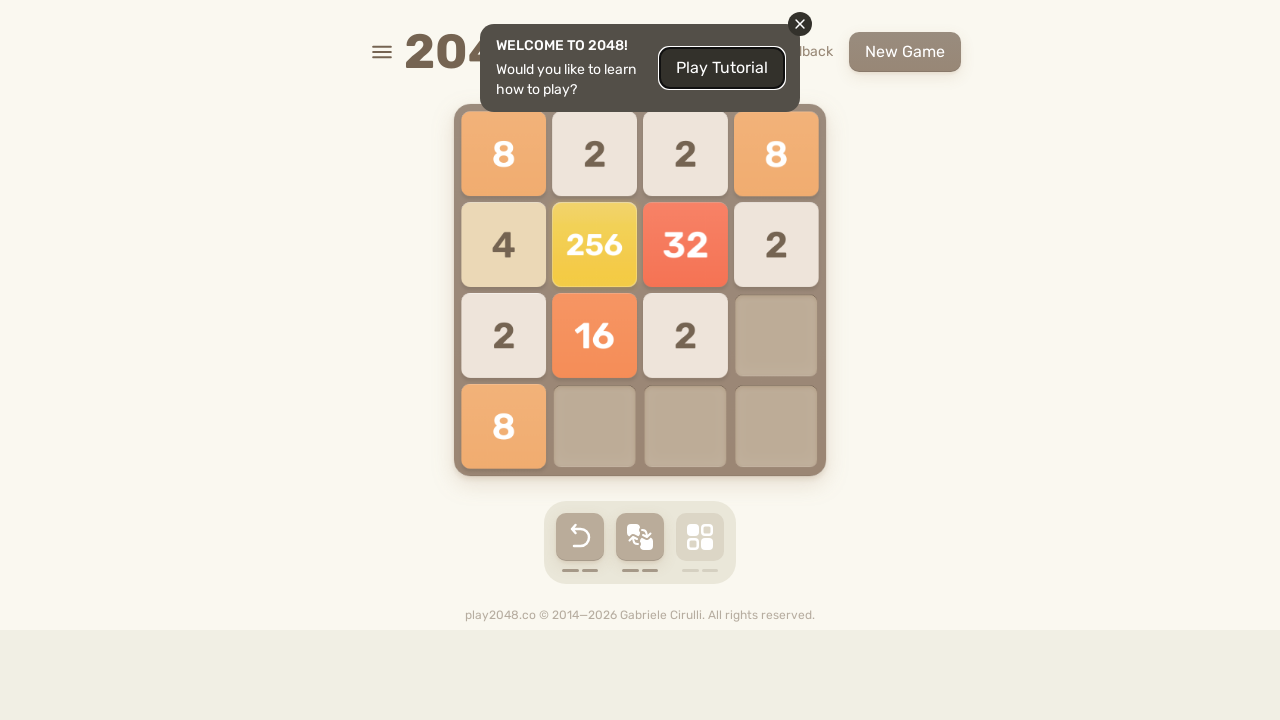

Pressed ArrowDown to move tiles down
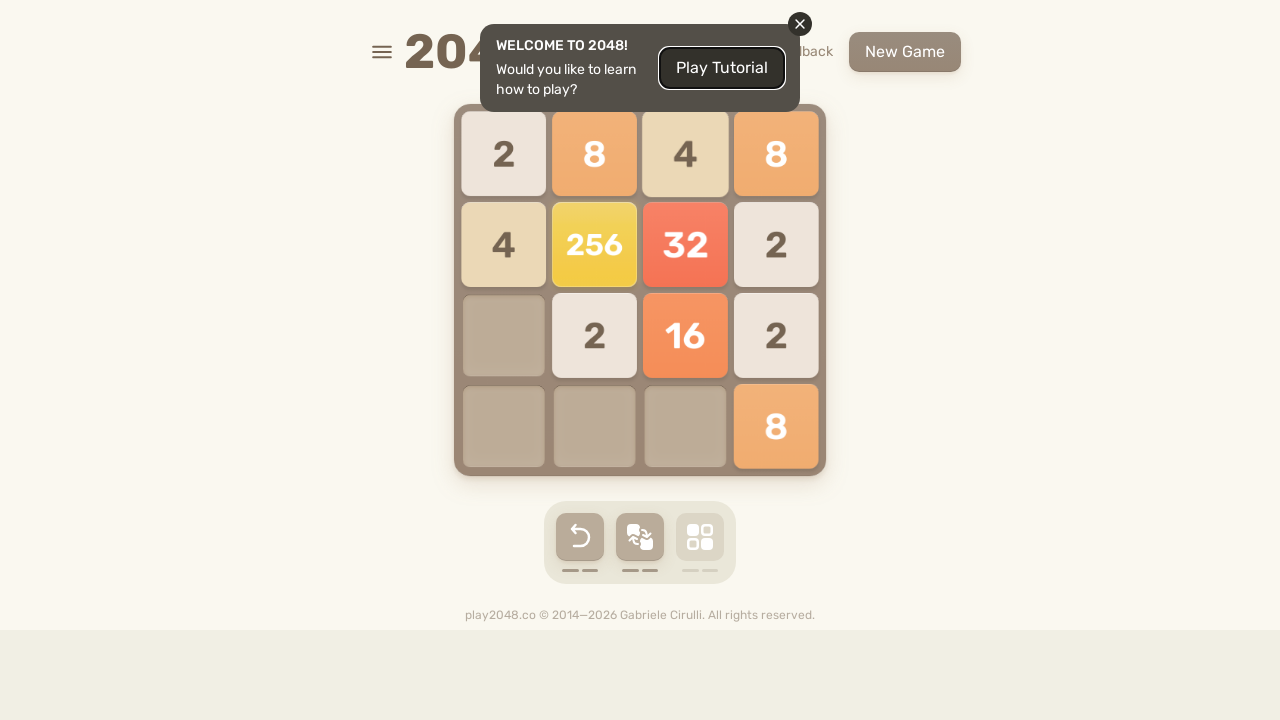

Pressed ArrowLeft to move tiles left
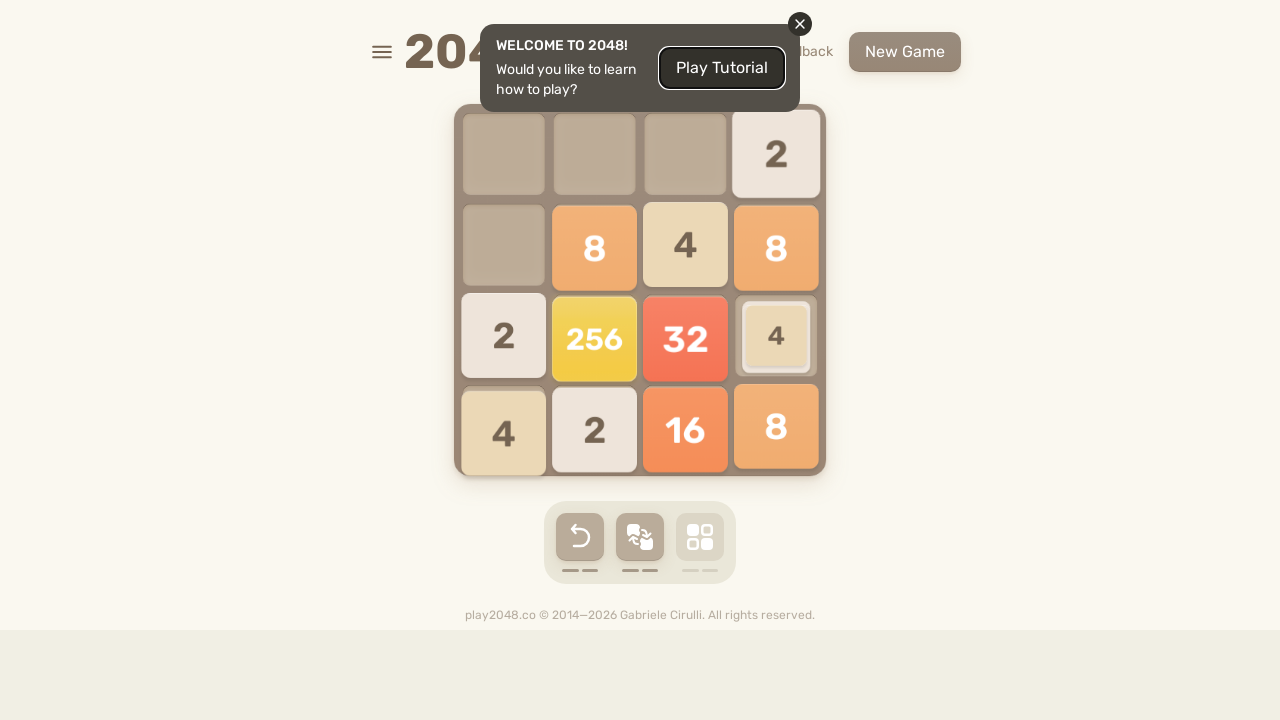

Pressed ArrowUp to move tiles up
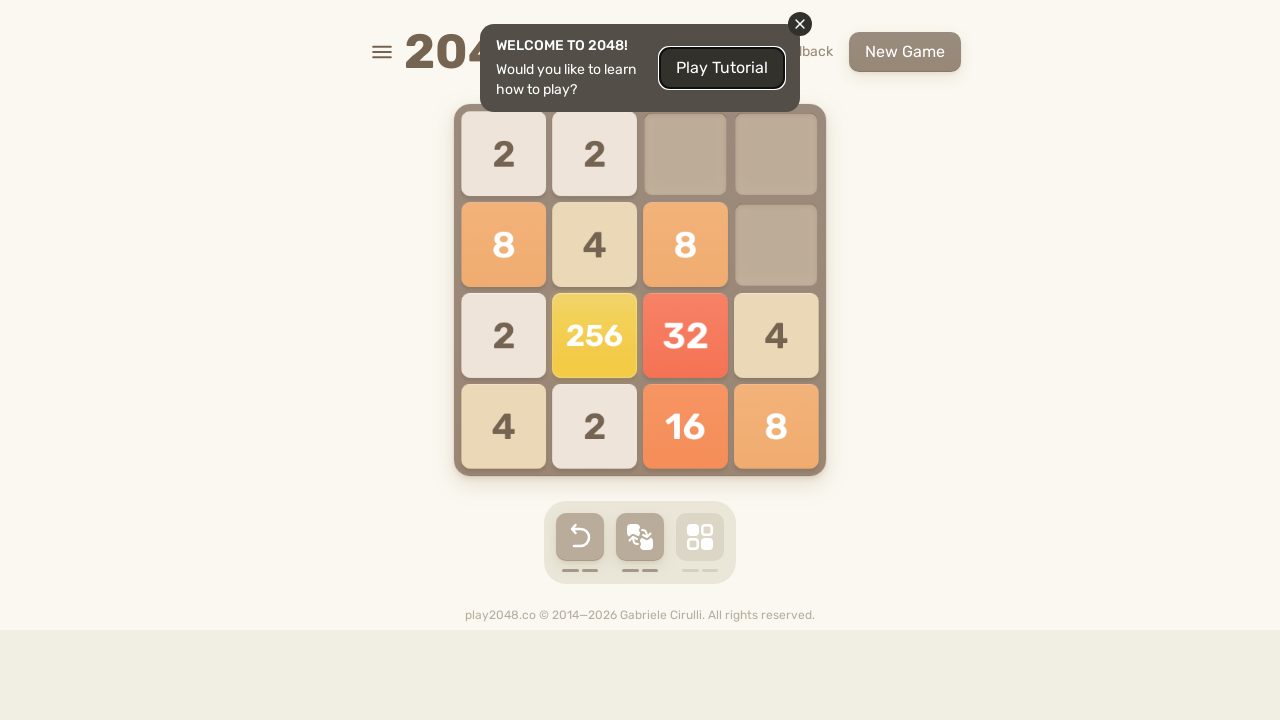

Pressed ArrowRight to move tiles right
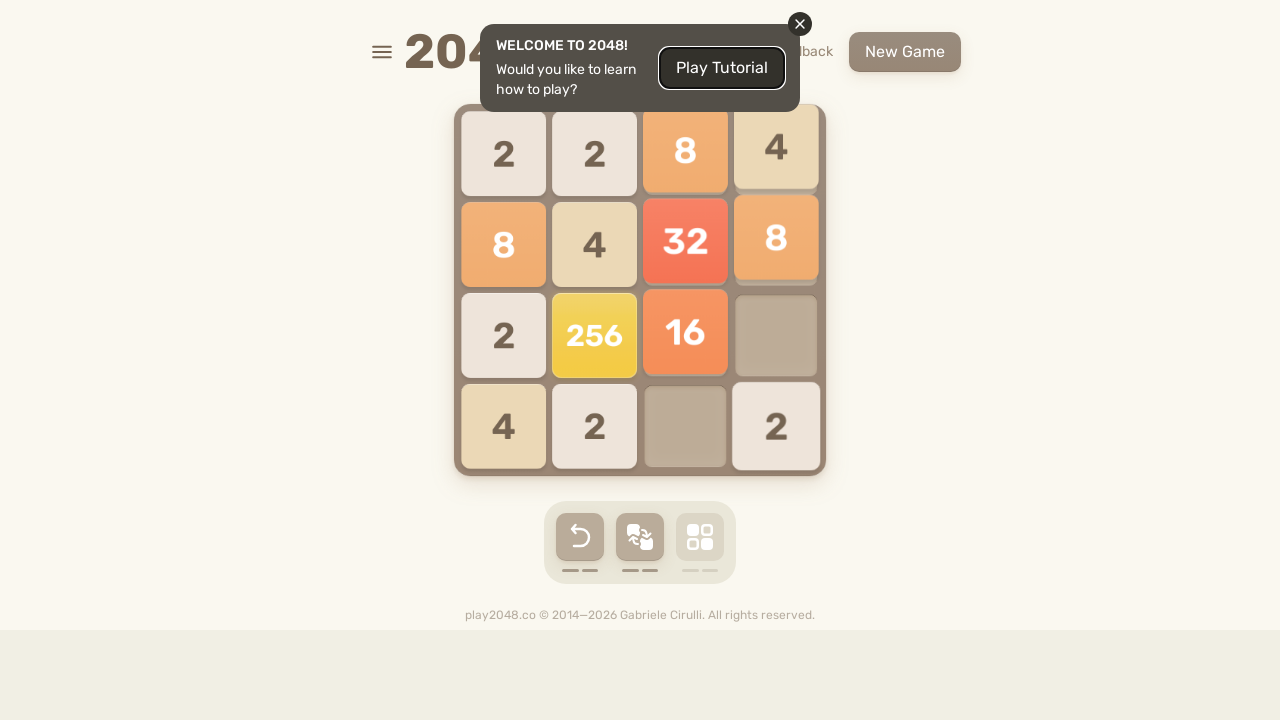

Pressed ArrowDown to move tiles down
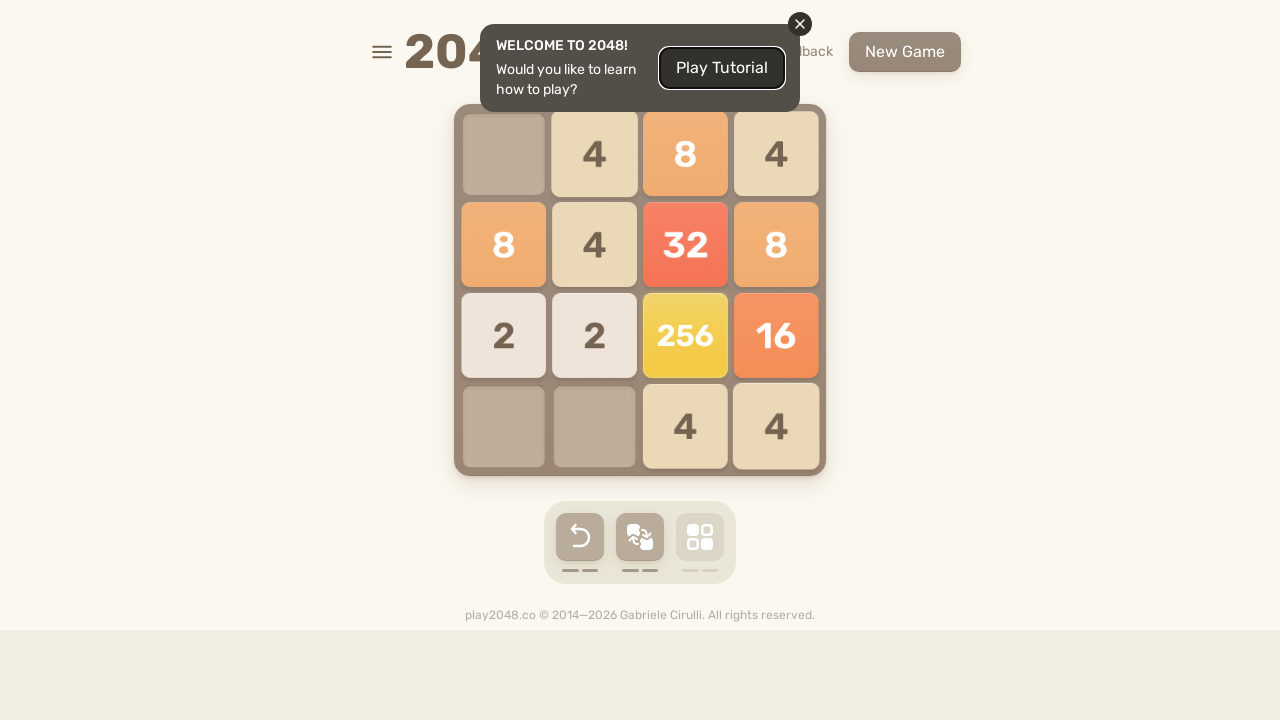

Pressed ArrowLeft to move tiles left
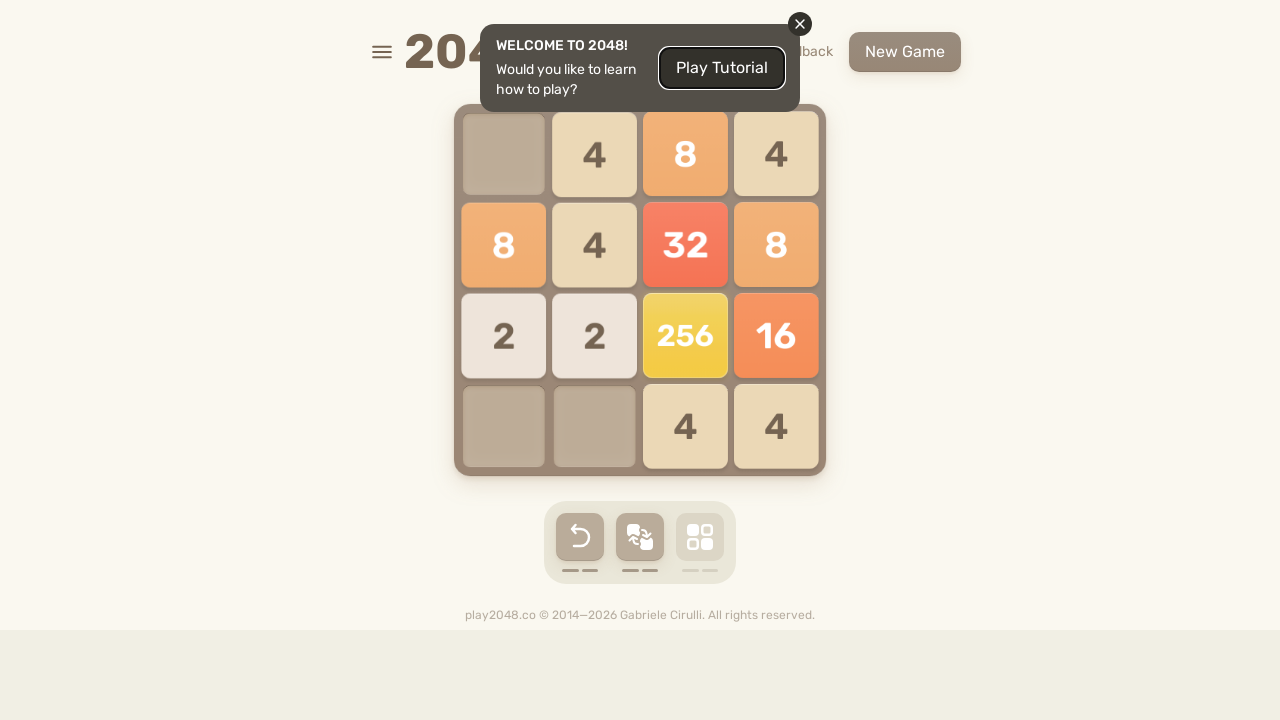

Pressed ArrowUp to move tiles up
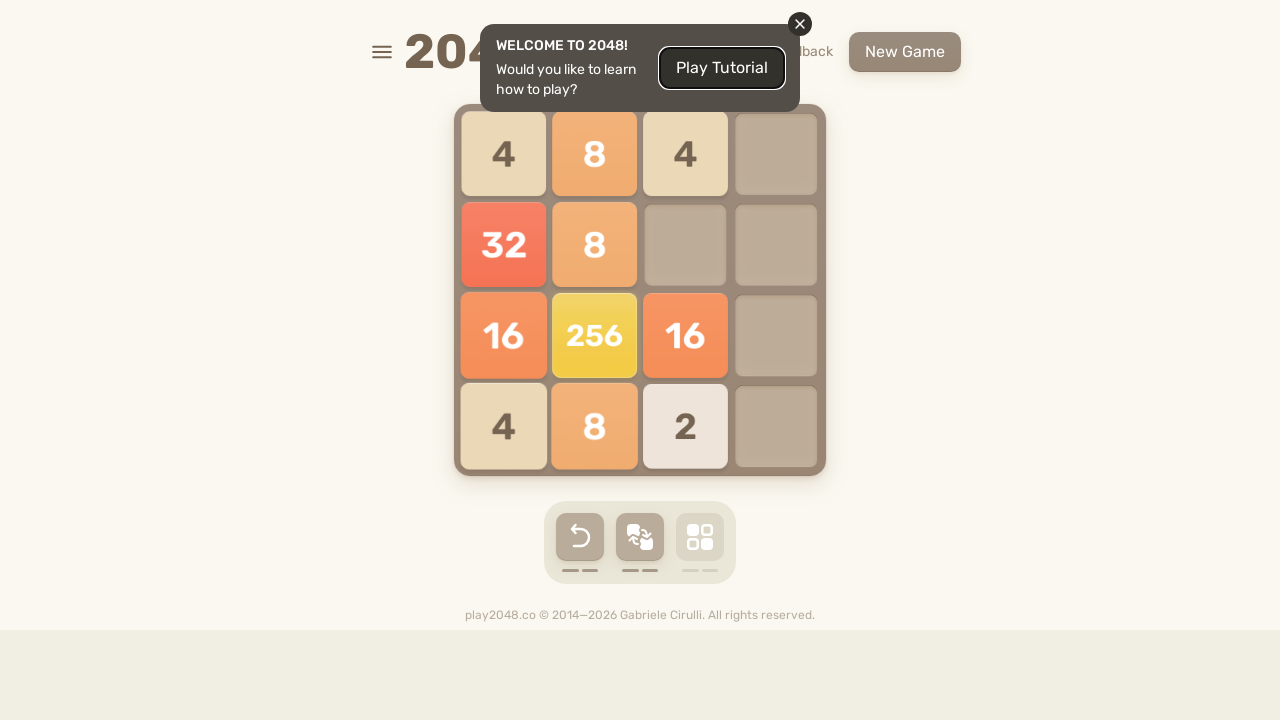

Pressed ArrowRight to move tiles right
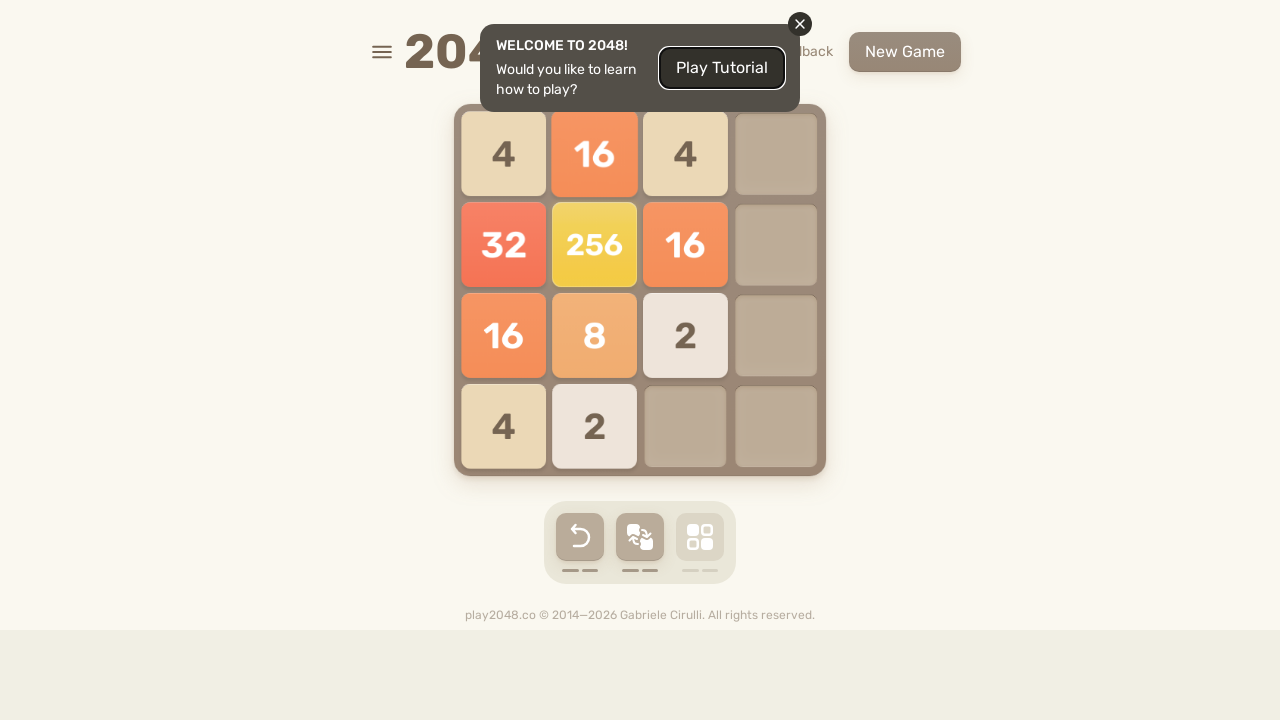

Pressed ArrowDown to move tiles down
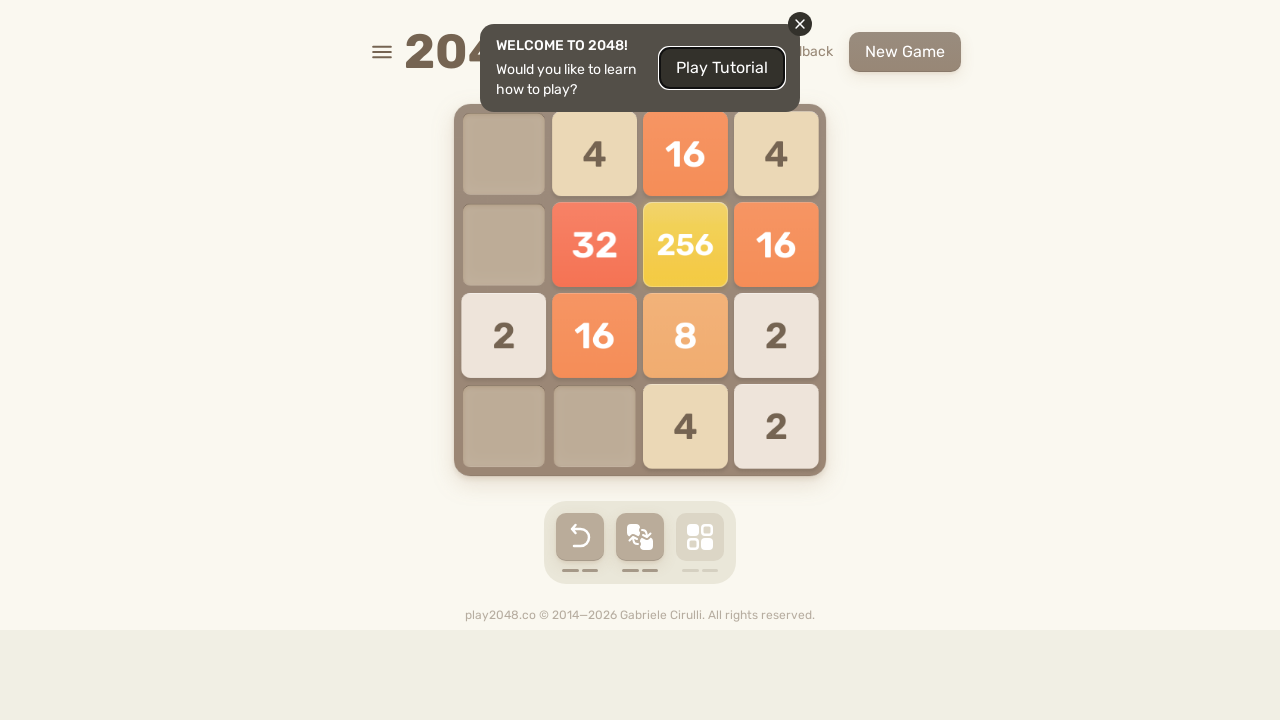

Pressed ArrowLeft to move tiles left
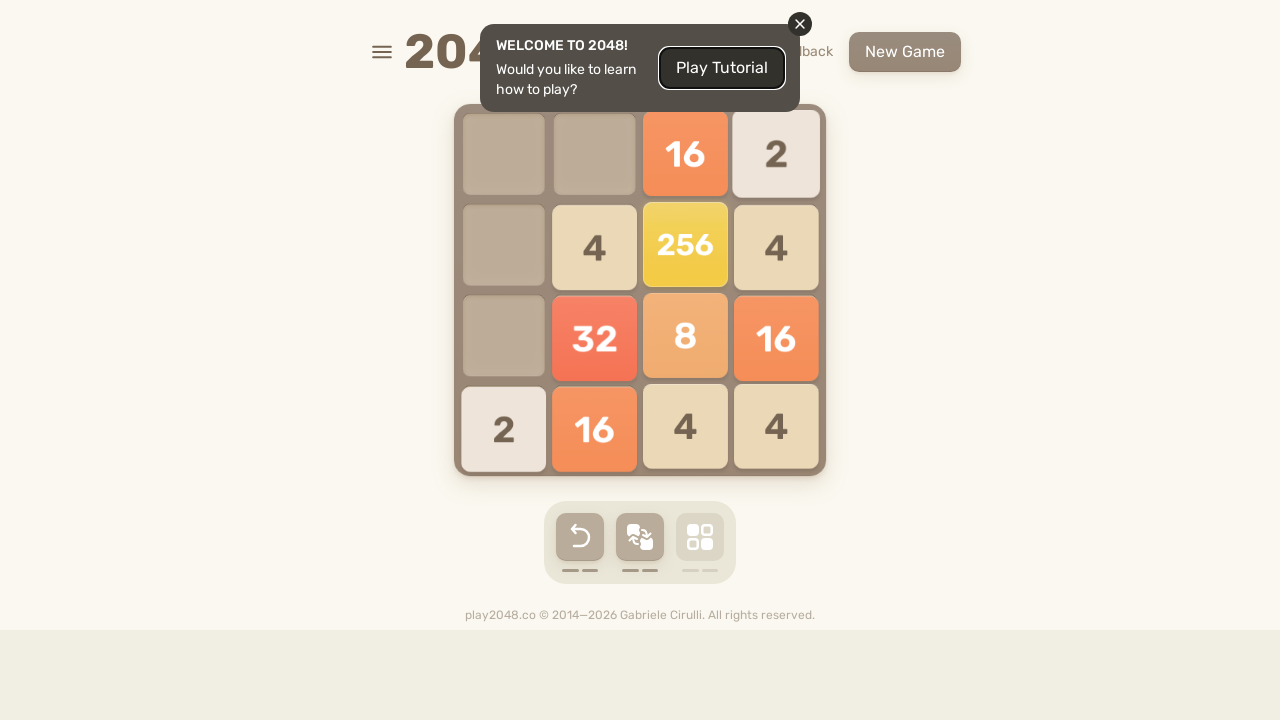

Pressed ArrowUp to move tiles up
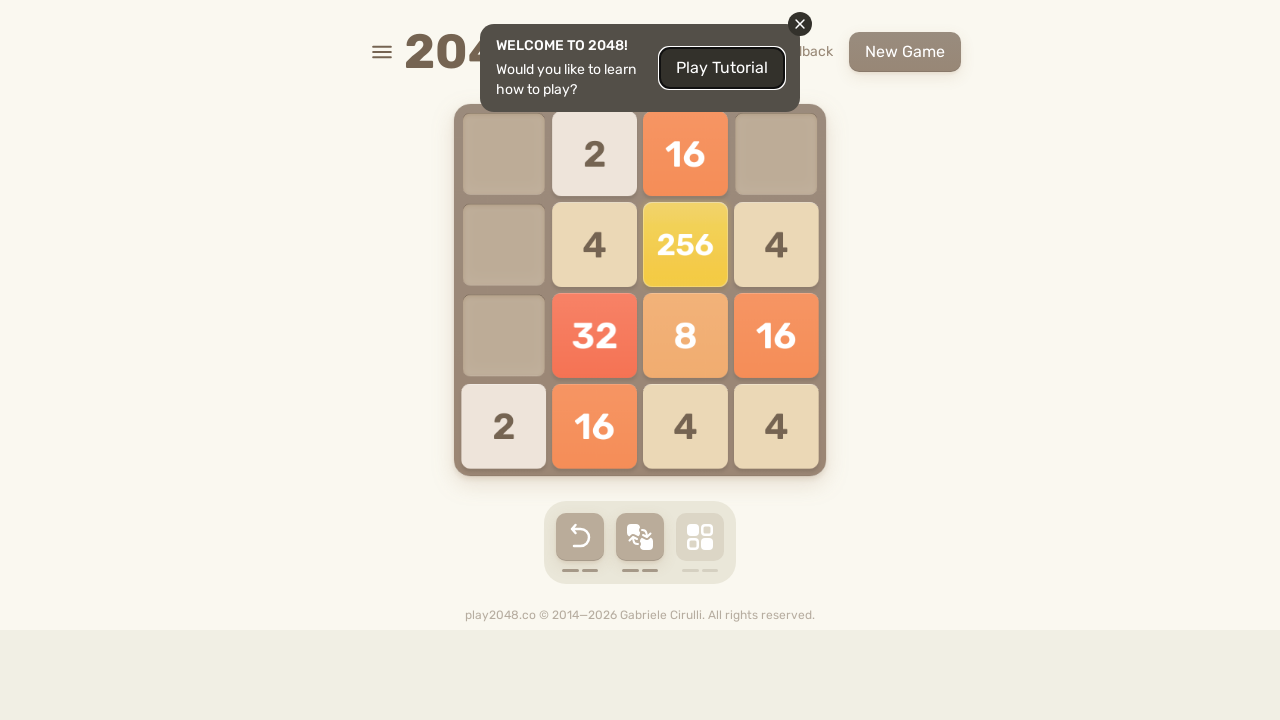

Pressed ArrowRight to move tiles right
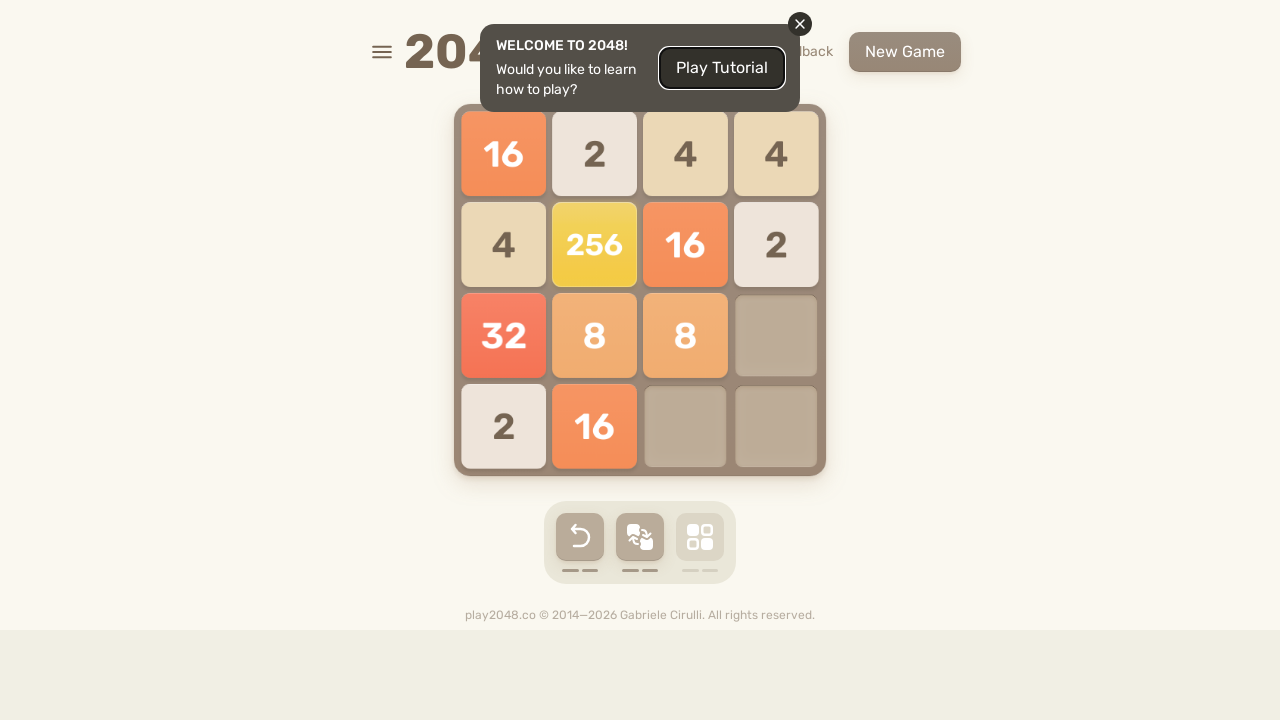

Pressed ArrowDown to move tiles down
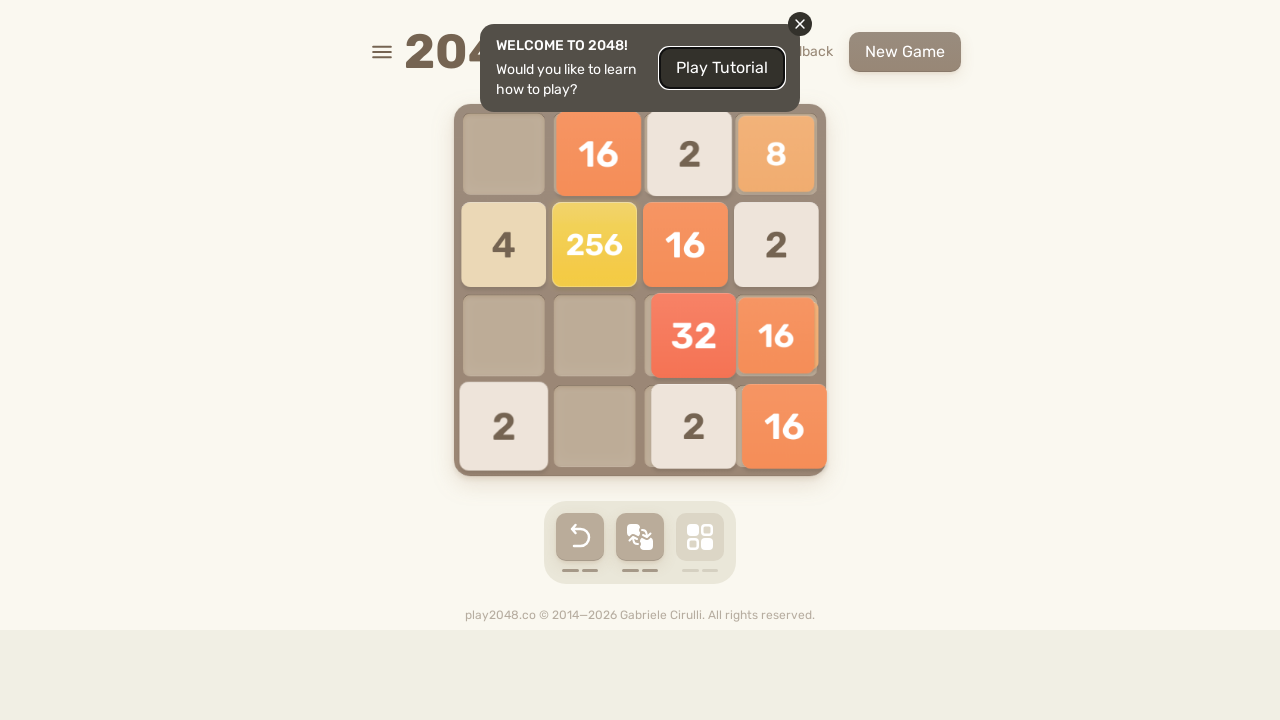

Pressed ArrowLeft to move tiles left
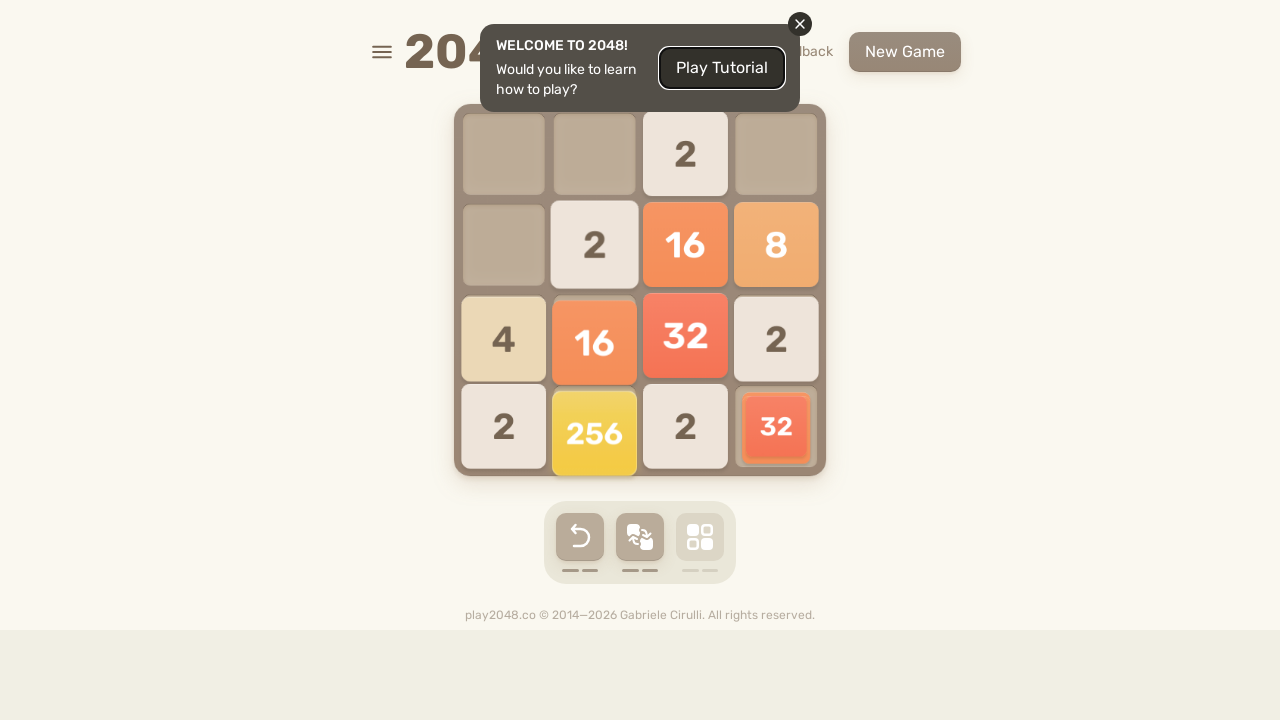

Pressed ArrowUp to move tiles up
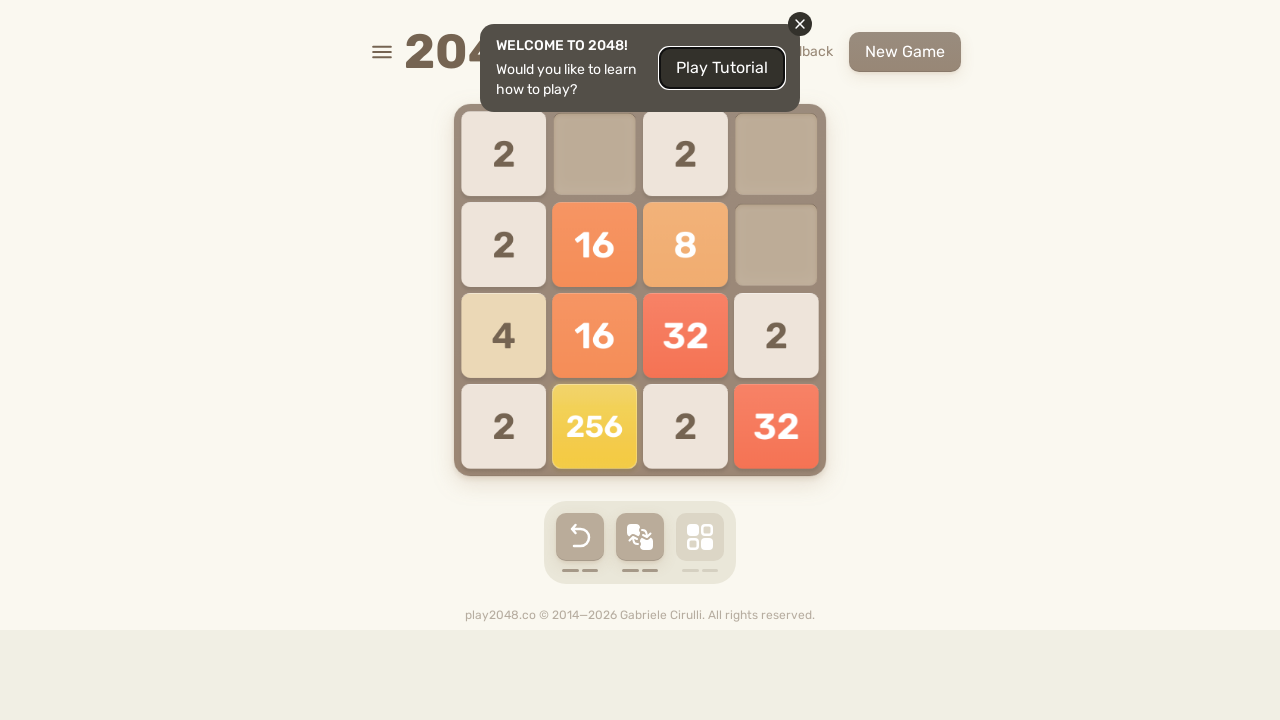

Pressed ArrowRight to move tiles right
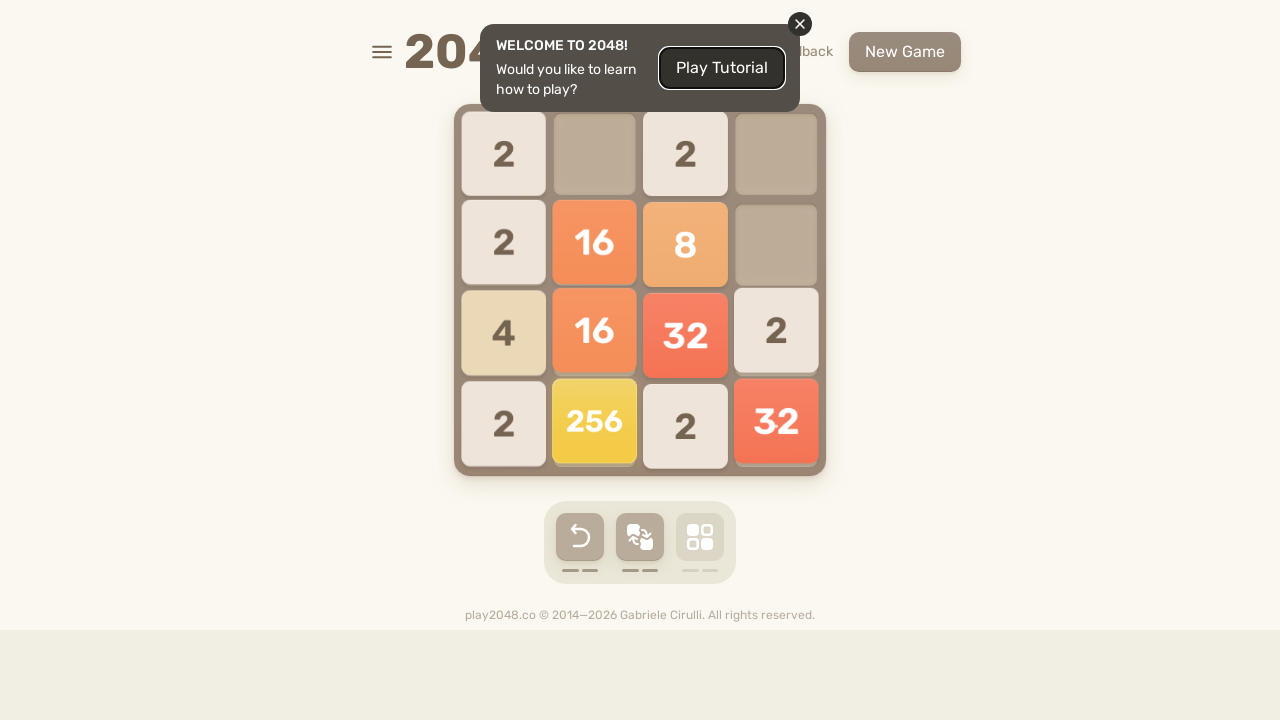

Pressed ArrowDown to move tiles down
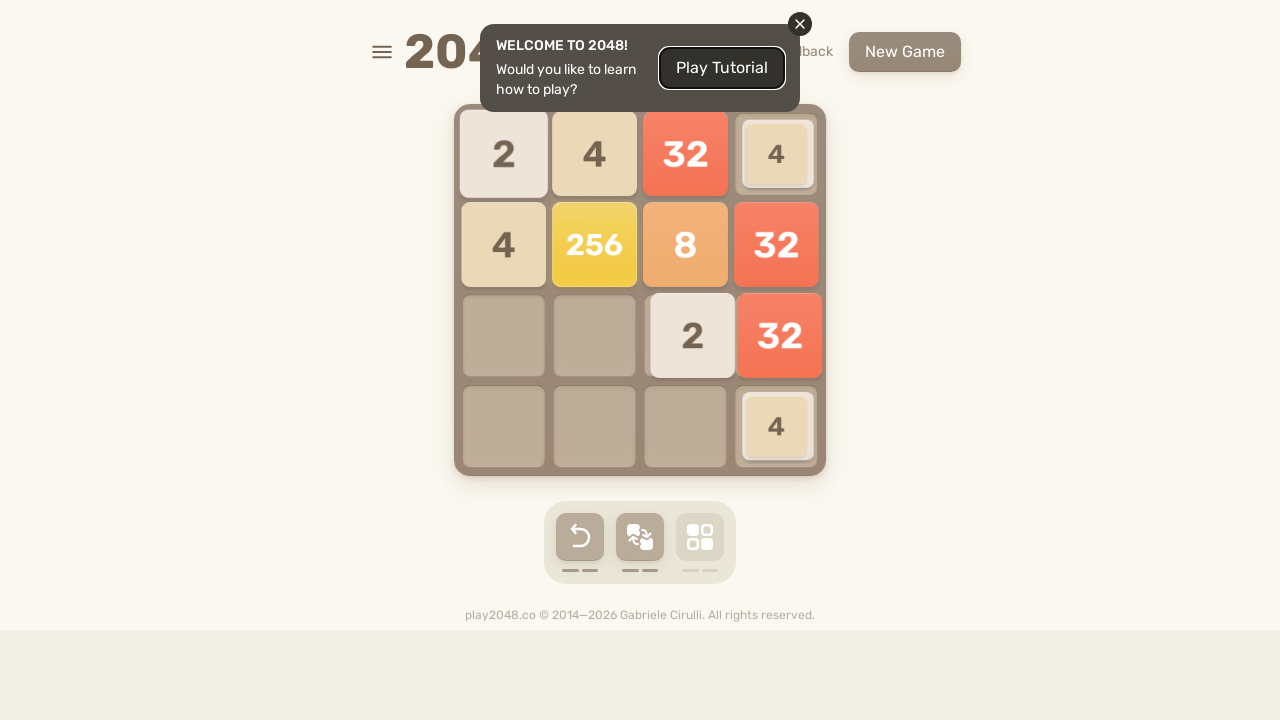

Pressed ArrowLeft to move tiles left
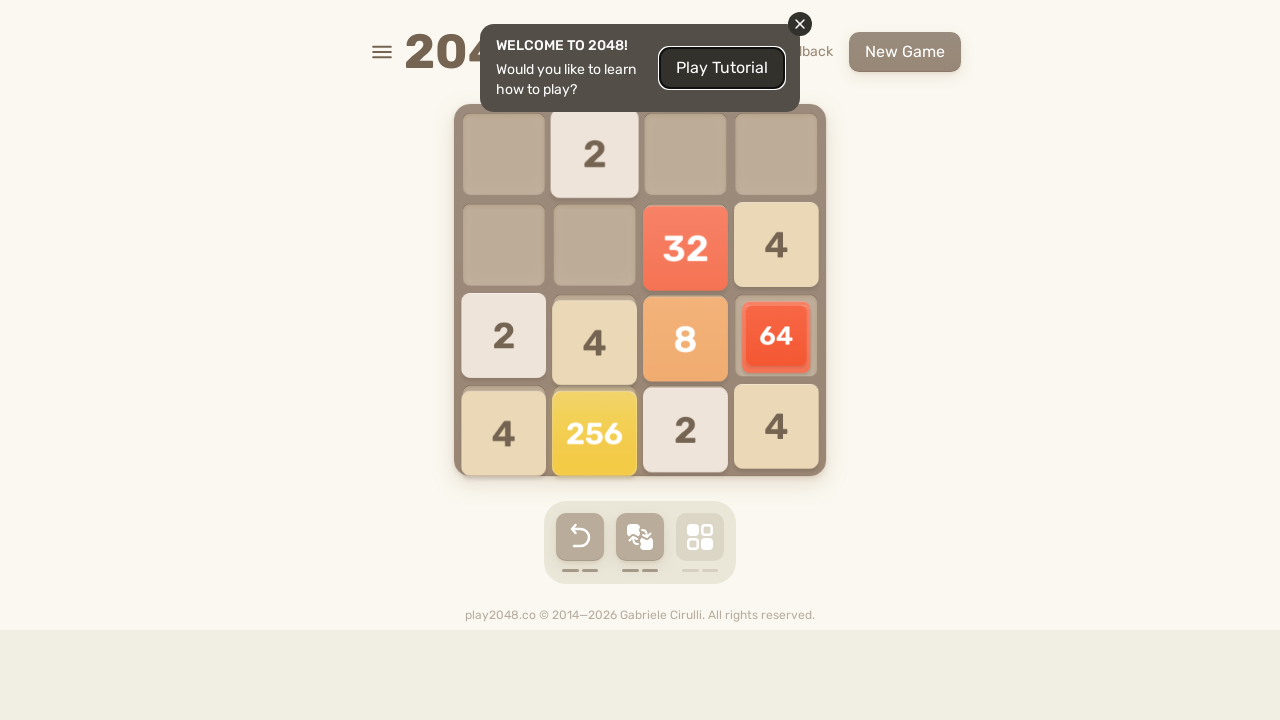

Pressed ArrowUp to move tiles up
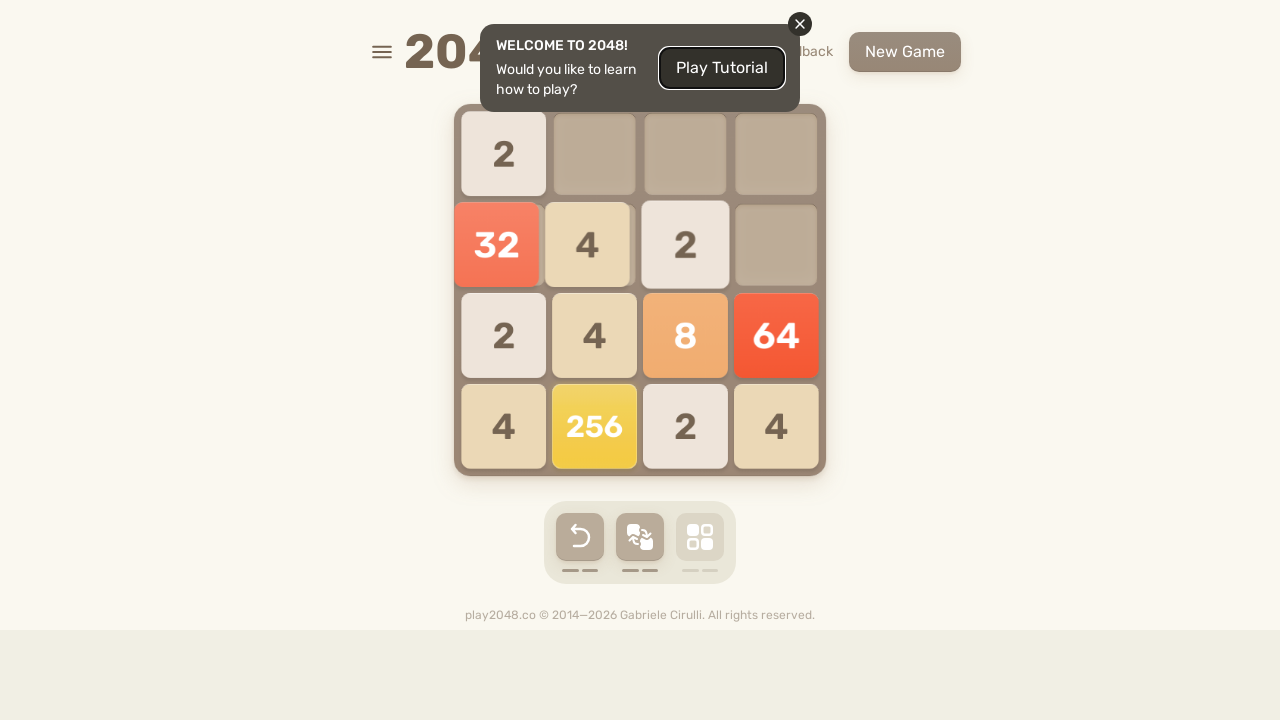

Pressed ArrowRight to move tiles right
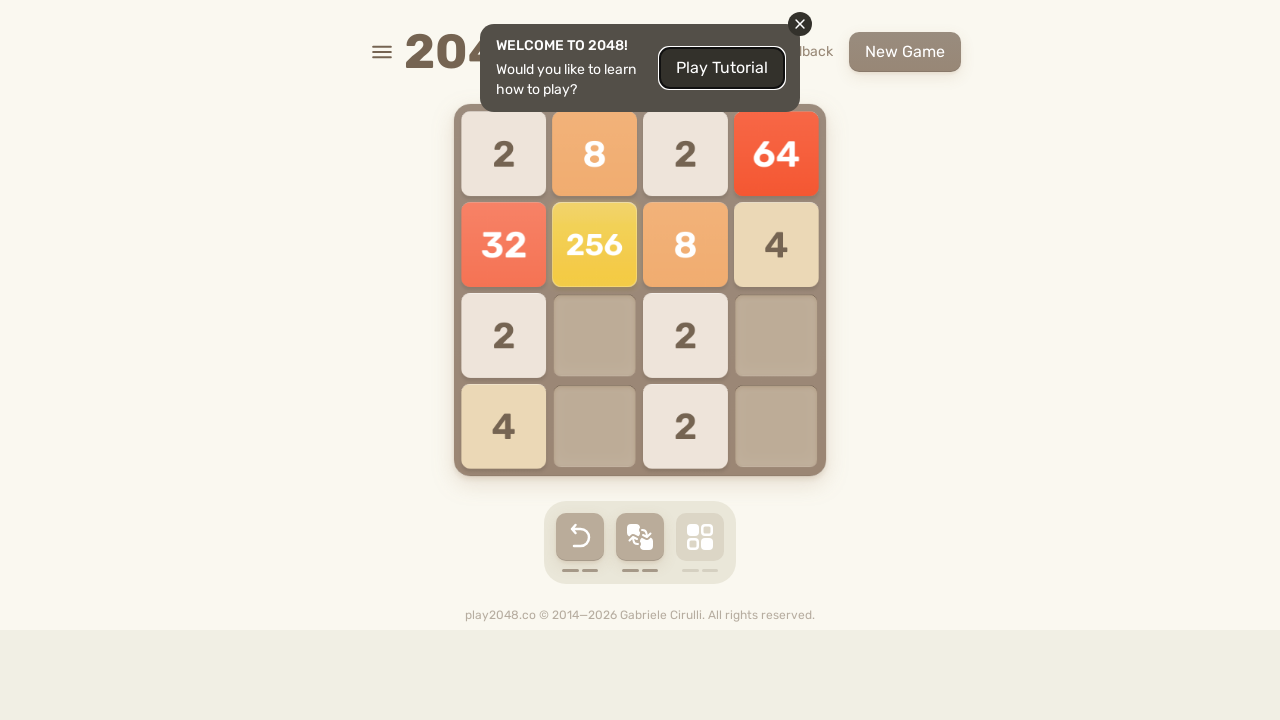

Pressed ArrowDown to move tiles down
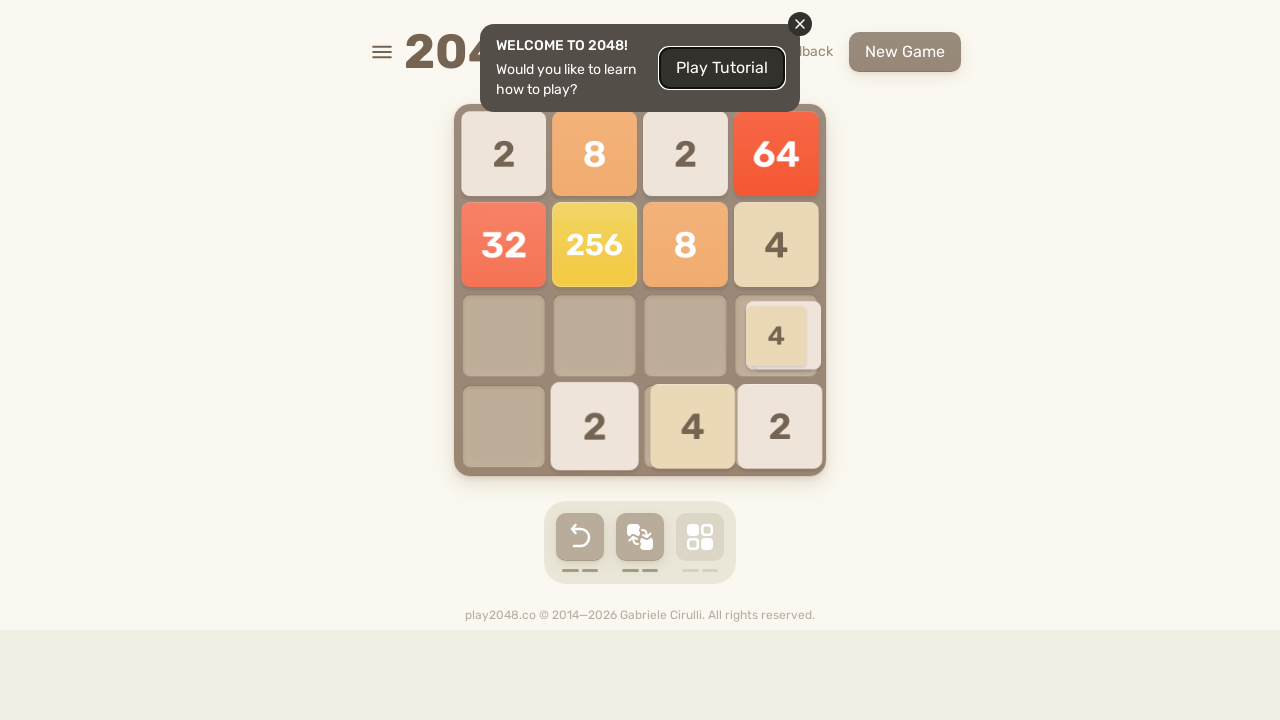

Pressed ArrowLeft to move tiles left
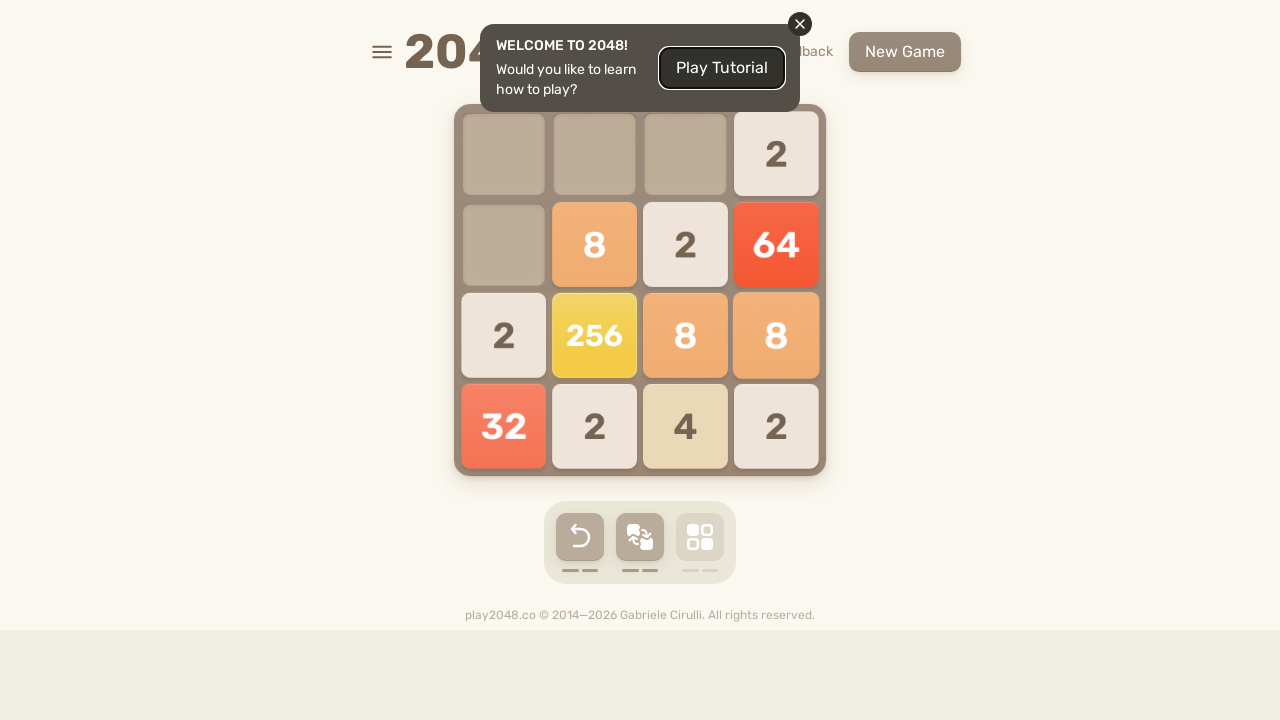

Pressed ArrowUp to move tiles up
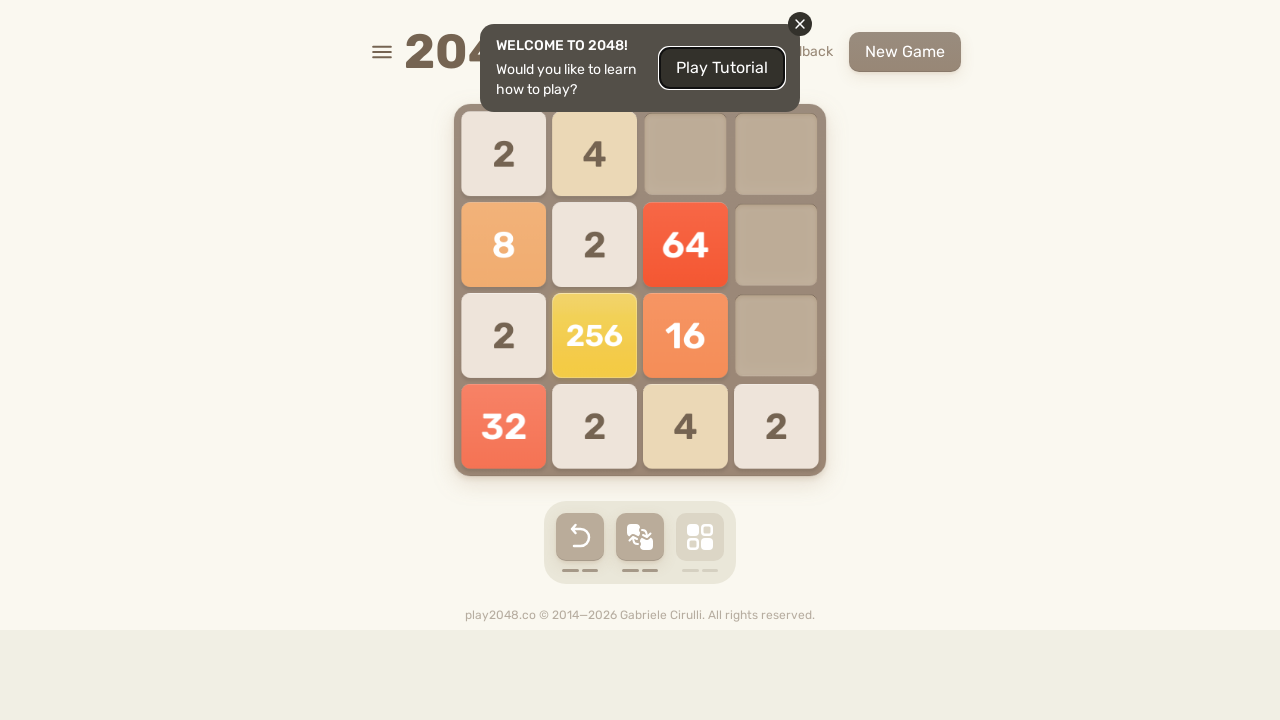

Pressed ArrowRight to move tiles right
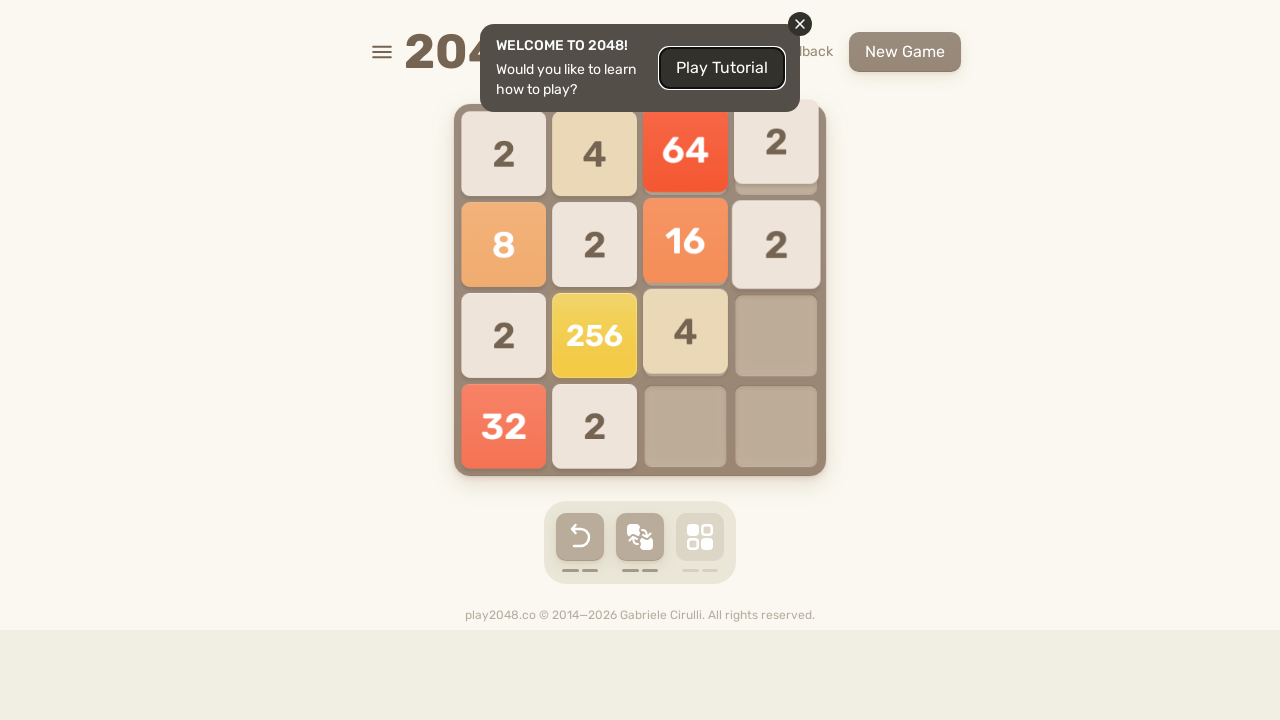

Pressed ArrowDown to move tiles down
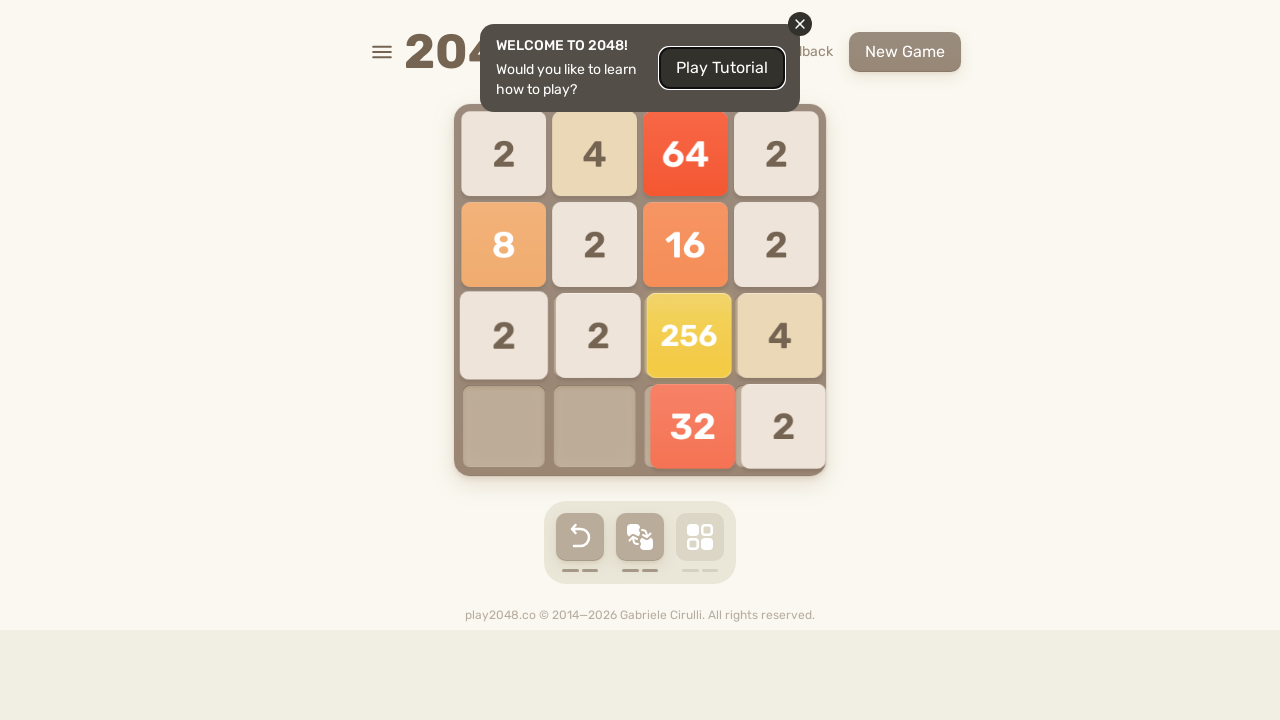

Pressed ArrowLeft to move tiles left
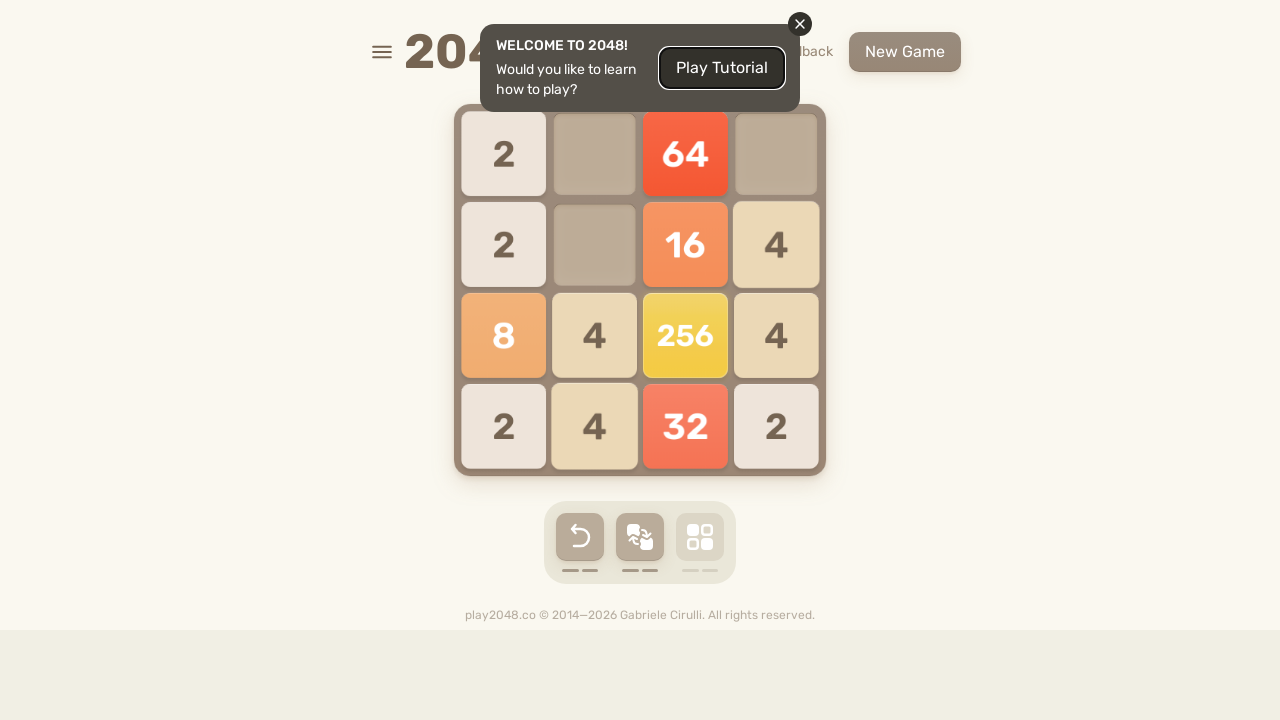

Pressed ArrowUp to move tiles up
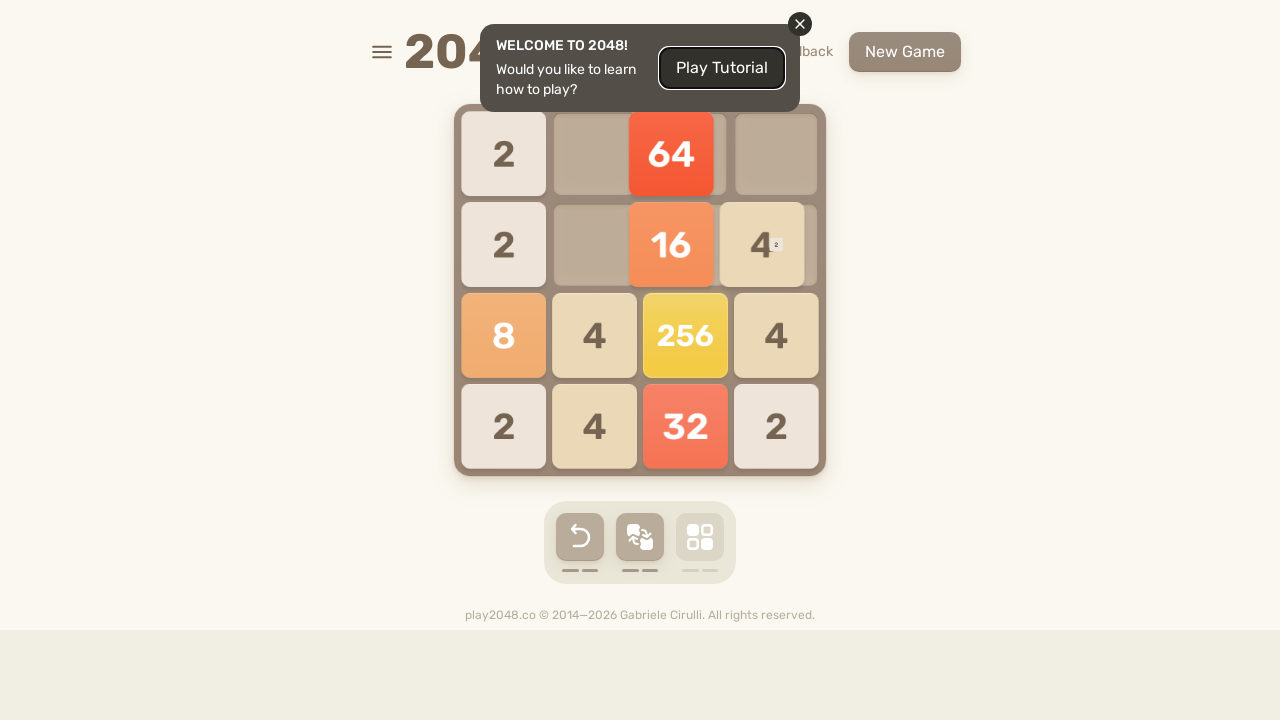

Pressed ArrowRight to move tiles right
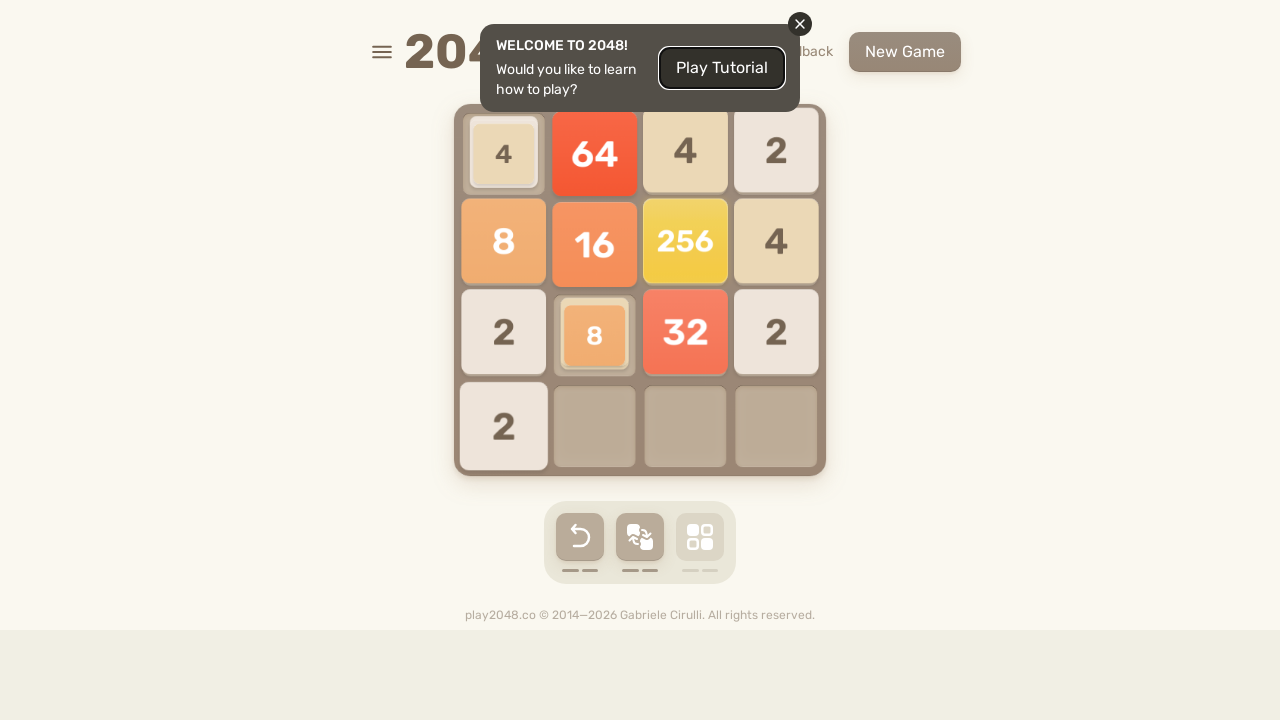

Pressed ArrowDown to move tiles down
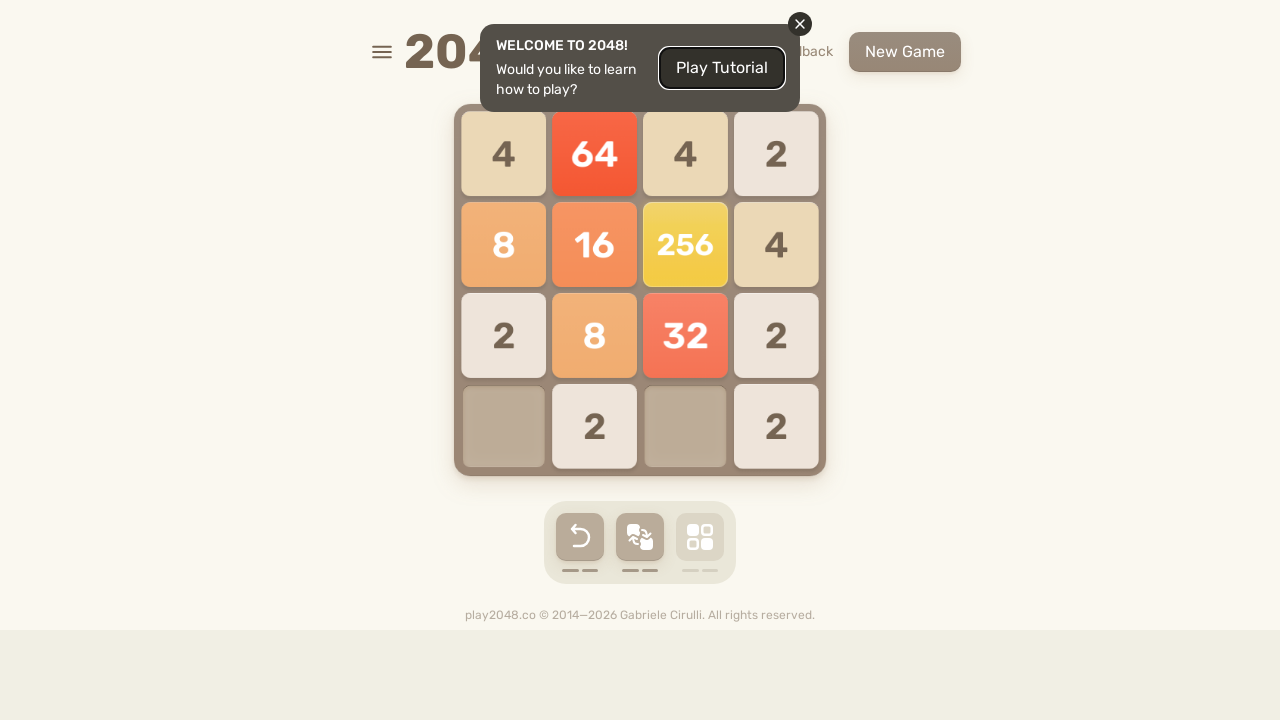

Pressed ArrowLeft to move tiles left
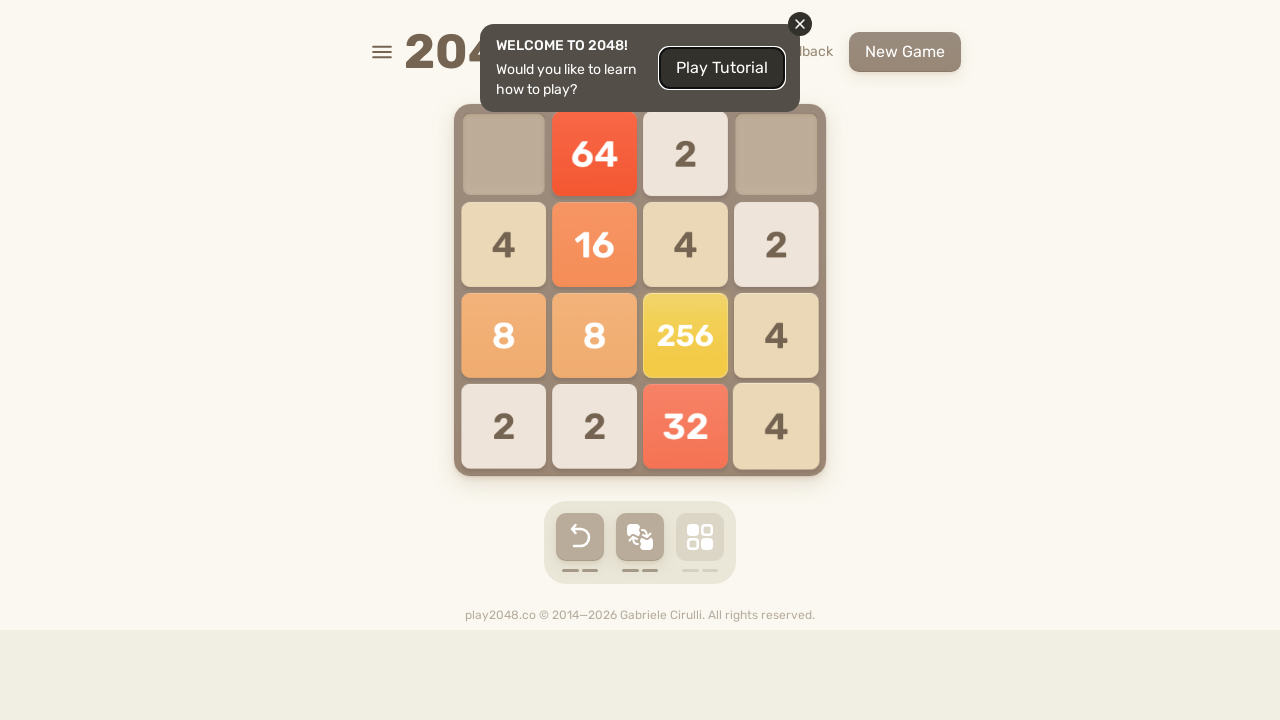

Pressed ArrowUp to move tiles up
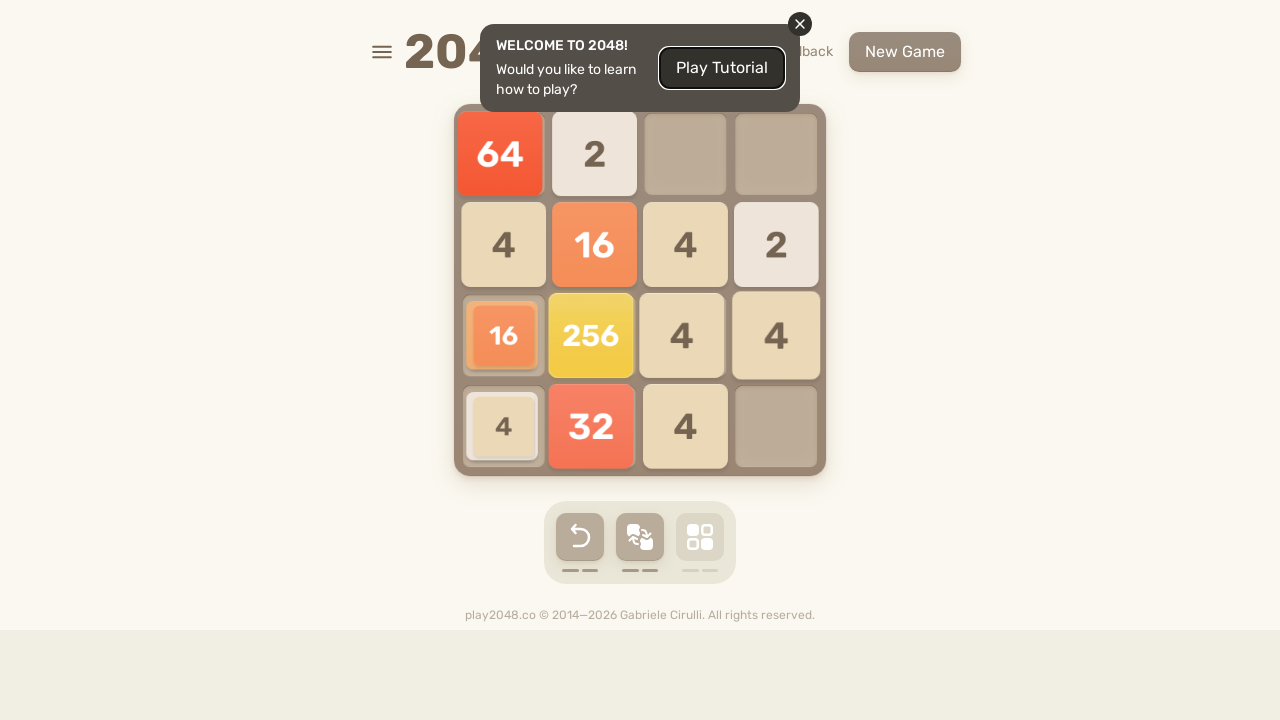

Pressed ArrowRight to move tiles right
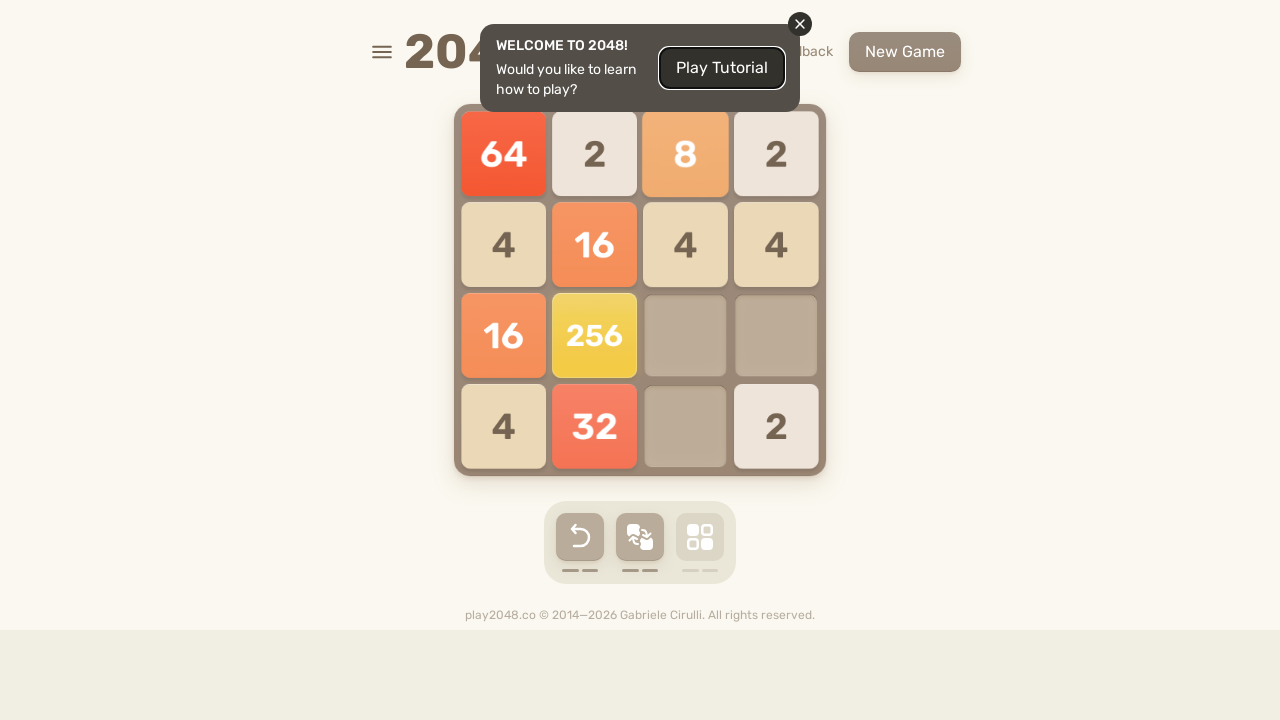

Pressed ArrowDown to move tiles down
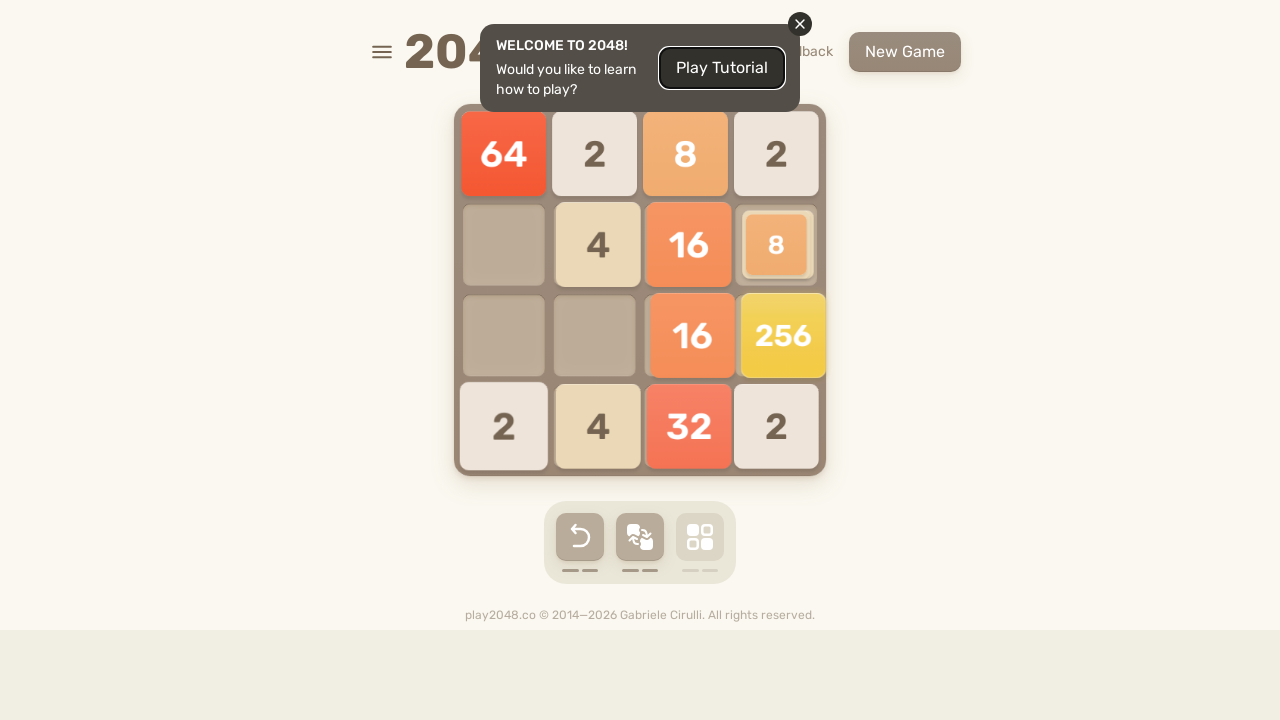

Pressed ArrowLeft to move tiles left
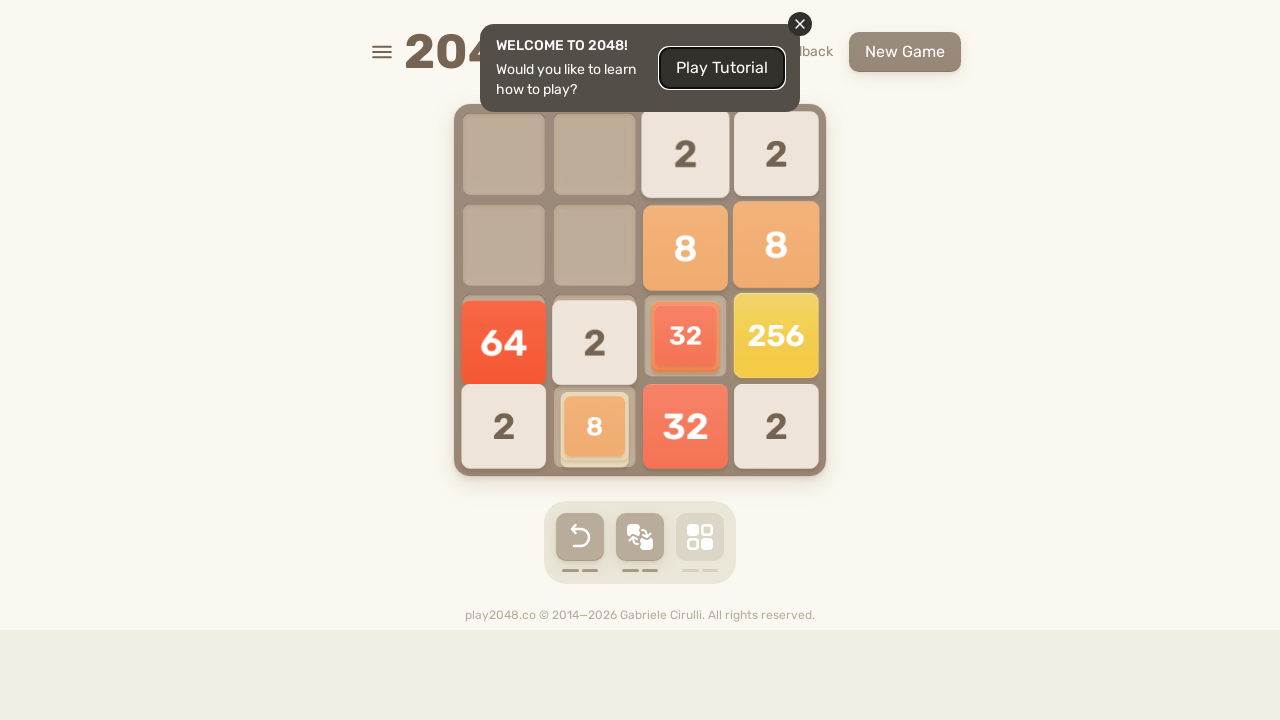

Pressed ArrowUp to move tiles up
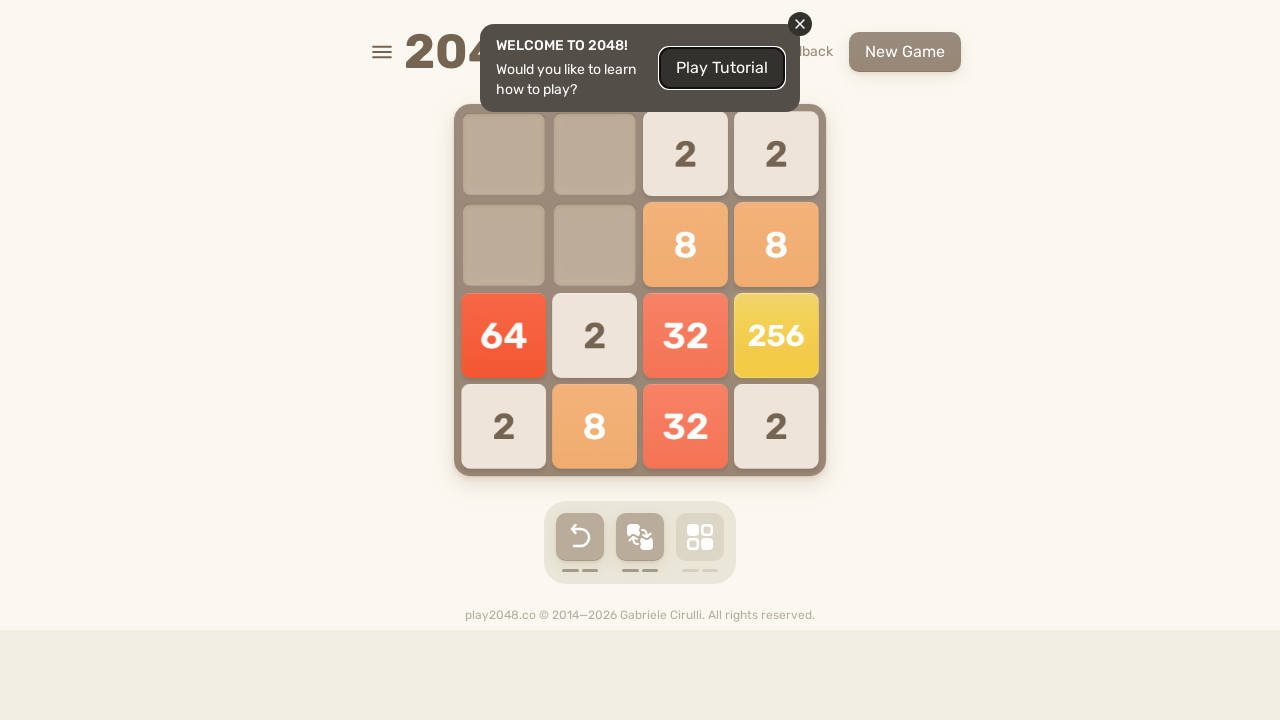

Pressed ArrowRight to move tiles right
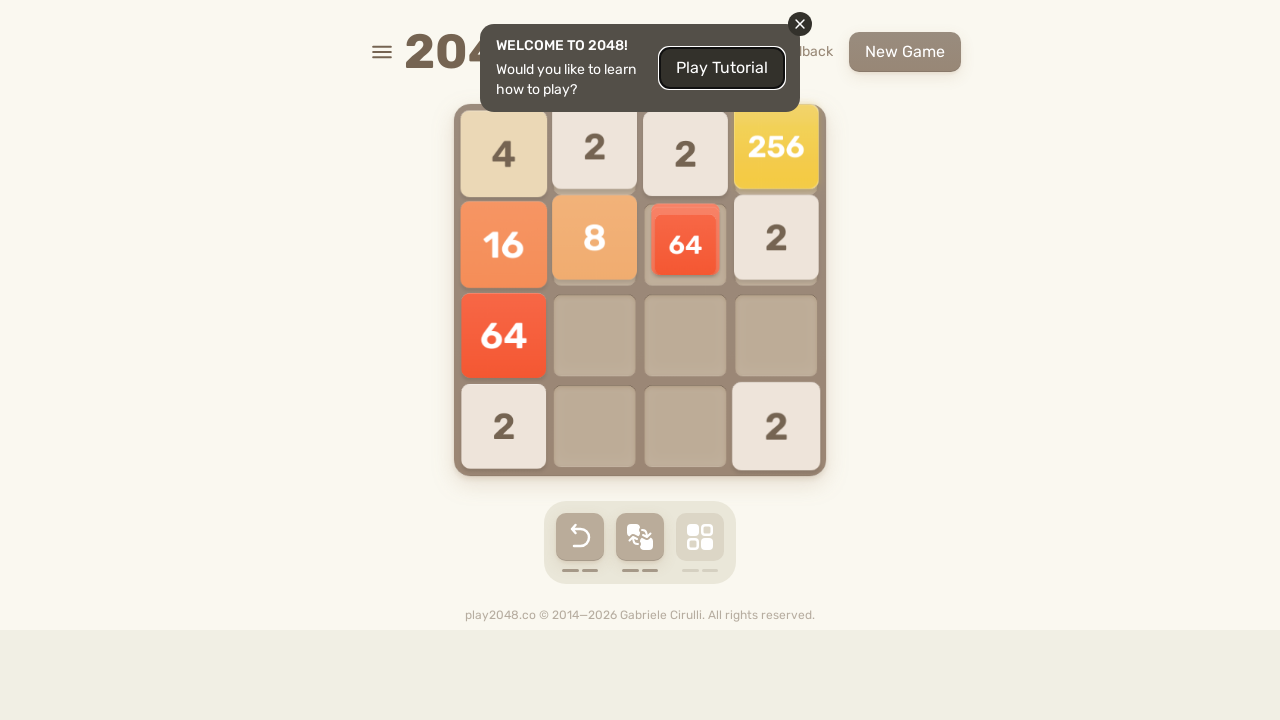

Pressed ArrowDown to move tiles down
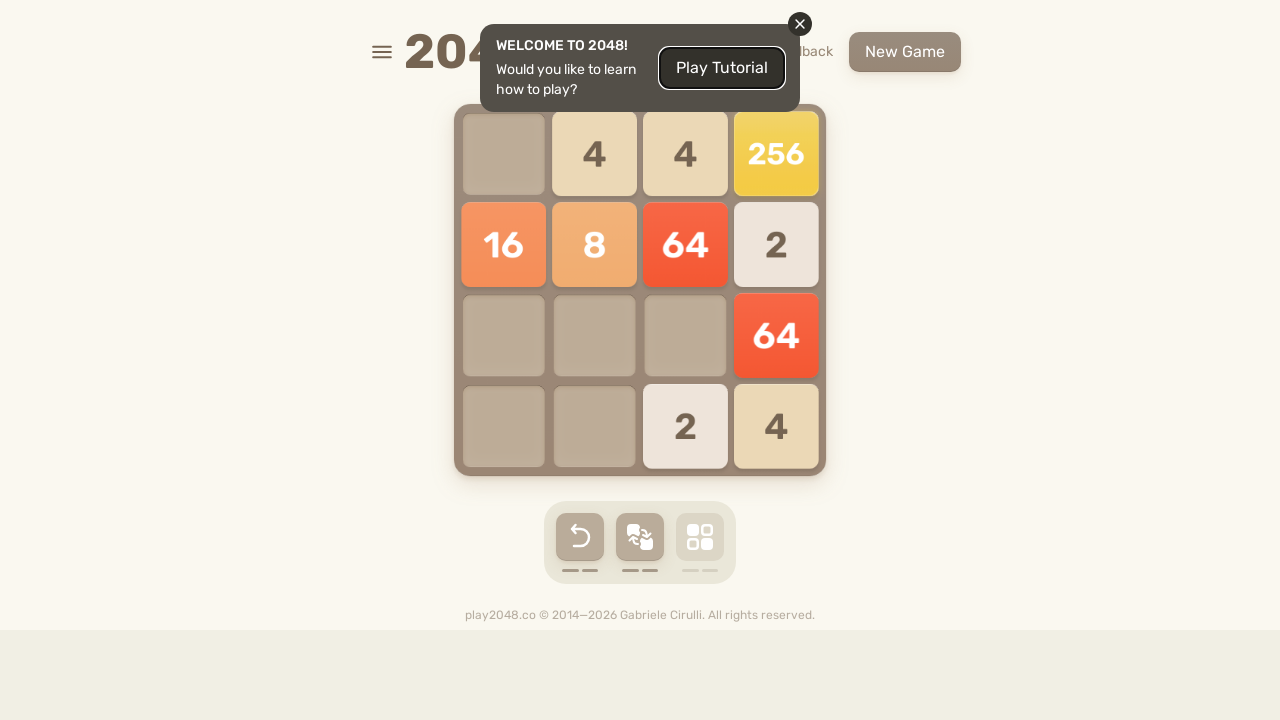

Pressed ArrowLeft to move tiles left
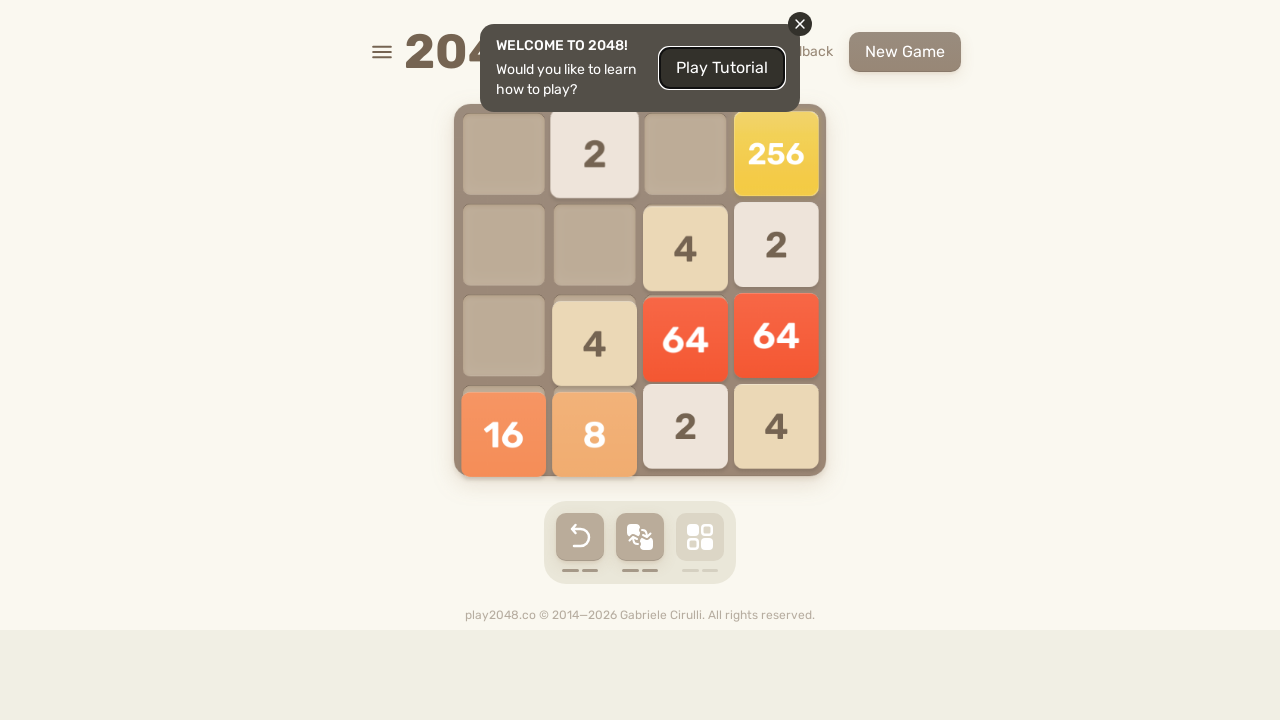

Pressed ArrowUp to move tiles up
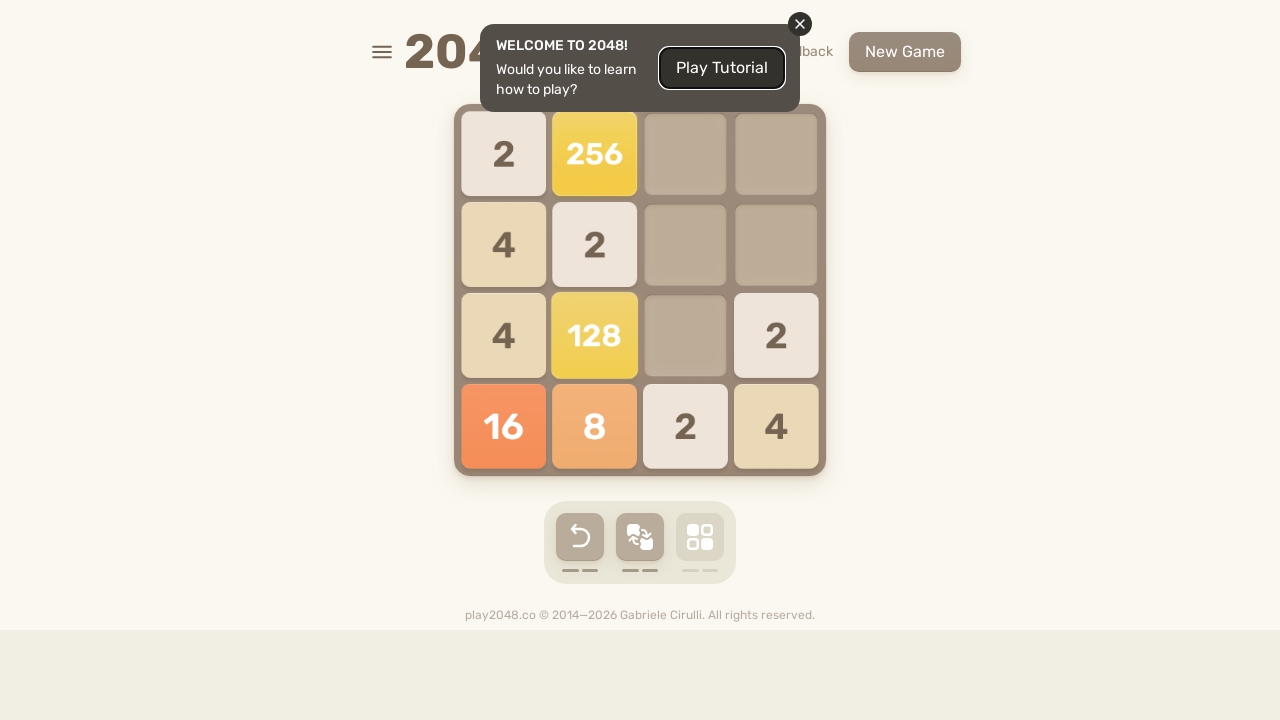

Pressed ArrowRight to move tiles right
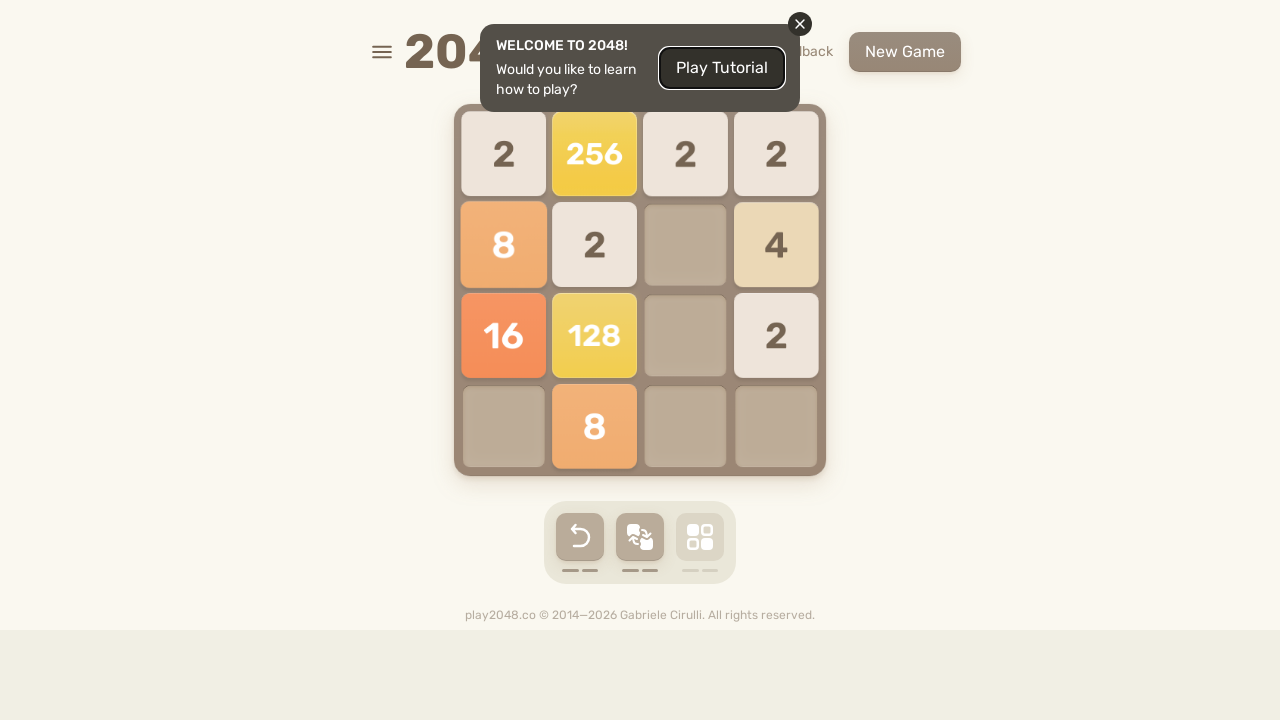

Pressed ArrowDown to move tiles down
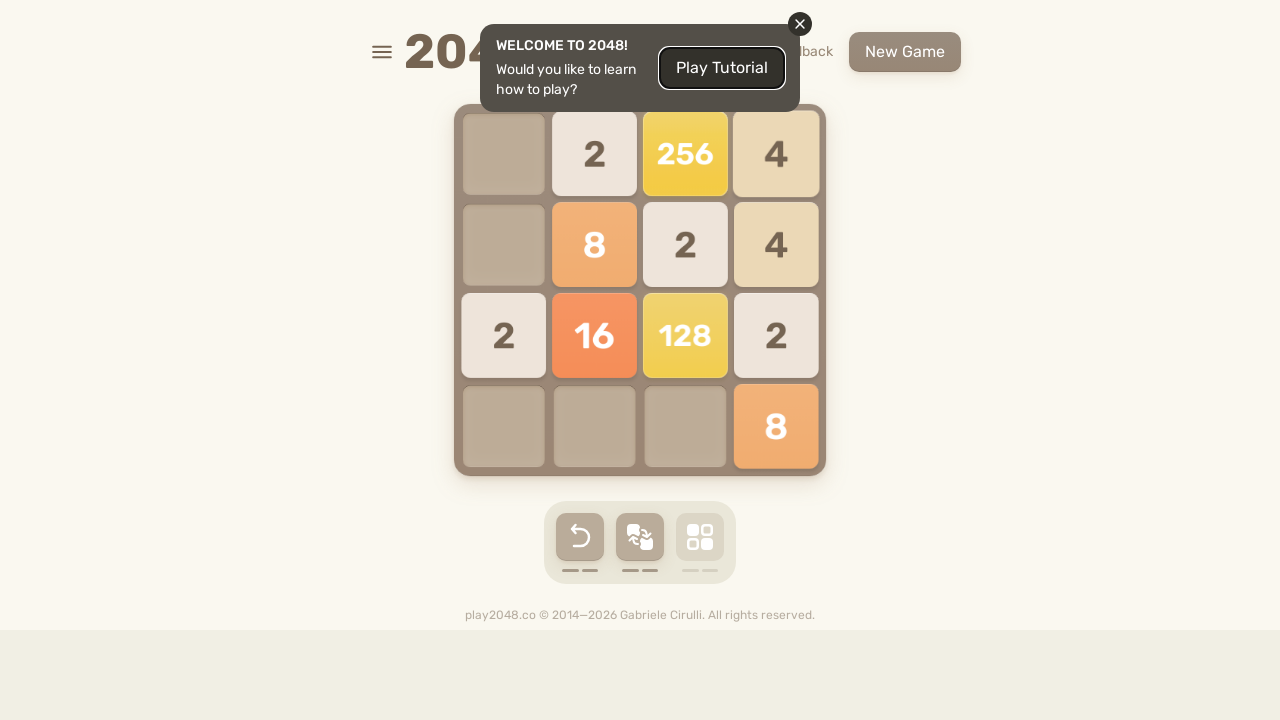

Pressed ArrowLeft to move tiles left
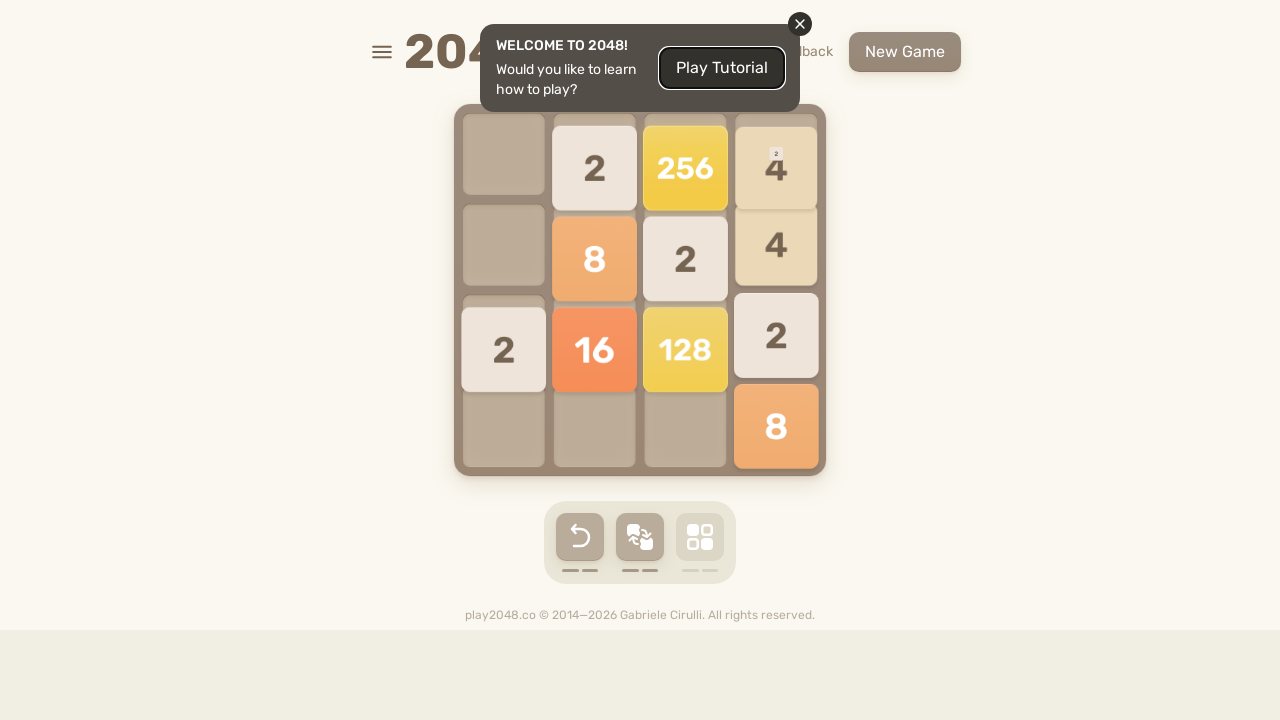

Pressed ArrowUp to move tiles up
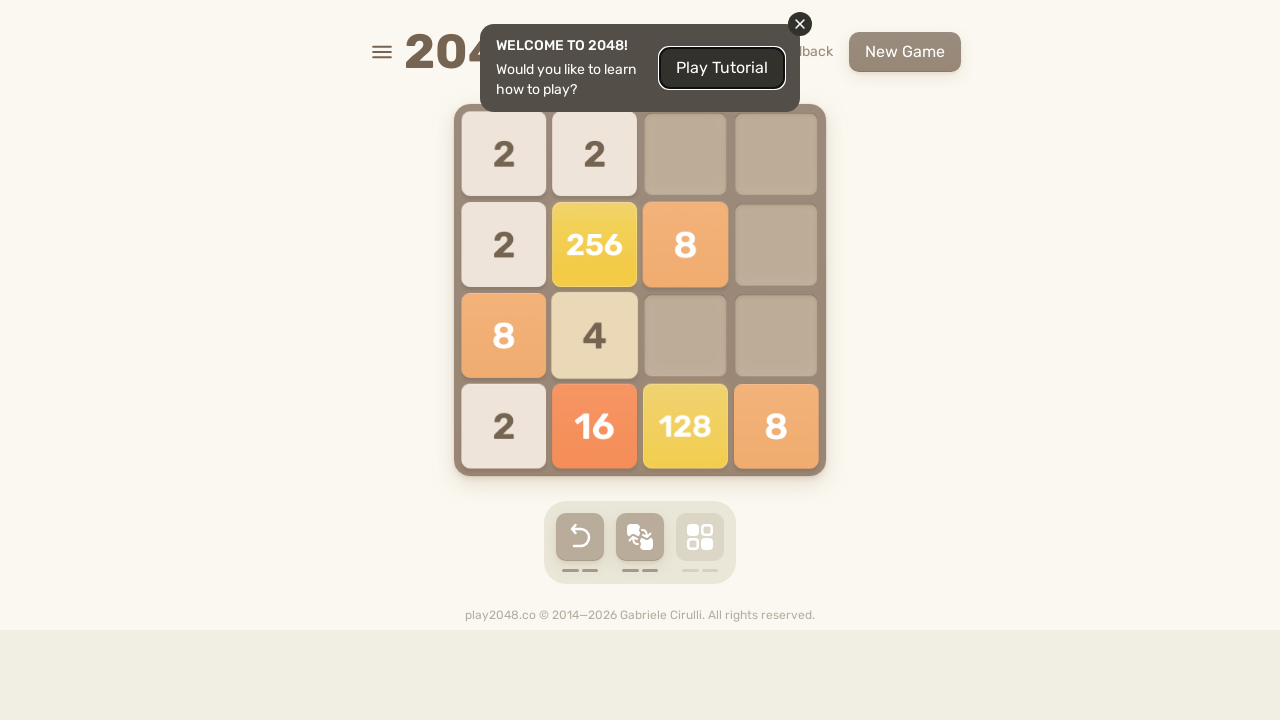

Pressed ArrowRight to move tiles right
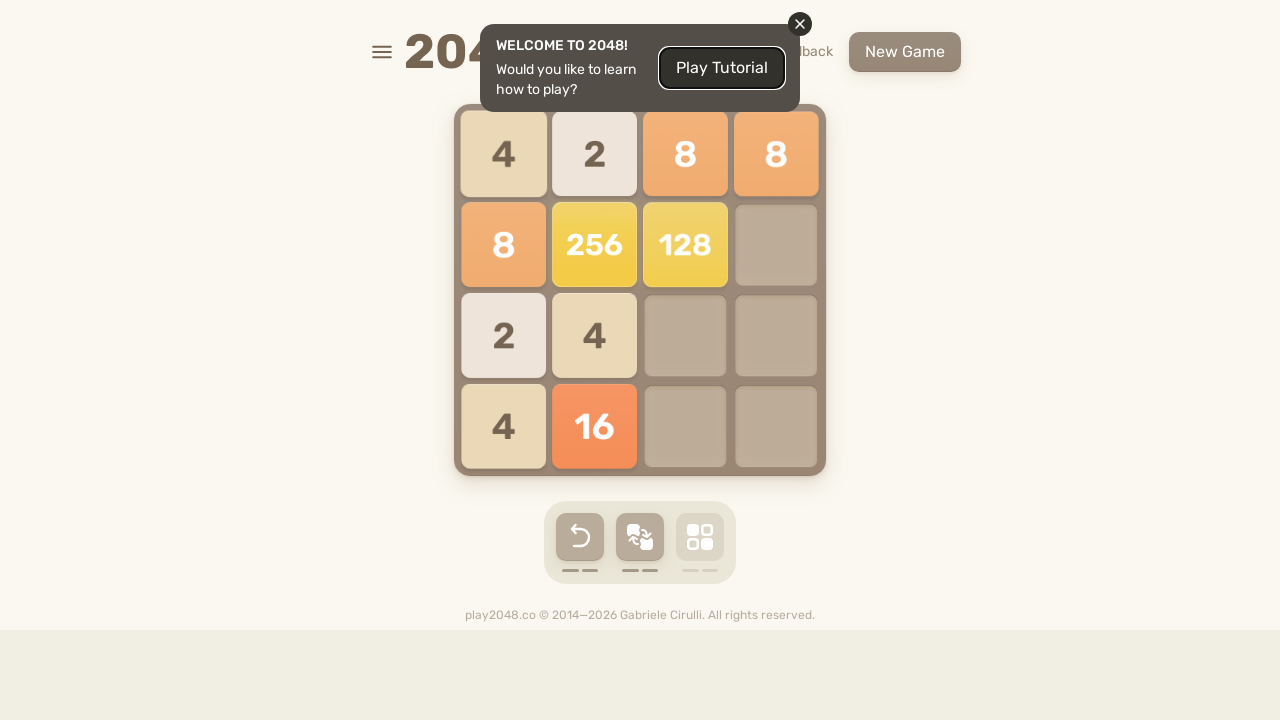

Pressed ArrowDown to move tiles down
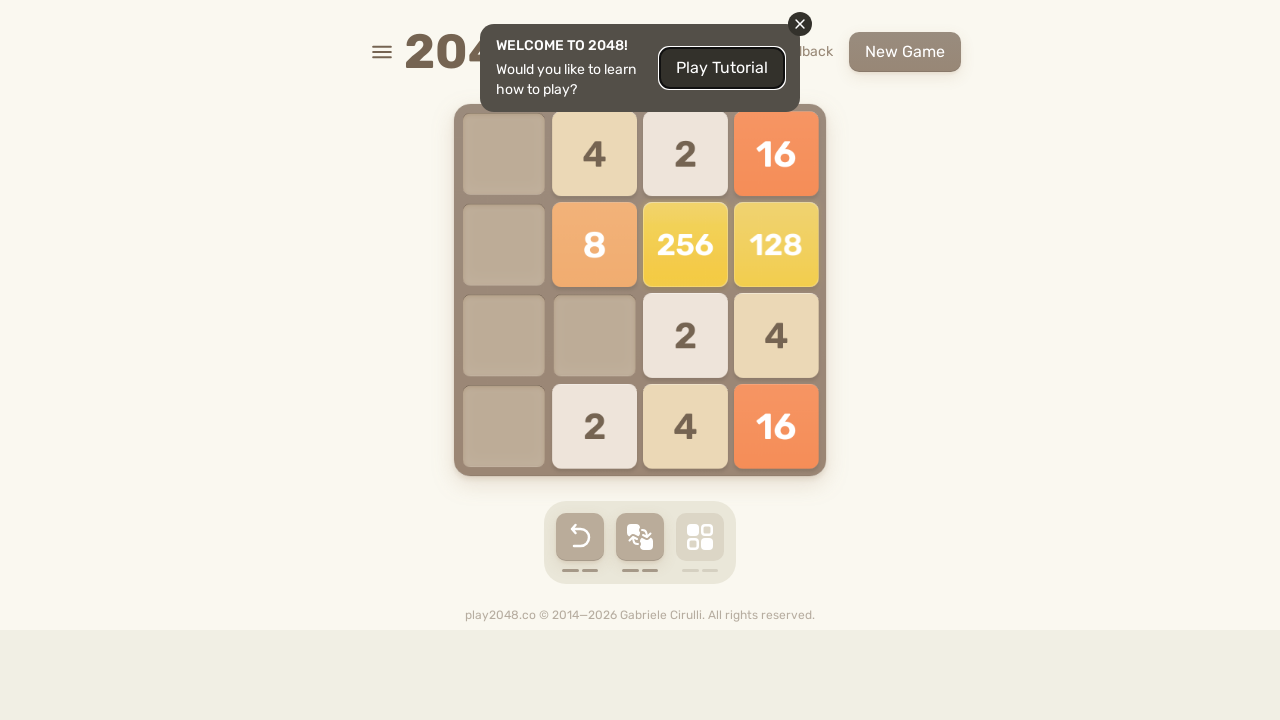

Pressed ArrowLeft to move tiles left
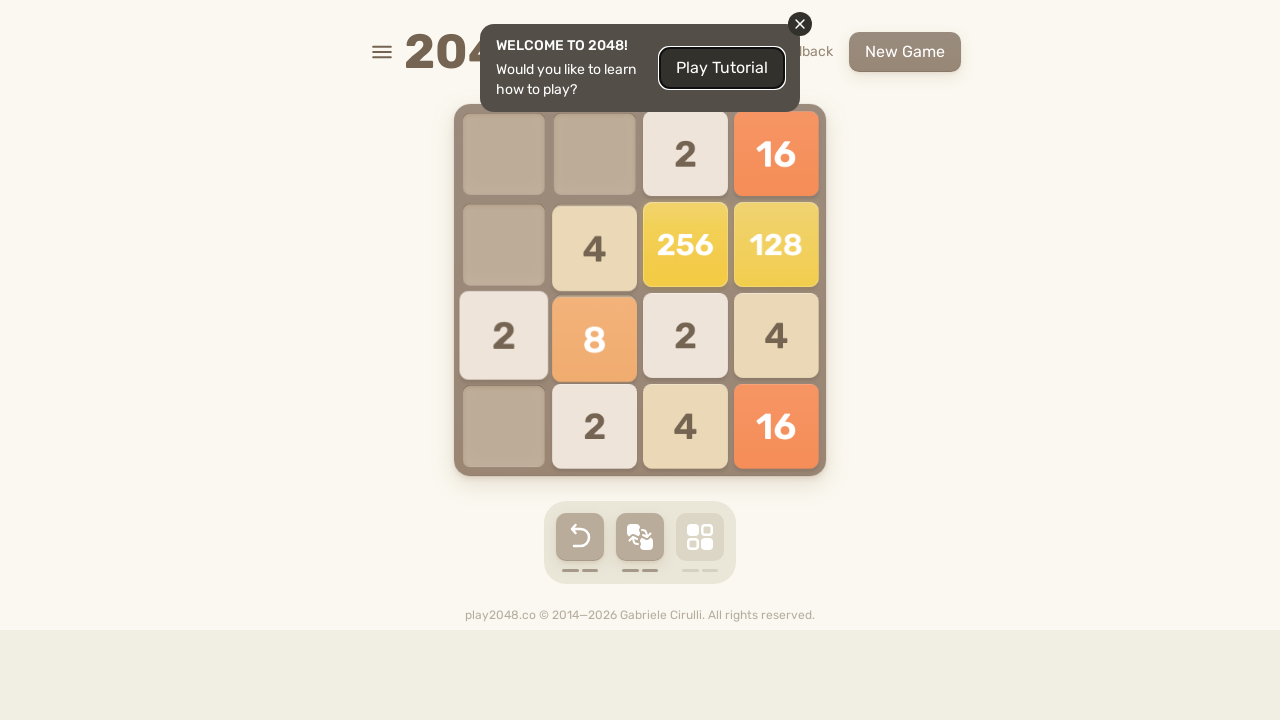

Pressed ArrowUp to move tiles up
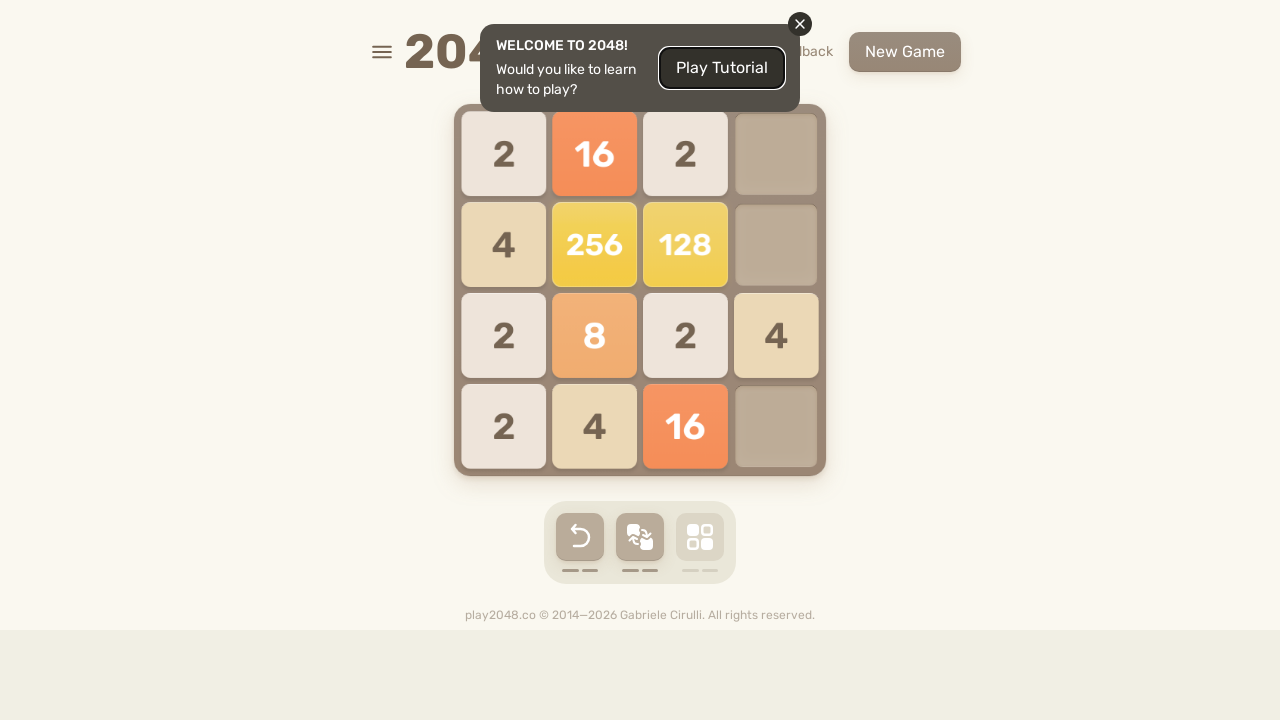

Pressed ArrowRight to move tiles right
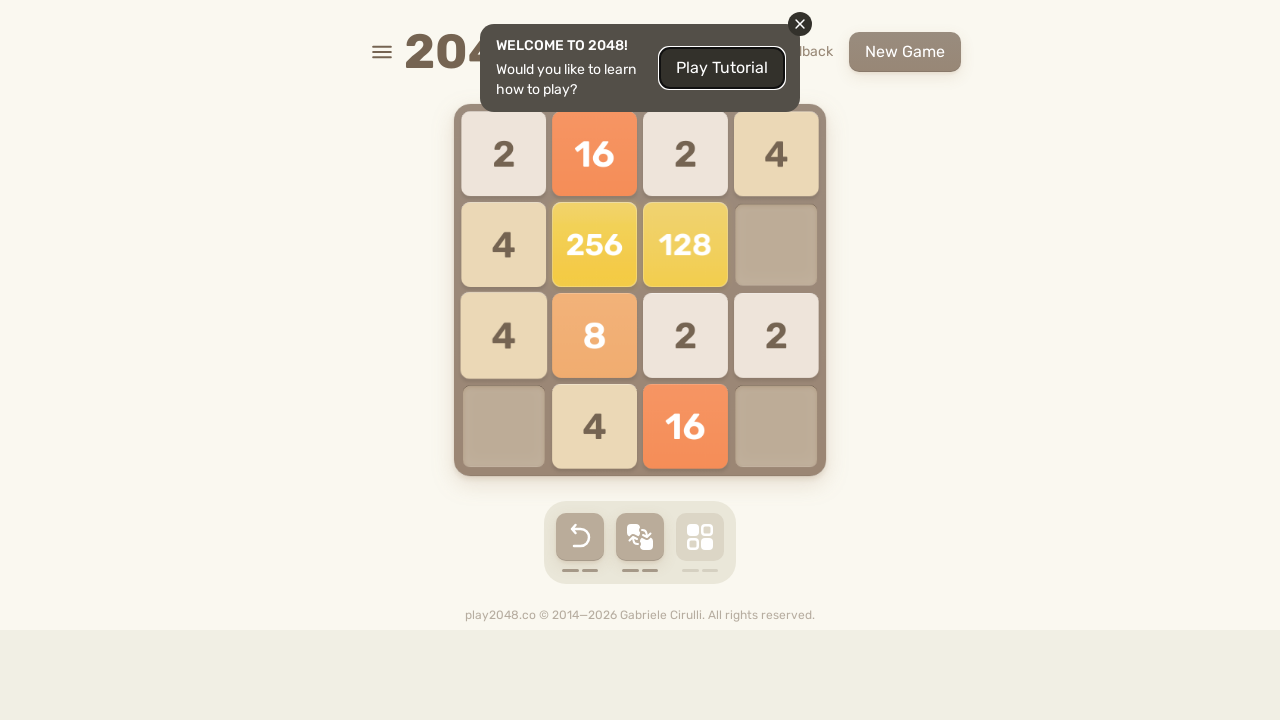

Pressed ArrowDown to move tiles down
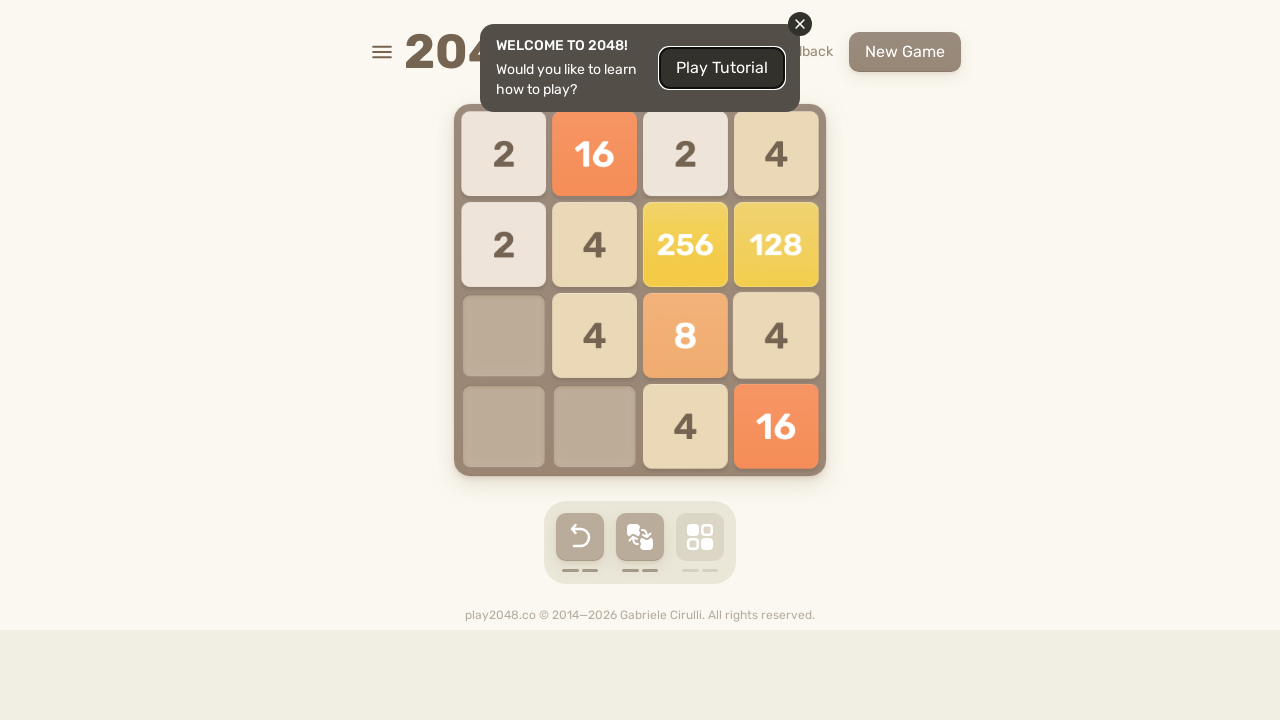

Pressed ArrowLeft to move tiles left
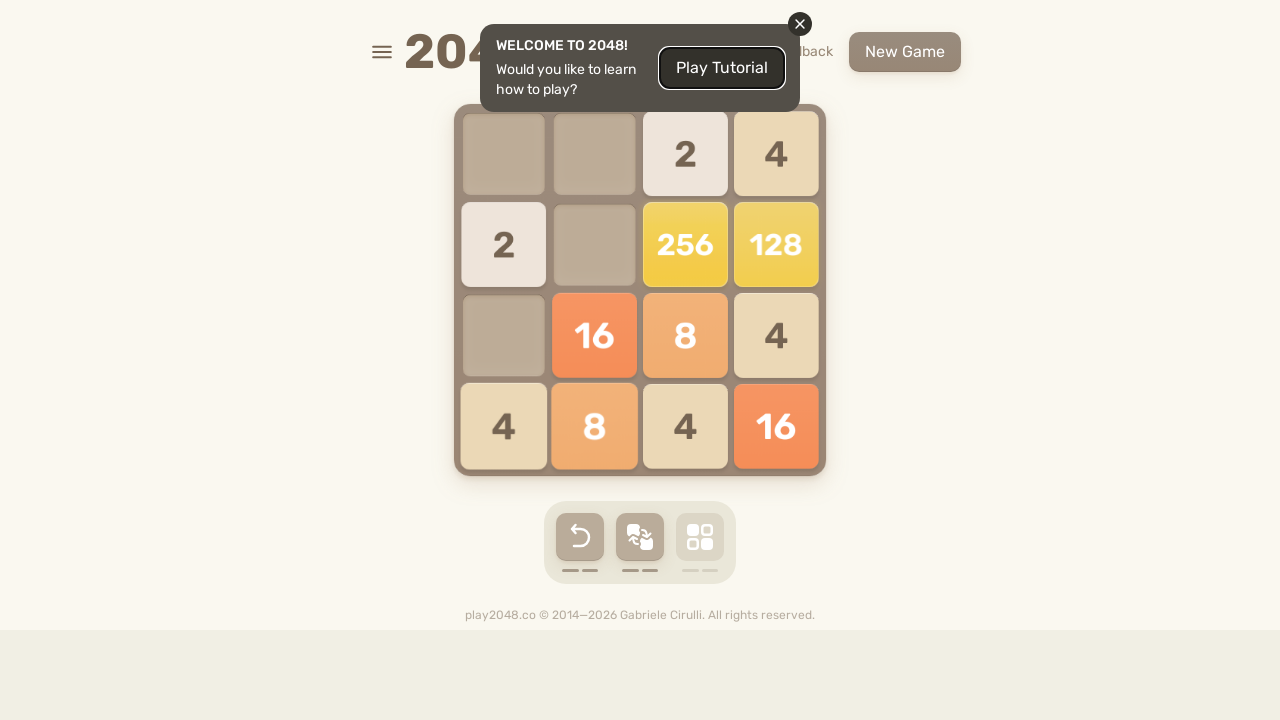

Pressed ArrowUp to move tiles up
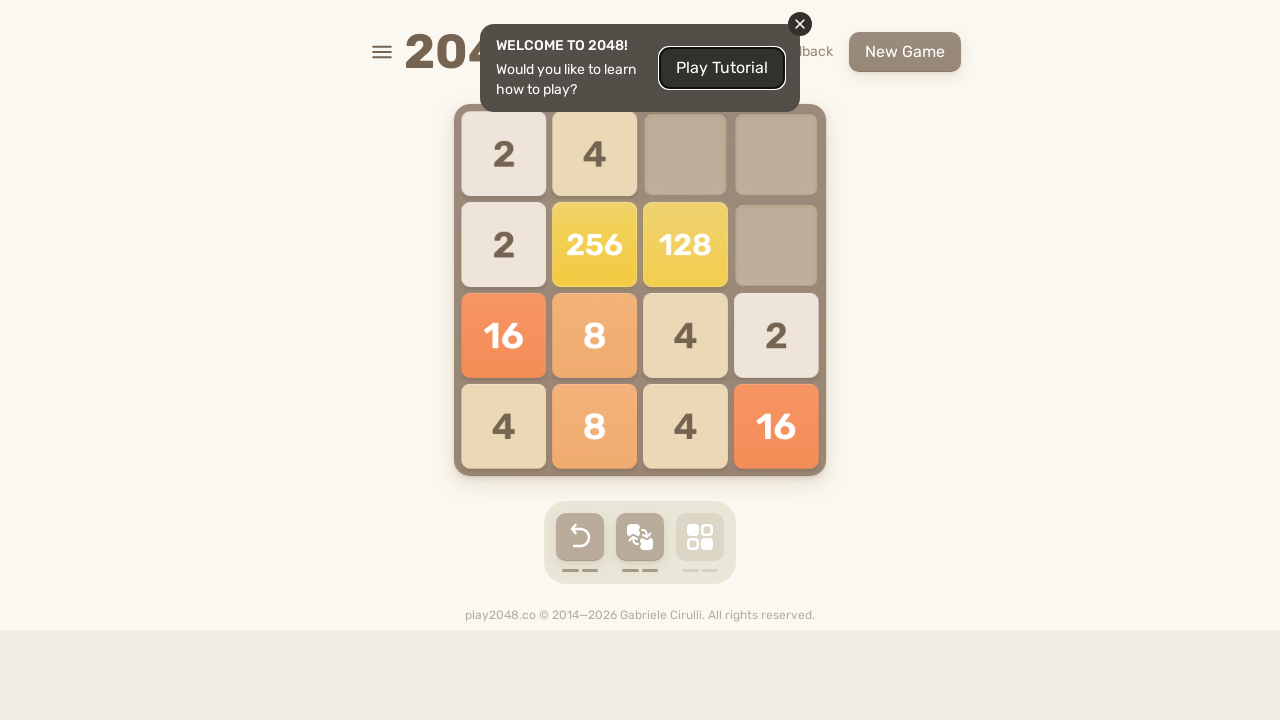

Pressed ArrowRight to move tiles right
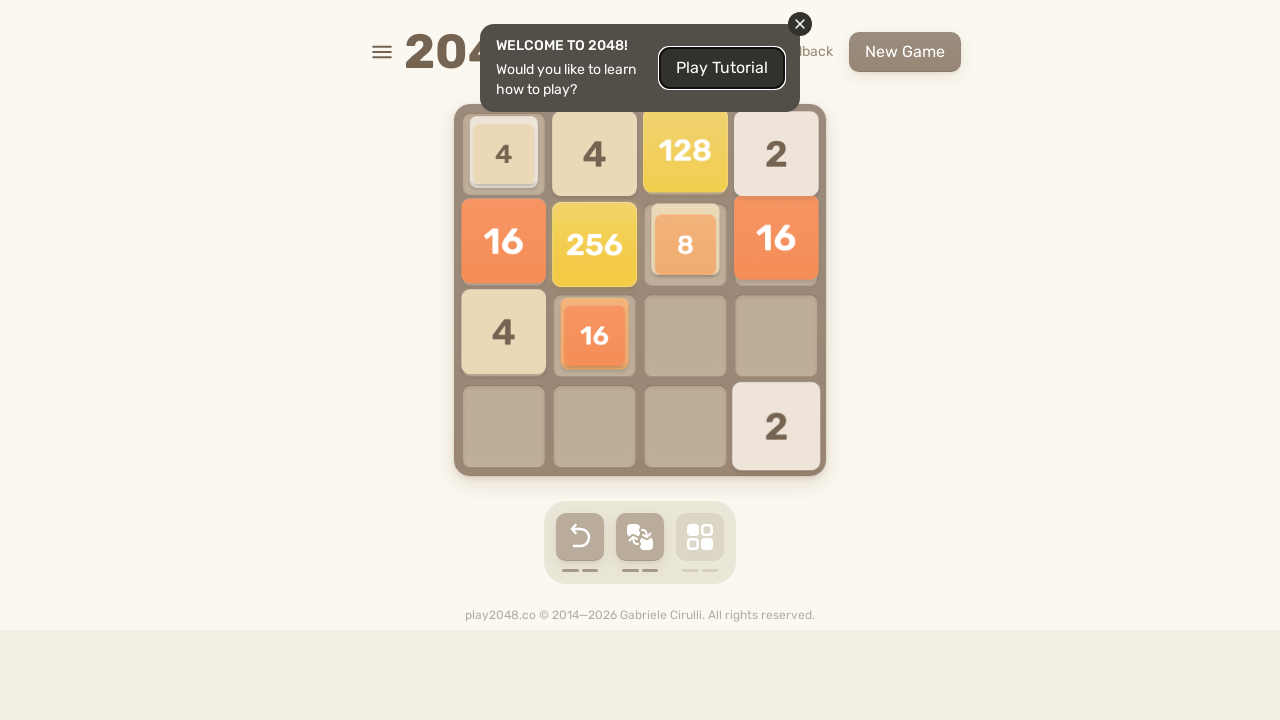

Pressed ArrowDown to move tiles down
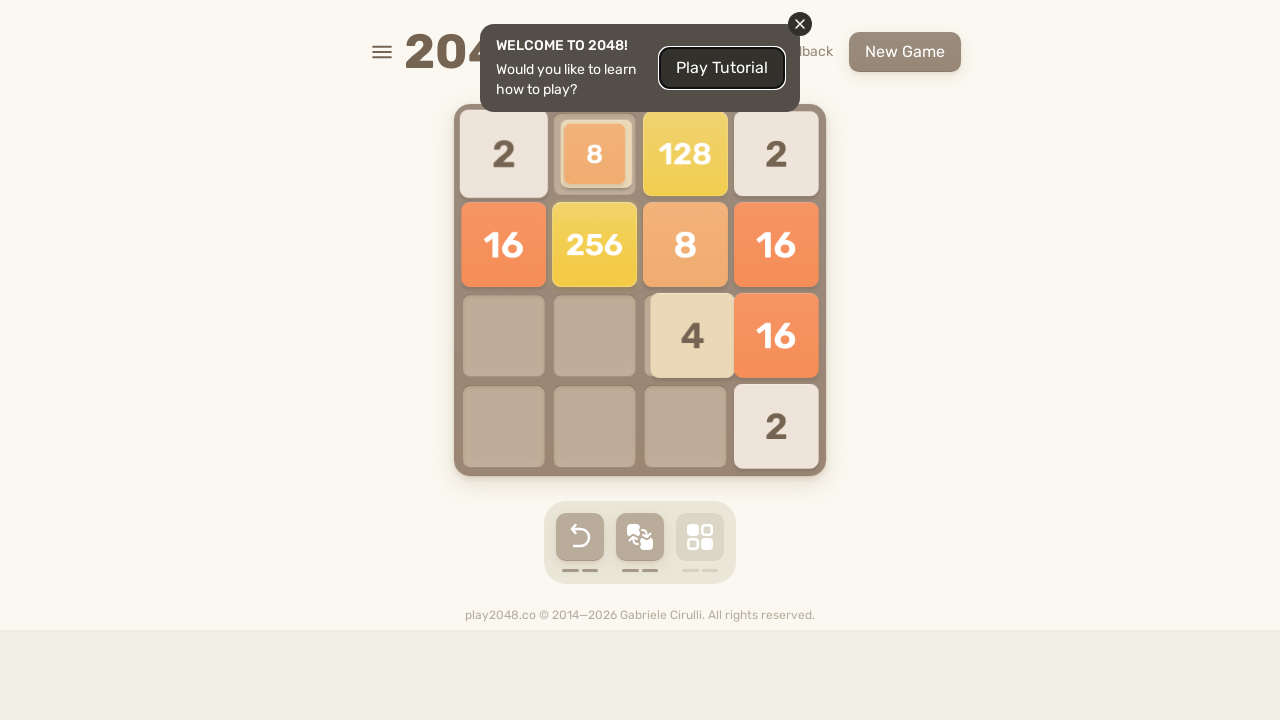

Pressed ArrowLeft to move tiles left
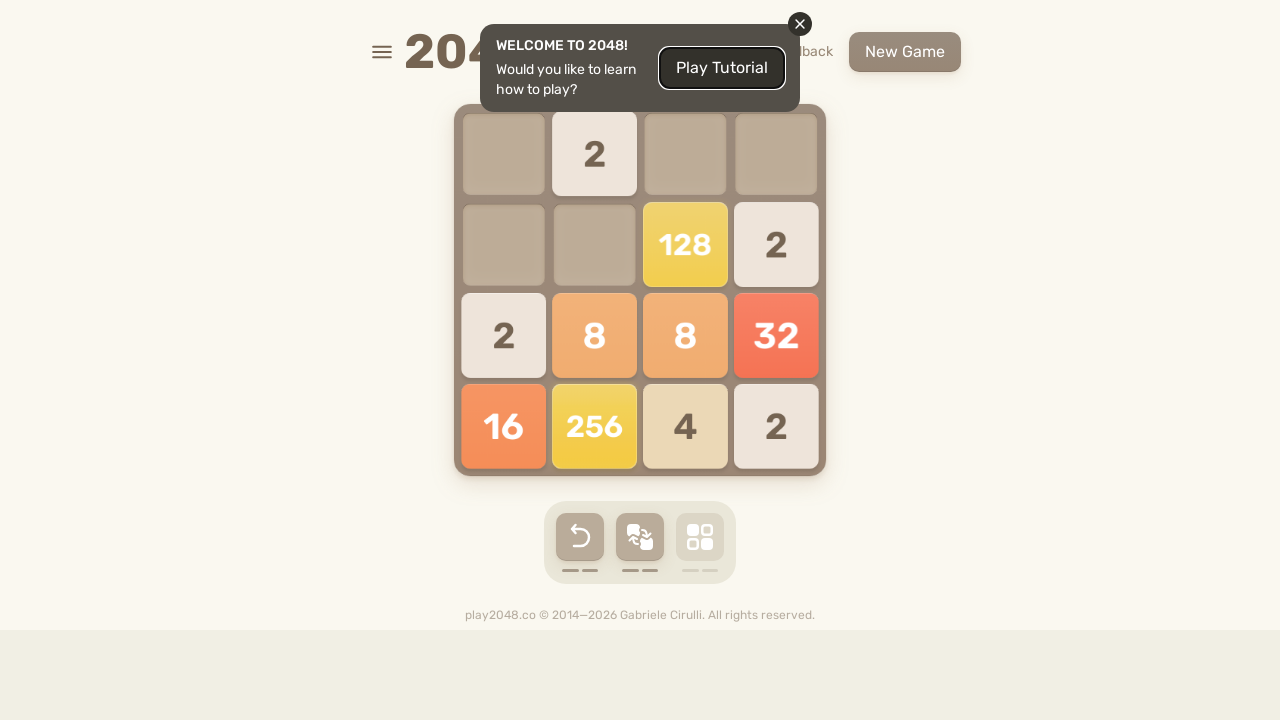

Pressed ArrowUp to move tiles up
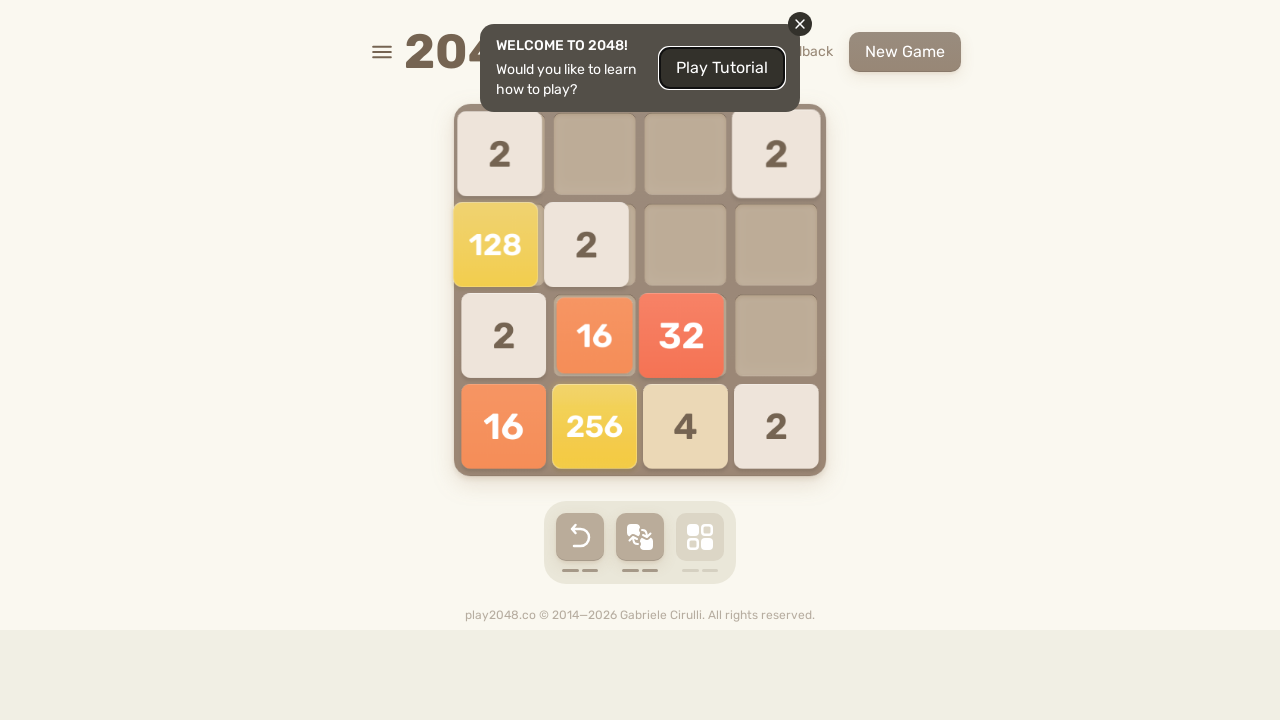

Pressed ArrowRight to move tiles right
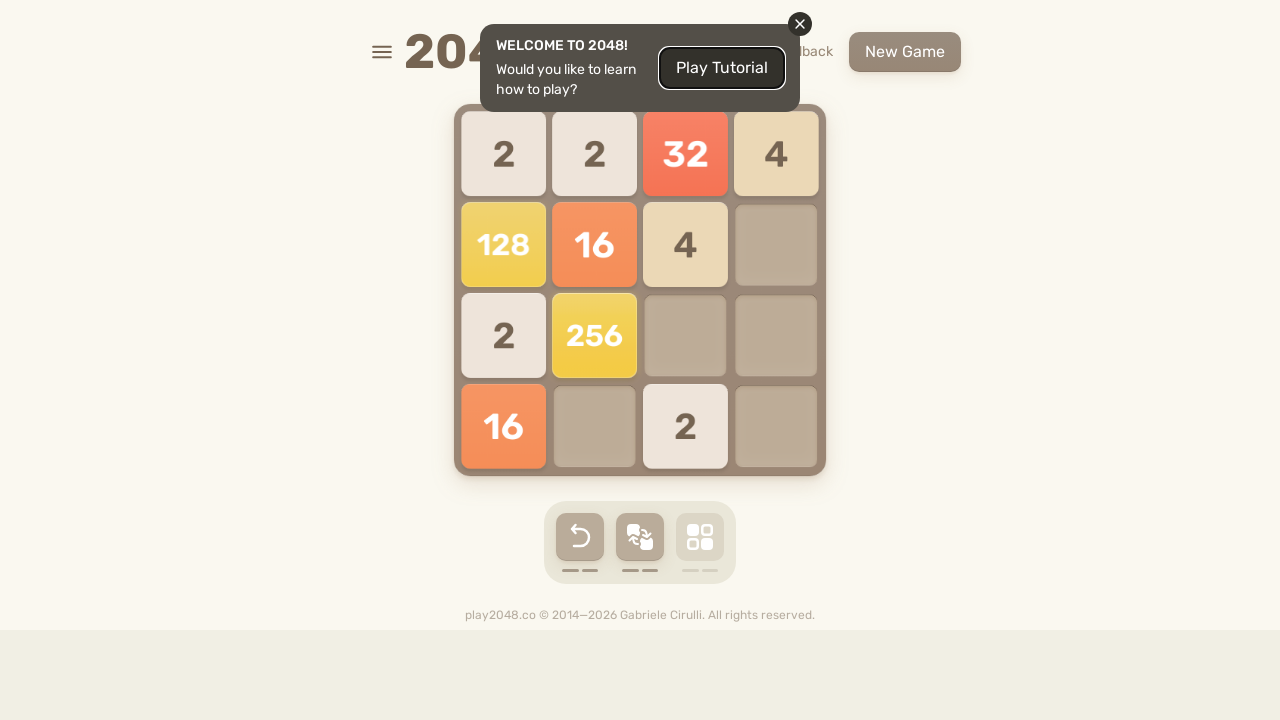

Pressed ArrowDown to move tiles down
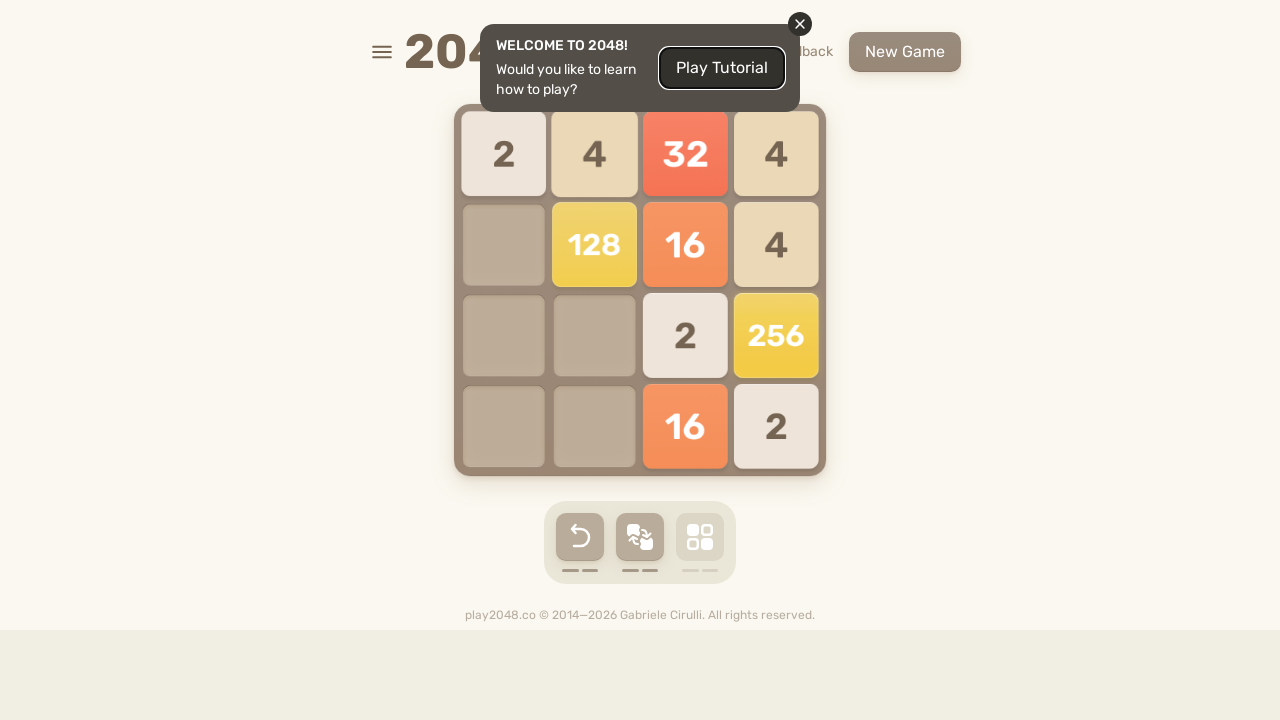

Pressed ArrowLeft to move tiles left
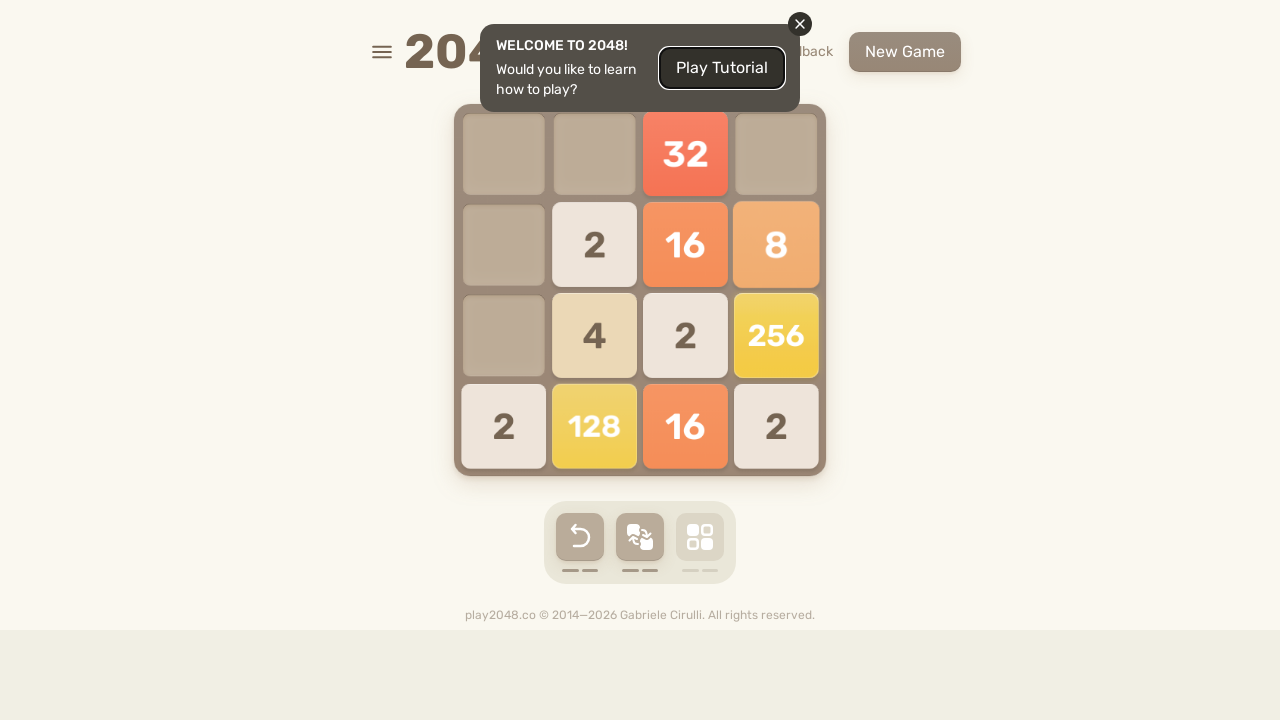

Pressed ArrowUp to move tiles up
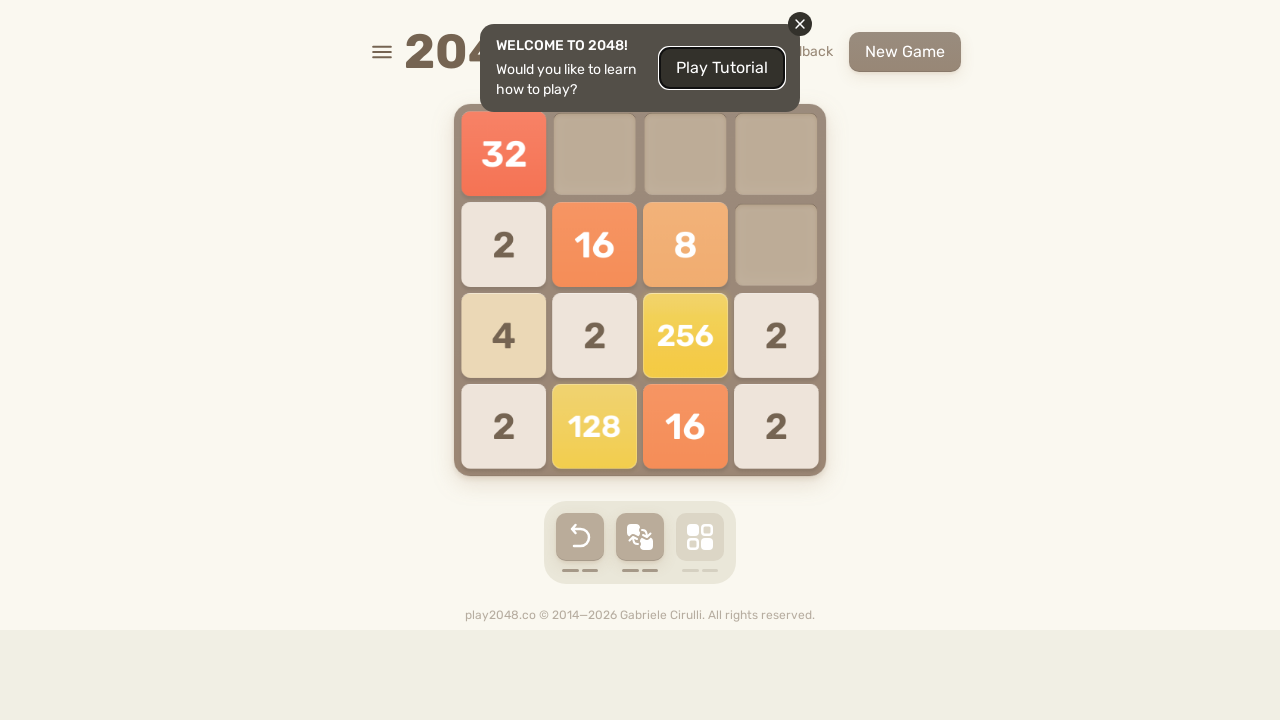

Pressed ArrowRight to move tiles right
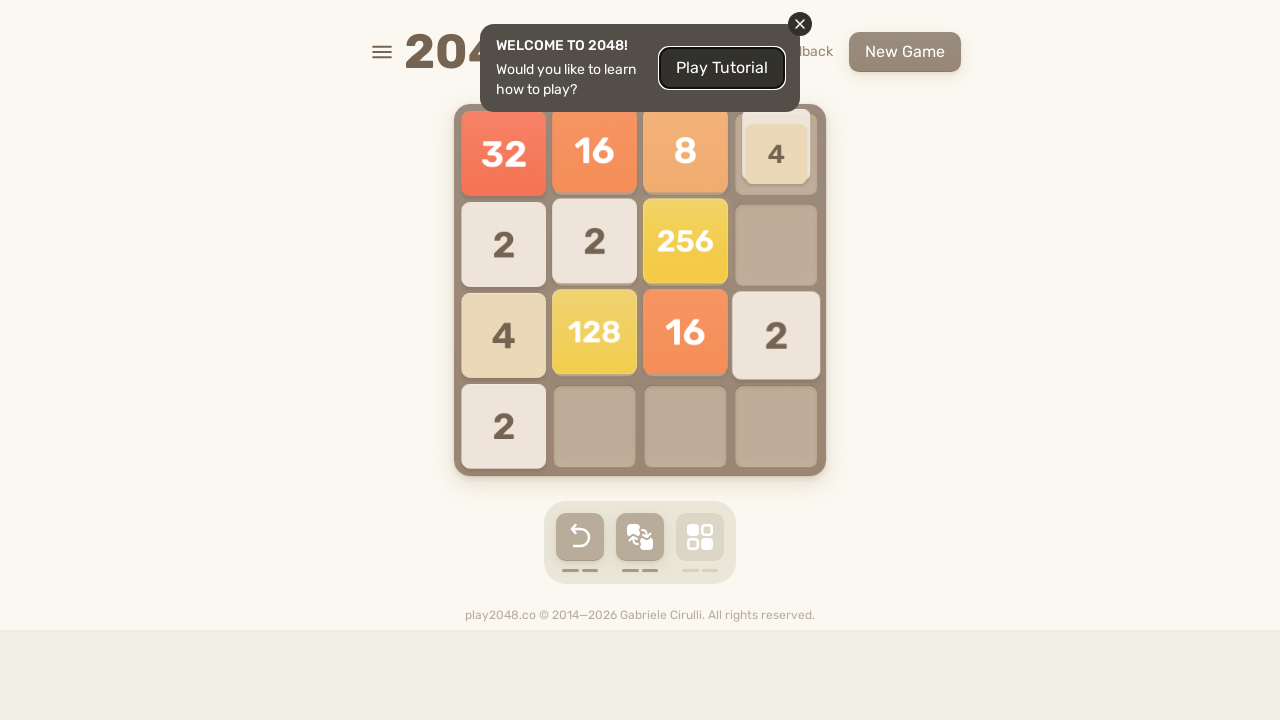

Pressed ArrowDown to move tiles down
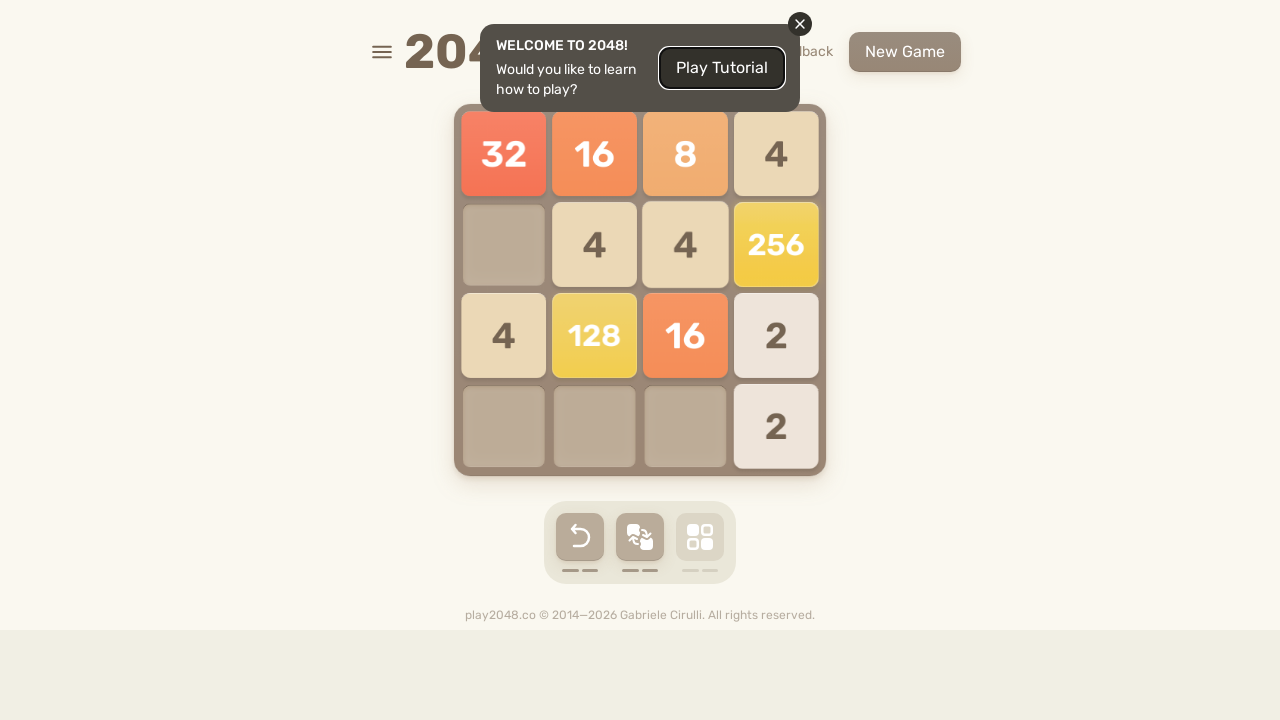

Pressed ArrowLeft to move tiles left
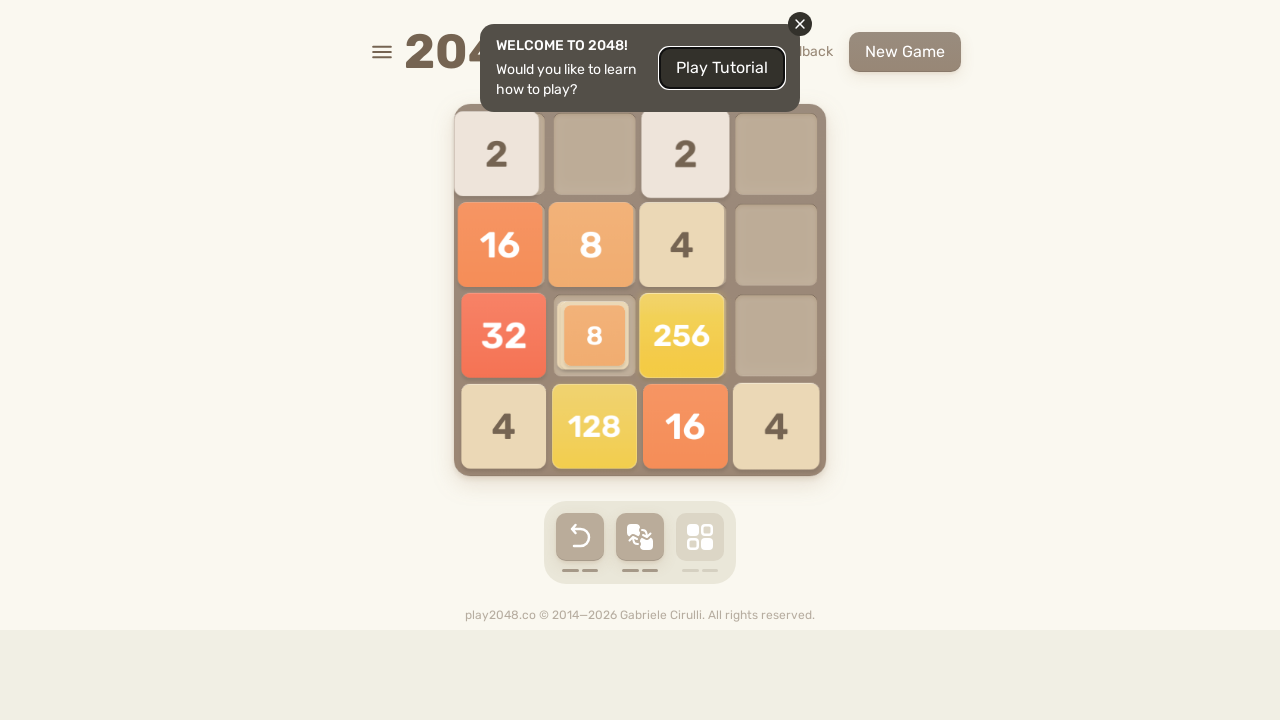

Pressed ArrowUp to move tiles up
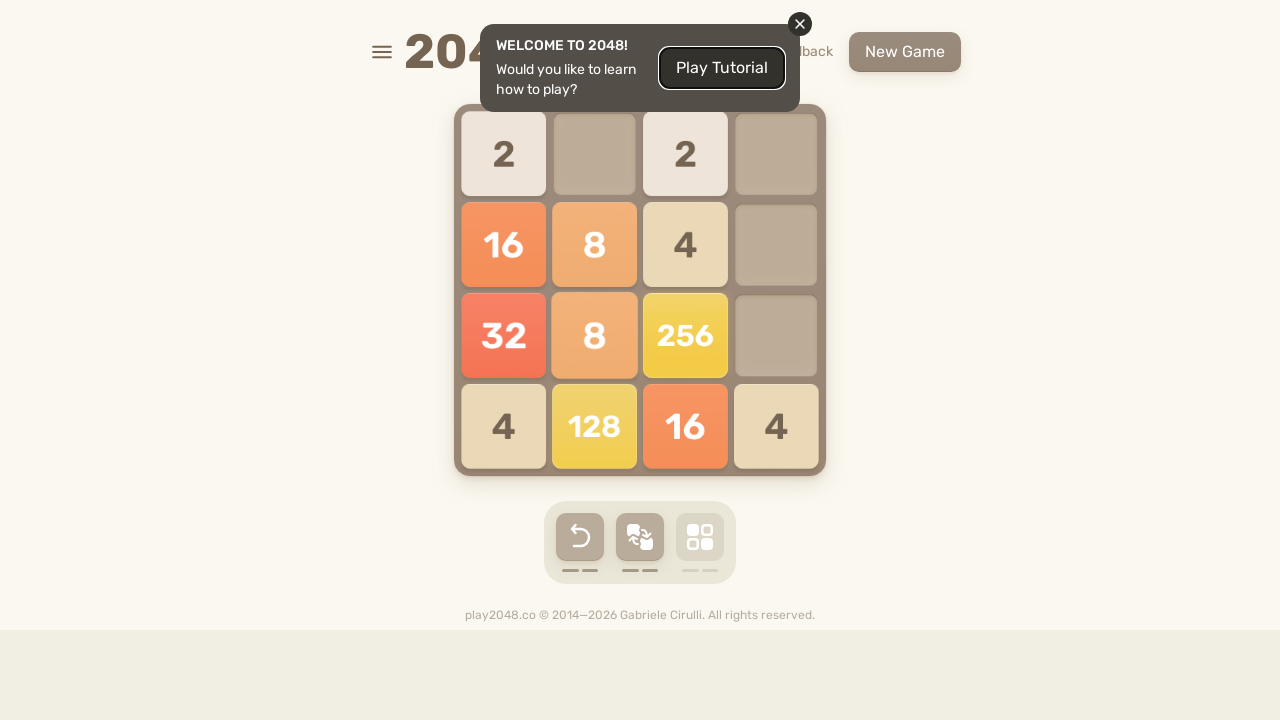

Pressed ArrowRight to move tiles right
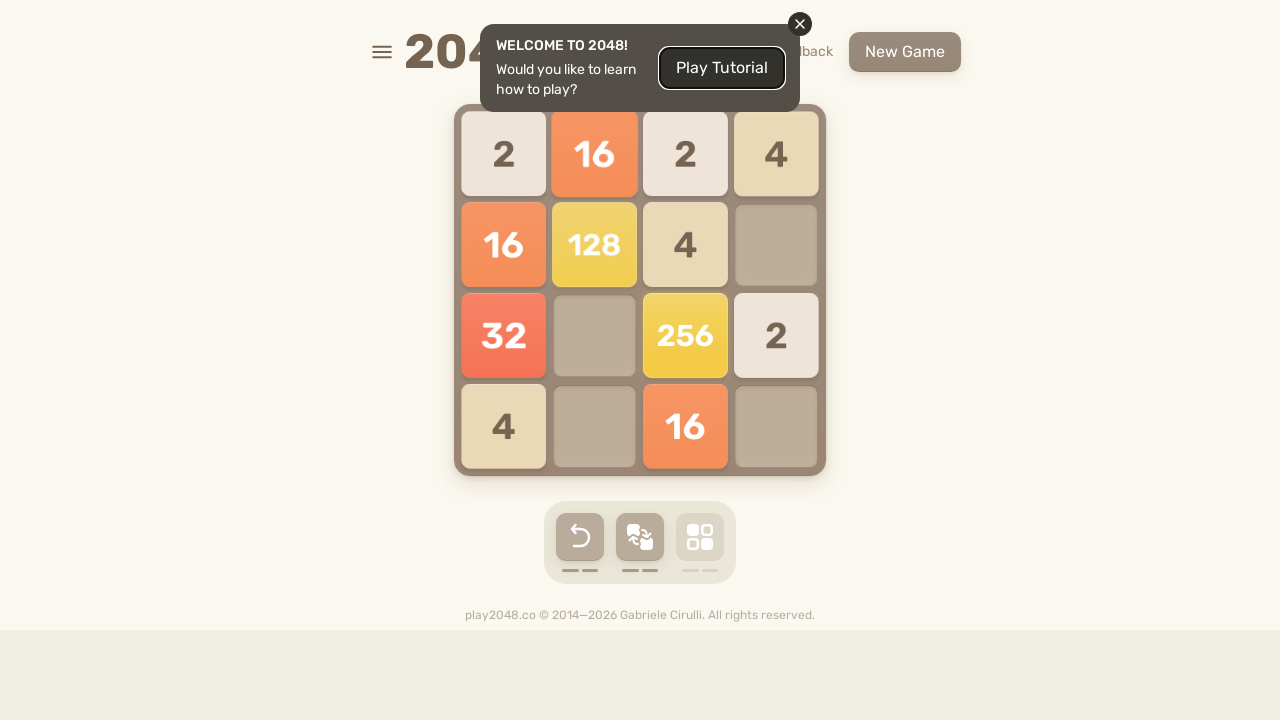

Pressed ArrowDown to move tiles down
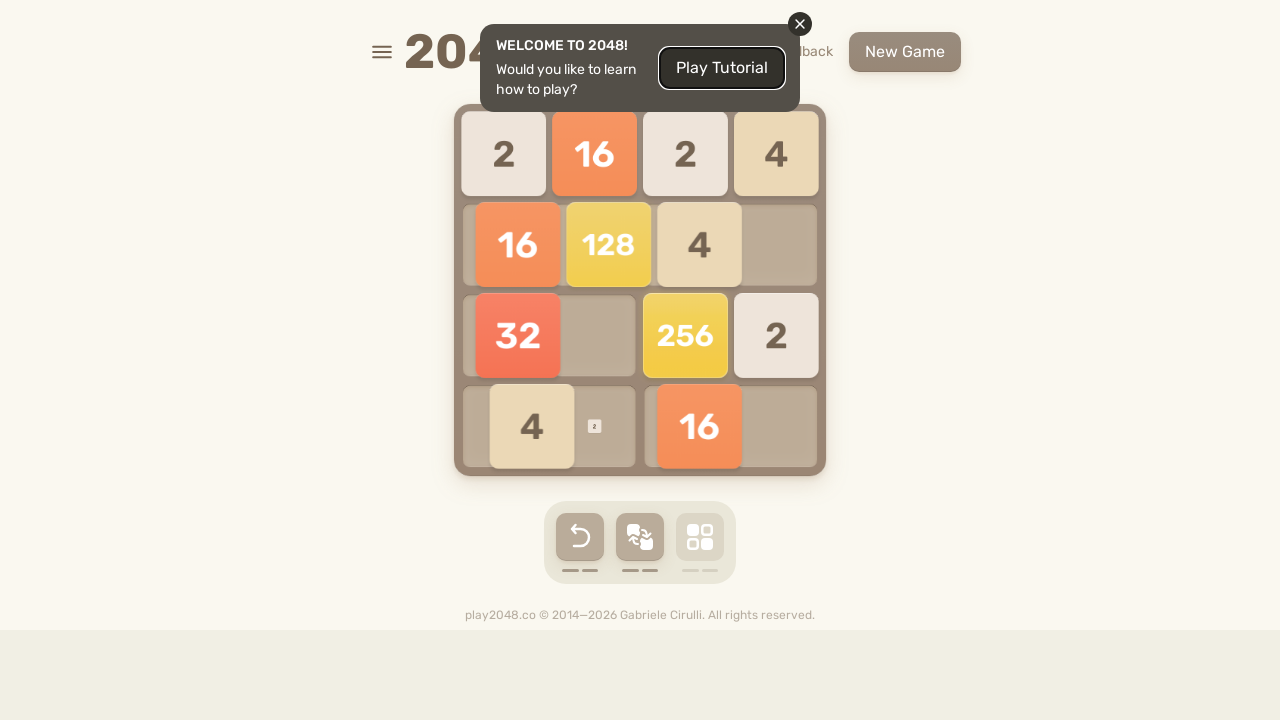

Pressed ArrowLeft to move tiles left
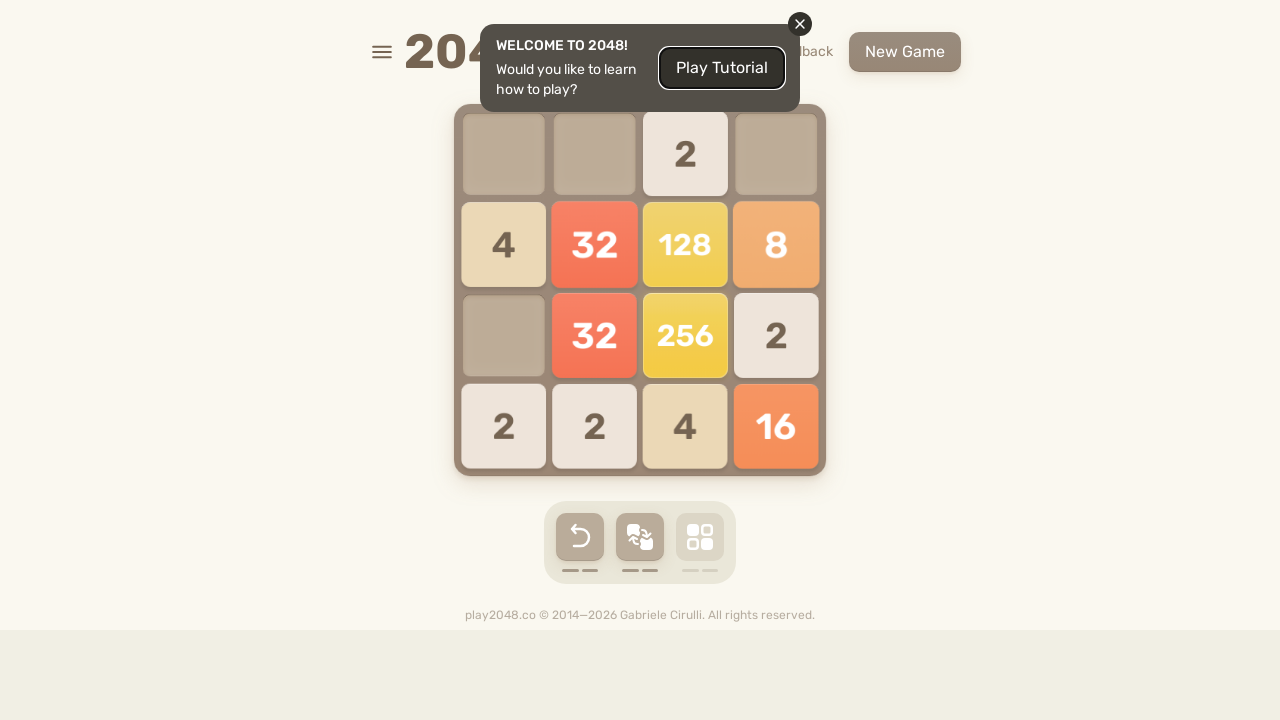

Pressed ArrowUp to move tiles up
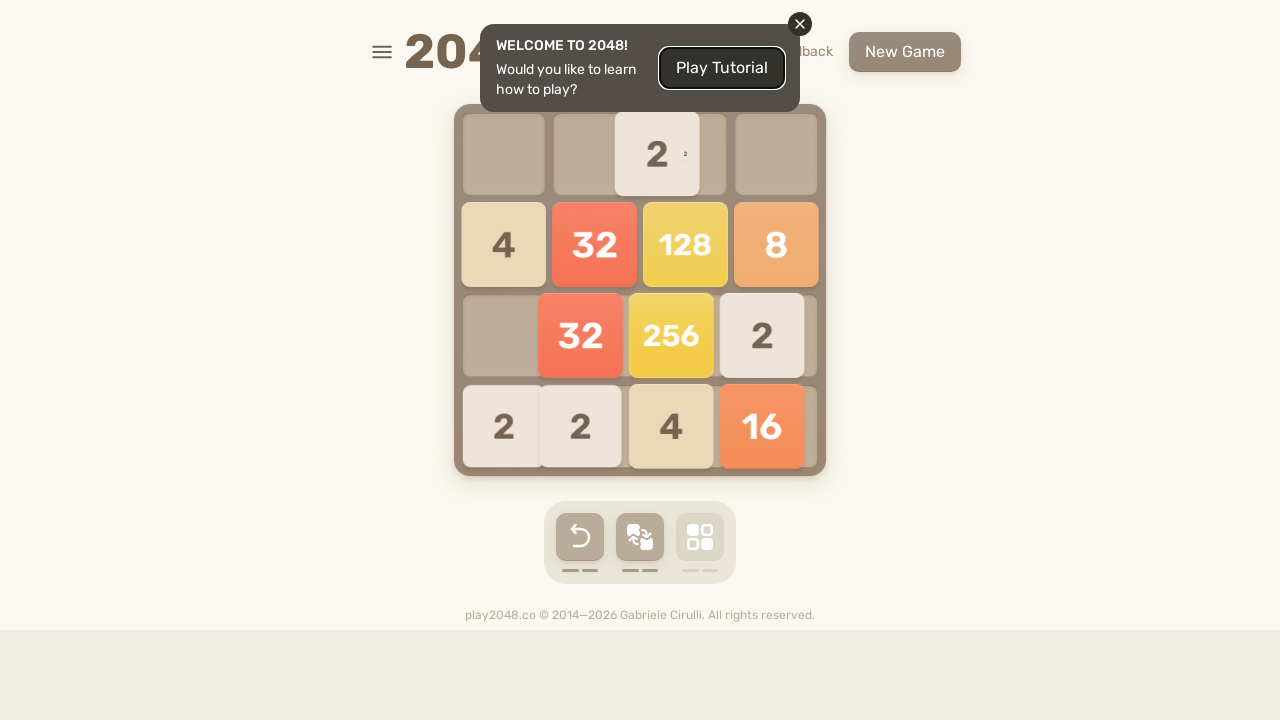

Pressed ArrowRight to move tiles right
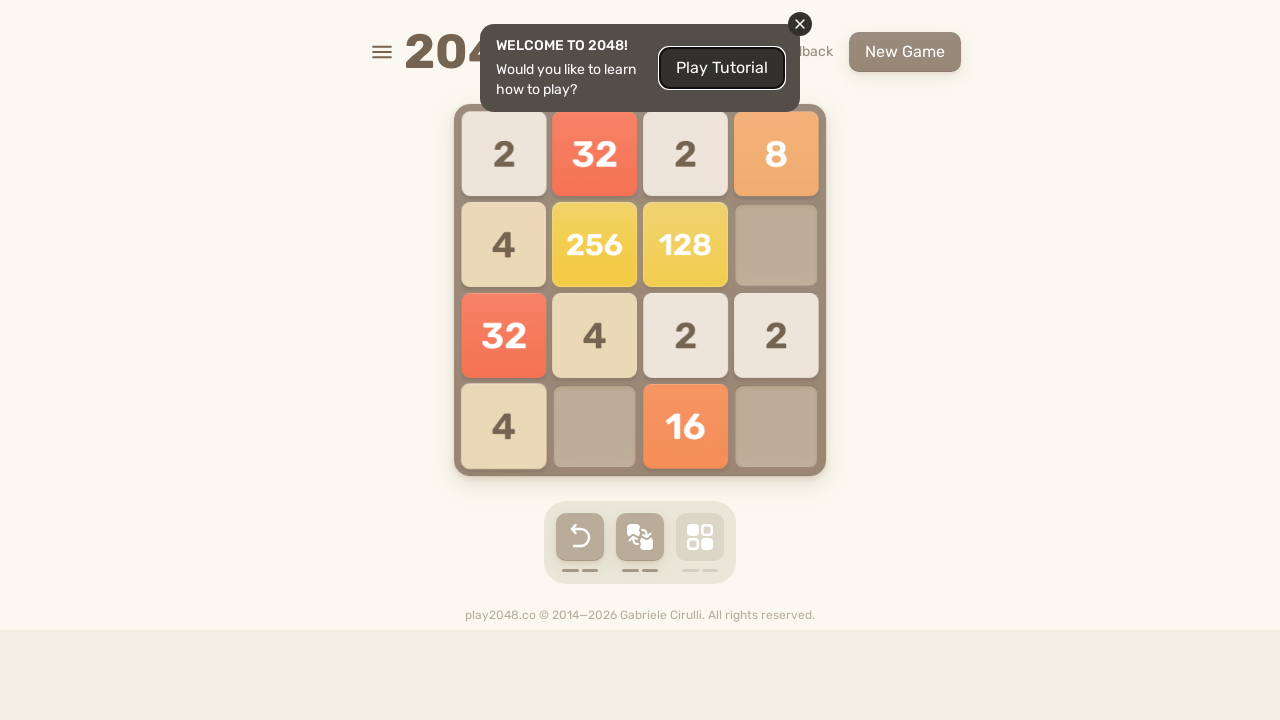

Pressed ArrowDown to move tiles down
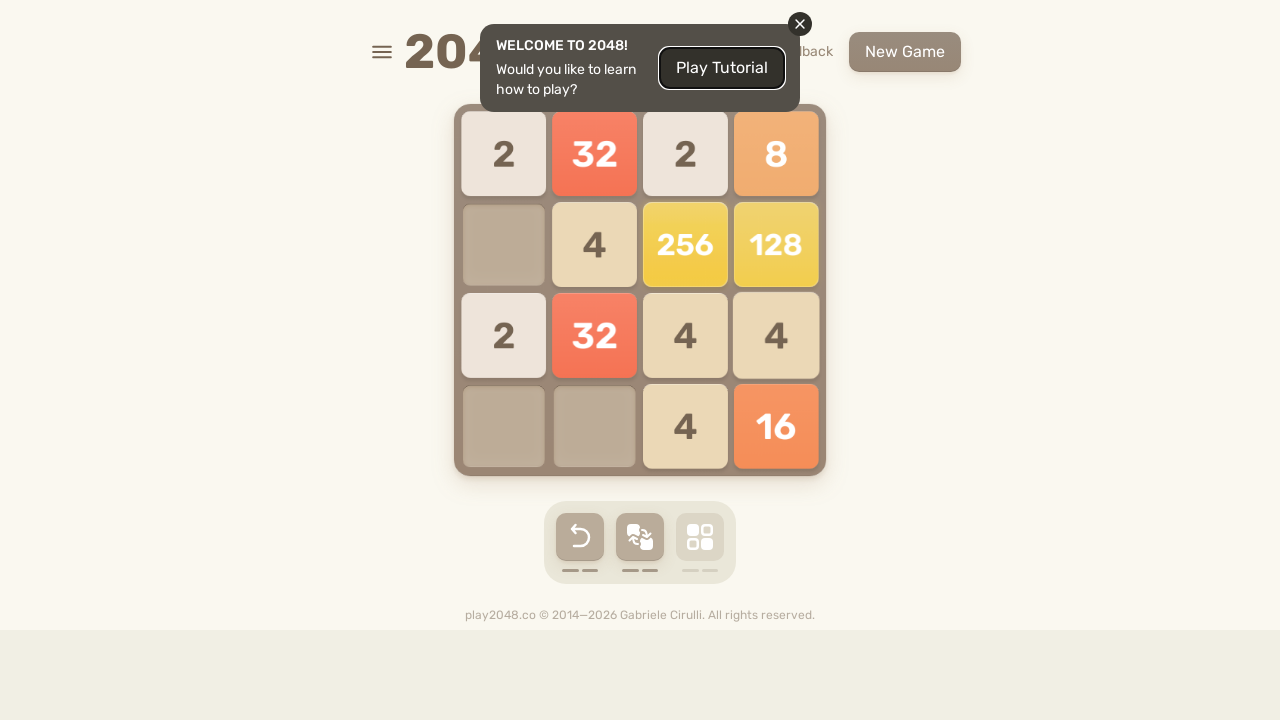

Pressed ArrowLeft to move tiles left
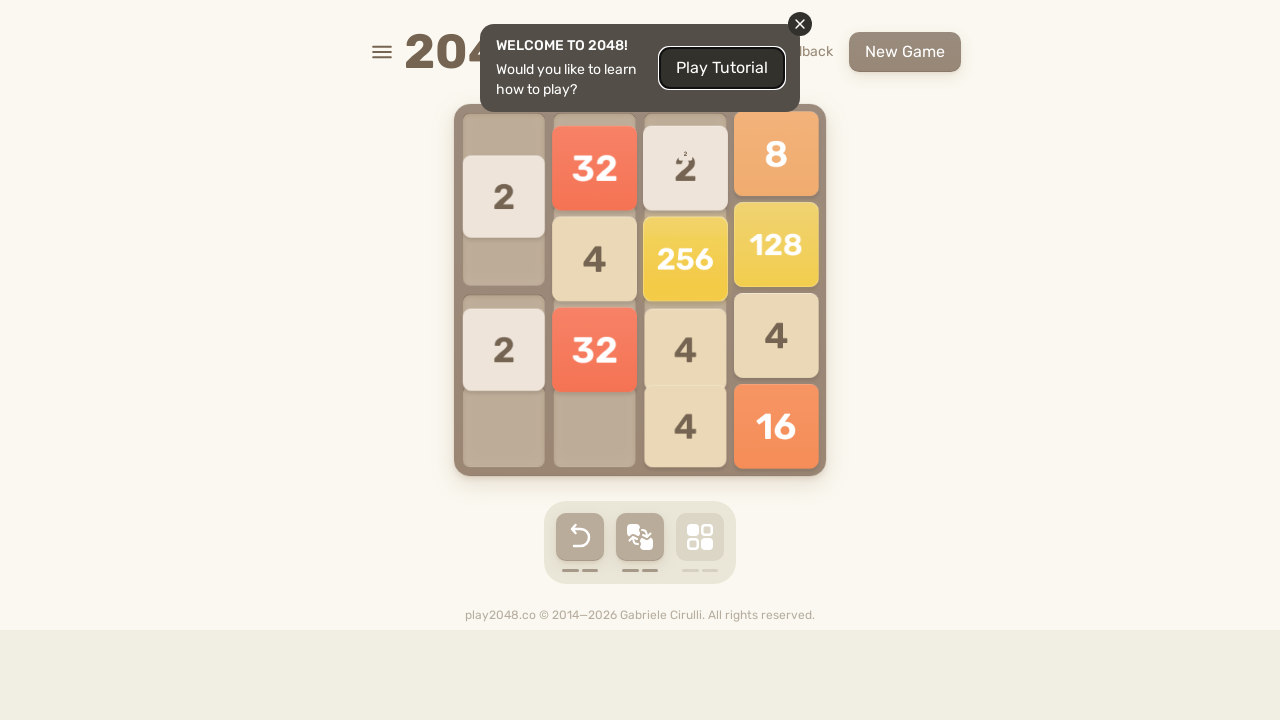

Pressed ArrowUp to move tiles up
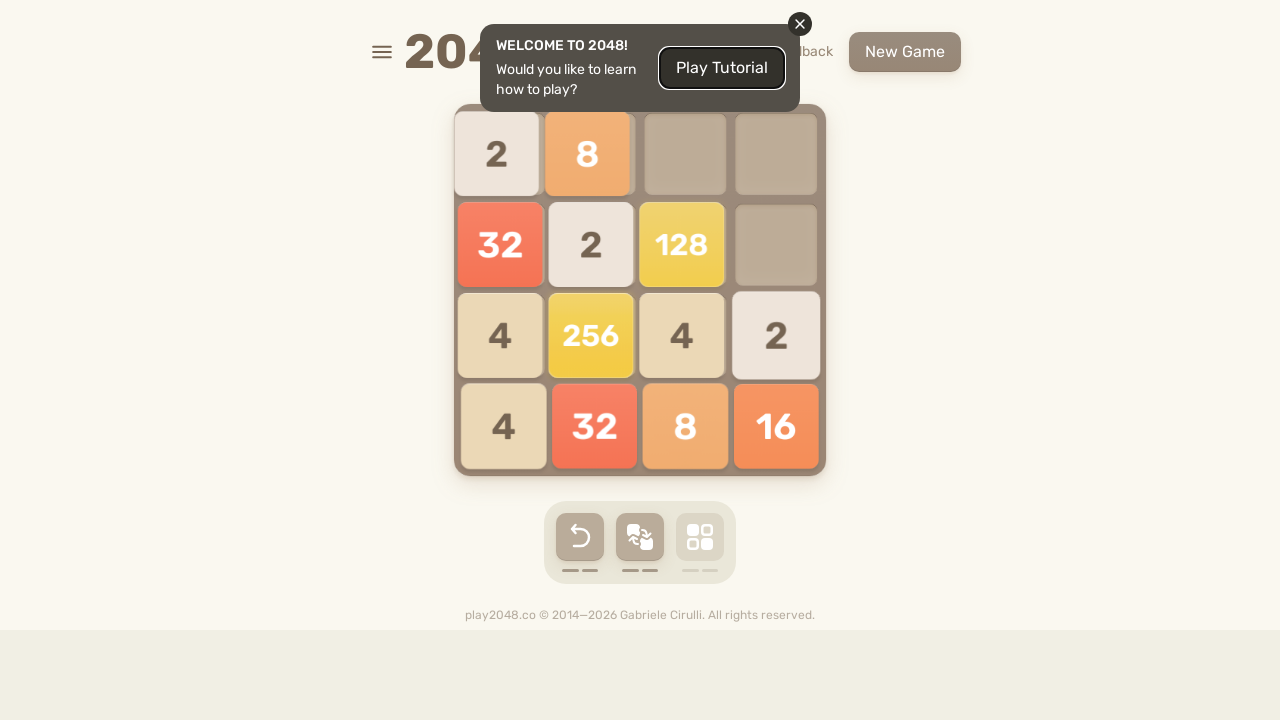

Pressed ArrowRight to move tiles right
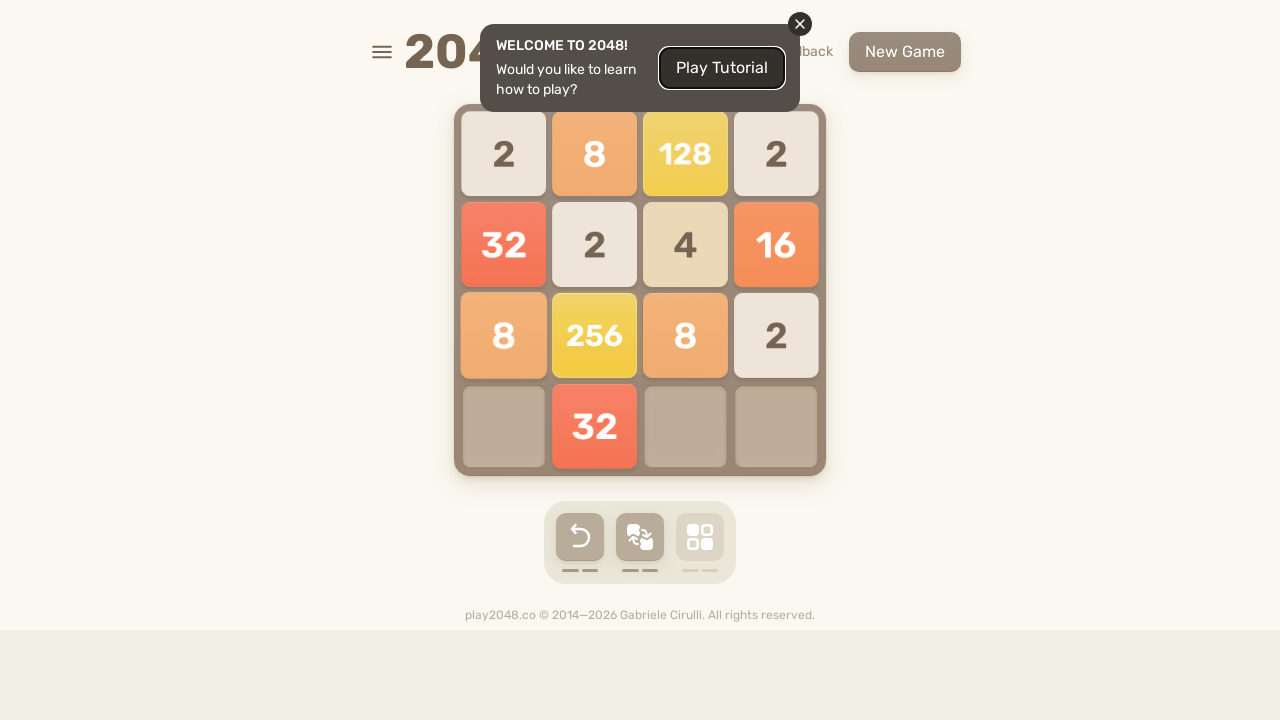

Pressed ArrowDown to move tiles down
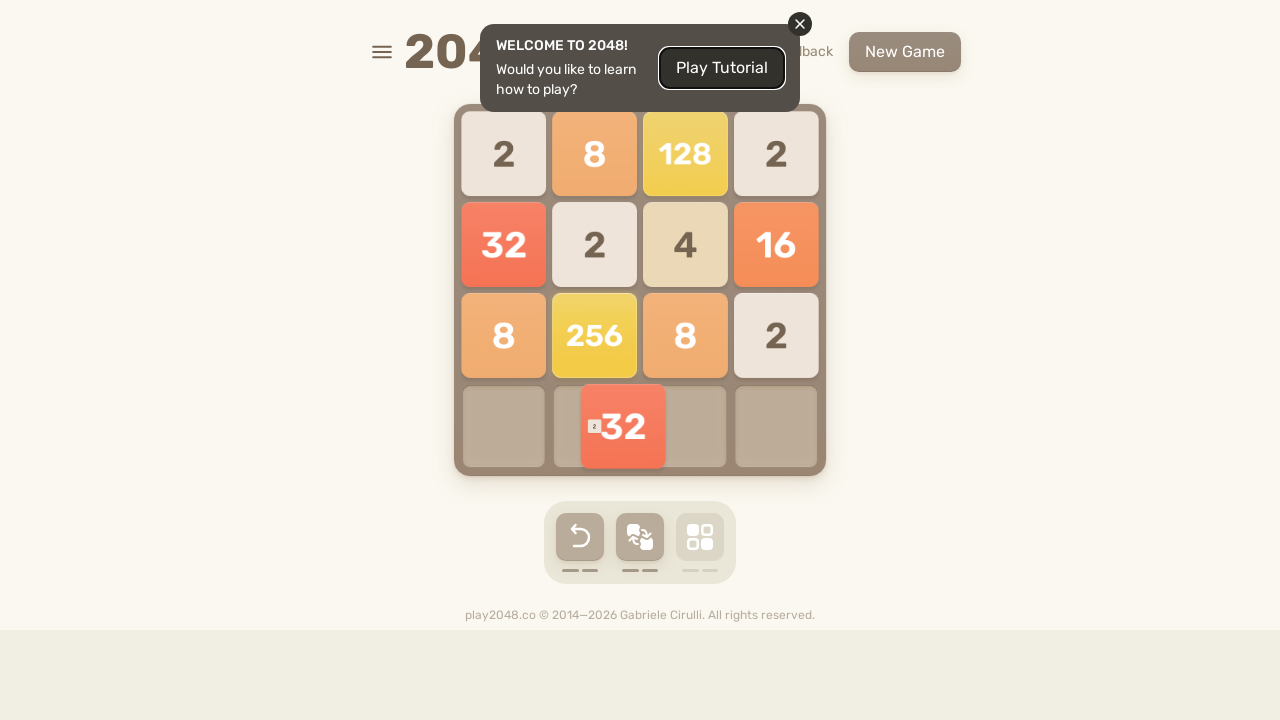

Pressed ArrowLeft to move tiles left
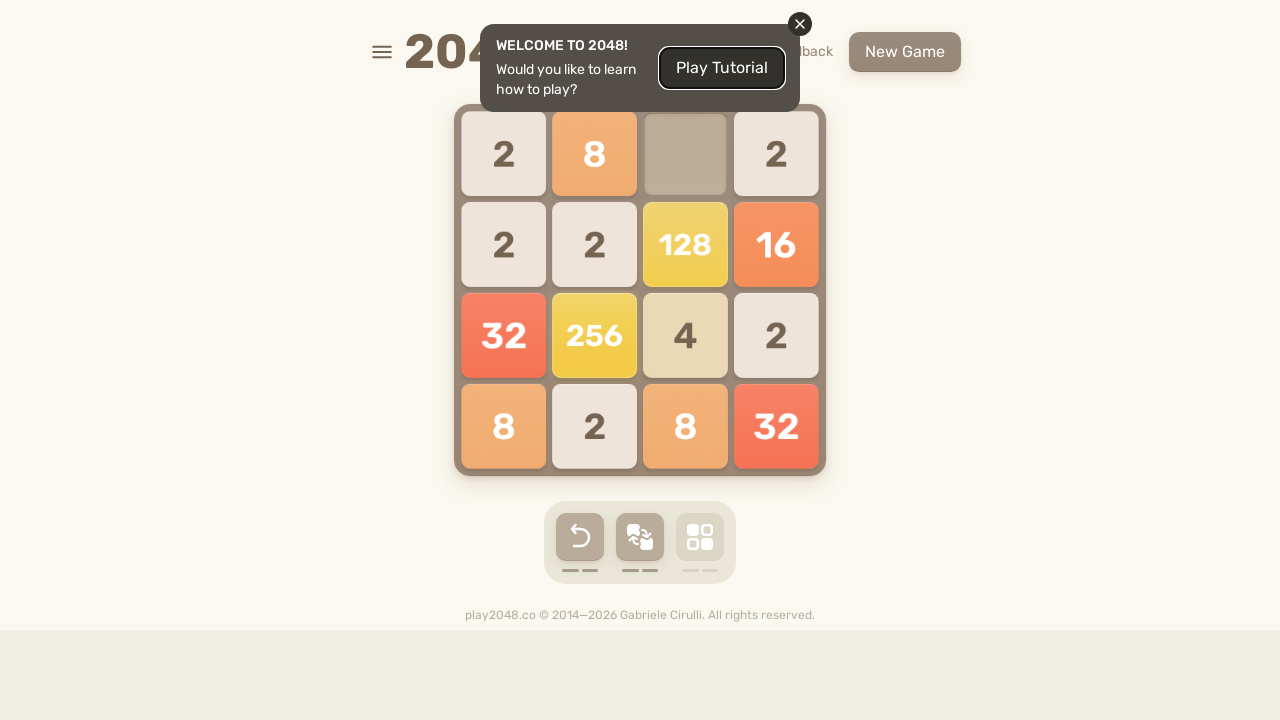

Pressed ArrowUp to move tiles up
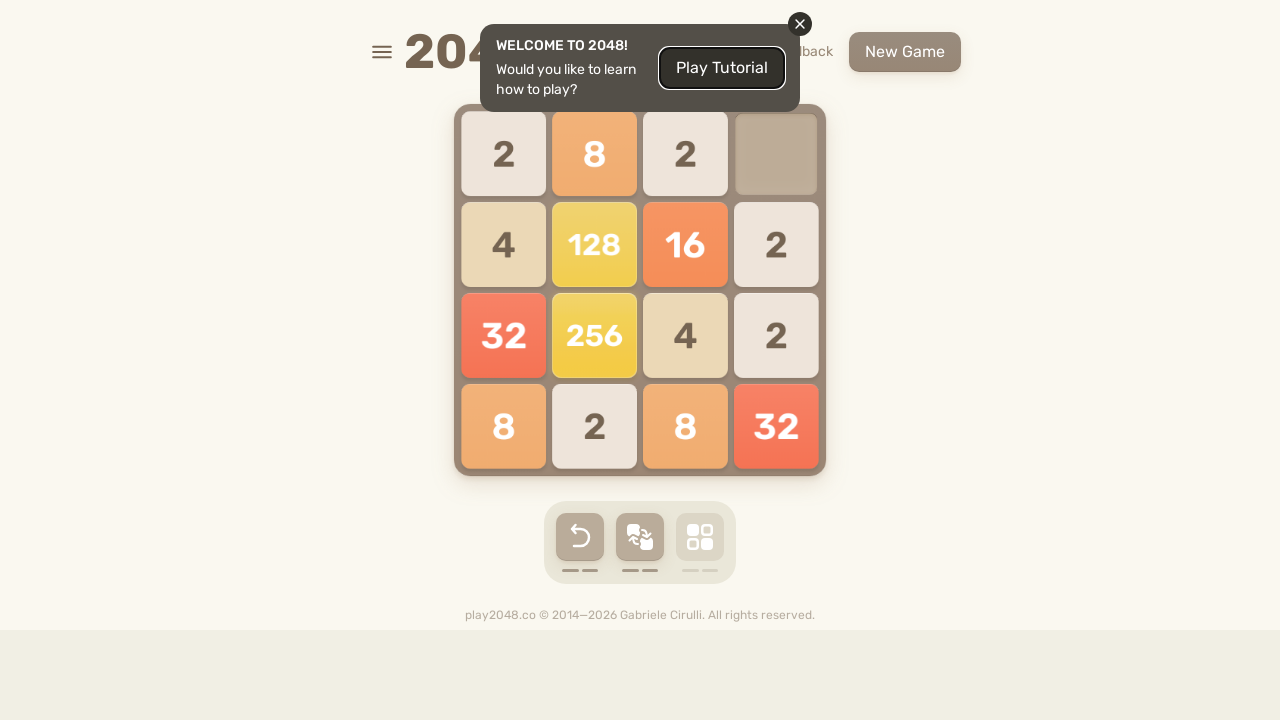

Pressed ArrowRight to move tiles right
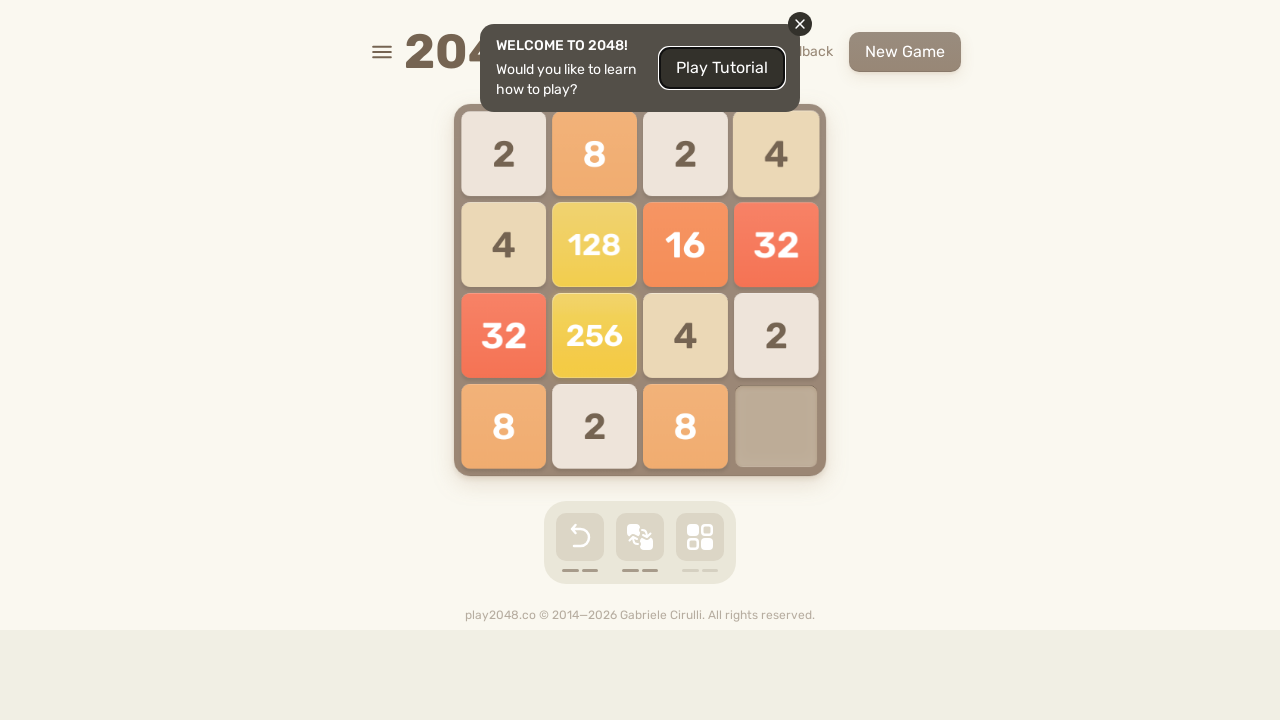

Pressed ArrowDown to move tiles down
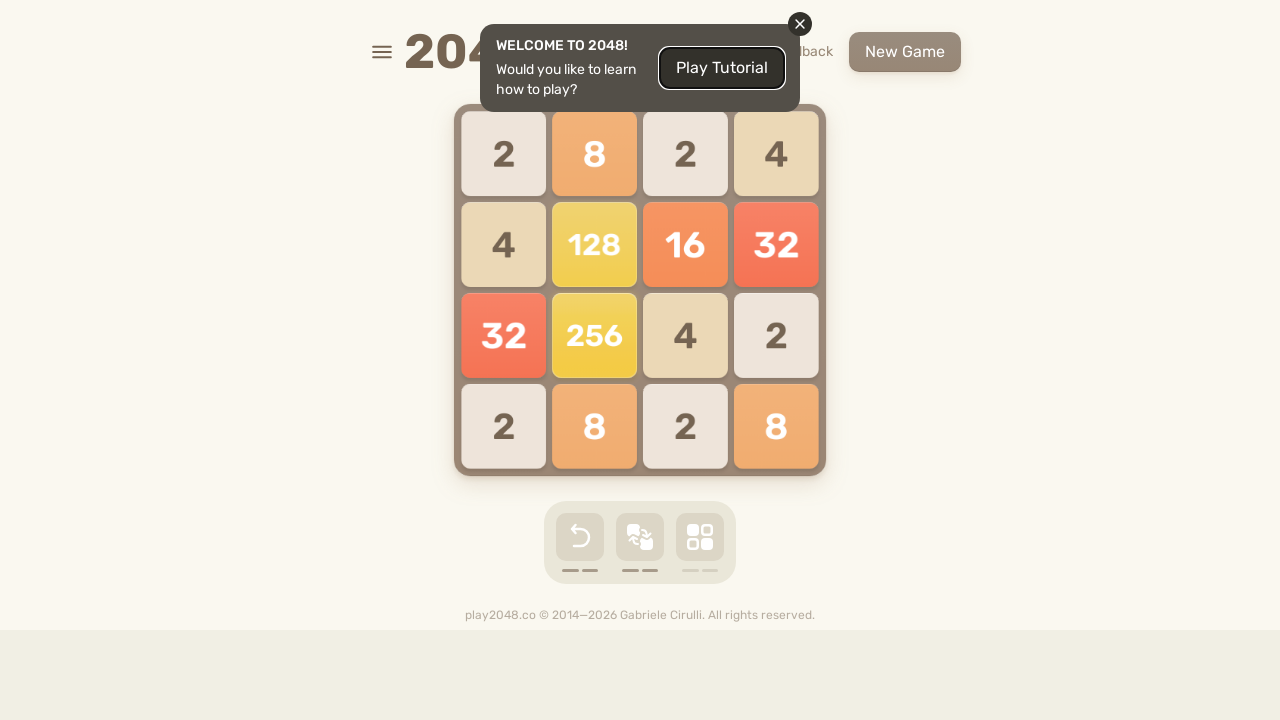

Pressed ArrowLeft to move tiles left
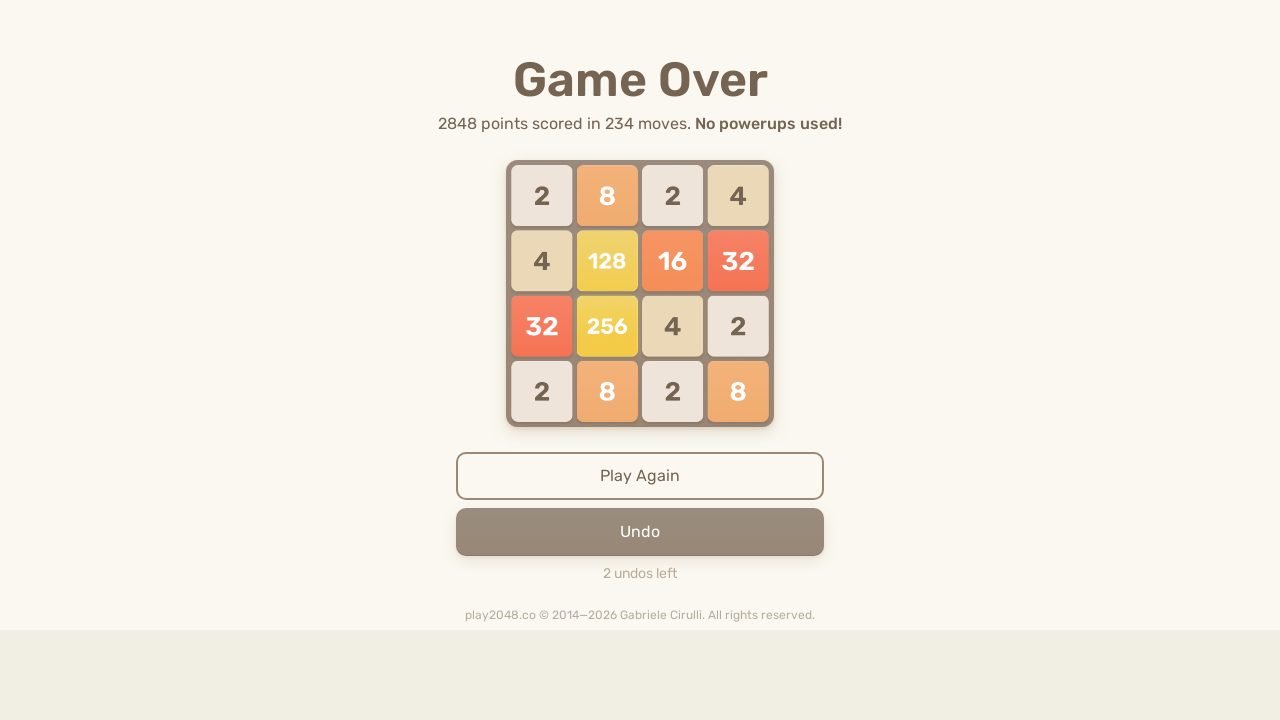

Pressed ArrowUp to move tiles up
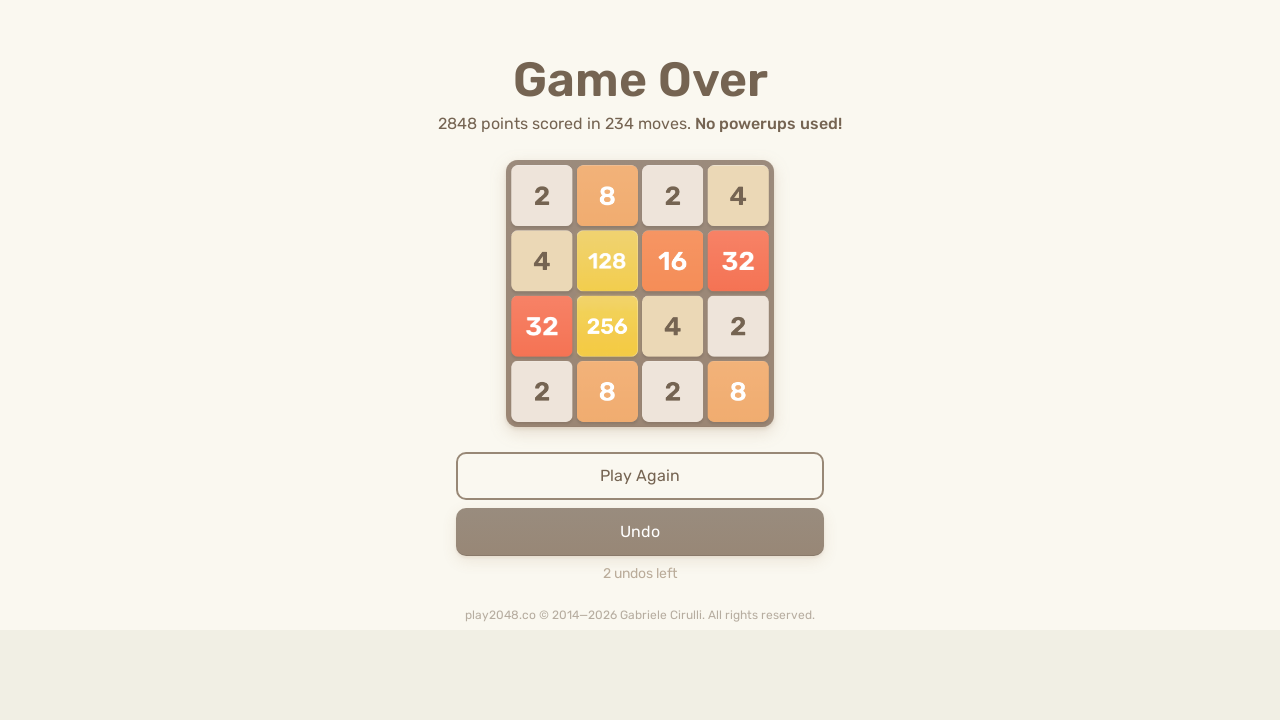

Pressed ArrowRight to move tiles right
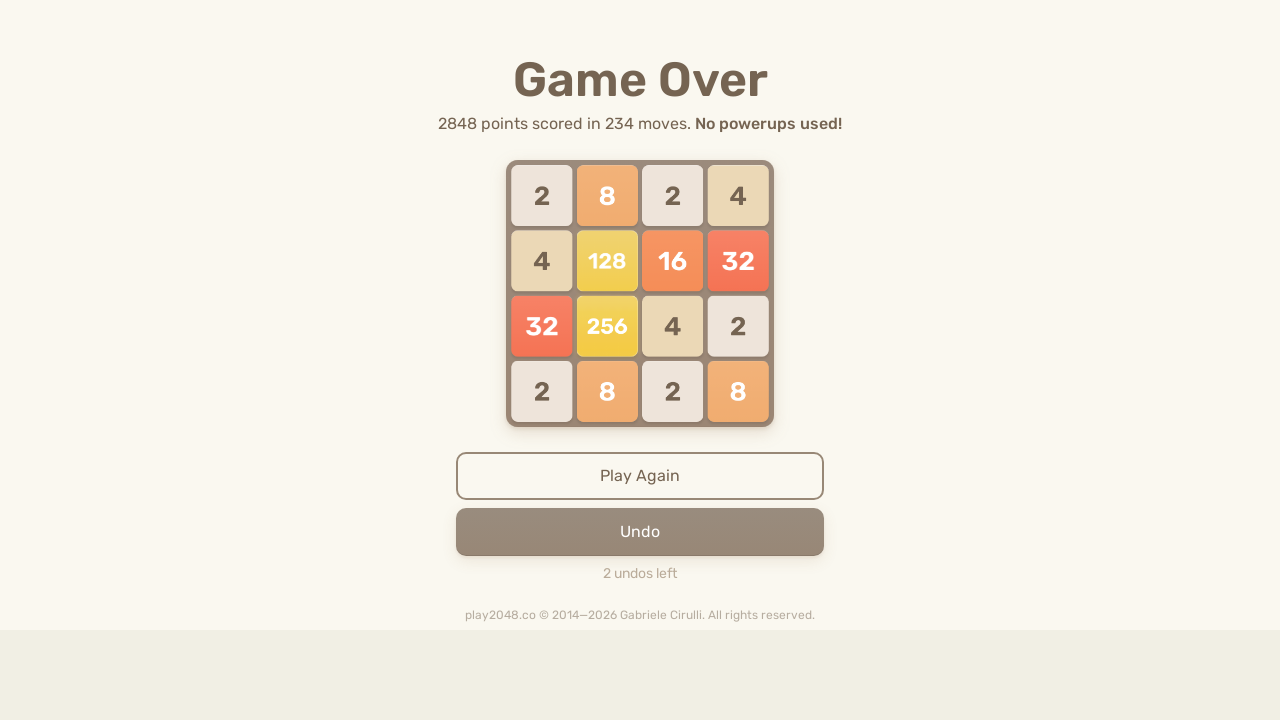

Pressed ArrowDown to move tiles down
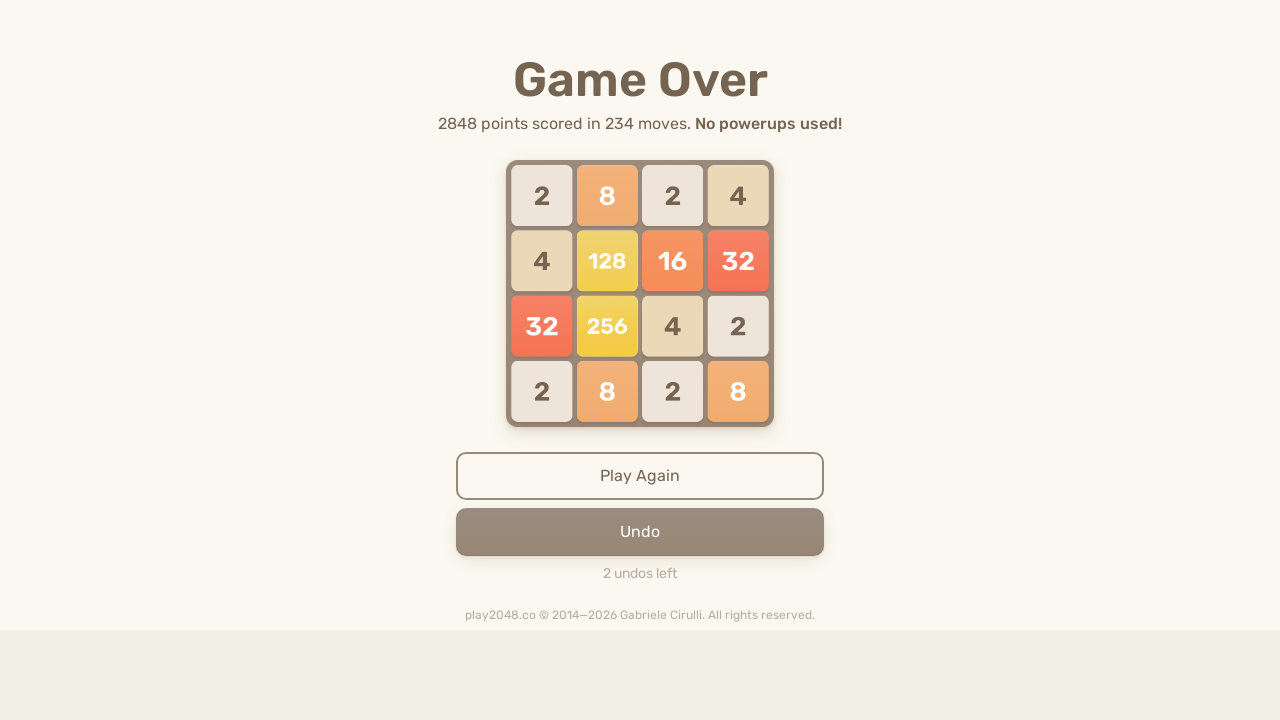

Pressed ArrowLeft to move tiles left
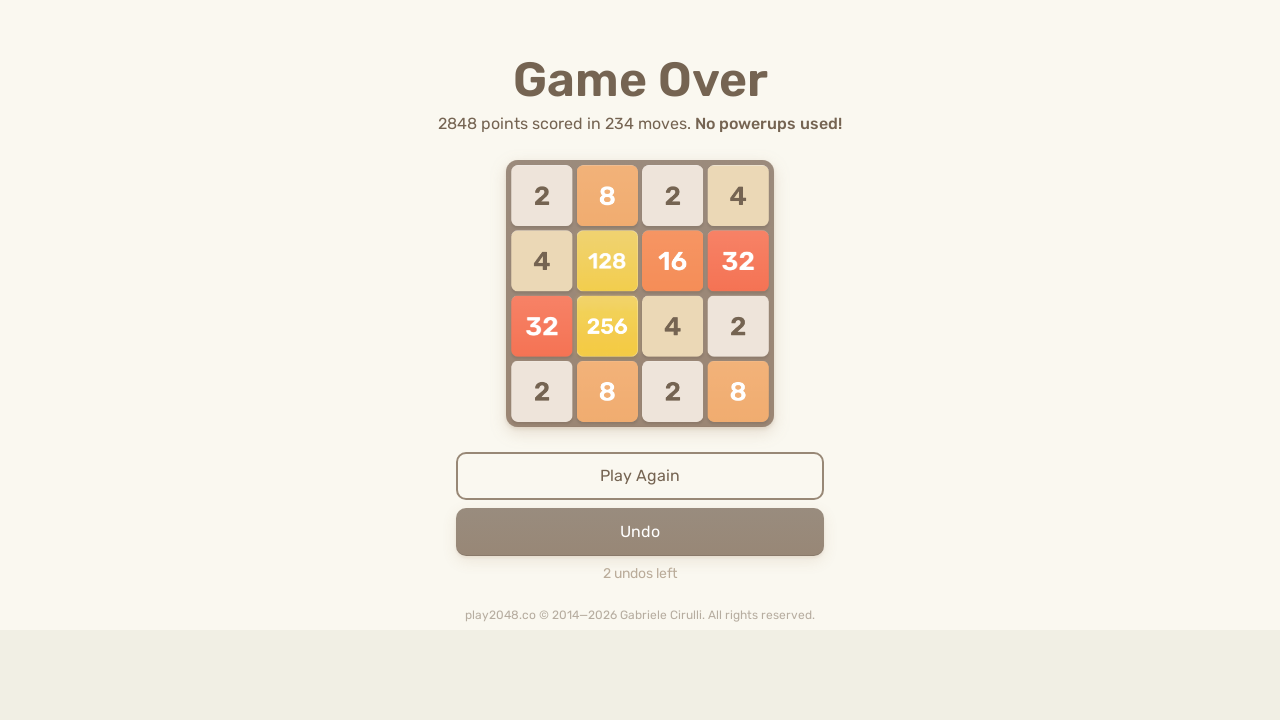

Pressed ArrowUp to move tiles up
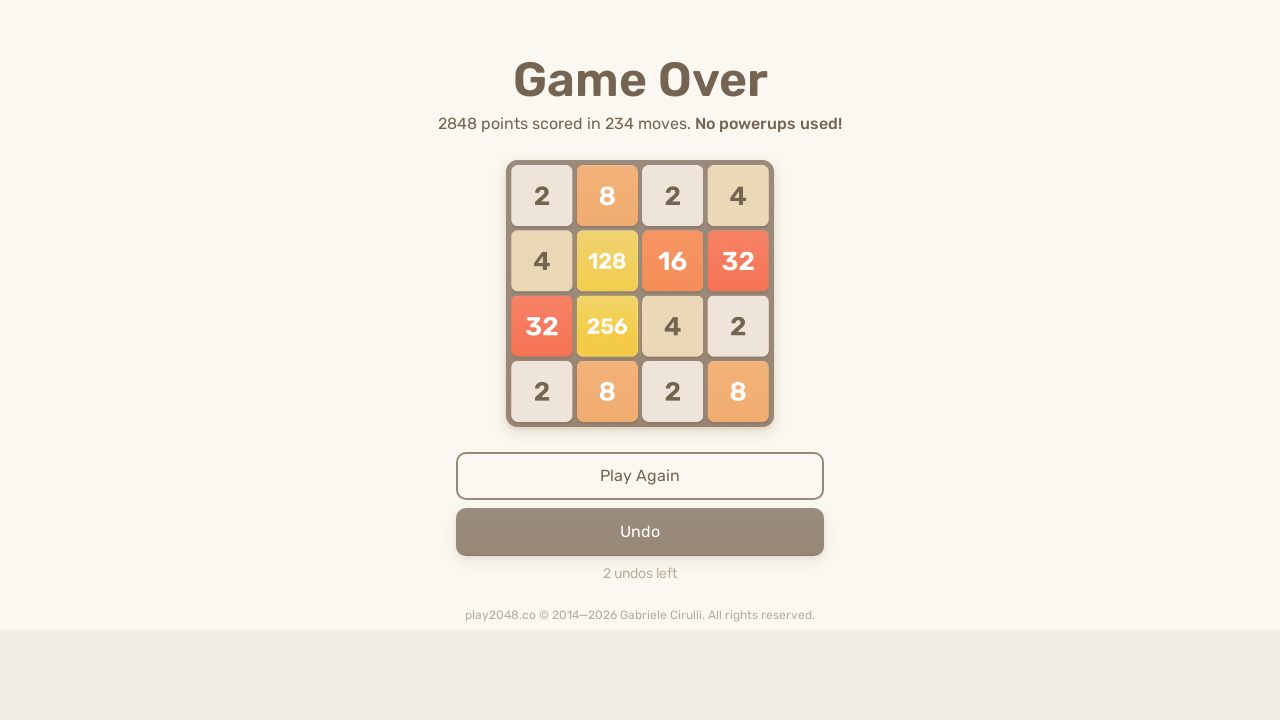

Pressed ArrowRight to move tiles right
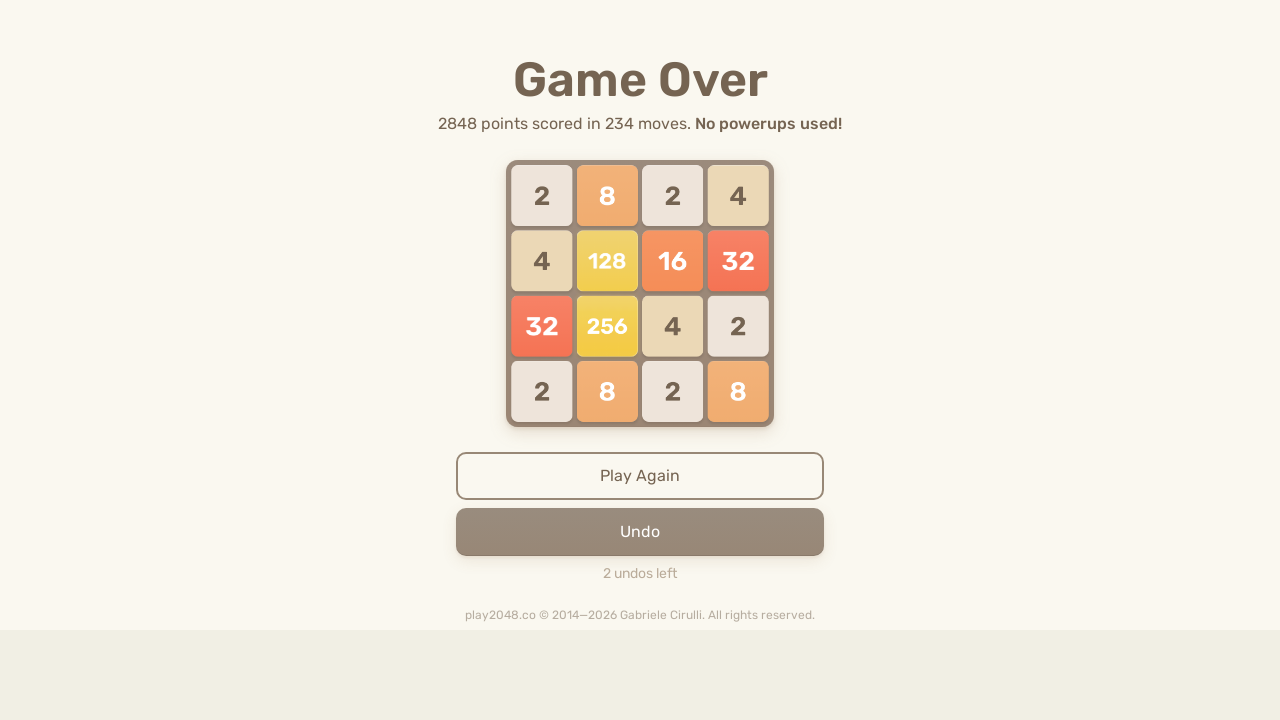

Pressed ArrowDown to move tiles down
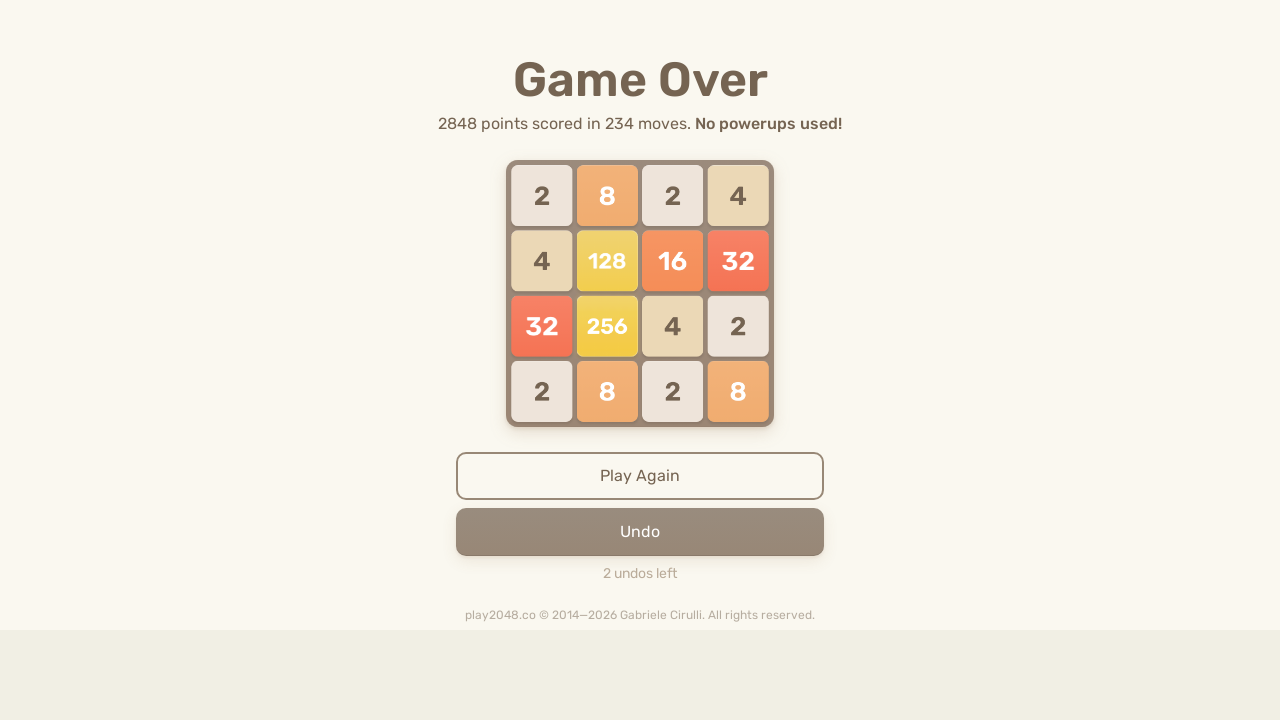

Pressed ArrowLeft to move tiles left
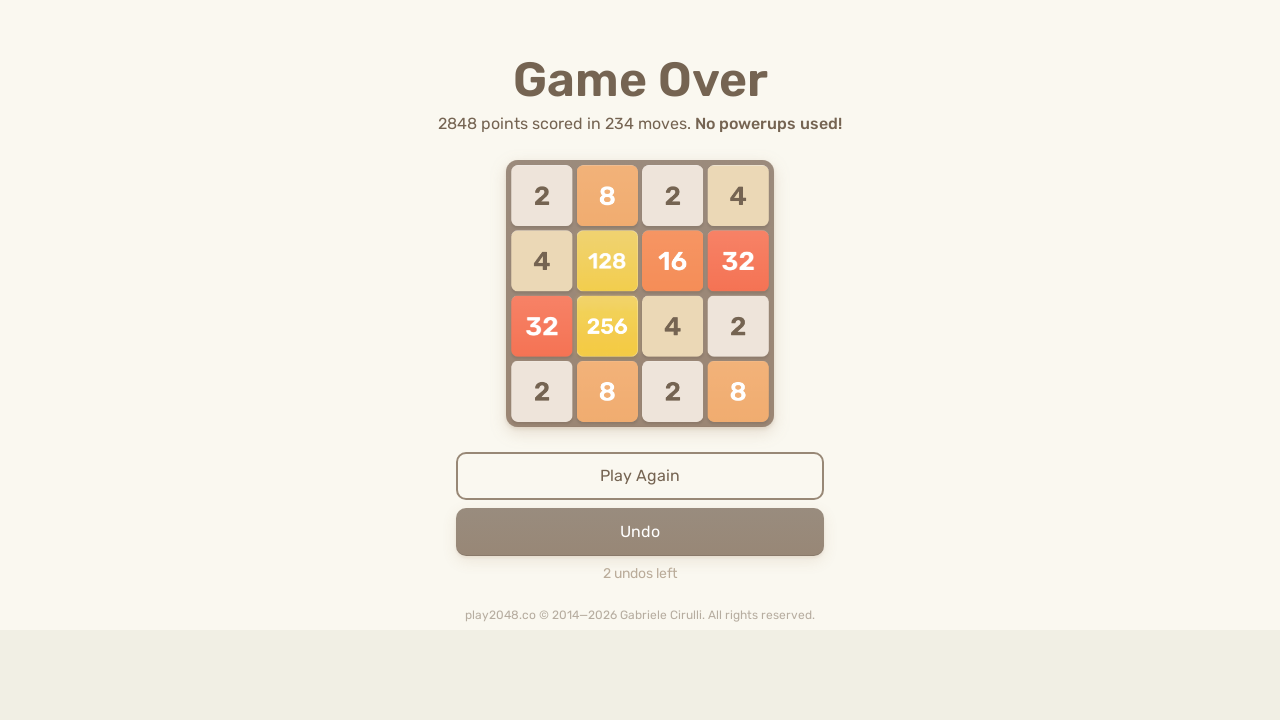

Pressed ArrowUp to move tiles up
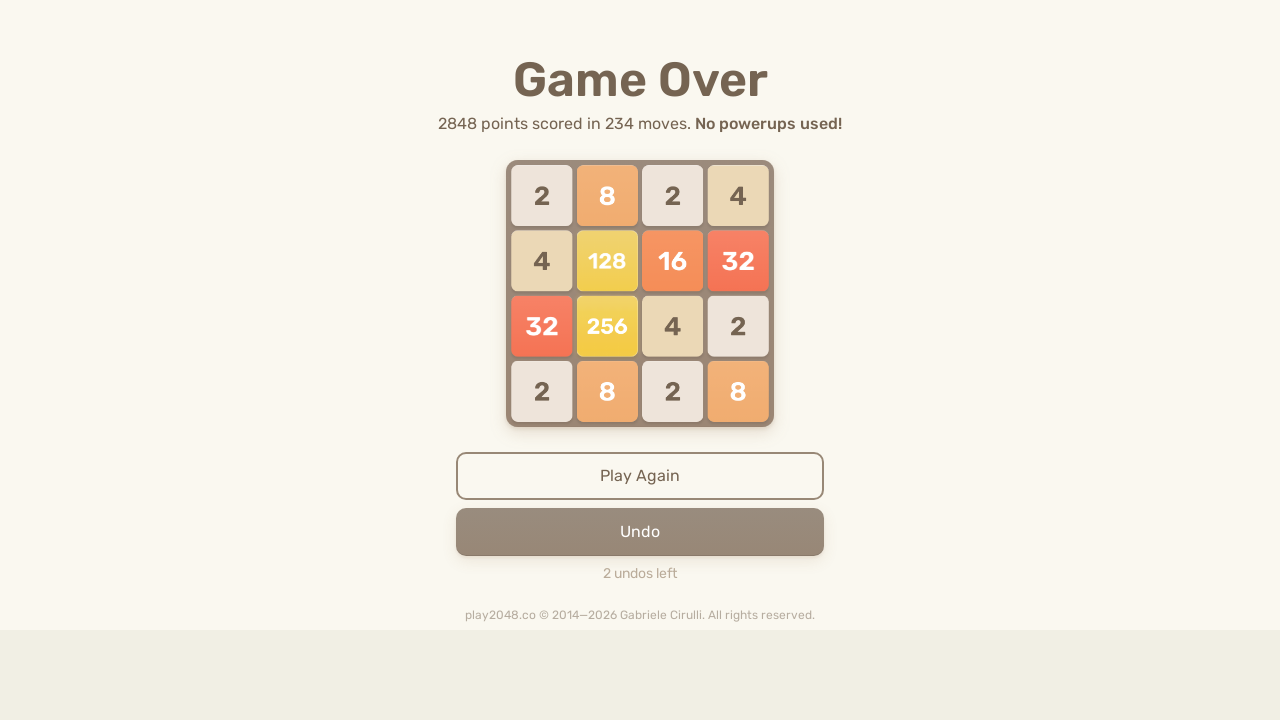

Pressed ArrowRight to move tiles right
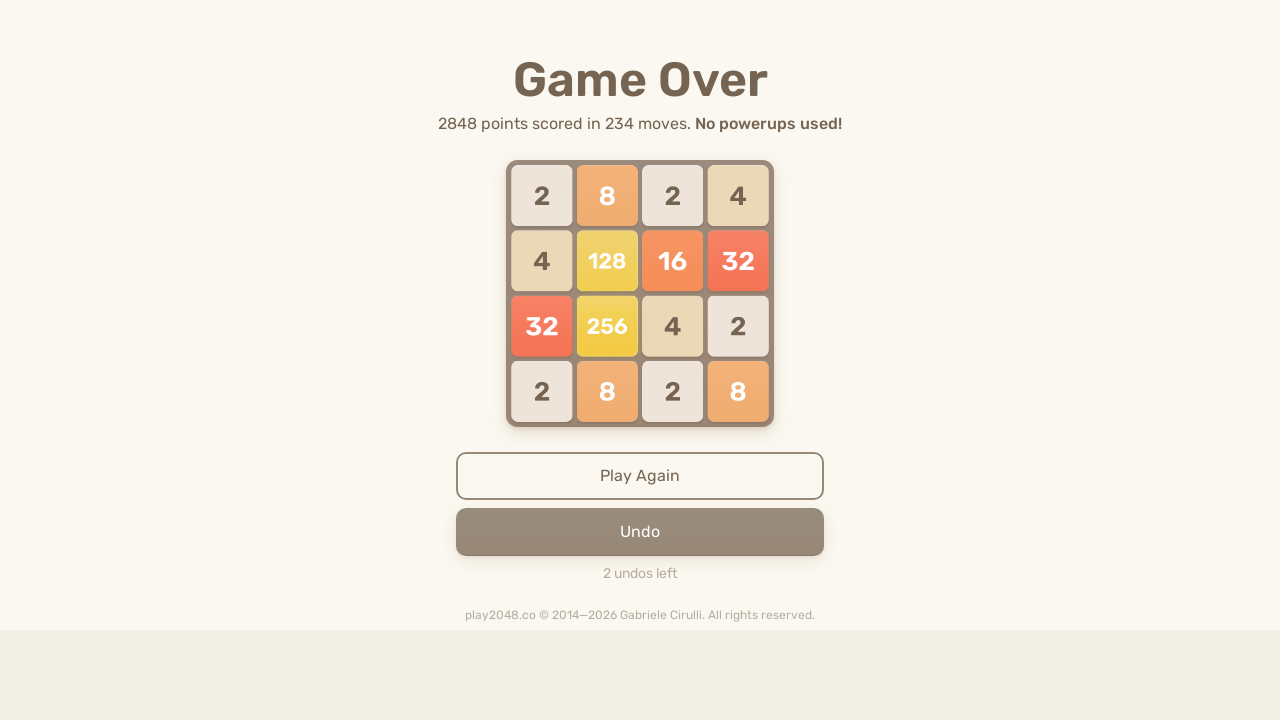

Pressed ArrowDown to move tiles down
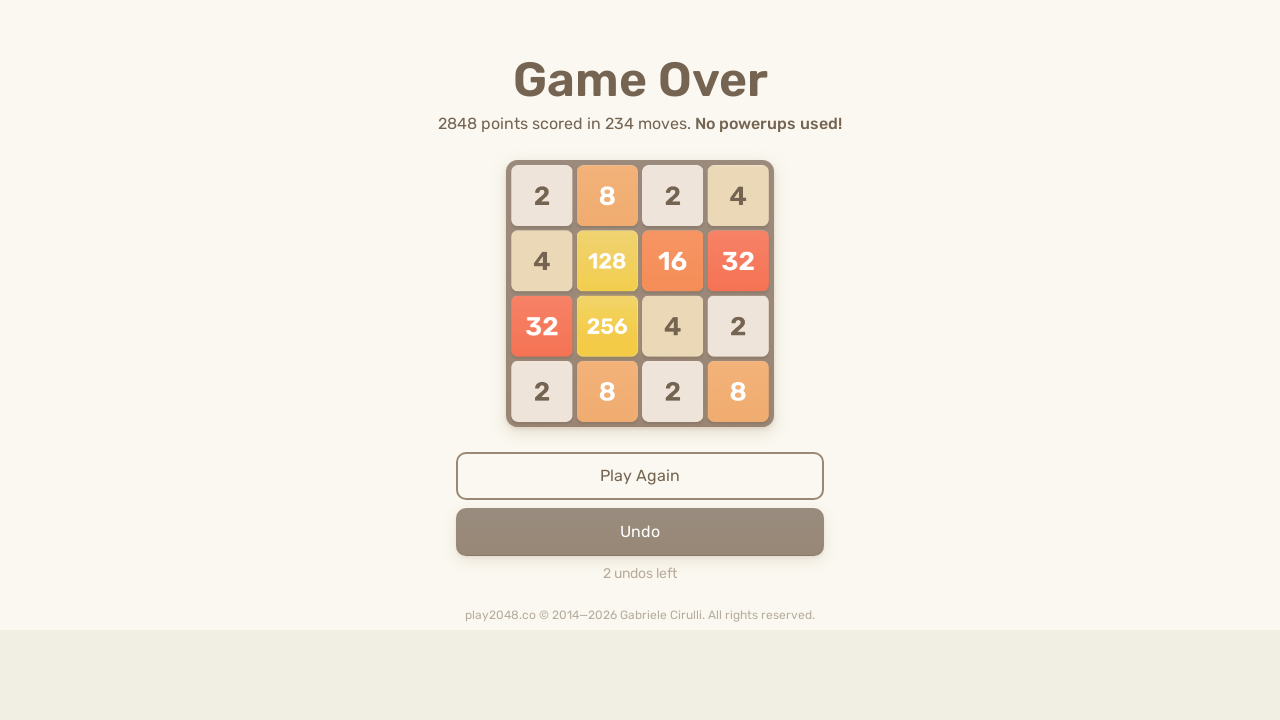

Pressed ArrowLeft to move tiles left
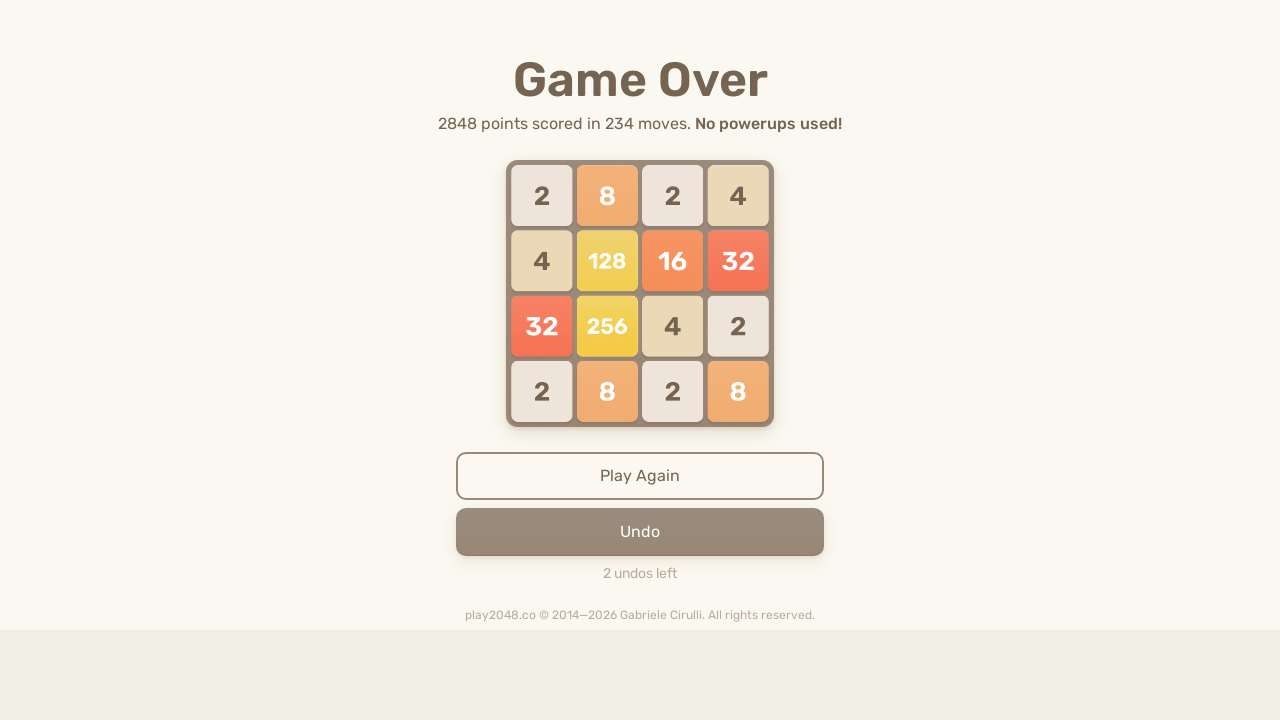

Pressed ArrowUp to move tiles up
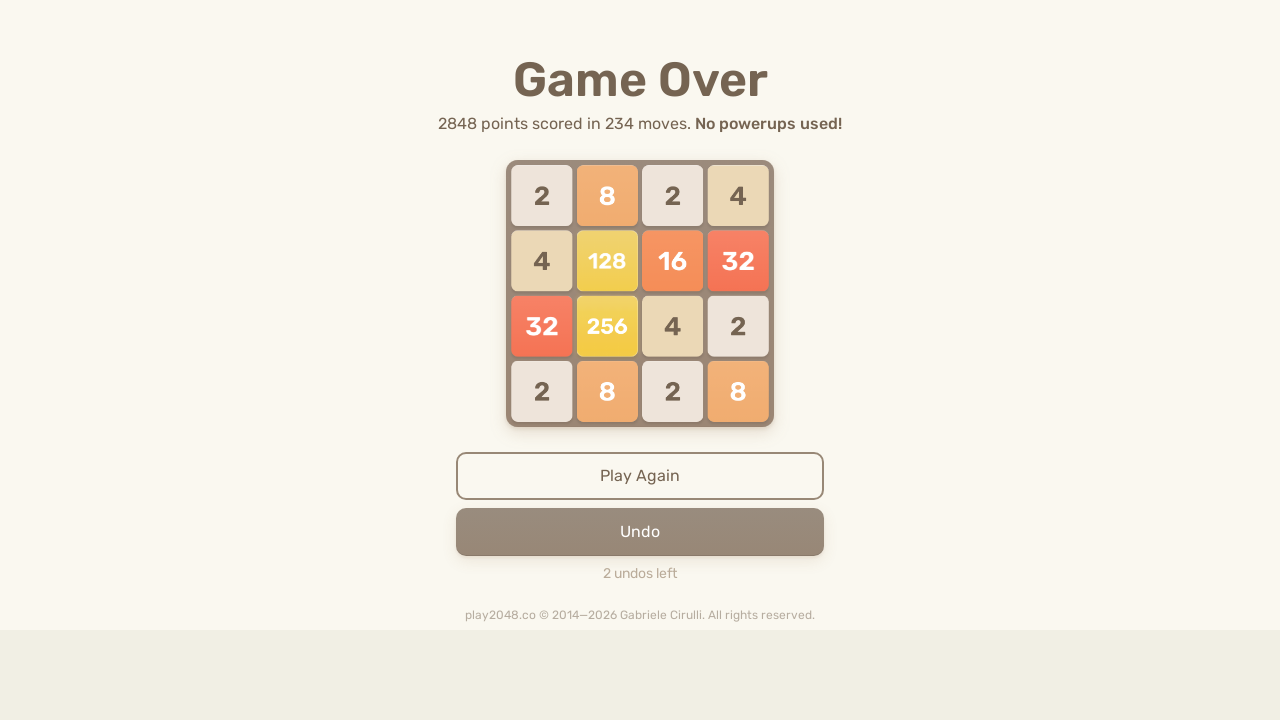

Pressed ArrowRight to move tiles right
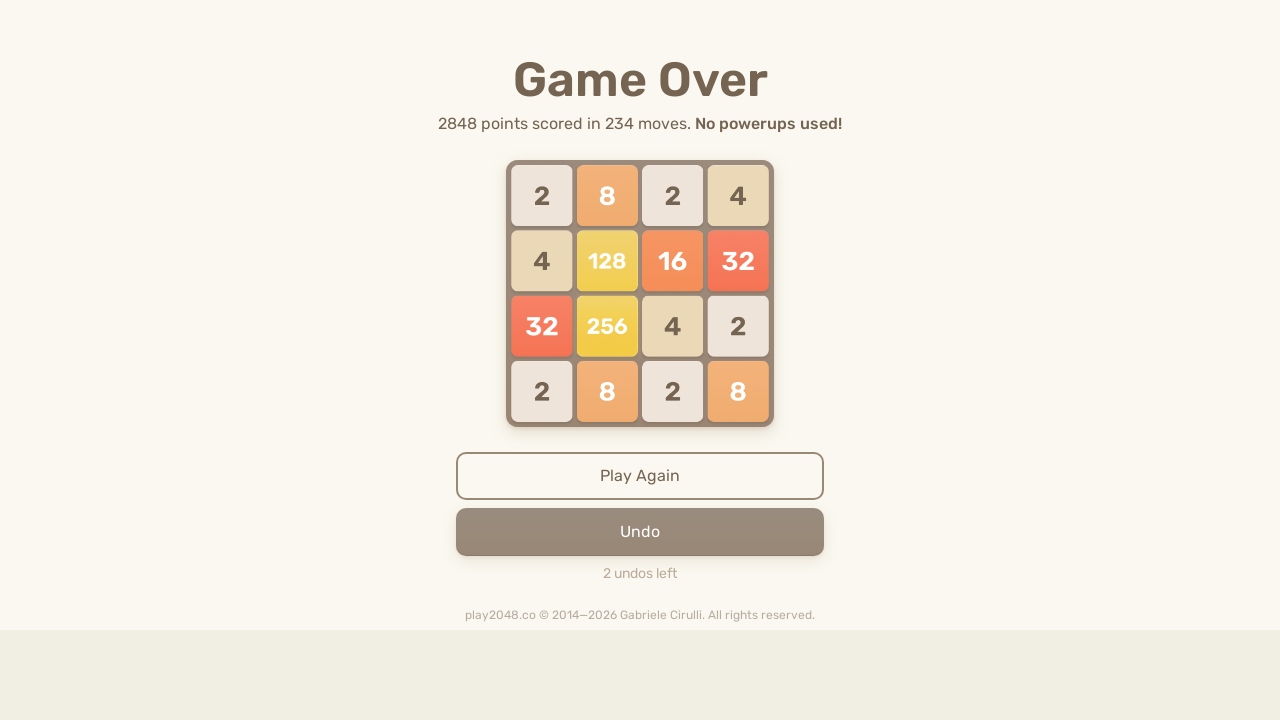

Pressed ArrowDown to move tiles down
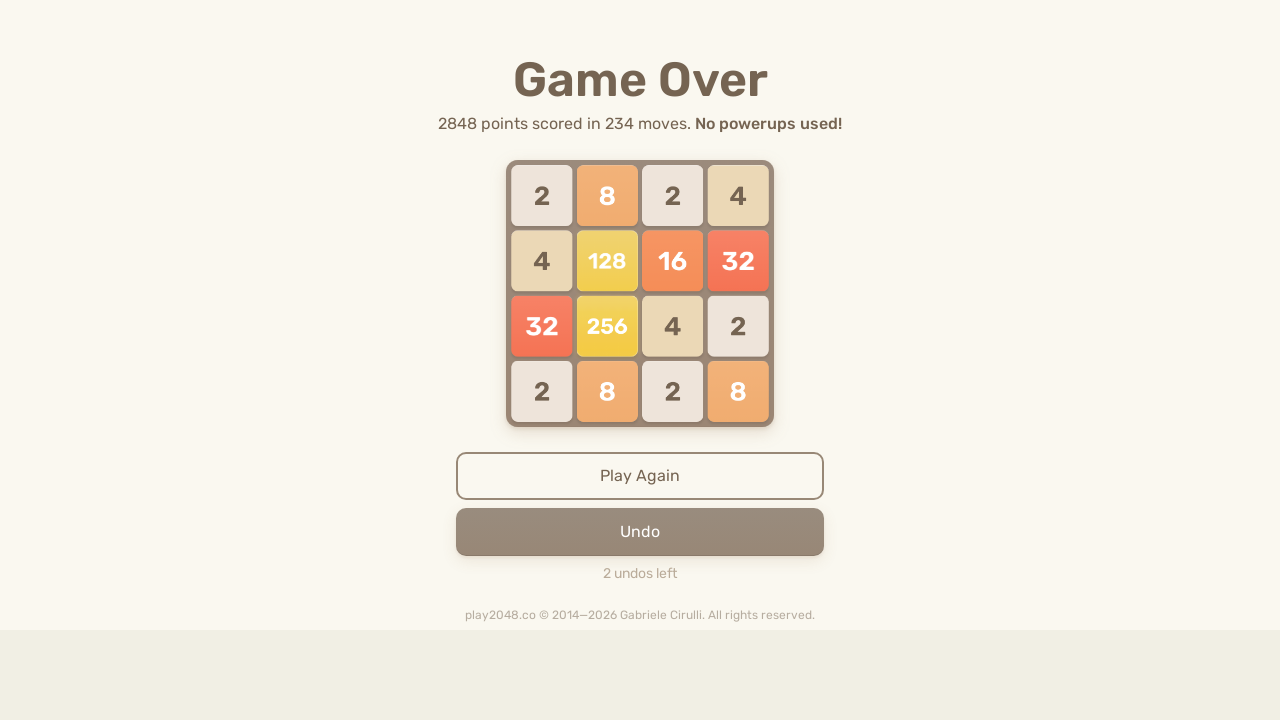

Pressed ArrowLeft to move tiles left
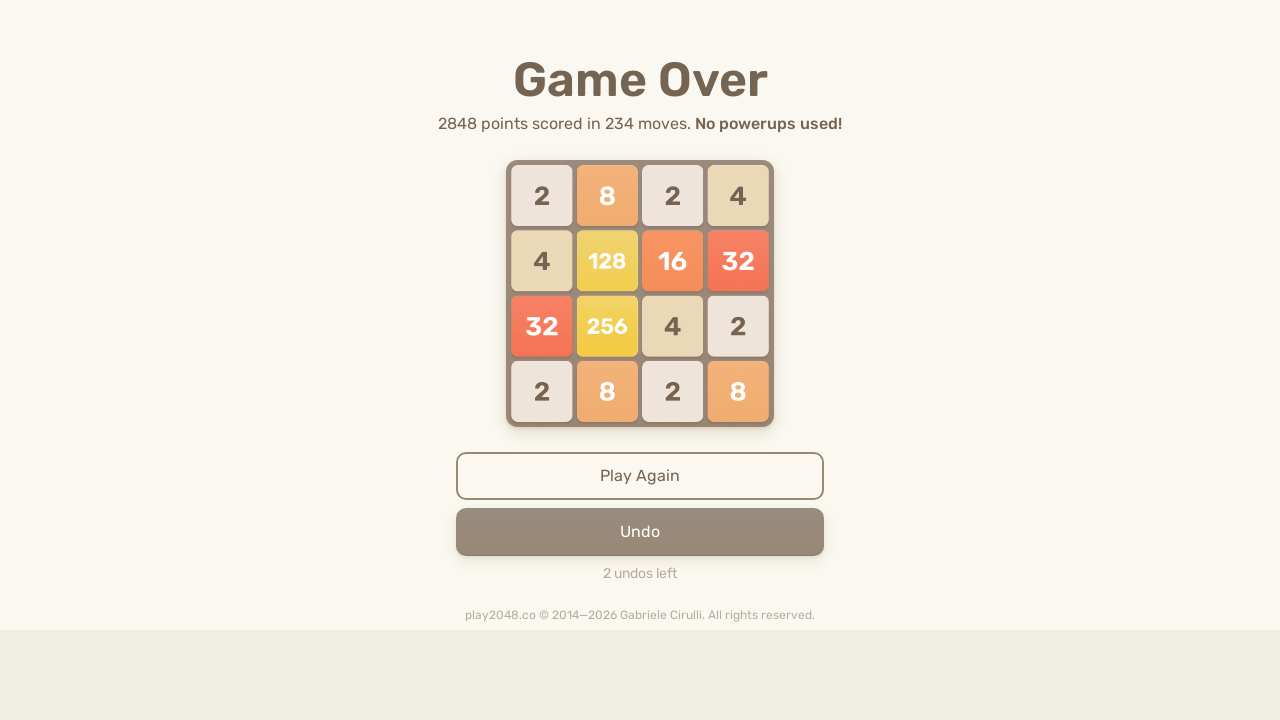

Pressed ArrowUp to move tiles up
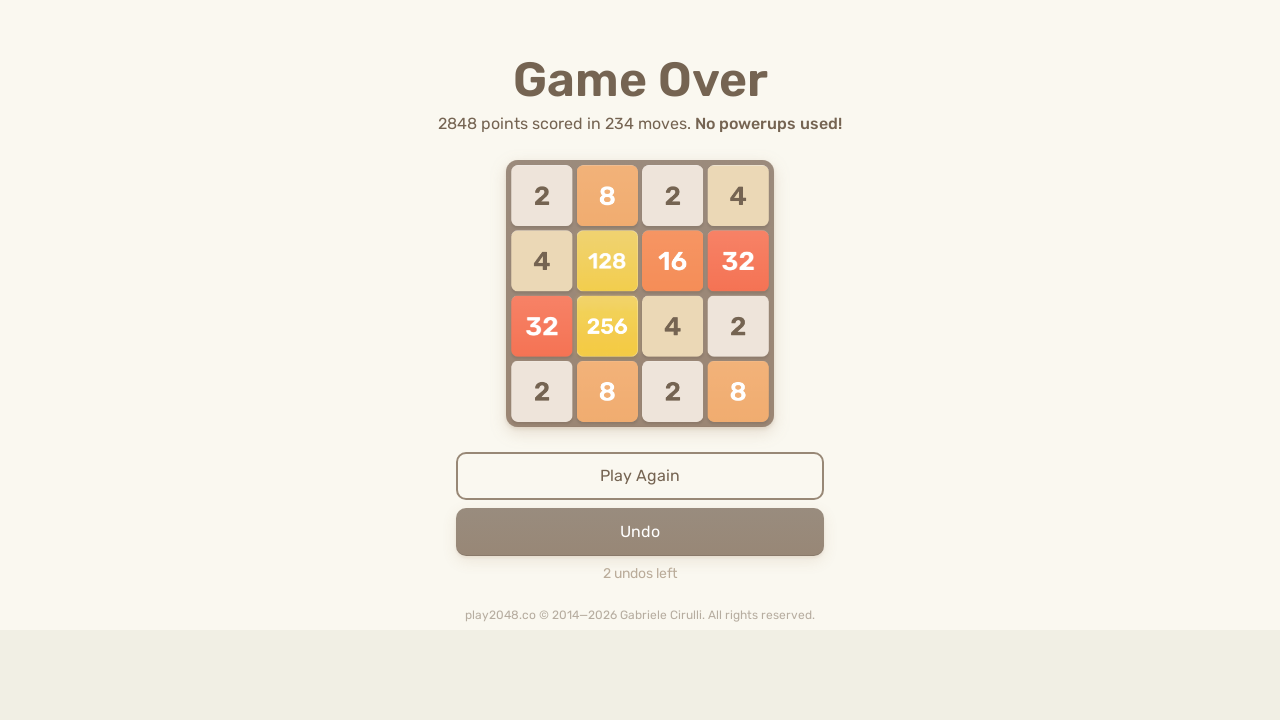

Pressed ArrowRight to move tiles right
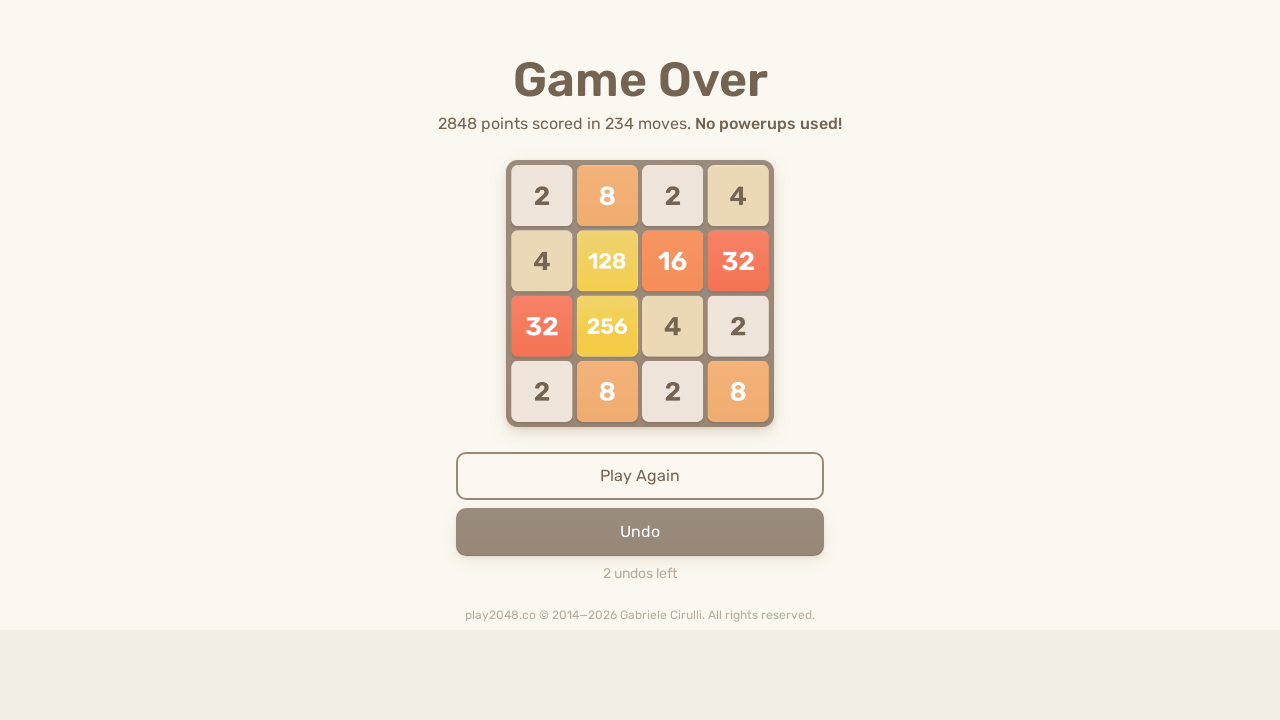

Pressed ArrowDown to move tiles down
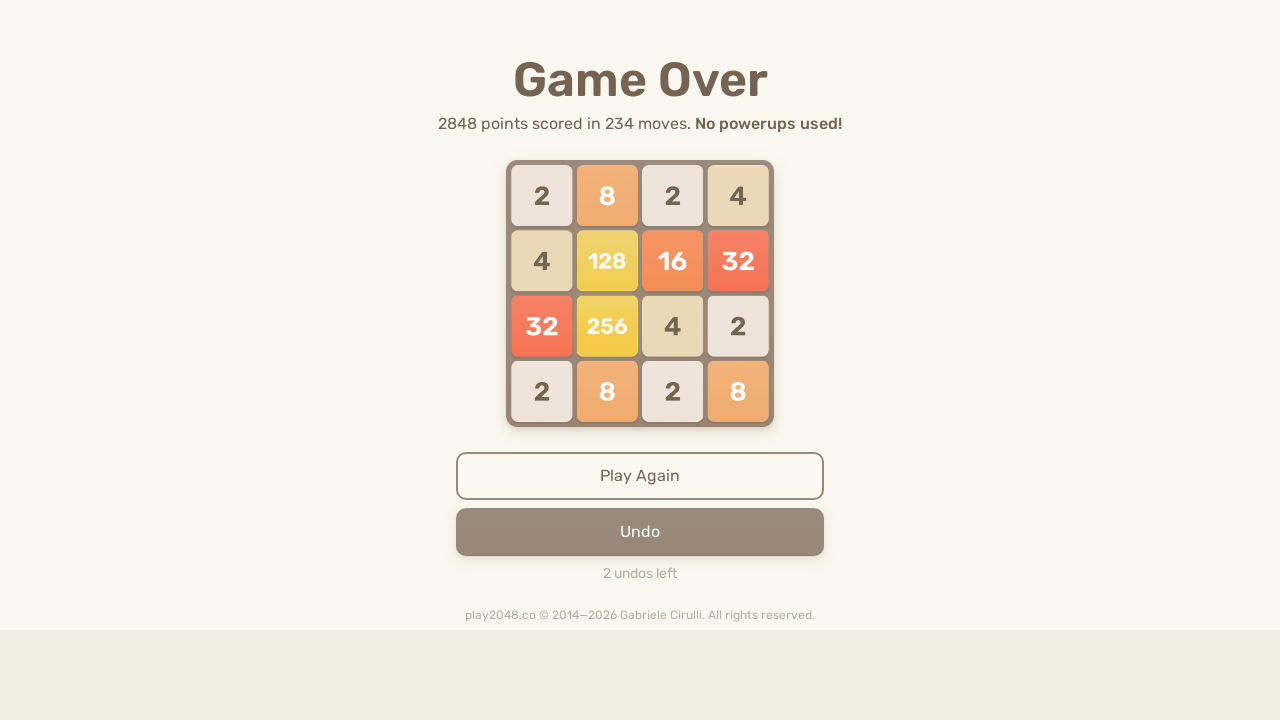

Pressed ArrowLeft to move tiles left
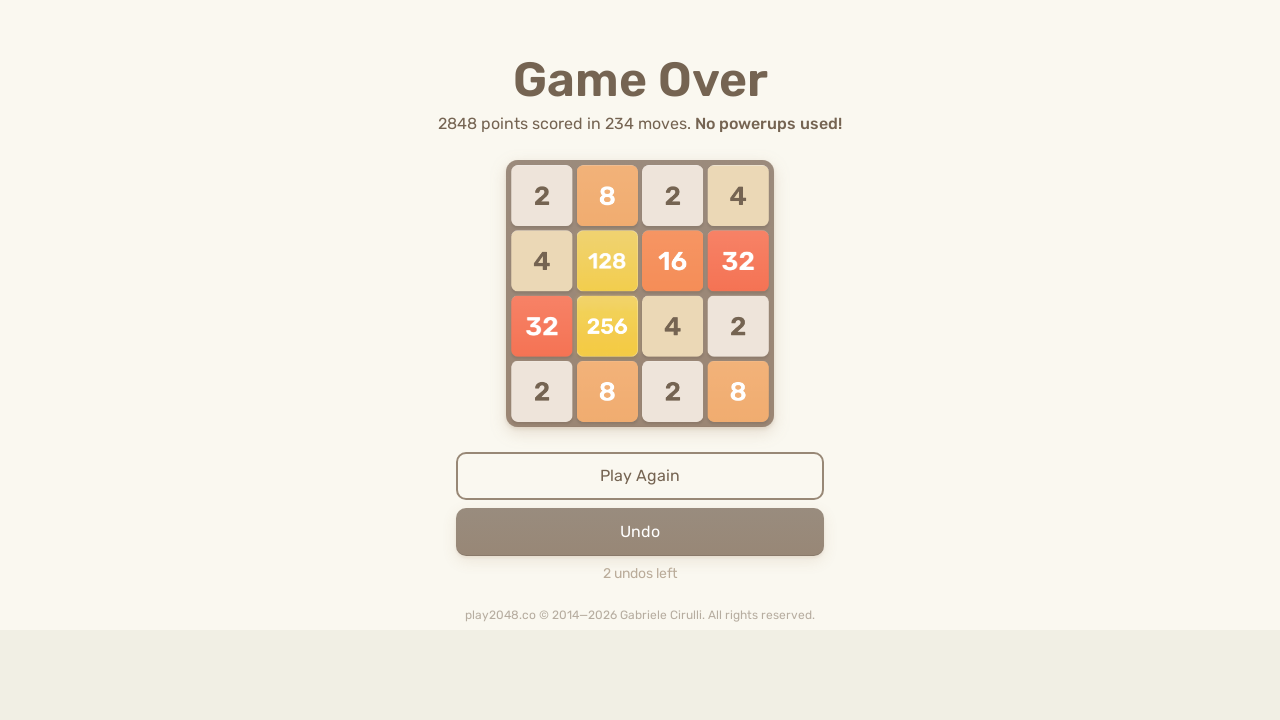

Pressed ArrowUp to move tiles up
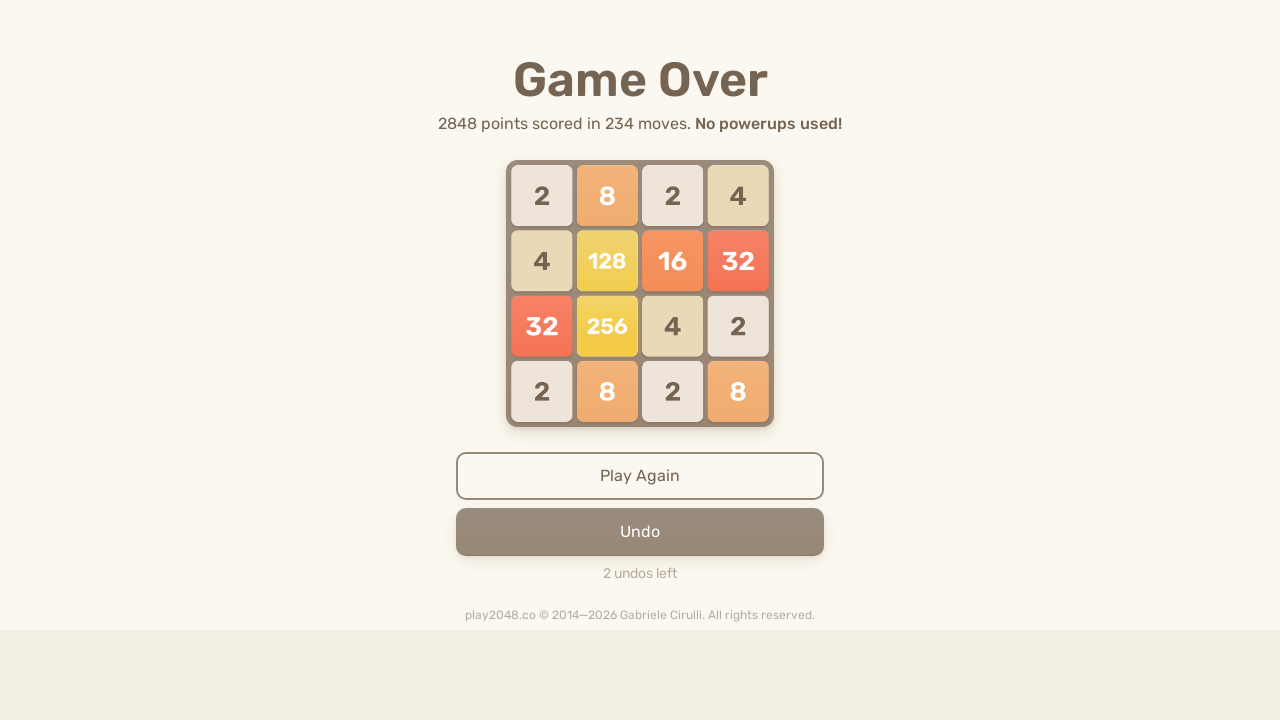

Pressed ArrowRight to move tiles right
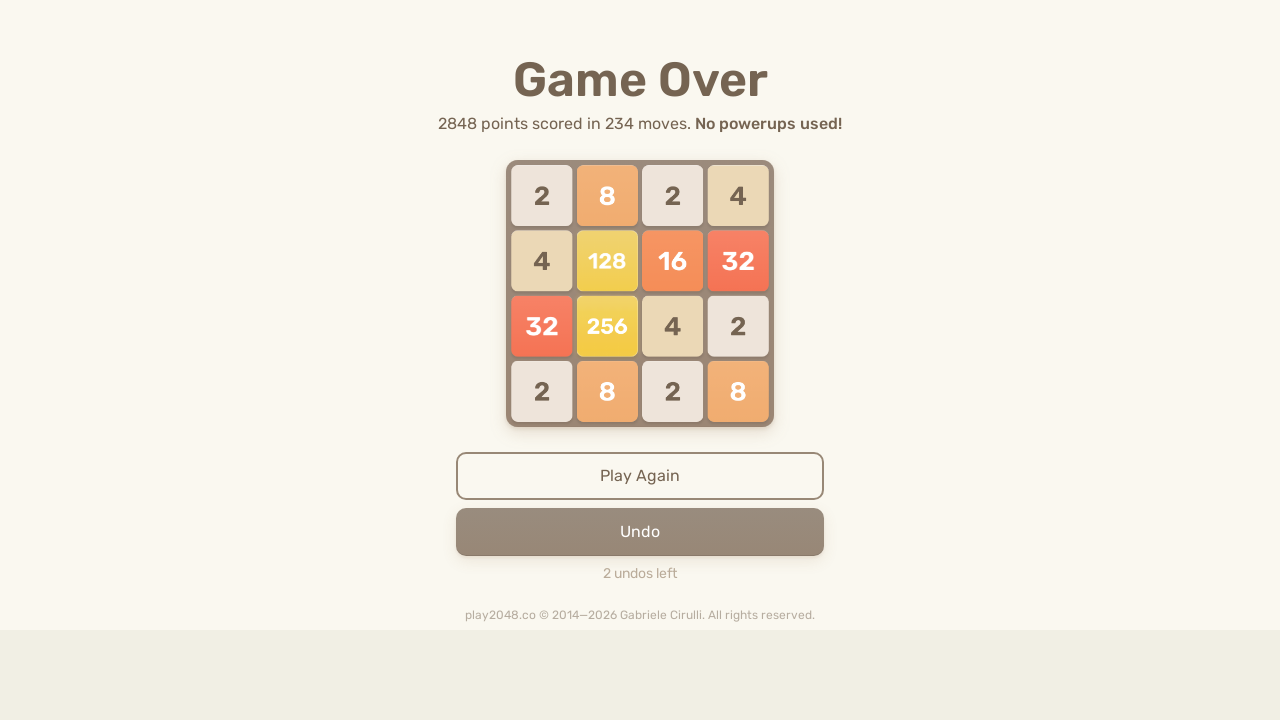

Pressed ArrowDown to move tiles down
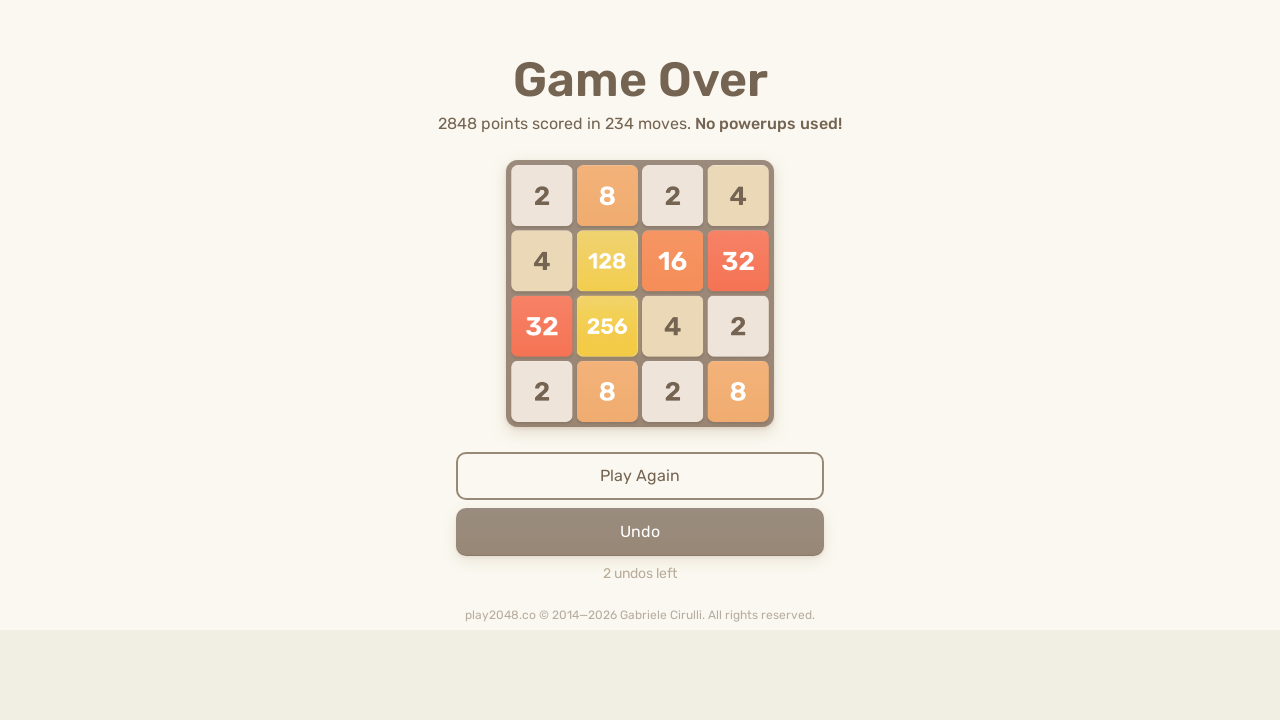

Pressed ArrowLeft to move tiles left
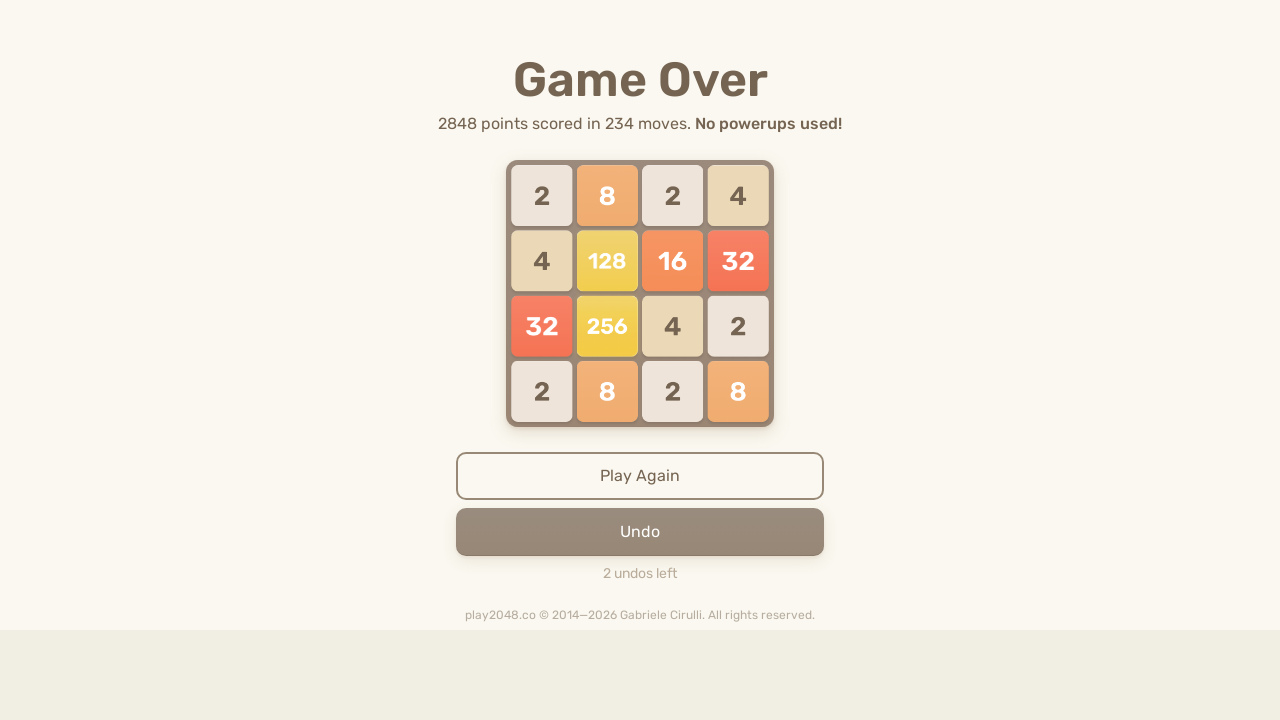

Pressed ArrowUp to move tiles up
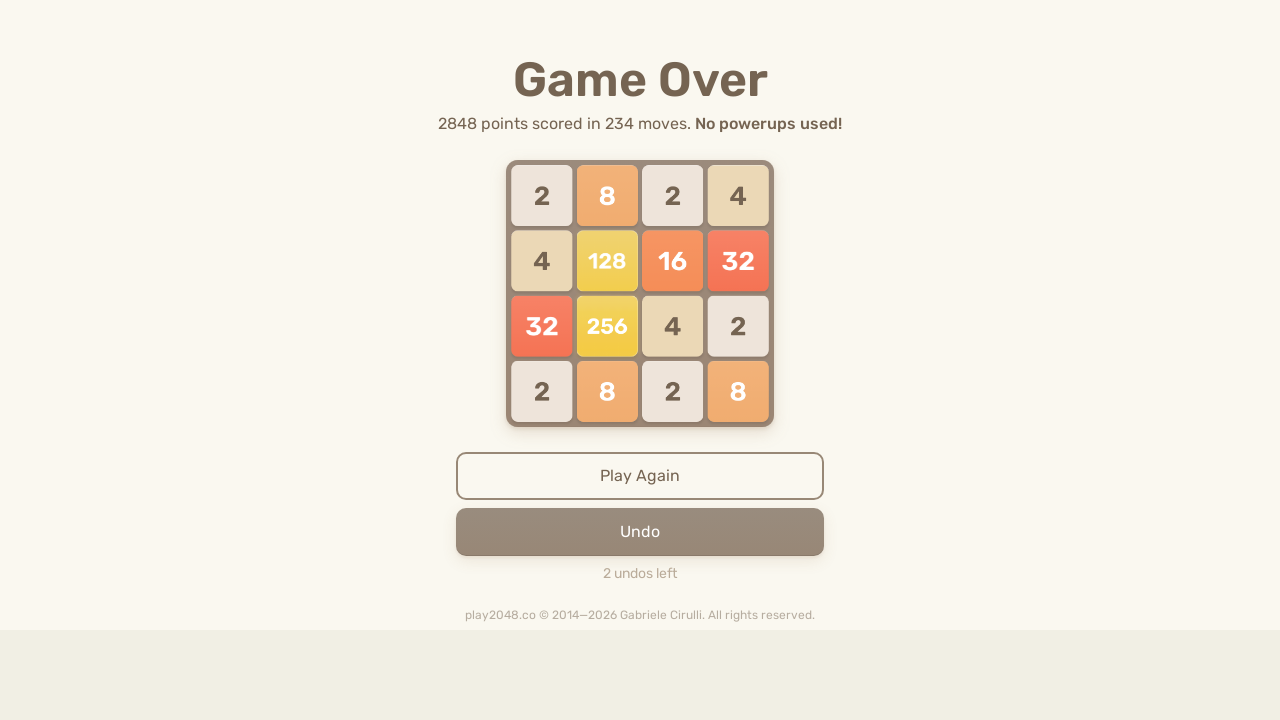

Pressed ArrowRight to move tiles right
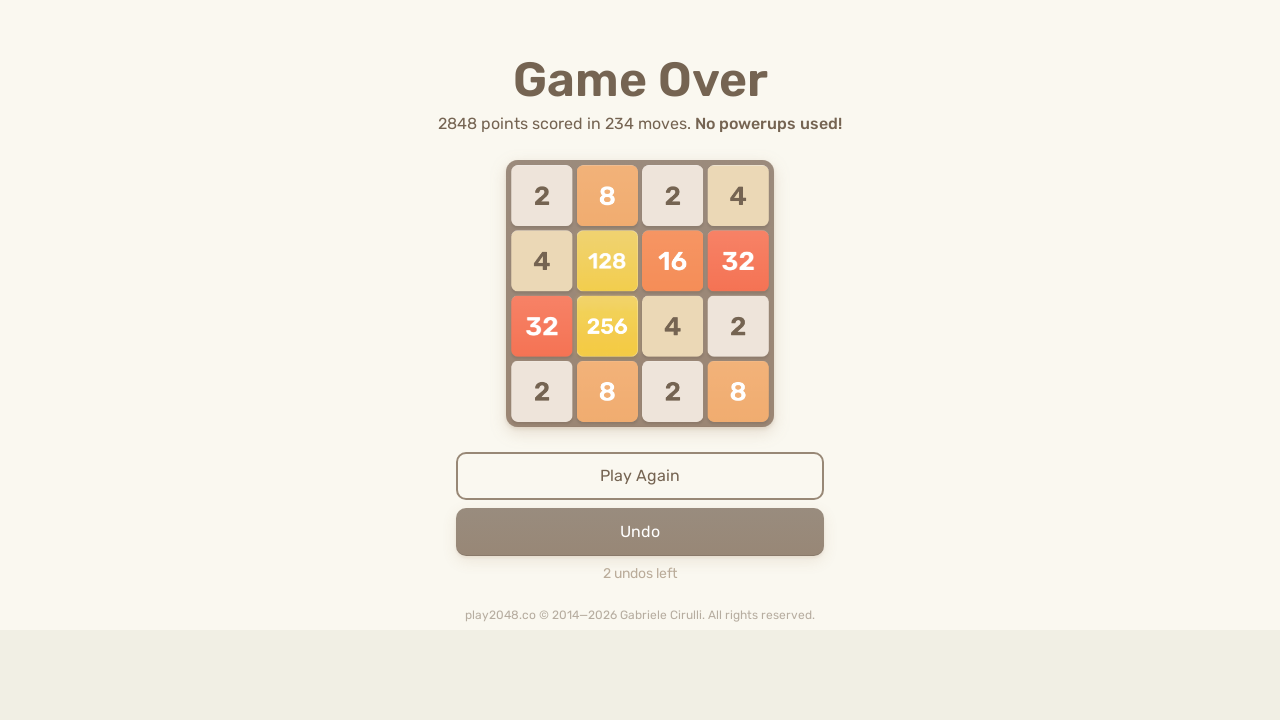

Pressed ArrowDown to move tiles down
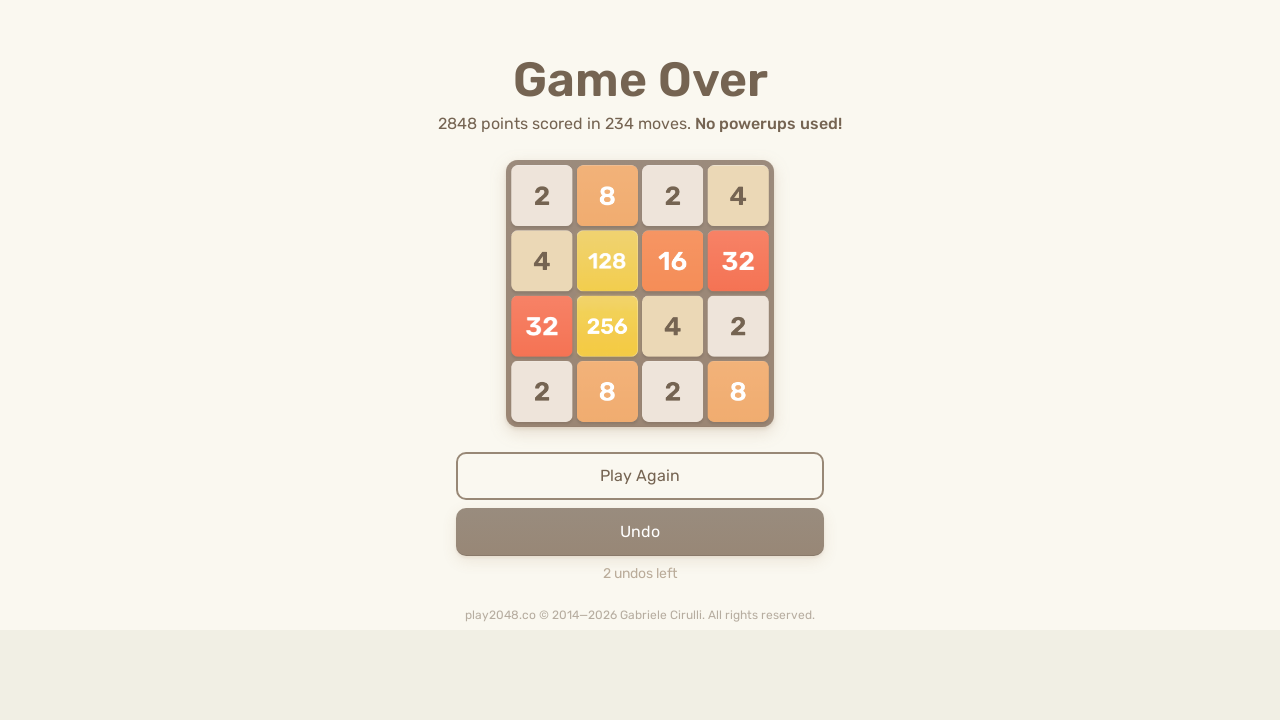

Pressed ArrowLeft to move tiles left
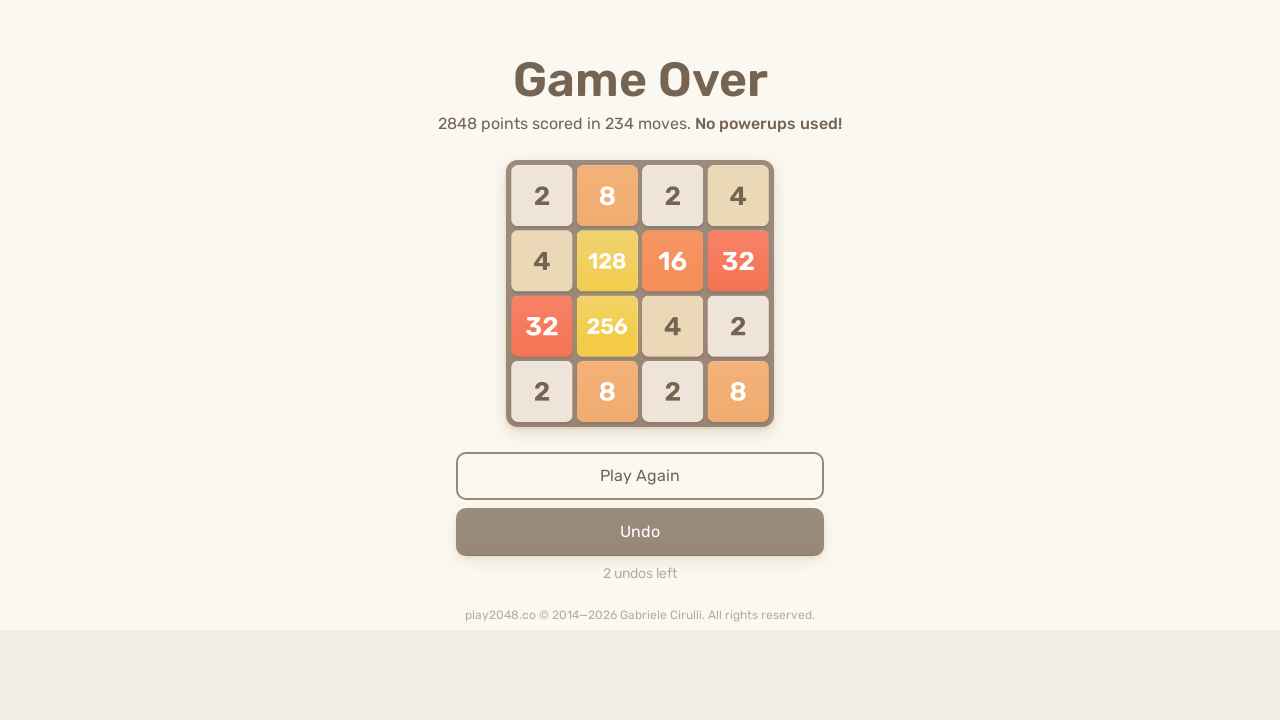

Pressed ArrowUp to move tiles up
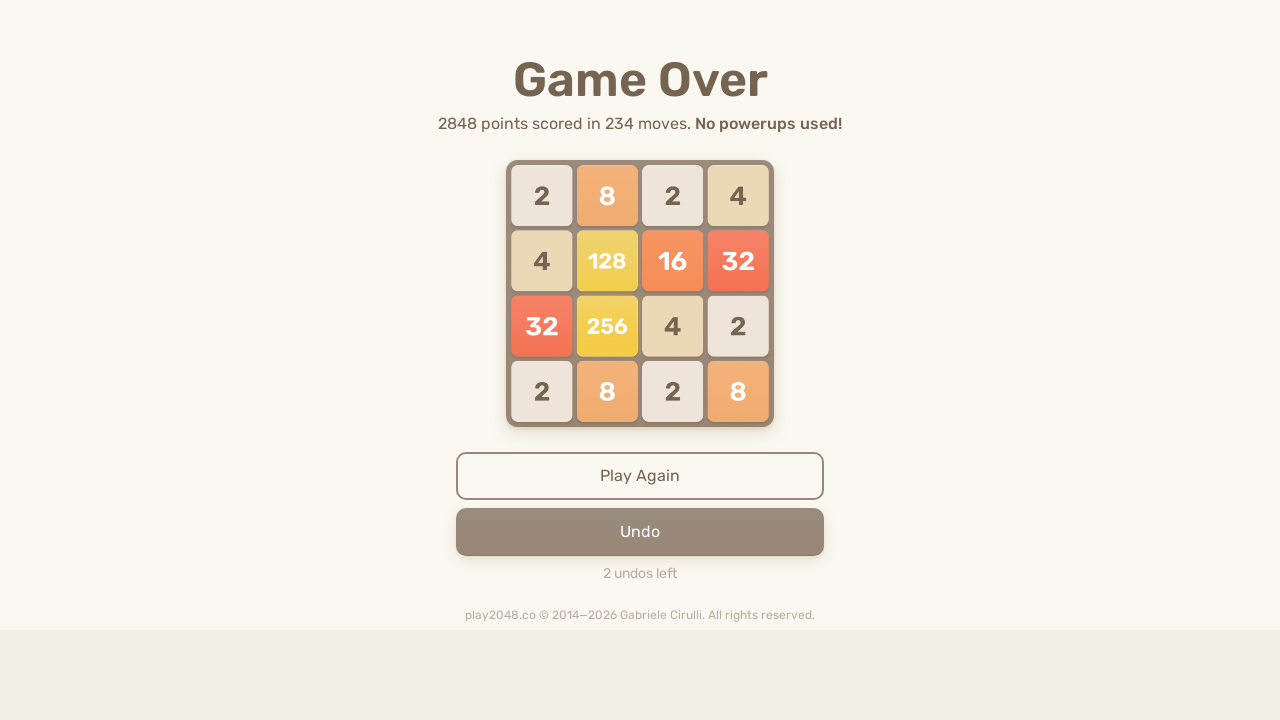

Pressed ArrowRight to move tiles right
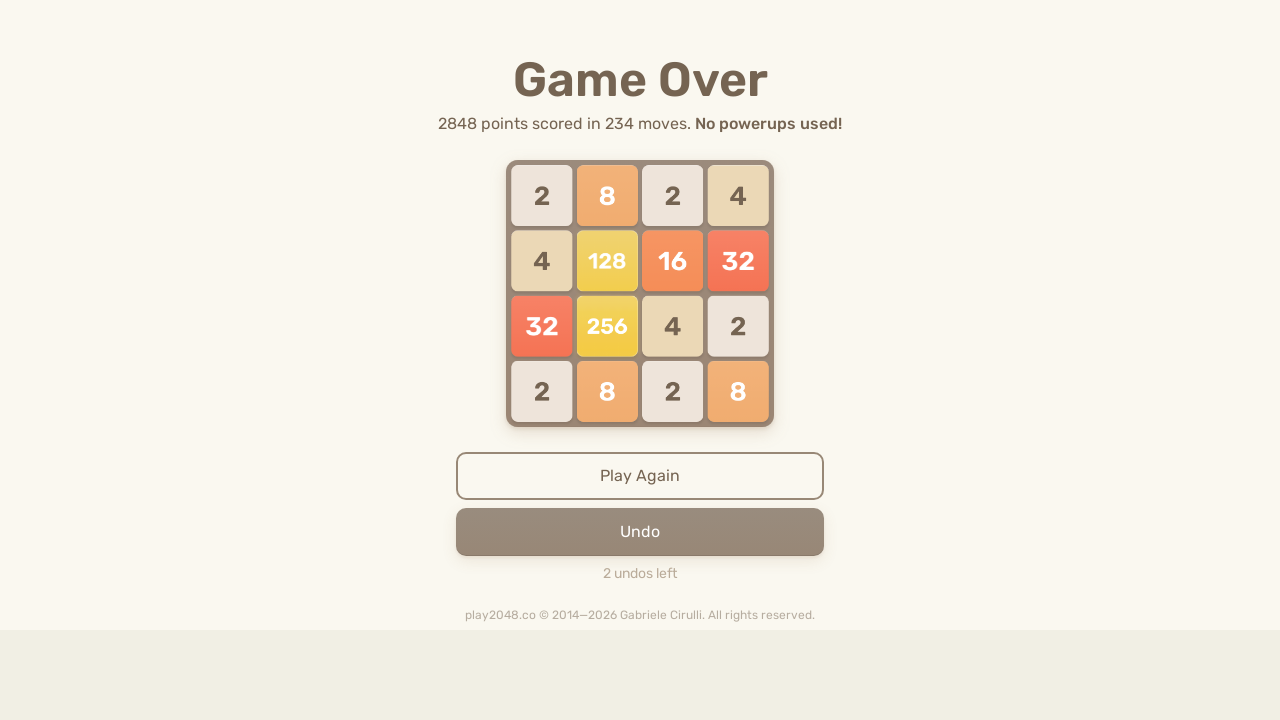

Pressed ArrowDown to move tiles down
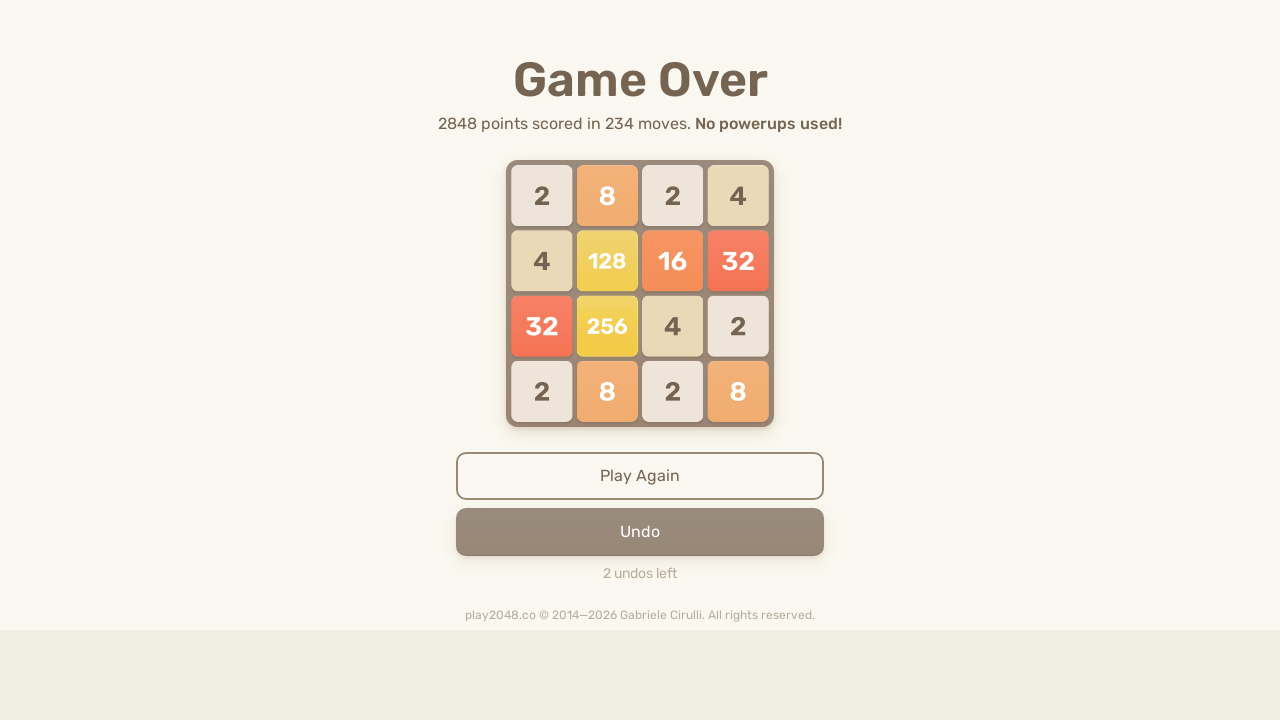

Pressed ArrowLeft to move tiles left
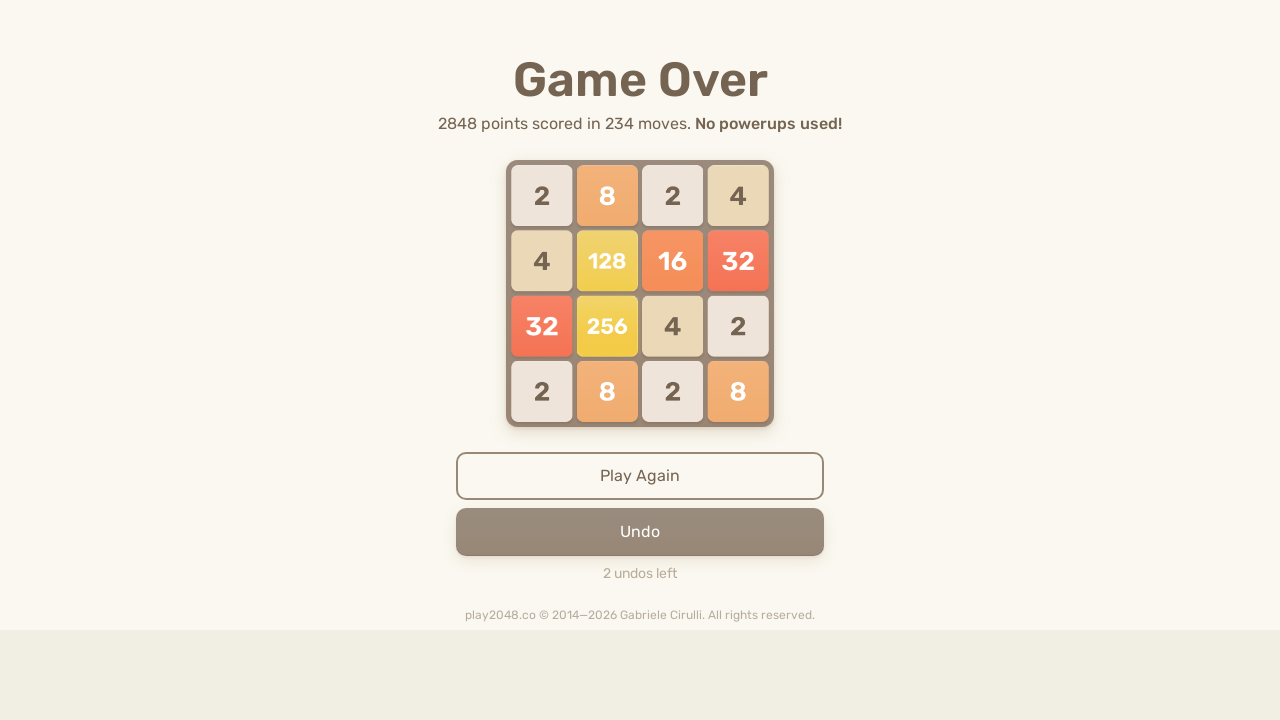

Pressed ArrowUp to move tiles up
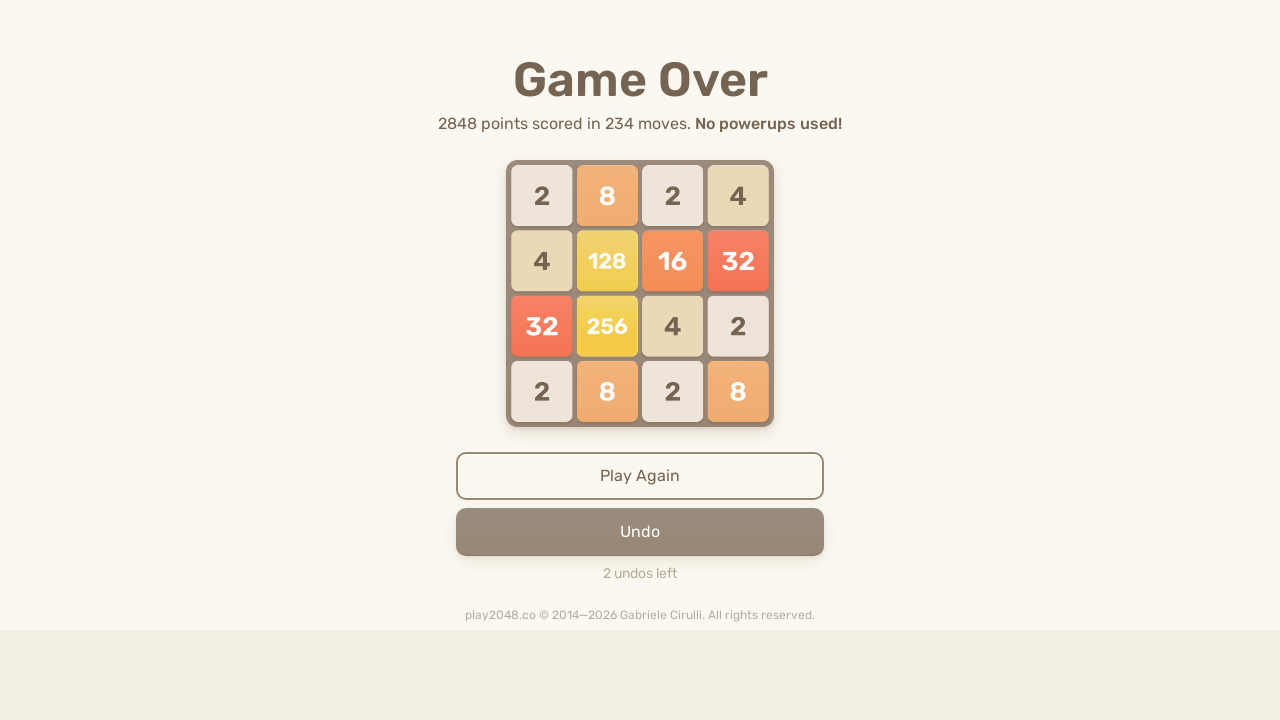

Pressed ArrowRight to move tiles right
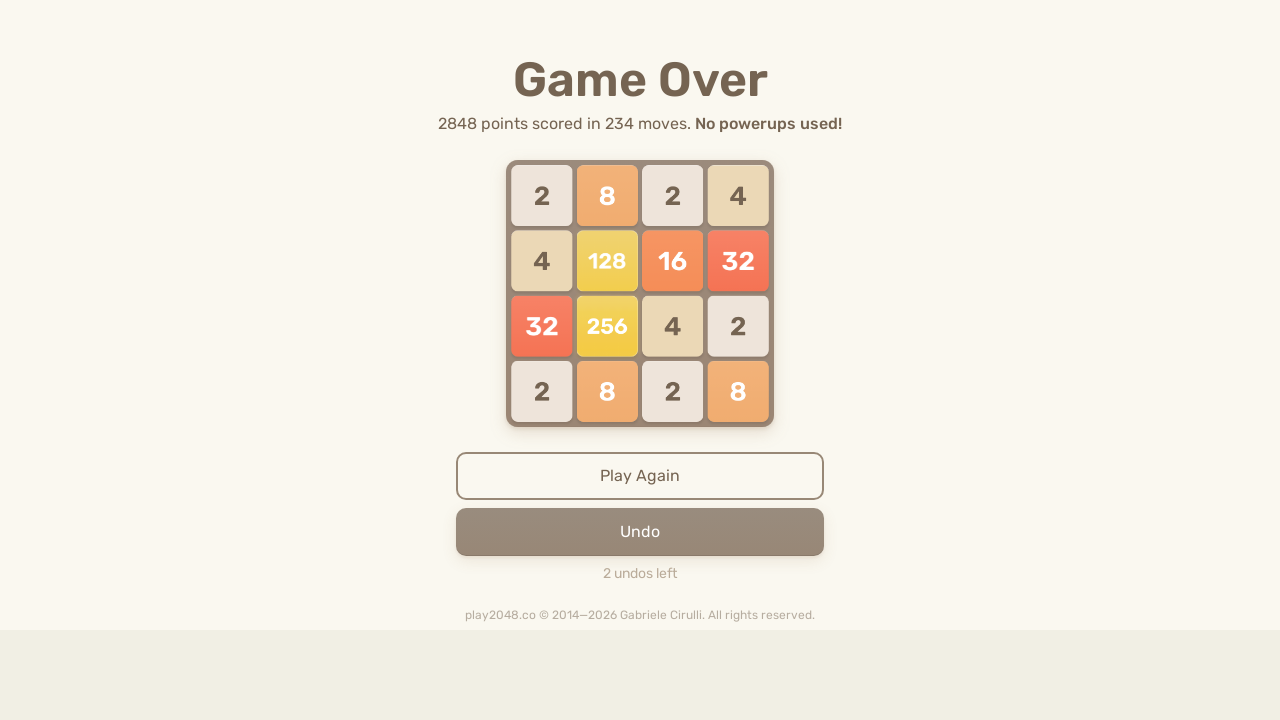

Pressed ArrowDown to move tiles down
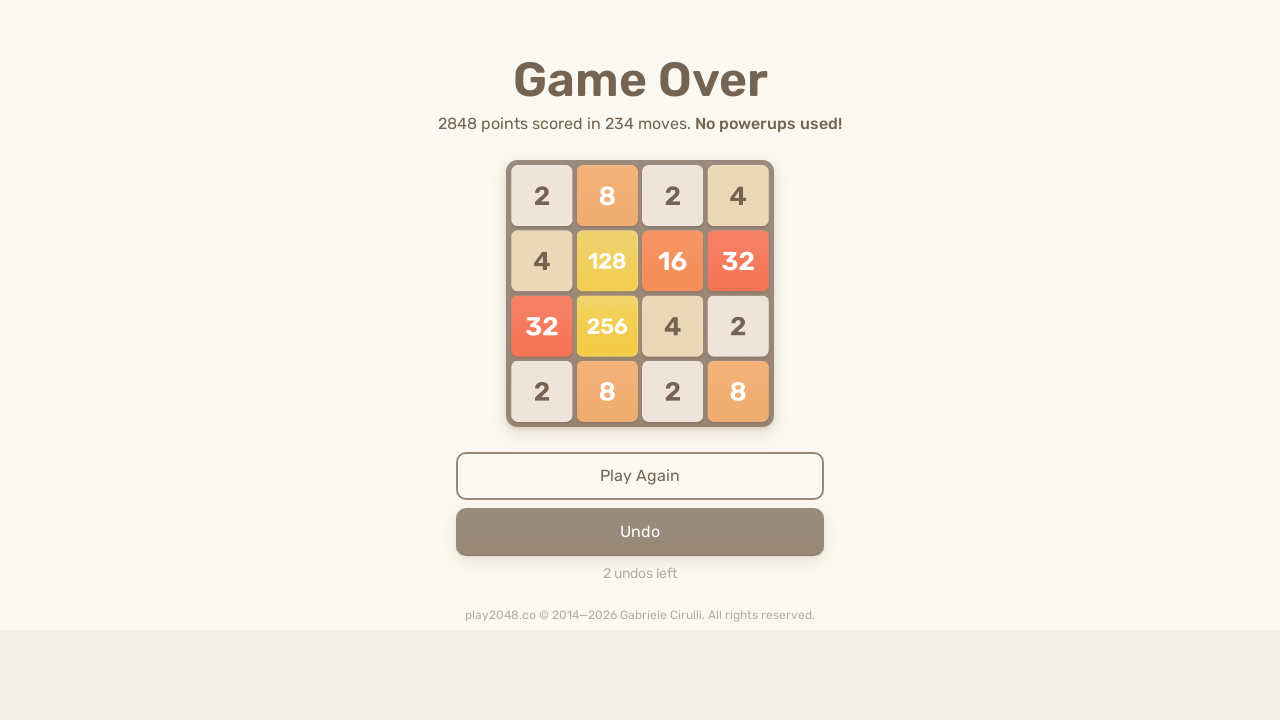

Pressed ArrowLeft to move tiles left
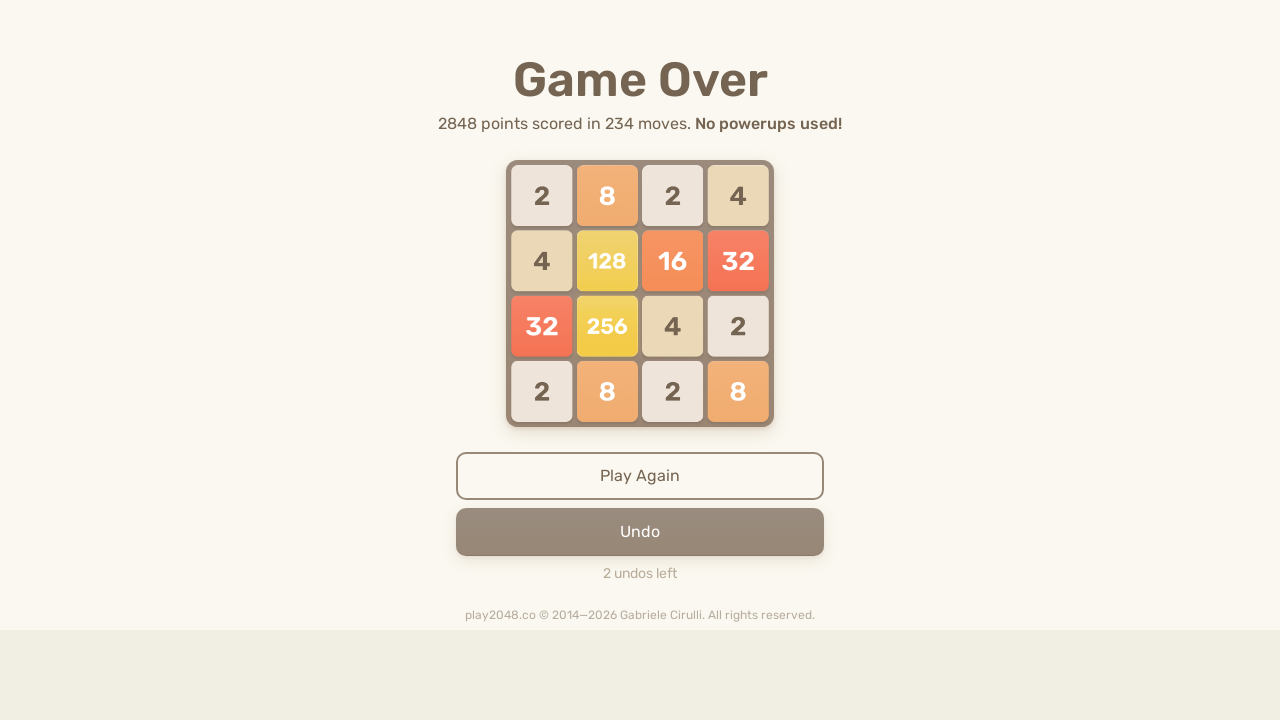

Pressed ArrowUp to move tiles up
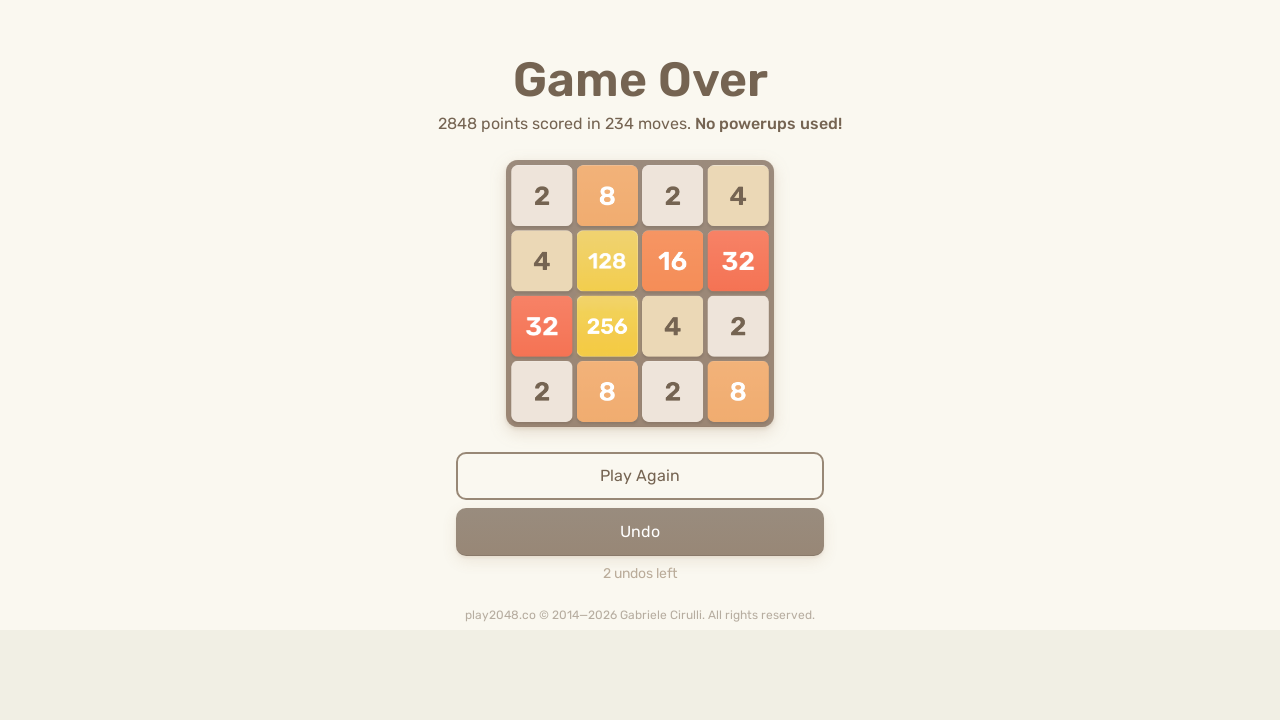

Pressed ArrowRight to move tiles right
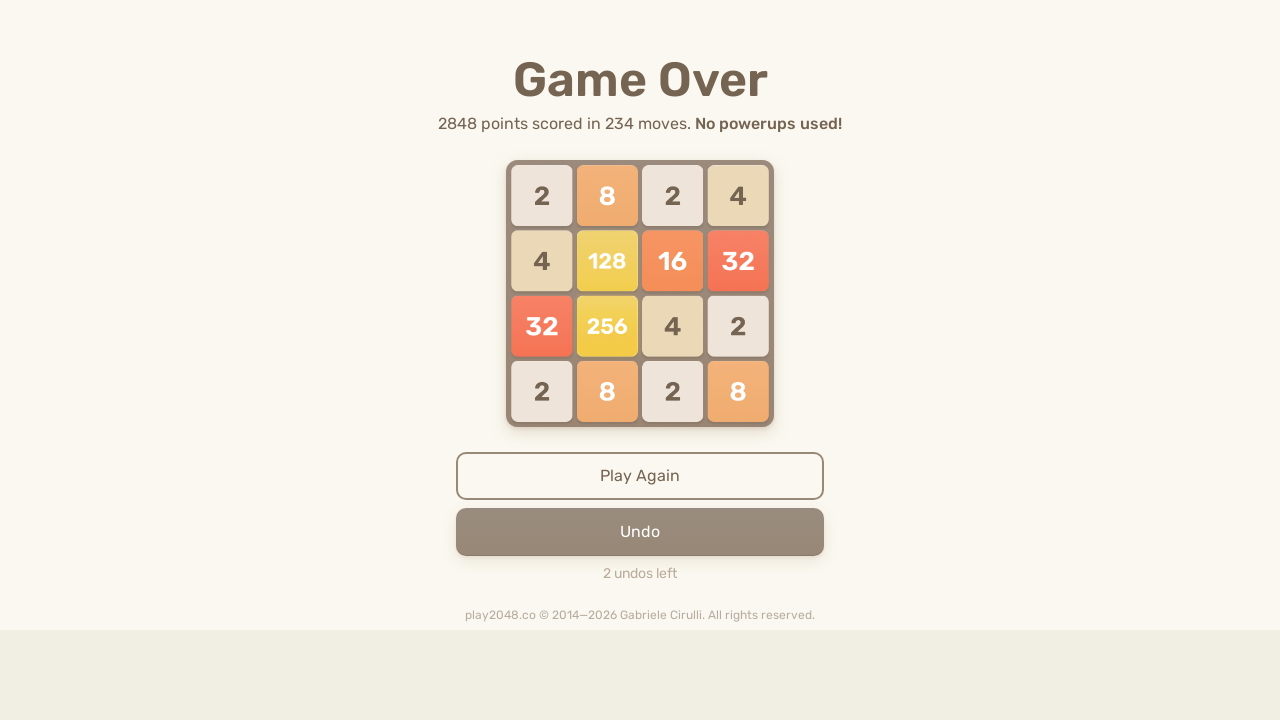

Pressed ArrowDown to move tiles down
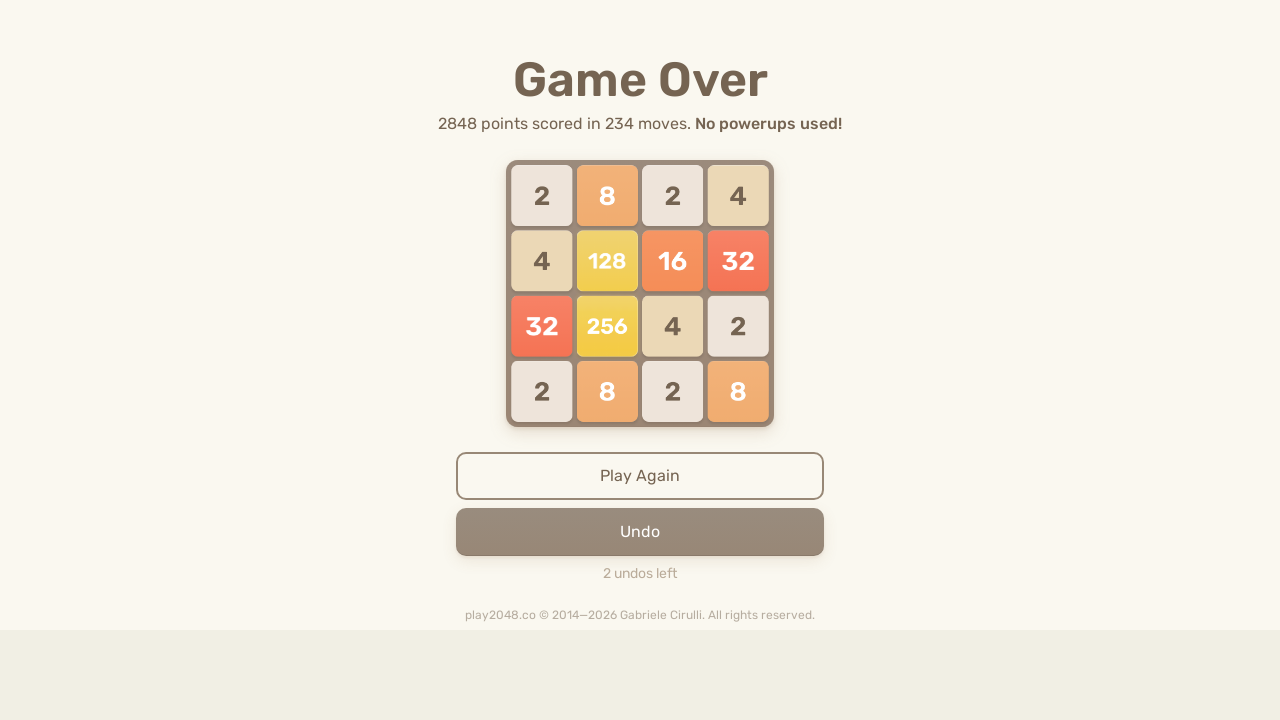

Pressed ArrowLeft to move tiles left
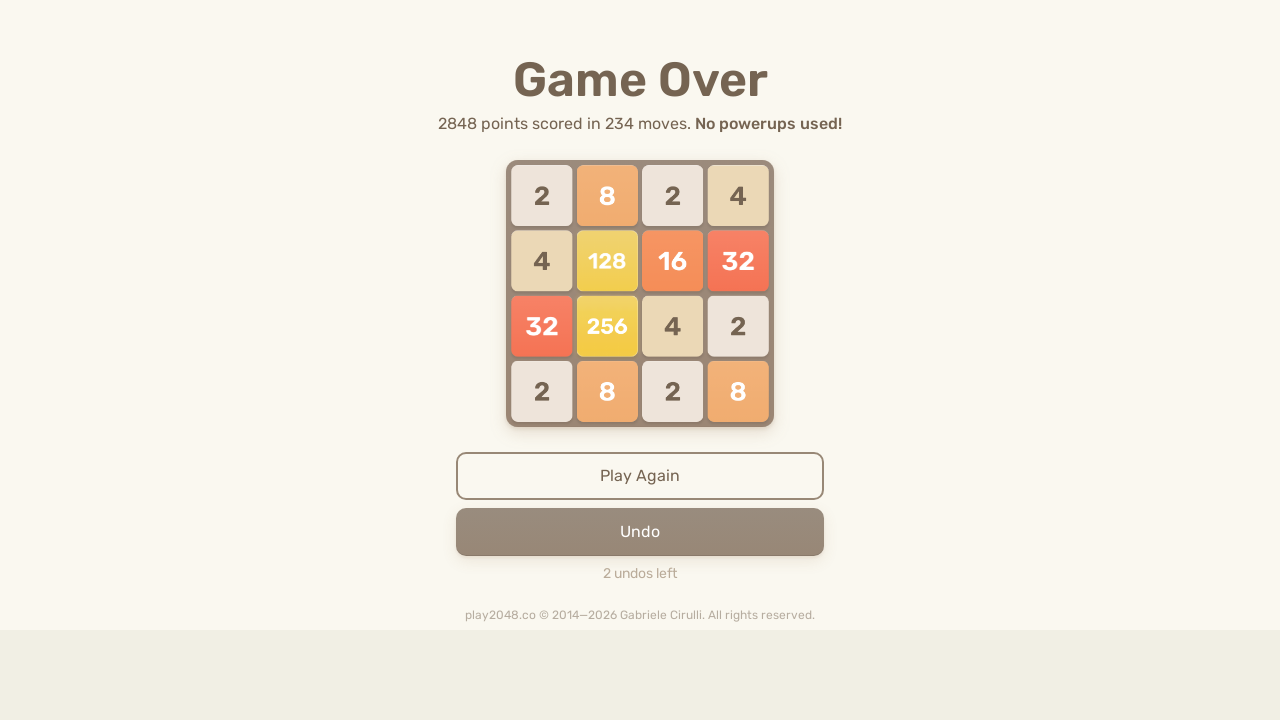

Pressed ArrowUp to move tiles up
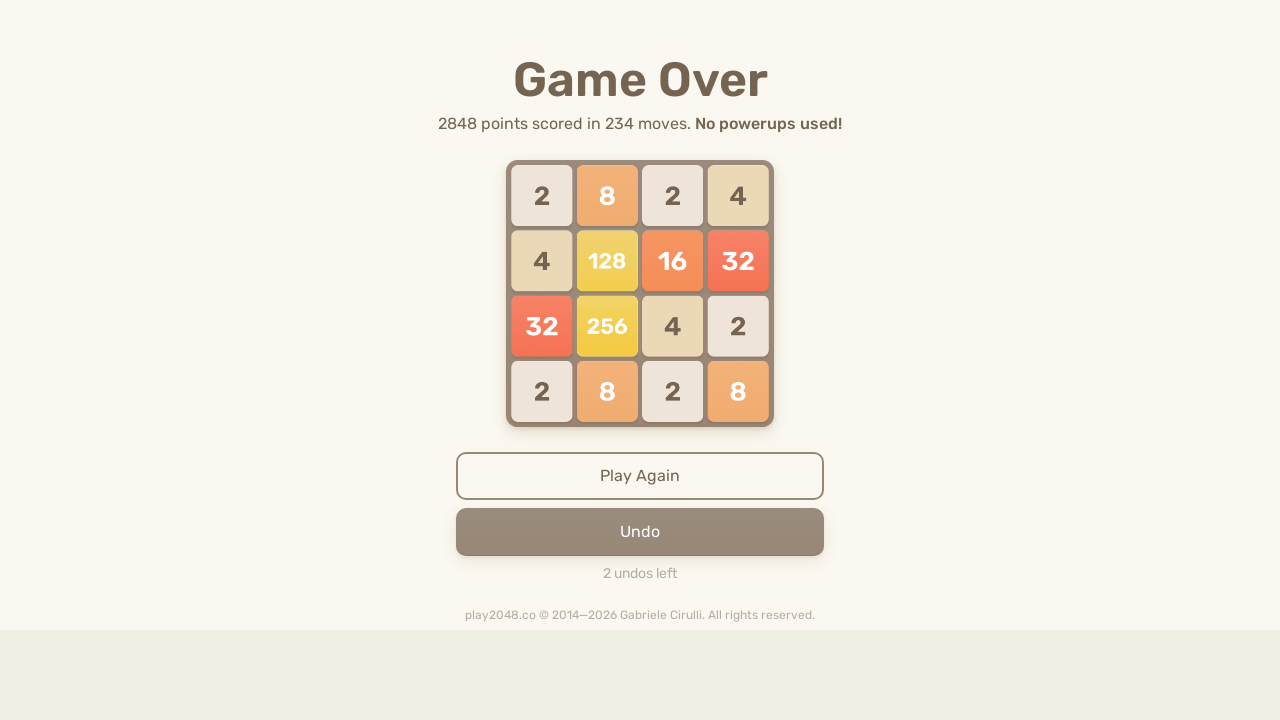

Pressed ArrowRight to move tiles right
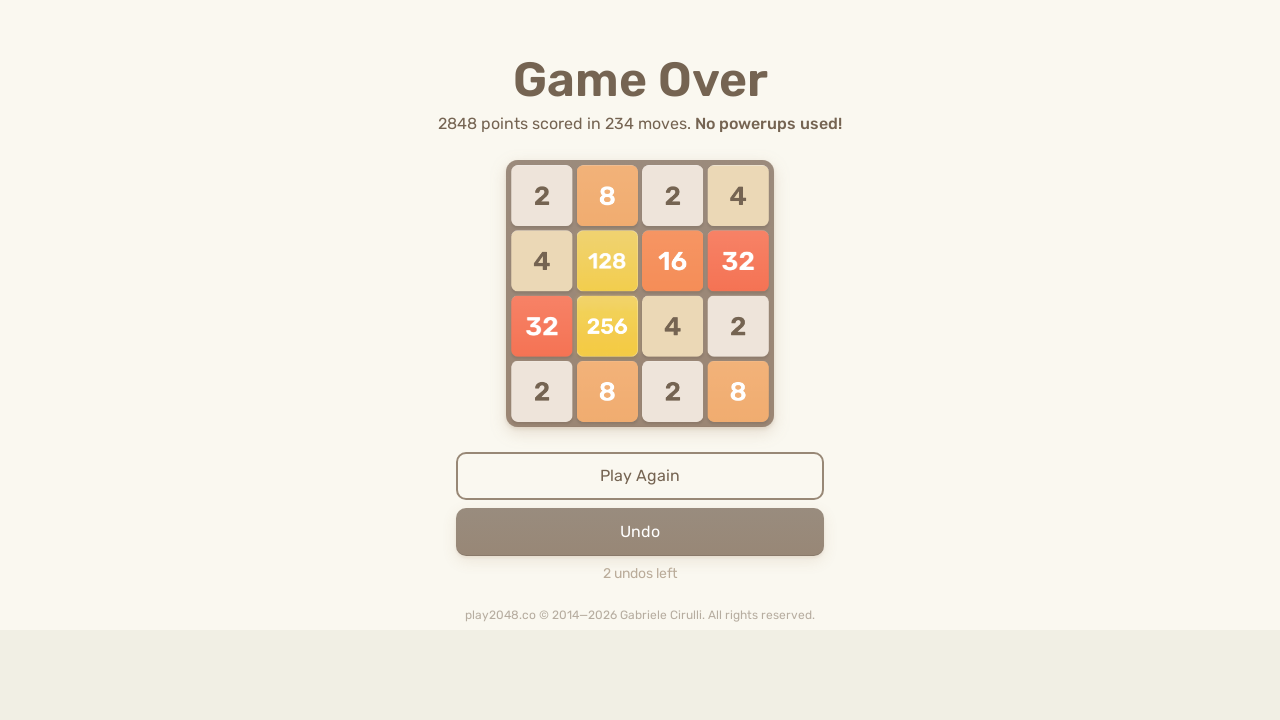

Pressed ArrowDown to move tiles down
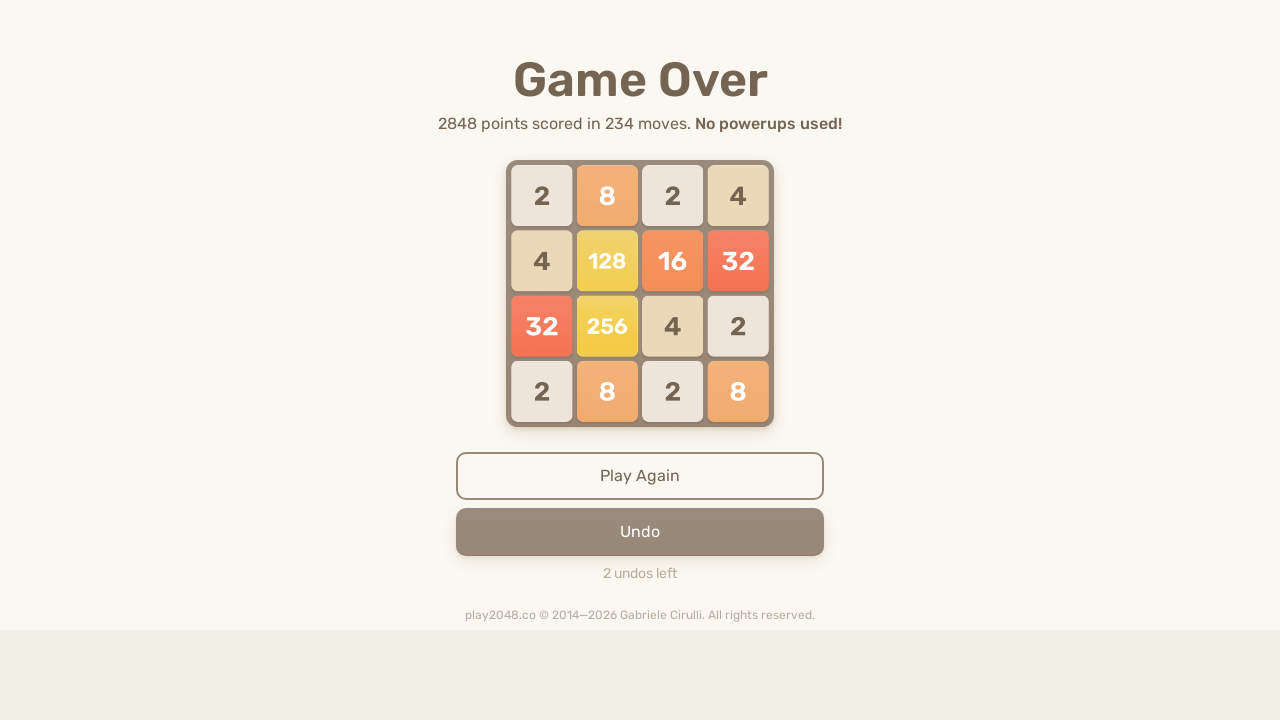

Pressed ArrowLeft to move tiles left
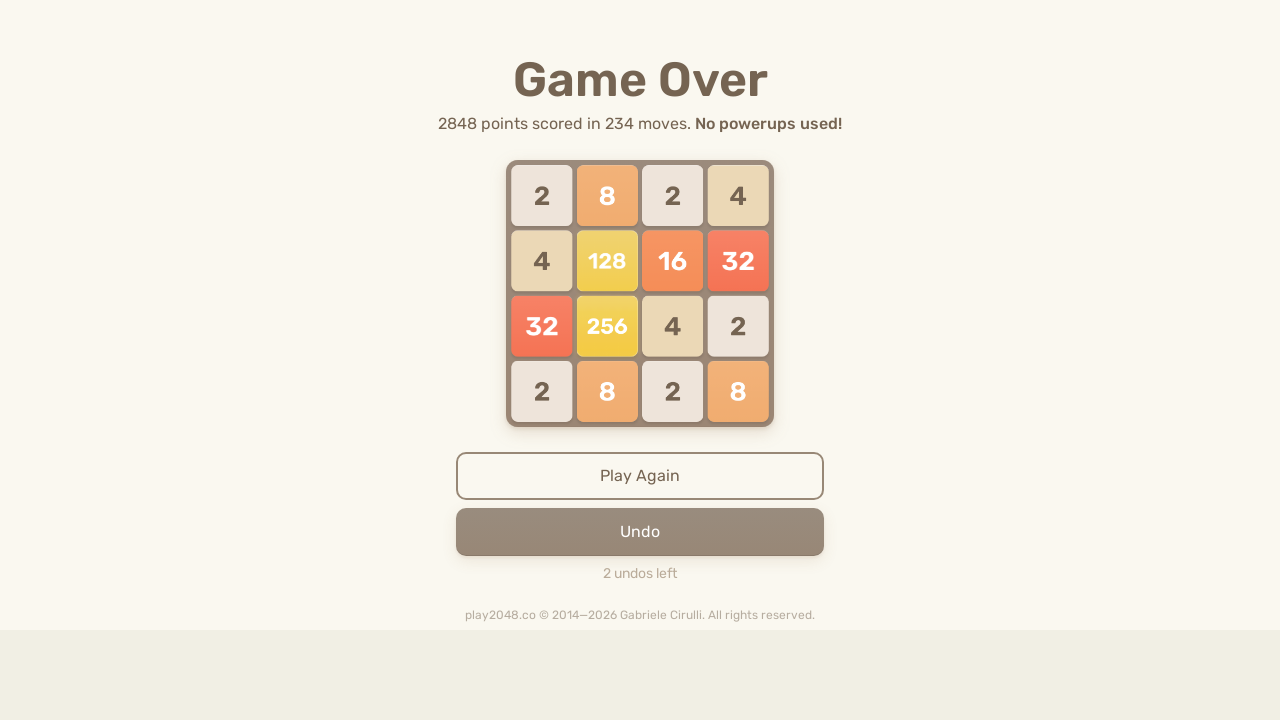

Pressed ArrowUp to move tiles up
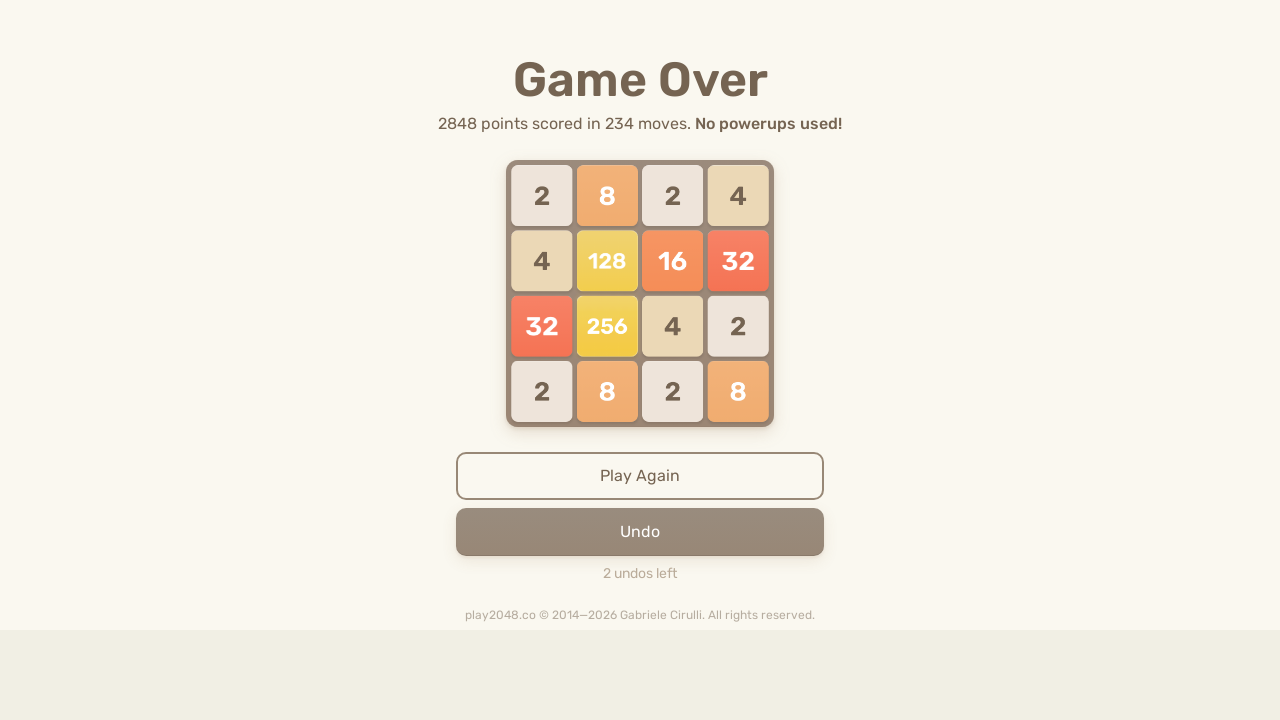

Pressed ArrowRight to move tiles right
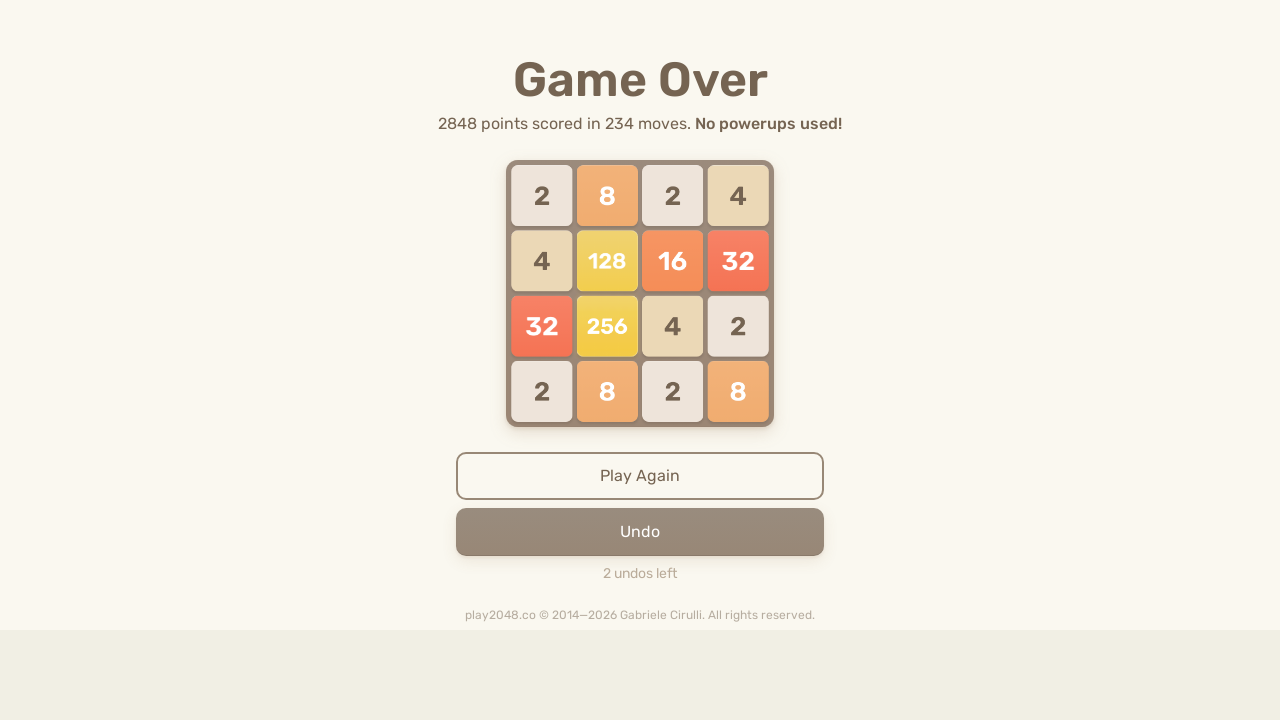

Pressed ArrowDown to move tiles down
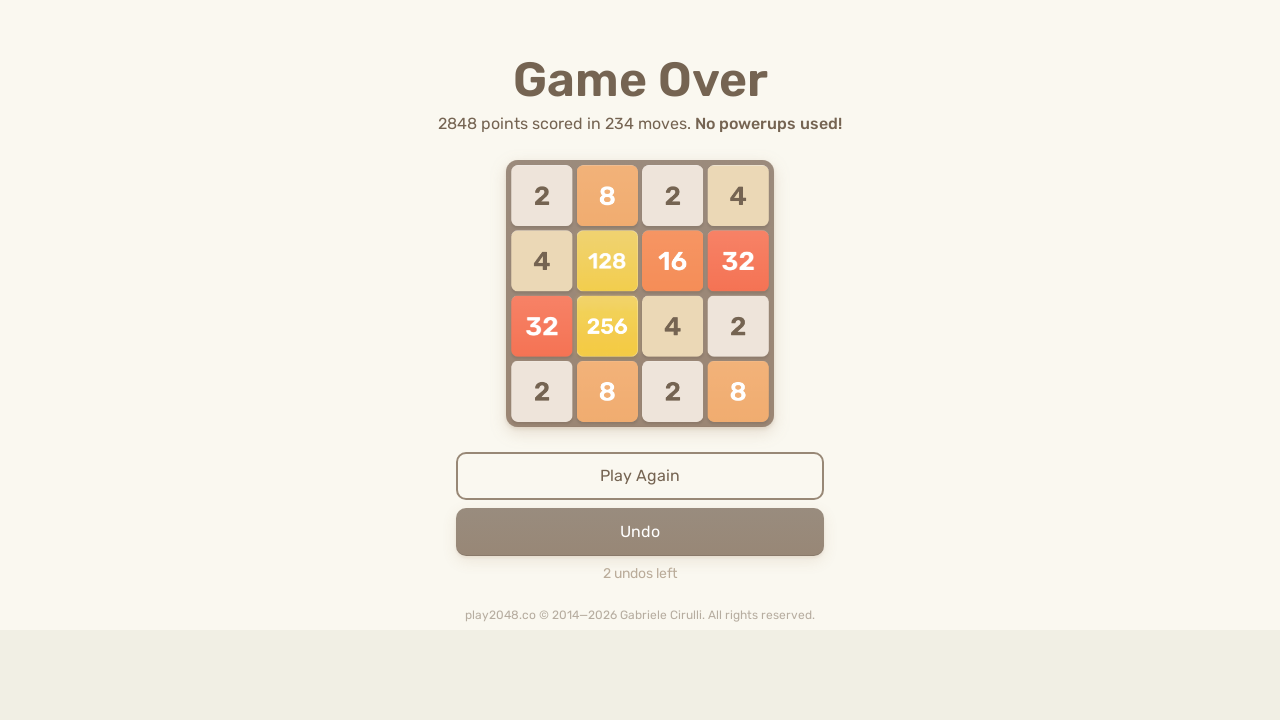

Pressed ArrowLeft to move tiles left
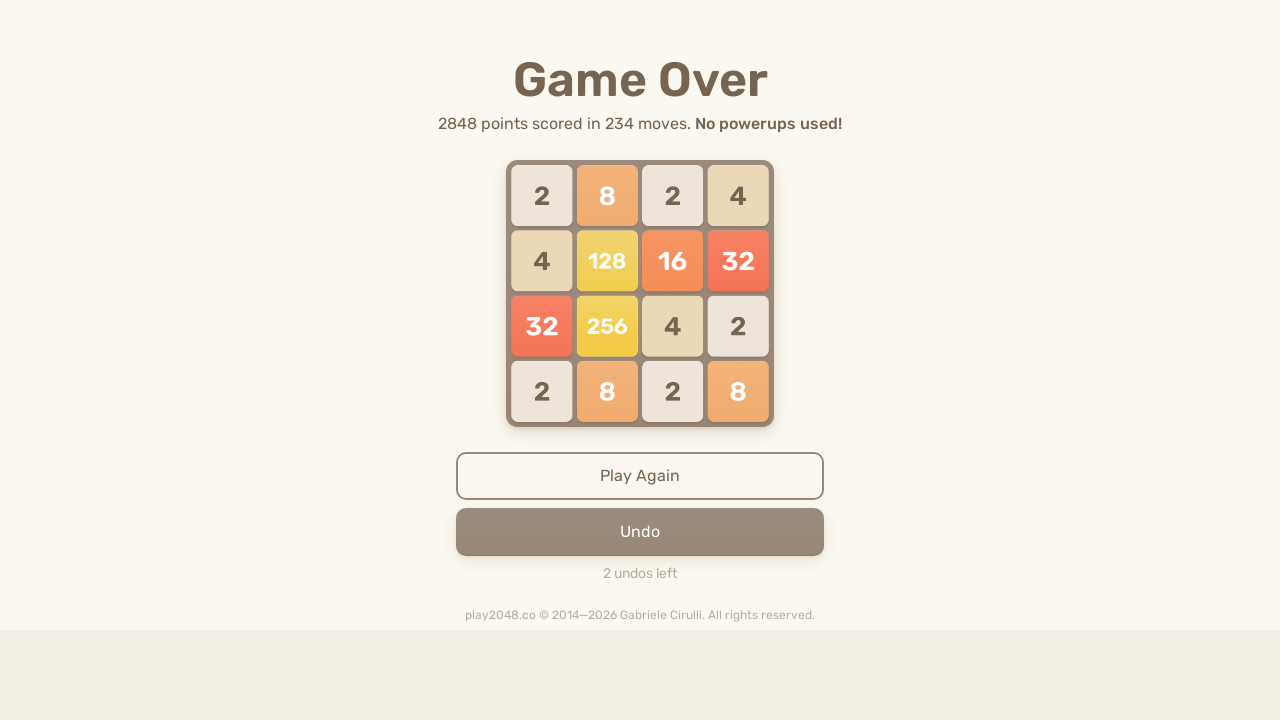

Pressed ArrowUp to move tiles up
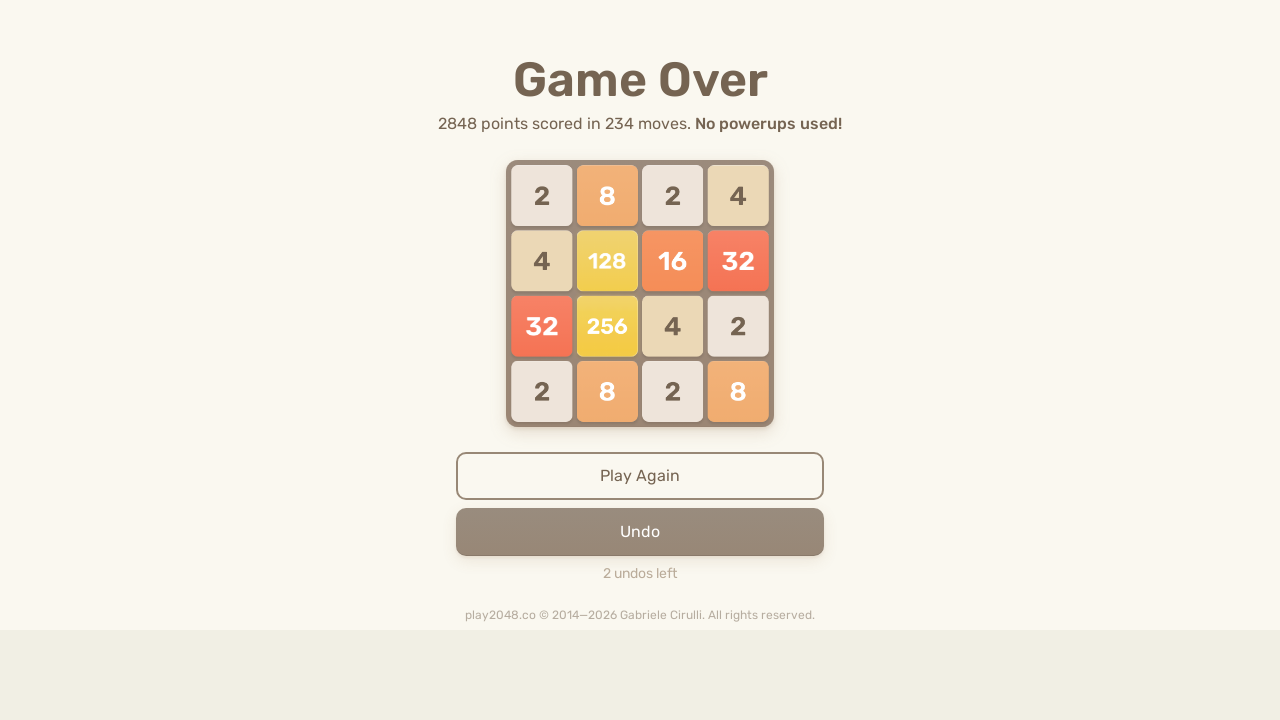

Pressed ArrowRight to move tiles right
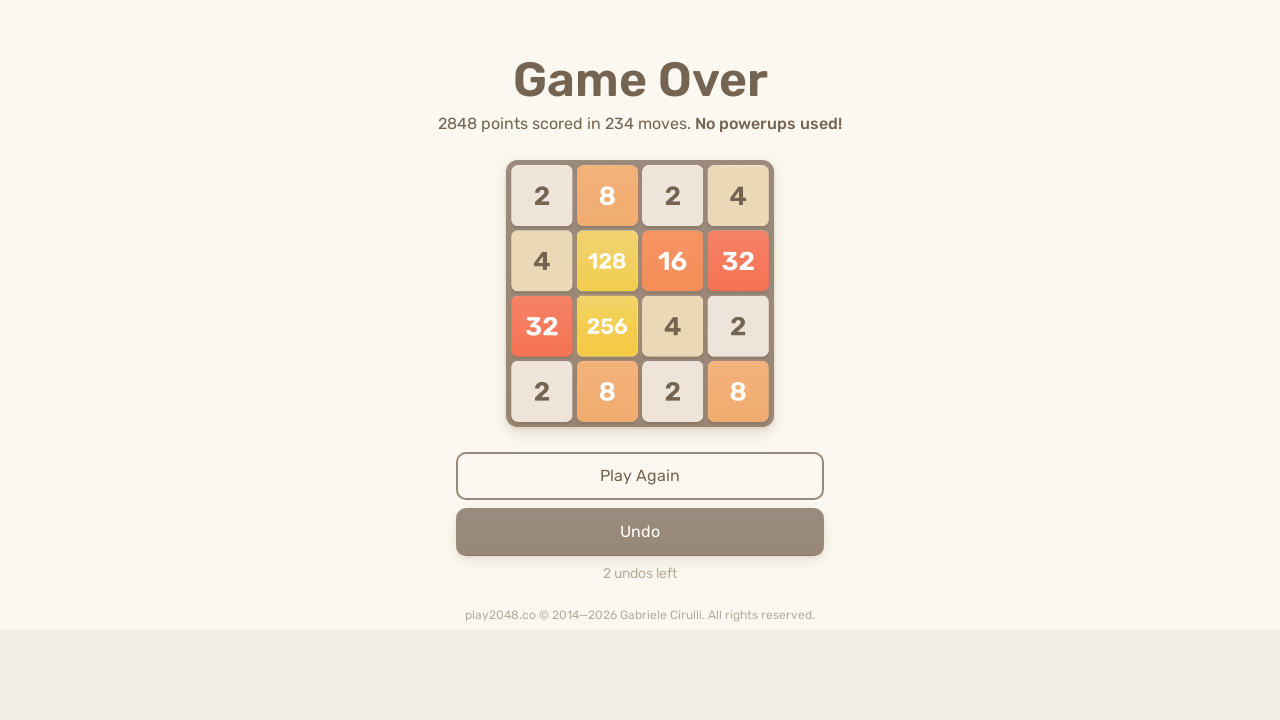

Pressed ArrowDown to move tiles down
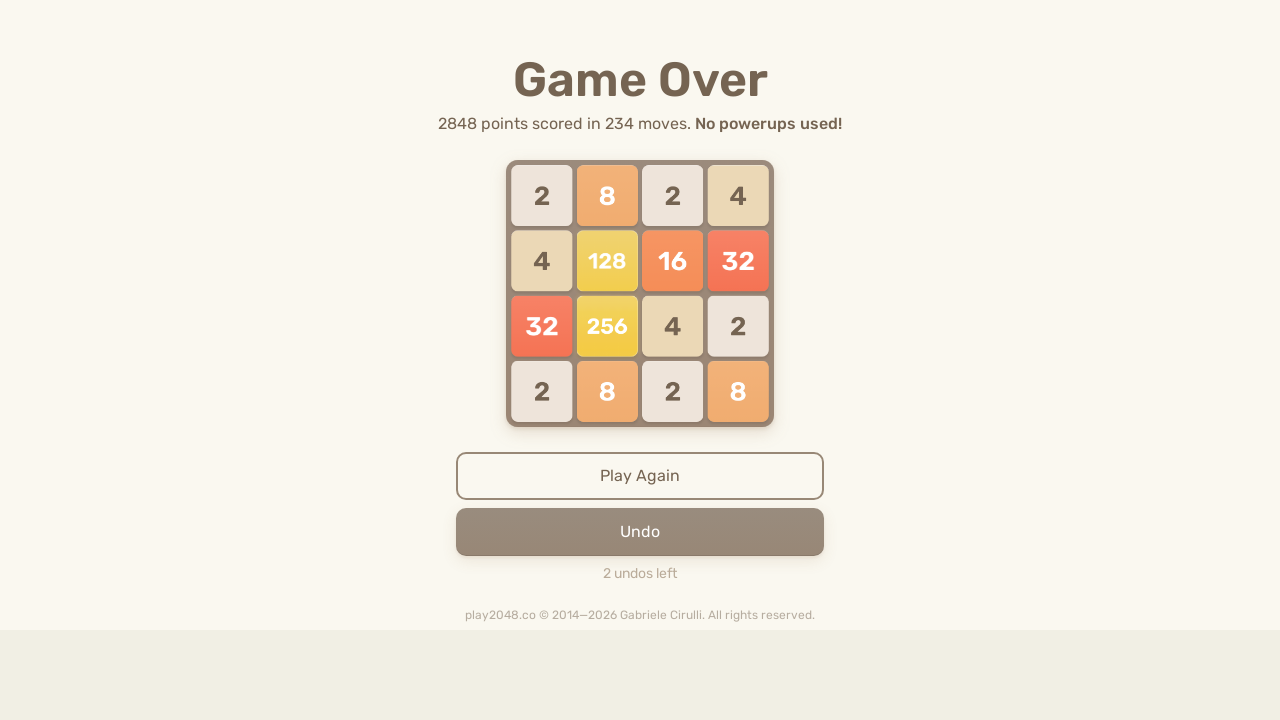

Pressed ArrowLeft to move tiles left
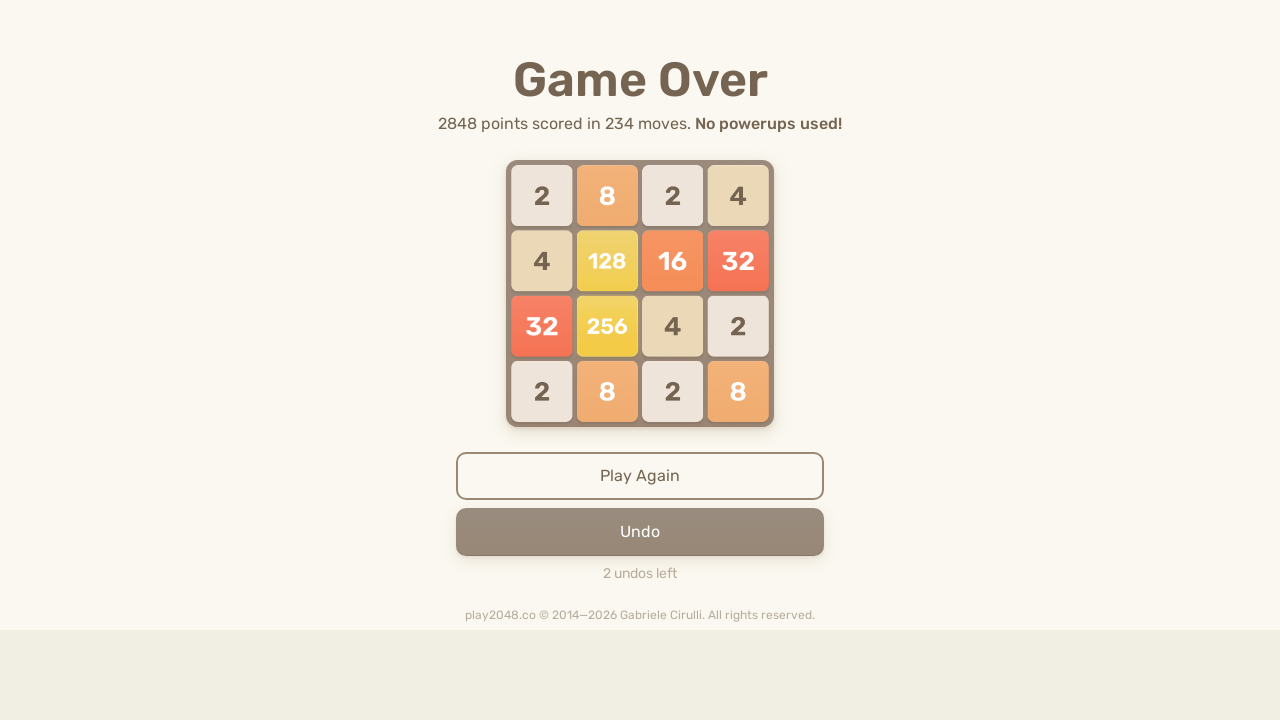

Pressed ArrowUp to move tiles up
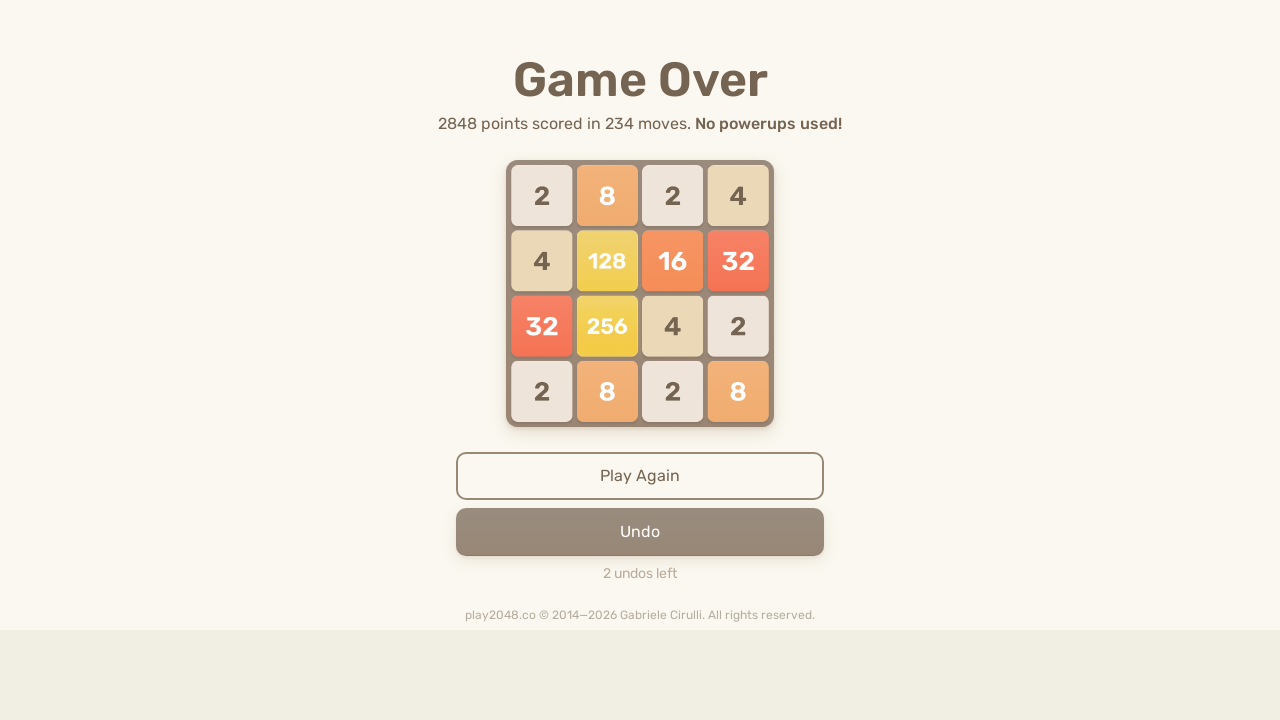

Pressed ArrowRight to move tiles right
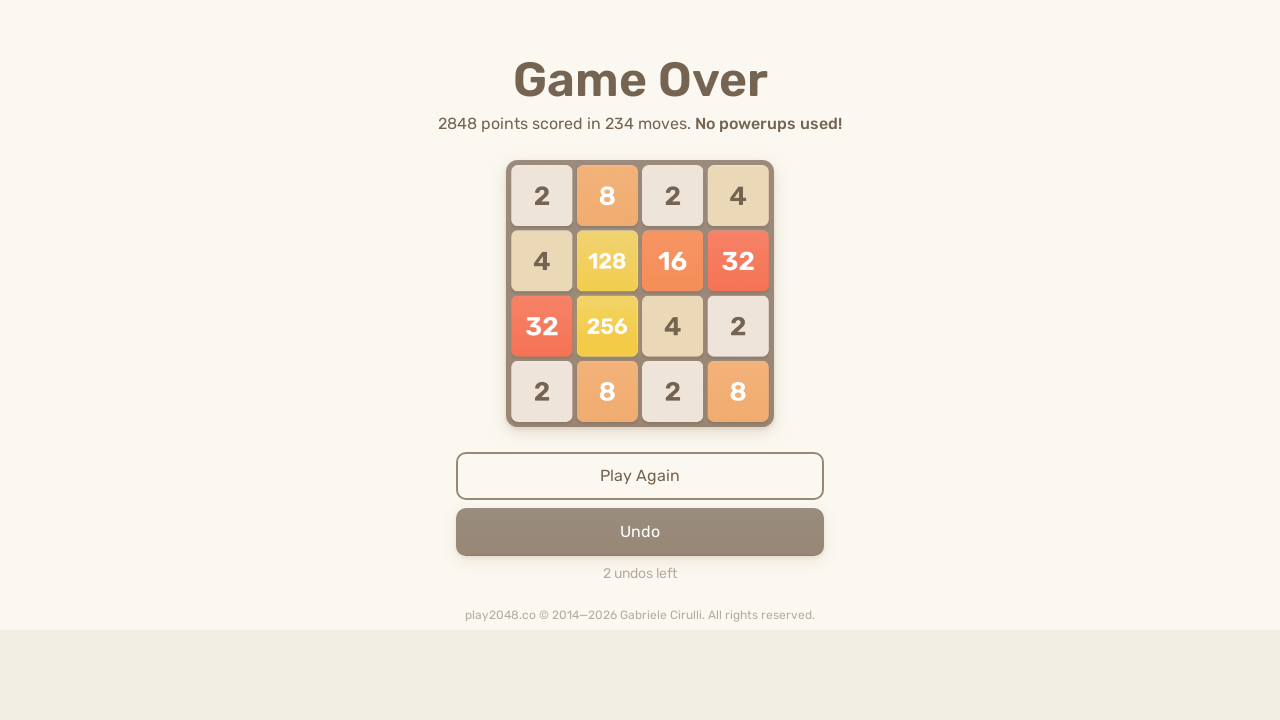

Pressed ArrowDown to move tiles down
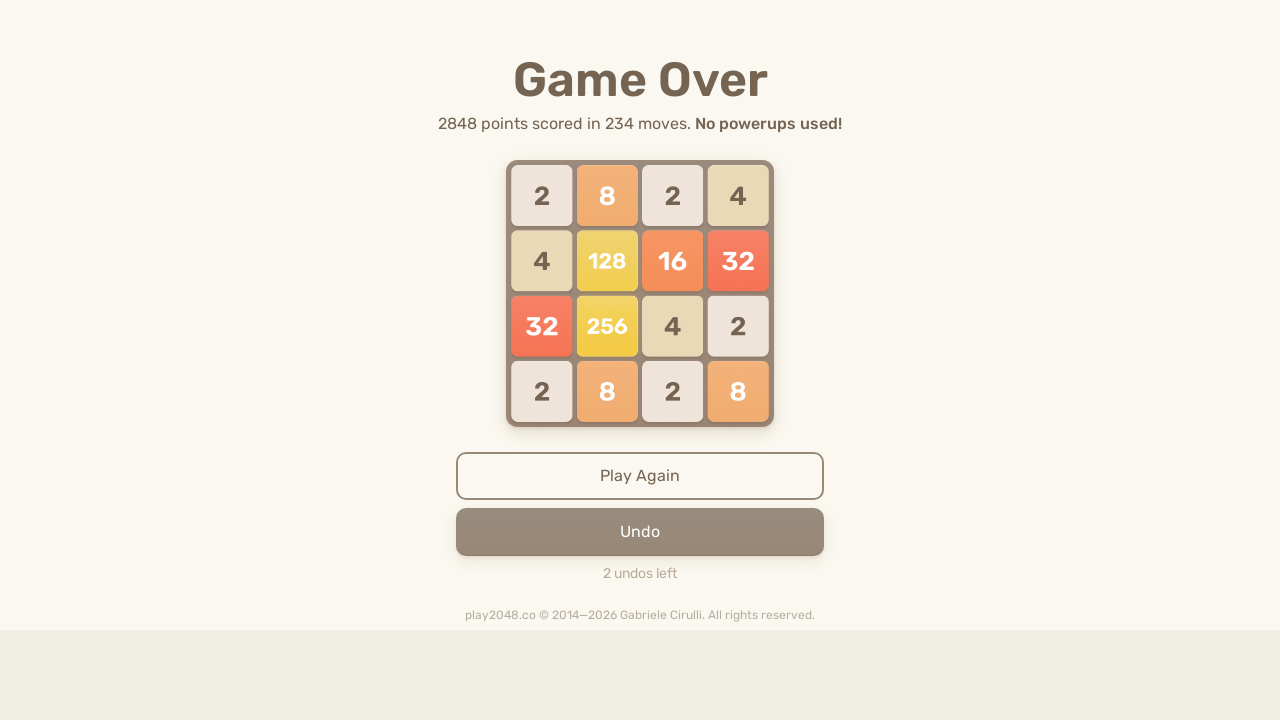

Pressed ArrowLeft to move tiles left
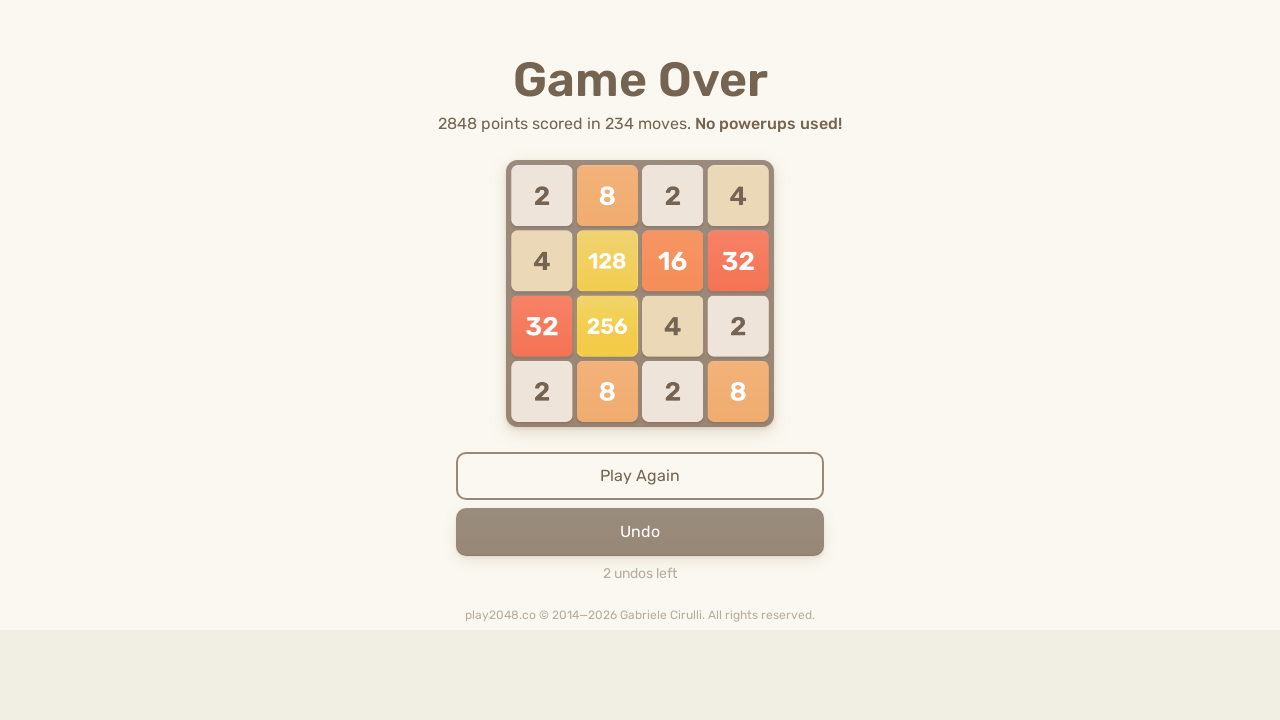

Pressed ArrowUp to move tiles up
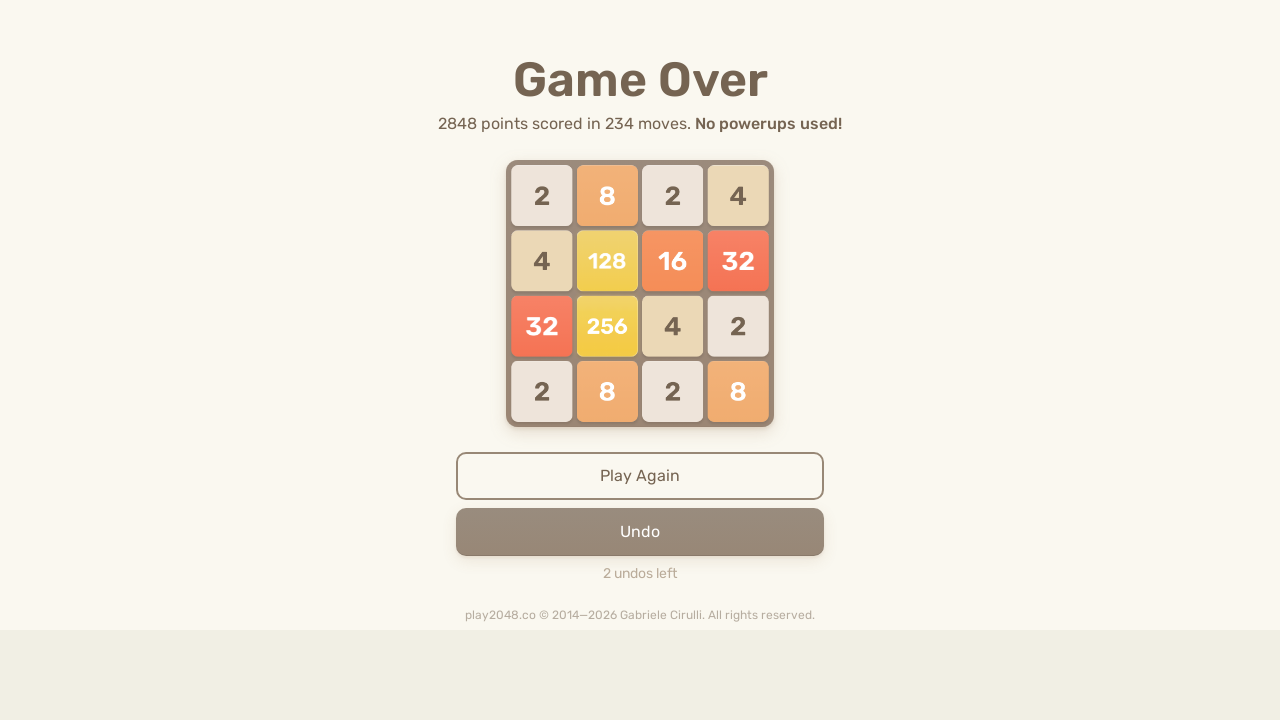

Pressed ArrowRight to move tiles right
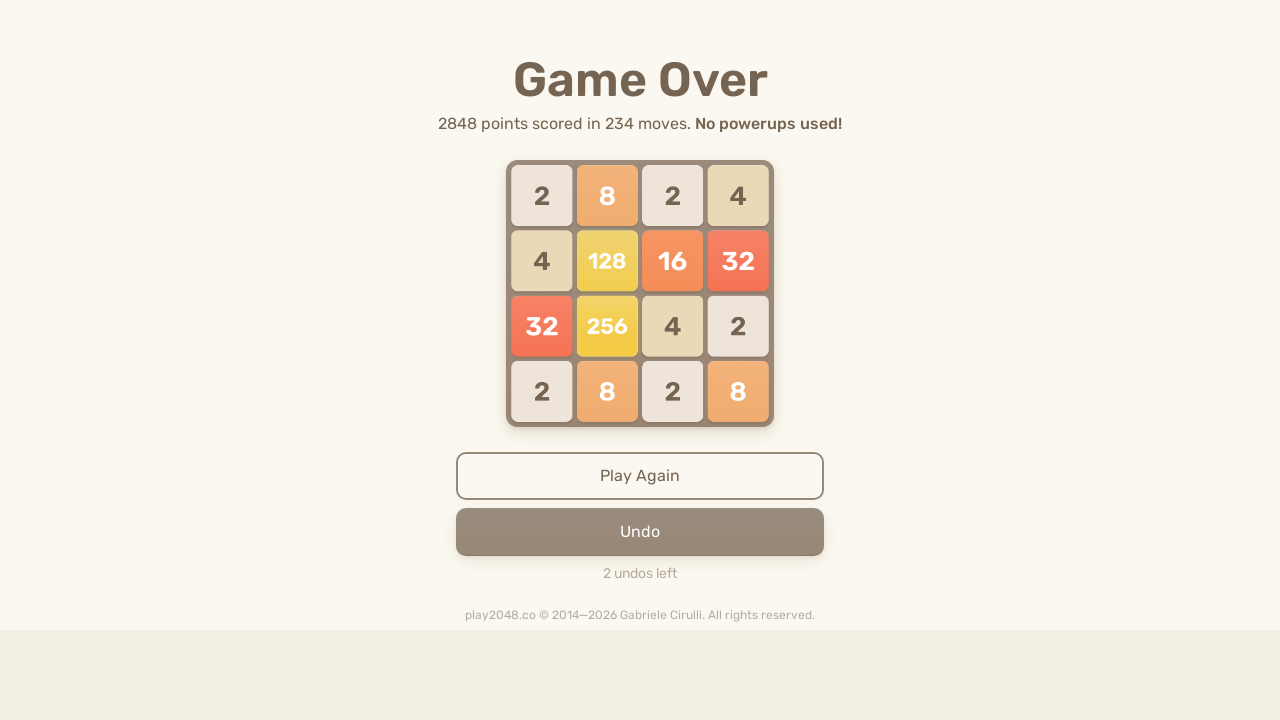

Pressed ArrowDown to move tiles down
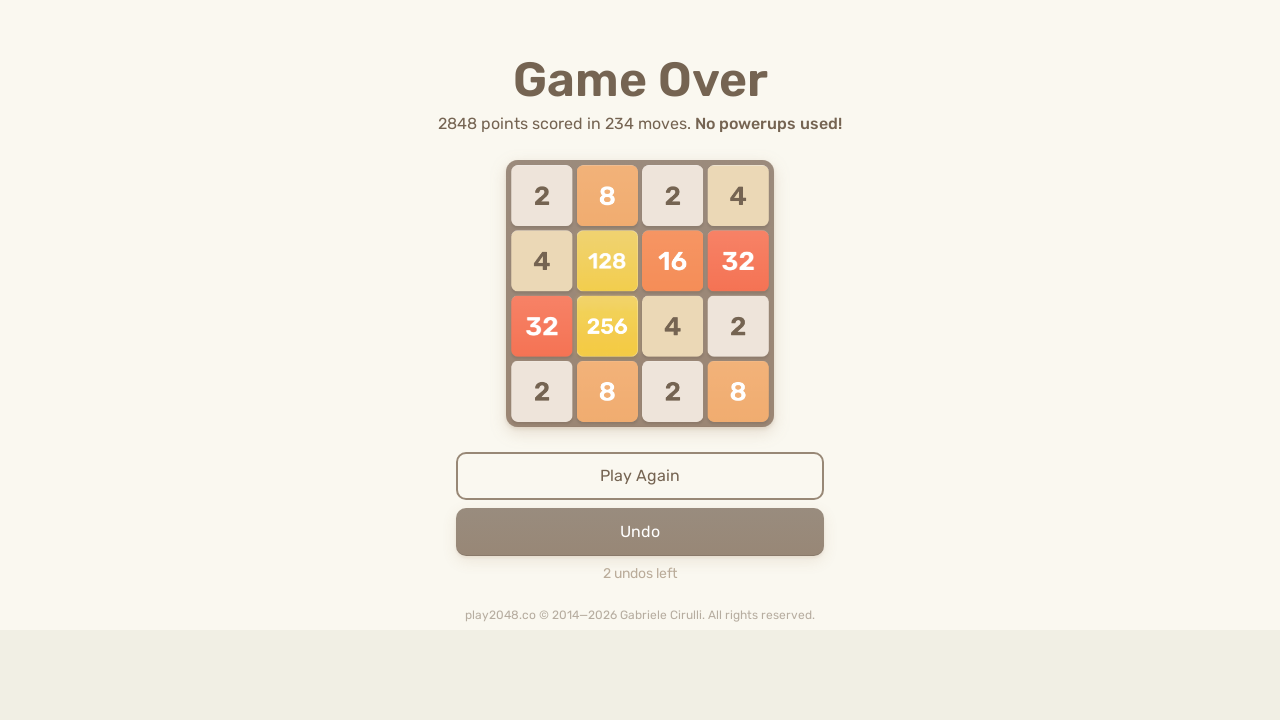

Pressed ArrowLeft to move tiles left
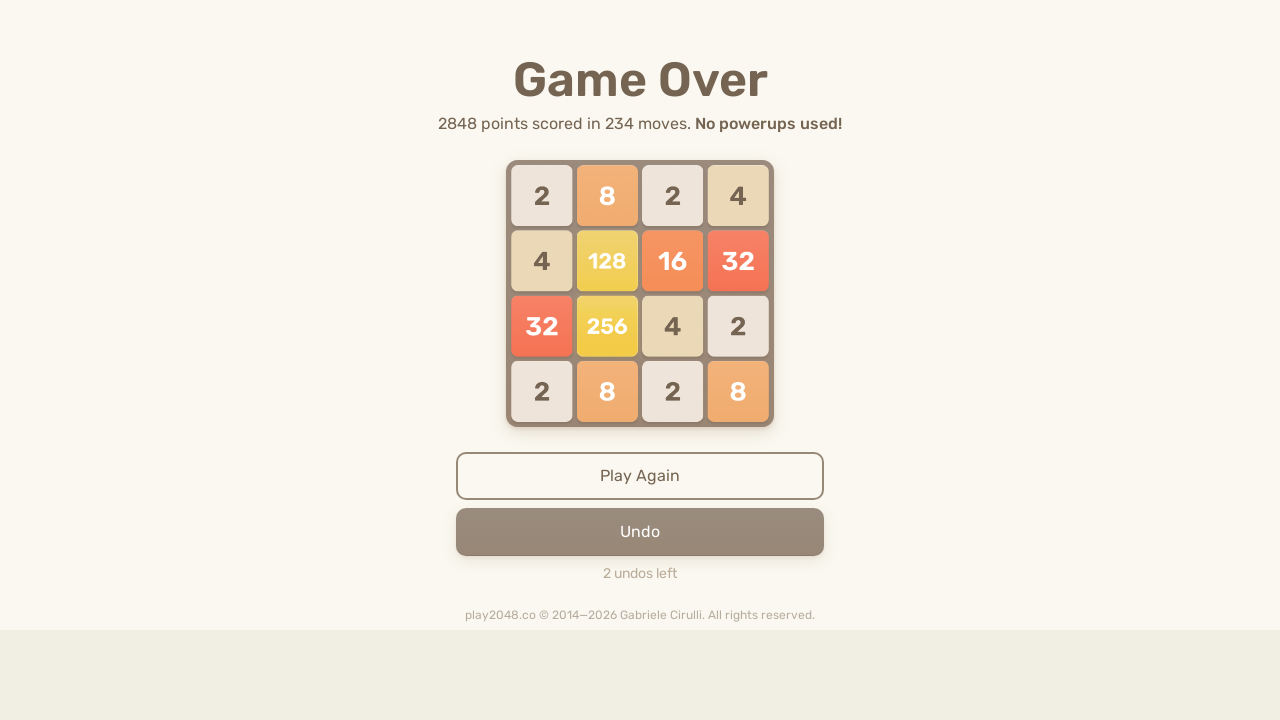

Pressed ArrowUp to move tiles up
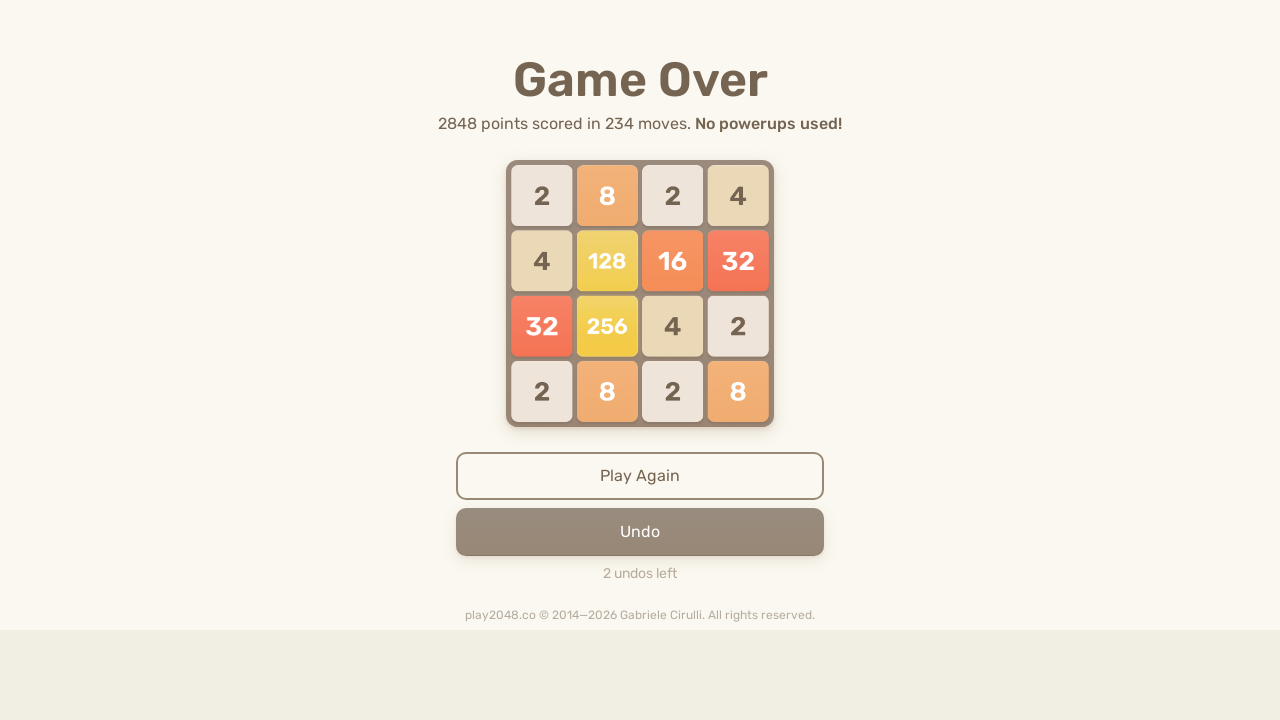

Pressed ArrowRight to move tiles right
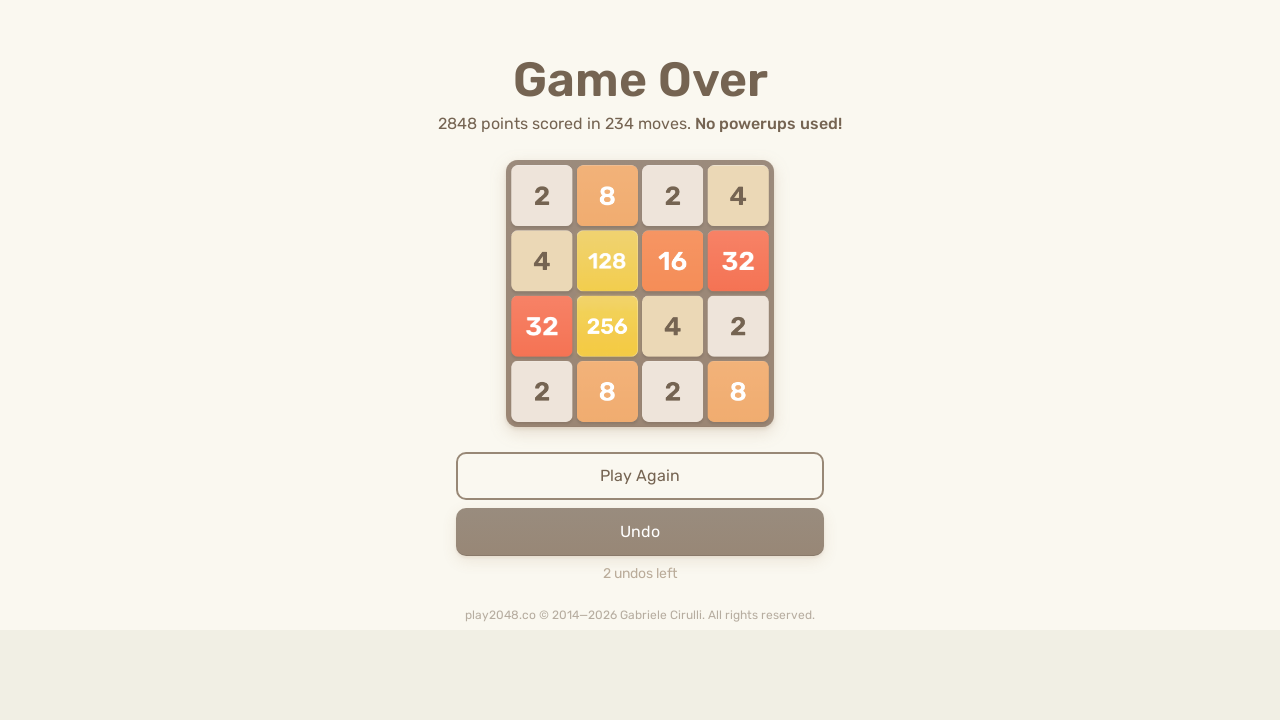

Pressed ArrowDown to move tiles down
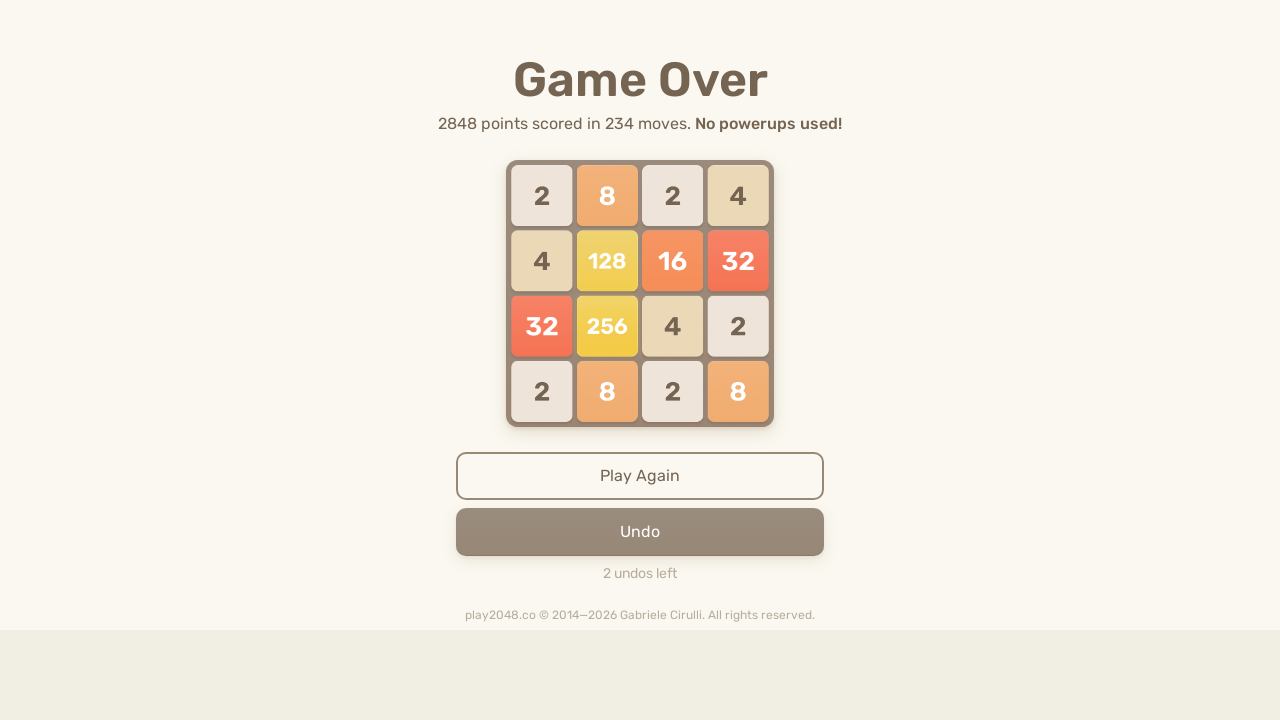

Pressed ArrowLeft to move tiles left
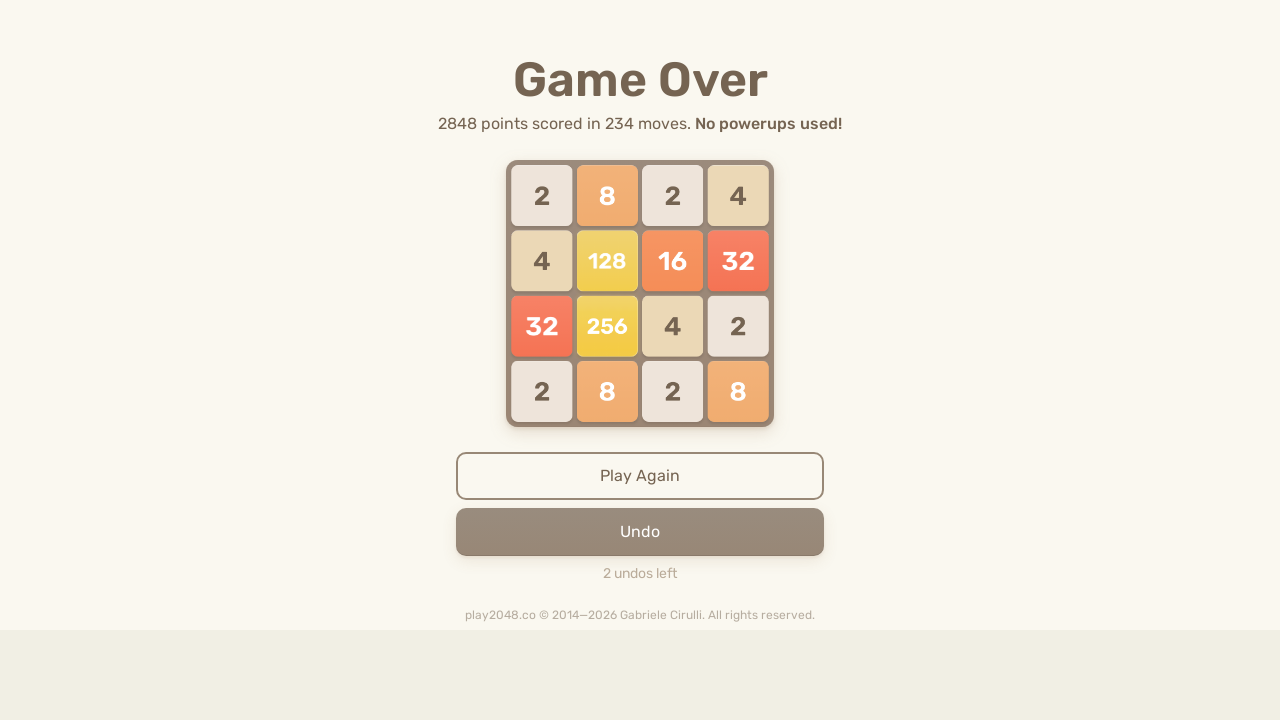

Pressed ArrowUp to move tiles up
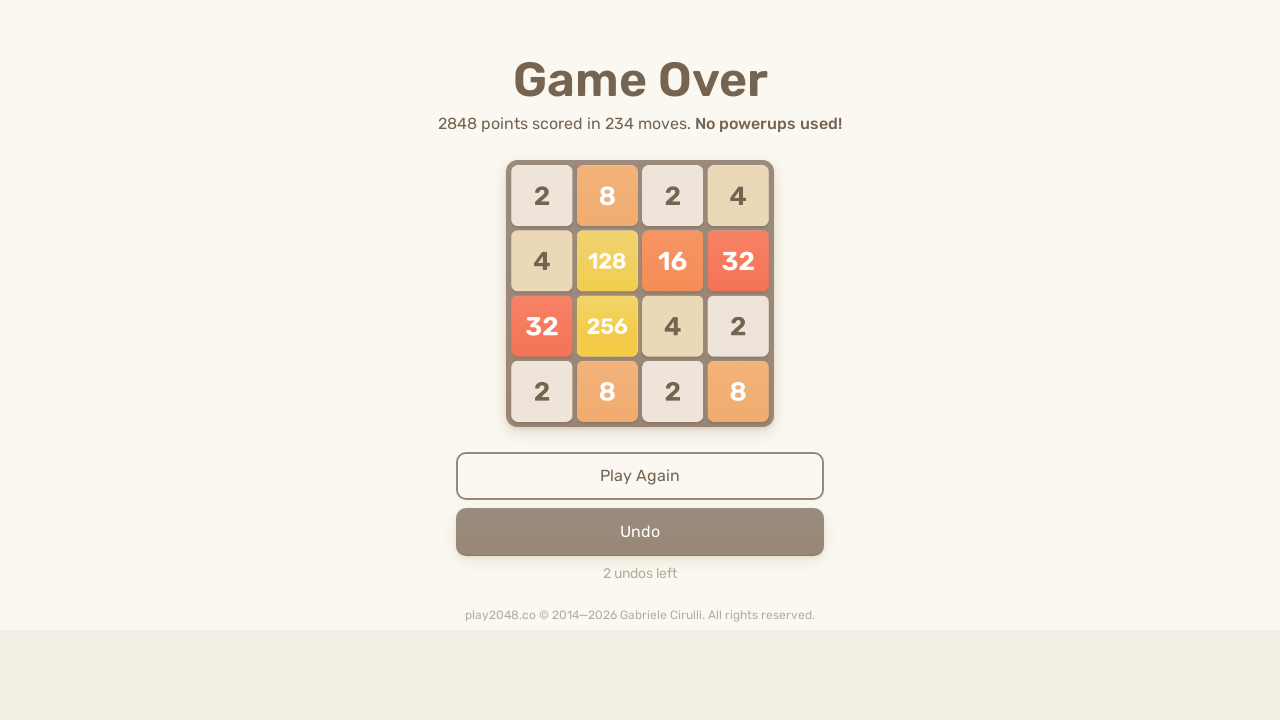

Pressed ArrowRight to move tiles right
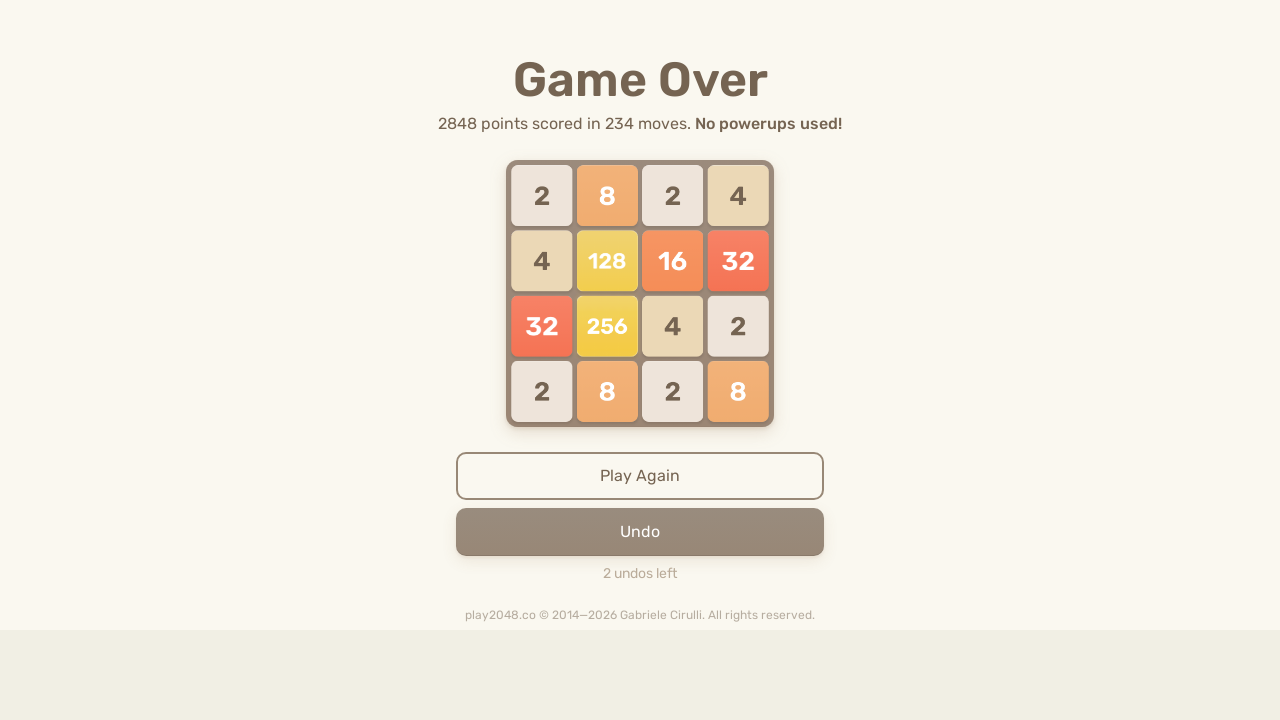

Pressed ArrowDown to move tiles down
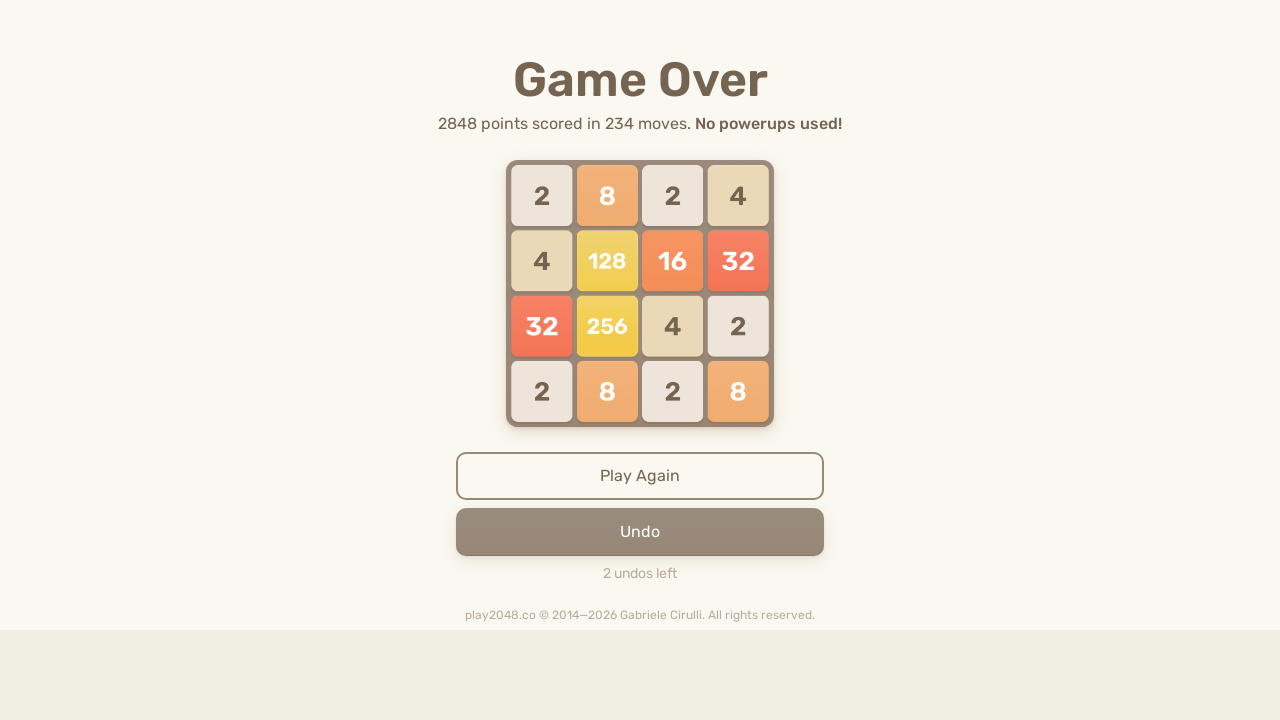

Pressed ArrowLeft to move tiles left
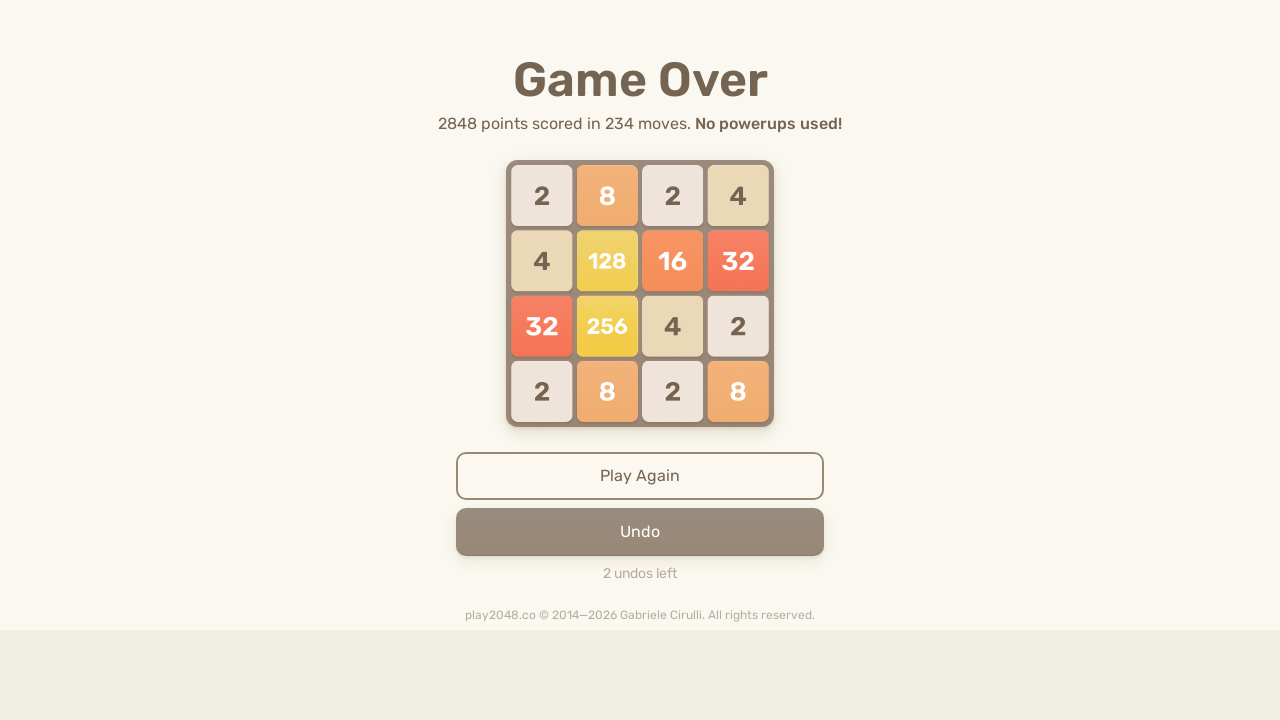

Pressed ArrowUp to move tiles up
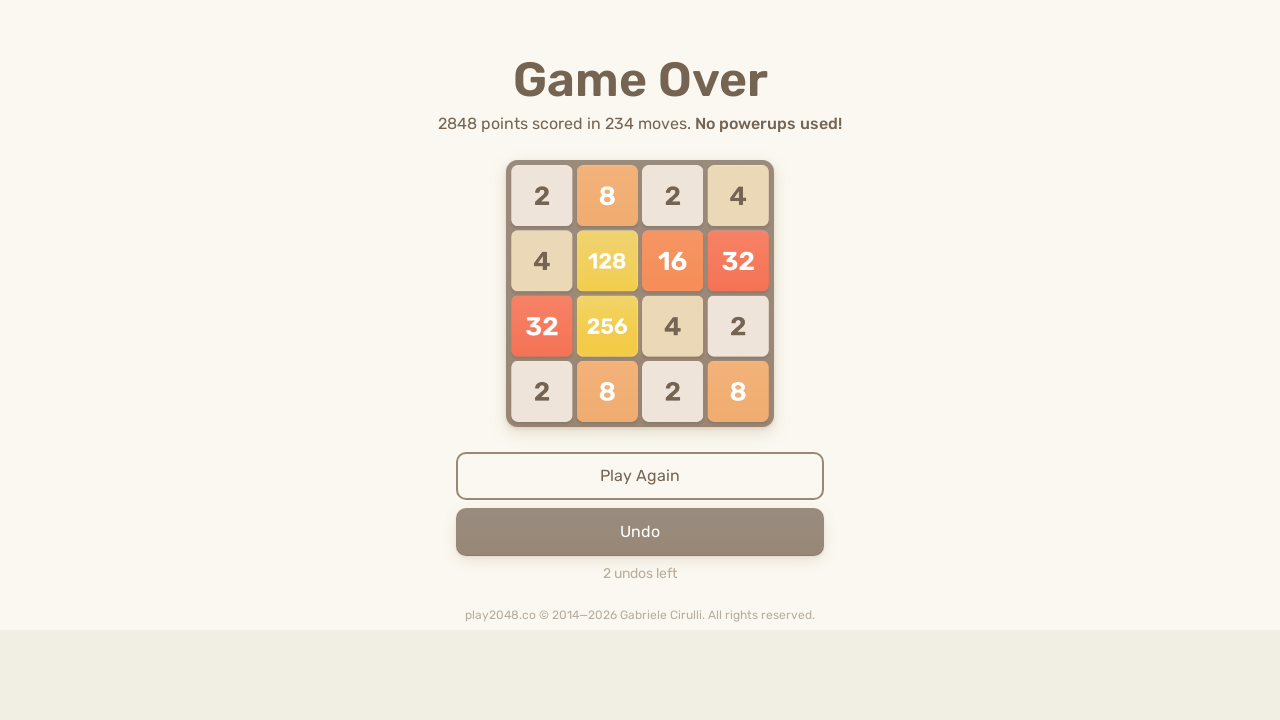

Pressed ArrowRight to move tiles right
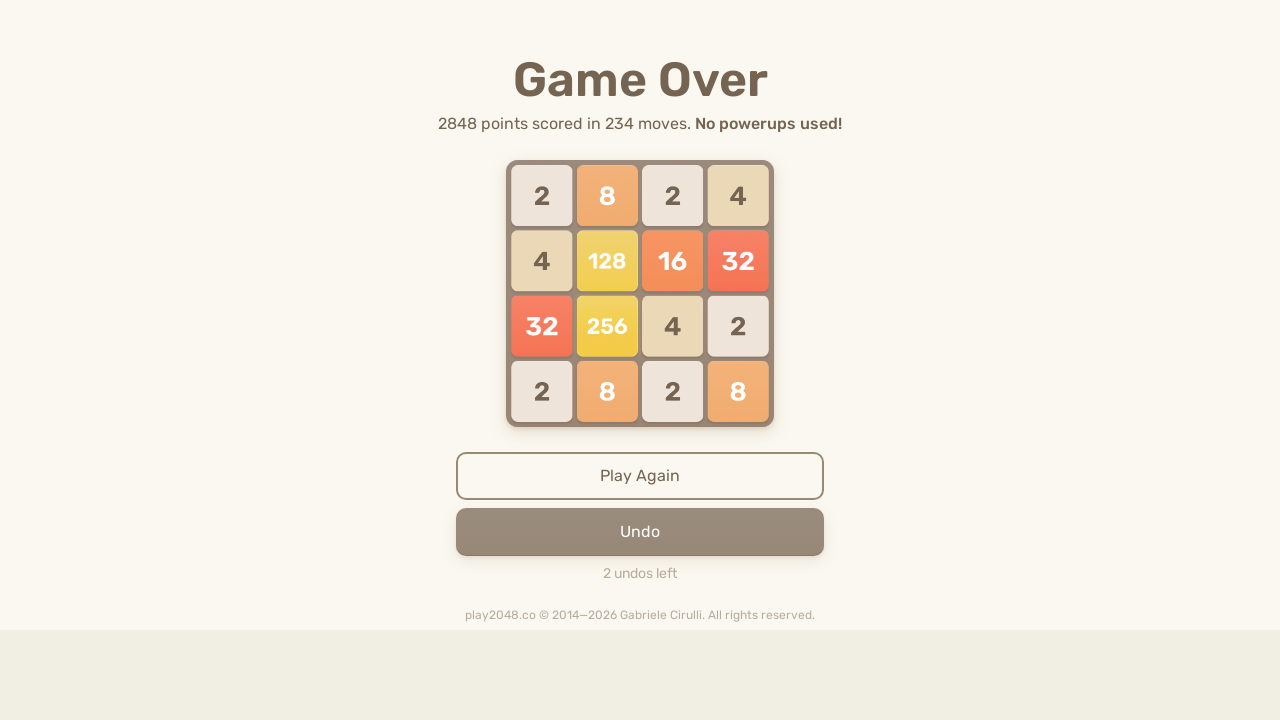

Pressed ArrowDown to move tiles down
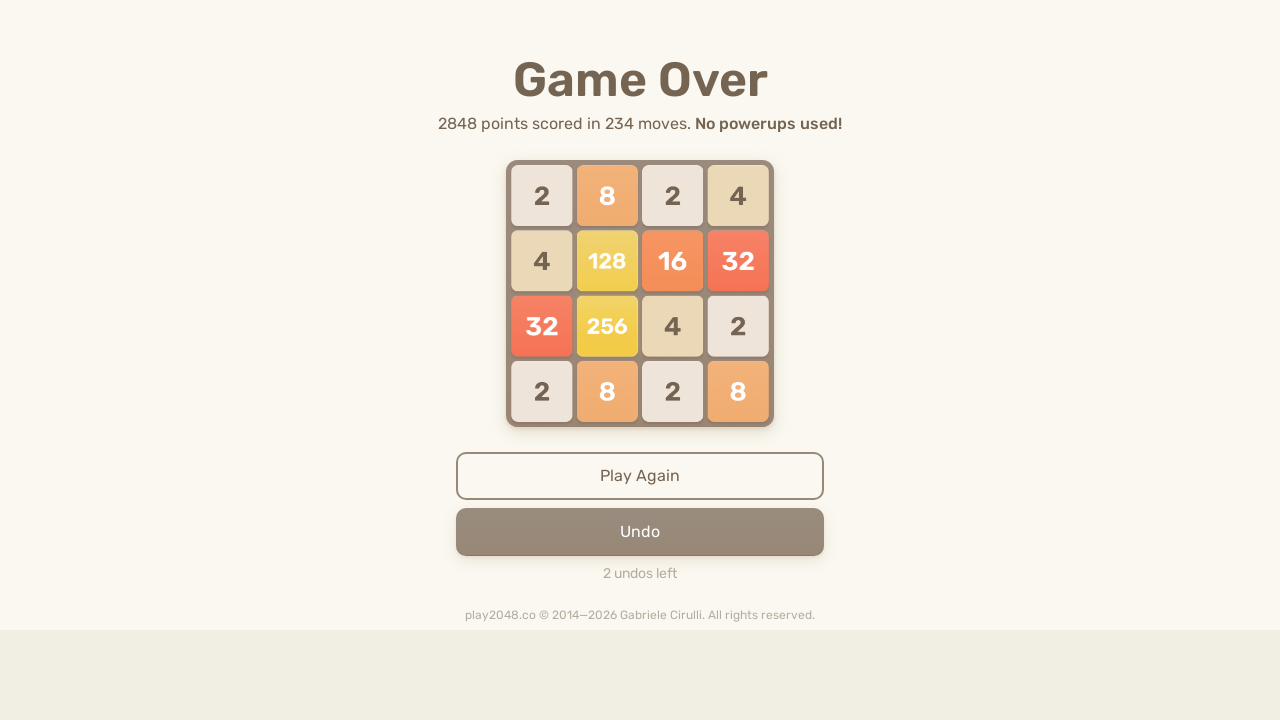

Pressed ArrowLeft to move tiles left
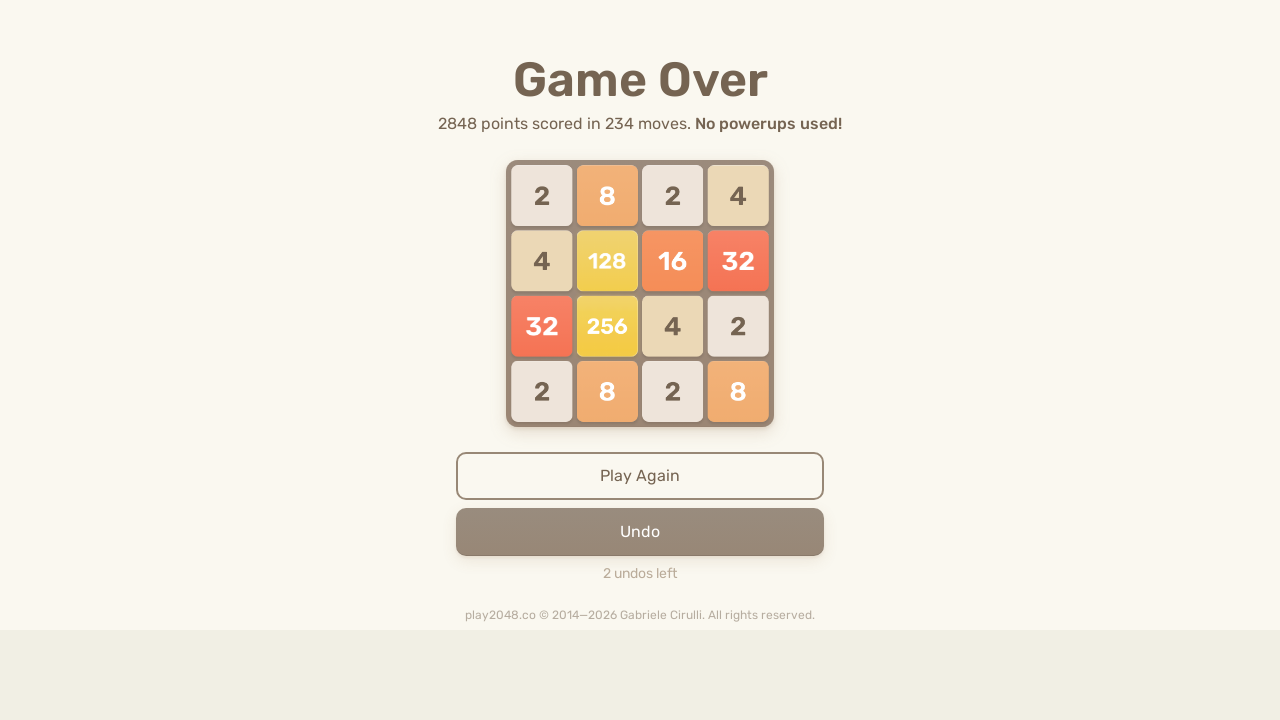

Pressed ArrowUp to move tiles up
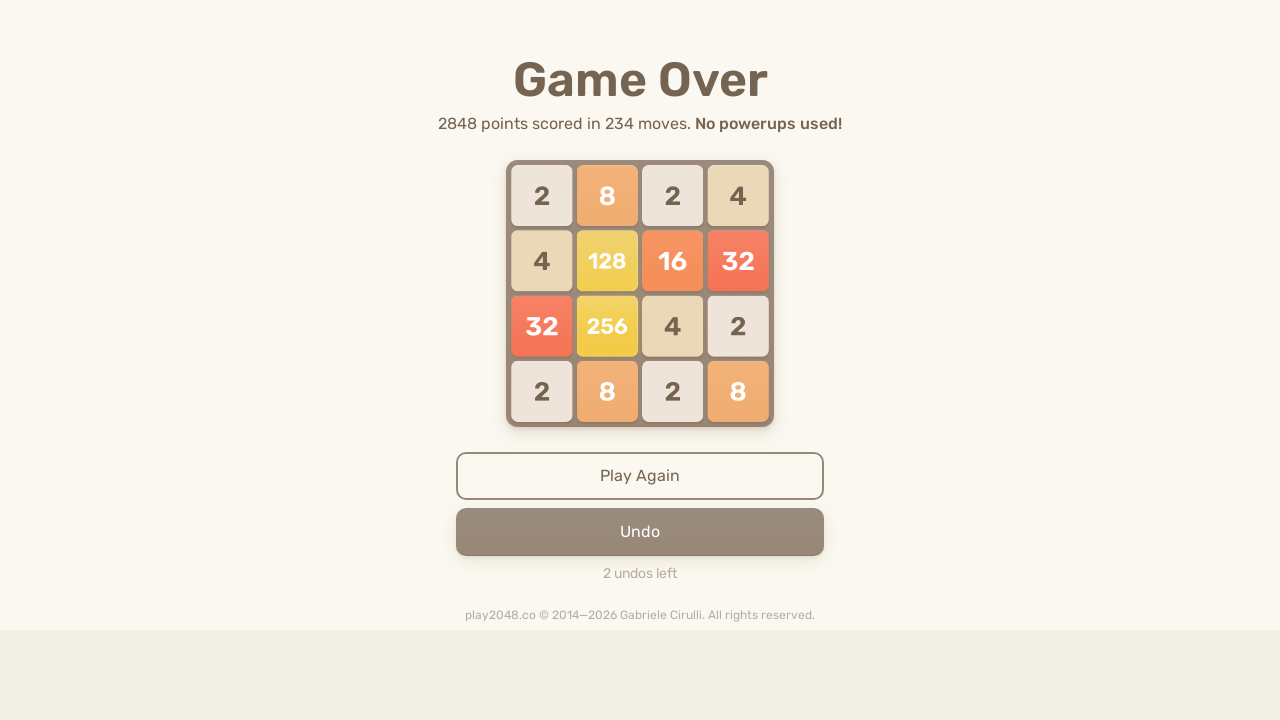

Pressed ArrowRight to move tiles right
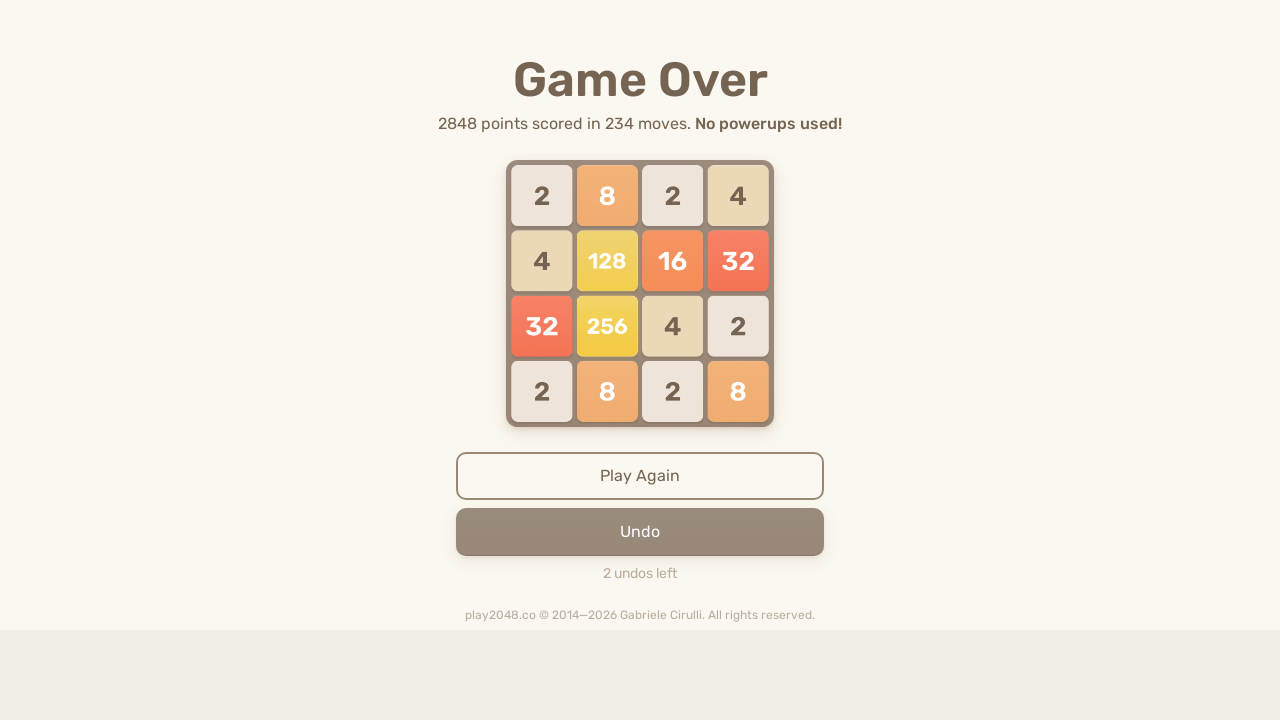

Pressed ArrowDown to move tiles down
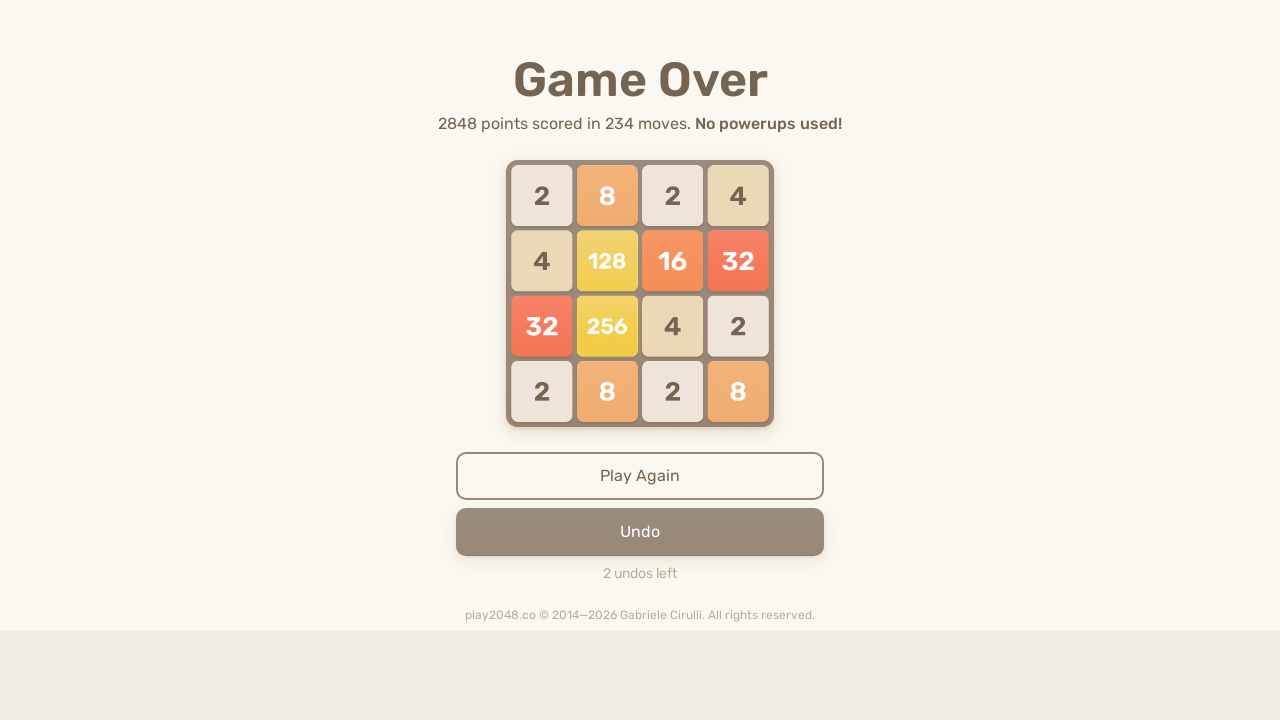

Pressed ArrowLeft to move tiles left
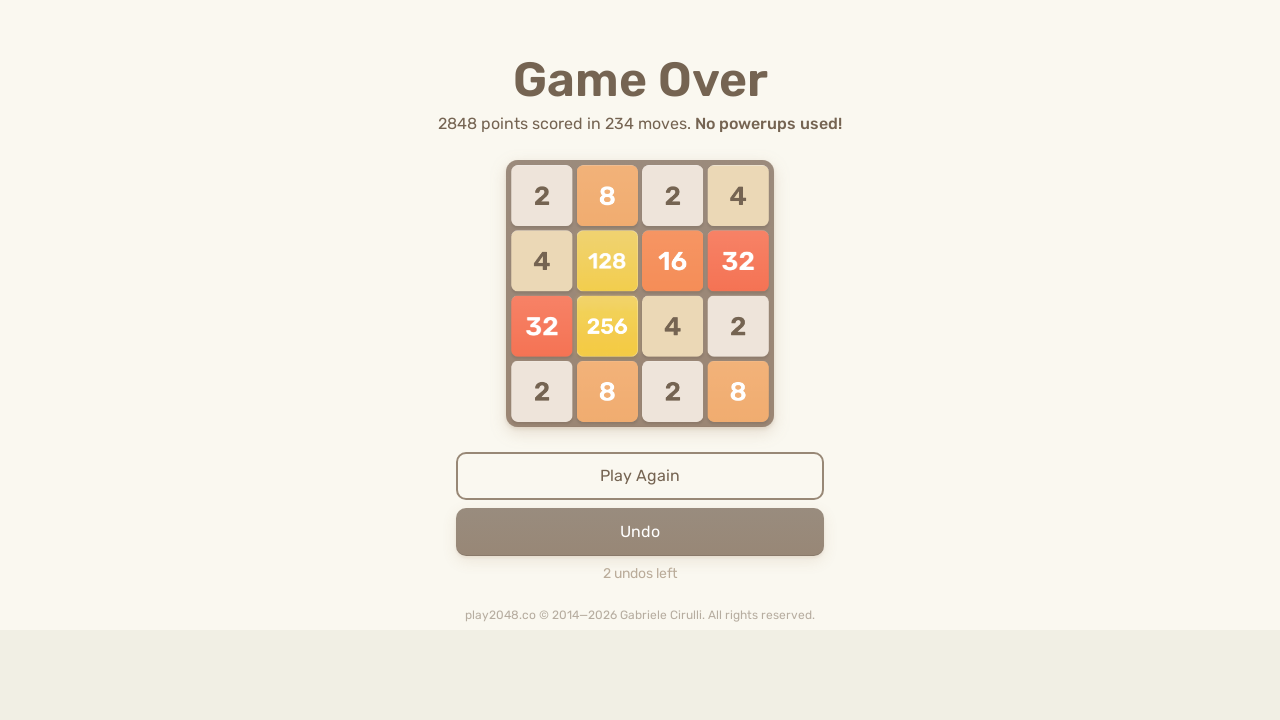

Pressed ArrowUp to move tiles up
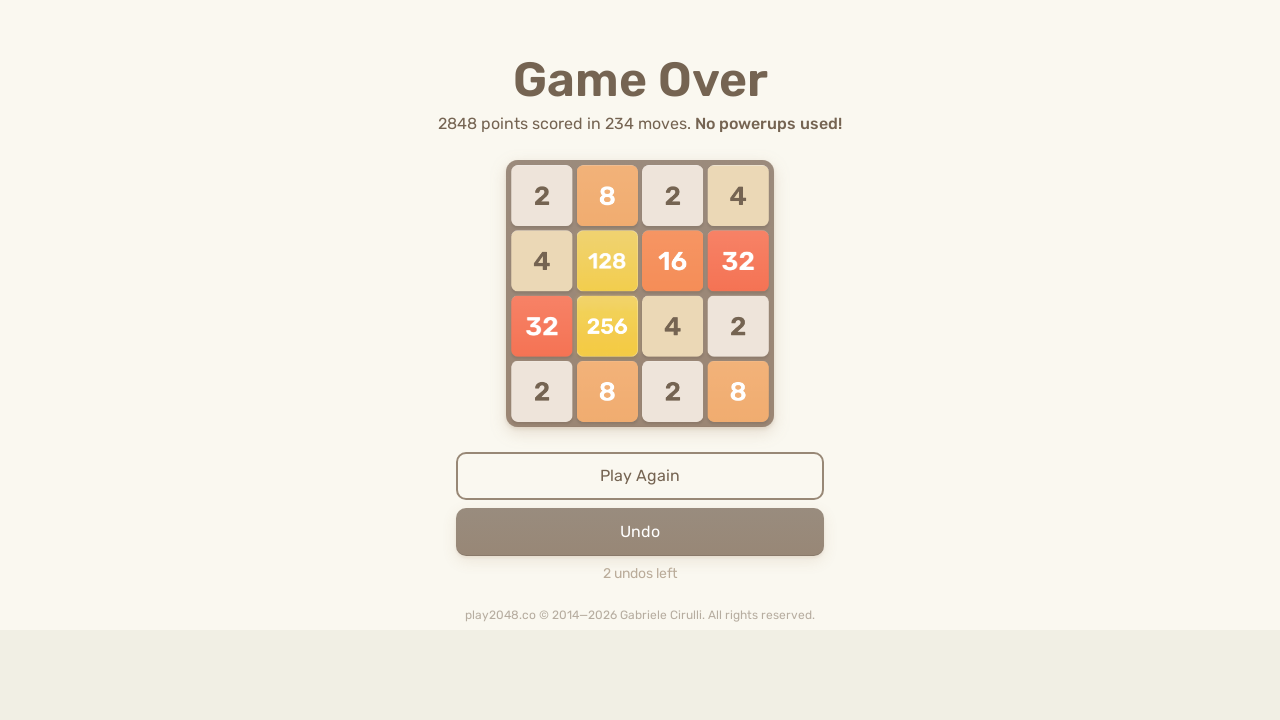

Pressed ArrowRight to move tiles right
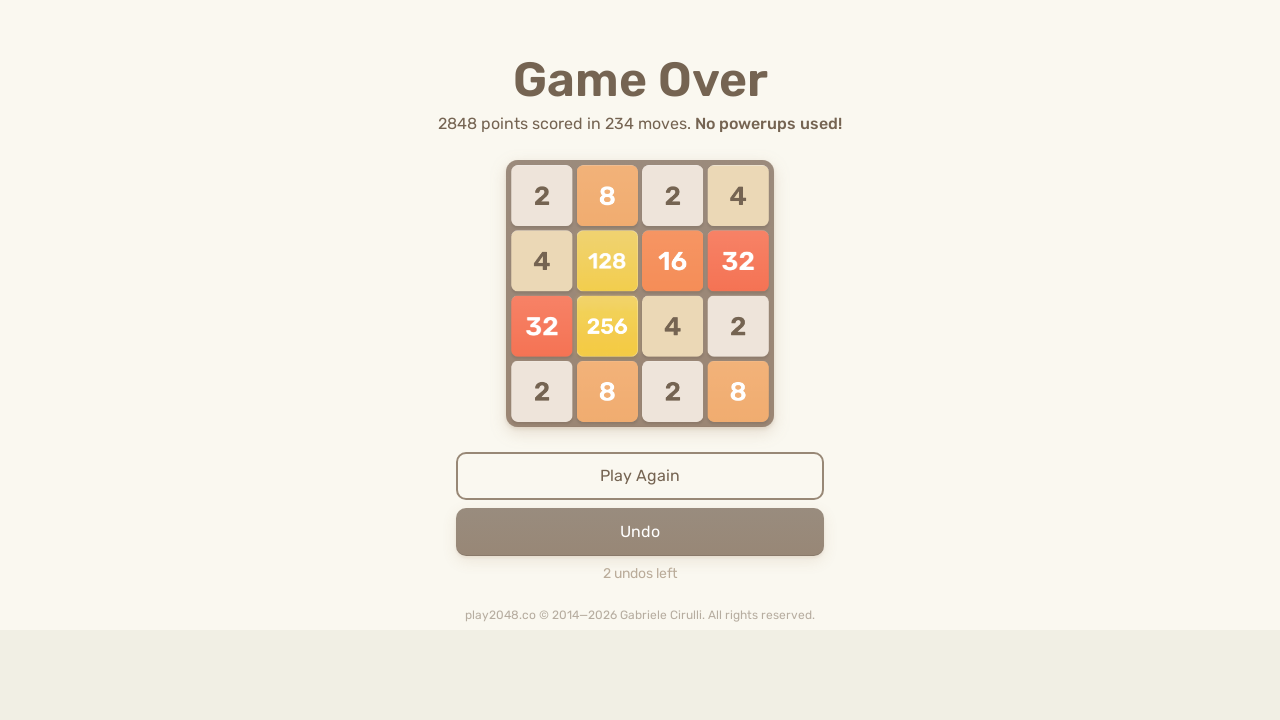

Pressed ArrowDown to move tiles down
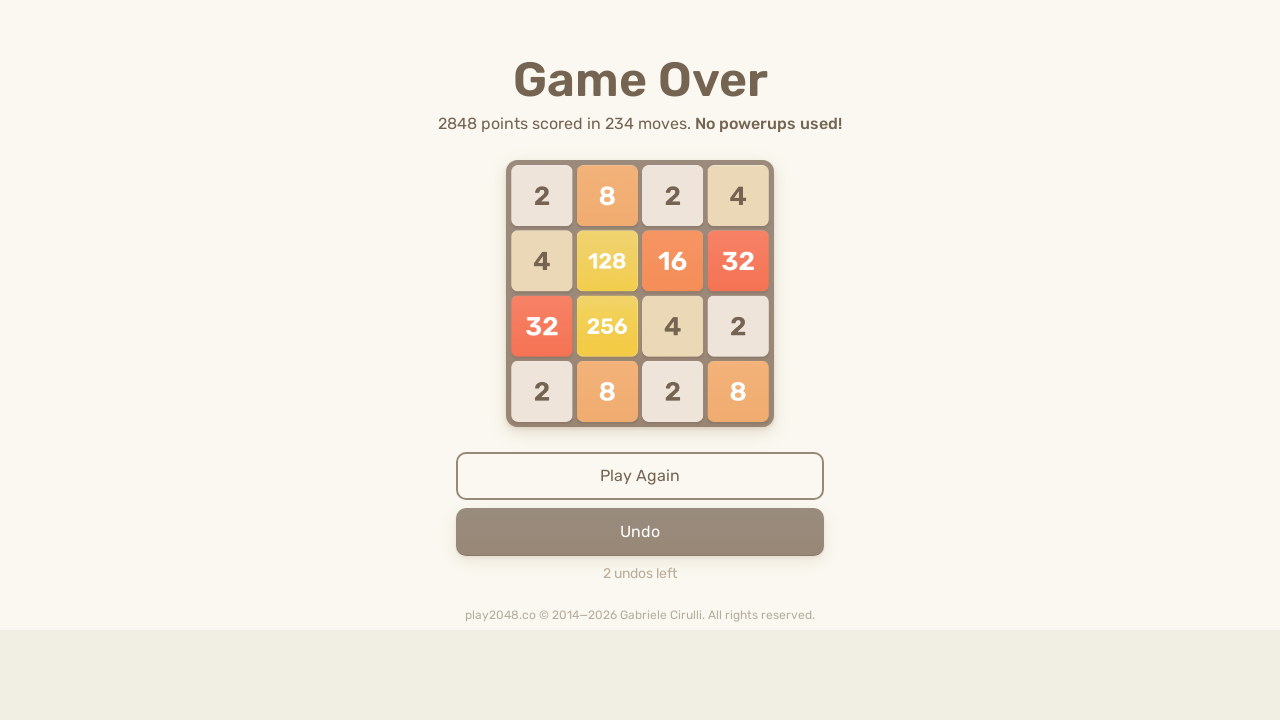

Pressed ArrowLeft to move tiles left
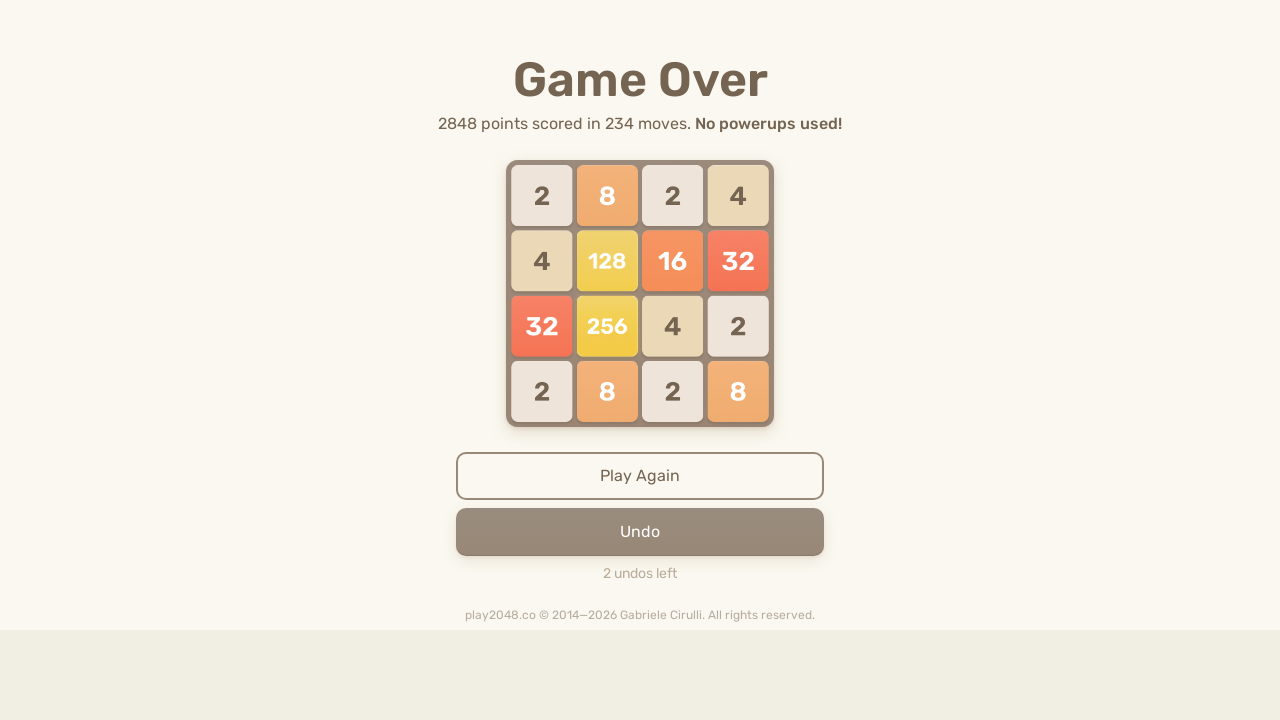

Pressed ArrowUp to move tiles up
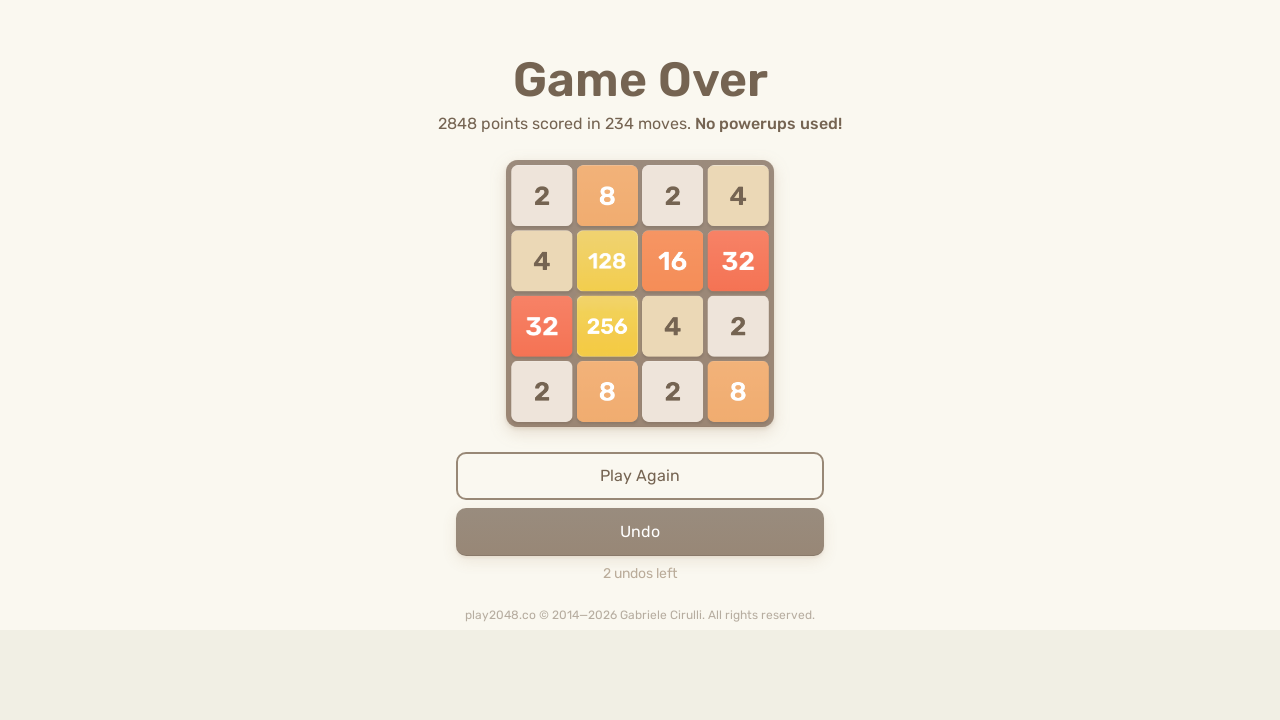

Pressed ArrowRight to move tiles right
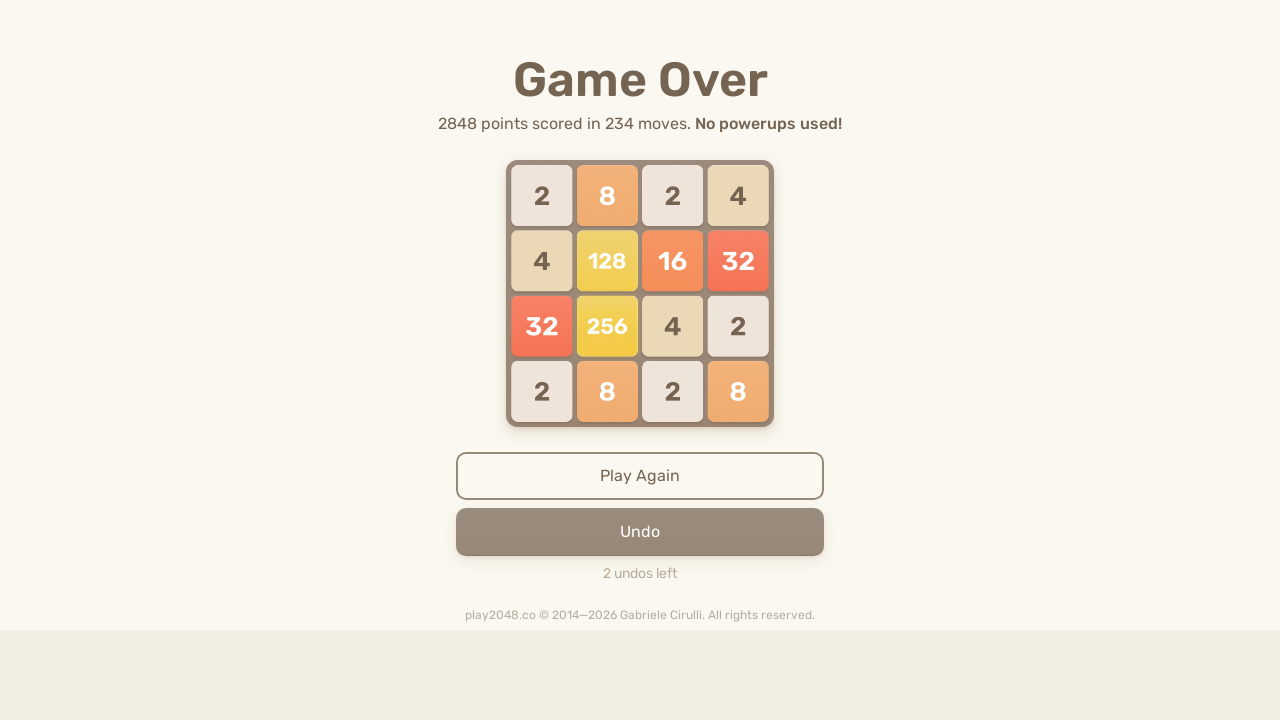

Pressed ArrowDown to move tiles down
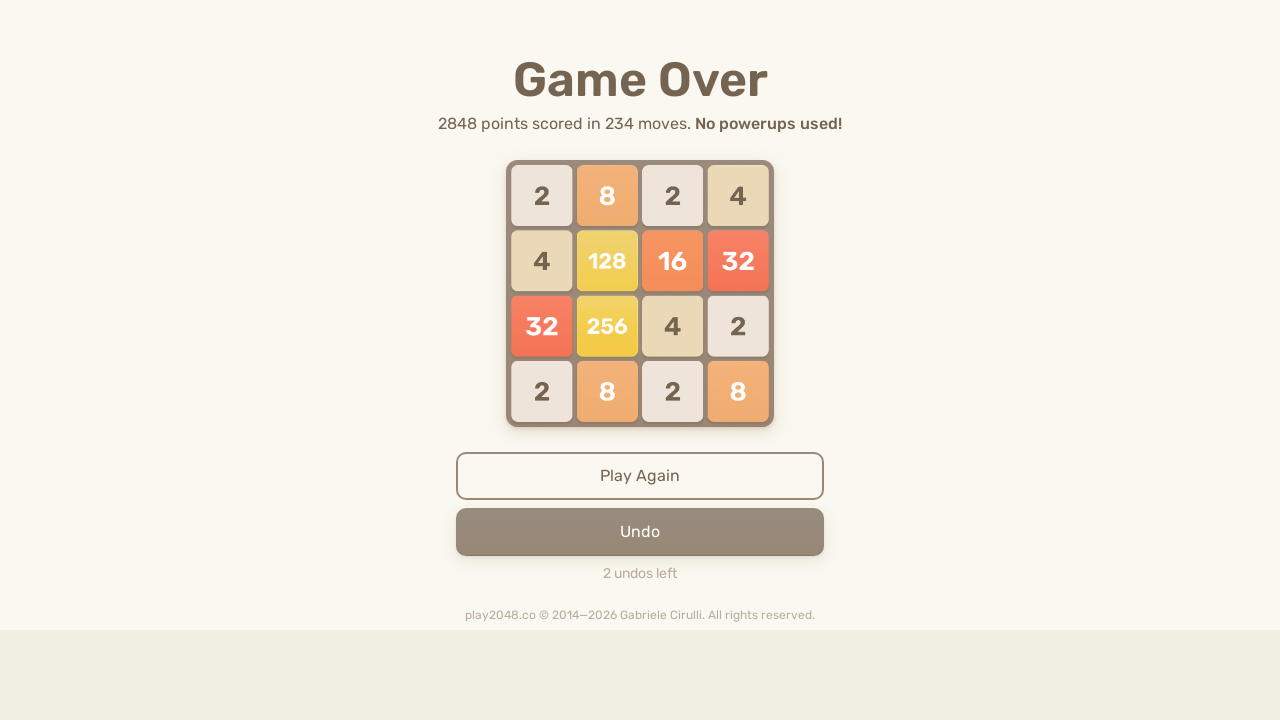

Pressed ArrowLeft to move tiles left
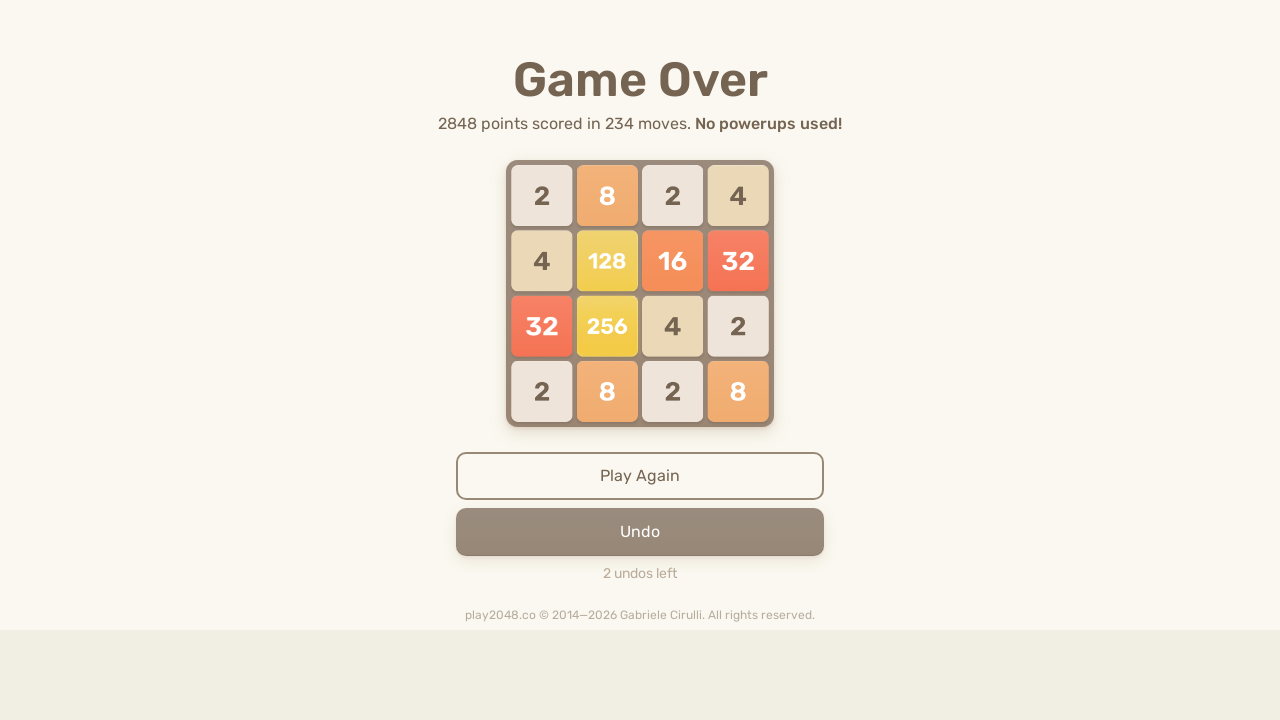

Pressed ArrowUp to move tiles up
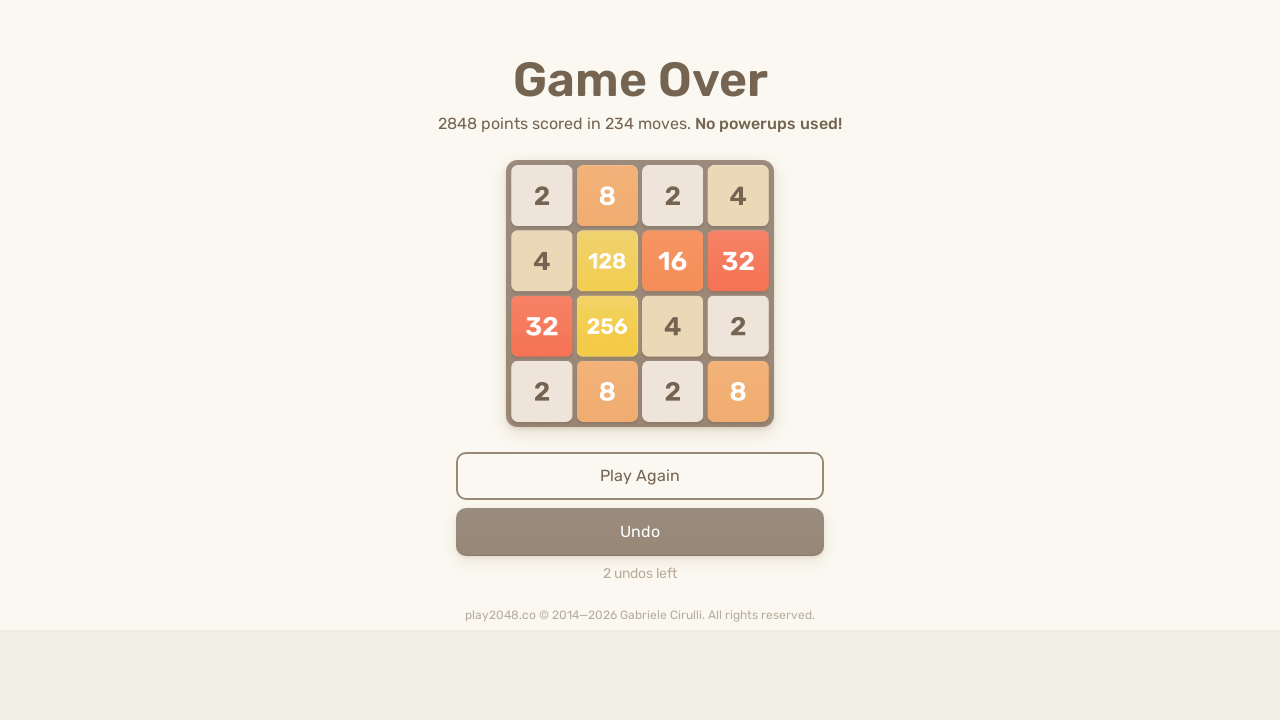

Pressed ArrowRight to move tiles right
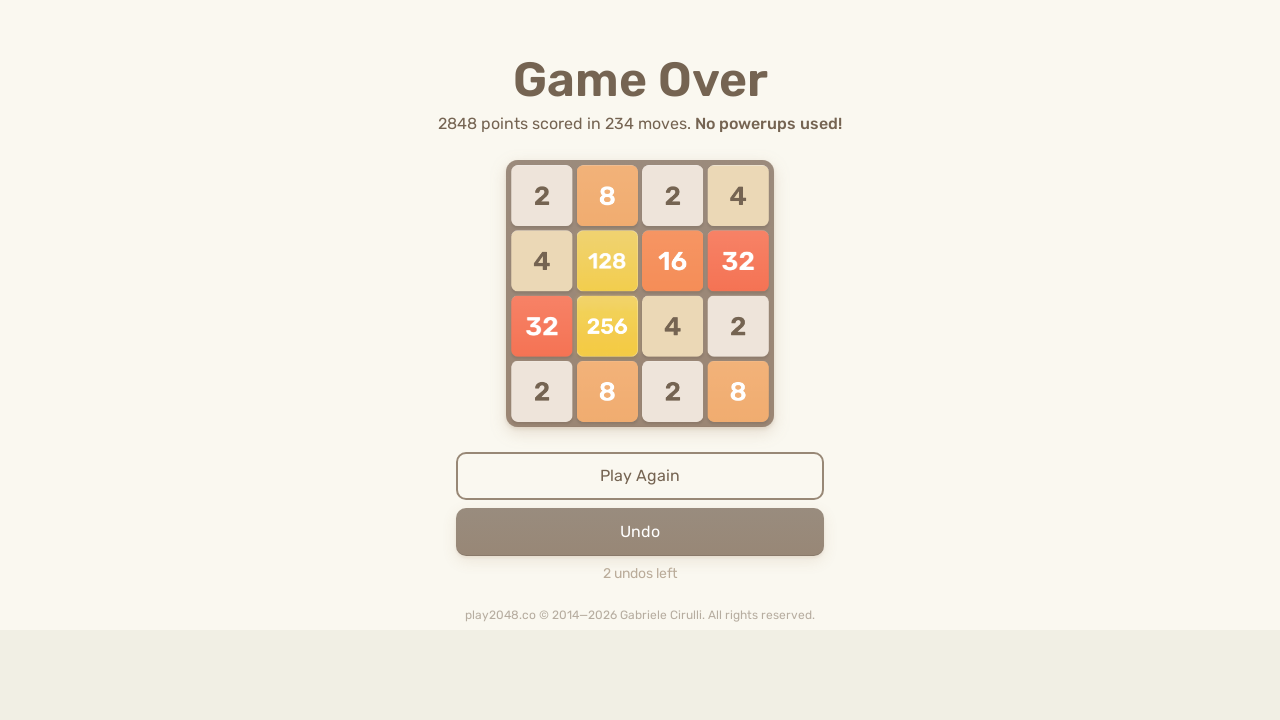

Pressed ArrowDown to move tiles down
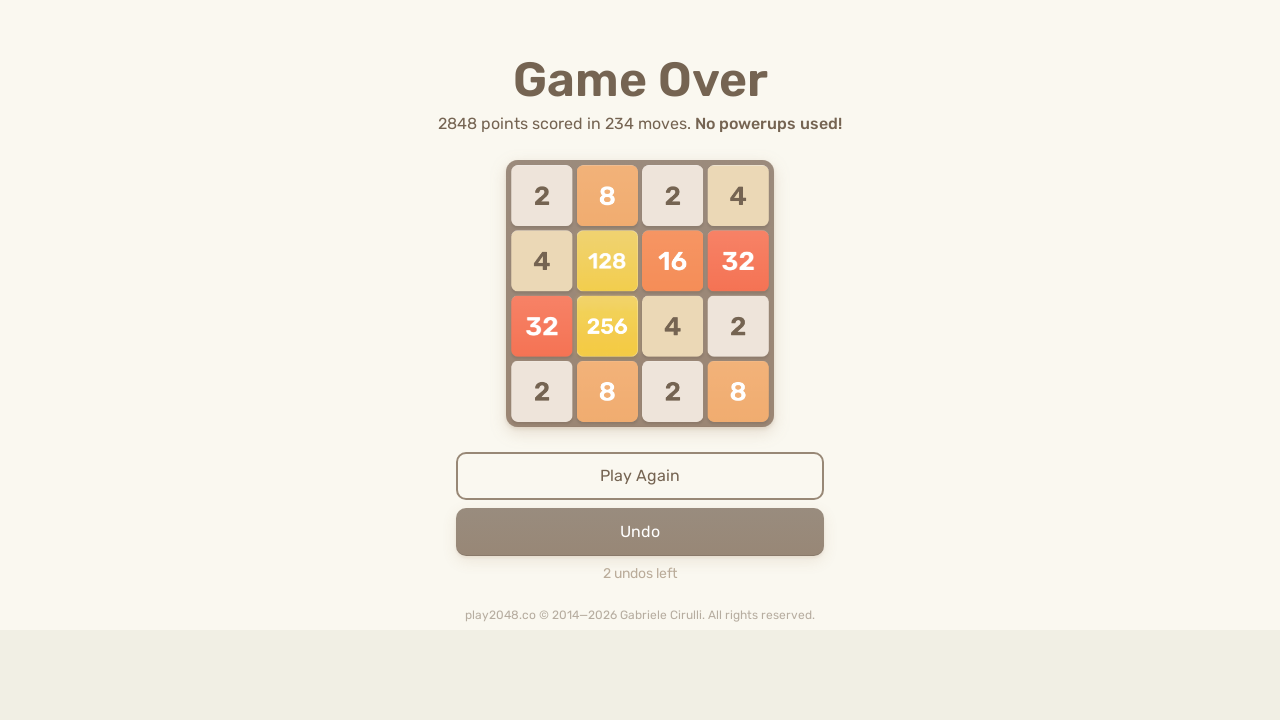

Pressed ArrowLeft to move tiles left
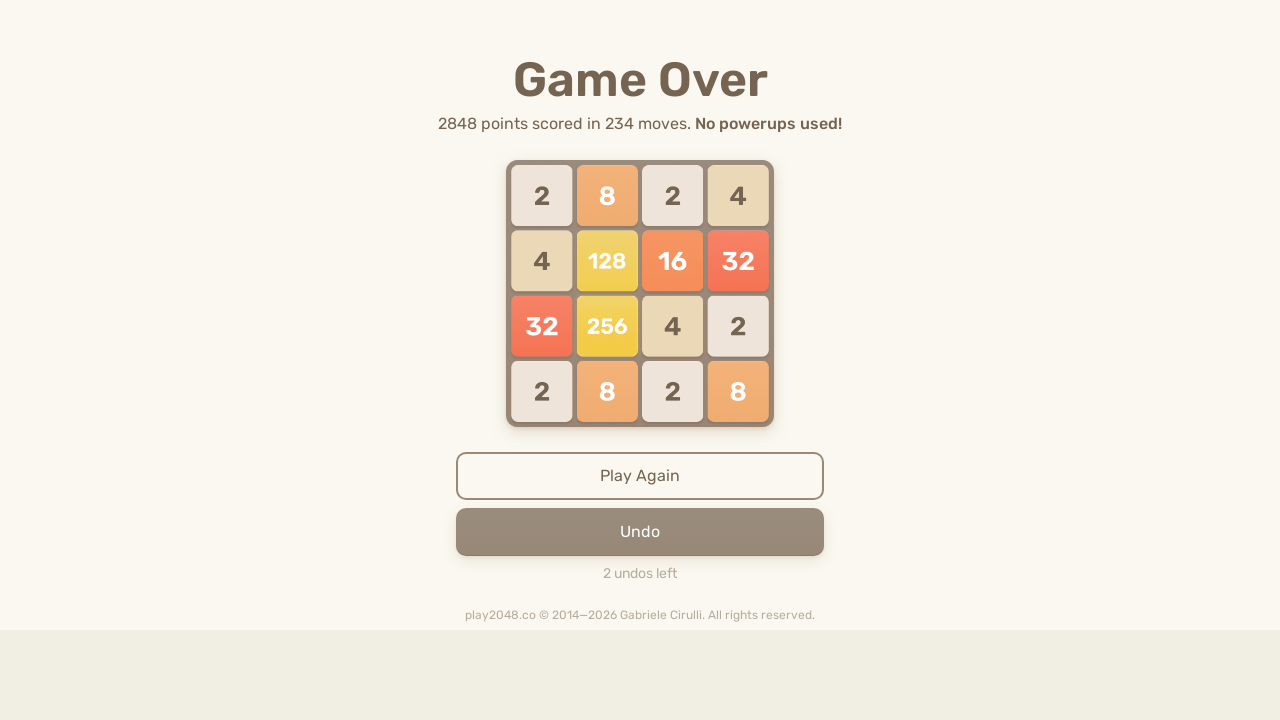

Pressed ArrowUp to move tiles up
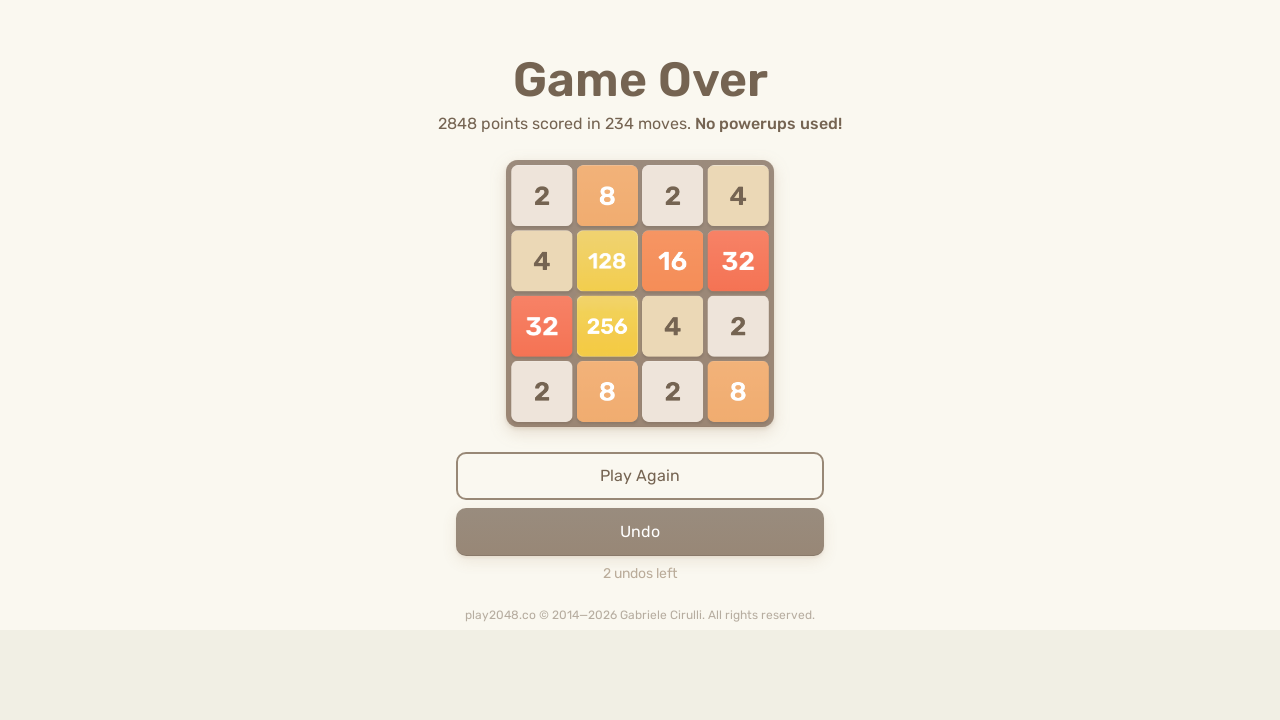

Pressed ArrowRight to move tiles right
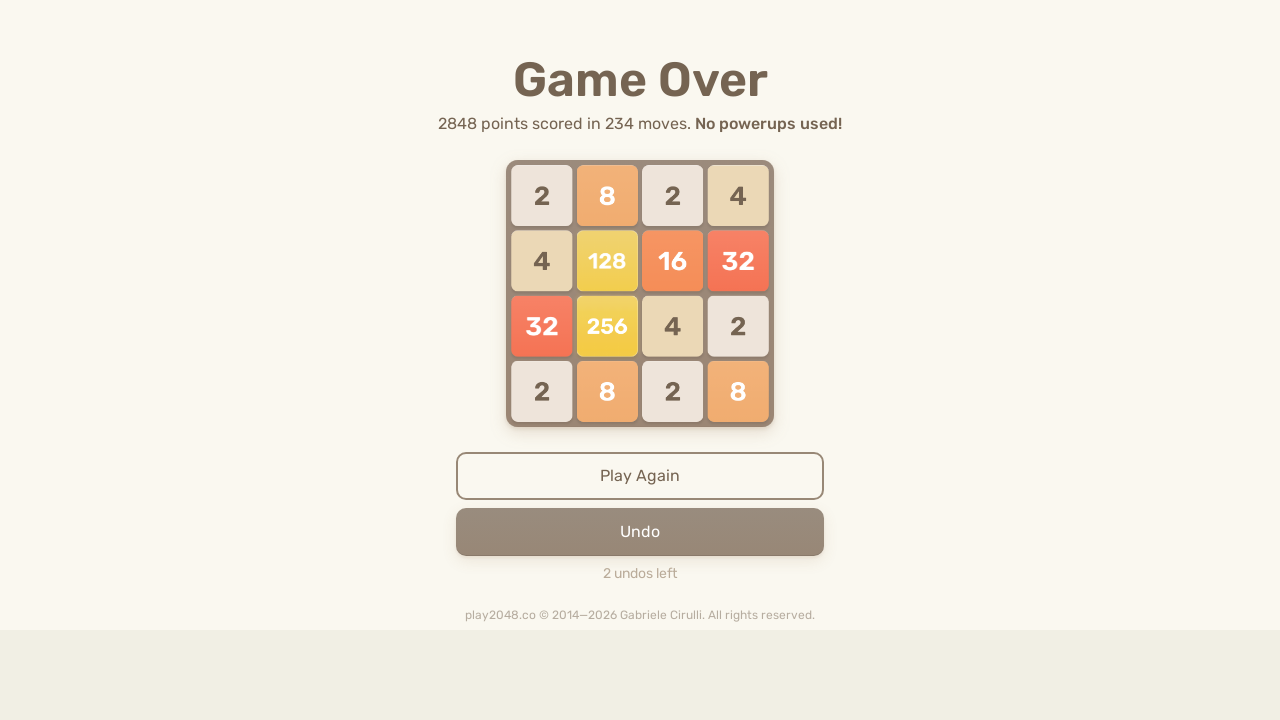

Pressed ArrowDown to move tiles down
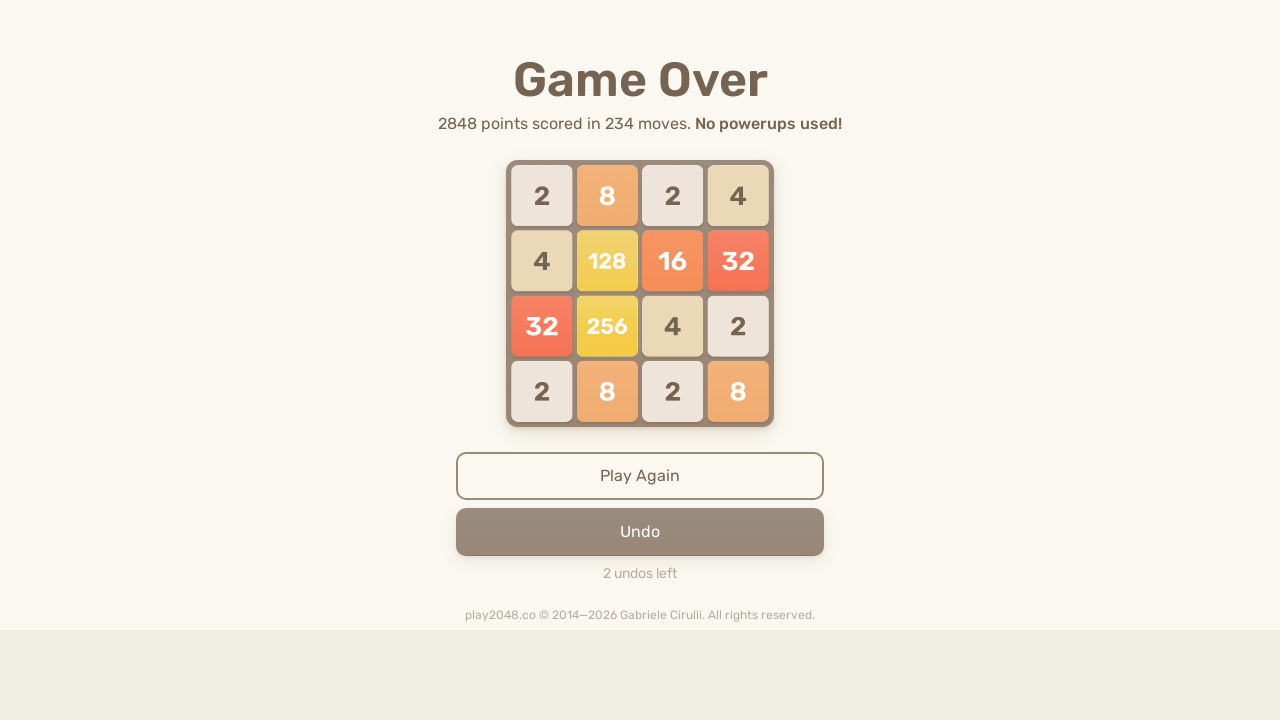

Pressed ArrowLeft to move tiles left
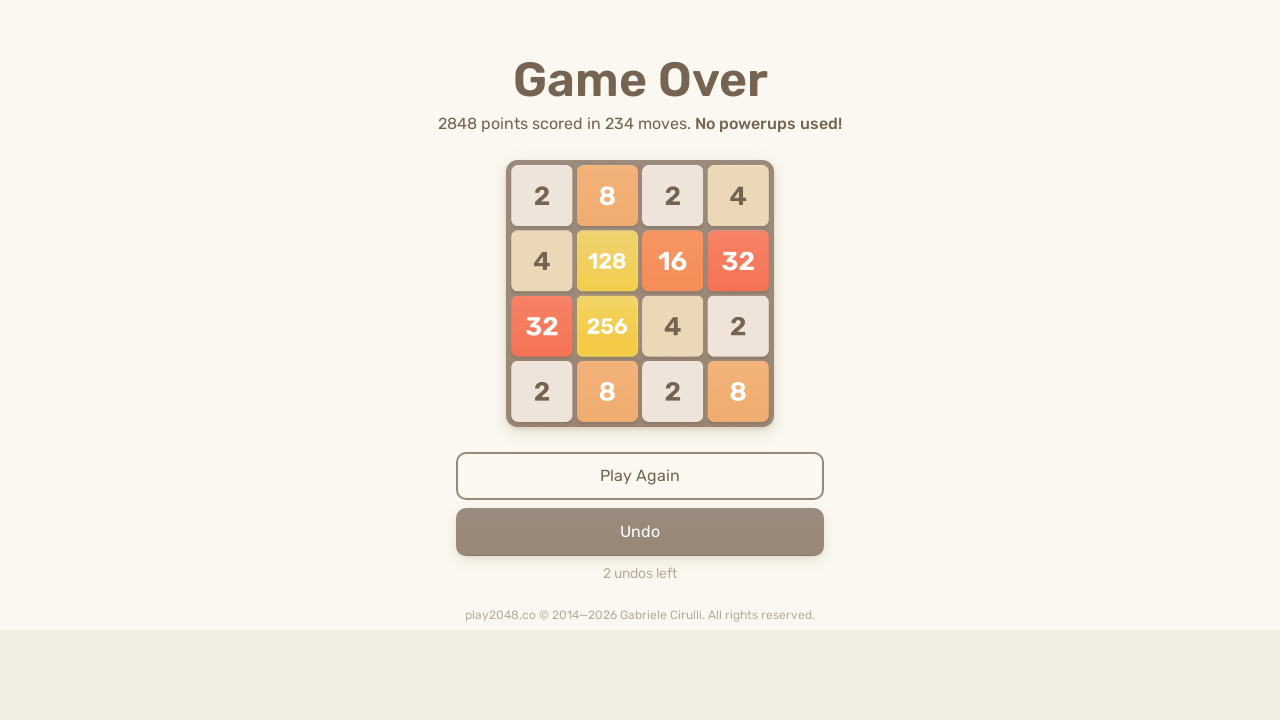

Pressed ArrowUp to move tiles up
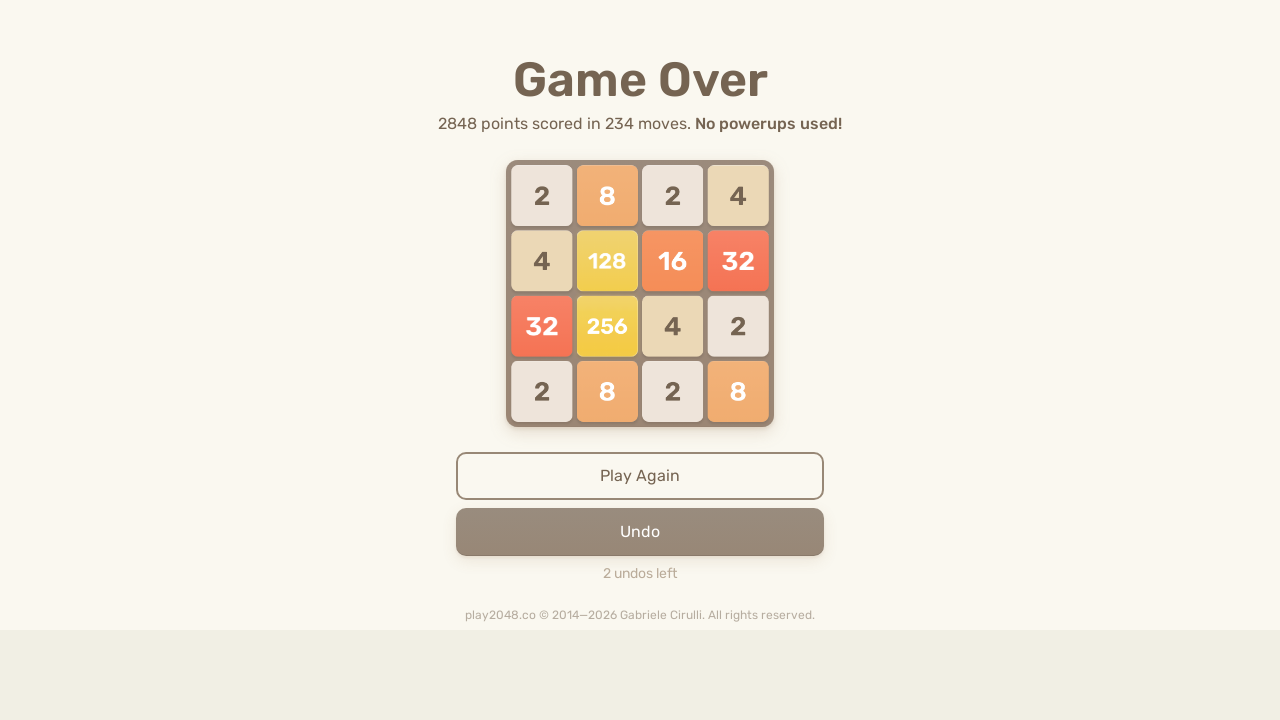

Pressed ArrowRight to move tiles right
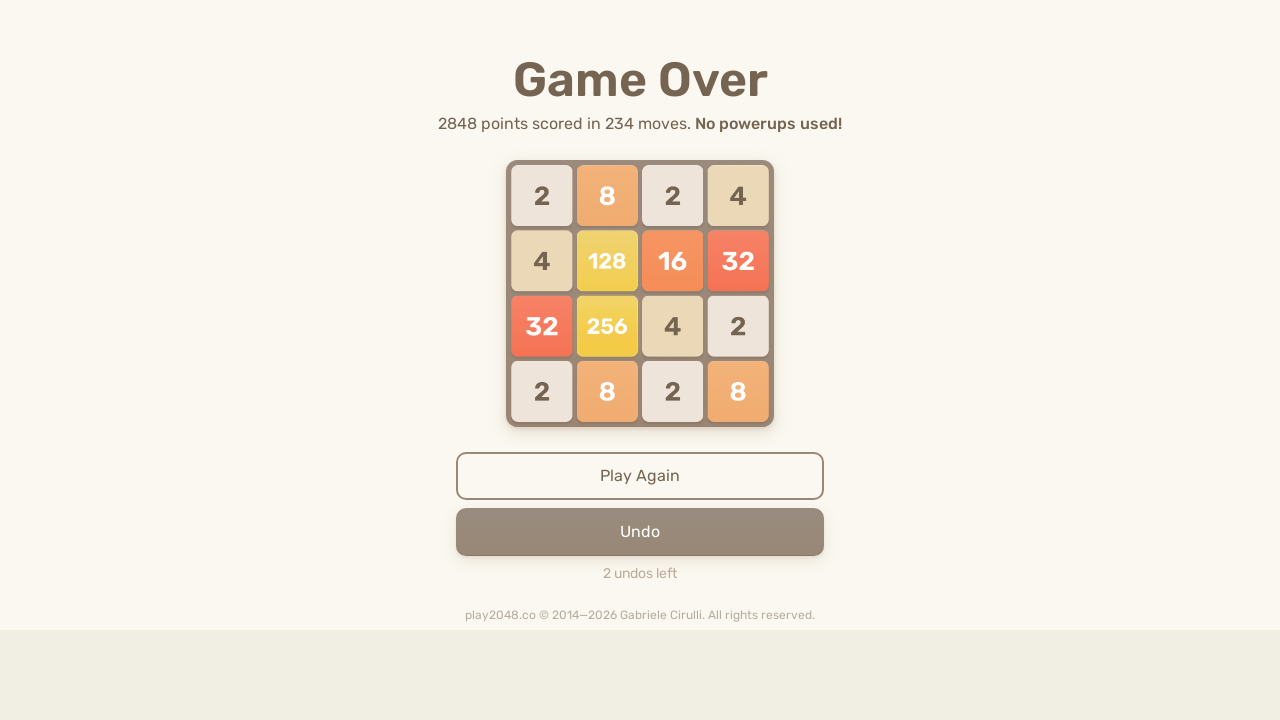

Pressed ArrowDown to move tiles down
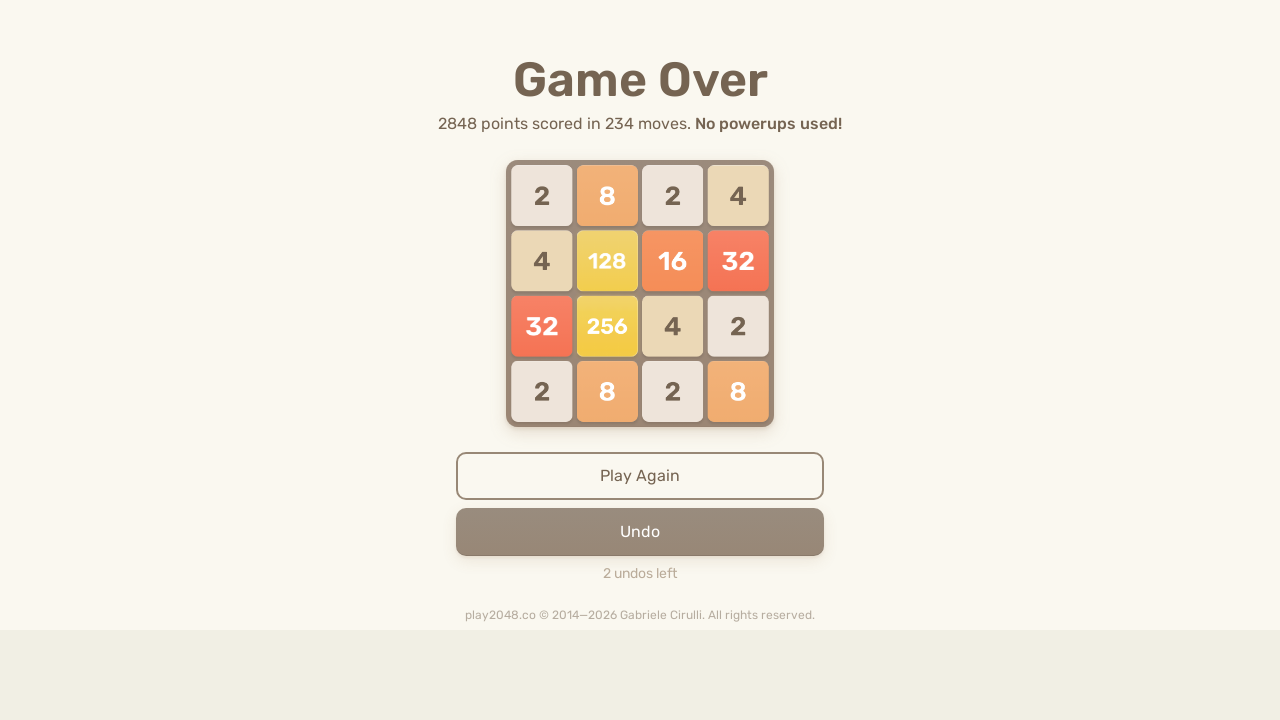

Pressed ArrowLeft to move tiles left
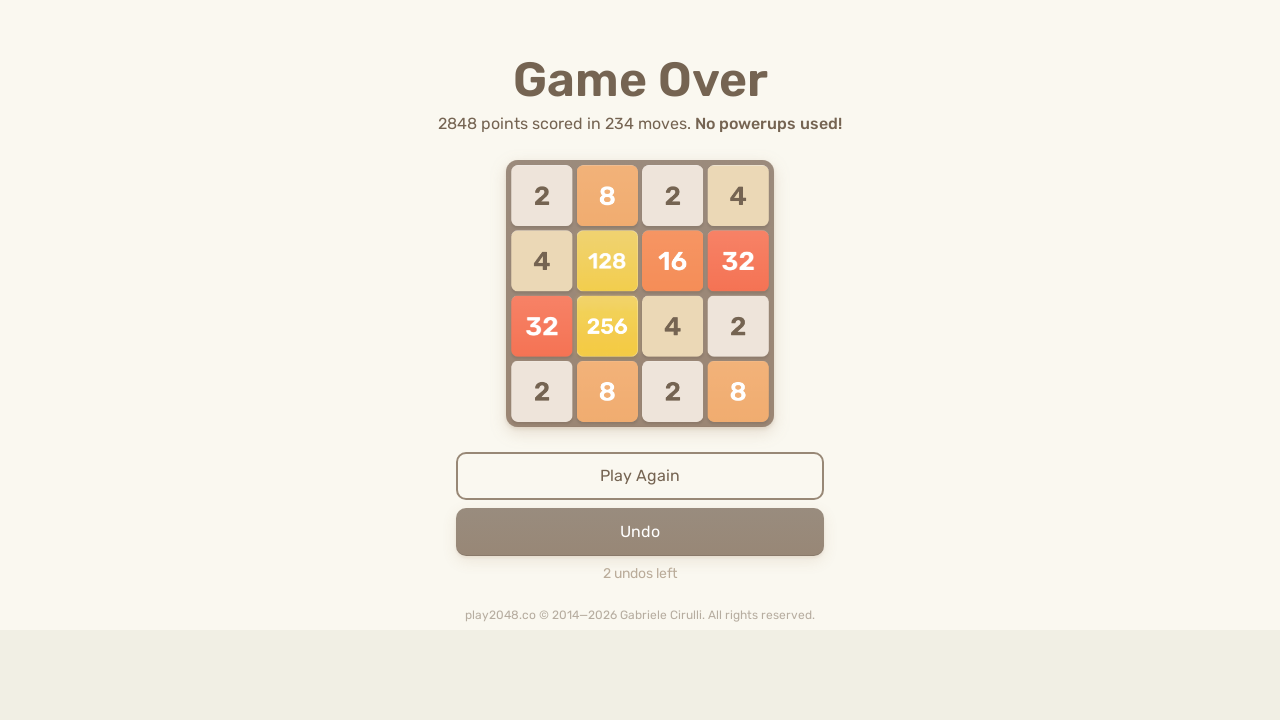

Pressed ArrowUp to move tiles up
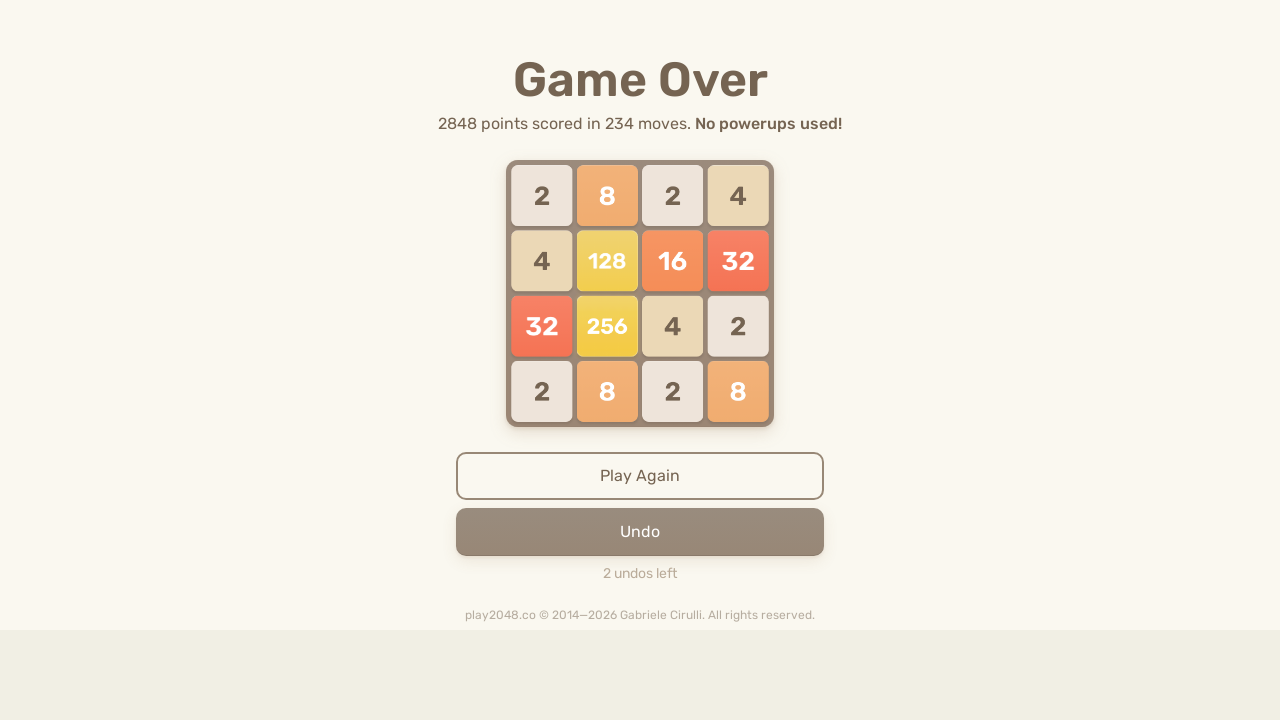

Pressed ArrowRight to move tiles right
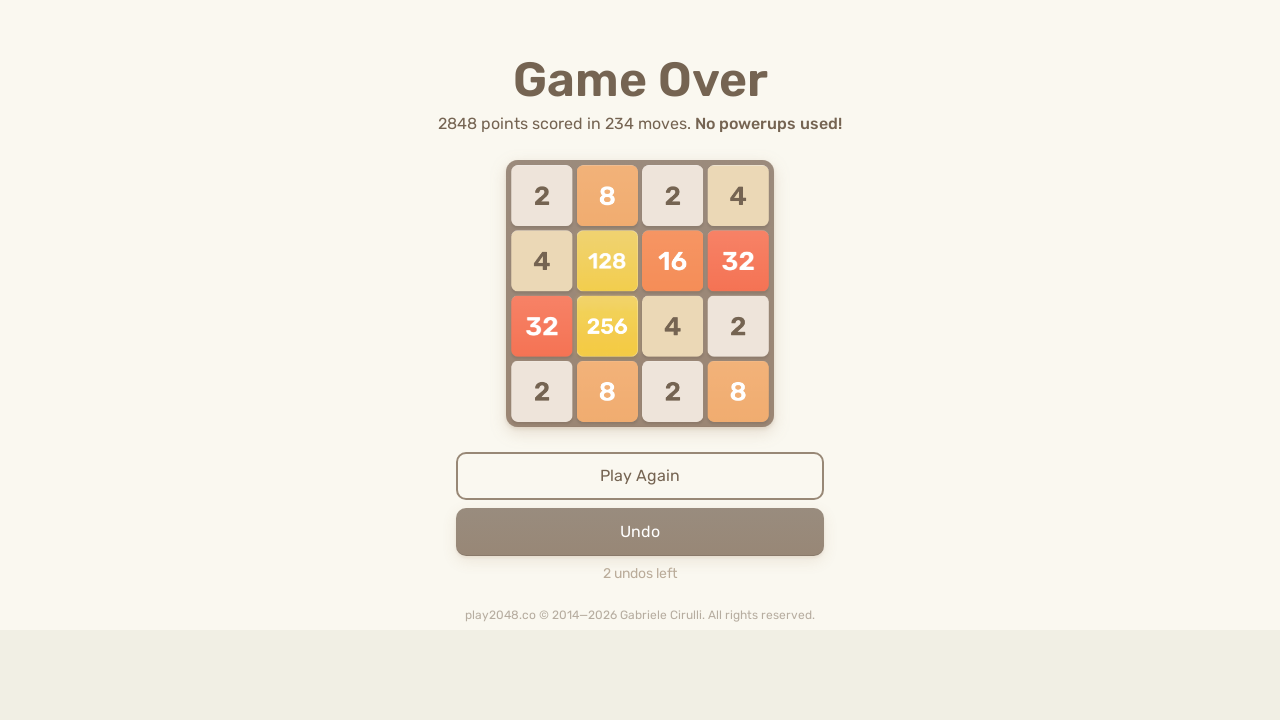

Pressed ArrowDown to move tiles down
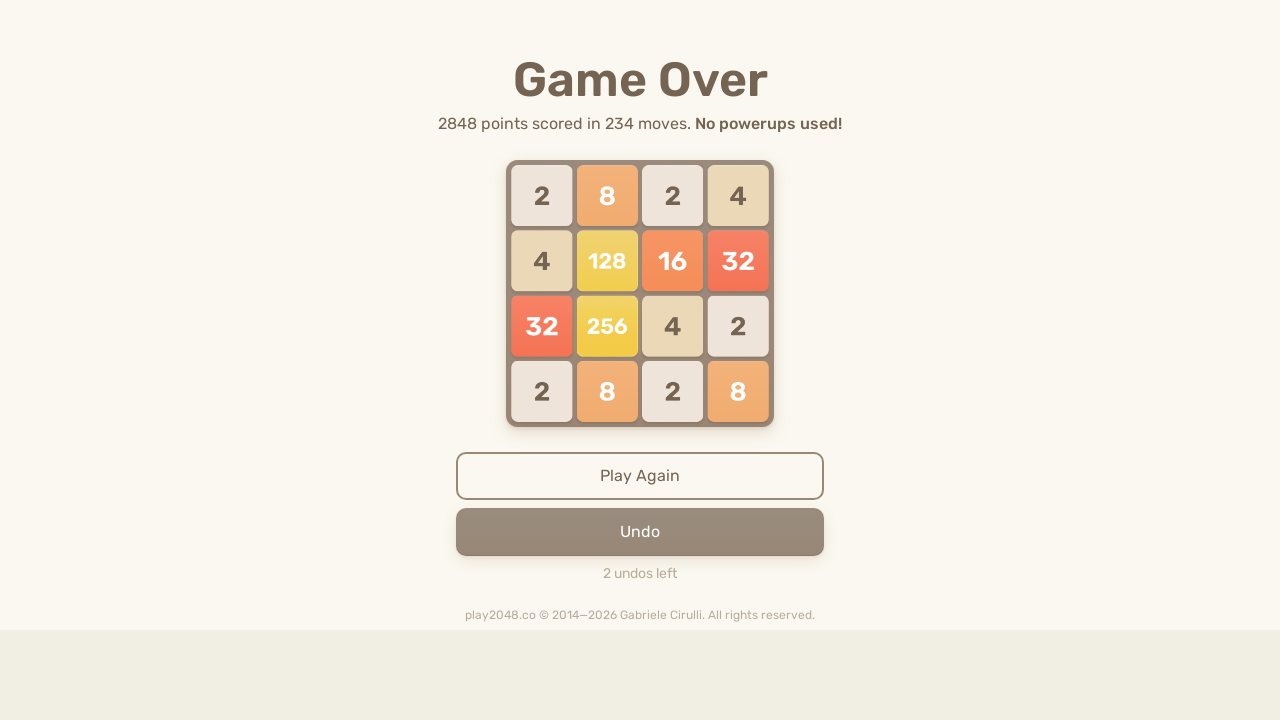

Pressed ArrowLeft to move tiles left
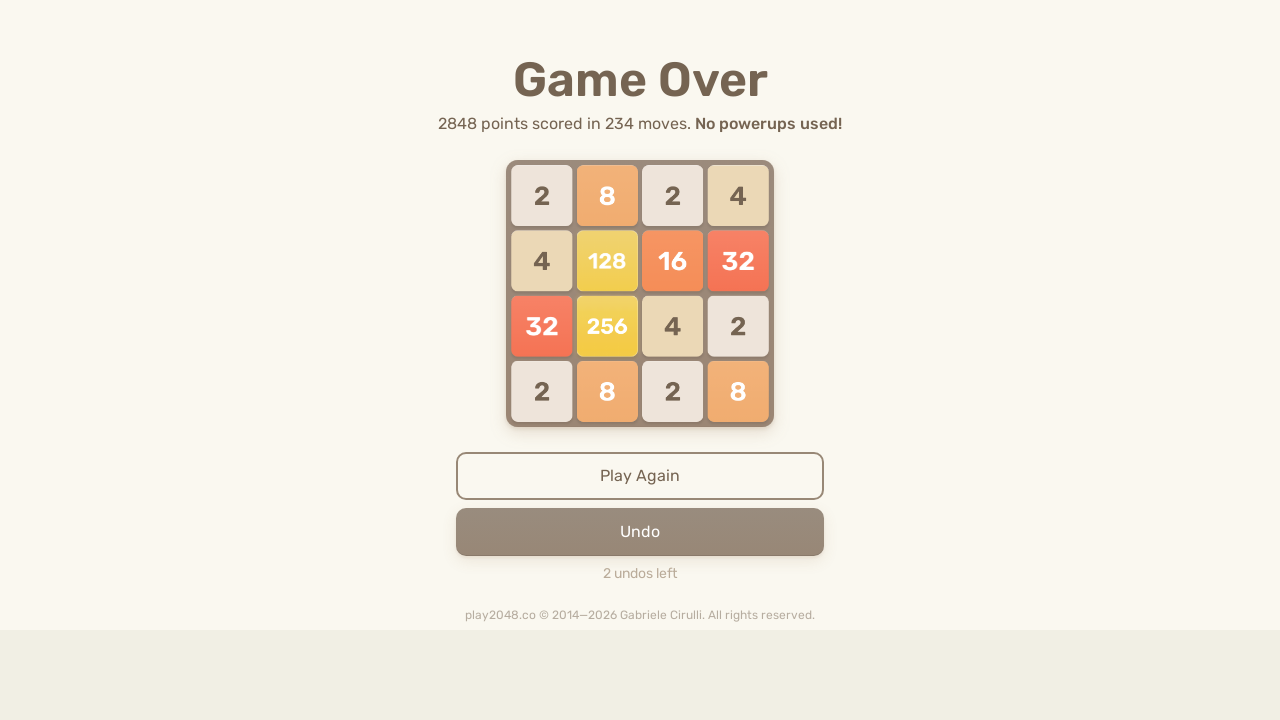

Pressed ArrowUp to move tiles up
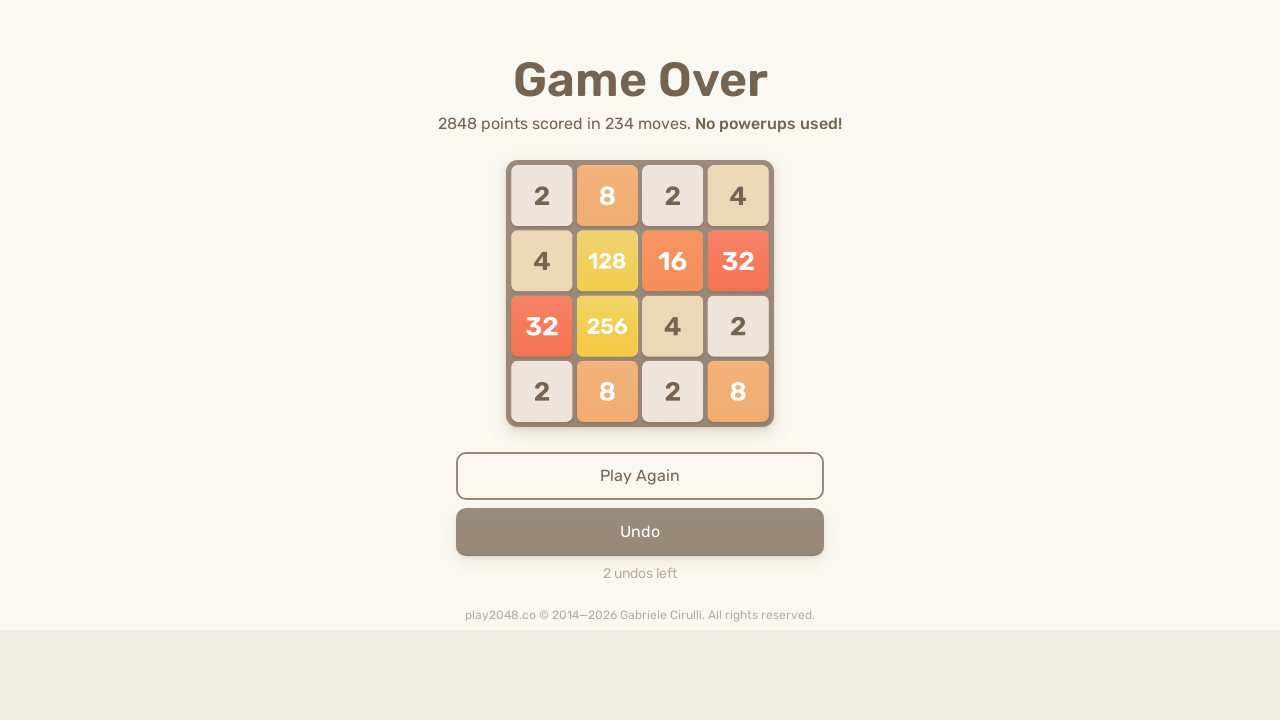

Pressed ArrowRight to move tiles right
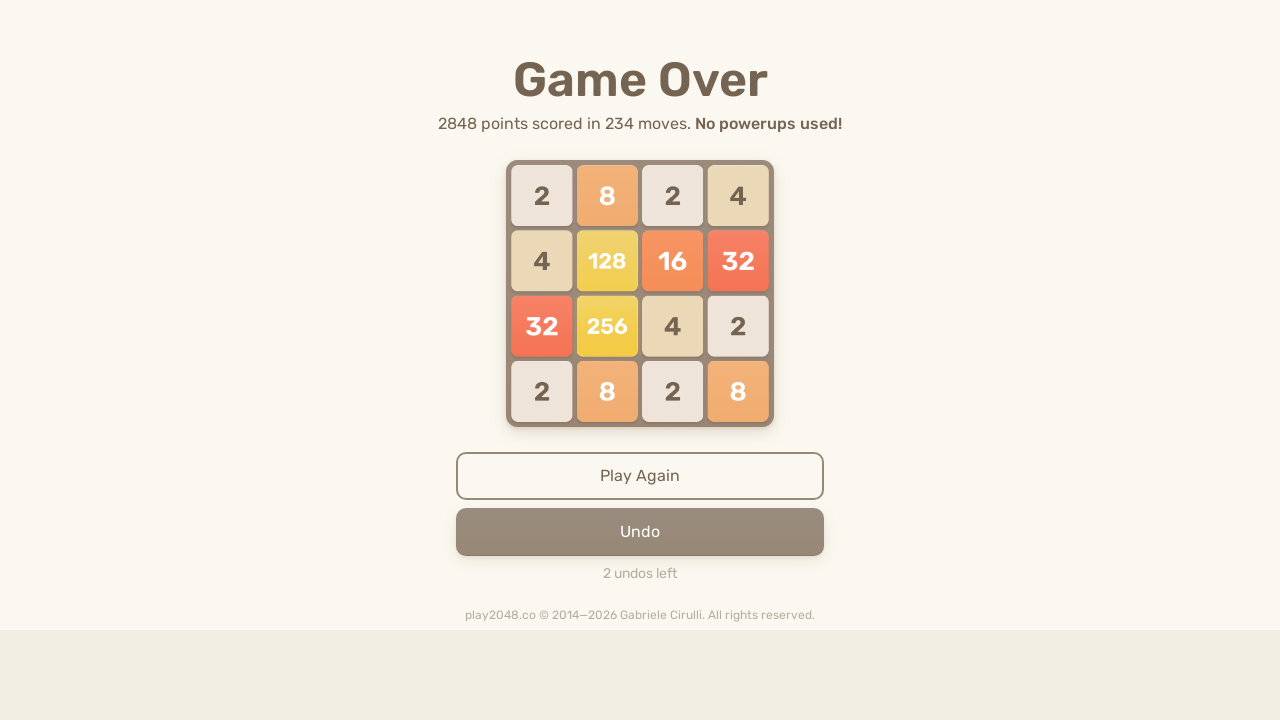

Pressed ArrowDown to move tiles down
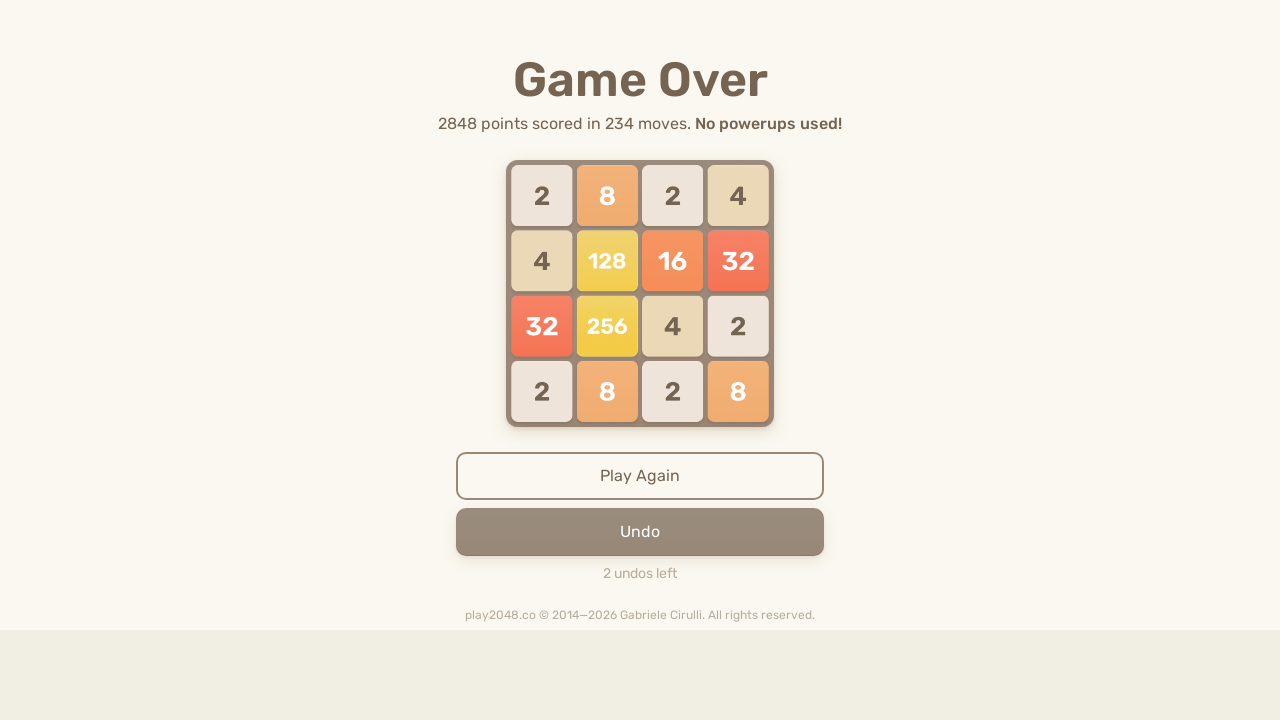

Pressed ArrowLeft to move tiles left
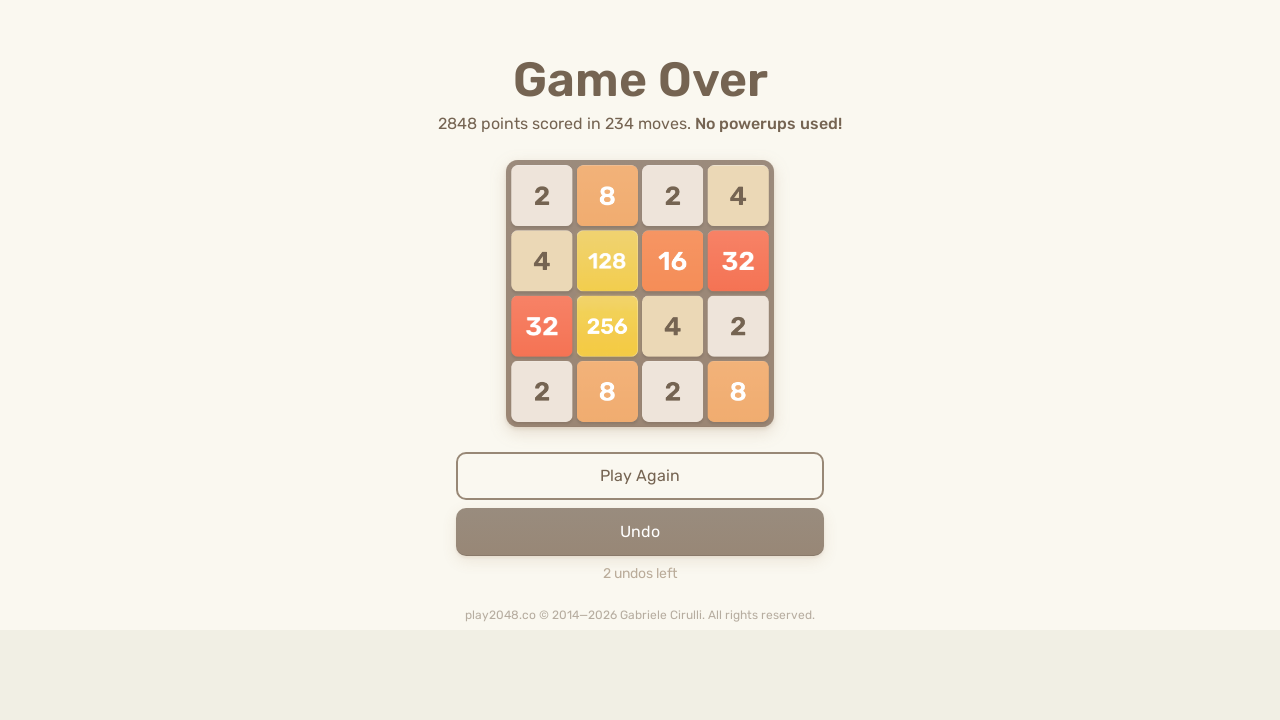

Pressed ArrowUp to move tiles up
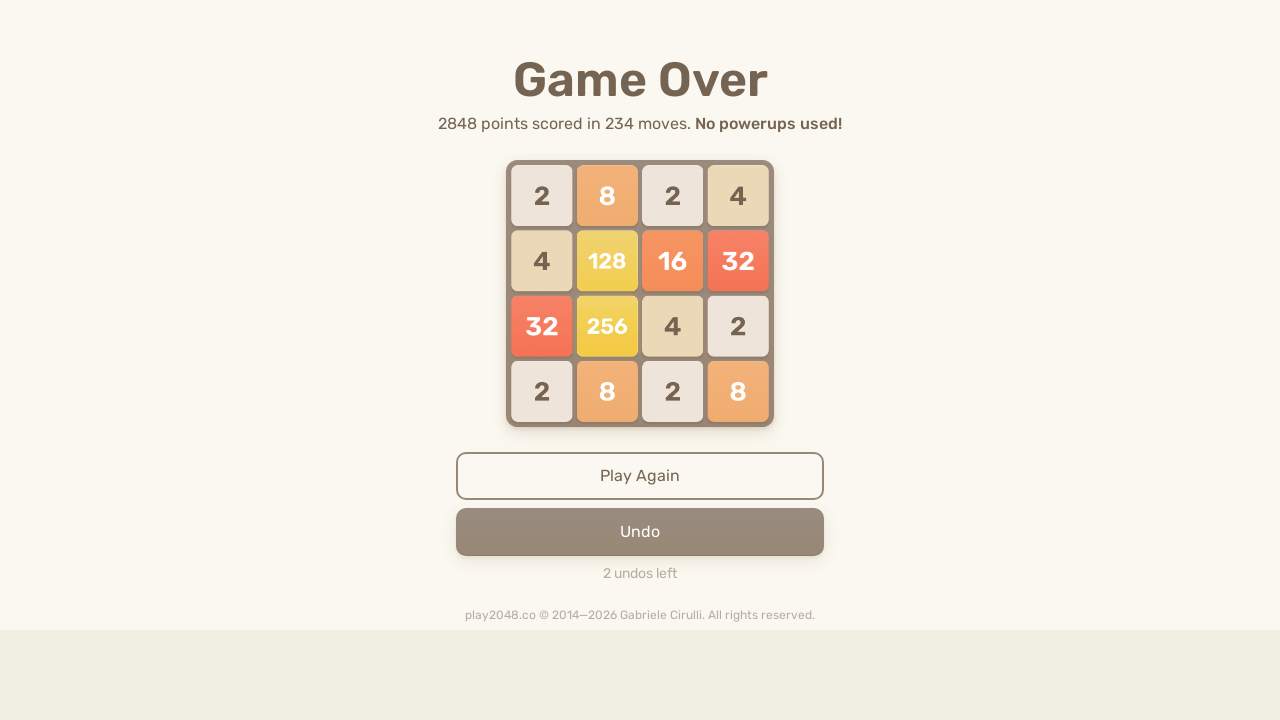

Pressed ArrowRight to move tiles right
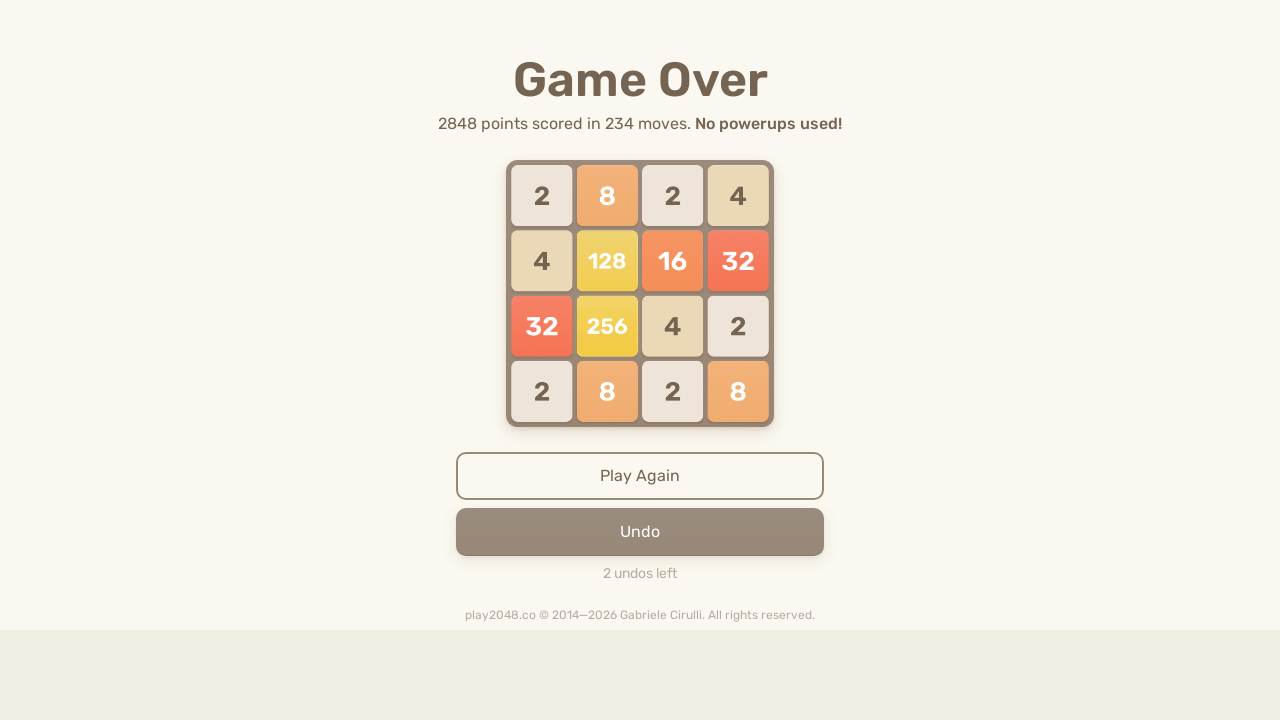

Pressed ArrowDown to move tiles down
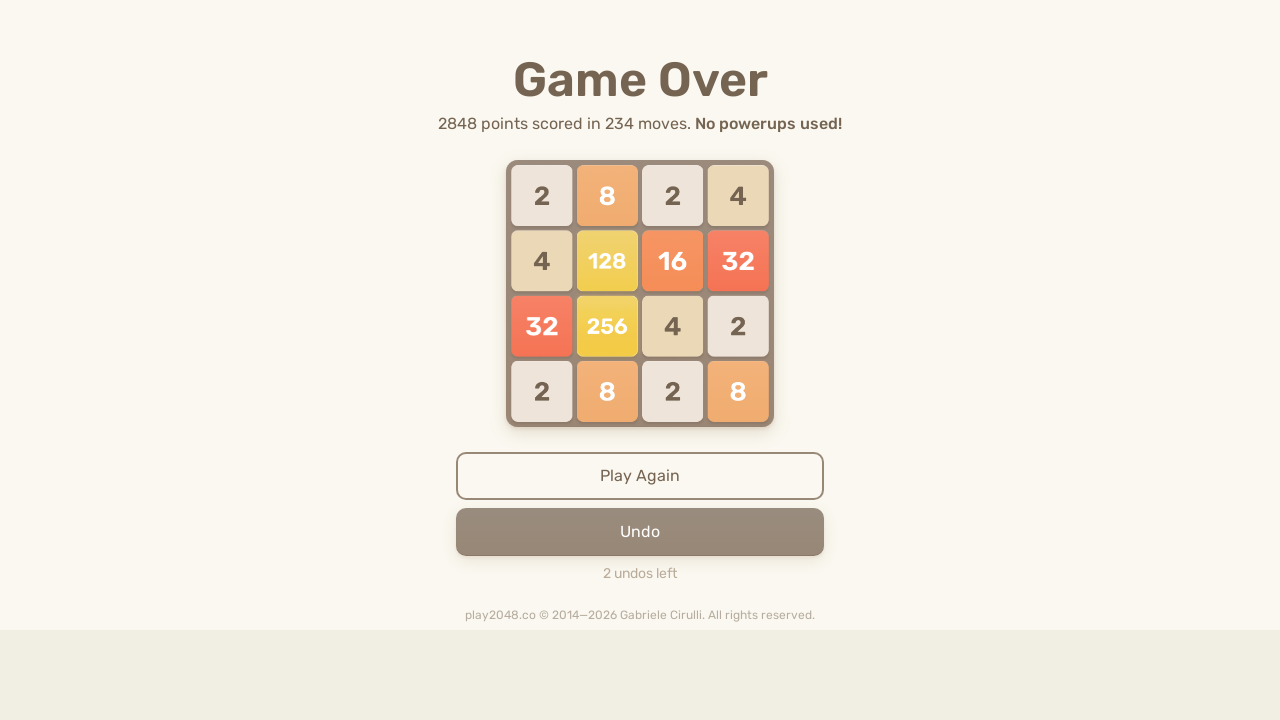

Pressed ArrowLeft to move tiles left
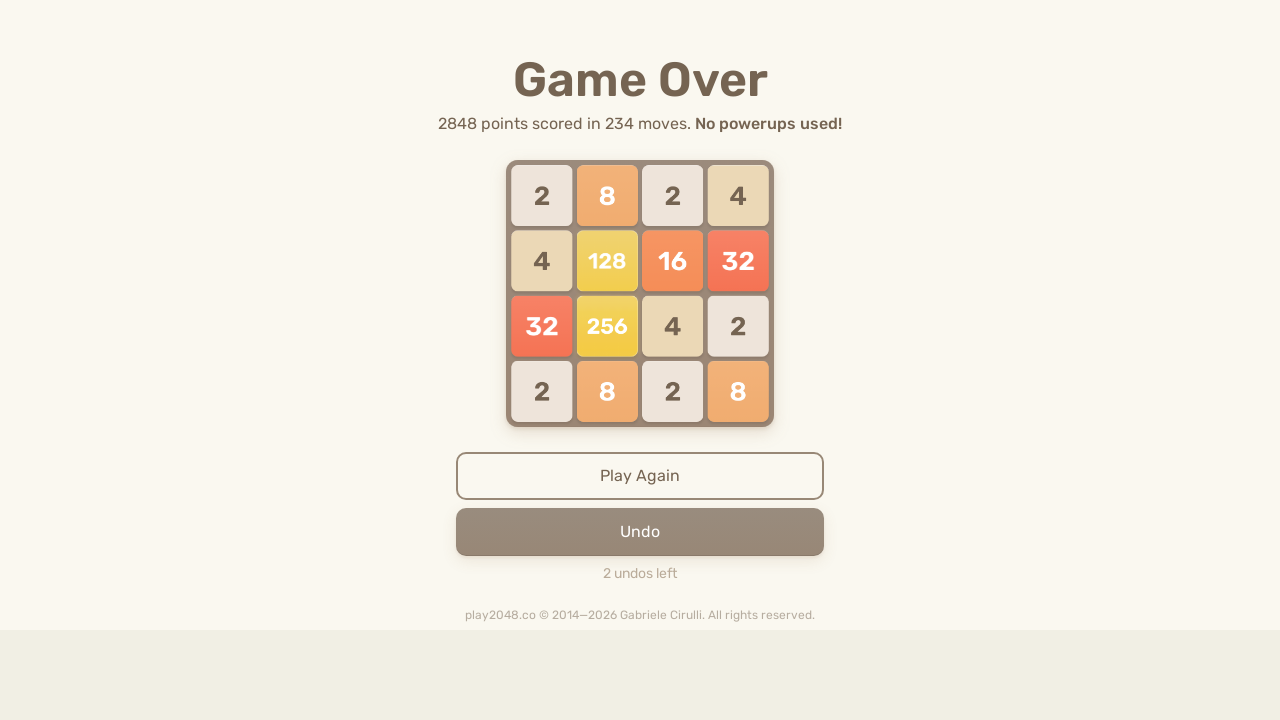

Pressed ArrowUp to move tiles up
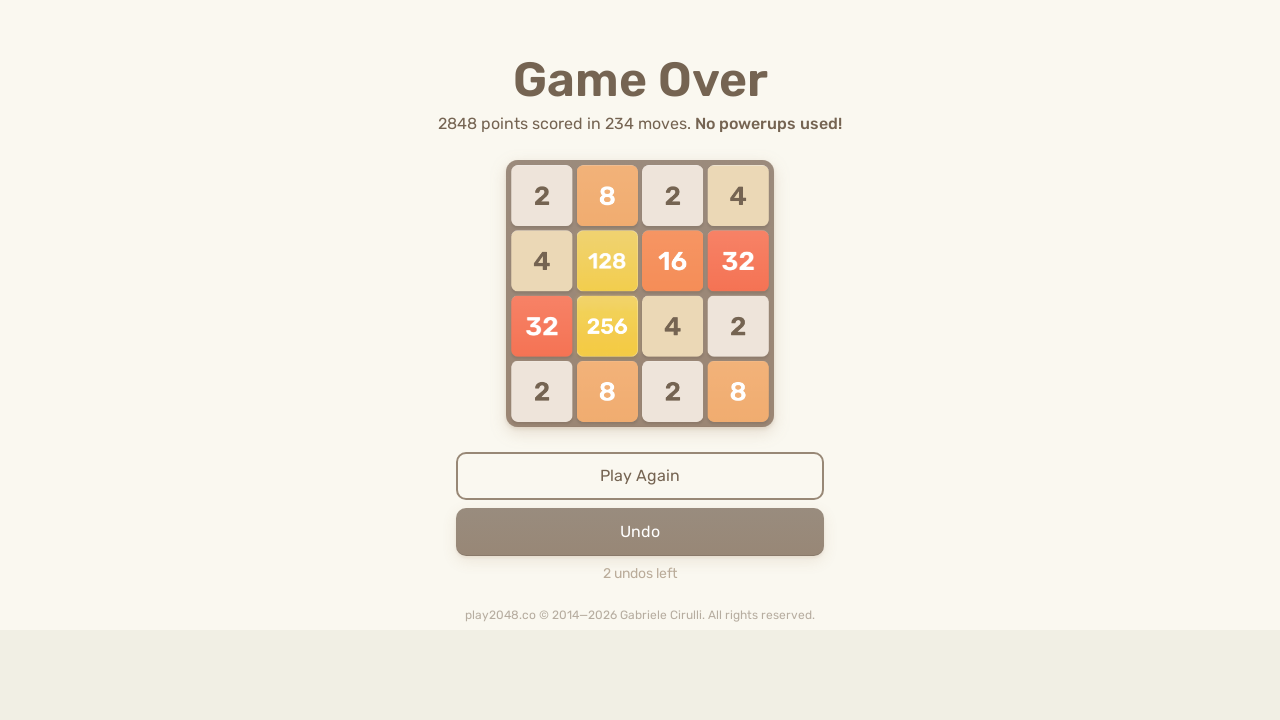

Pressed ArrowRight to move tiles right
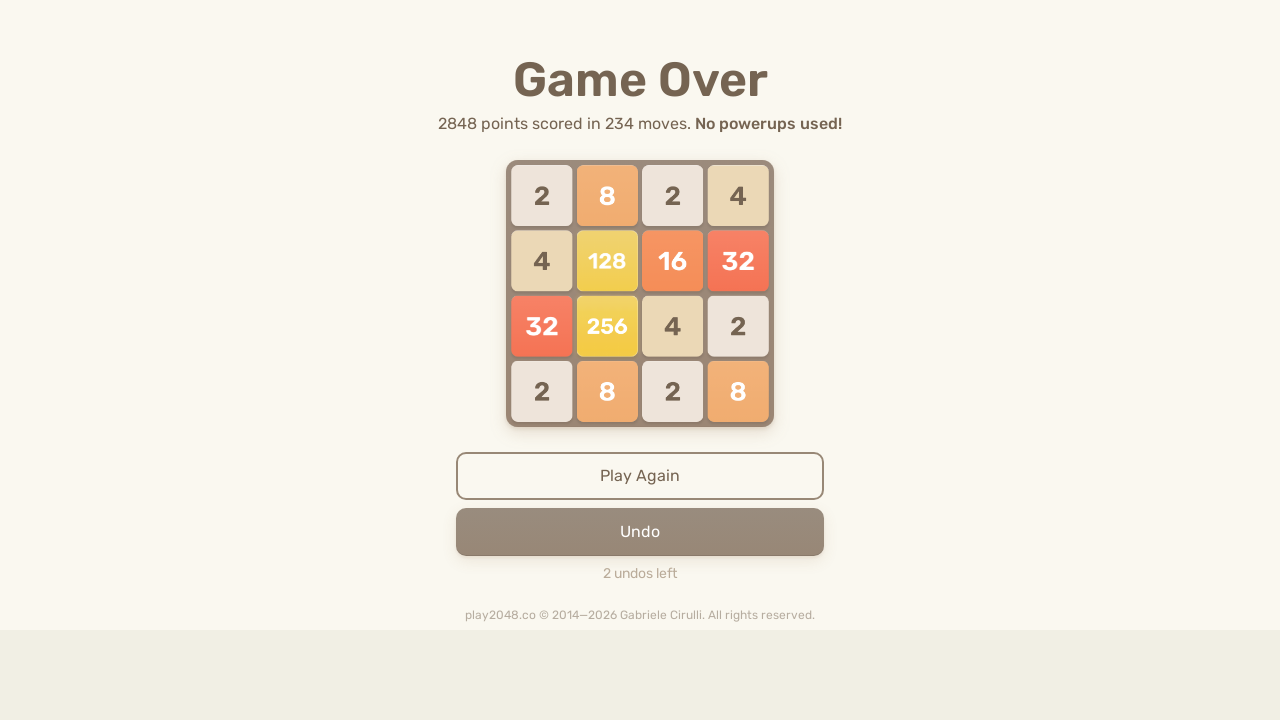

Pressed ArrowDown to move tiles down
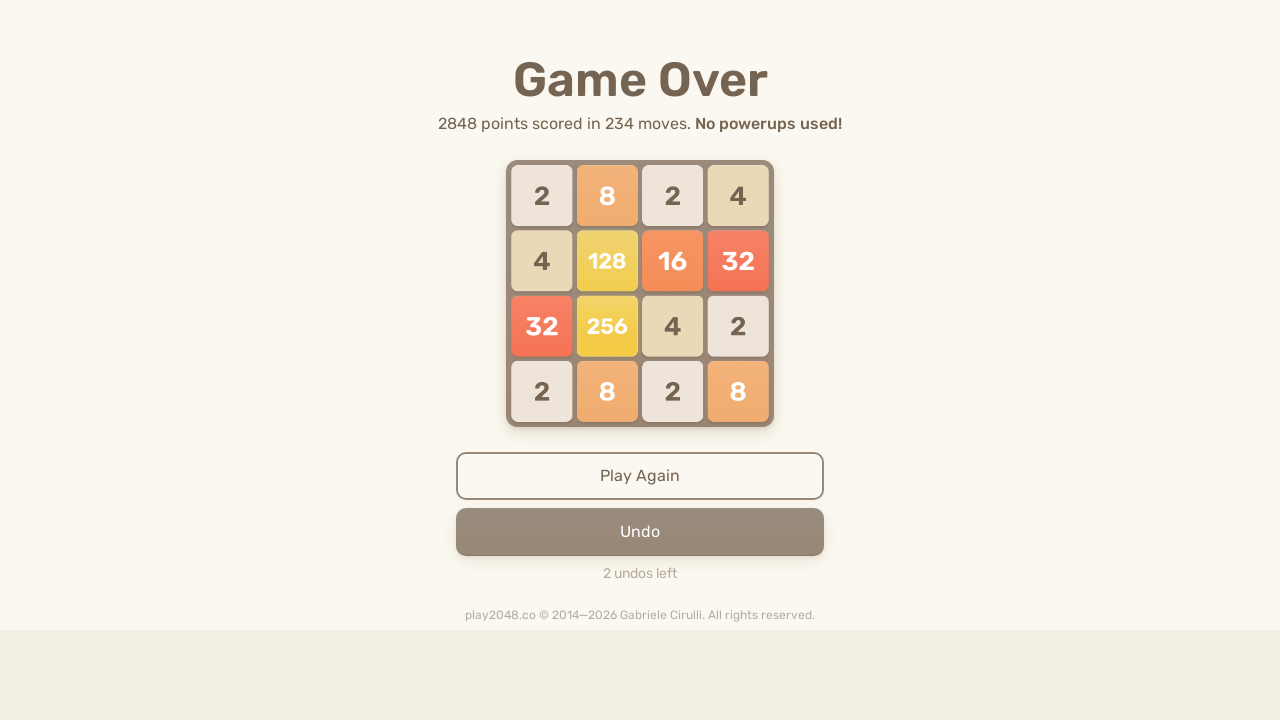

Pressed ArrowLeft to move tiles left
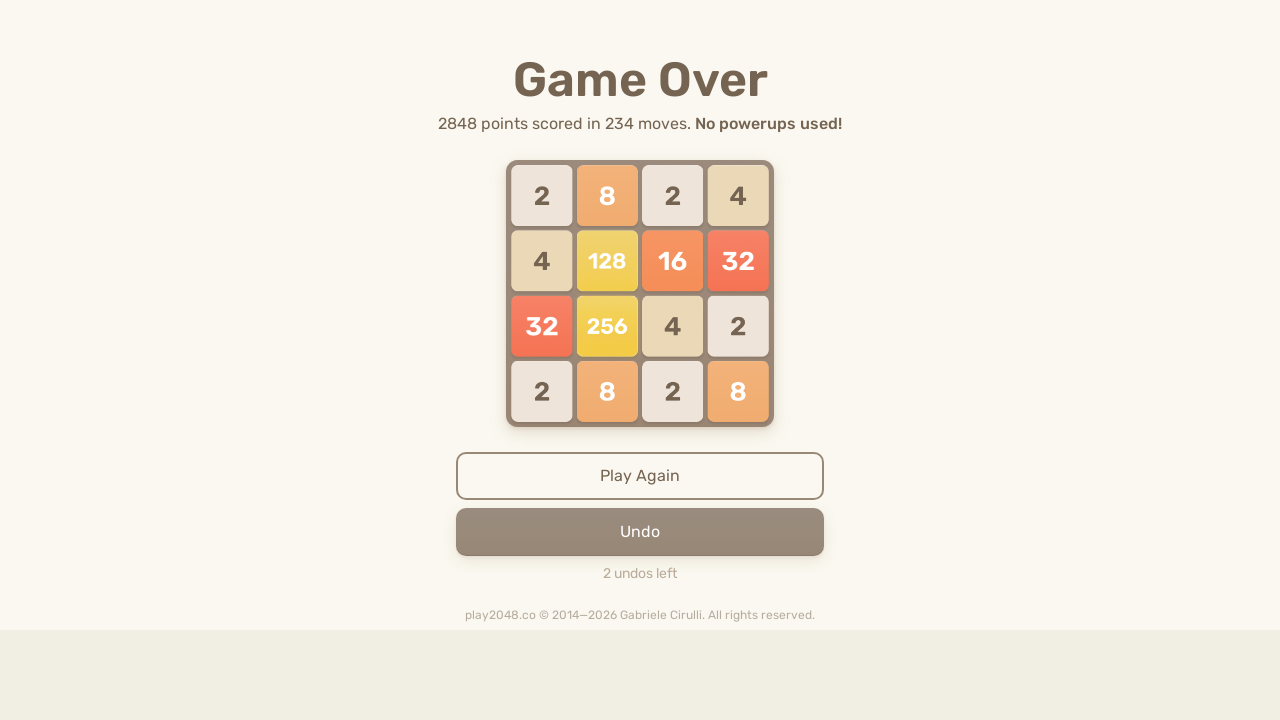

Pressed ArrowUp to move tiles up
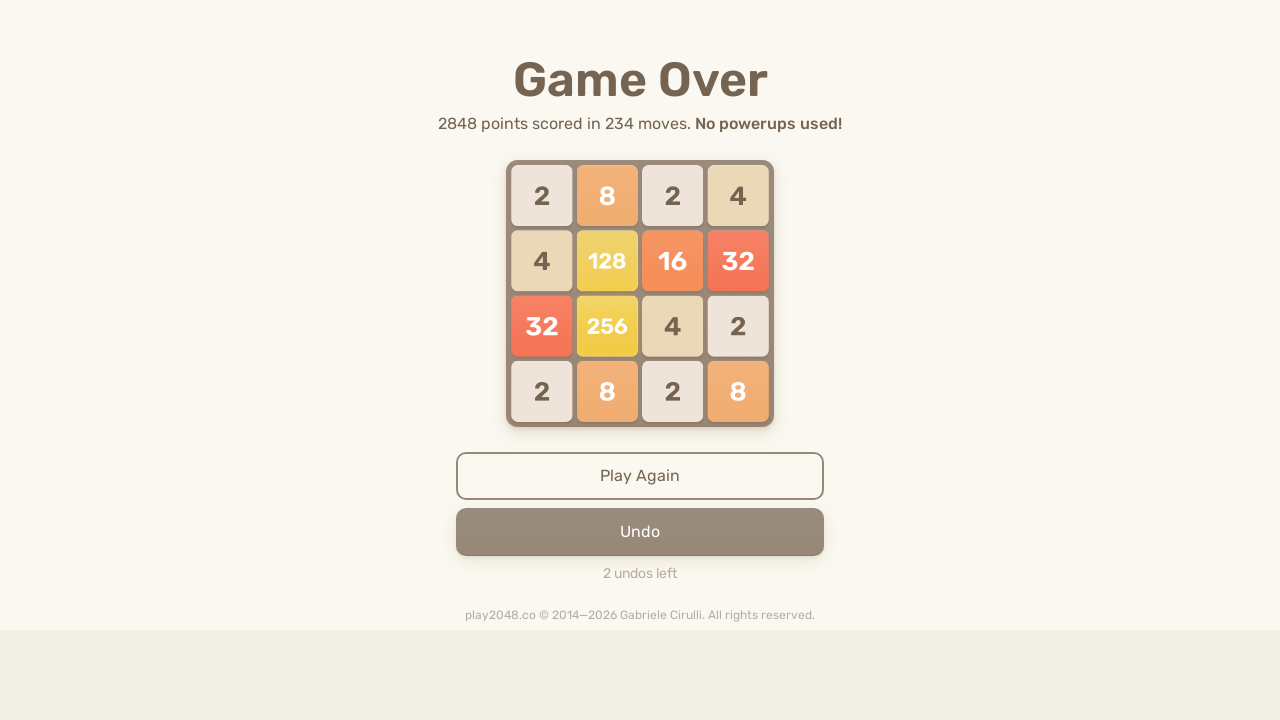

Pressed ArrowRight to move tiles right
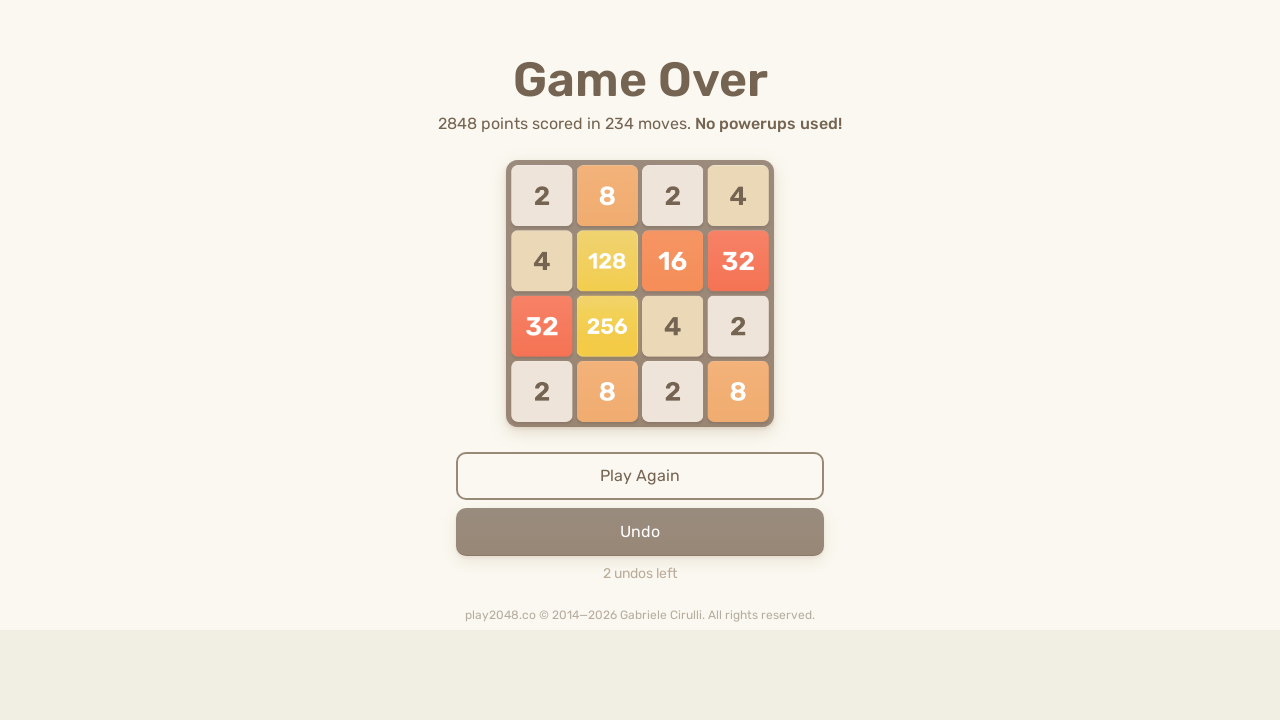

Pressed ArrowDown to move tiles down
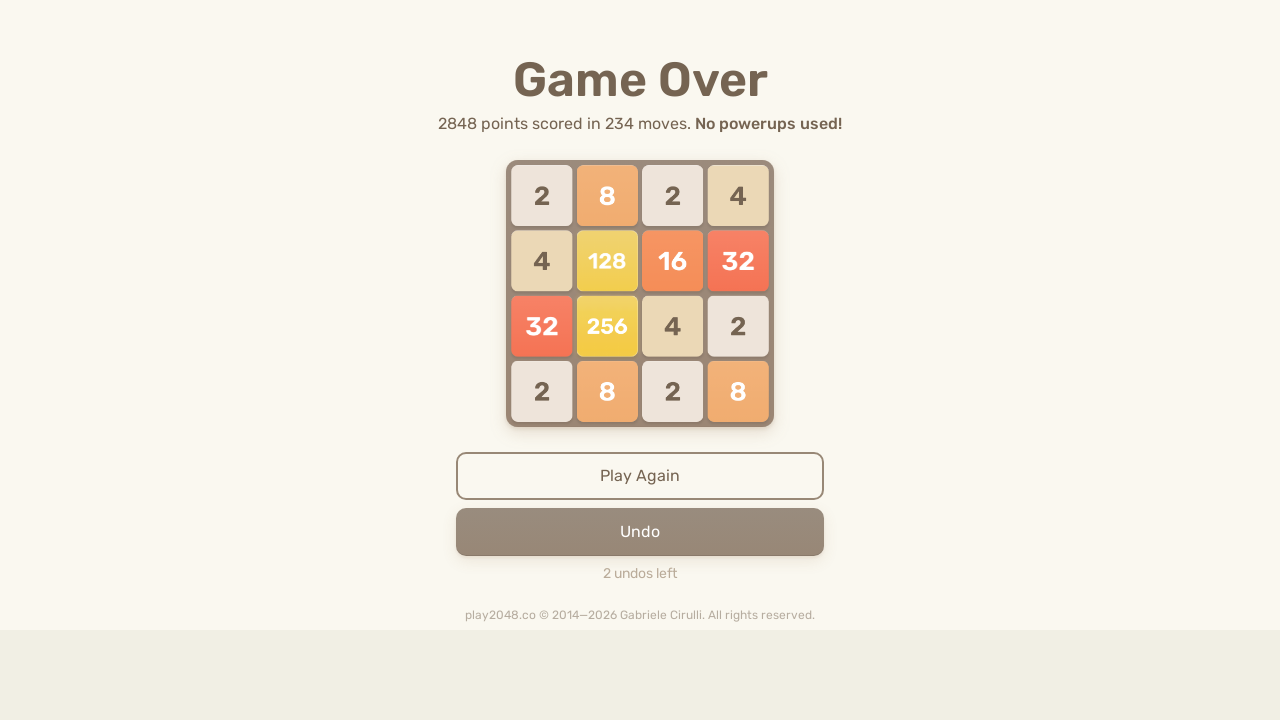

Pressed ArrowLeft to move tiles left
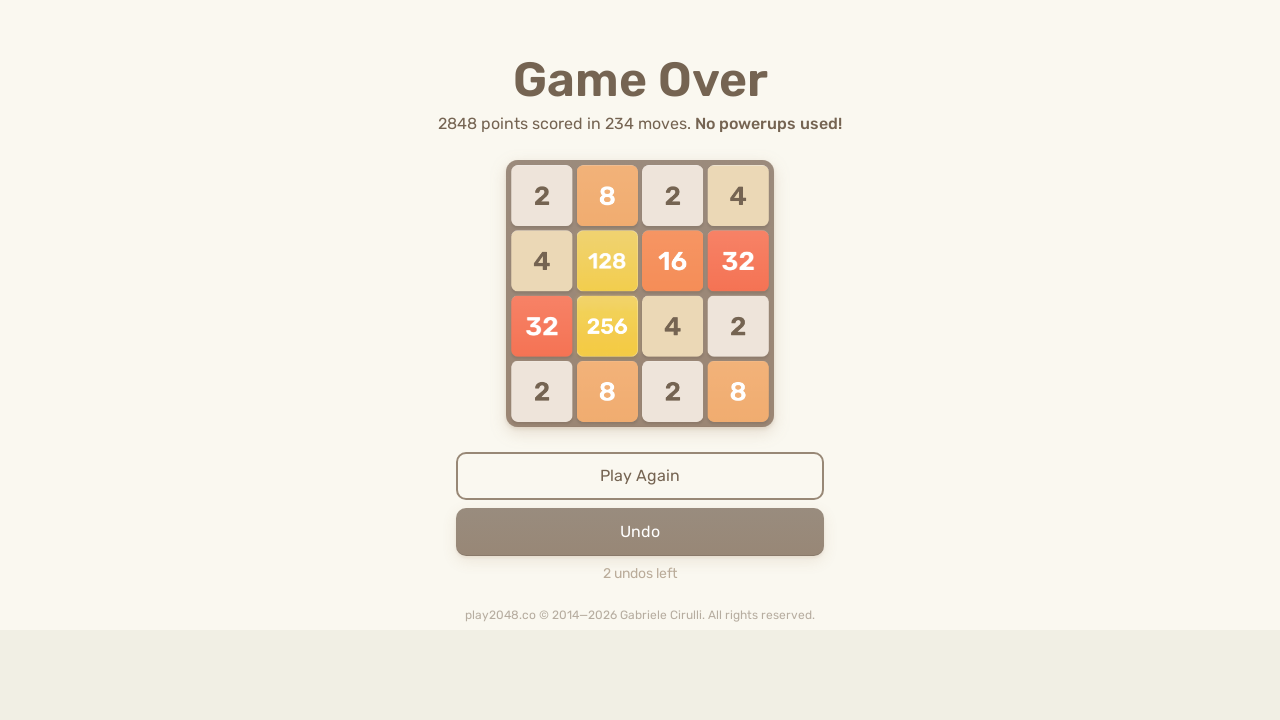

Pressed ArrowUp to move tiles up
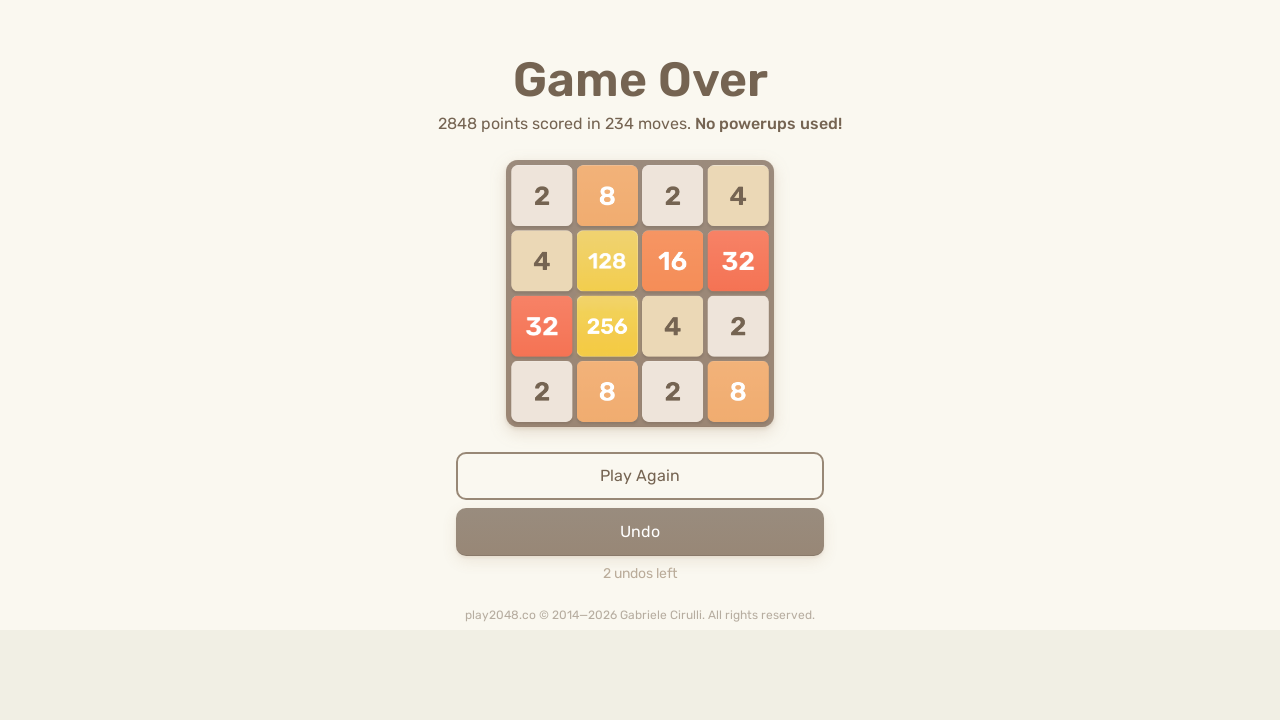

Pressed ArrowRight to move tiles right
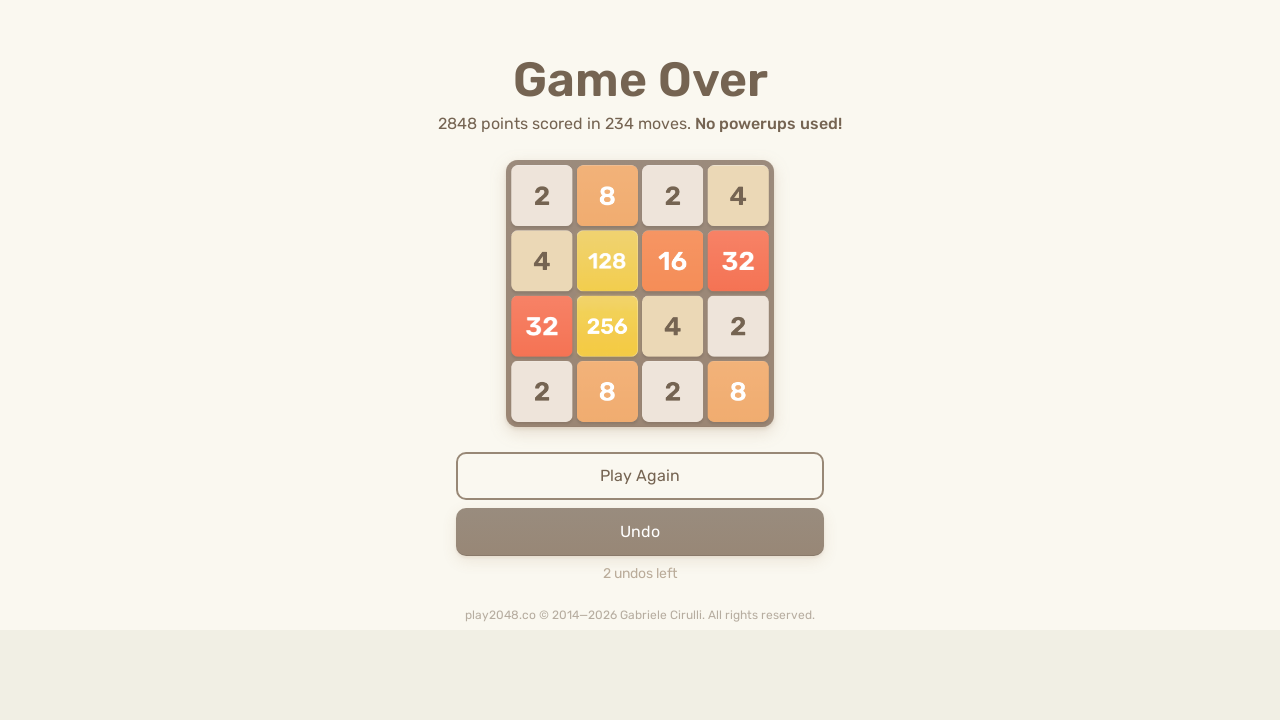

Pressed ArrowDown to move tiles down
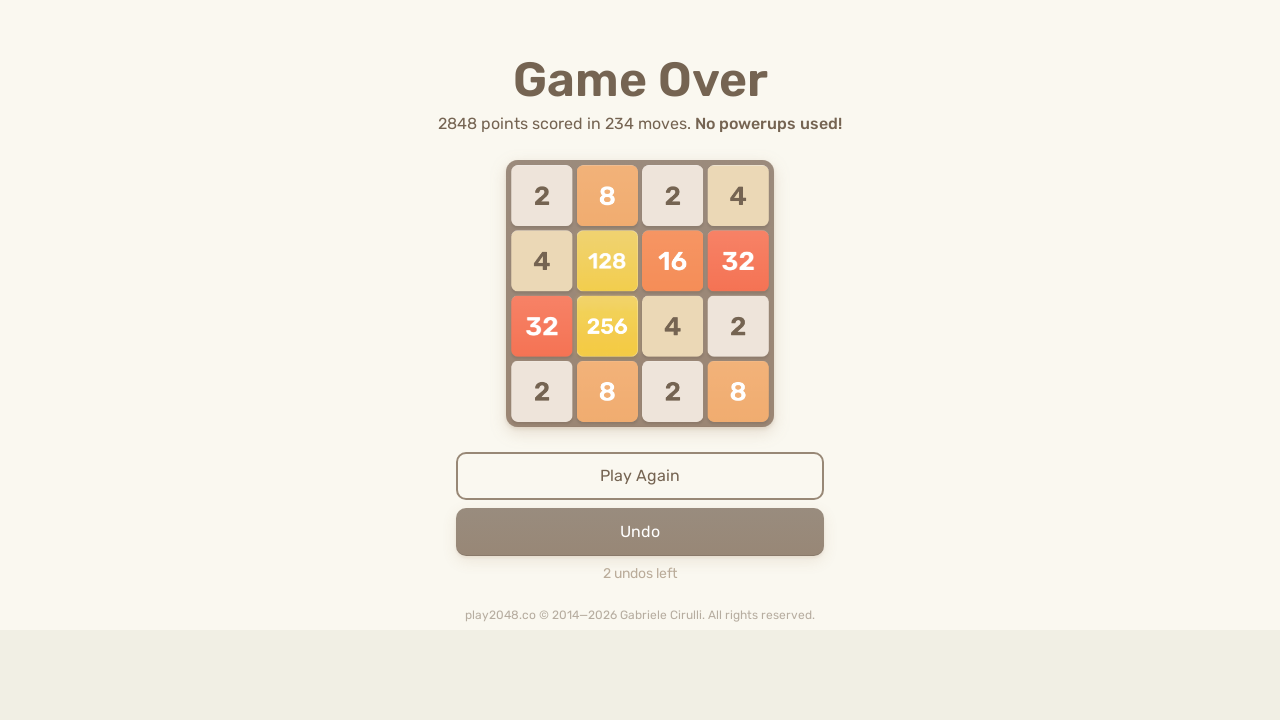

Pressed ArrowLeft to move tiles left
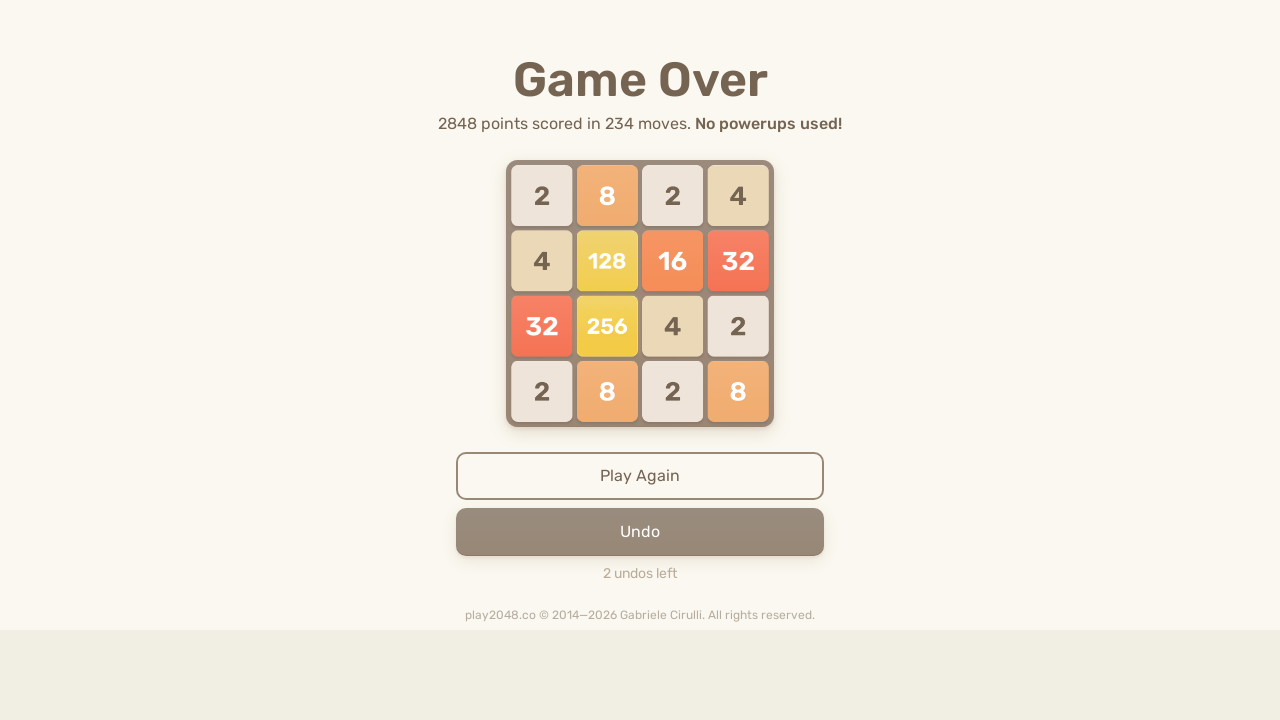

Pressed ArrowUp to move tiles up
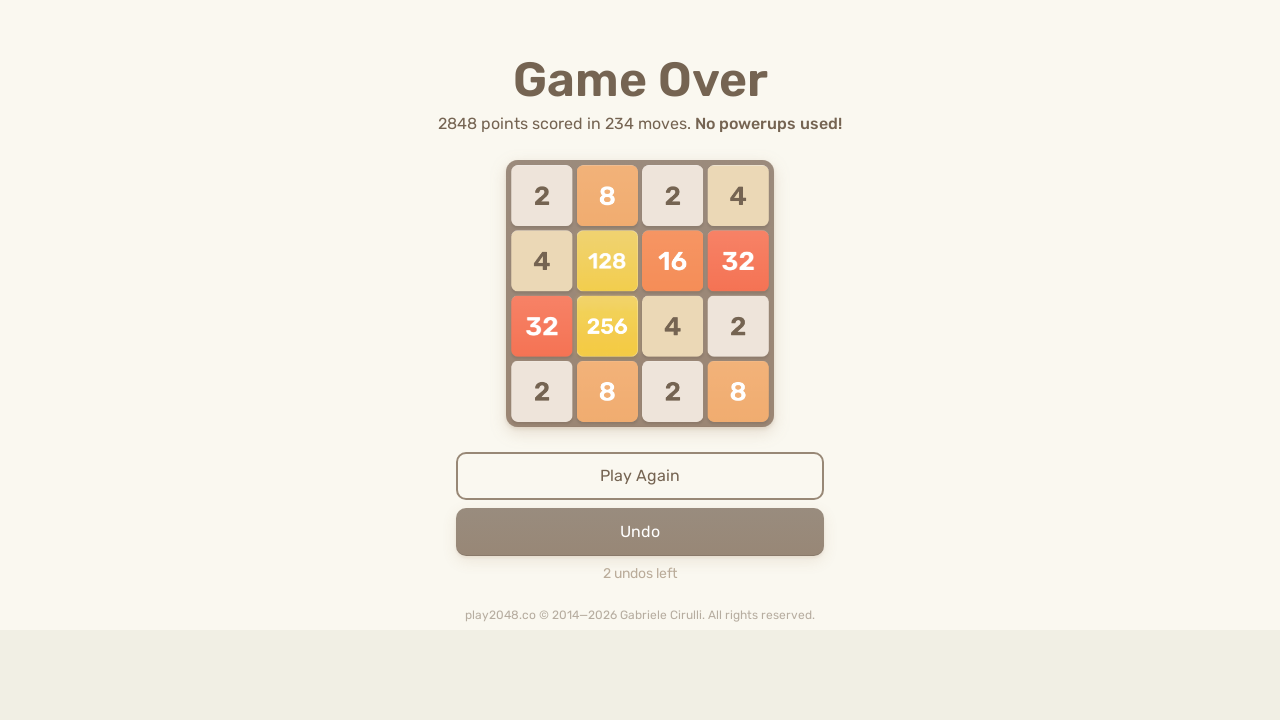

Pressed ArrowRight to move tiles right
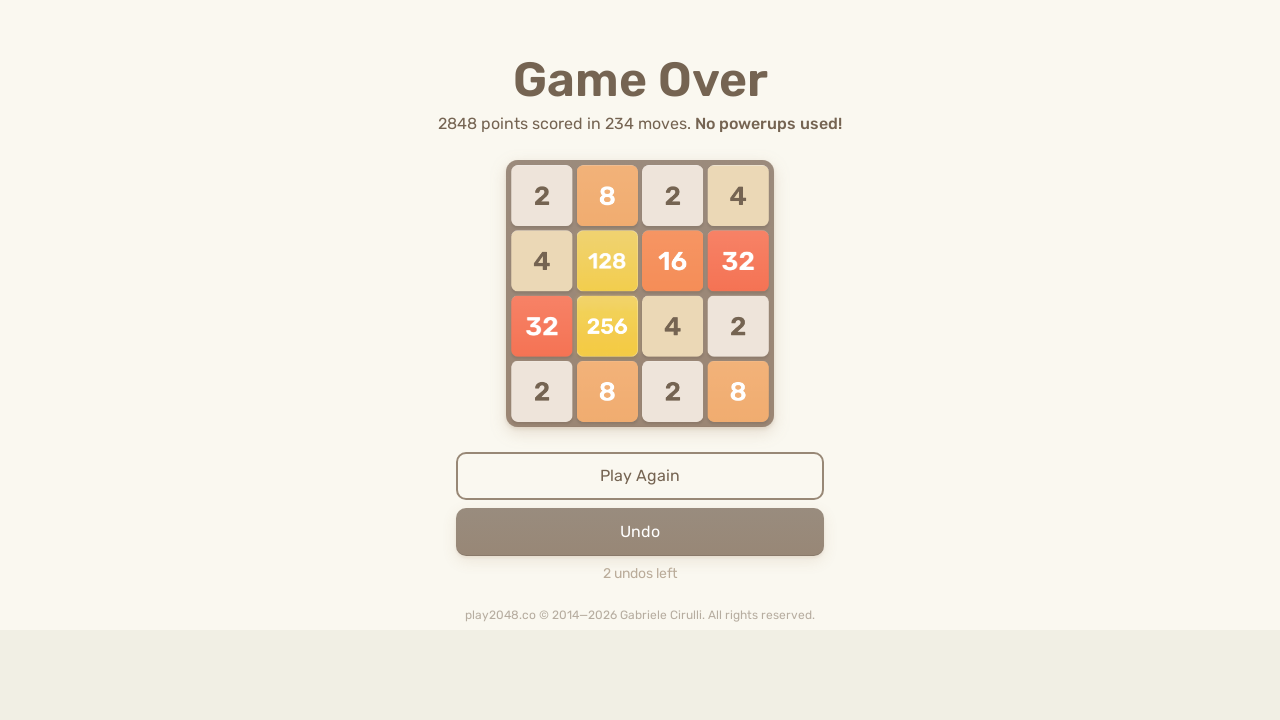

Pressed ArrowDown to move tiles down
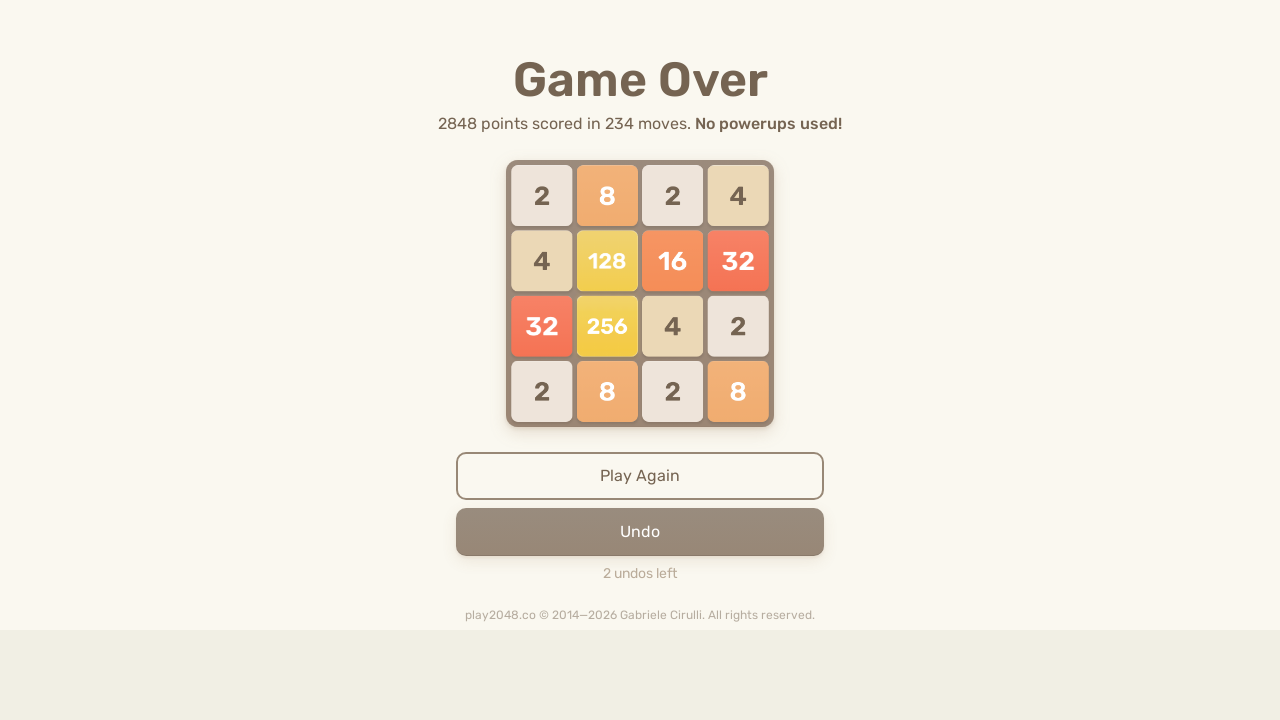

Pressed ArrowLeft to move tiles left
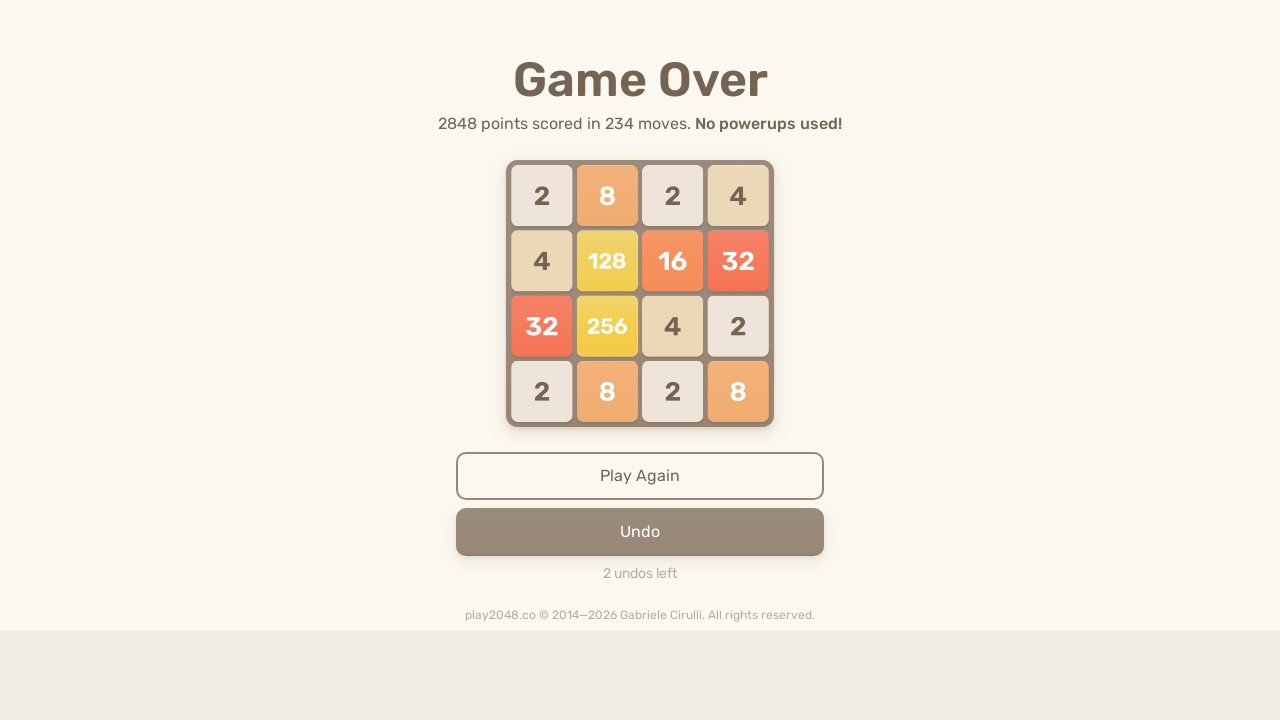

Pressed ArrowUp to move tiles up
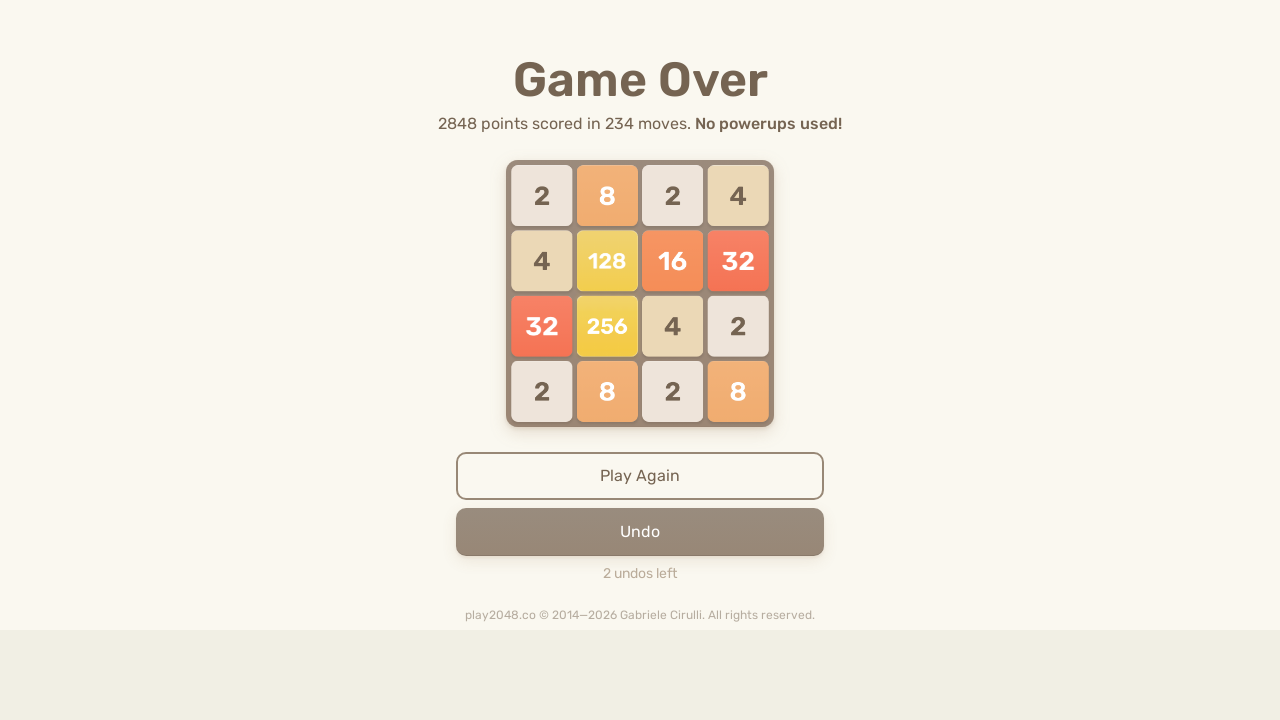

Pressed ArrowRight to move tiles right
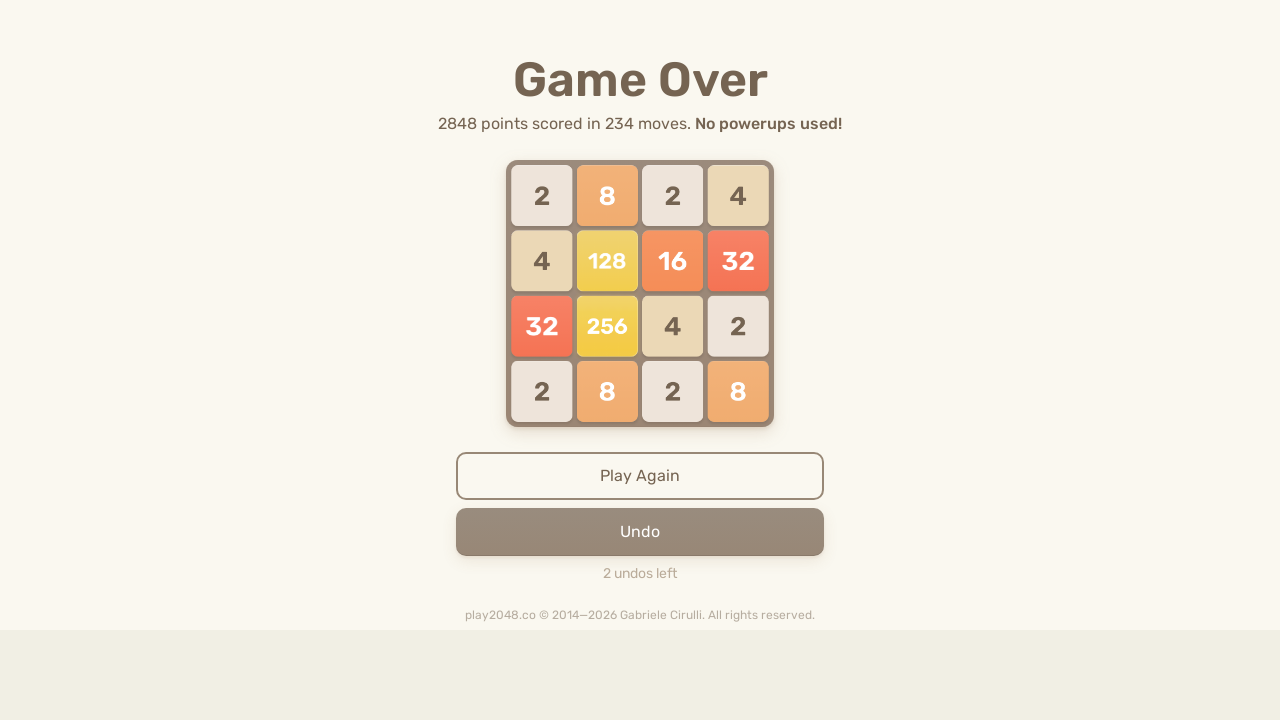

Pressed ArrowDown to move tiles down
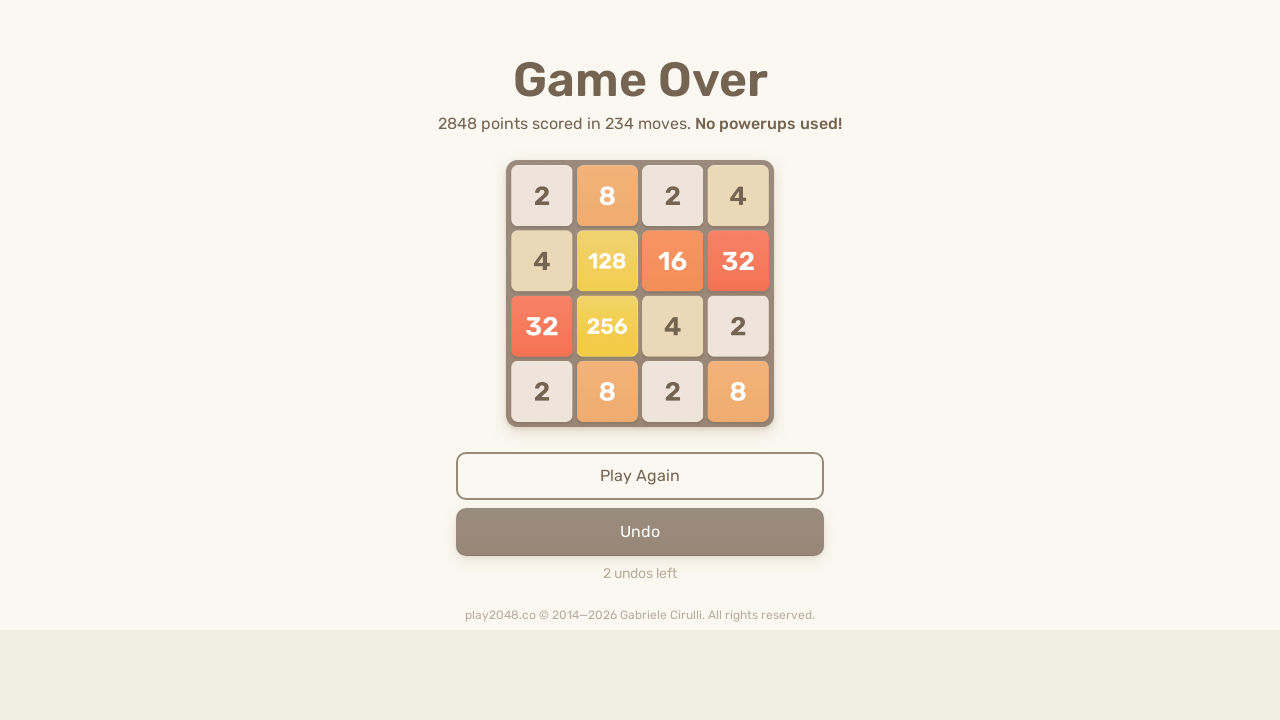

Pressed ArrowLeft to move tiles left
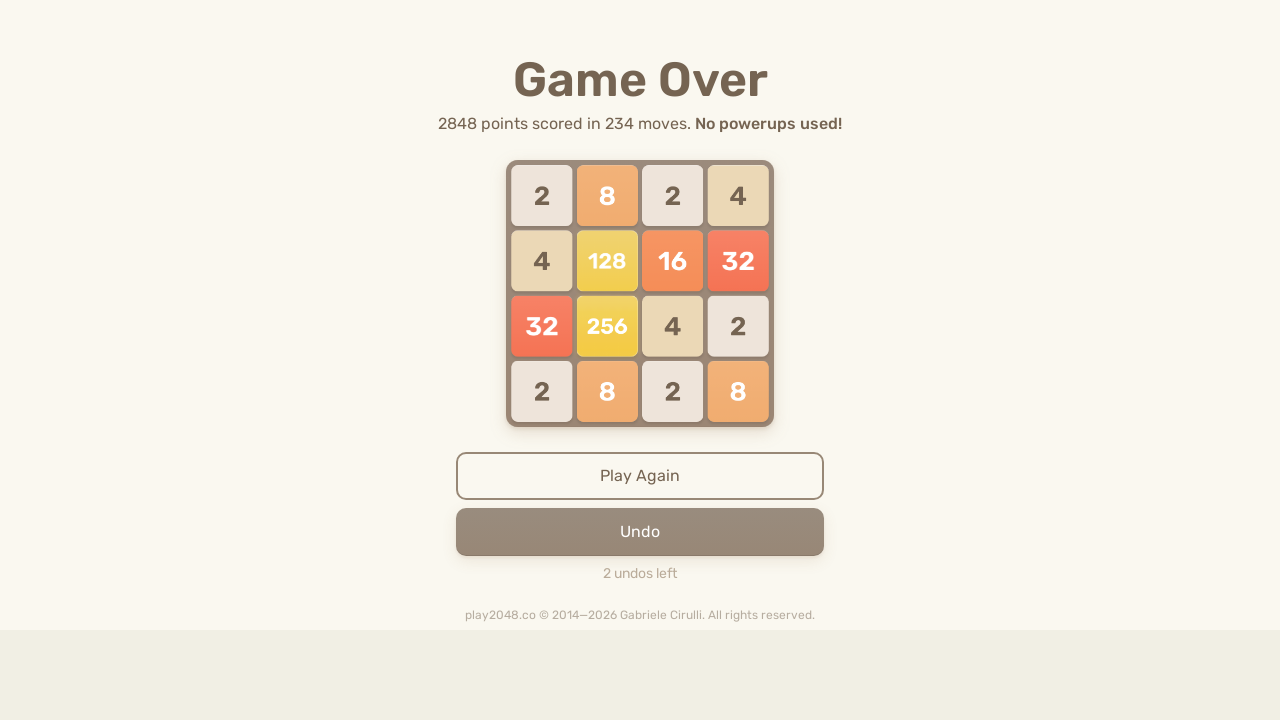

Pressed ArrowUp to move tiles up
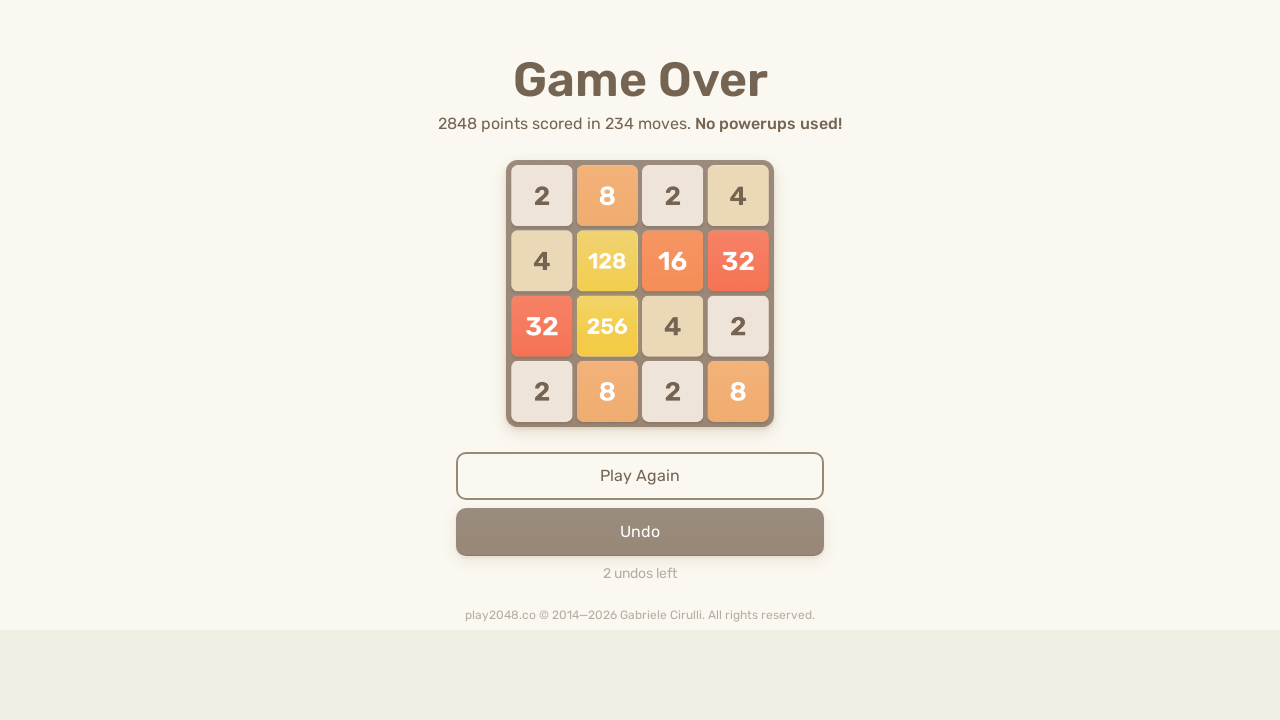

Pressed ArrowRight to move tiles right
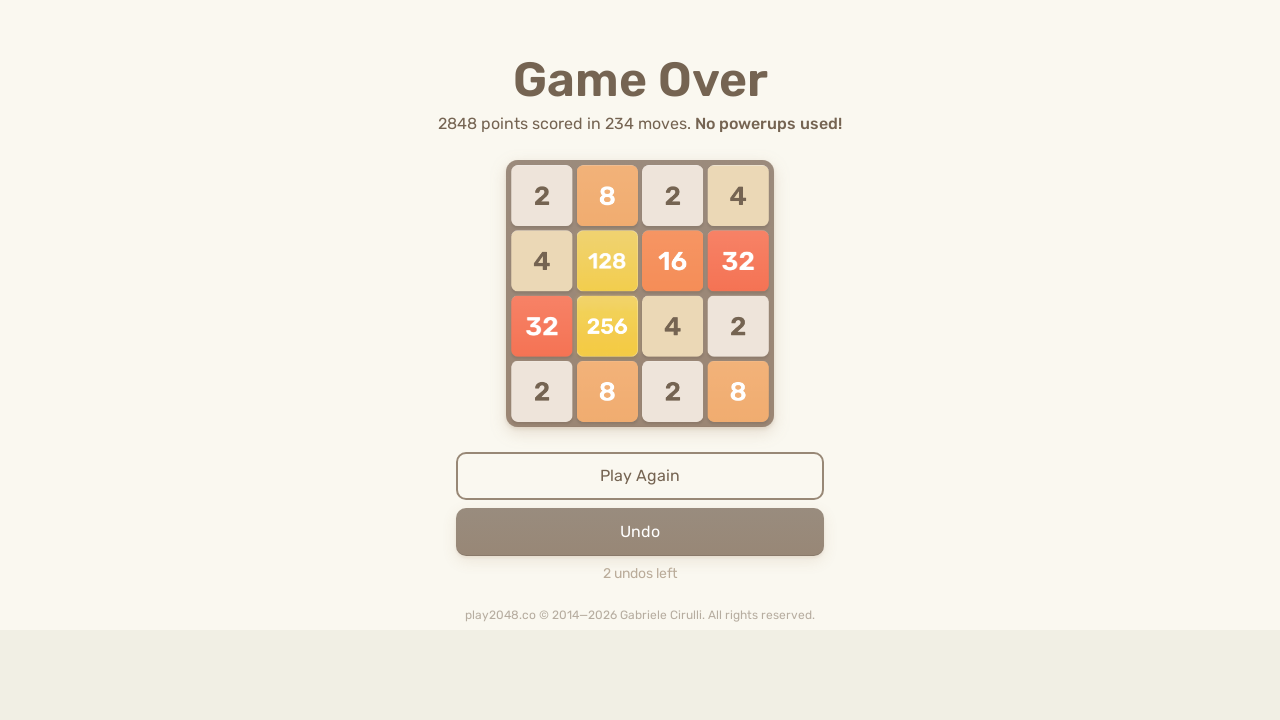

Pressed ArrowDown to move tiles down
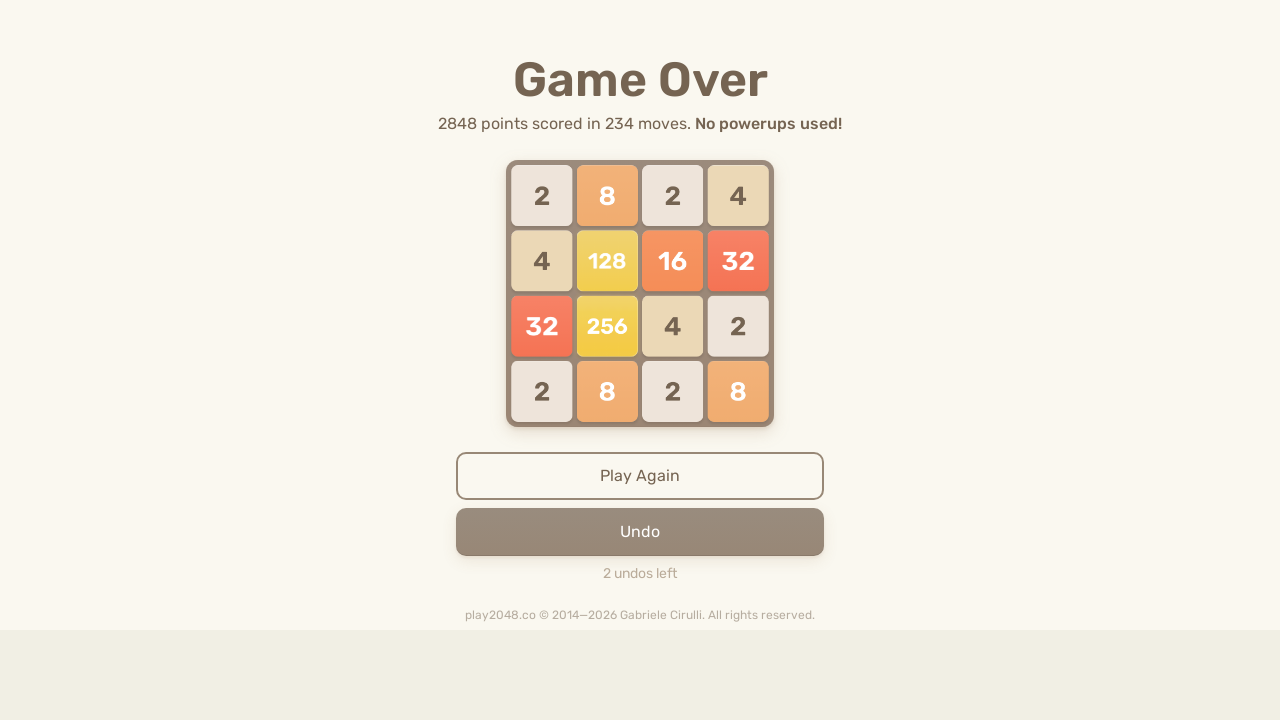

Pressed ArrowLeft to move tiles left
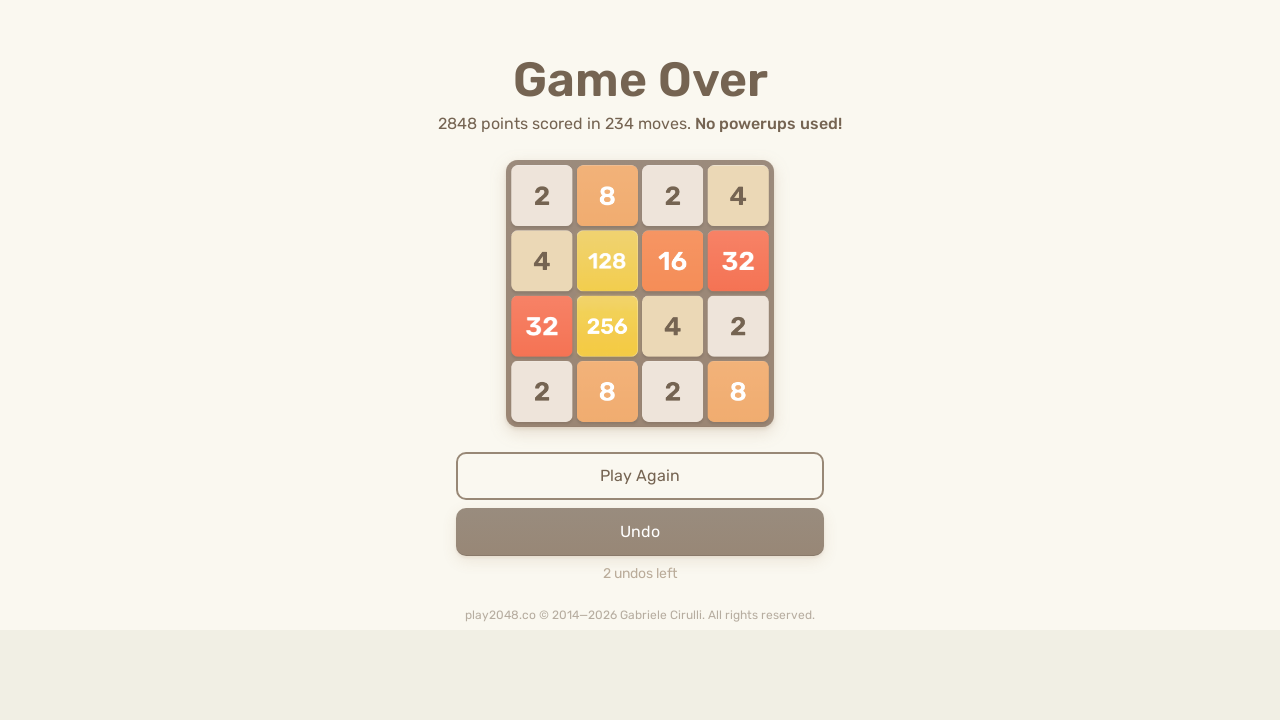

Pressed ArrowUp to move tiles up
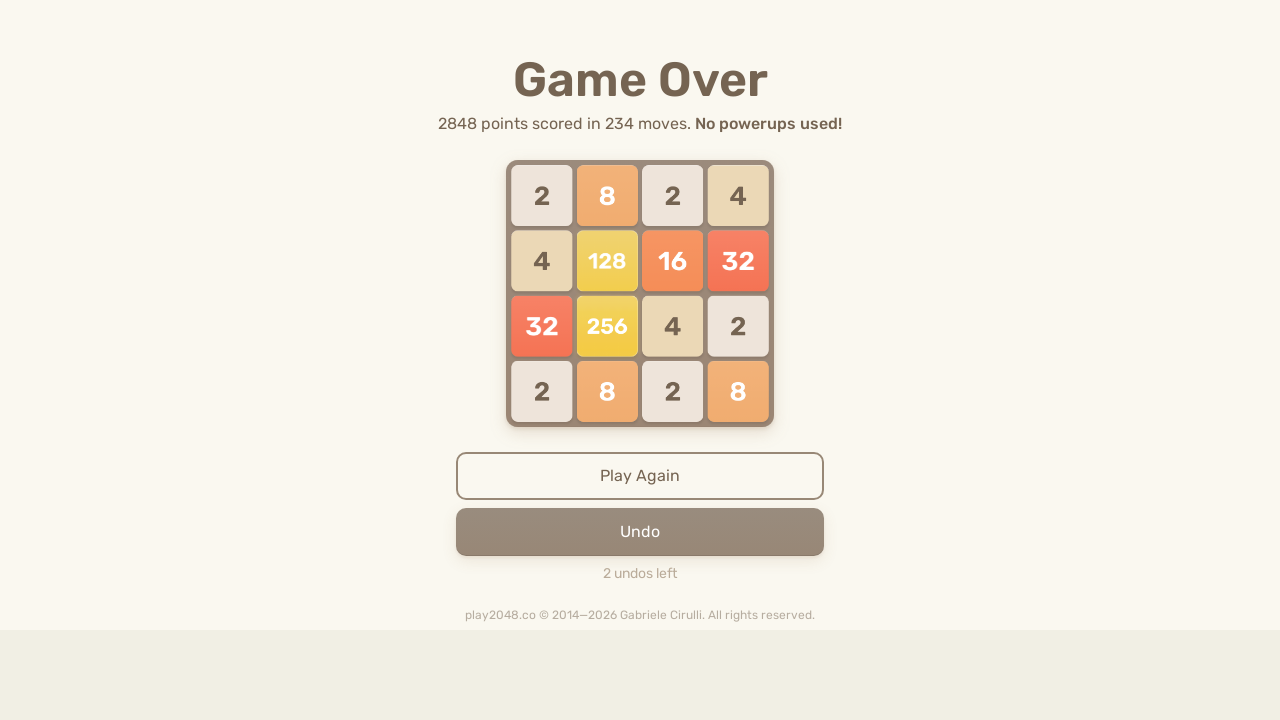

Pressed ArrowRight to move tiles right
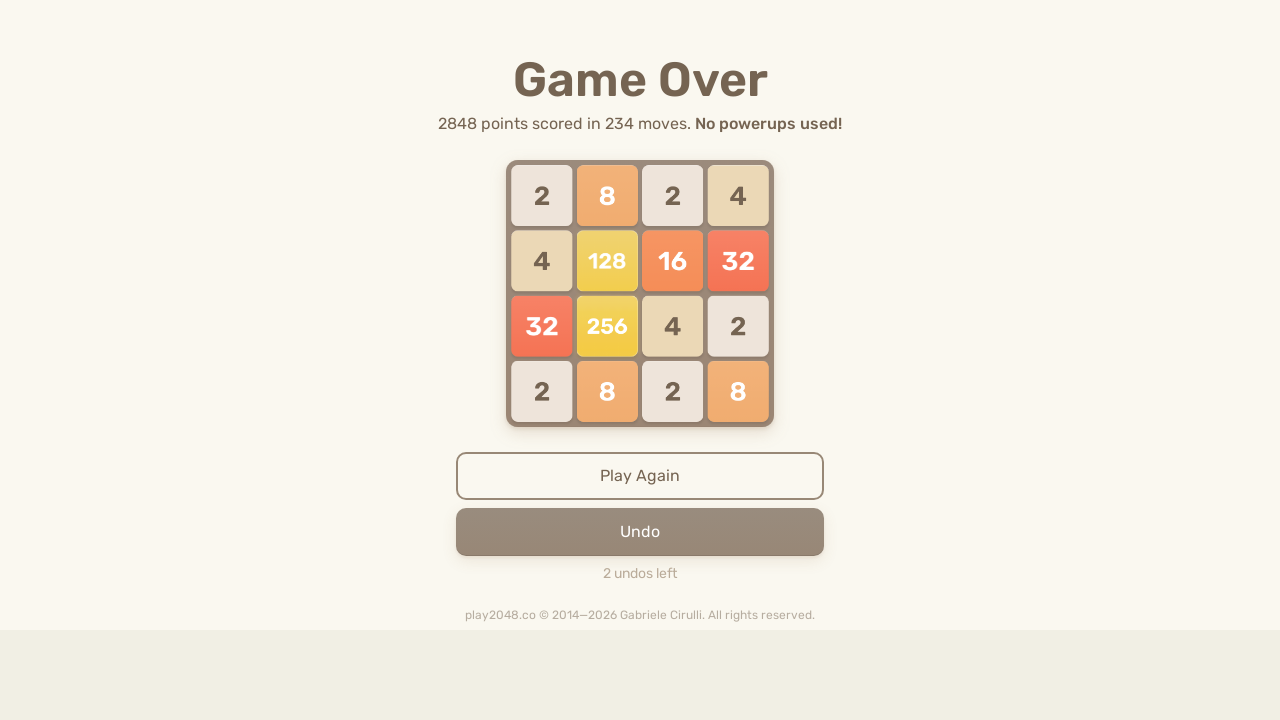

Pressed ArrowDown to move tiles down
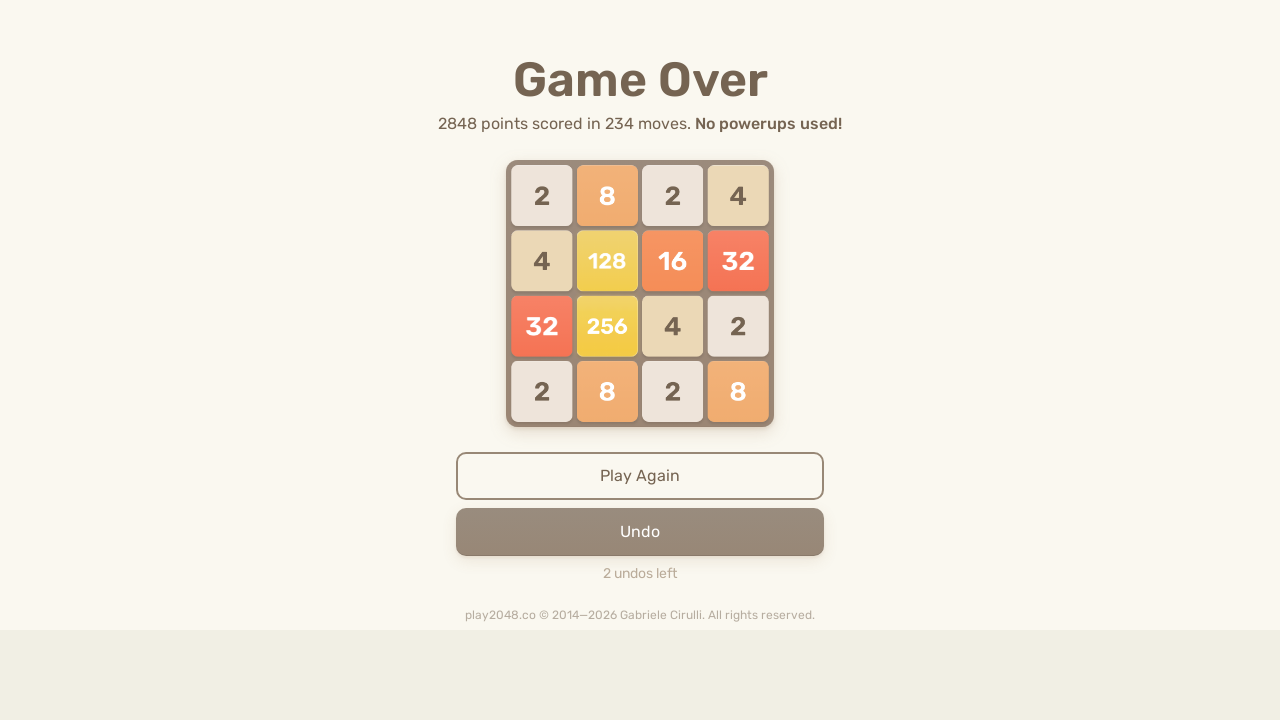

Pressed ArrowLeft to move tiles left
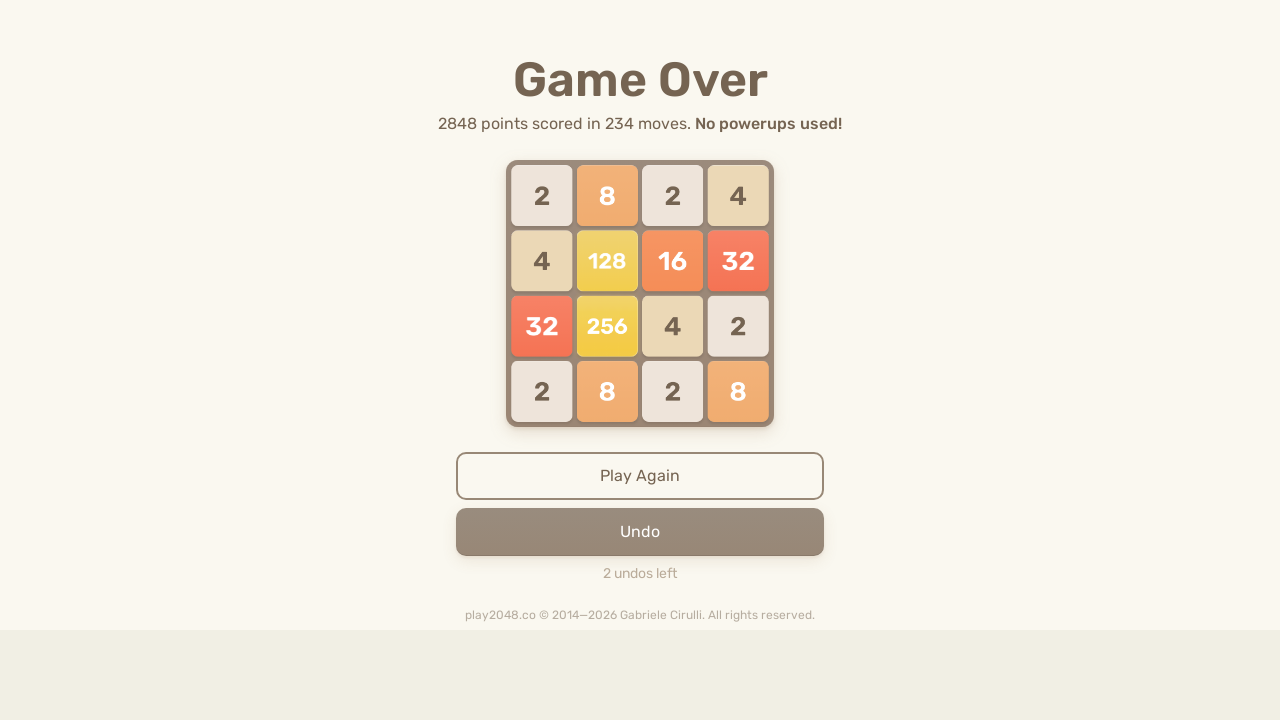

Pressed ArrowUp to move tiles up
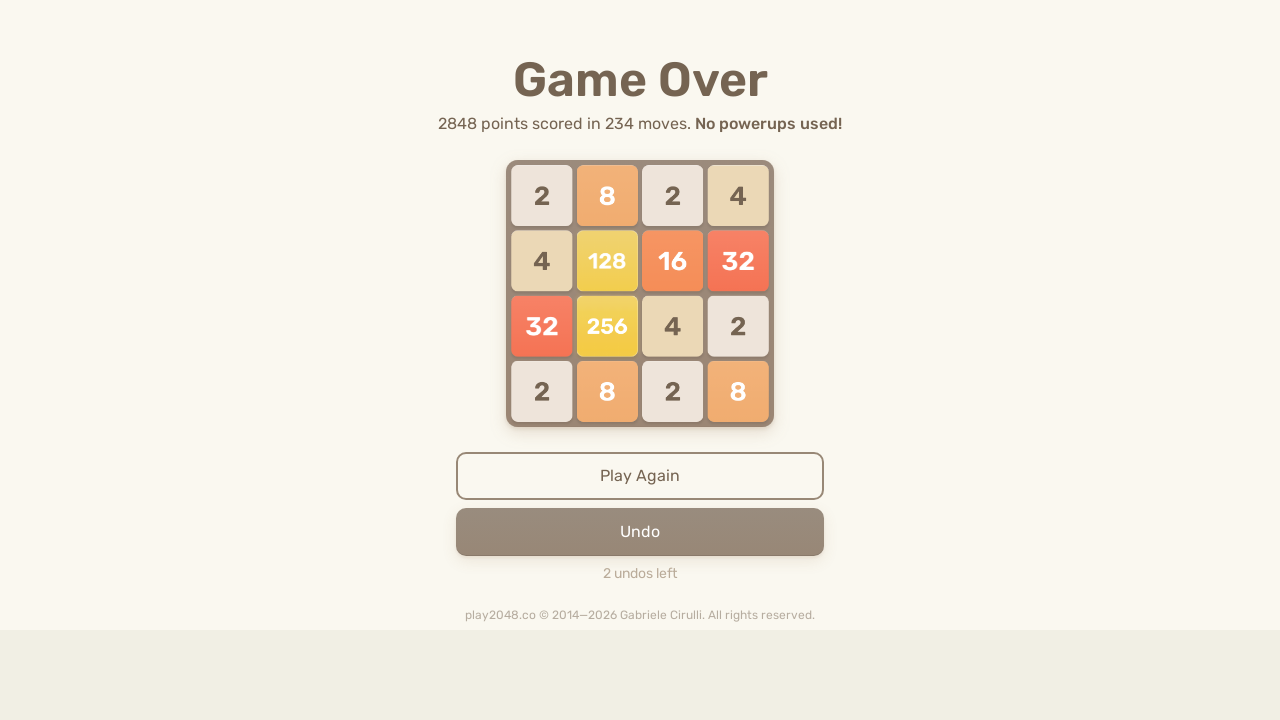

Pressed ArrowRight to move tiles right
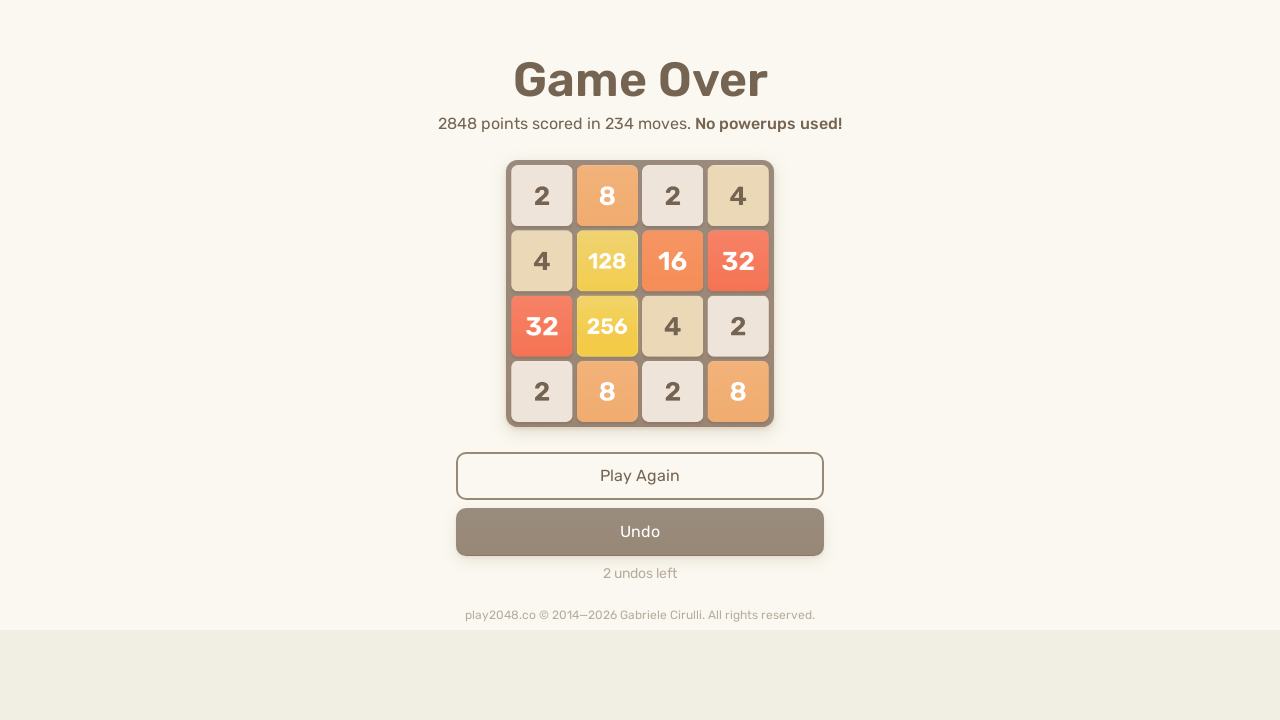

Pressed ArrowDown to move tiles down
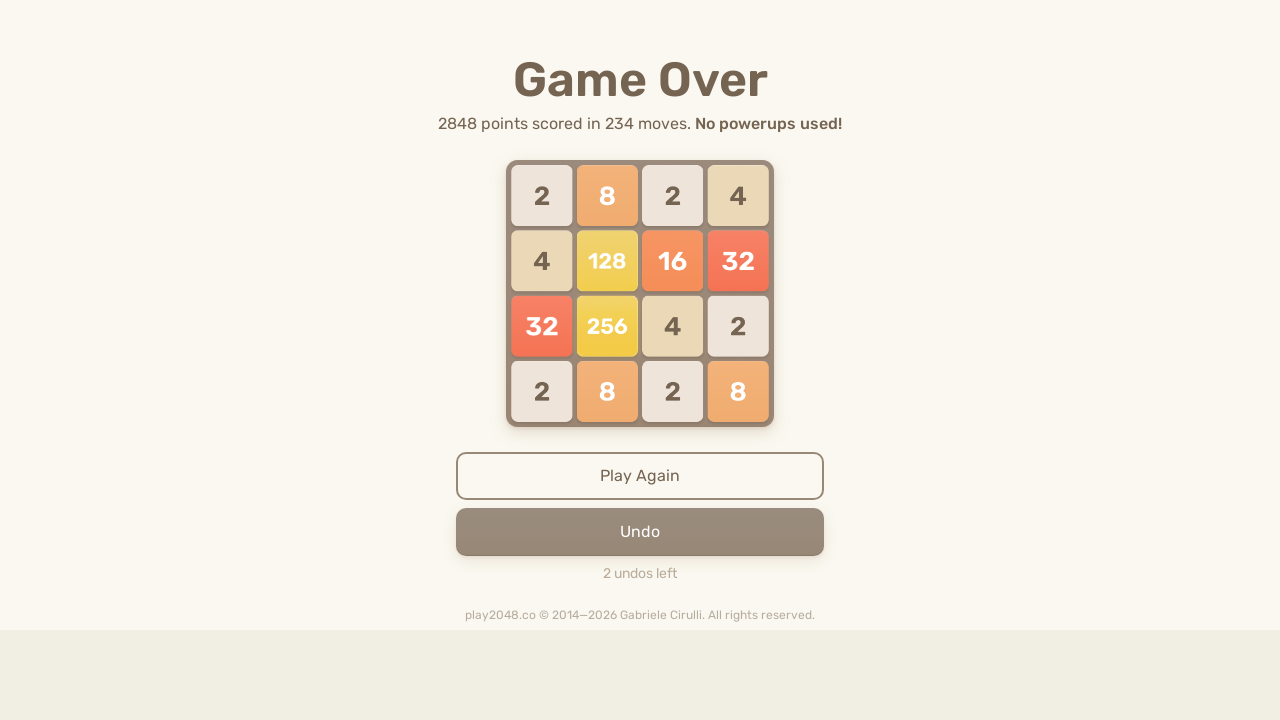

Pressed ArrowLeft to move tiles left
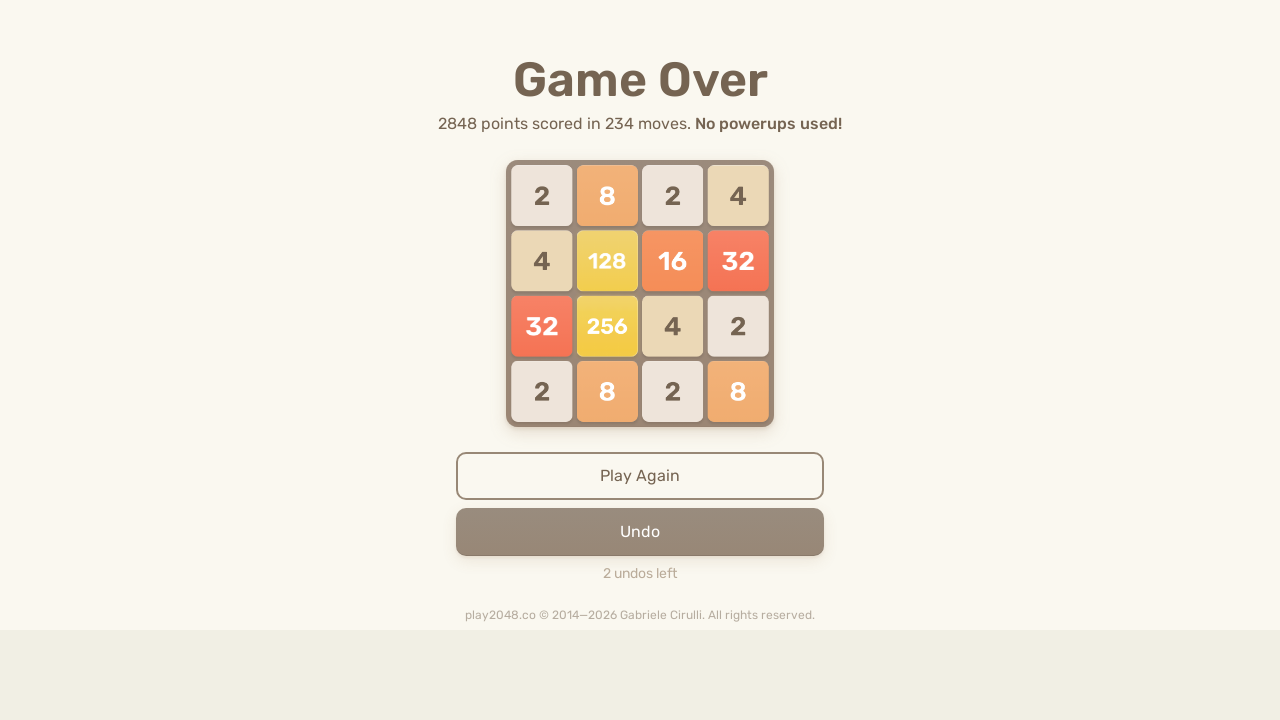

Pressed ArrowUp to move tiles up
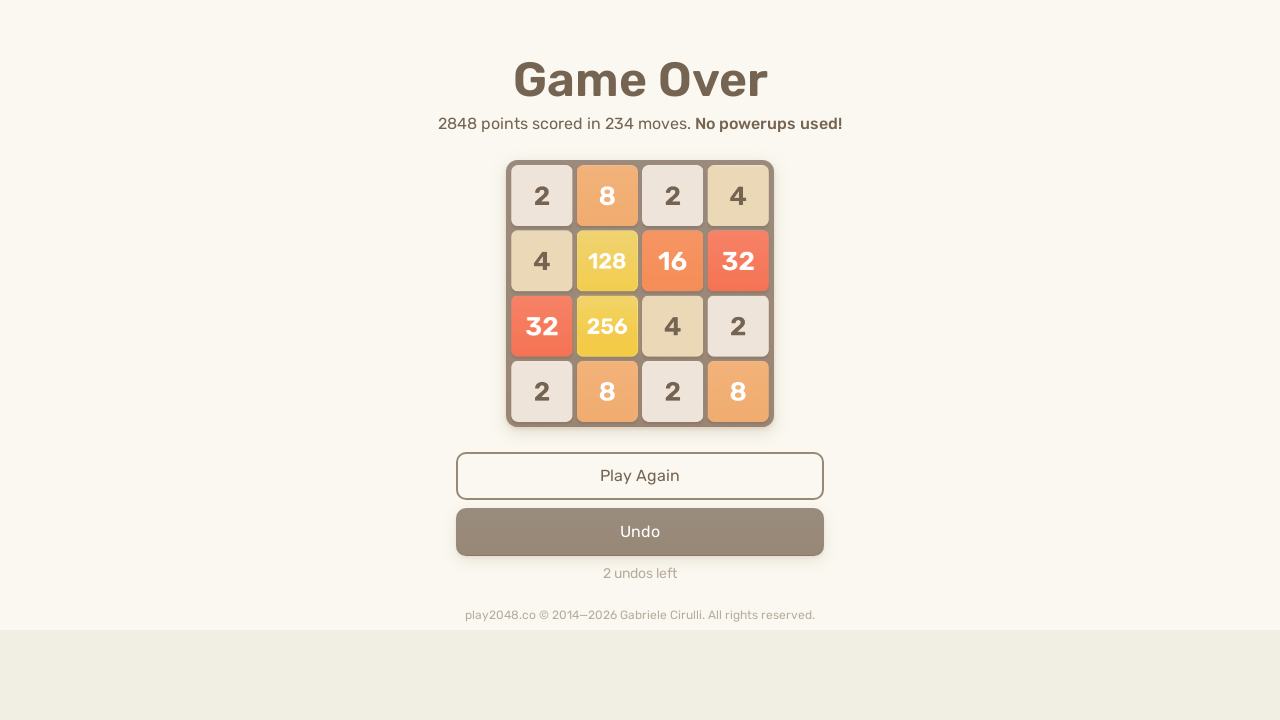

Pressed ArrowRight to move tiles right
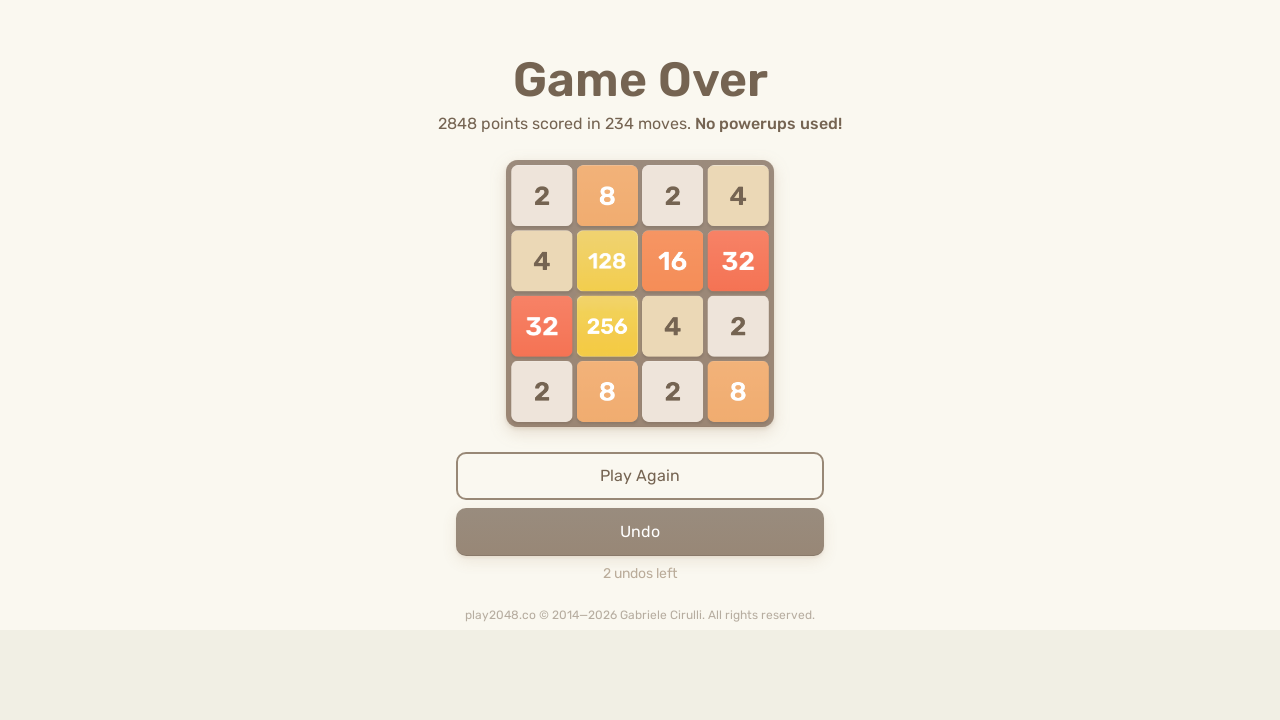

Pressed ArrowDown to move tiles down
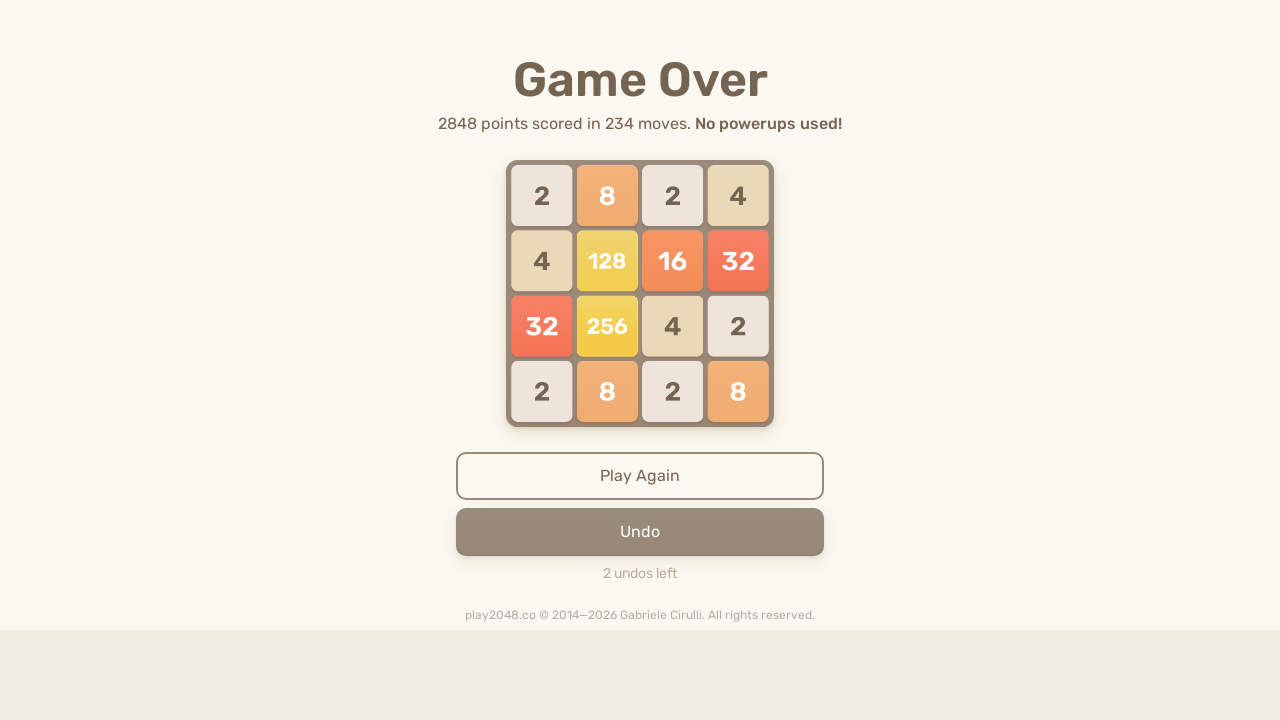

Pressed ArrowLeft to move tiles left
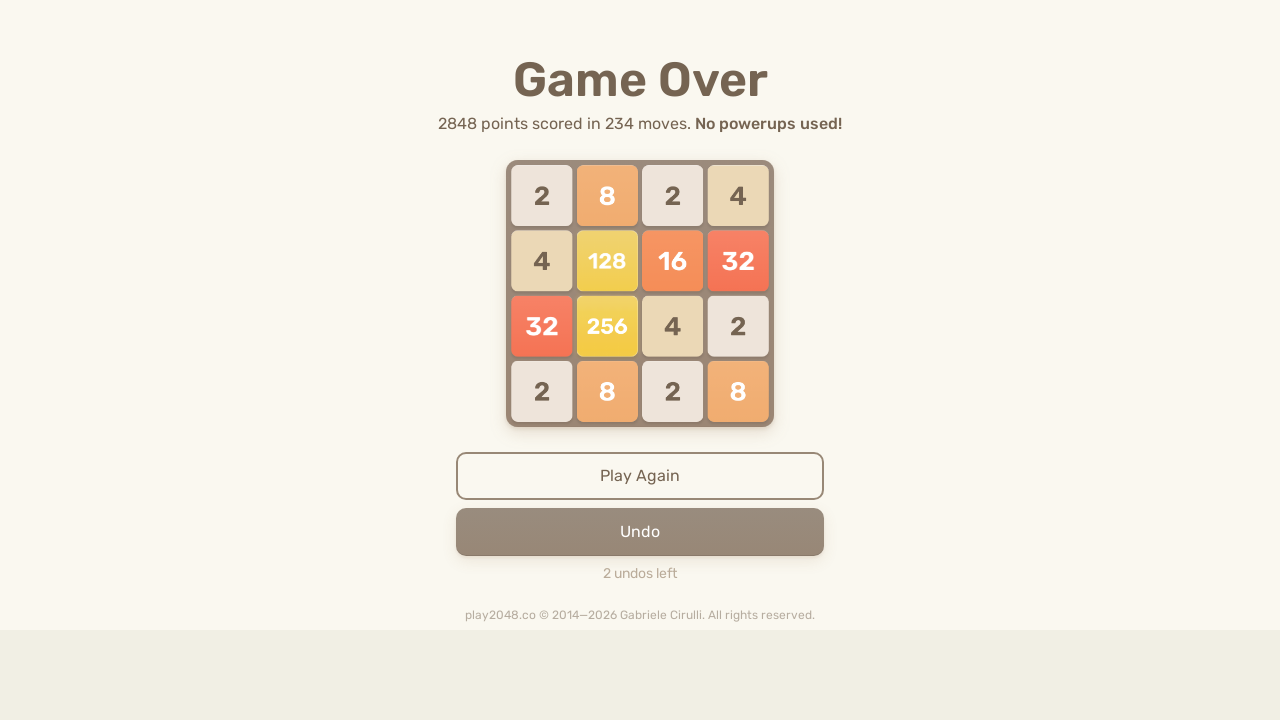

Pressed ArrowUp to move tiles up
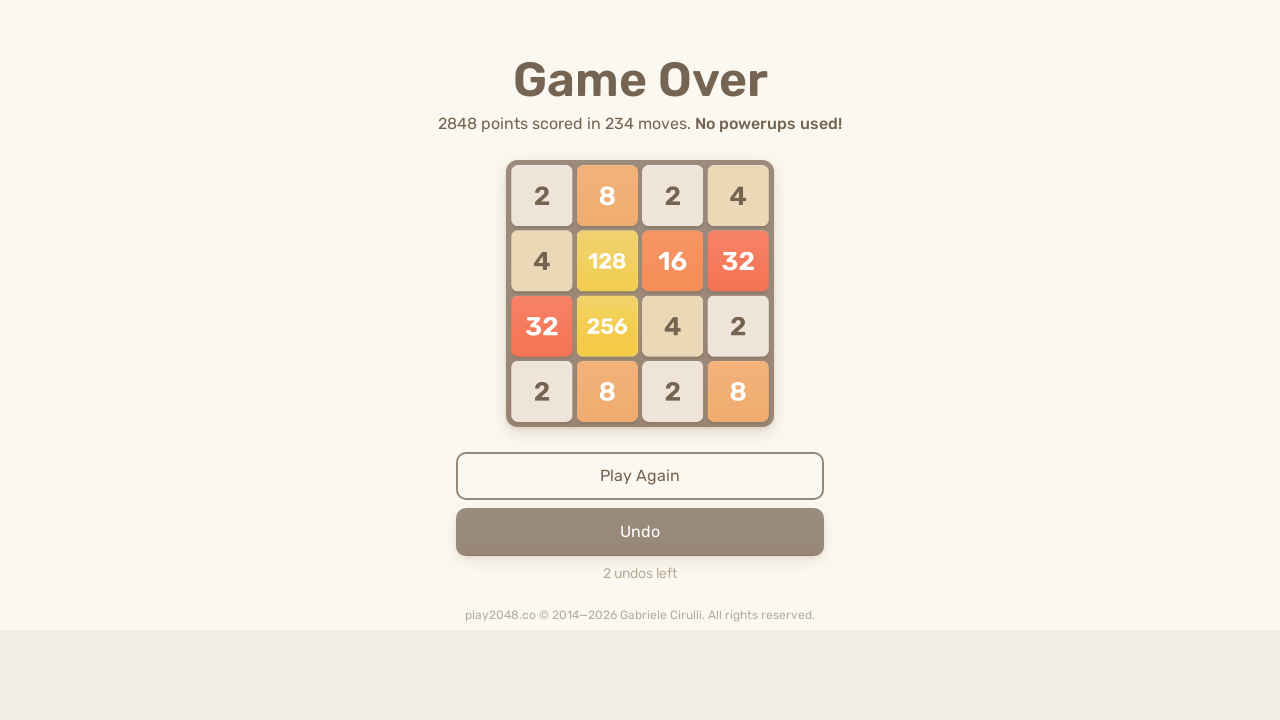

Pressed ArrowRight to move tiles right
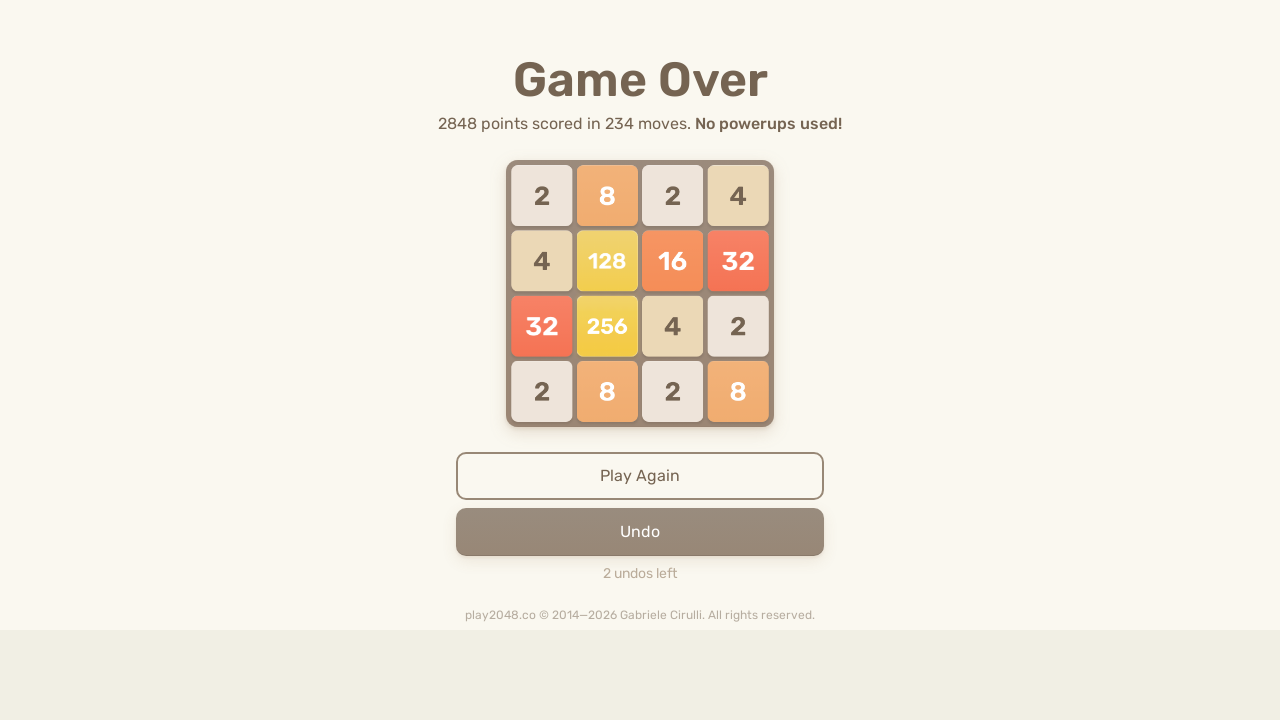

Pressed ArrowDown to move tiles down
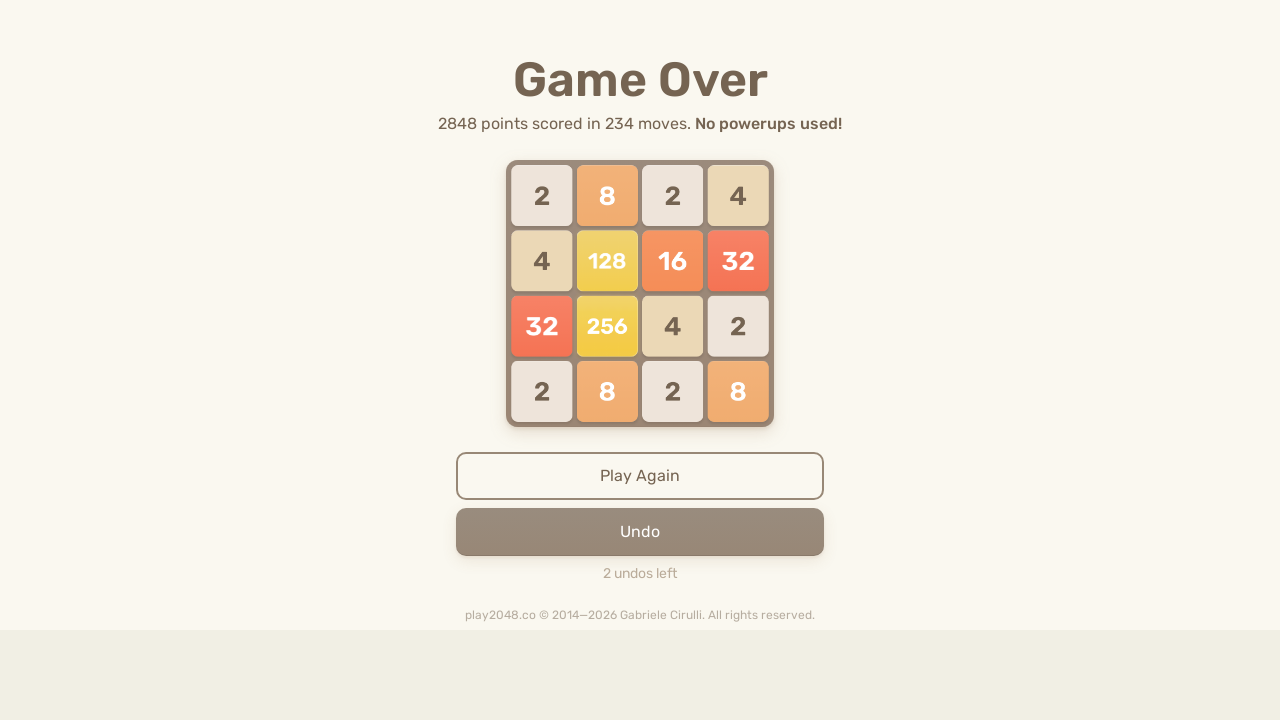

Pressed ArrowLeft to move tiles left
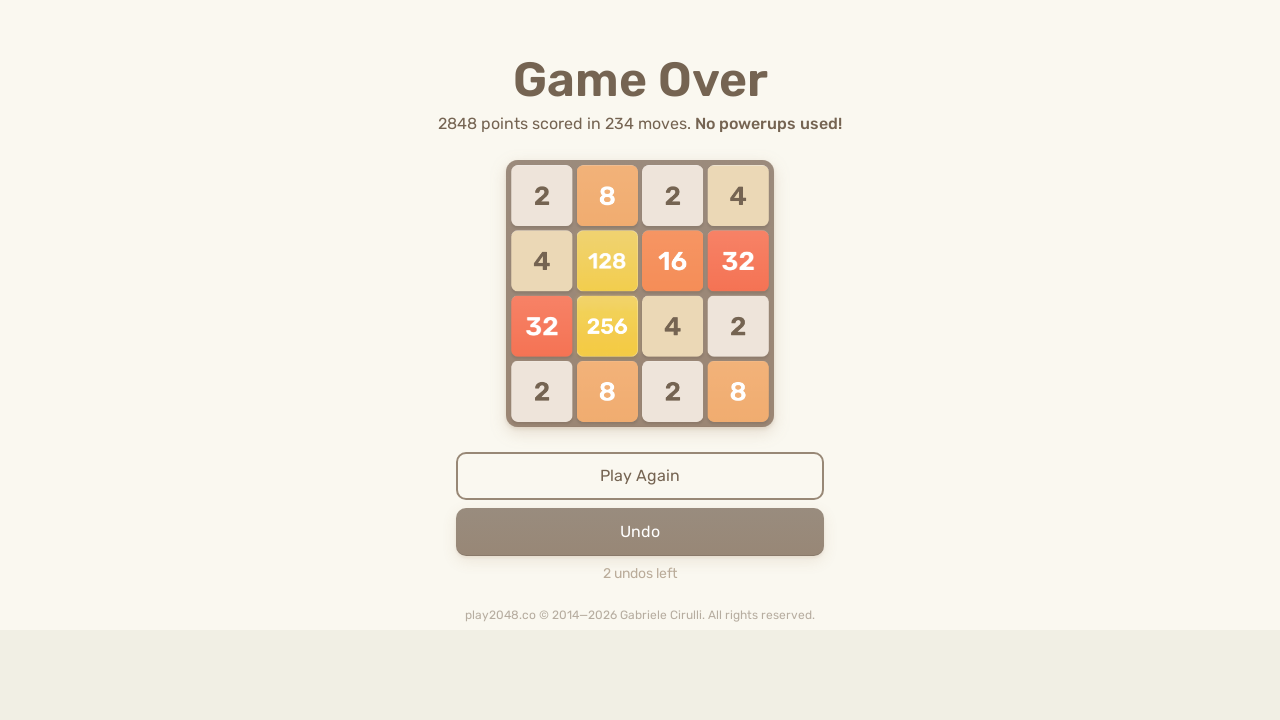

Pressed ArrowUp to move tiles up
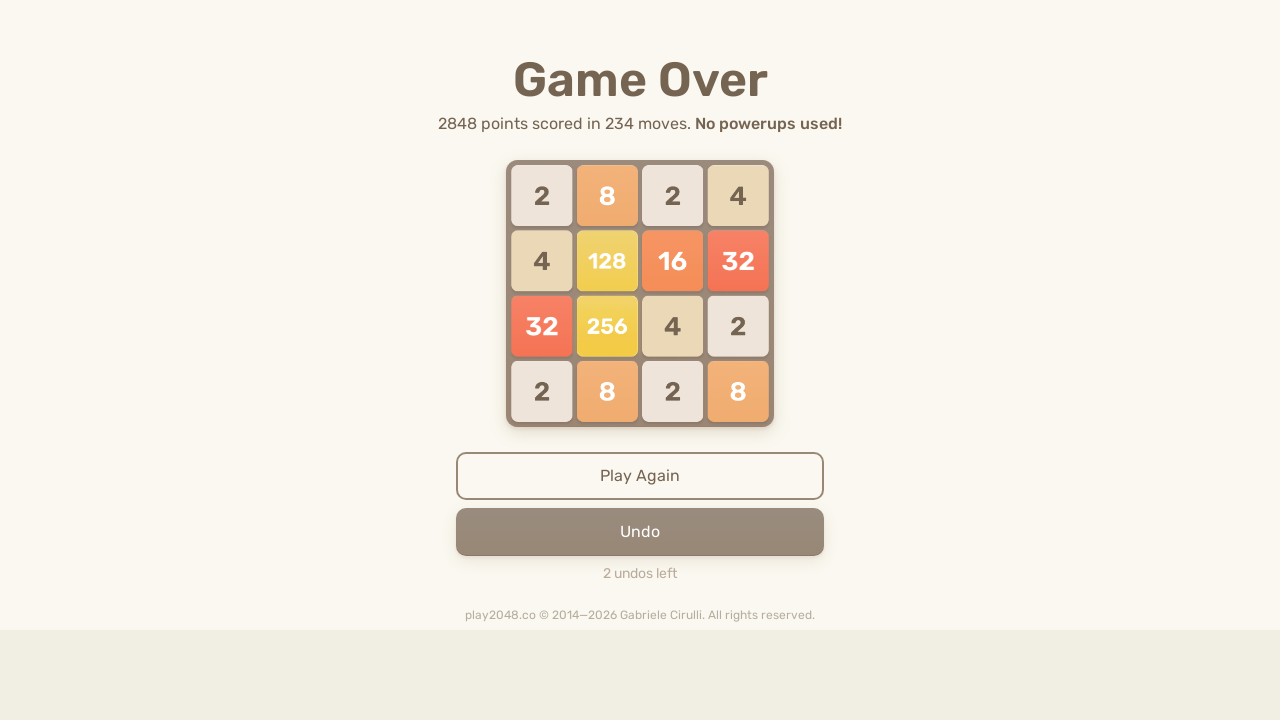

Pressed ArrowRight to move tiles right
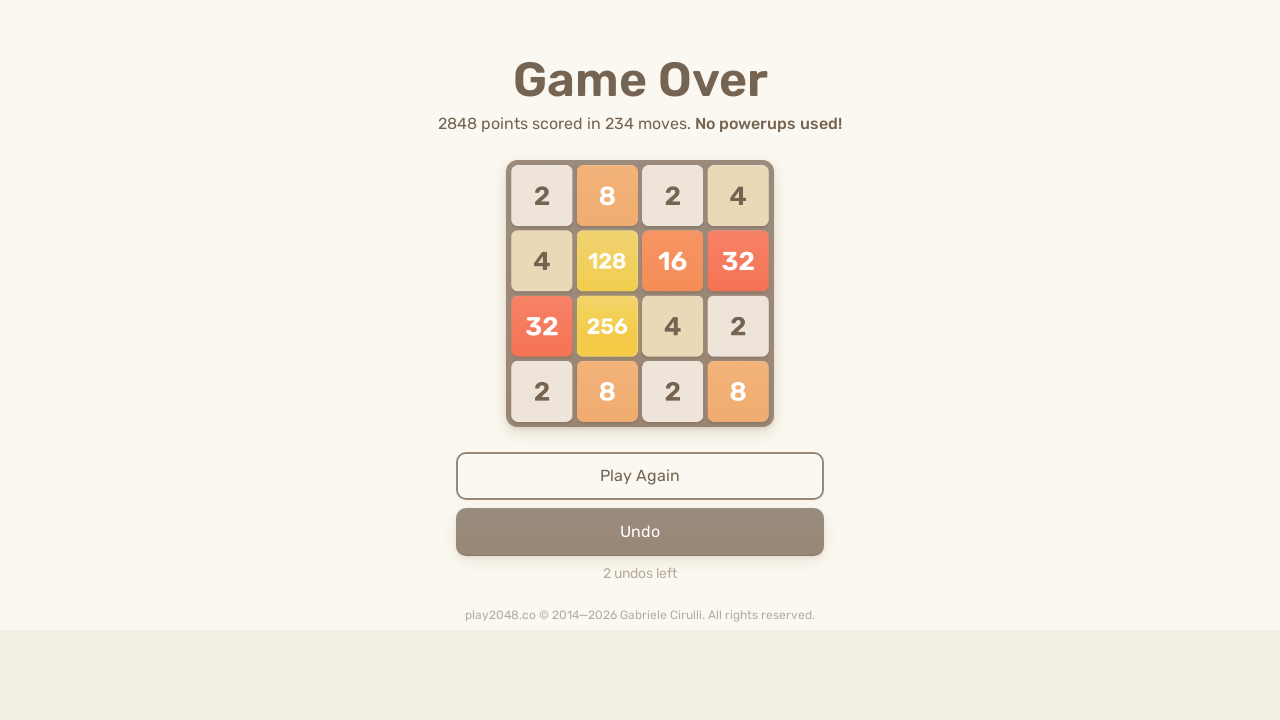

Pressed ArrowDown to move tiles down
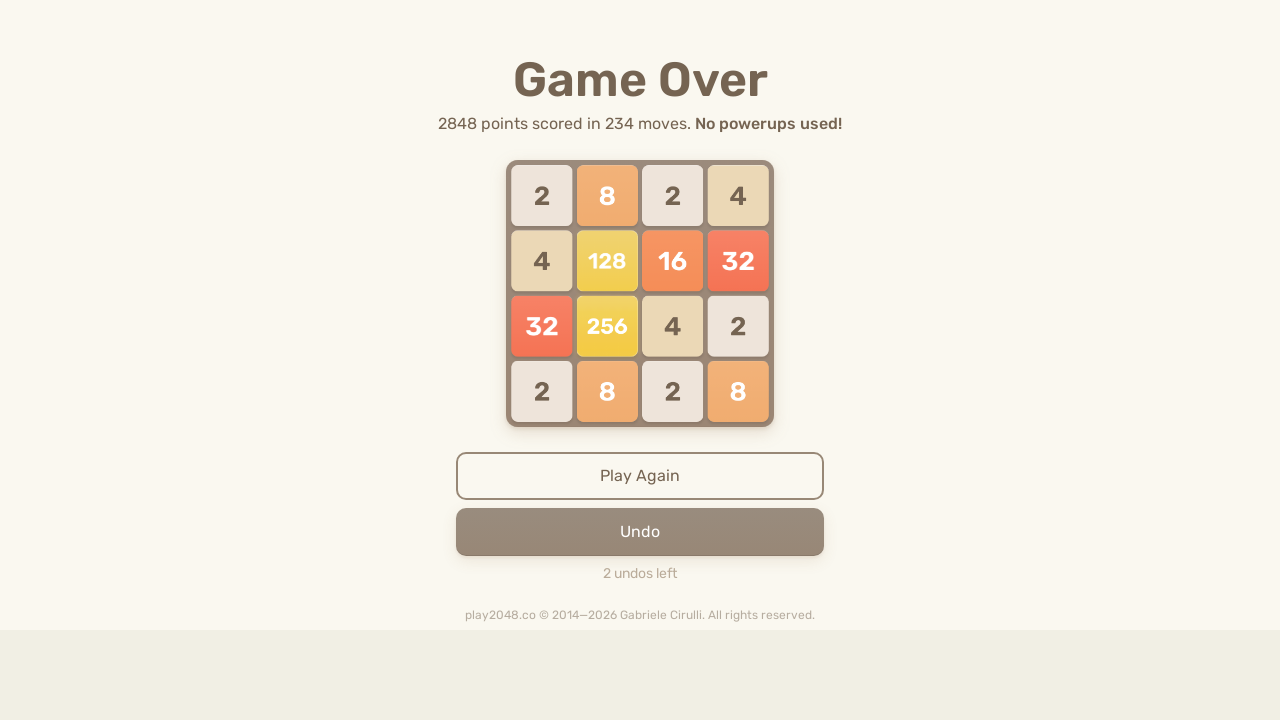

Pressed ArrowLeft to move tiles left
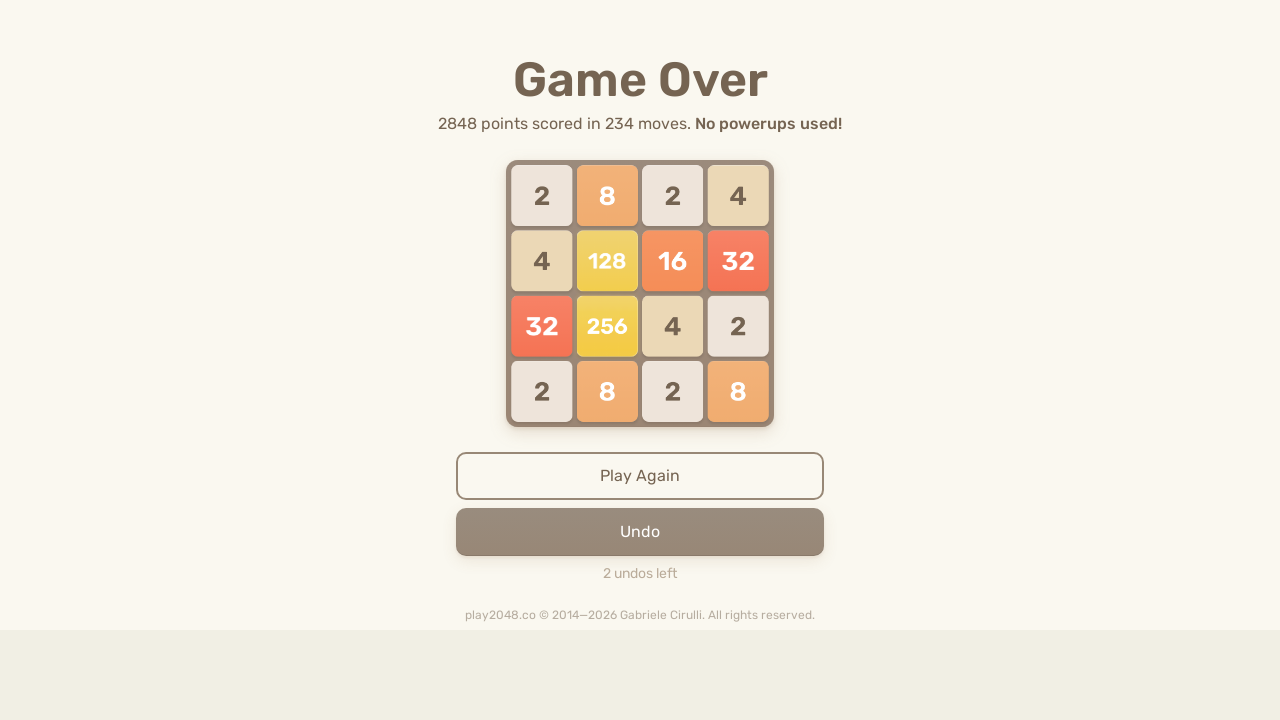

Pressed ArrowUp to move tiles up
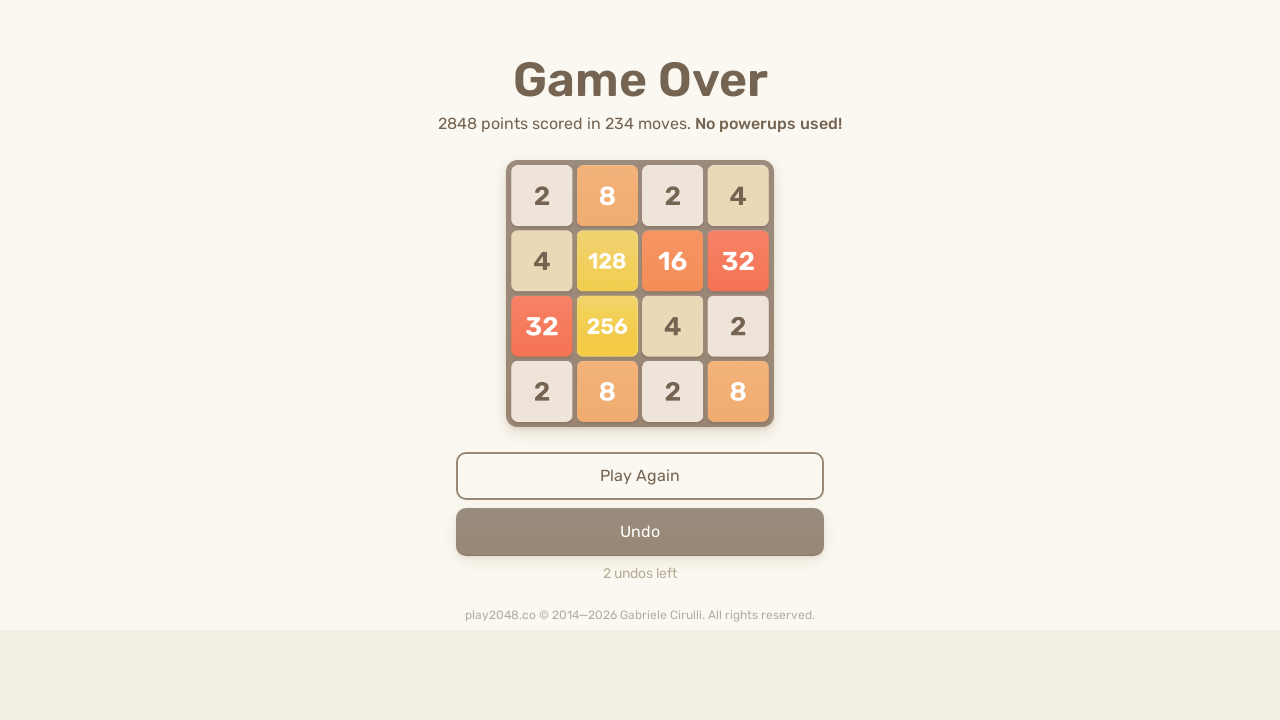

Pressed ArrowRight to move tiles right
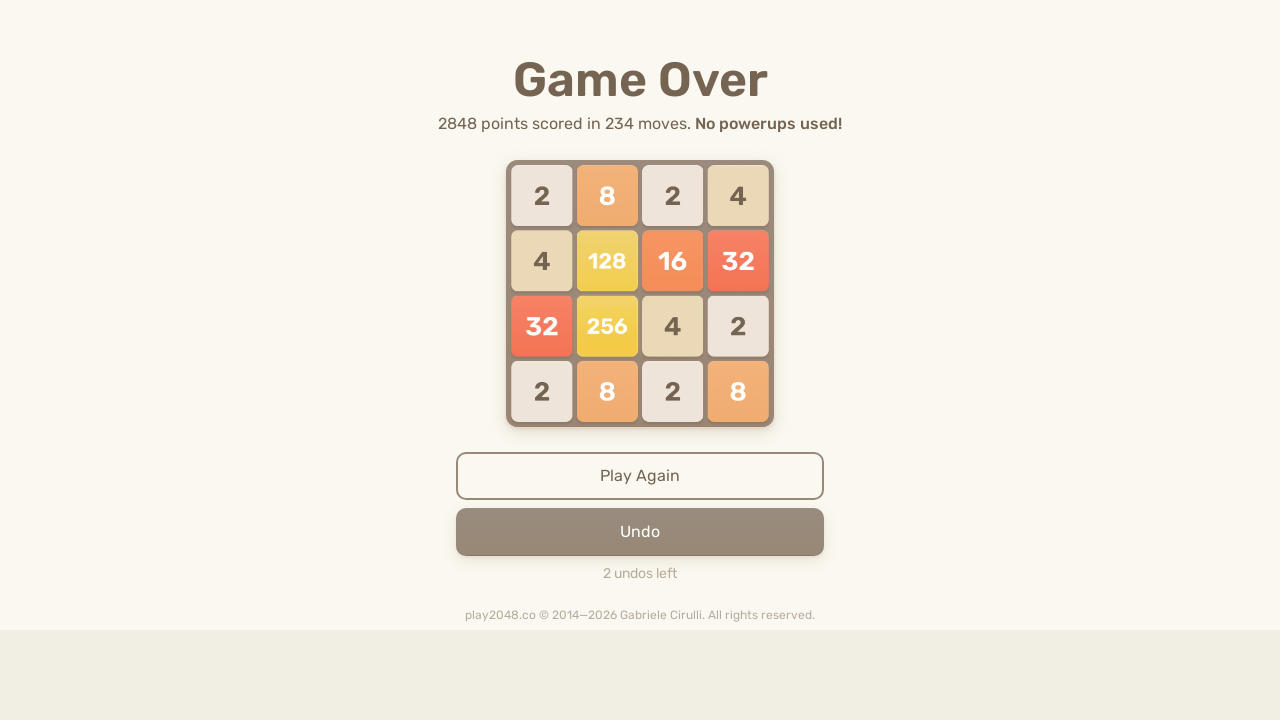

Pressed ArrowDown to move tiles down
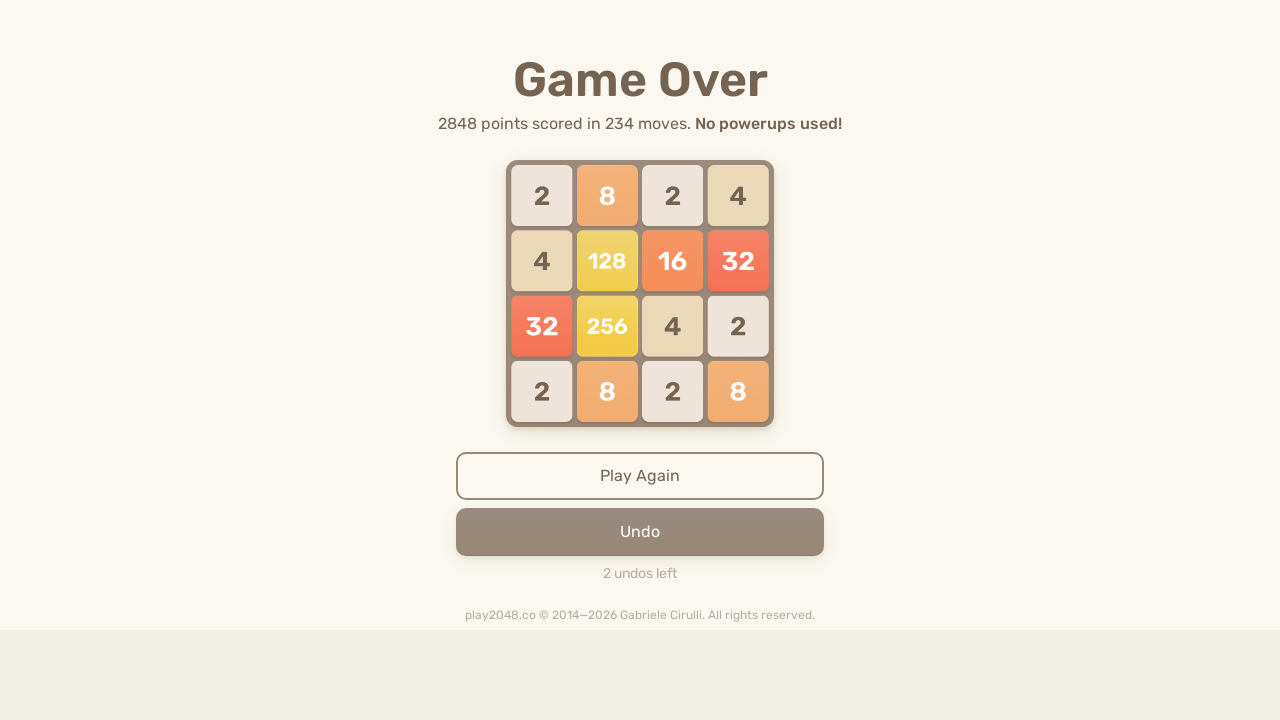

Pressed ArrowLeft to move tiles left
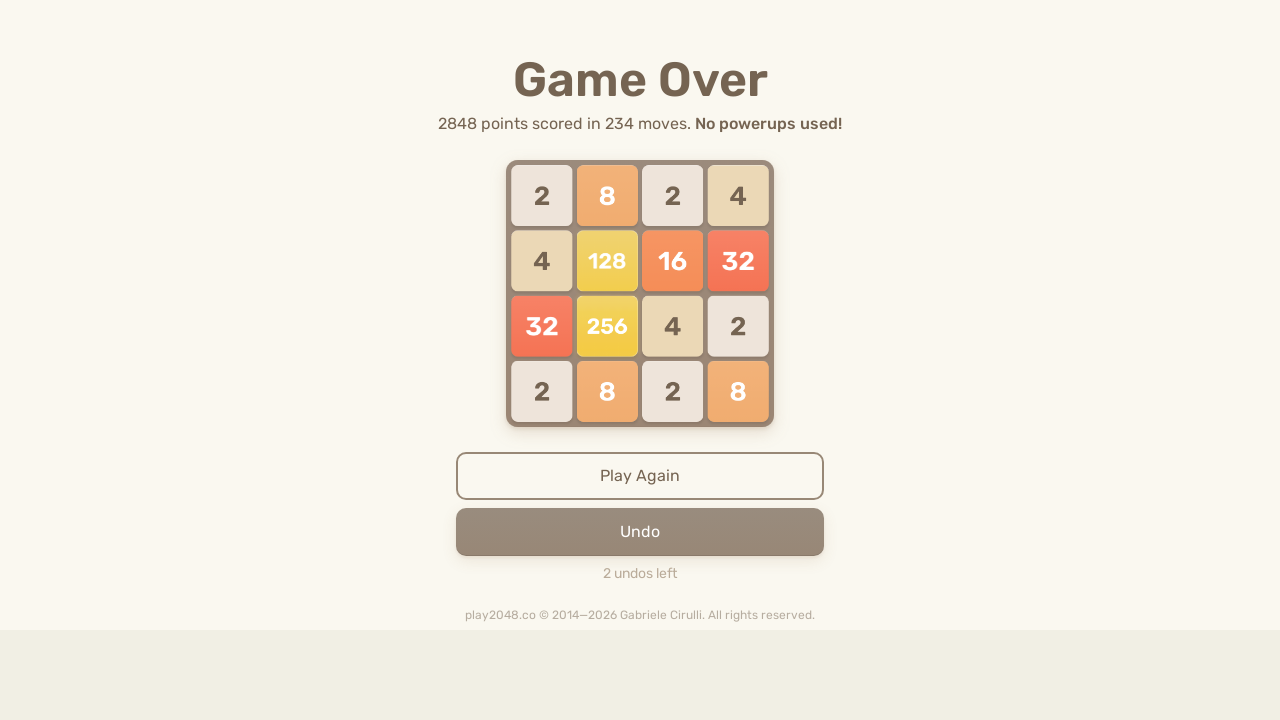

Pressed ArrowUp to move tiles up
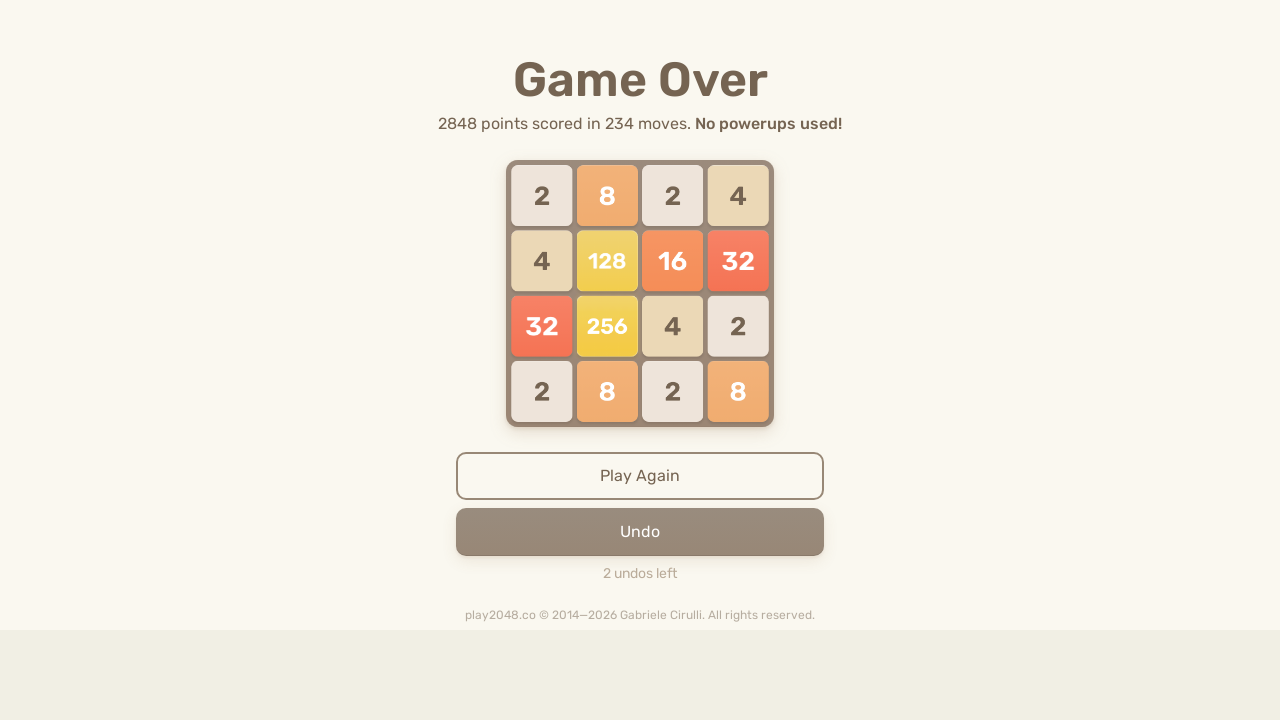

Pressed ArrowRight to move tiles right
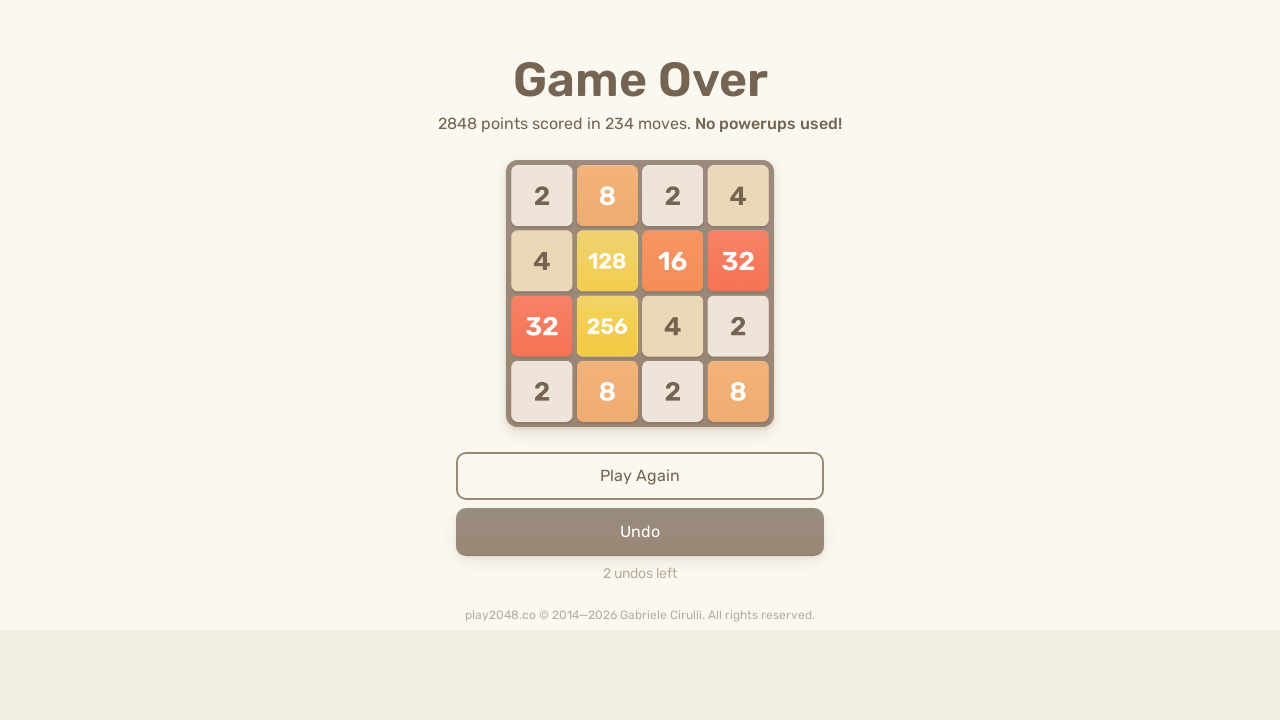

Pressed ArrowDown to move tiles down
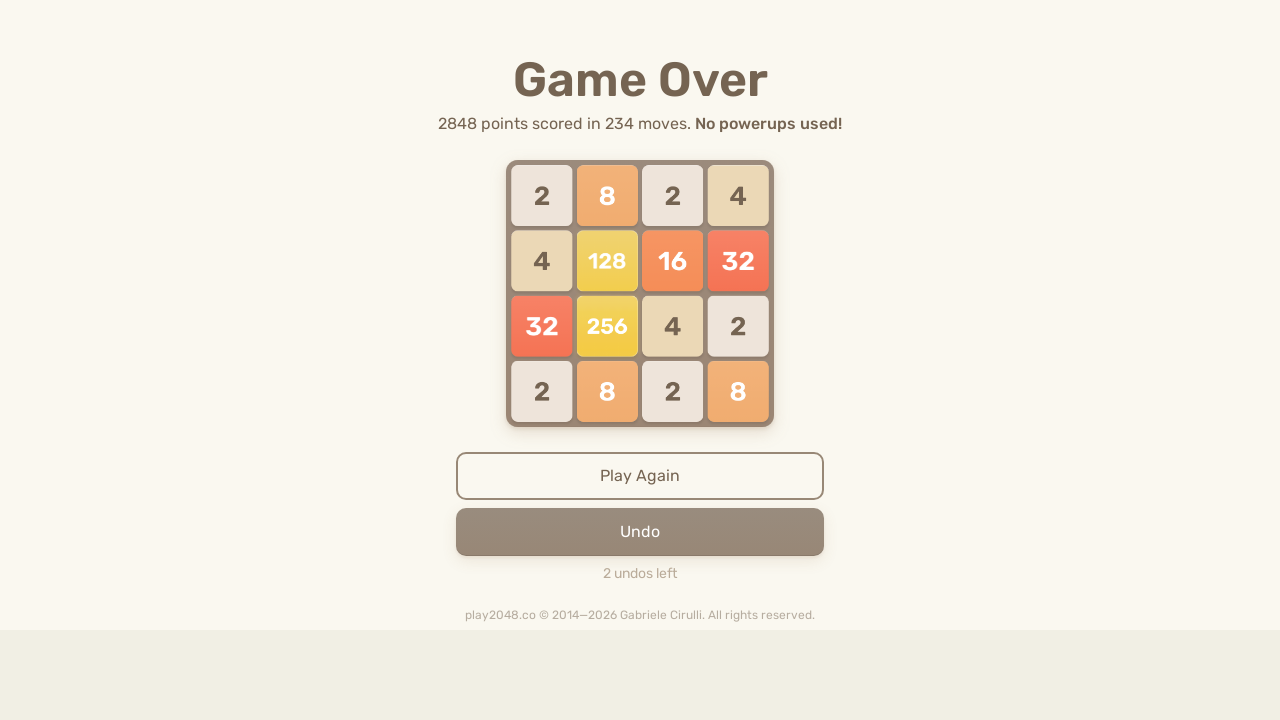

Pressed ArrowLeft to move tiles left
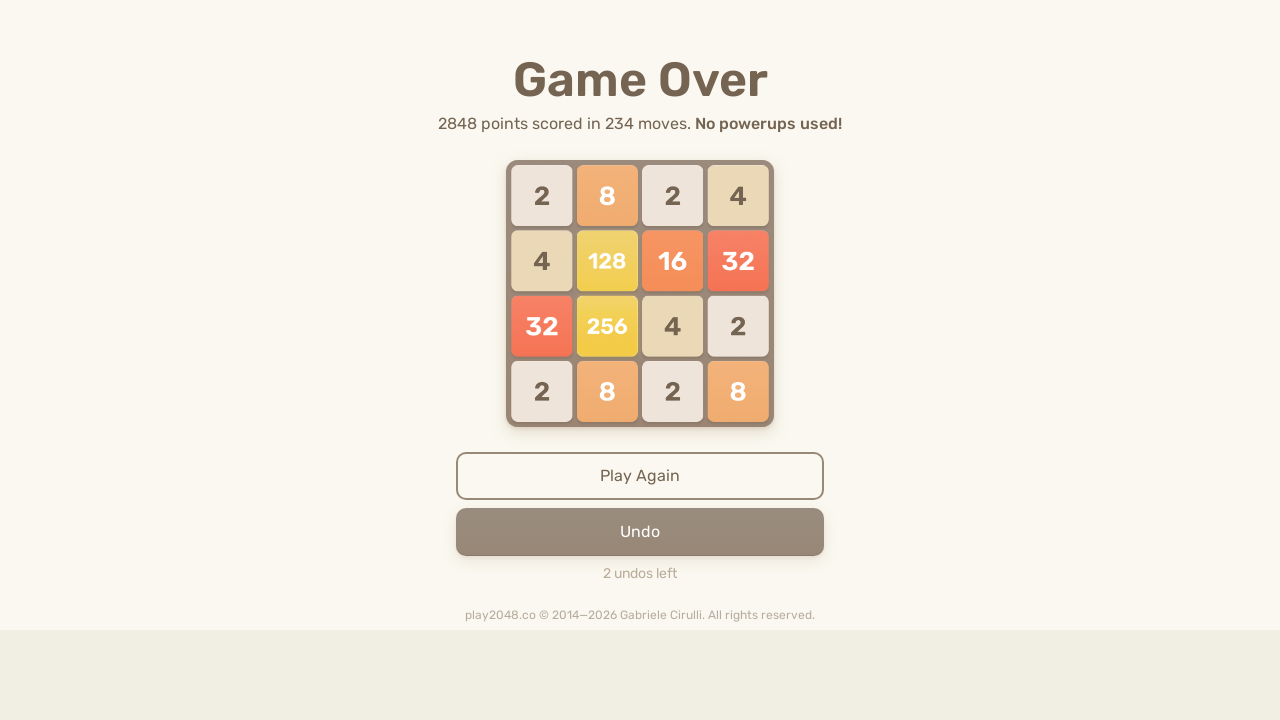

Pressed ArrowUp to move tiles up
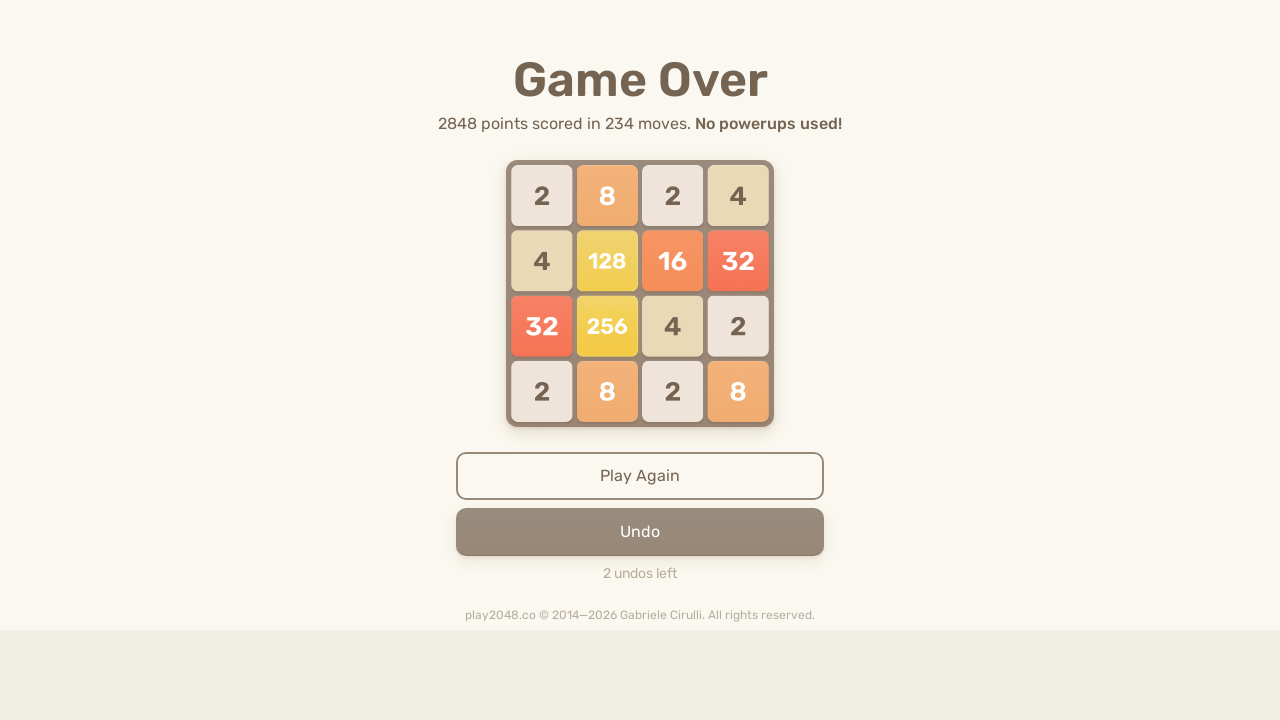

Pressed ArrowRight to move tiles right
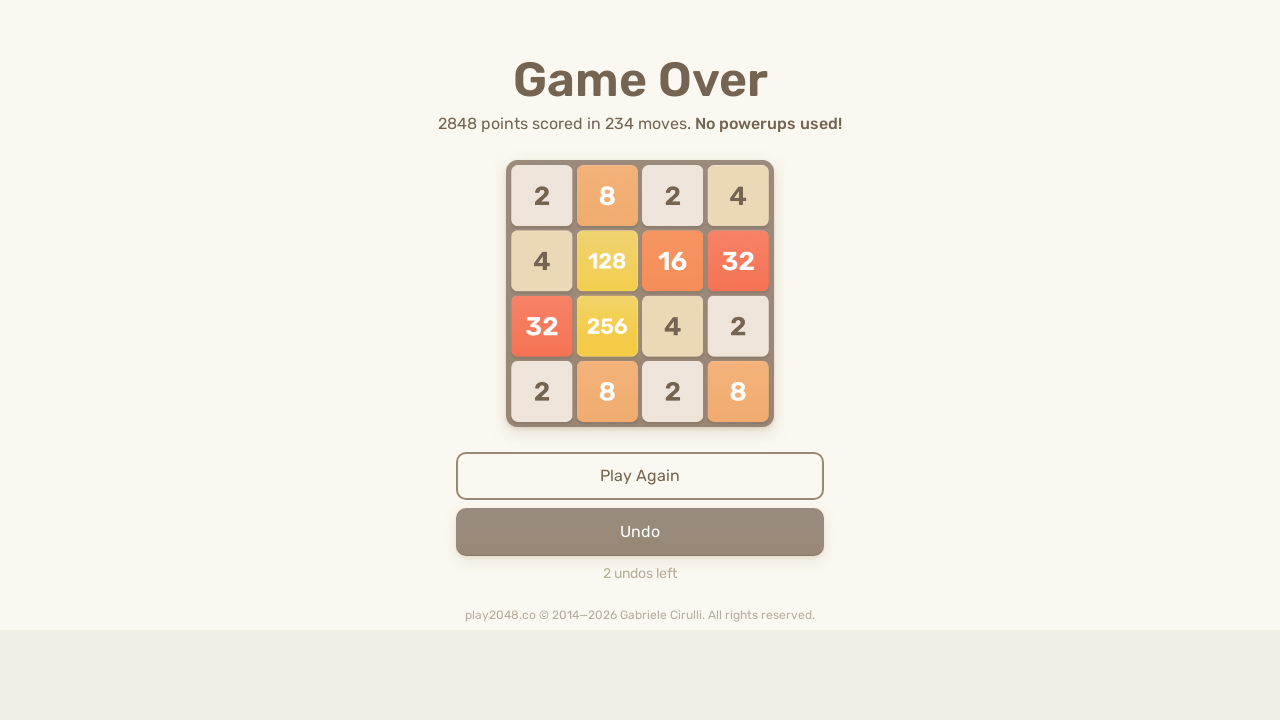

Pressed ArrowDown to move tiles down
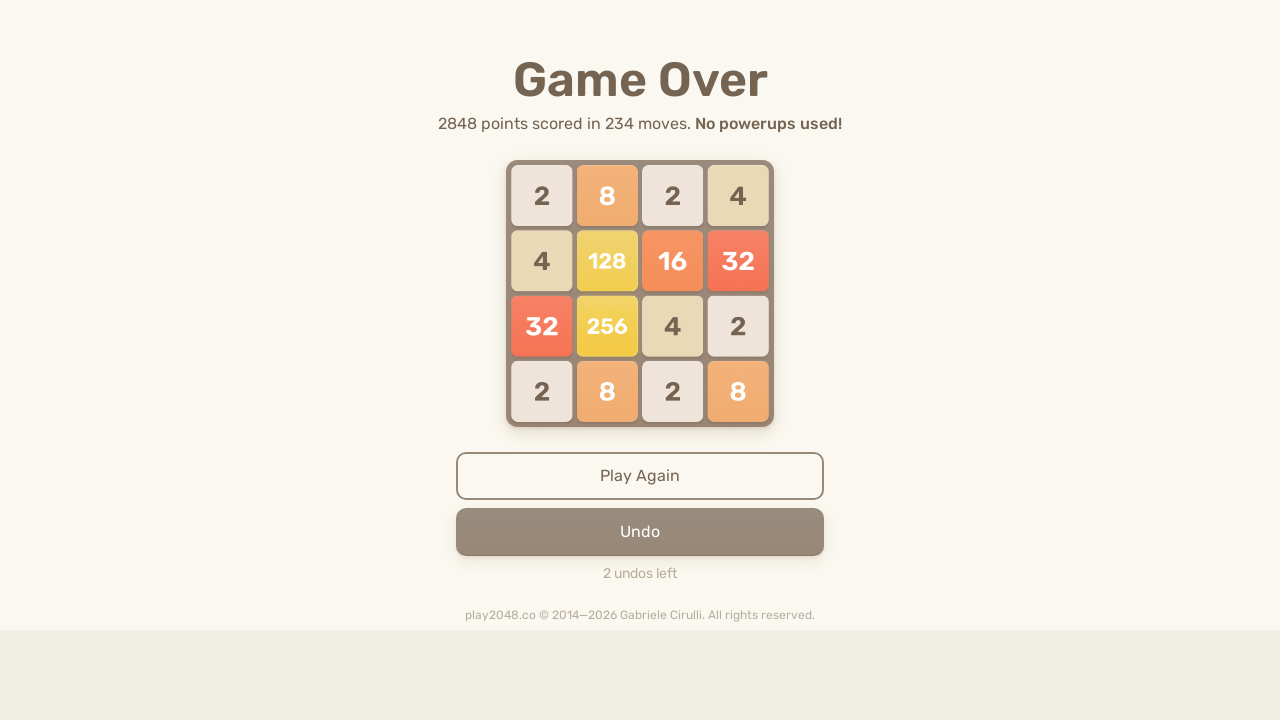

Pressed ArrowLeft to move tiles left
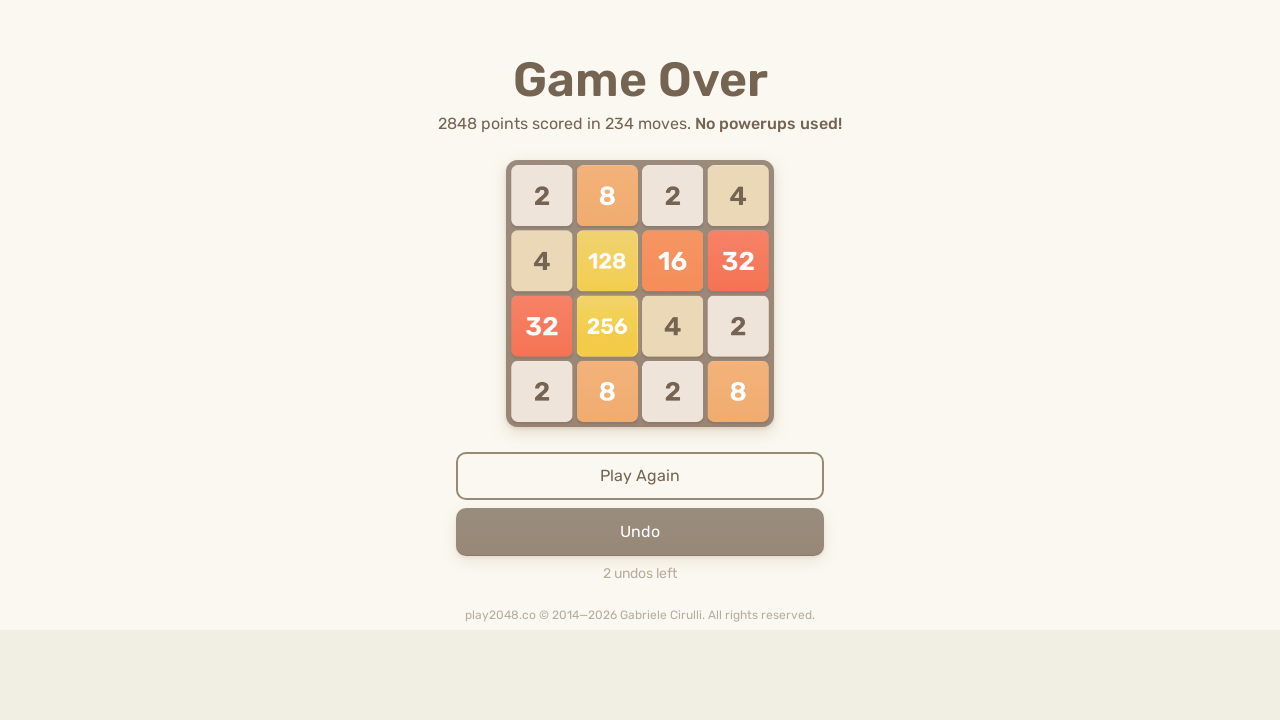

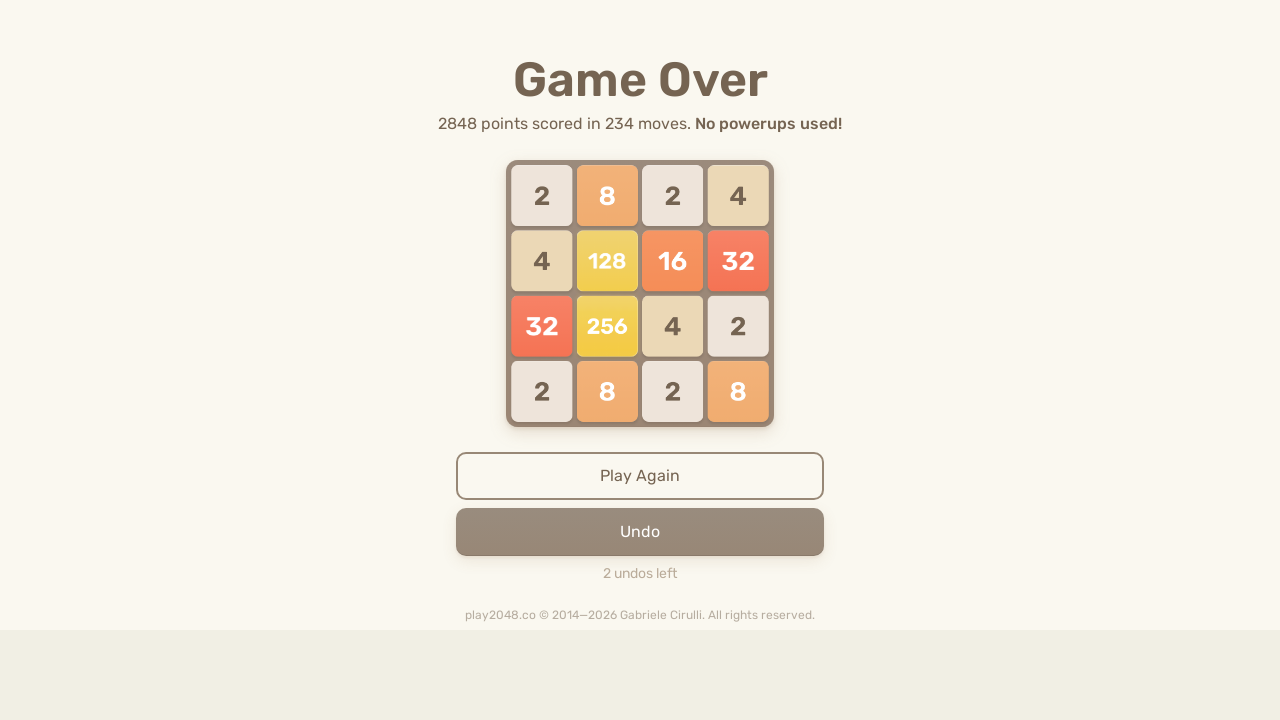